Manipulates two slider handles on a bootstrap slider component, moving them to specific positions

Starting URL: http://seiyria.com/bootstrap-slider

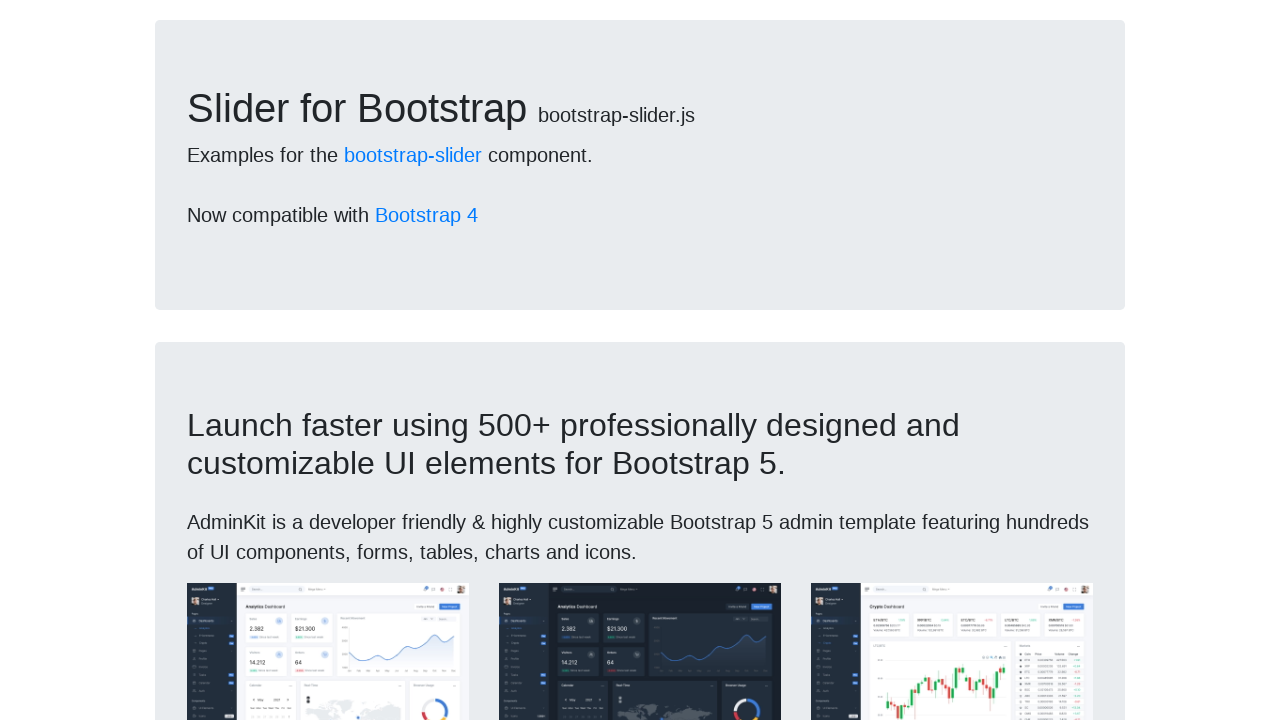

Located first slider handle (min-slider-handle)
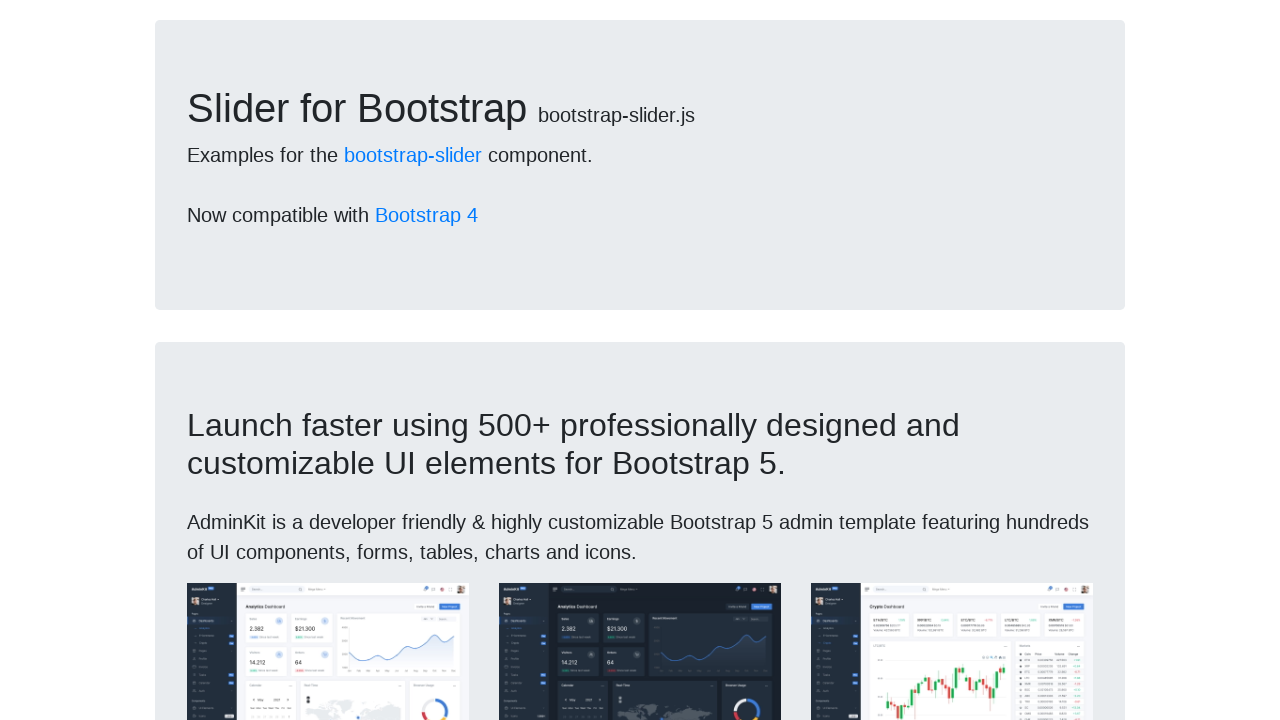

Located second slider handle (max-slider-handle)
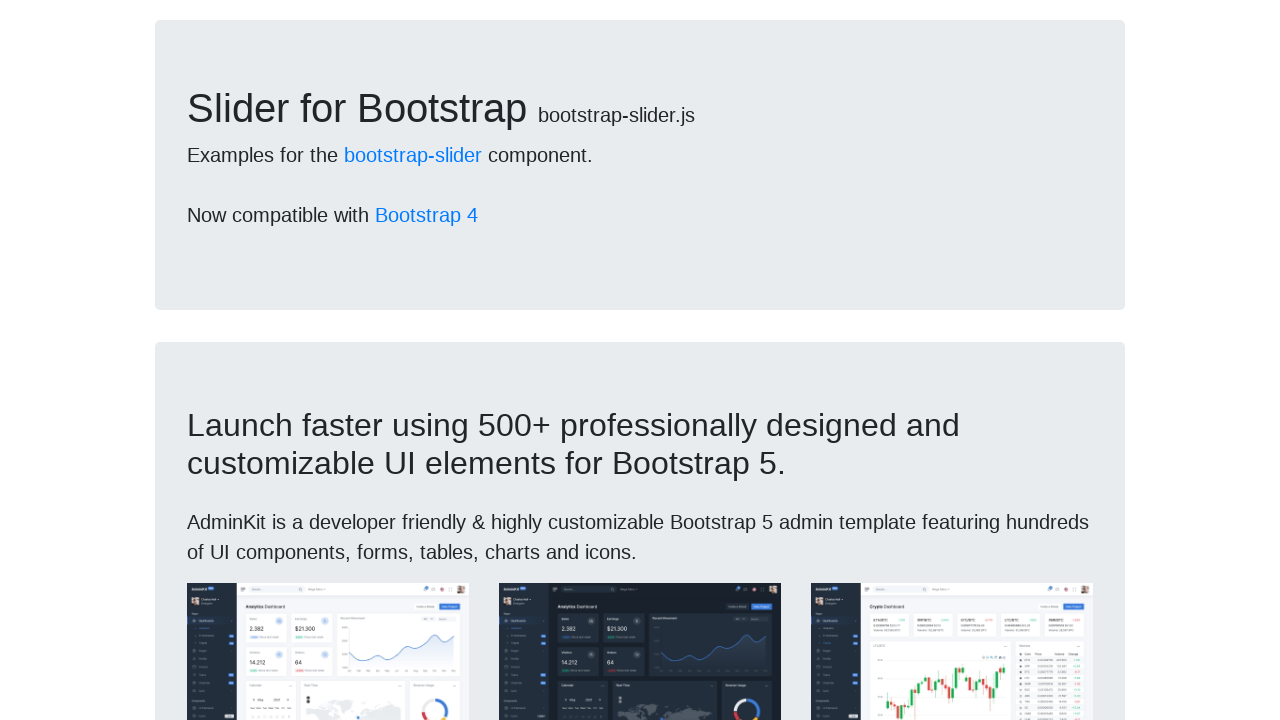

Retrieved first slider current value: 250
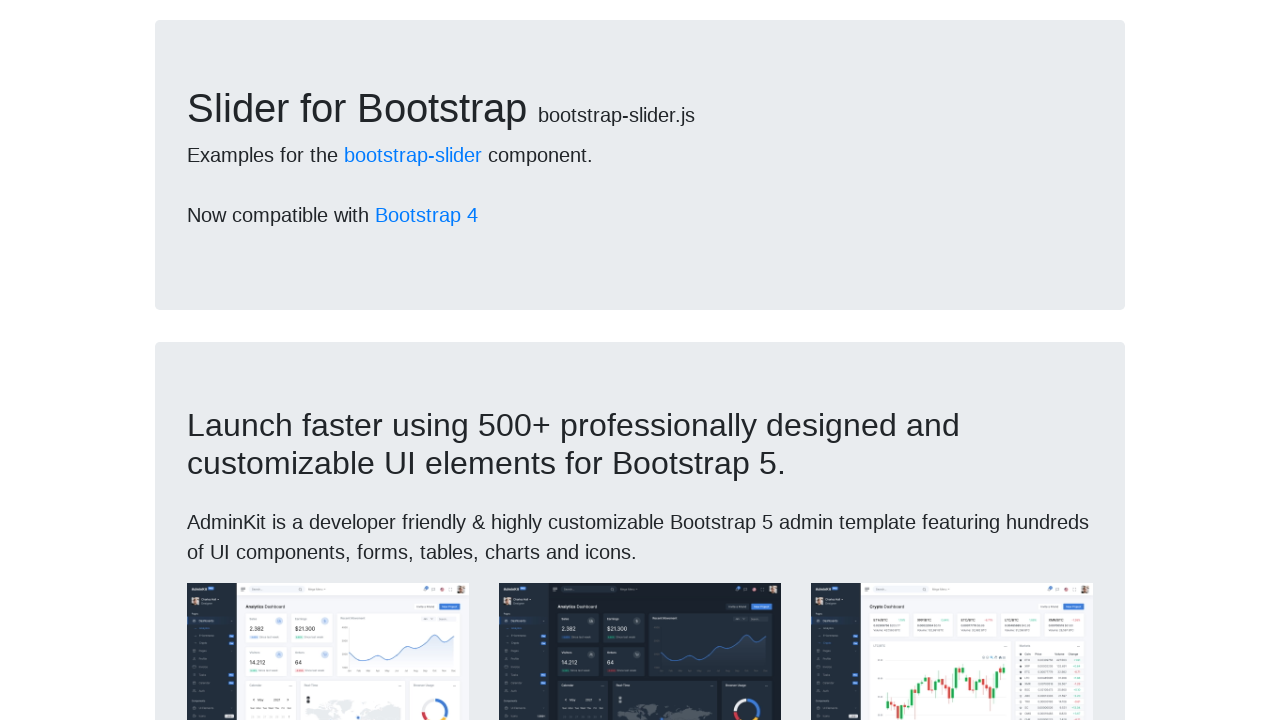

Pressed ArrowLeft on first slider to move towards target value 100 on (//div[@class='slider-handle min-slider-handle round'])[2]
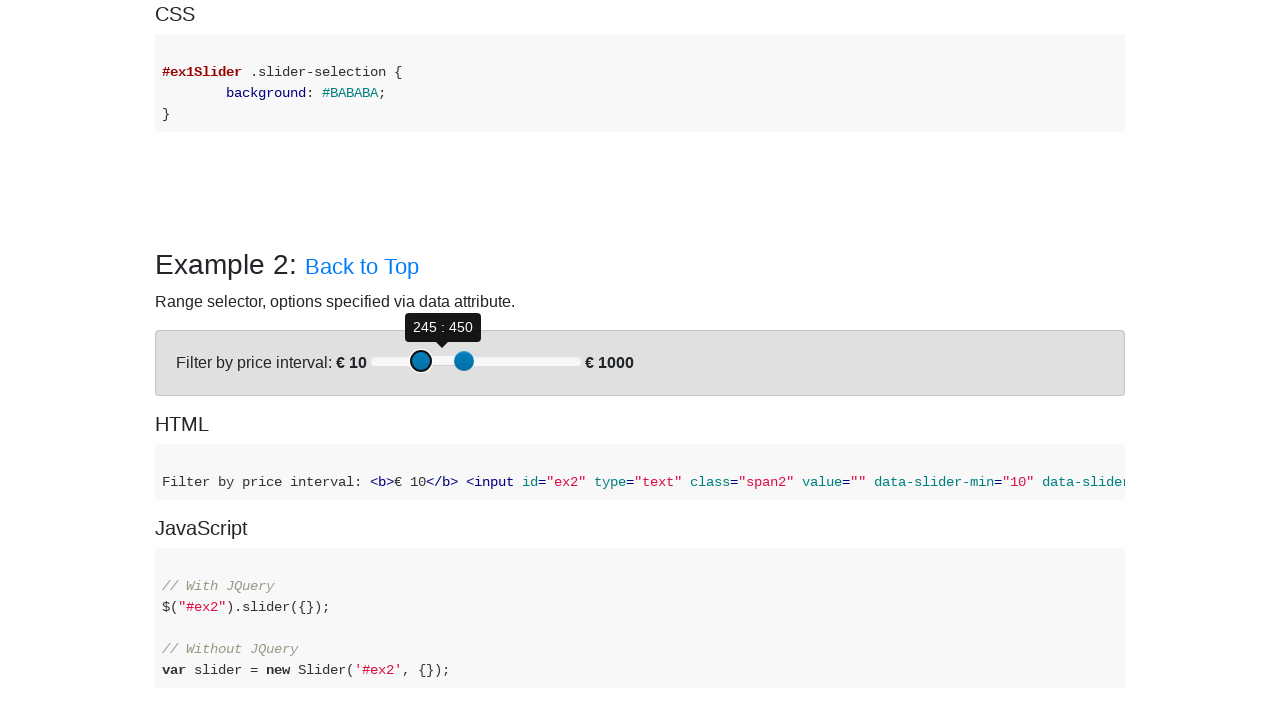

Pressed ArrowLeft on first slider to move towards target value 100 on (//div[@class='slider-handle min-slider-handle round'])[2]
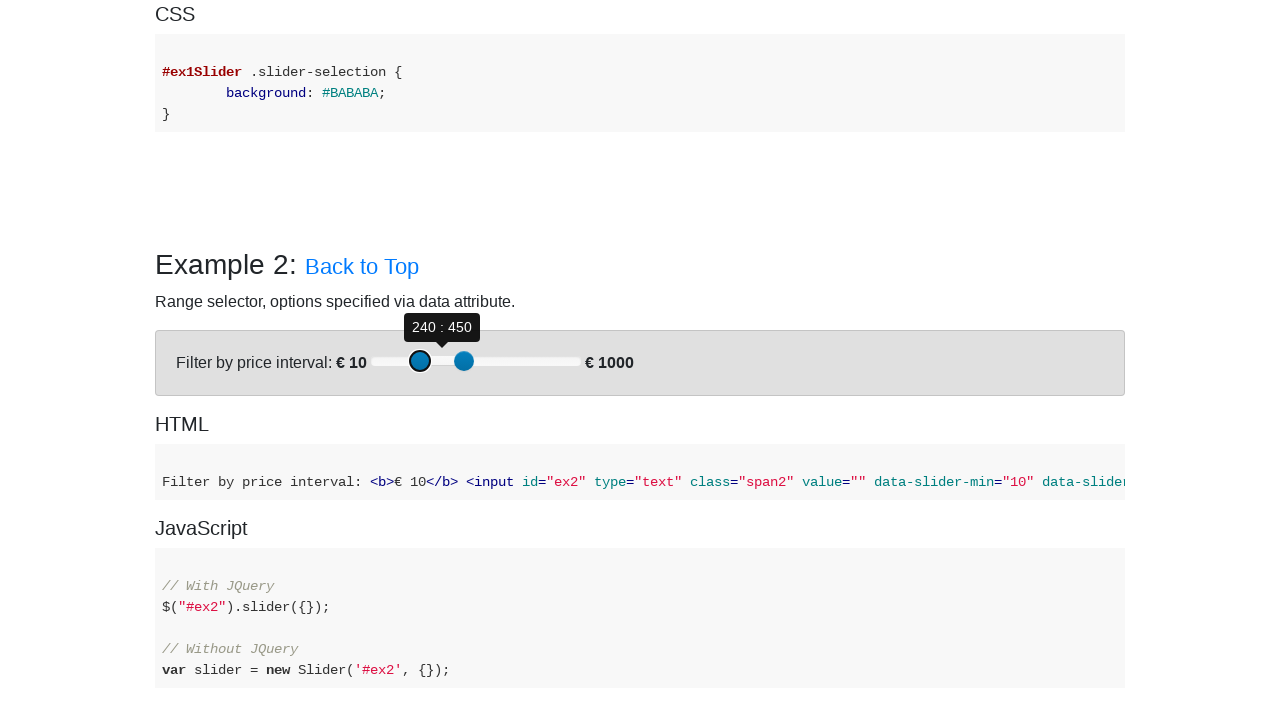

Pressed ArrowLeft on first slider to move towards target value 100 on (//div[@class='slider-handle min-slider-handle round'])[2]
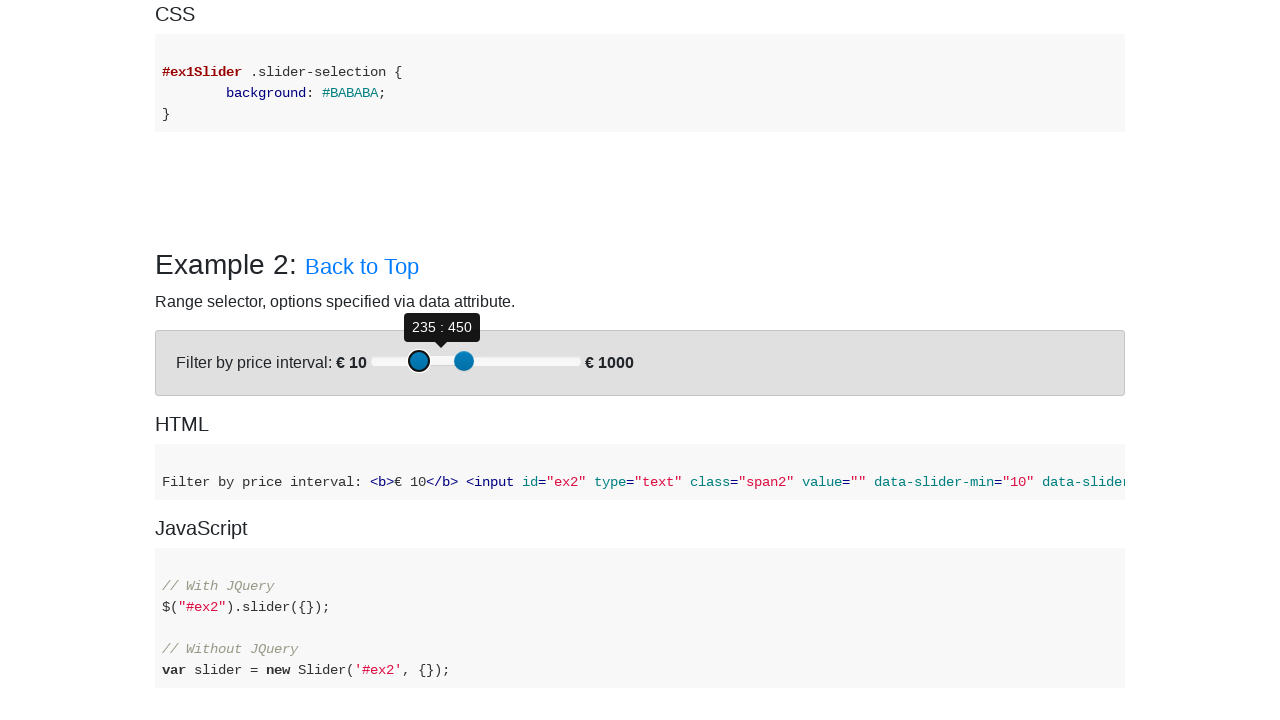

Pressed ArrowLeft on first slider to move towards target value 100 on (//div[@class='slider-handle min-slider-handle round'])[2]
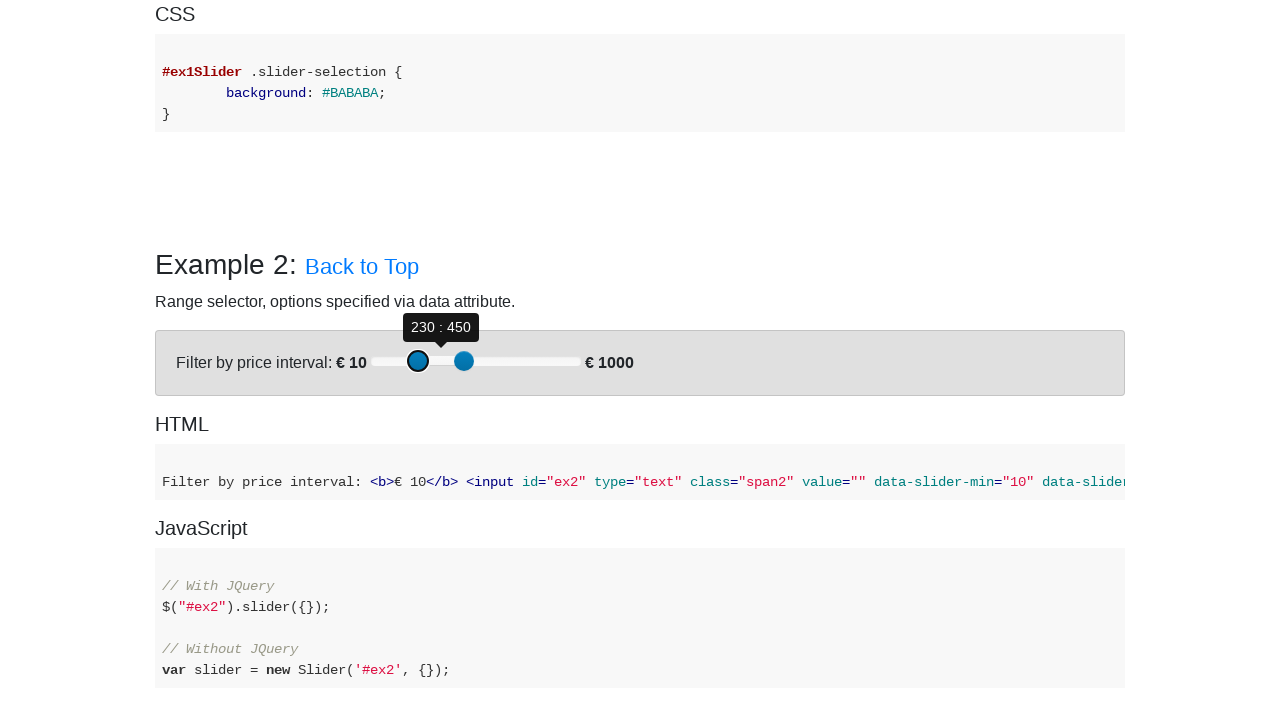

Pressed ArrowLeft on first slider to move towards target value 100 on (//div[@class='slider-handle min-slider-handle round'])[2]
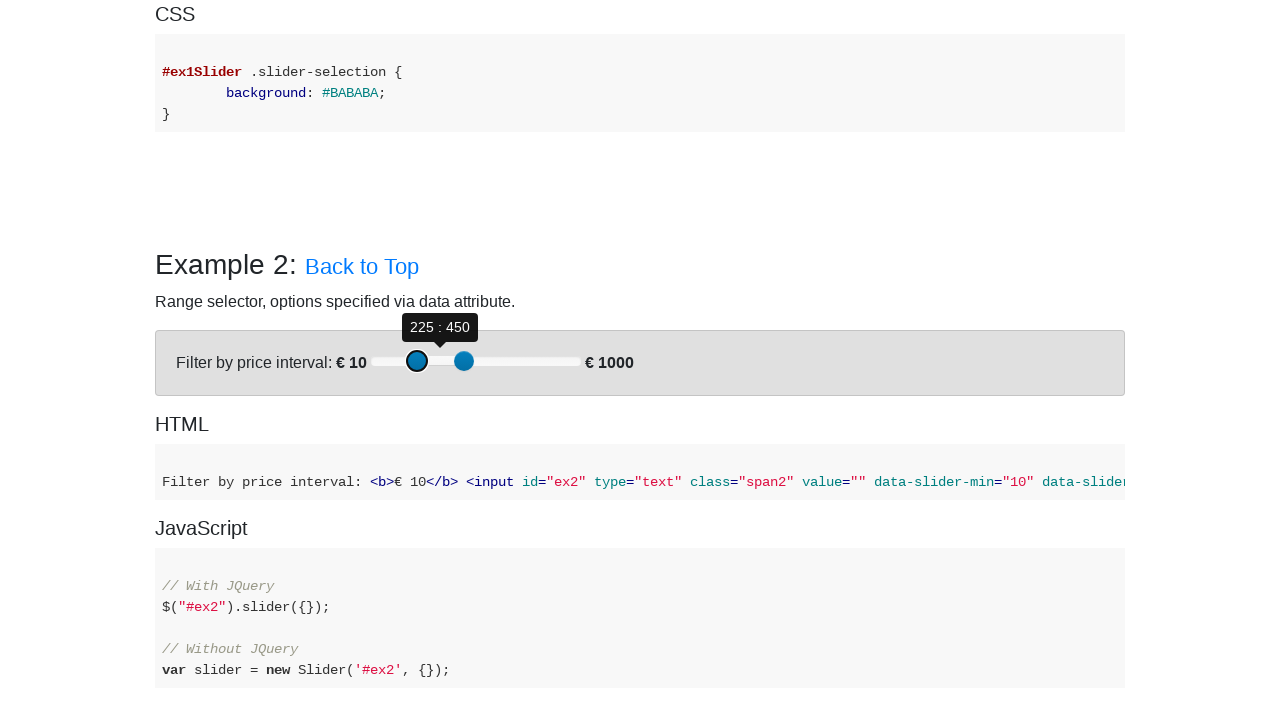

Pressed ArrowLeft on first slider to move towards target value 100 on (//div[@class='slider-handle min-slider-handle round'])[2]
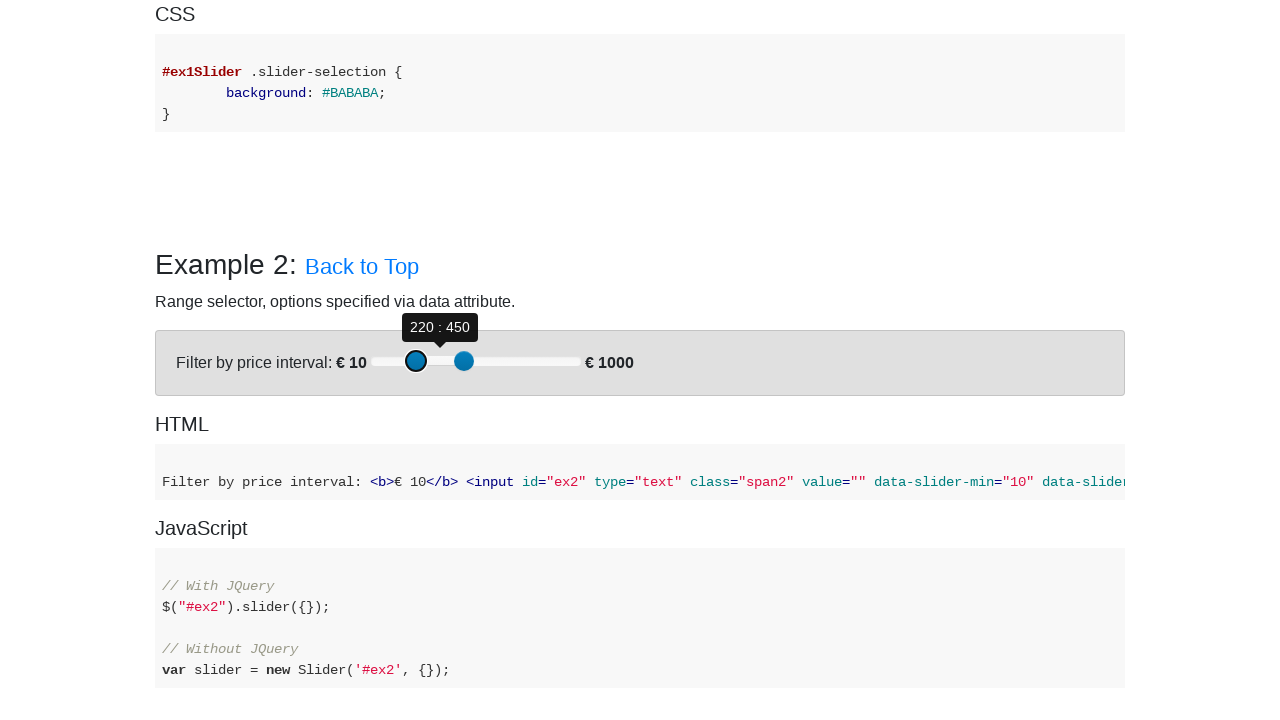

Pressed ArrowLeft on first slider to move towards target value 100 on (//div[@class='slider-handle min-slider-handle round'])[2]
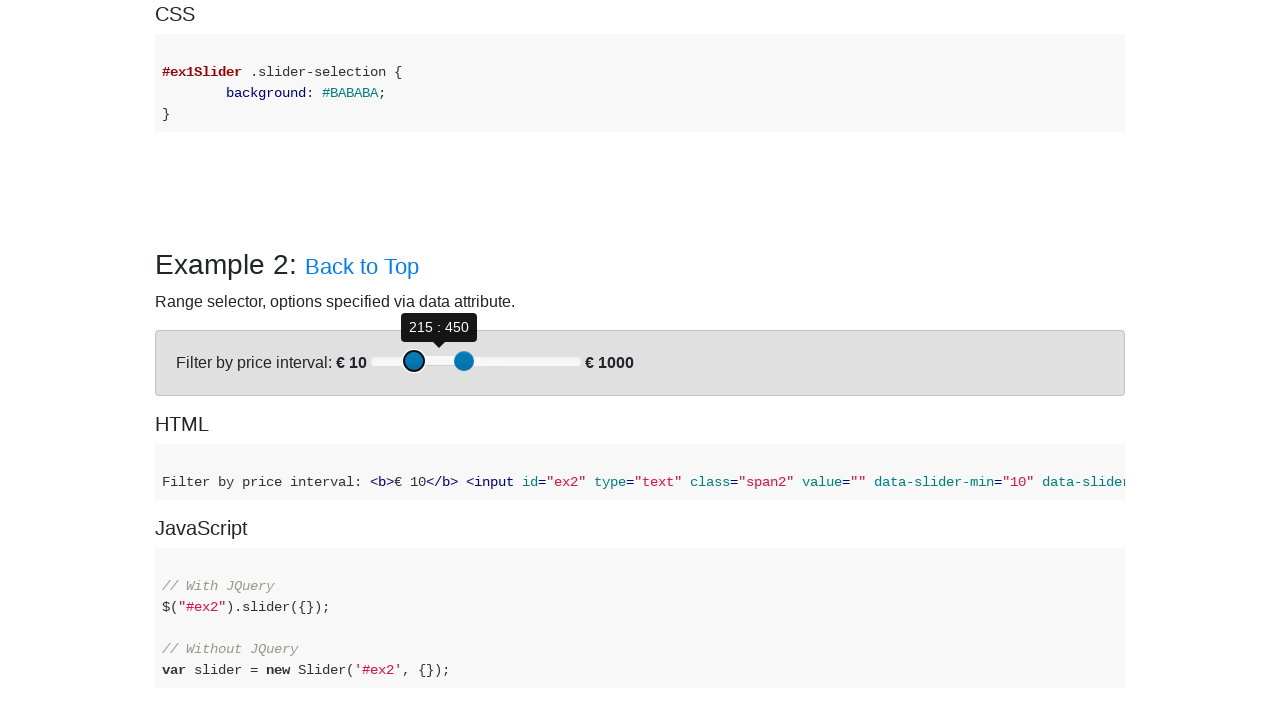

Pressed ArrowLeft on first slider to move towards target value 100 on (//div[@class='slider-handle min-slider-handle round'])[2]
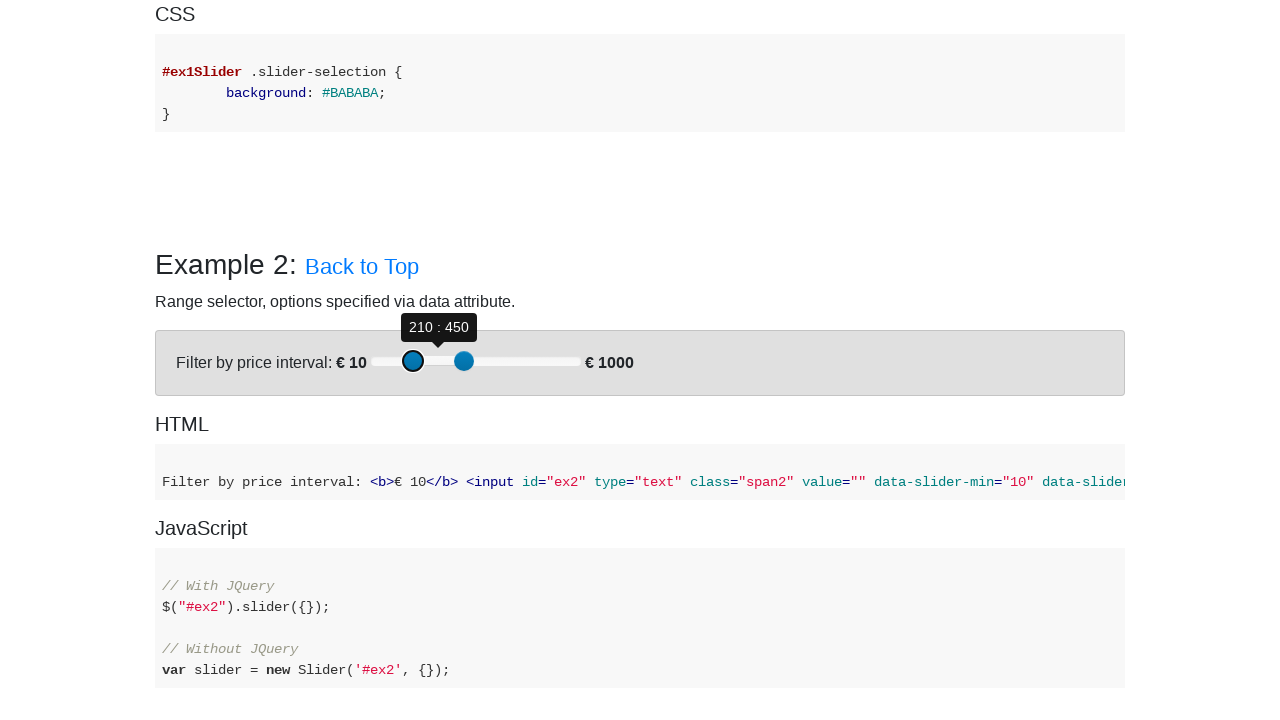

Pressed ArrowLeft on first slider to move towards target value 100 on (//div[@class='slider-handle min-slider-handle round'])[2]
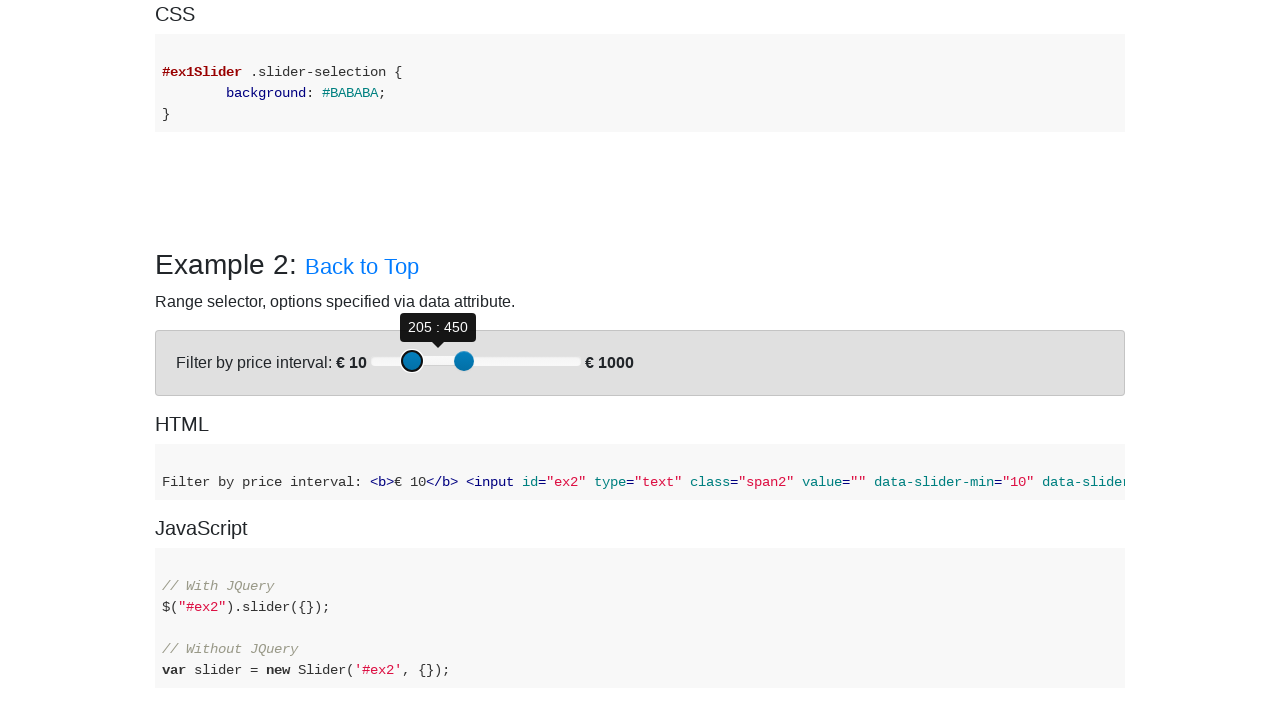

Pressed ArrowLeft on first slider to move towards target value 100 on (//div[@class='slider-handle min-slider-handle round'])[2]
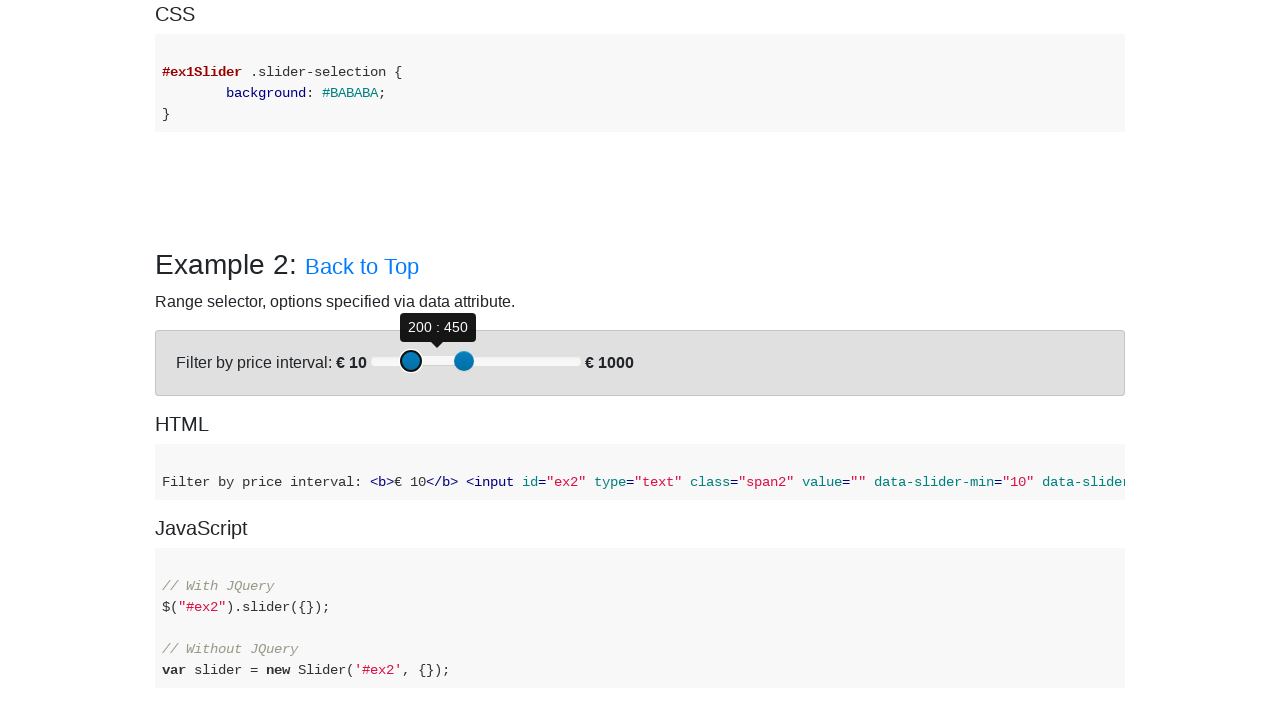

Pressed ArrowLeft on first slider to move towards target value 100 on (//div[@class='slider-handle min-slider-handle round'])[2]
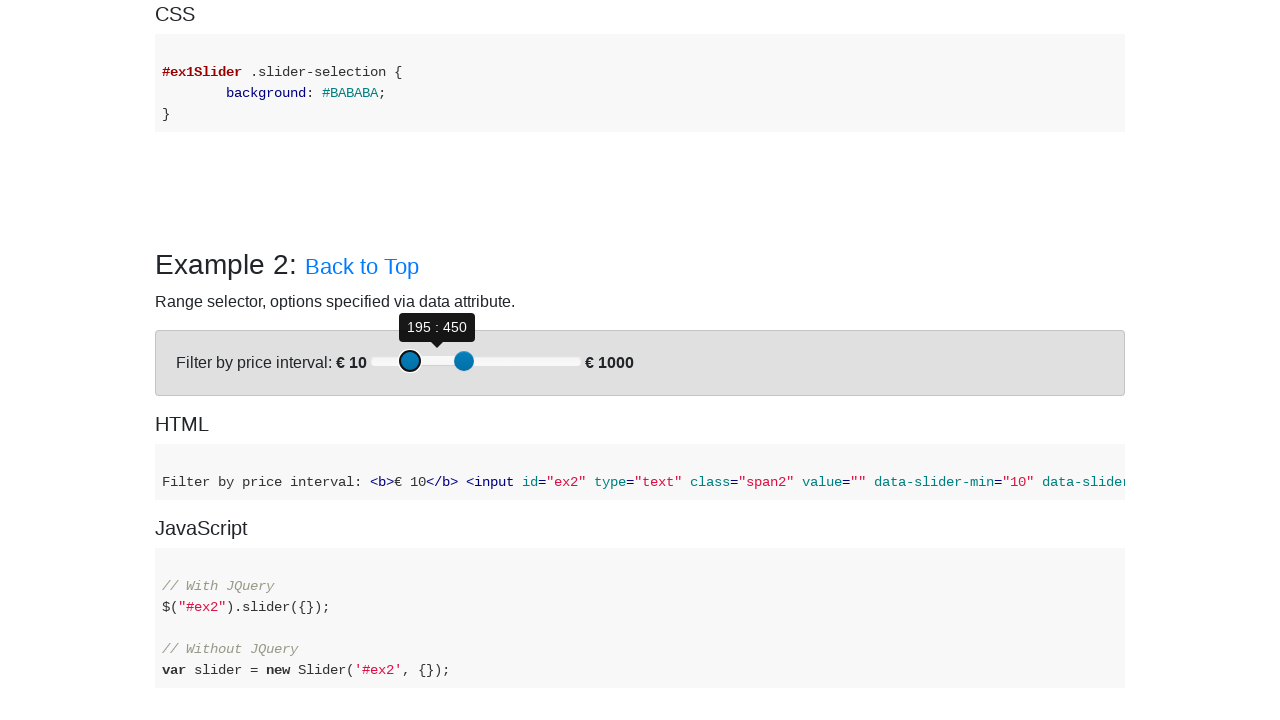

Pressed ArrowLeft on first slider to move towards target value 100 on (//div[@class='slider-handle min-slider-handle round'])[2]
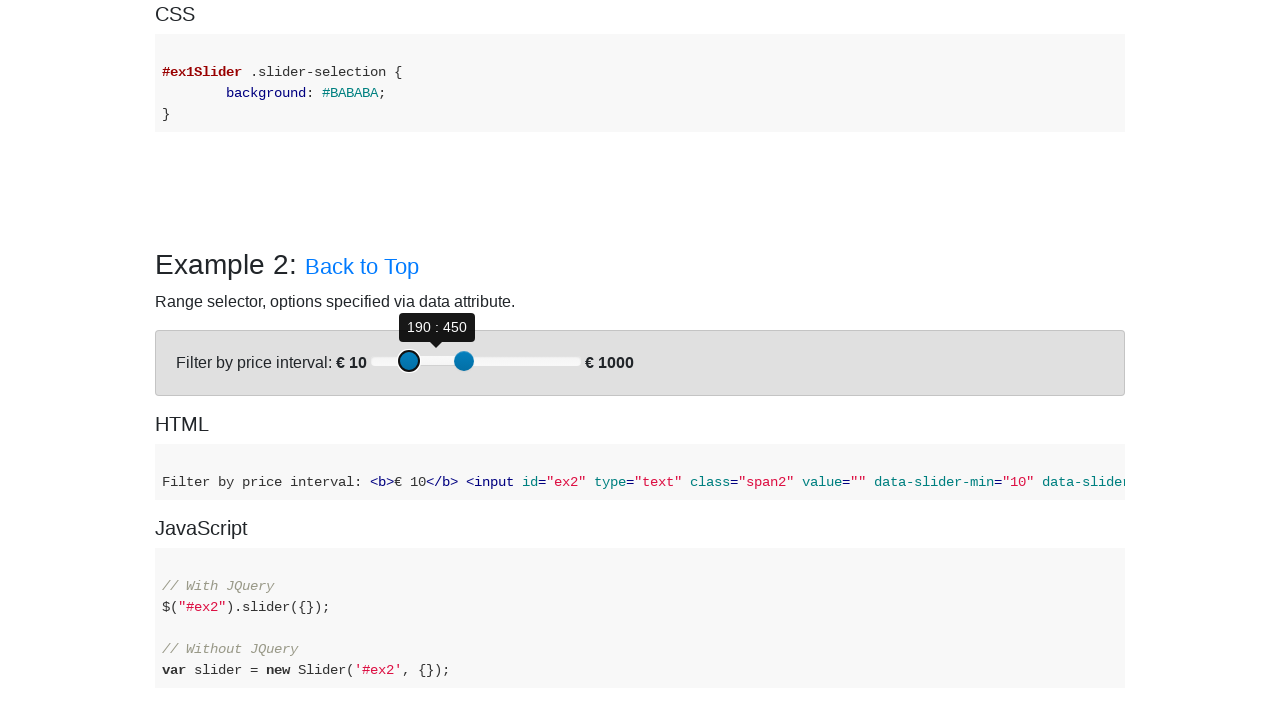

Pressed ArrowLeft on first slider to move towards target value 100 on (//div[@class='slider-handle min-slider-handle round'])[2]
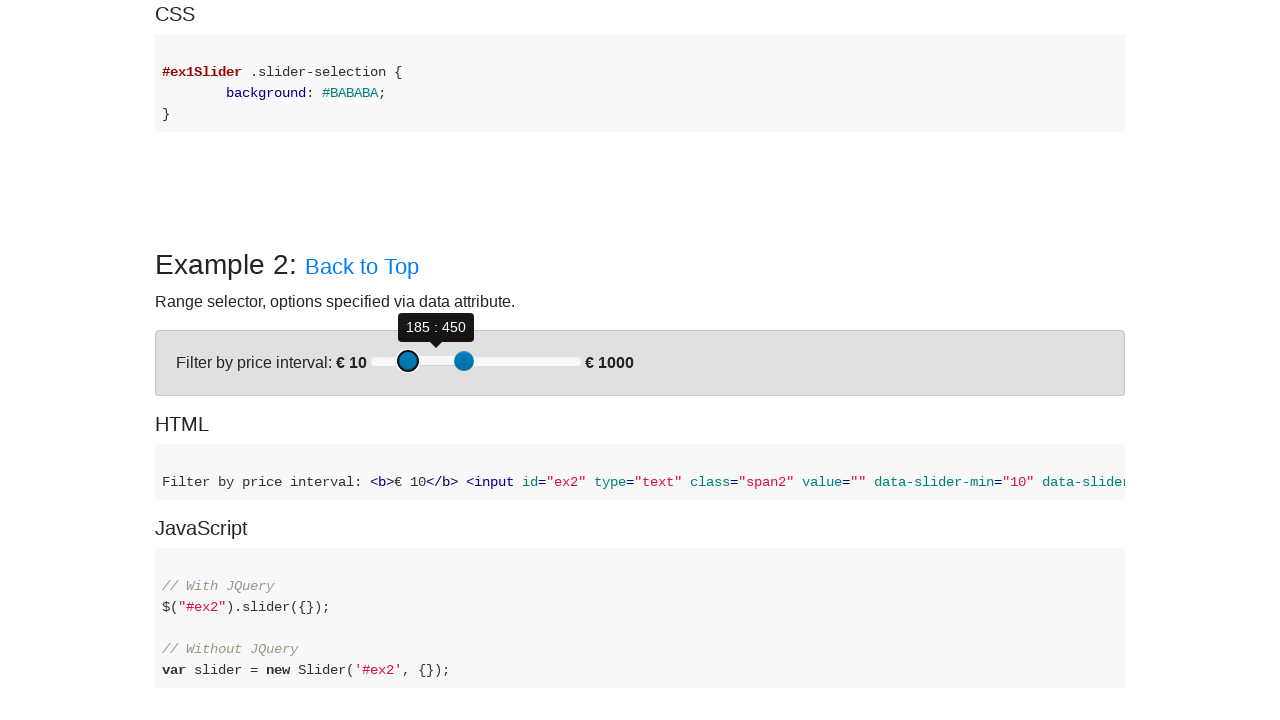

Pressed ArrowLeft on first slider to move towards target value 100 on (//div[@class='slider-handle min-slider-handle round'])[2]
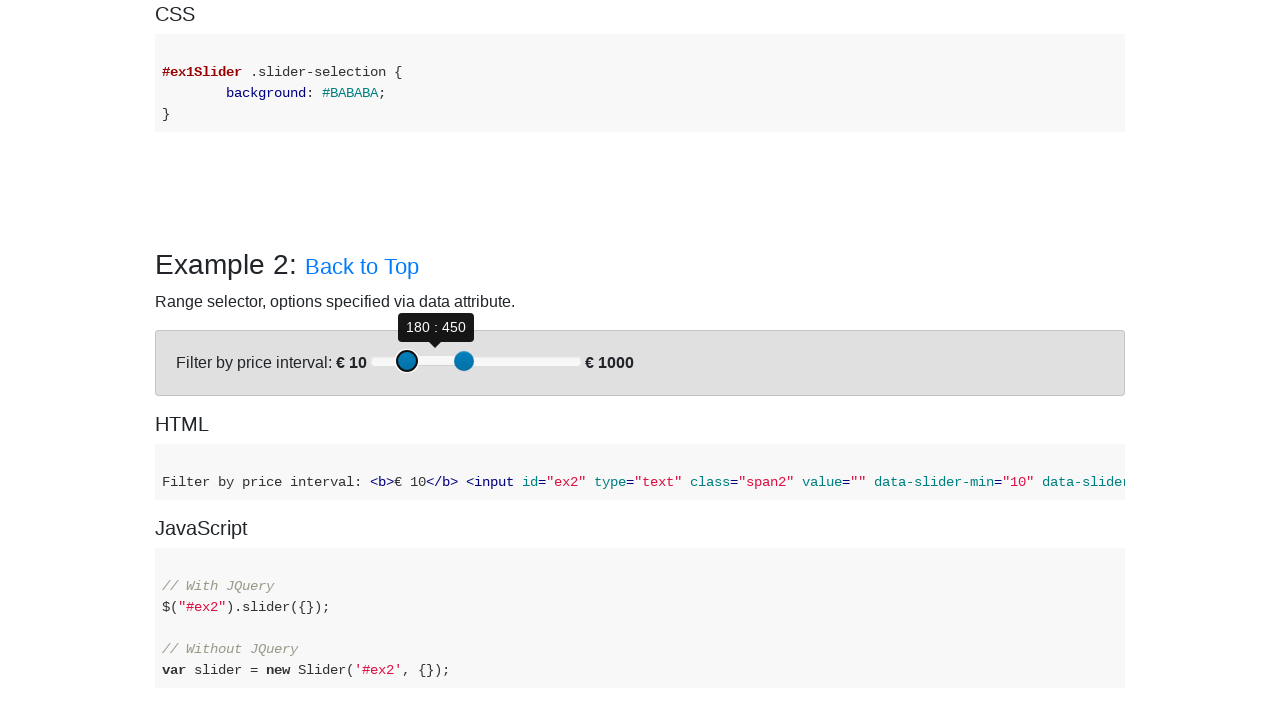

Pressed ArrowLeft on first slider to move towards target value 100 on (//div[@class='slider-handle min-slider-handle round'])[2]
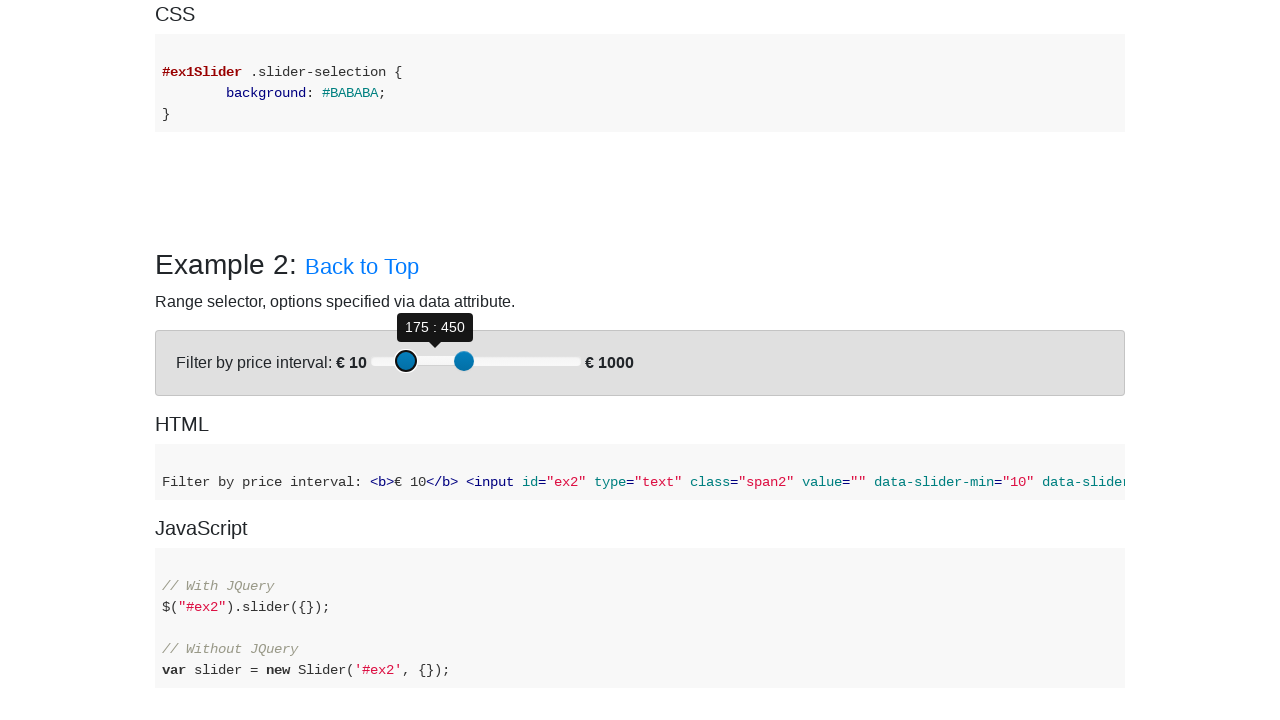

Pressed ArrowLeft on first slider to move towards target value 100 on (//div[@class='slider-handle min-slider-handle round'])[2]
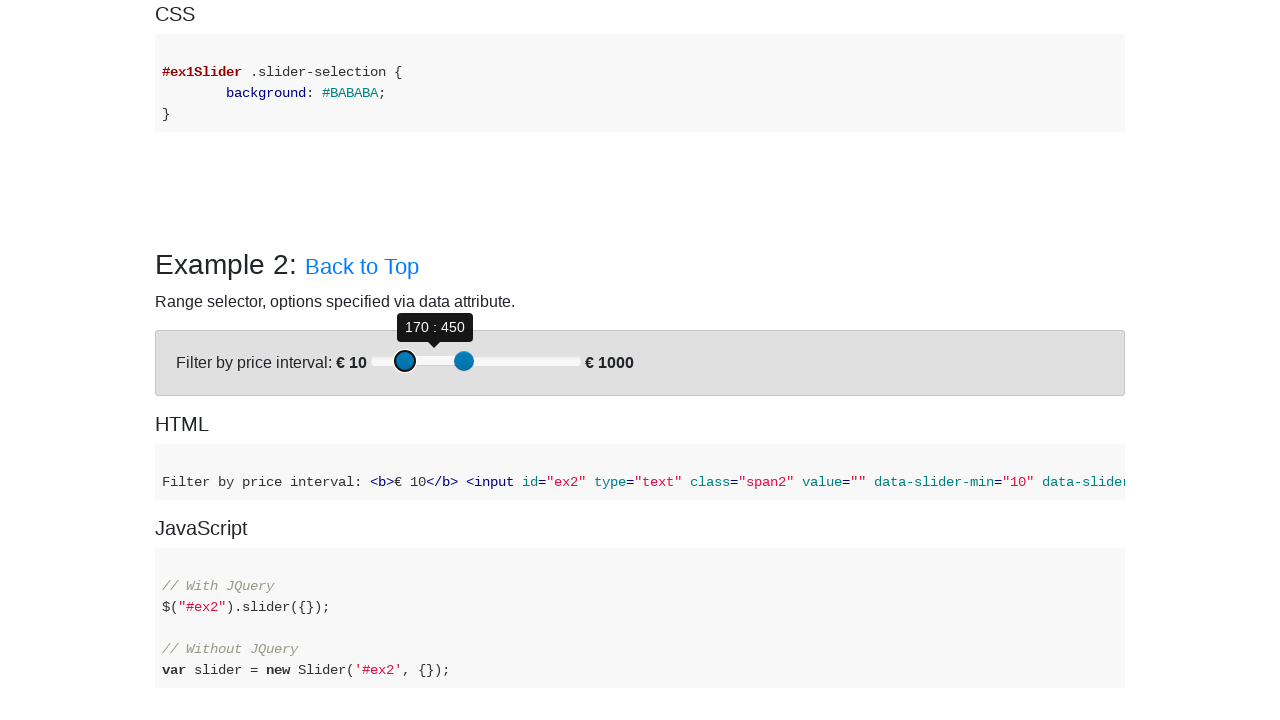

Pressed ArrowLeft on first slider to move towards target value 100 on (//div[@class='slider-handle min-slider-handle round'])[2]
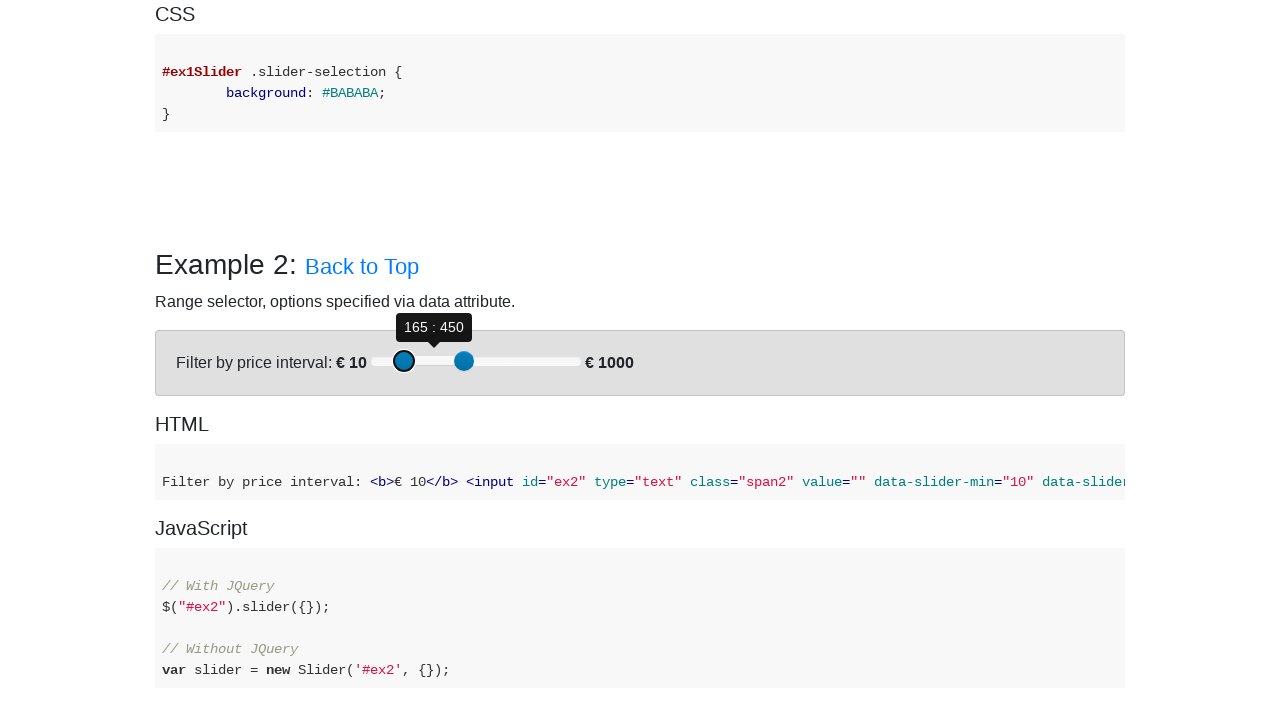

Pressed ArrowLeft on first slider to move towards target value 100 on (//div[@class='slider-handle min-slider-handle round'])[2]
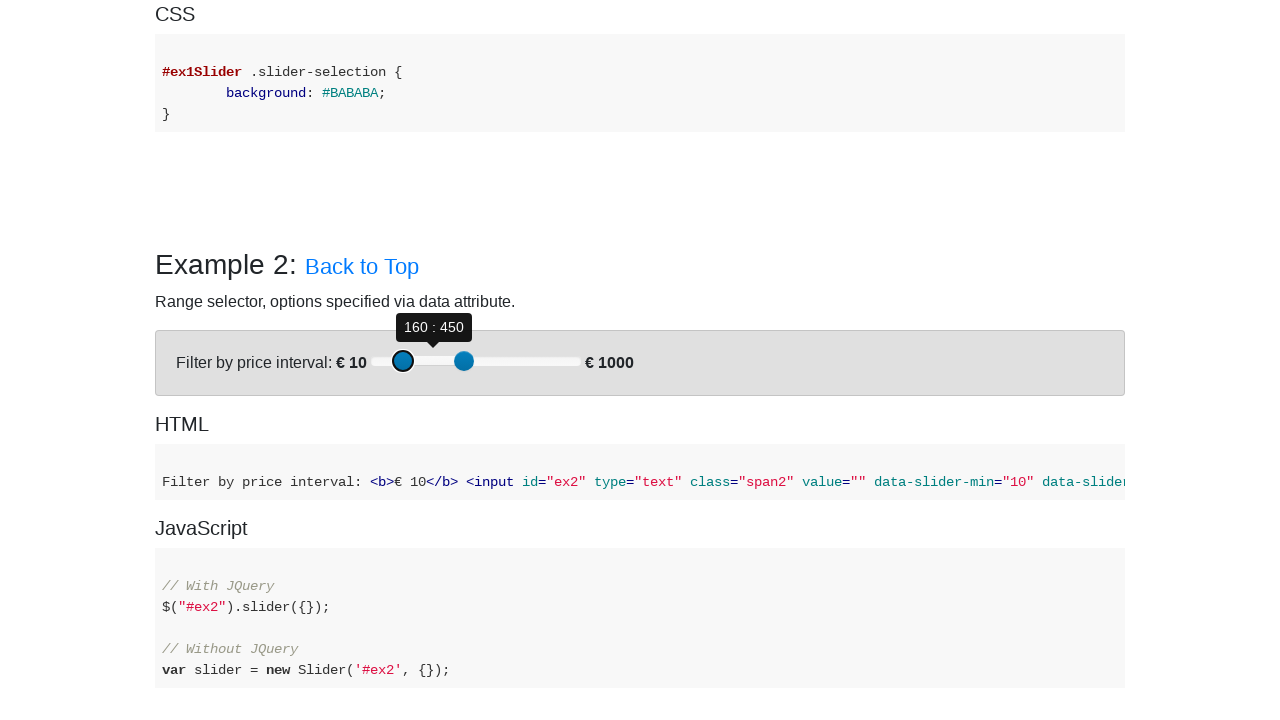

Pressed ArrowLeft on first slider to move towards target value 100 on (//div[@class='slider-handle min-slider-handle round'])[2]
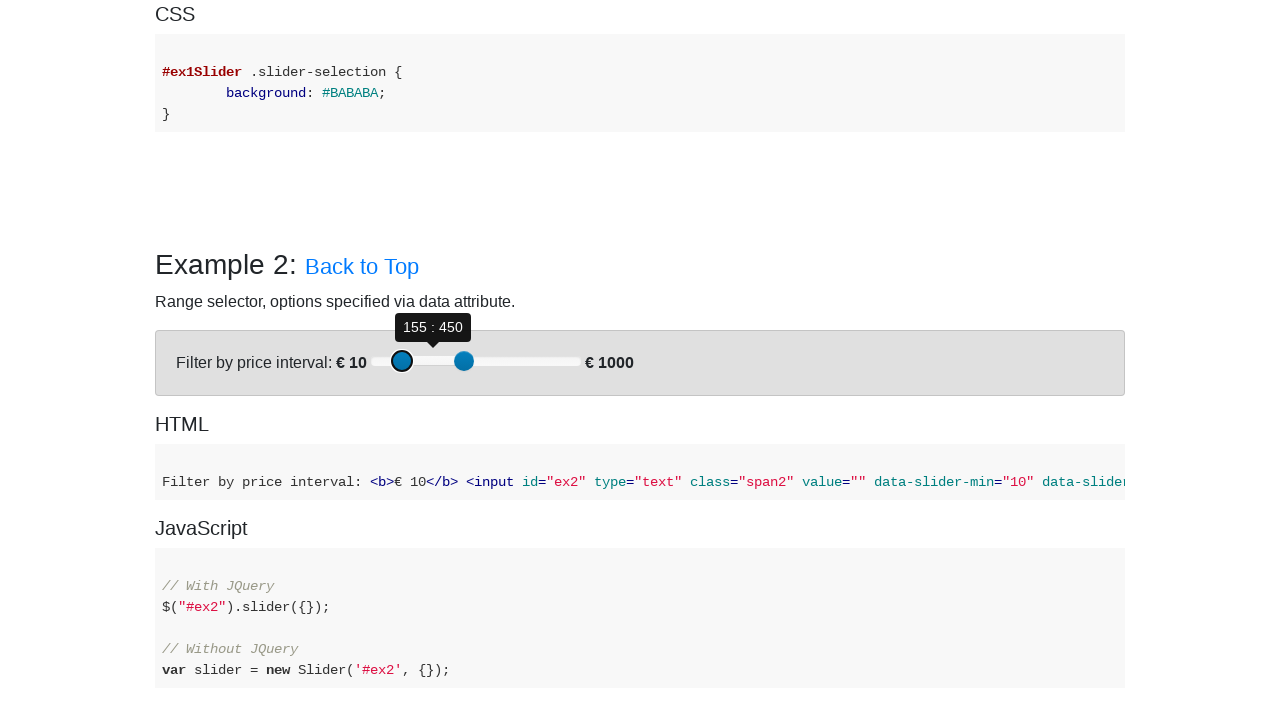

Pressed ArrowLeft on first slider to move towards target value 100 on (//div[@class='slider-handle min-slider-handle round'])[2]
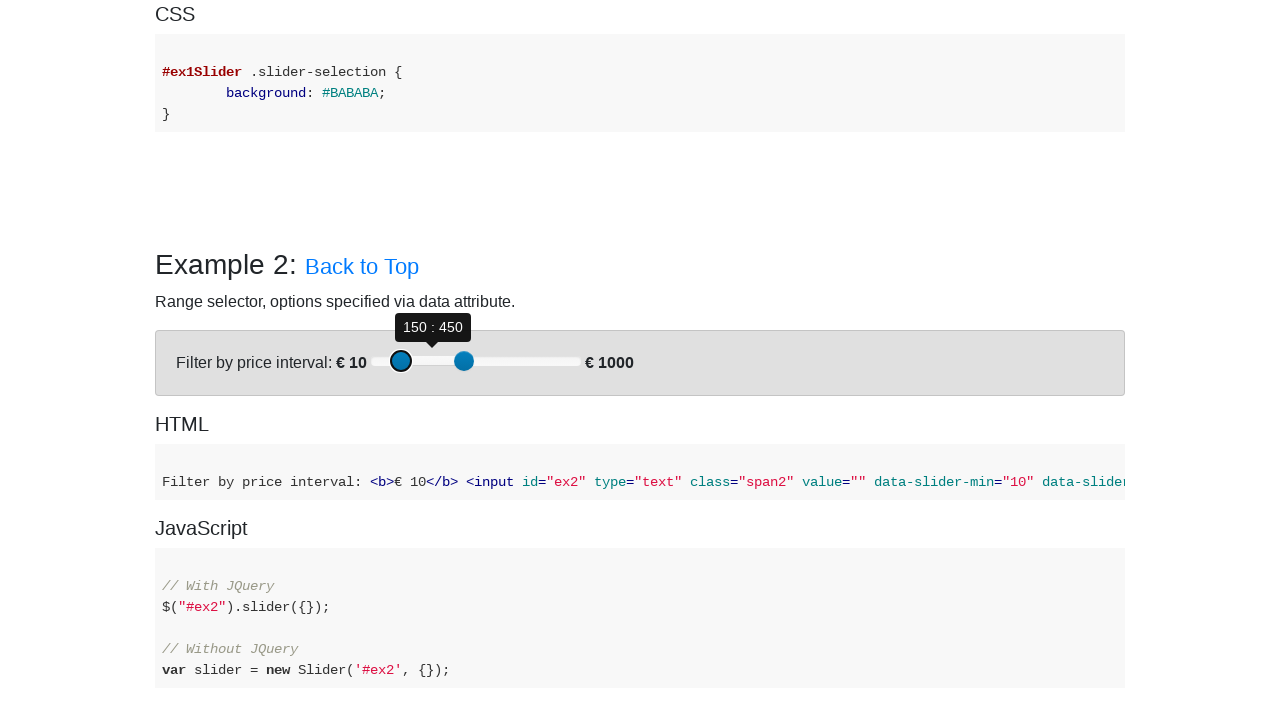

Pressed ArrowLeft on first slider to move towards target value 100 on (//div[@class='slider-handle min-slider-handle round'])[2]
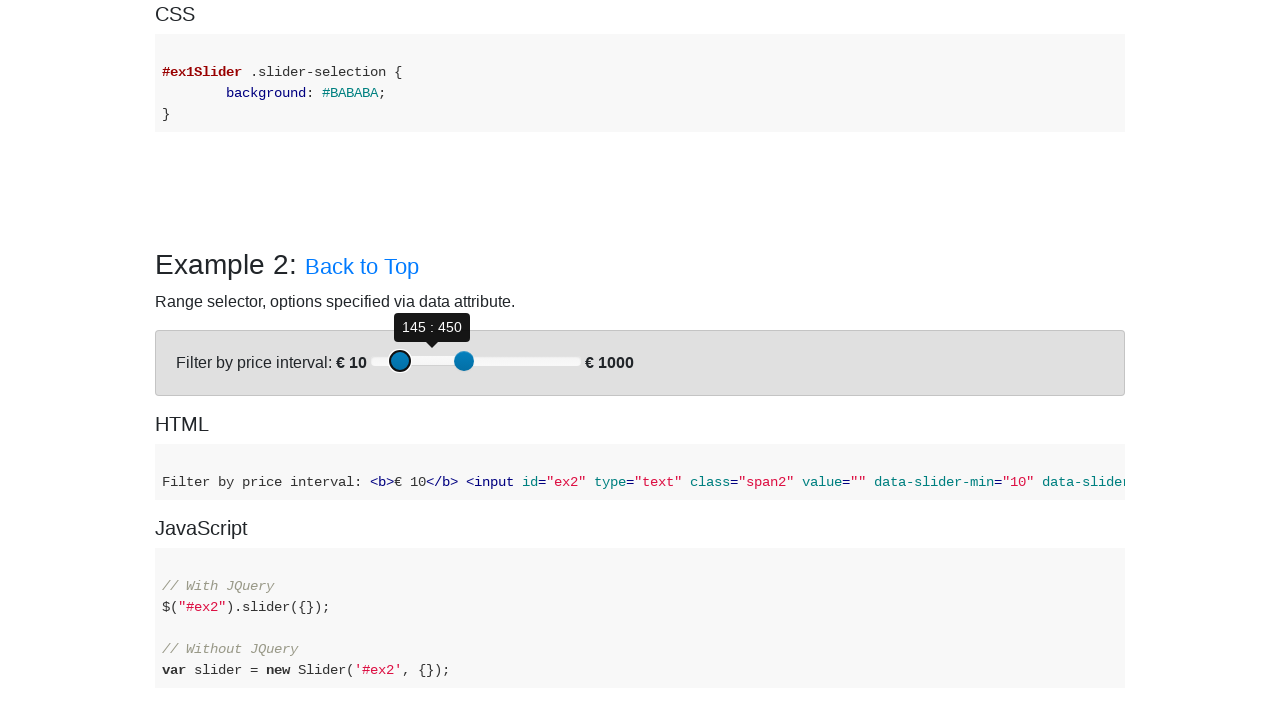

Pressed ArrowLeft on first slider to move towards target value 100 on (//div[@class='slider-handle min-slider-handle round'])[2]
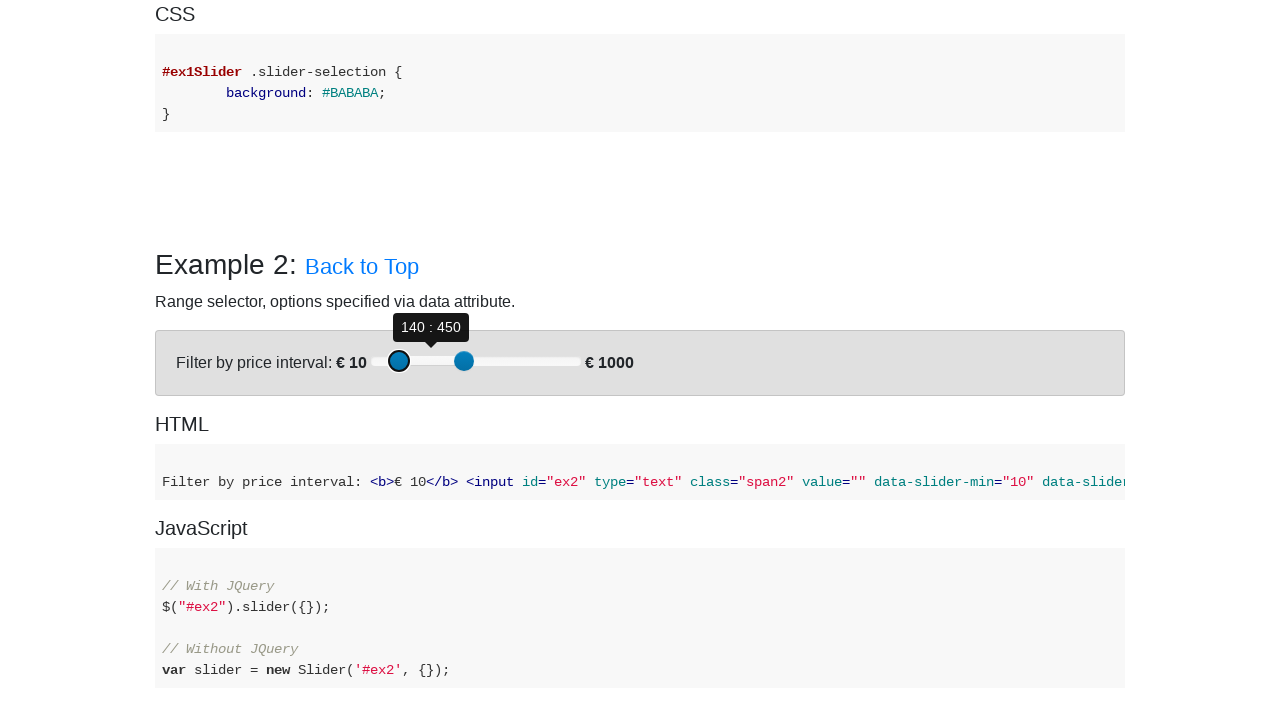

Pressed ArrowLeft on first slider to move towards target value 100 on (//div[@class='slider-handle min-slider-handle round'])[2]
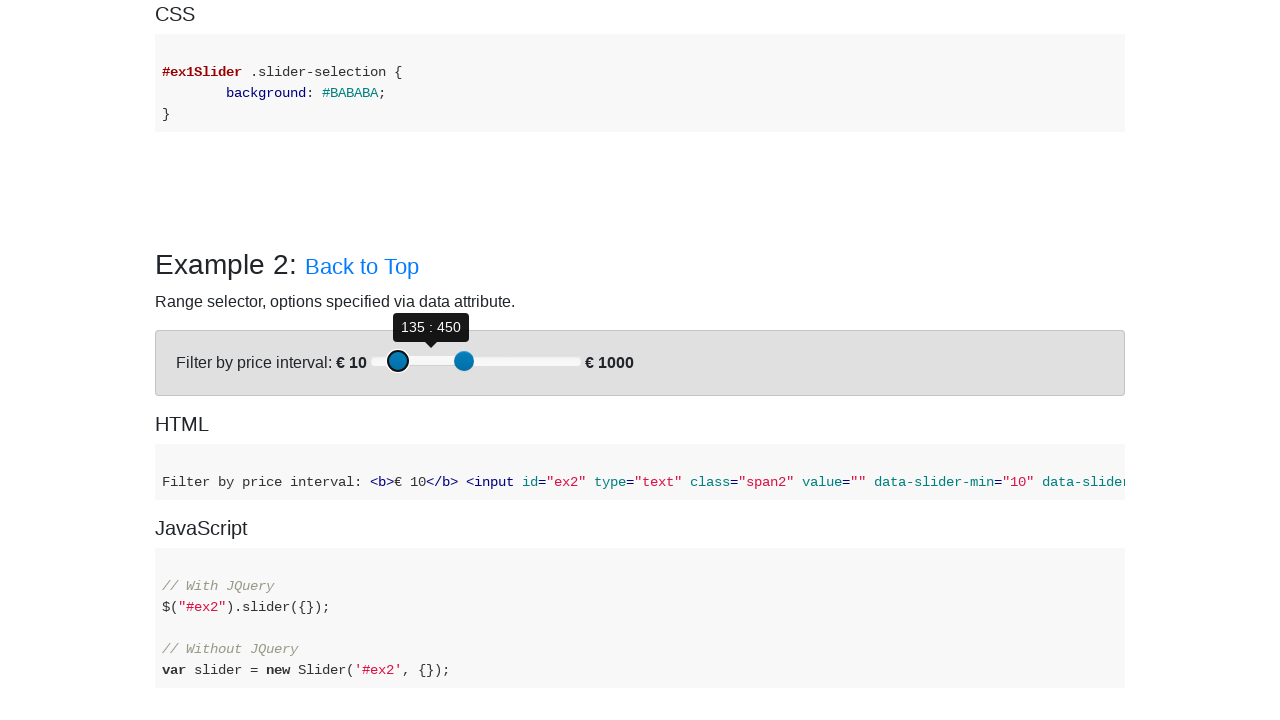

Pressed ArrowLeft on first slider to move towards target value 100 on (//div[@class='slider-handle min-slider-handle round'])[2]
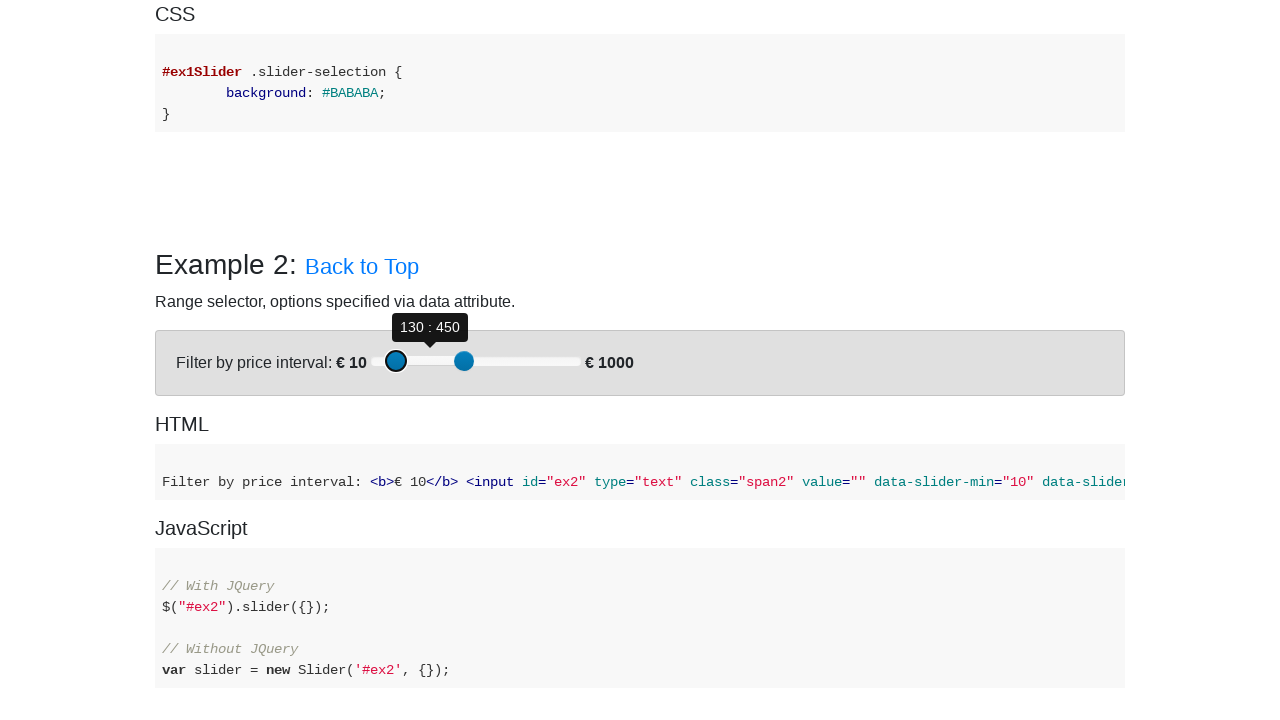

Pressed ArrowLeft on first slider to move towards target value 100 on (//div[@class='slider-handle min-slider-handle round'])[2]
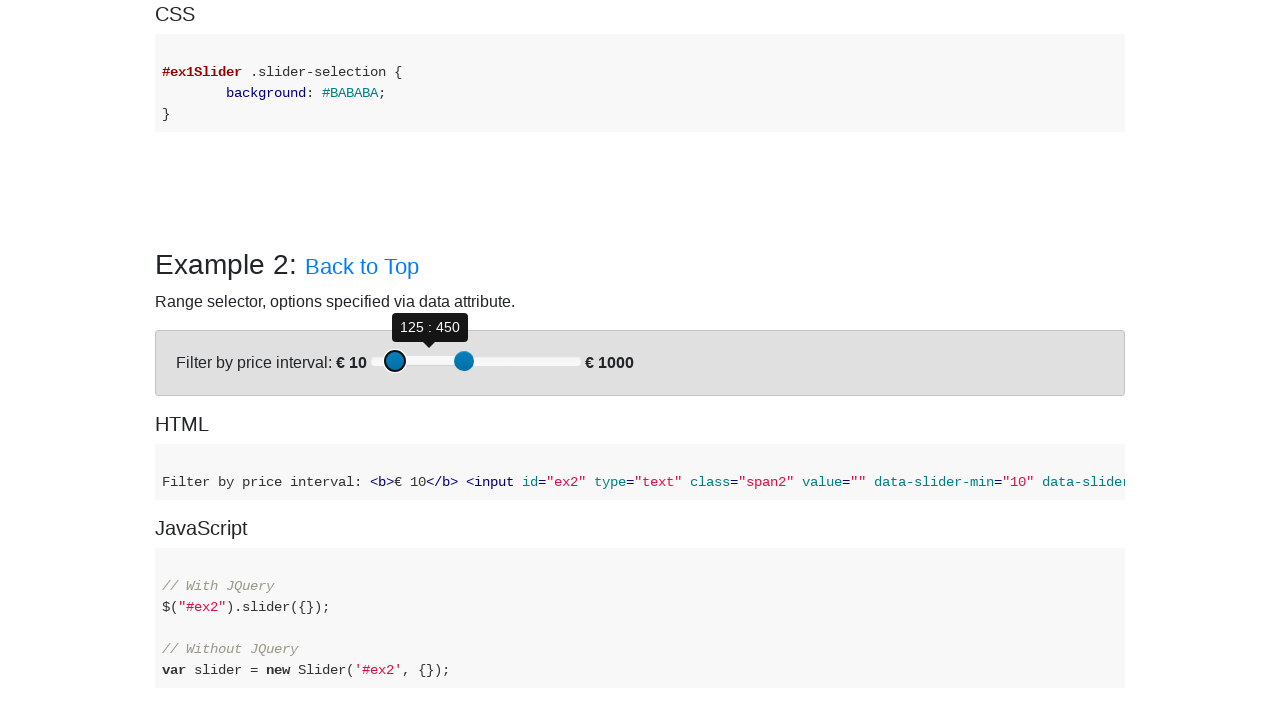

Pressed ArrowLeft on first slider to move towards target value 100 on (//div[@class='slider-handle min-slider-handle round'])[2]
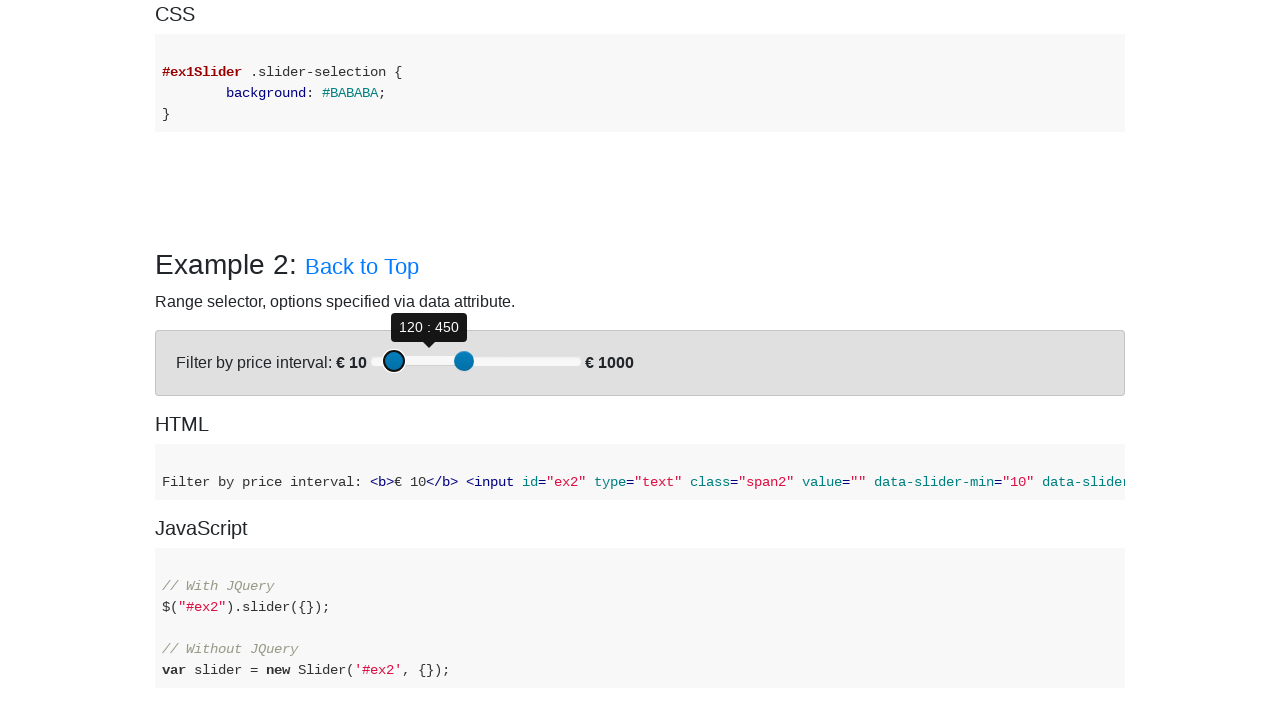

Pressed ArrowLeft on first slider to move towards target value 100 on (//div[@class='slider-handle min-slider-handle round'])[2]
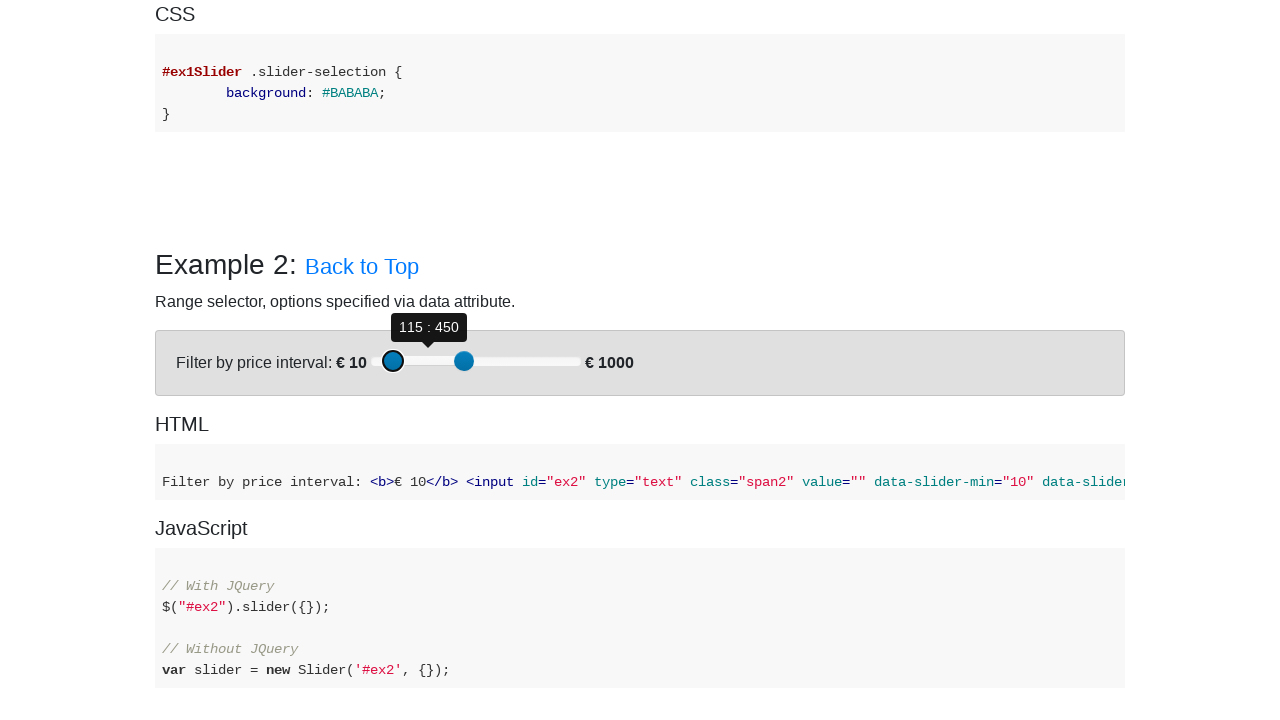

Pressed ArrowLeft on first slider to move towards target value 100 on (//div[@class='slider-handle min-slider-handle round'])[2]
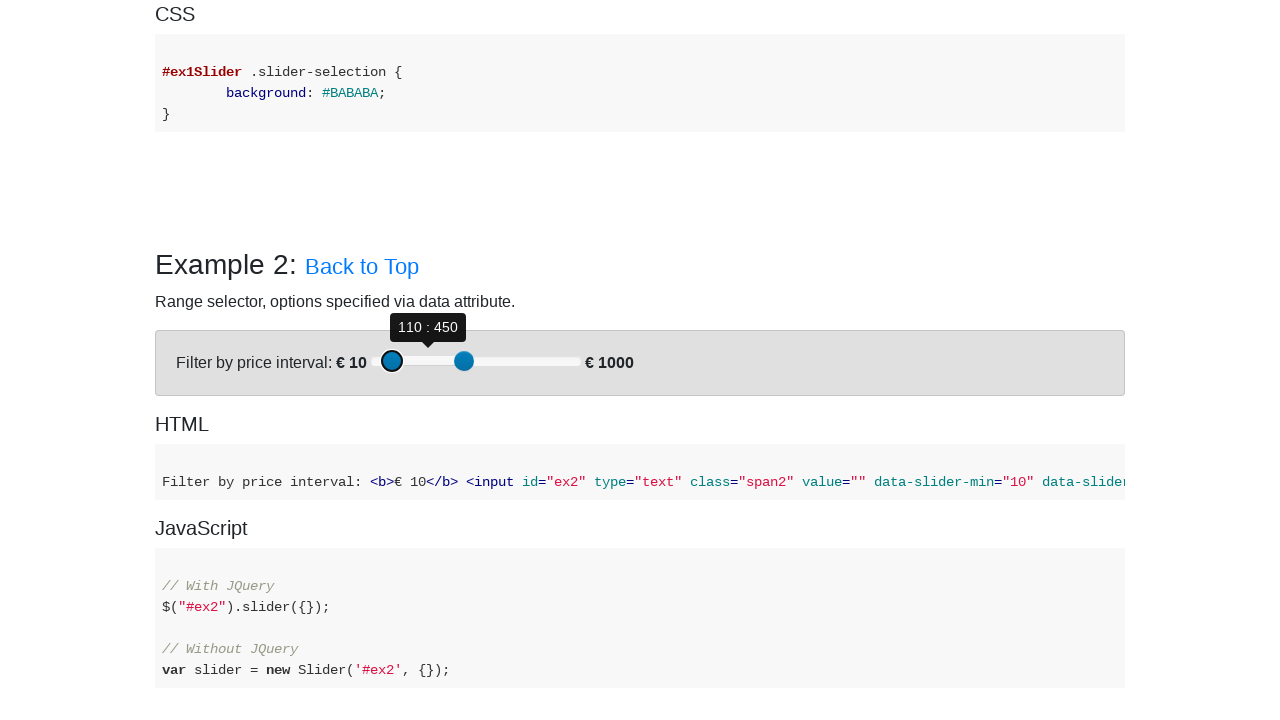

Pressed ArrowLeft on first slider to move towards target value 100 on (//div[@class='slider-handle min-slider-handle round'])[2]
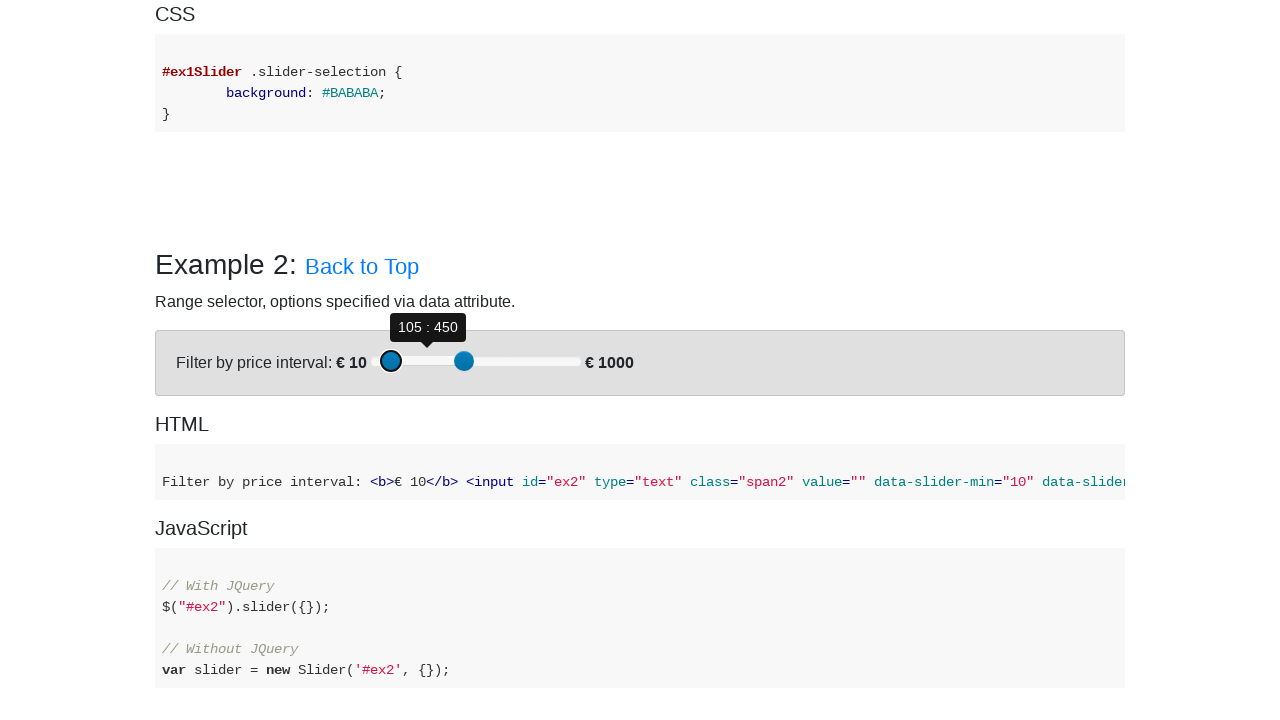

Pressed ArrowLeft on first slider to move towards target value 100 on (//div[@class='slider-handle min-slider-handle round'])[2]
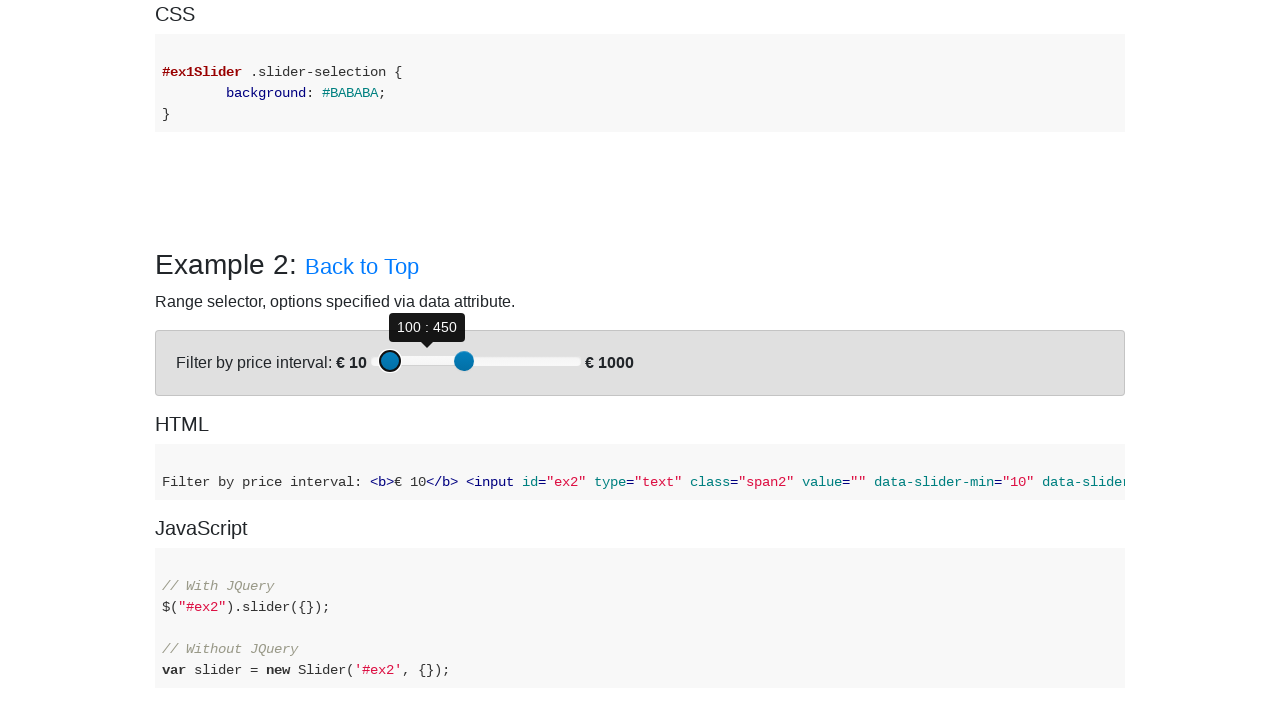

Pressed ArrowLeft on first slider to move towards target value 100 on (//div[@class='slider-handle min-slider-handle round'])[2]
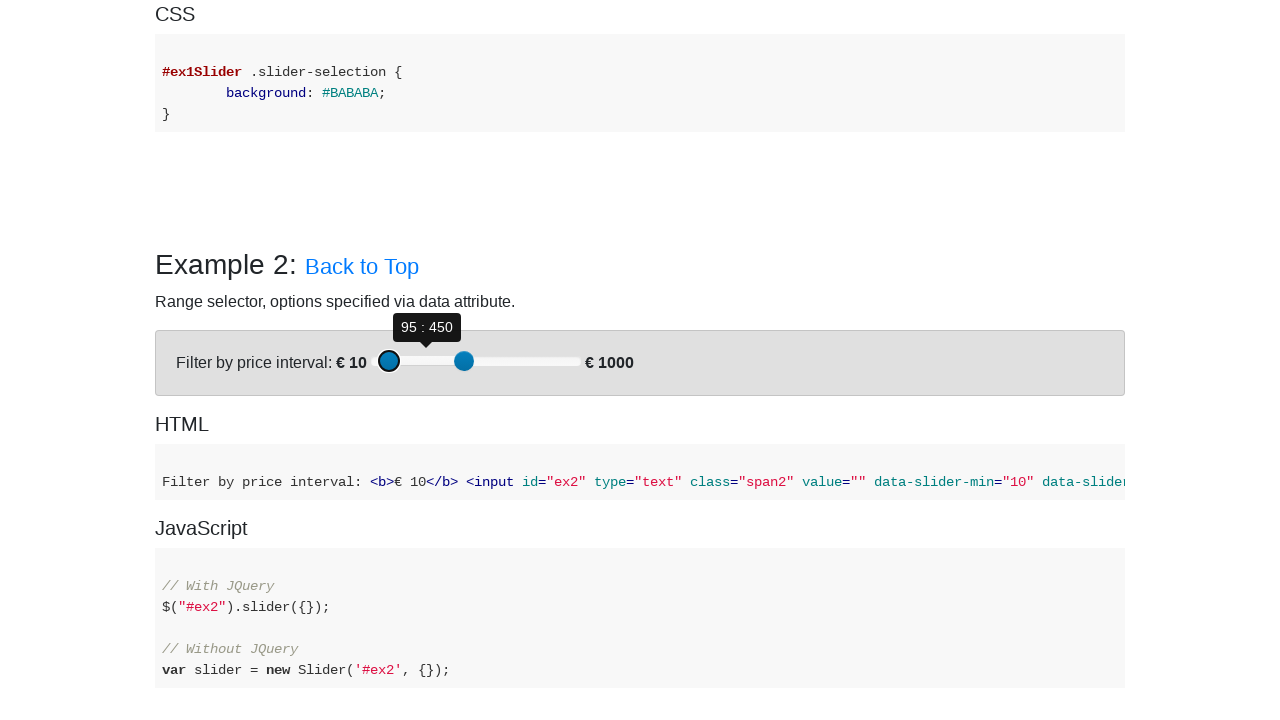

Pressed ArrowLeft on first slider to move towards target value 100 on (//div[@class='slider-handle min-slider-handle round'])[2]
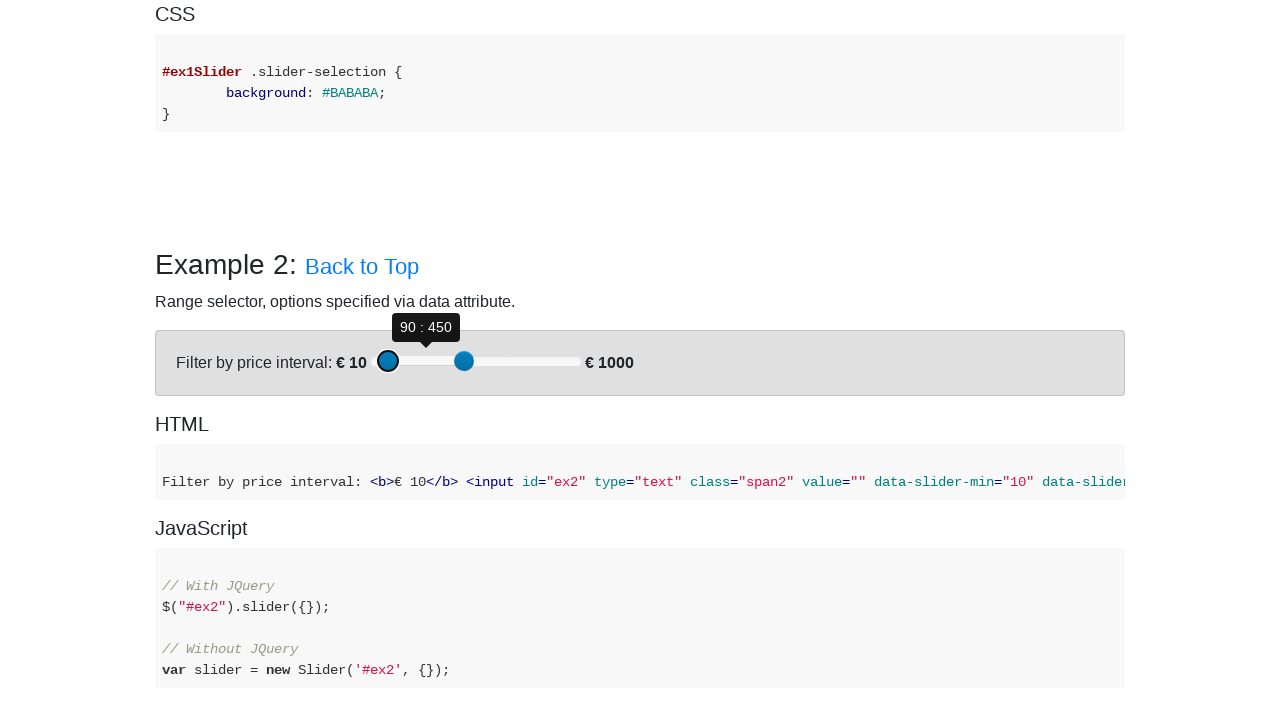

Pressed ArrowLeft on first slider to move towards target value 100 on (//div[@class='slider-handle min-slider-handle round'])[2]
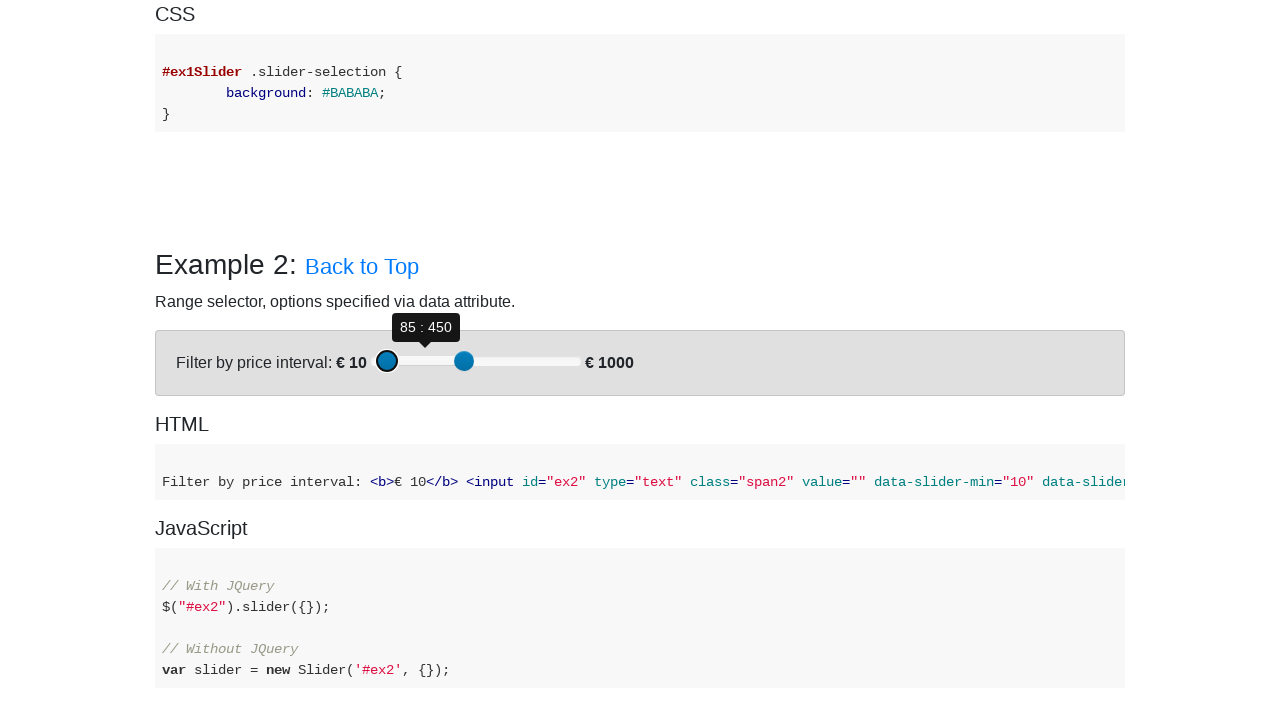

Pressed ArrowLeft on first slider to move towards target value 100 on (//div[@class='slider-handle min-slider-handle round'])[2]
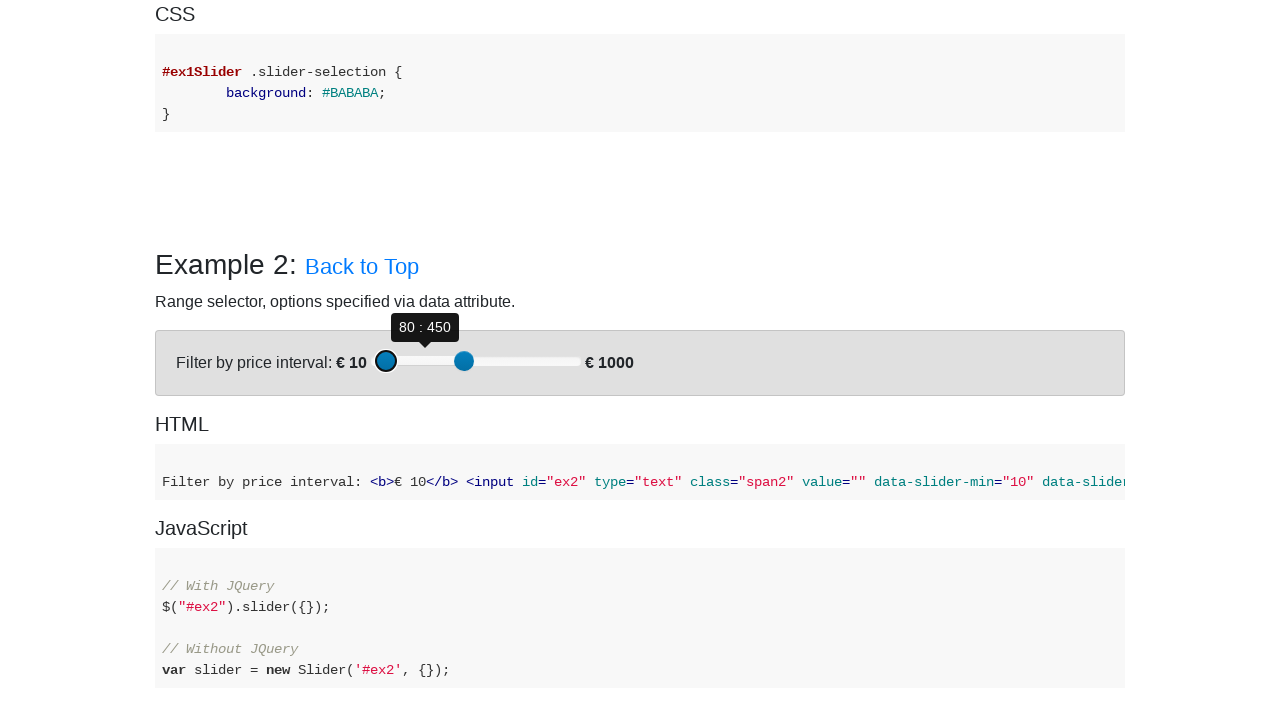

Pressed ArrowLeft on first slider to move towards target value 100 on (//div[@class='slider-handle min-slider-handle round'])[2]
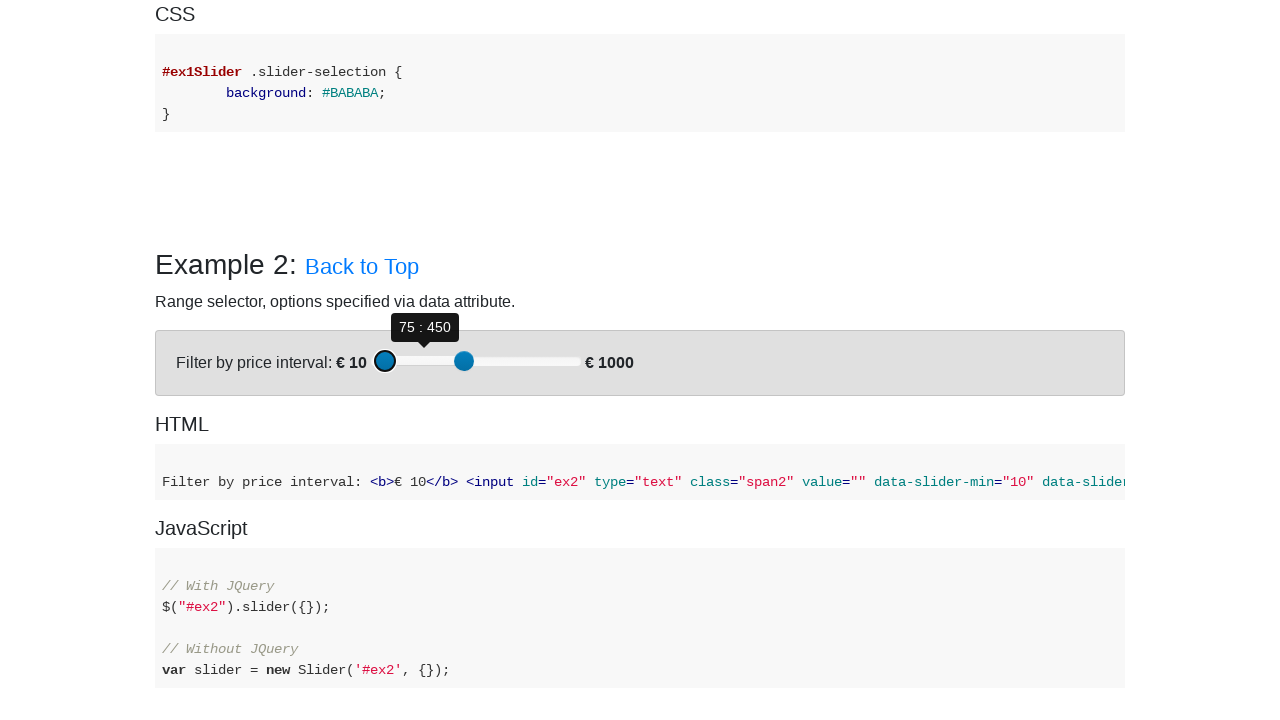

Pressed ArrowLeft on first slider to move towards target value 100 on (//div[@class='slider-handle min-slider-handle round'])[2]
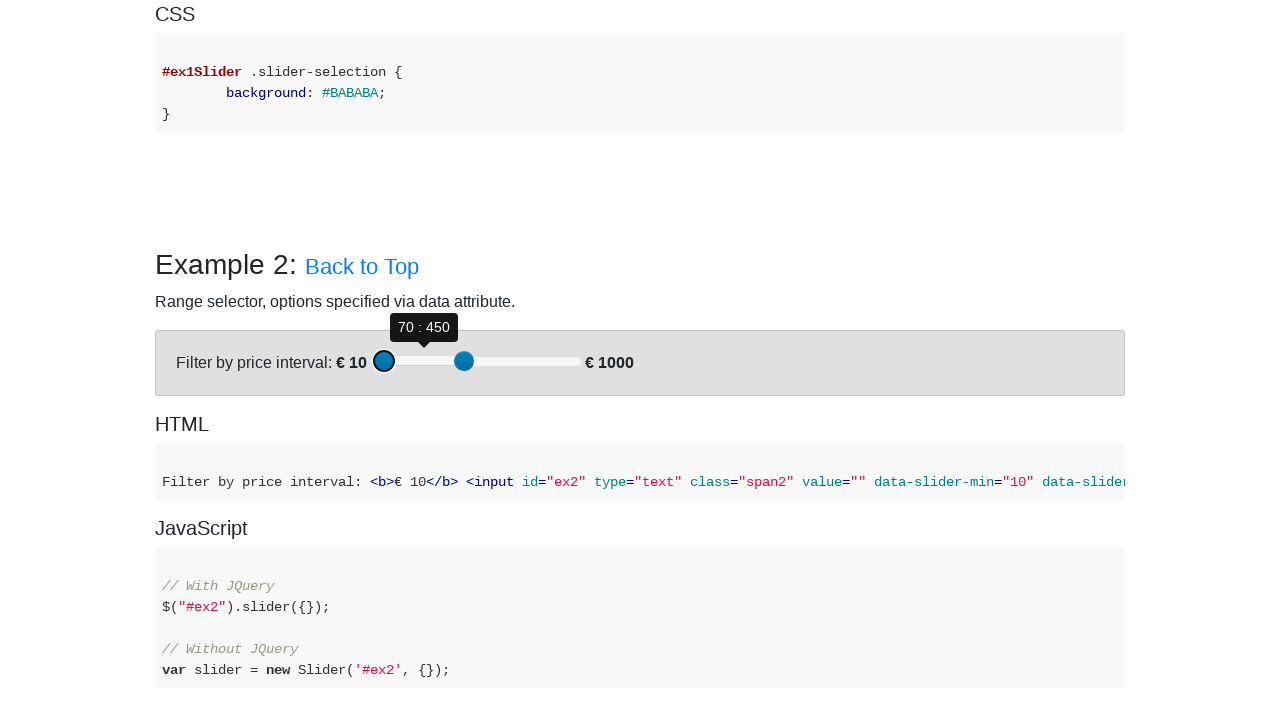

Pressed ArrowLeft on first slider to move towards target value 100 on (//div[@class='slider-handle min-slider-handle round'])[2]
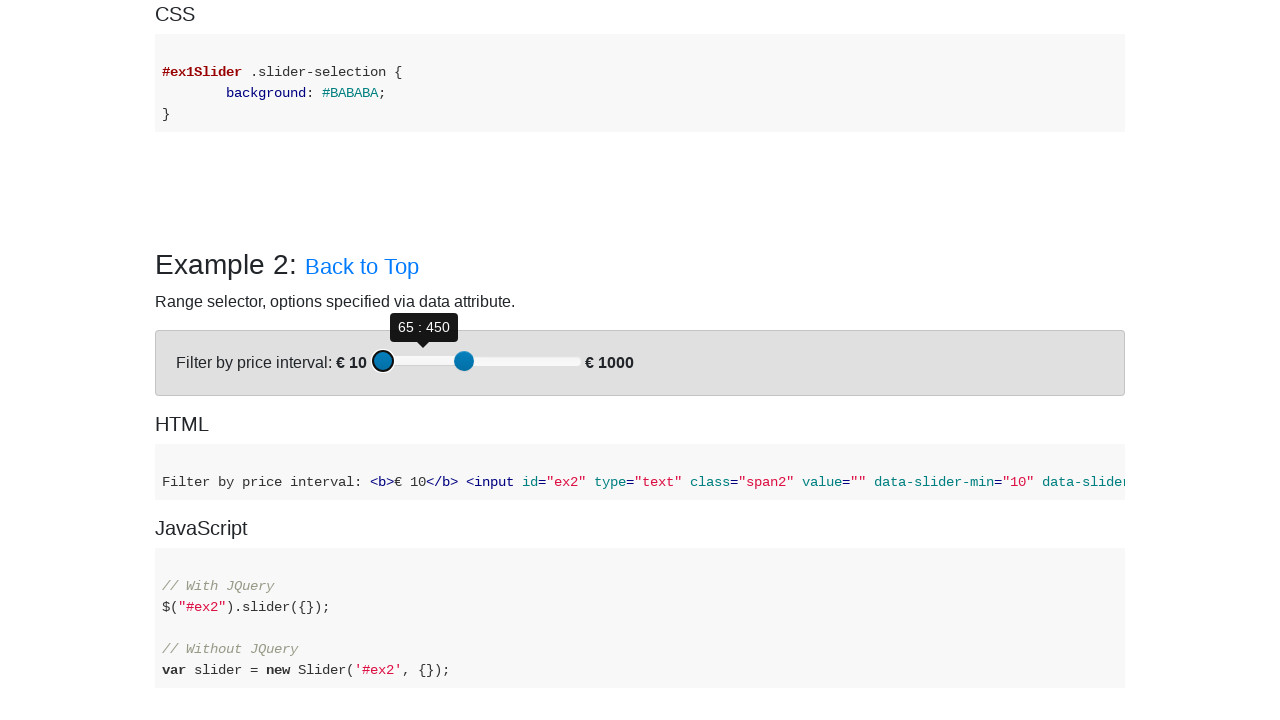

Pressed ArrowLeft on first slider to move towards target value 100 on (//div[@class='slider-handle min-slider-handle round'])[2]
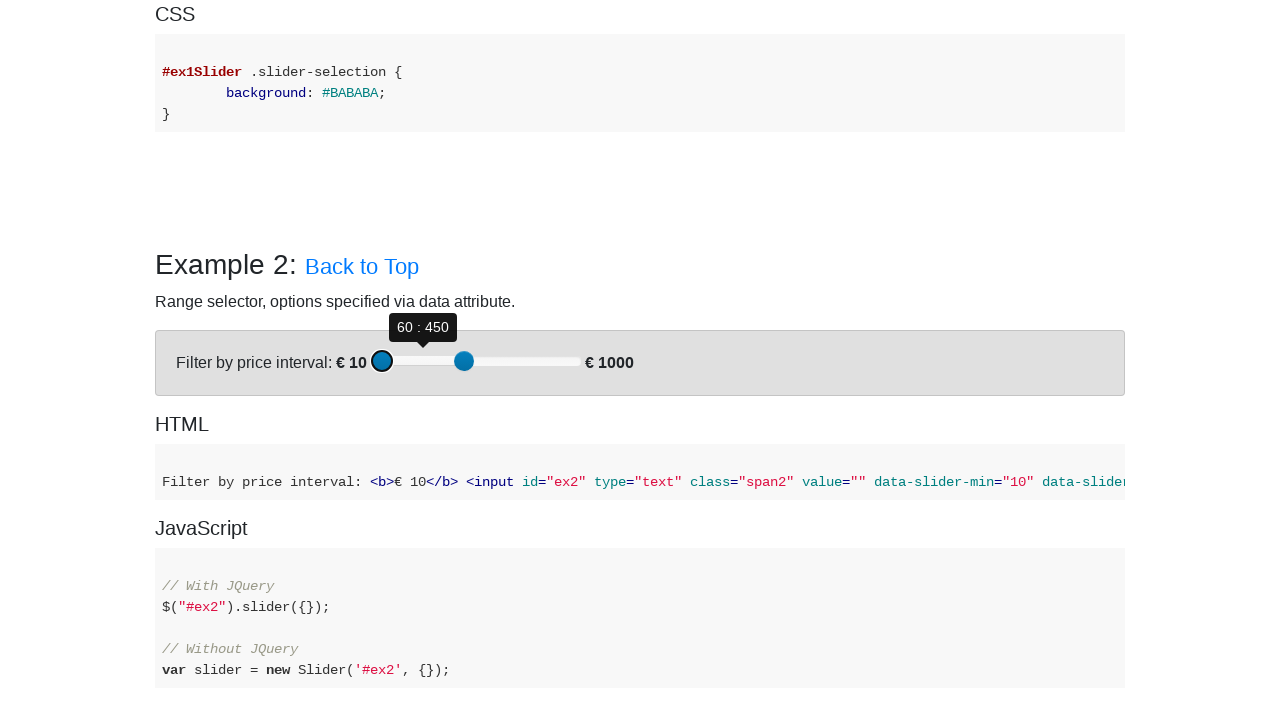

Pressed ArrowLeft on first slider to move towards target value 100 on (//div[@class='slider-handle min-slider-handle round'])[2]
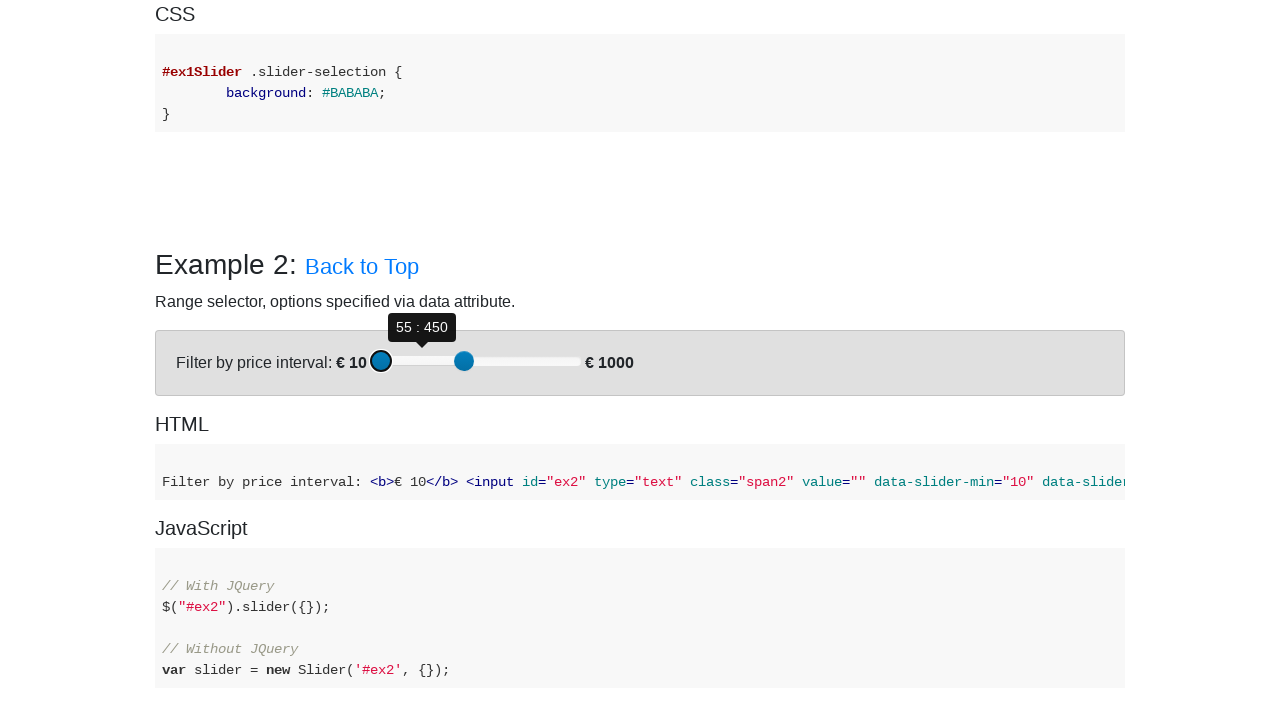

Pressed ArrowLeft on first slider to move towards target value 100 on (//div[@class='slider-handle min-slider-handle round'])[2]
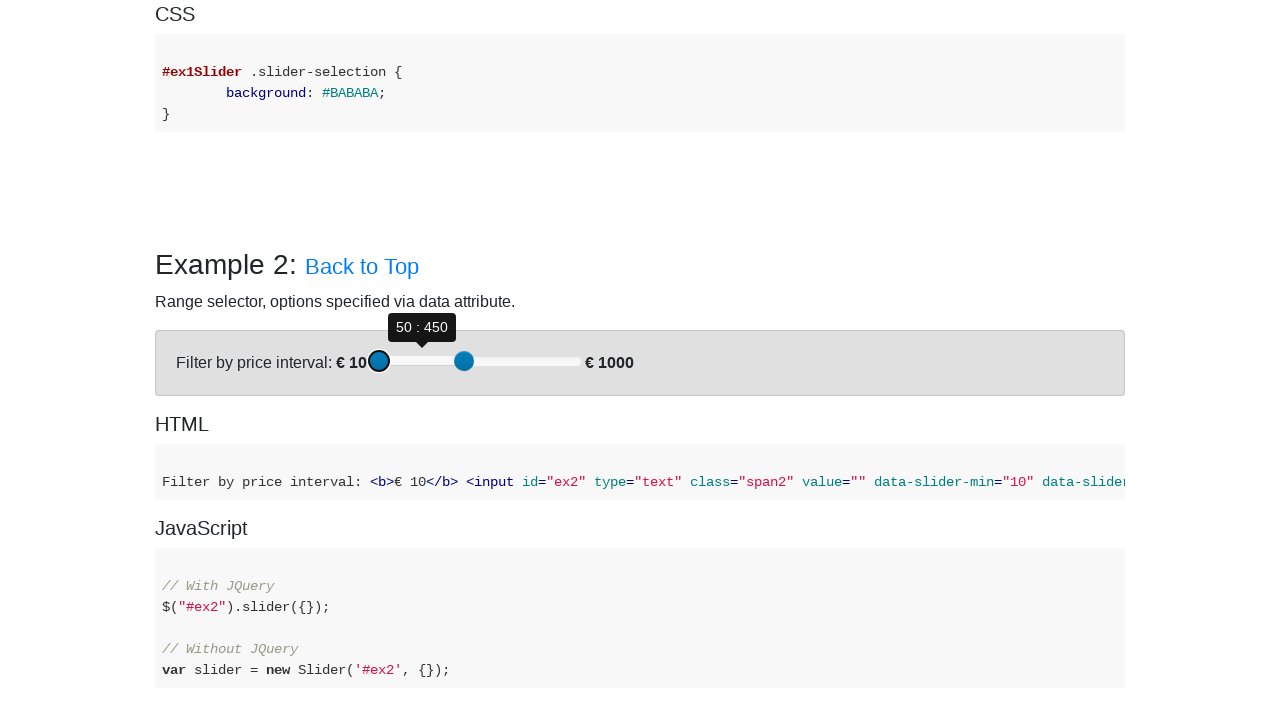

Pressed ArrowLeft on first slider to move towards target value 100 on (//div[@class='slider-handle min-slider-handle round'])[2]
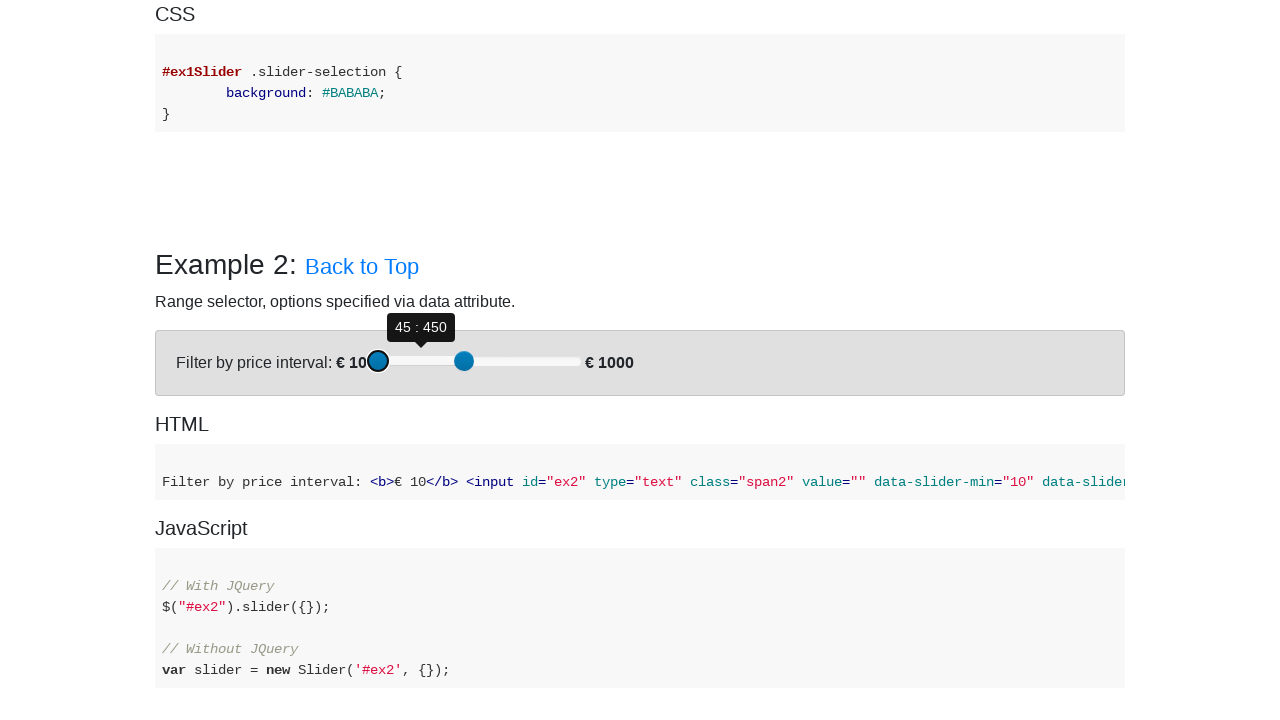

Pressed ArrowLeft on first slider to move towards target value 100 on (//div[@class='slider-handle min-slider-handle round'])[2]
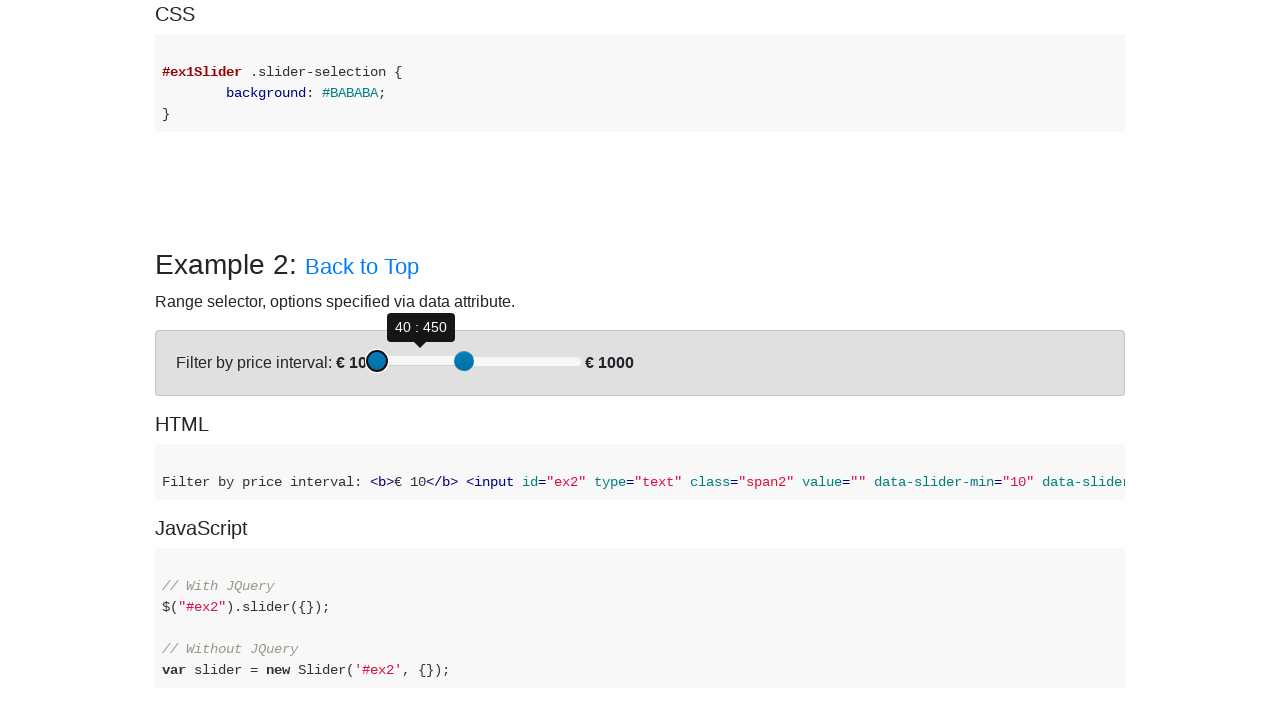

Pressed ArrowLeft on first slider to move towards target value 100 on (//div[@class='slider-handle min-slider-handle round'])[2]
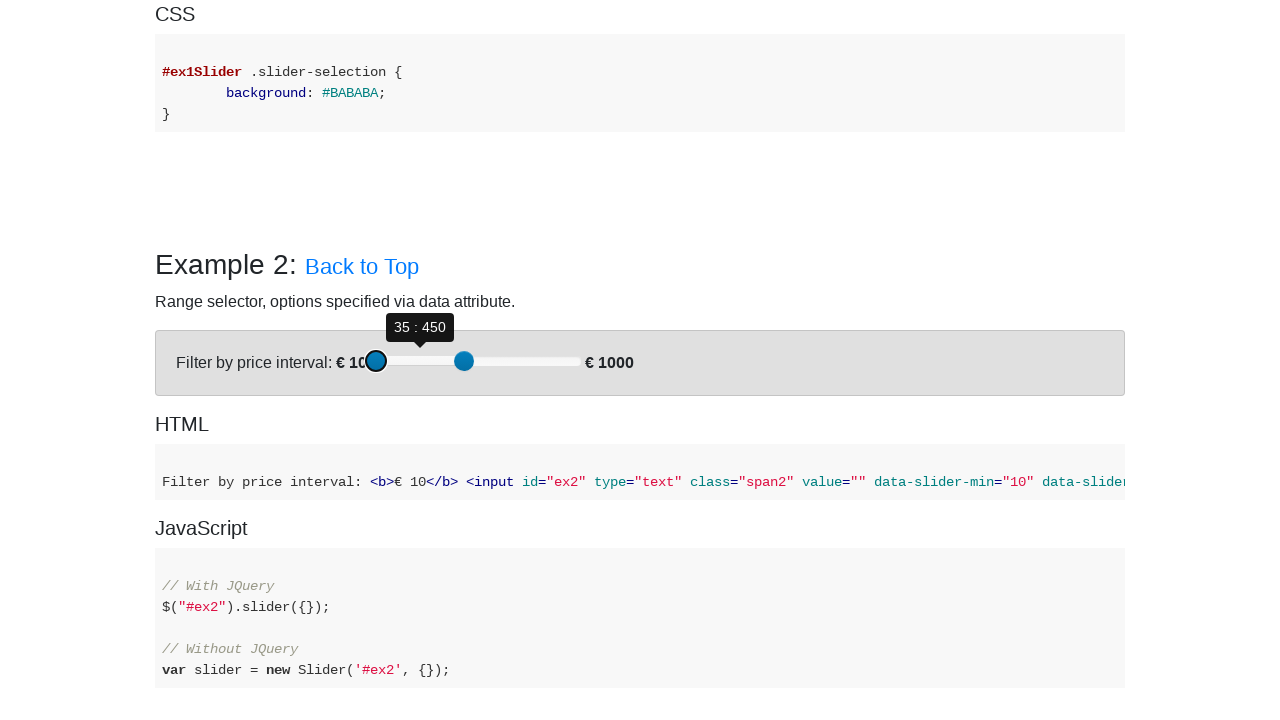

Pressed ArrowLeft on first slider to move towards target value 100 on (//div[@class='slider-handle min-slider-handle round'])[2]
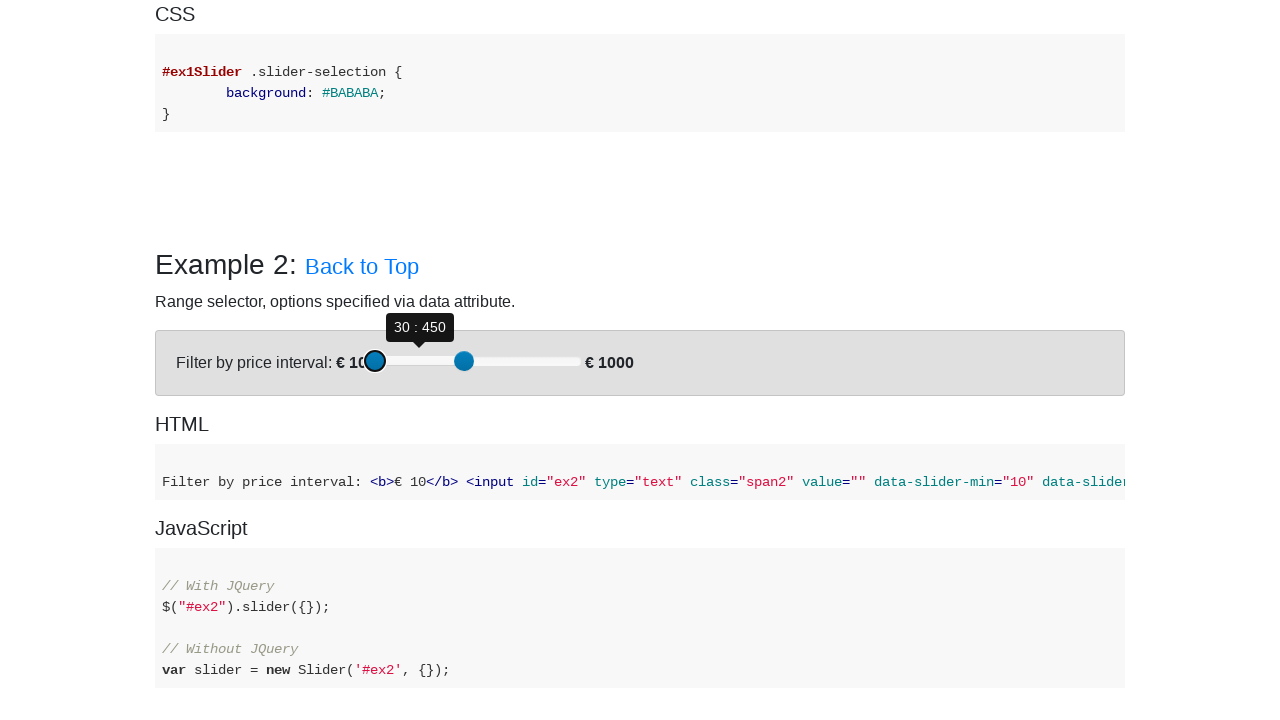

Pressed ArrowLeft on first slider to move towards target value 100 on (//div[@class='slider-handle min-slider-handle round'])[2]
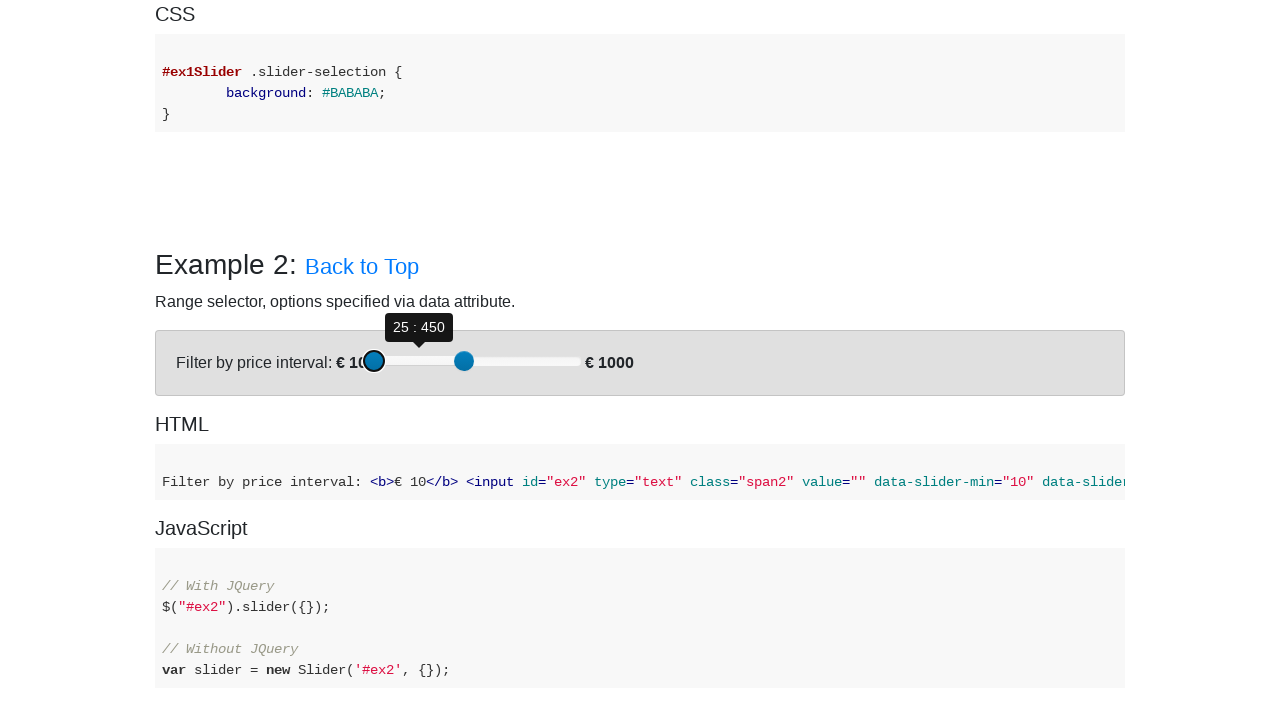

Pressed ArrowLeft on first slider to move towards target value 100 on (//div[@class='slider-handle min-slider-handle round'])[2]
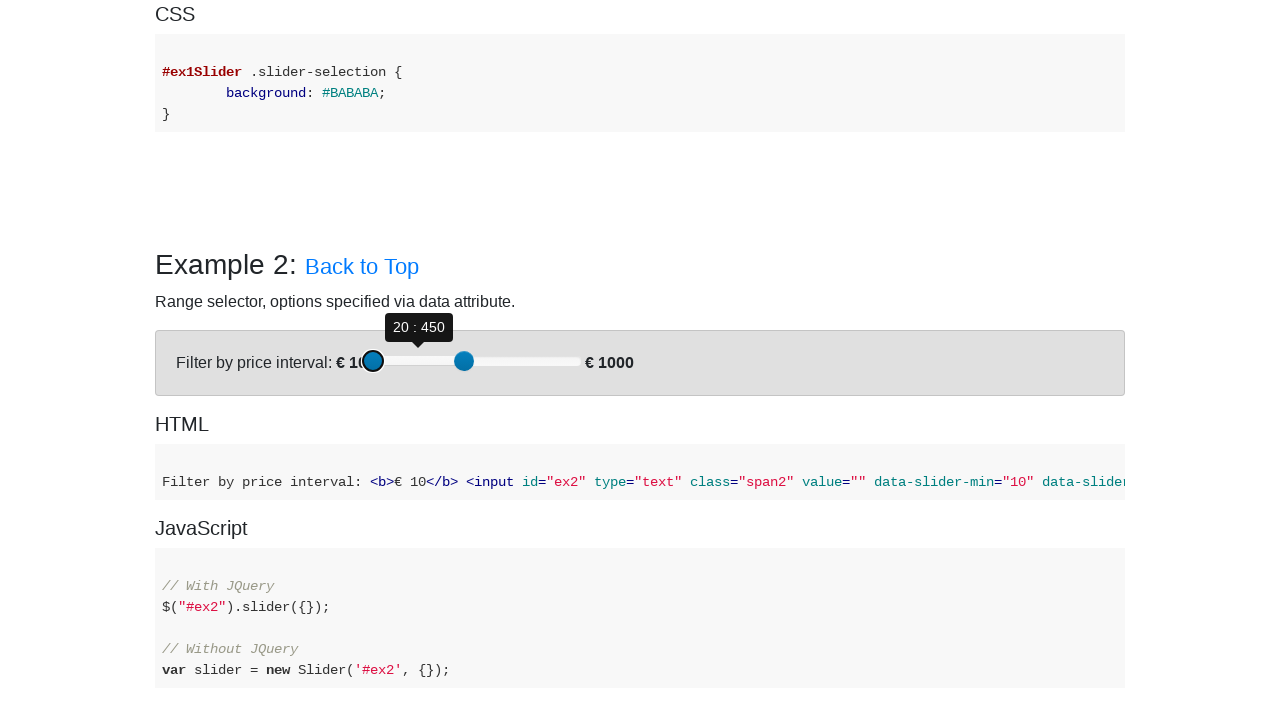

Pressed ArrowLeft on first slider to move towards target value 100 on (//div[@class='slider-handle min-slider-handle round'])[2]
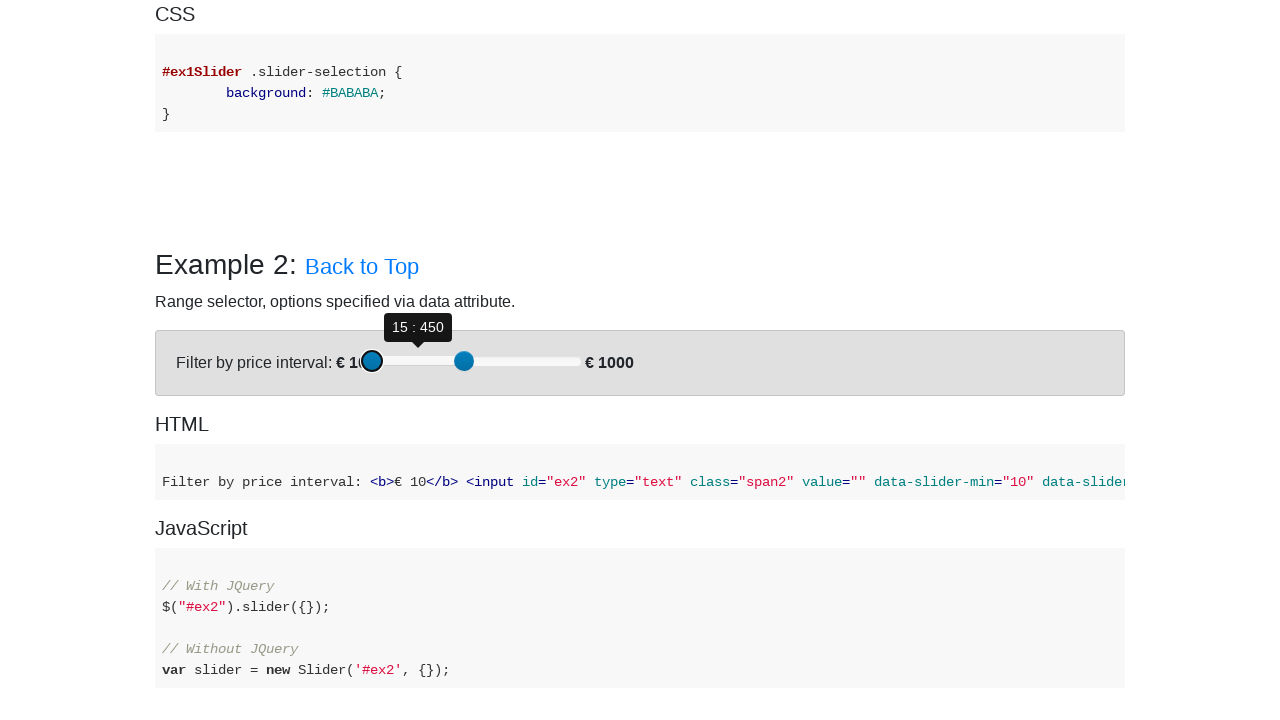

Pressed ArrowLeft on first slider to move towards target value 100 on (//div[@class='slider-handle min-slider-handle round'])[2]
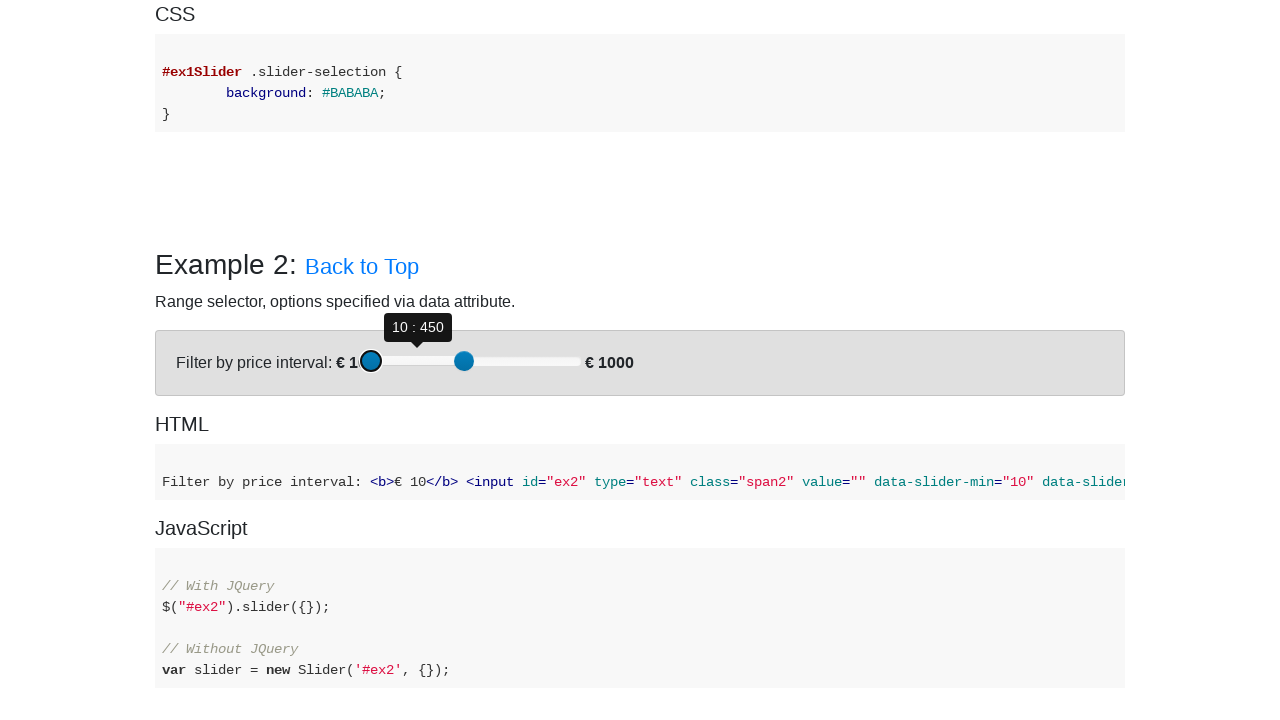

Pressed ArrowLeft on first slider to move towards target value 100 on (//div[@class='slider-handle min-slider-handle round'])[2]
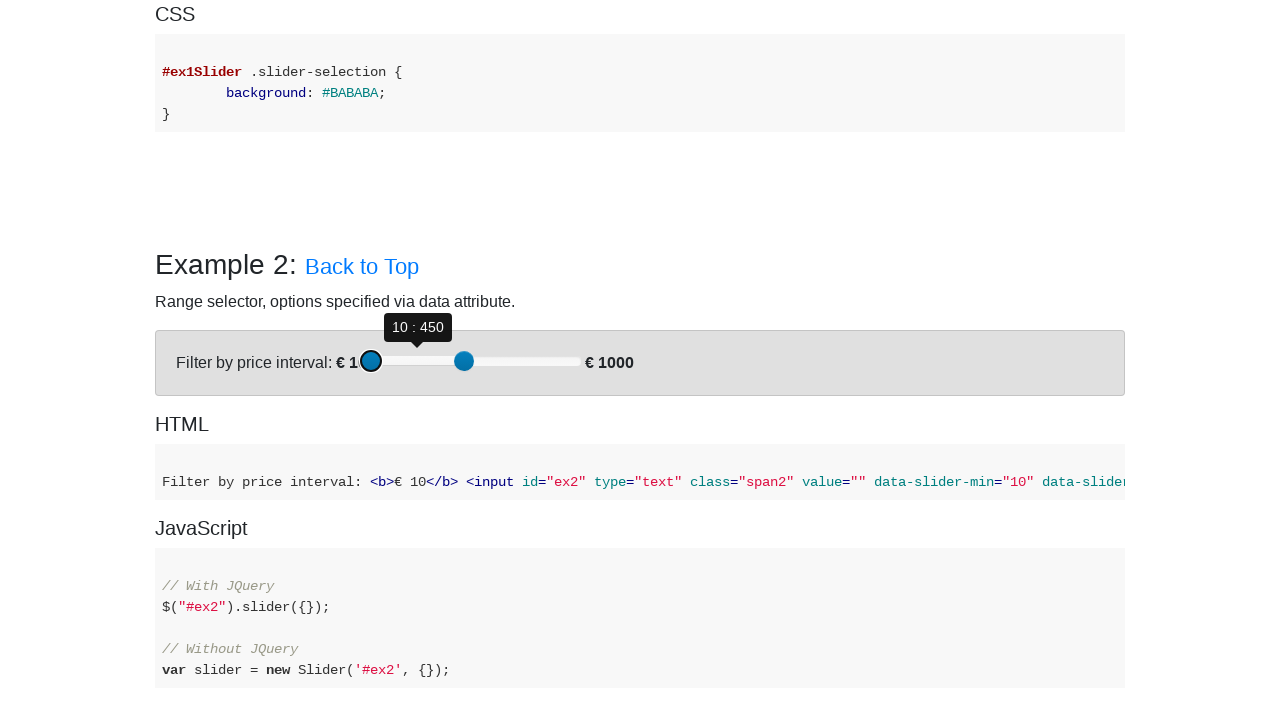

Pressed ArrowLeft on first slider to move towards target value 100 on (//div[@class='slider-handle min-slider-handle round'])[2]
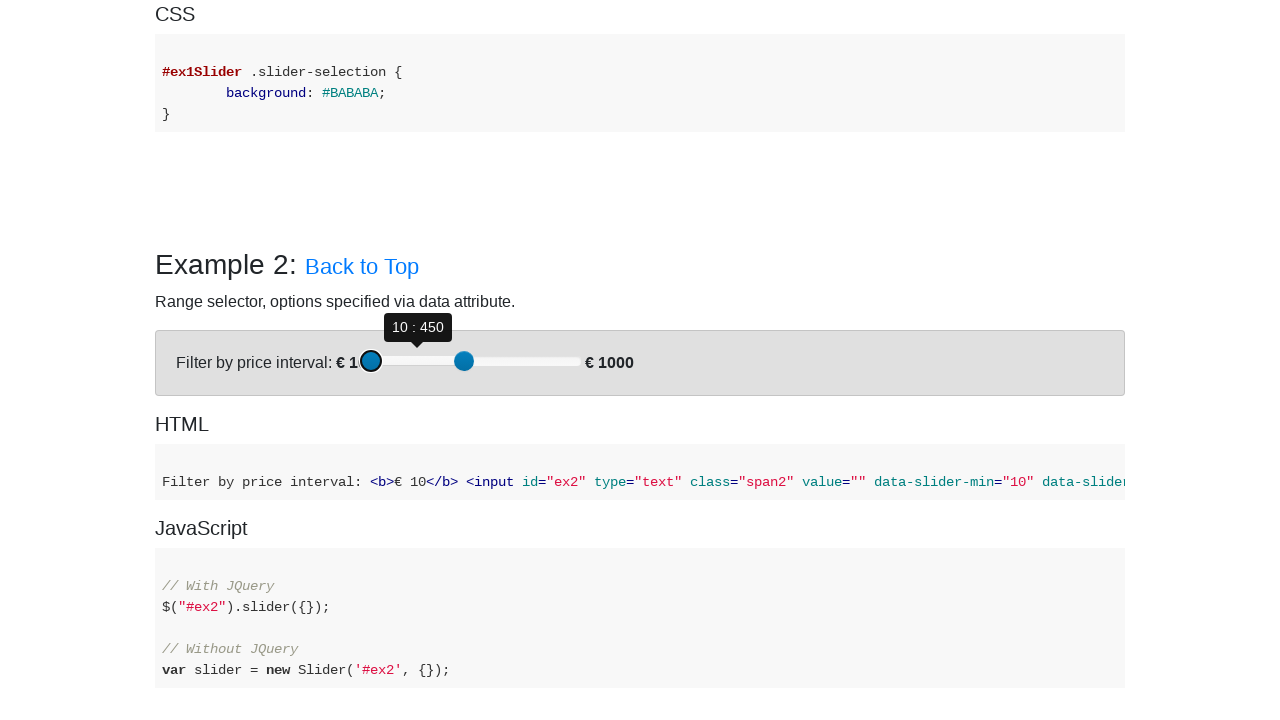

Pressed ArrowLeft on first slider to move towards target value 100 on (//div[@class='slider-handle min-slider-handle round'])[2]
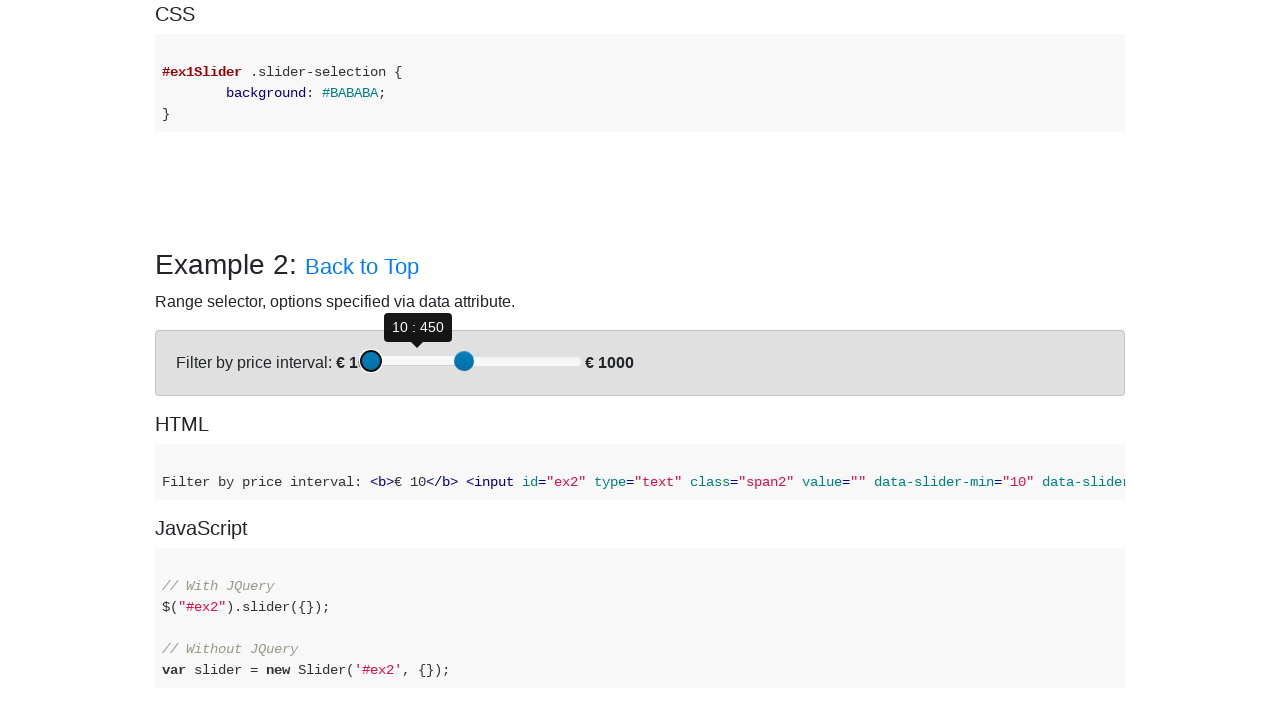

Pressed ArrowLeft on first slider to move towards target value 100 on (//div[@class='slider-handle min-slider-handle round'])[2]
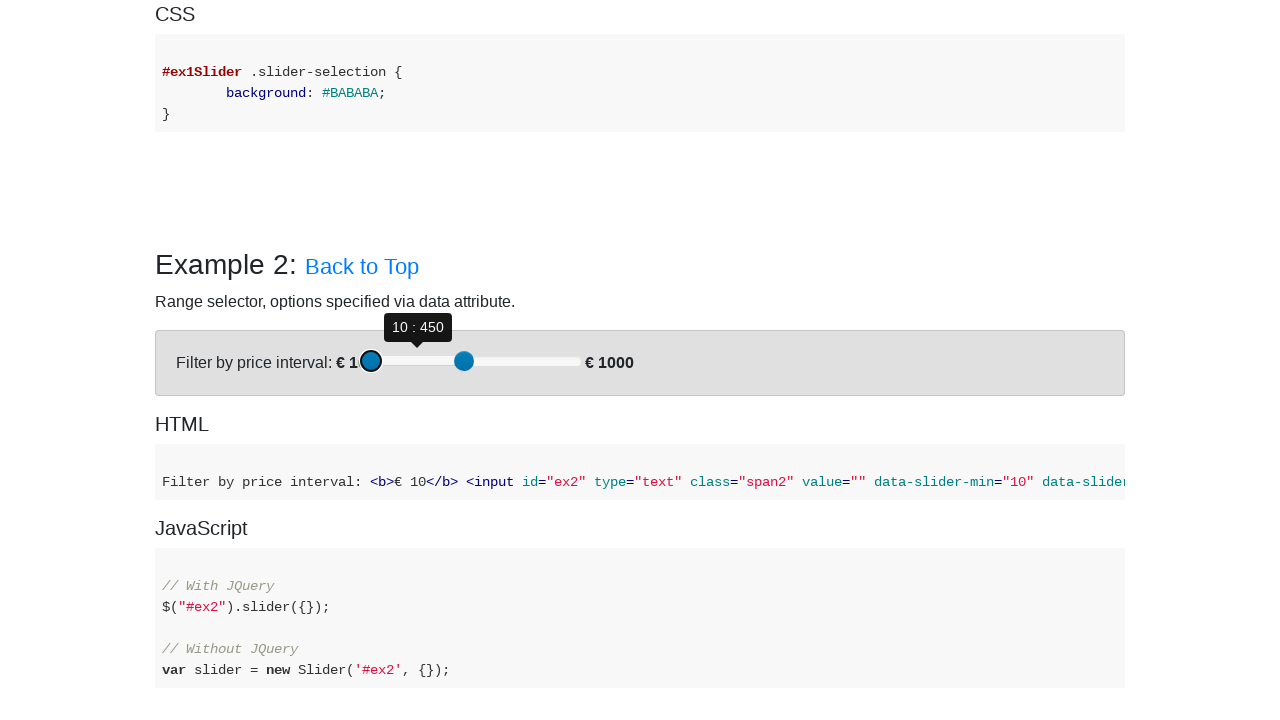

Pressed ArrowLeft on first slider to move towards target value 100 on (//div[@class='slider-handle min-slider-handle round'])[2]
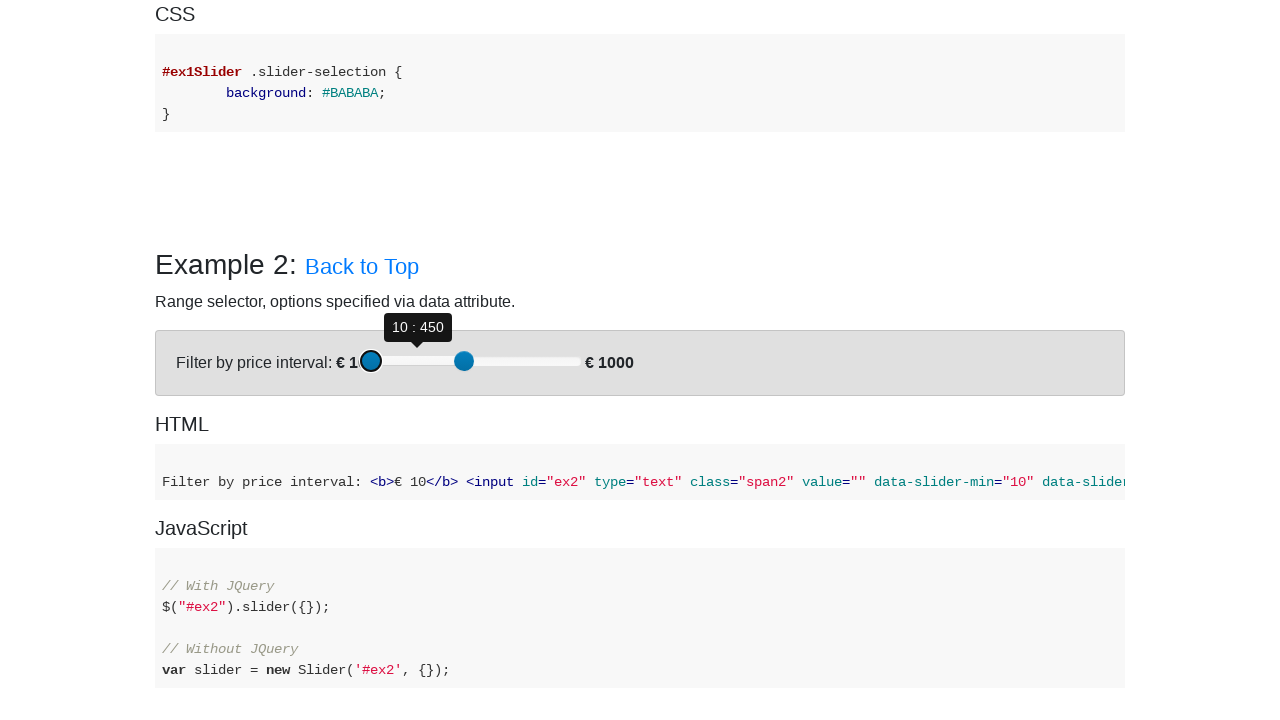

Pressed ArrowLeft on first slider to move towards target value 100 on (//div[@class='slider-handle min-slider-handle round'])[2]
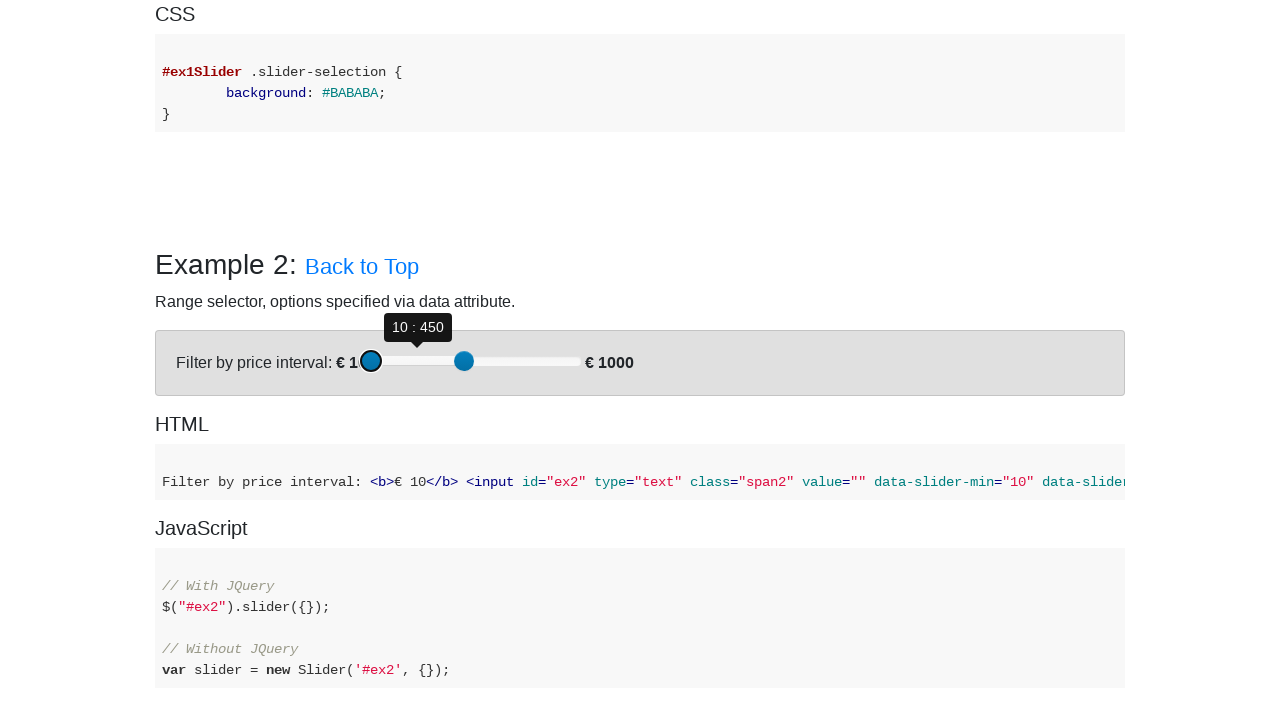

Pressed ArrowLeft on first slider to move towards target value 100 on (//div[@class='slider-handle min-slider-handle round'])[2]
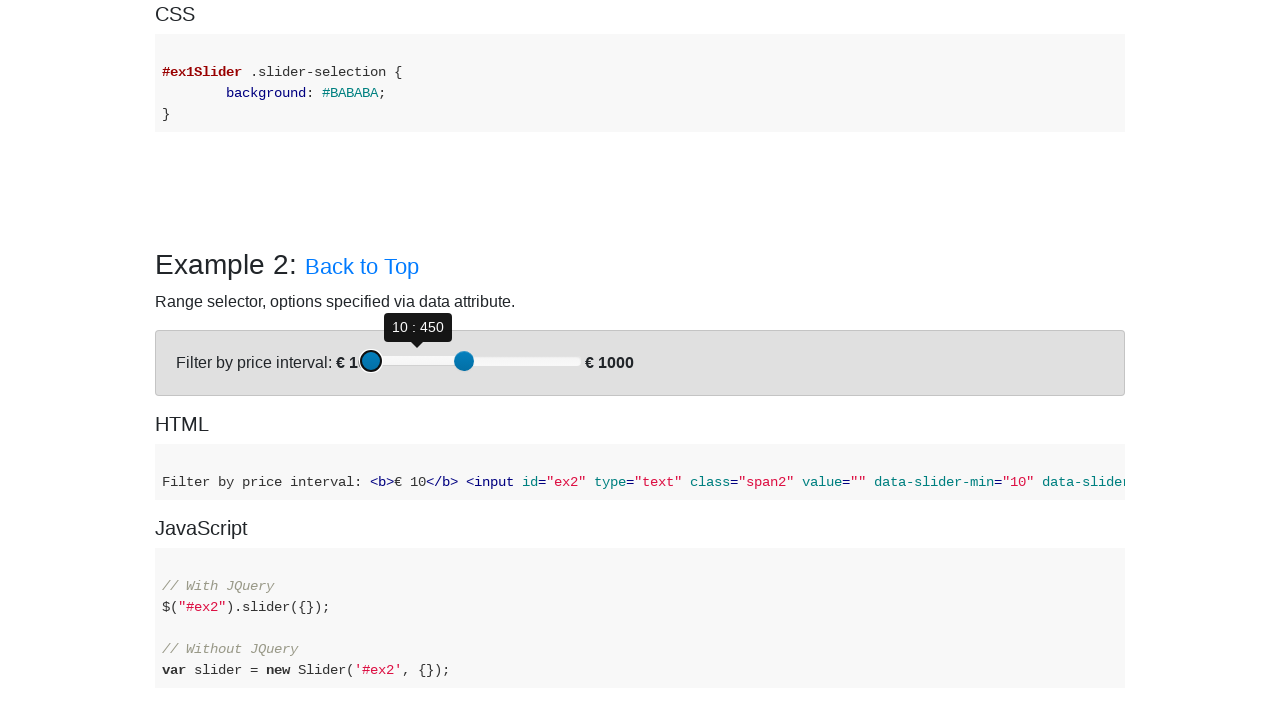

Pressed ArrowLeft on first slider to move towards target value 100 on (//div[@class='slider-handle min-slider-handle round'])[2]
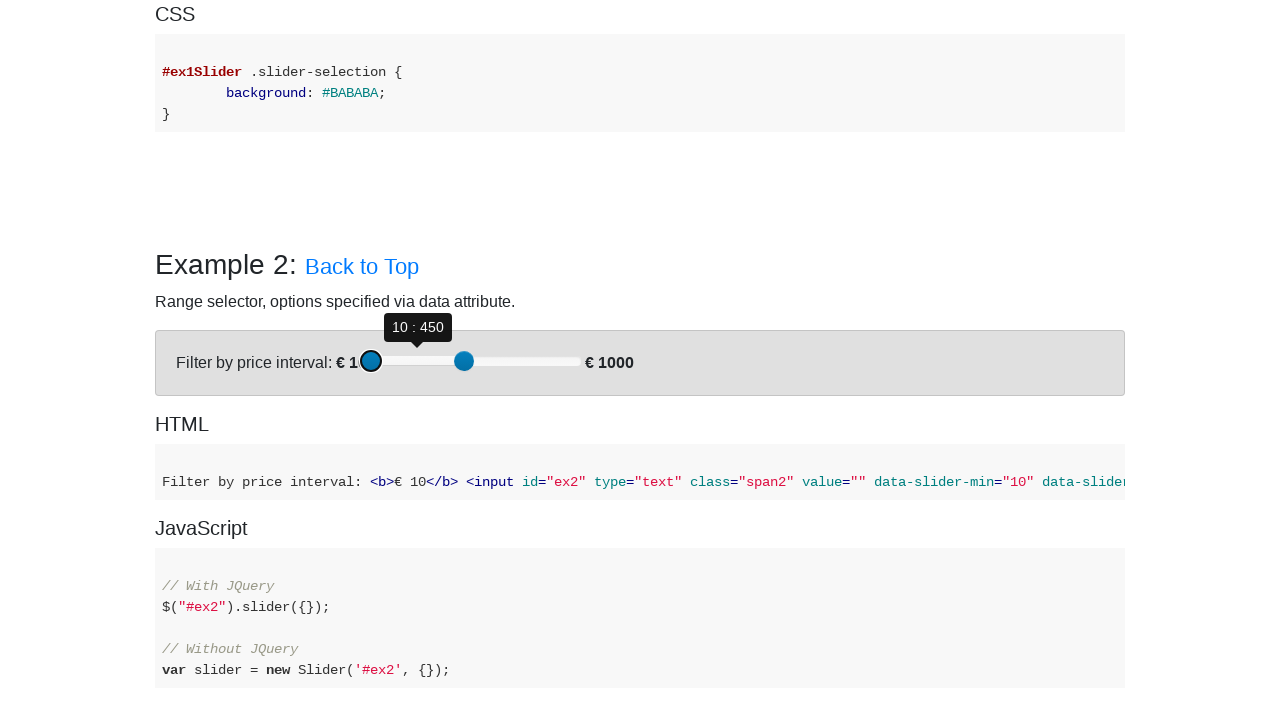

Pressed ArrowLeft on first slider to move towards target value 100 on (//div[@class='slider-handle min-slider-handle round'])[2]
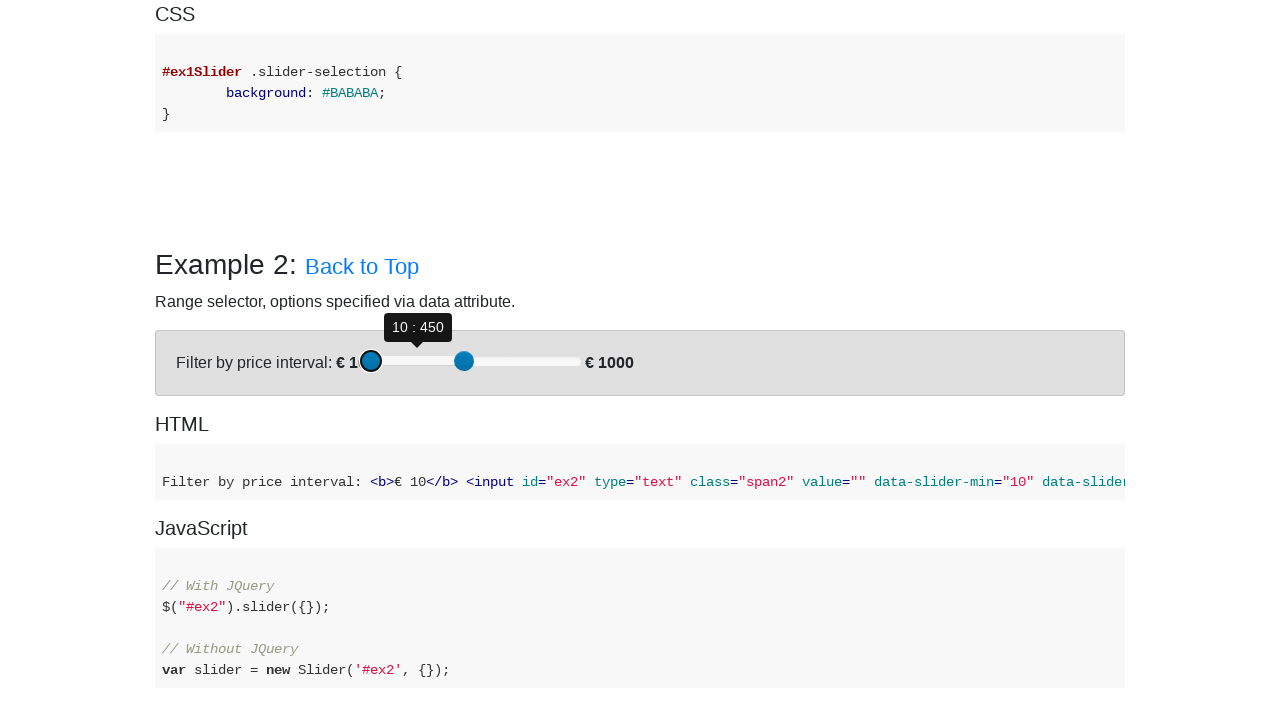

Pressed ArrowLeft on first slider to move towards target value 100 on (//div[@class='slider-handle min-slider-handle round'])[2]
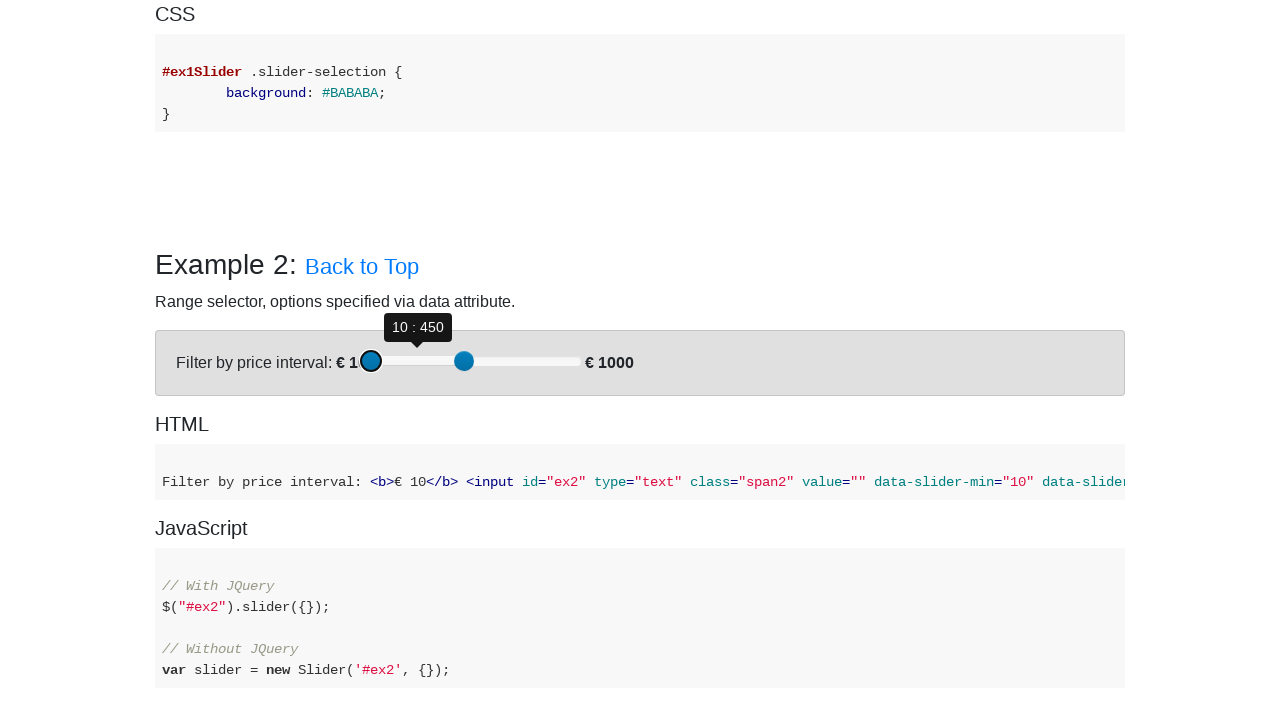

Pressed ArrowLeft on first slider to move towards target value 100 on (//div[@class='slider-handle min-slider-handle round'])[2]
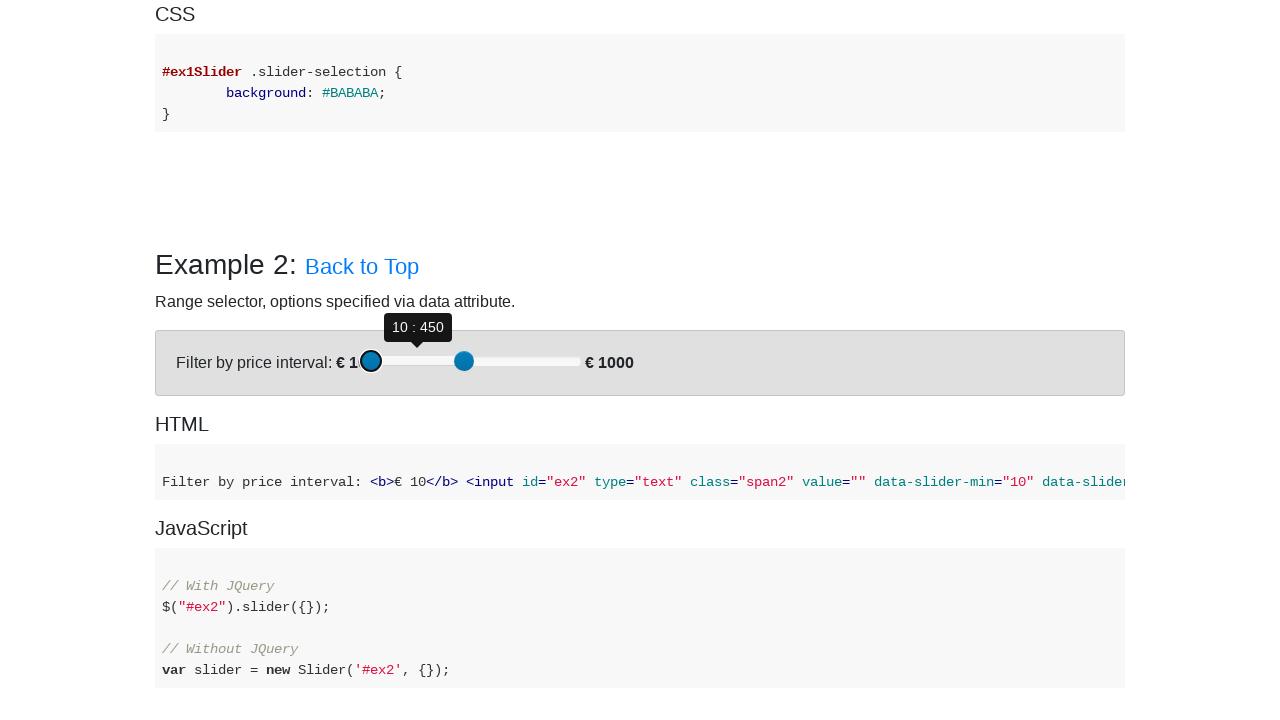

Pressed ArrowLeft on first slider to move towards target value 100 on (//div[@class='slider-handle min-slider-handle round'])[2]
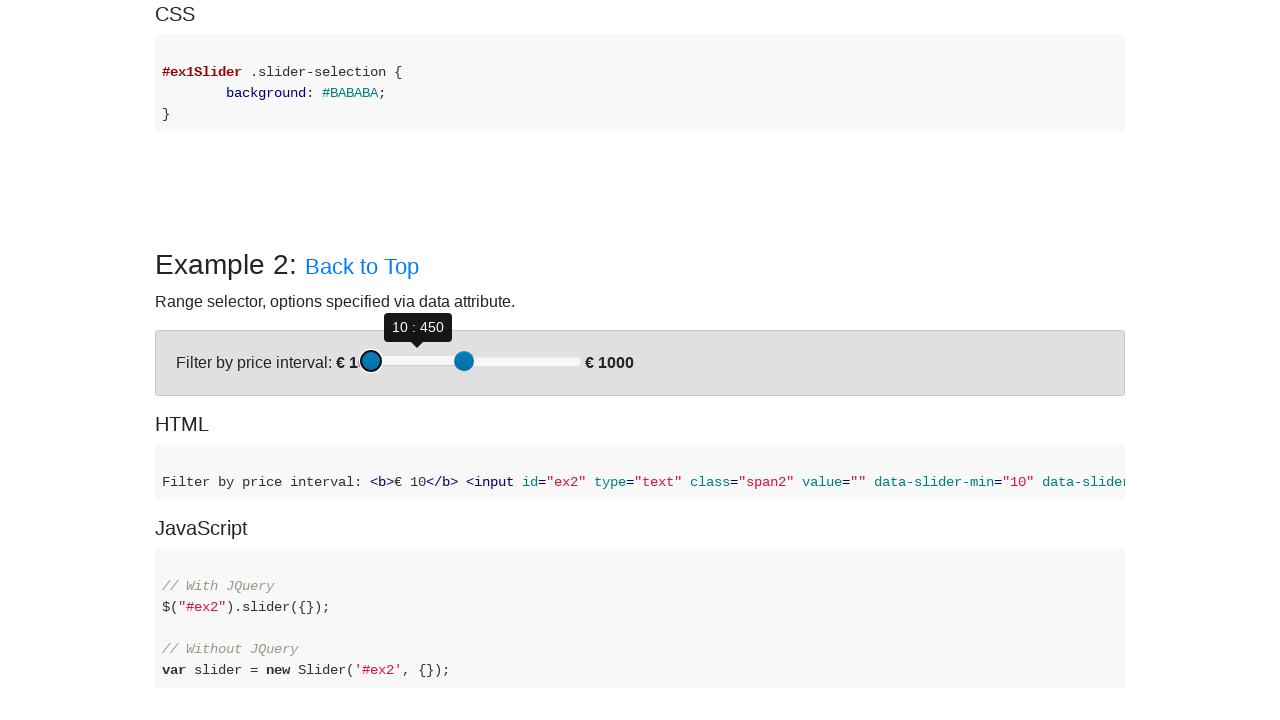

Pressed ArrowLeft on first slider to move towards target value 100 on (//div[@class='slider-handle min-slider-handle round'])[2]
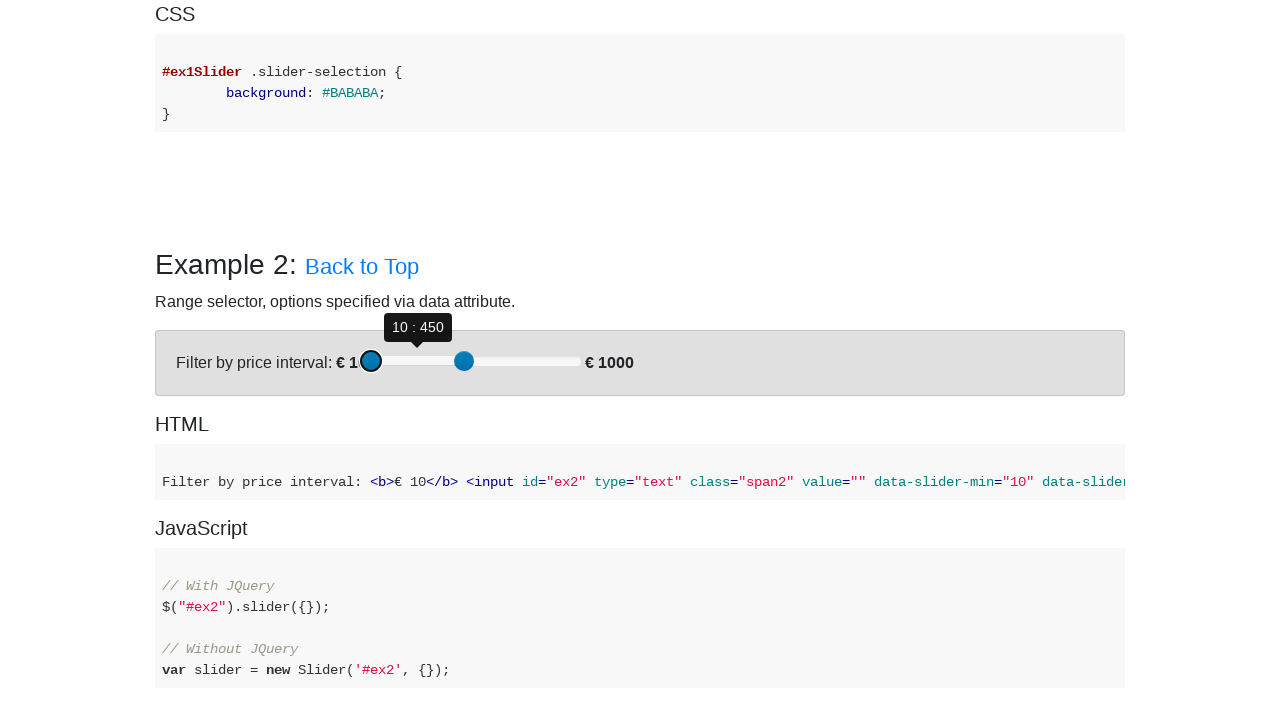

Pressed ArrowLeft on first slider to move towards target value 100 on (//div[@class='slider-handle min-slider-handle round'])[2]
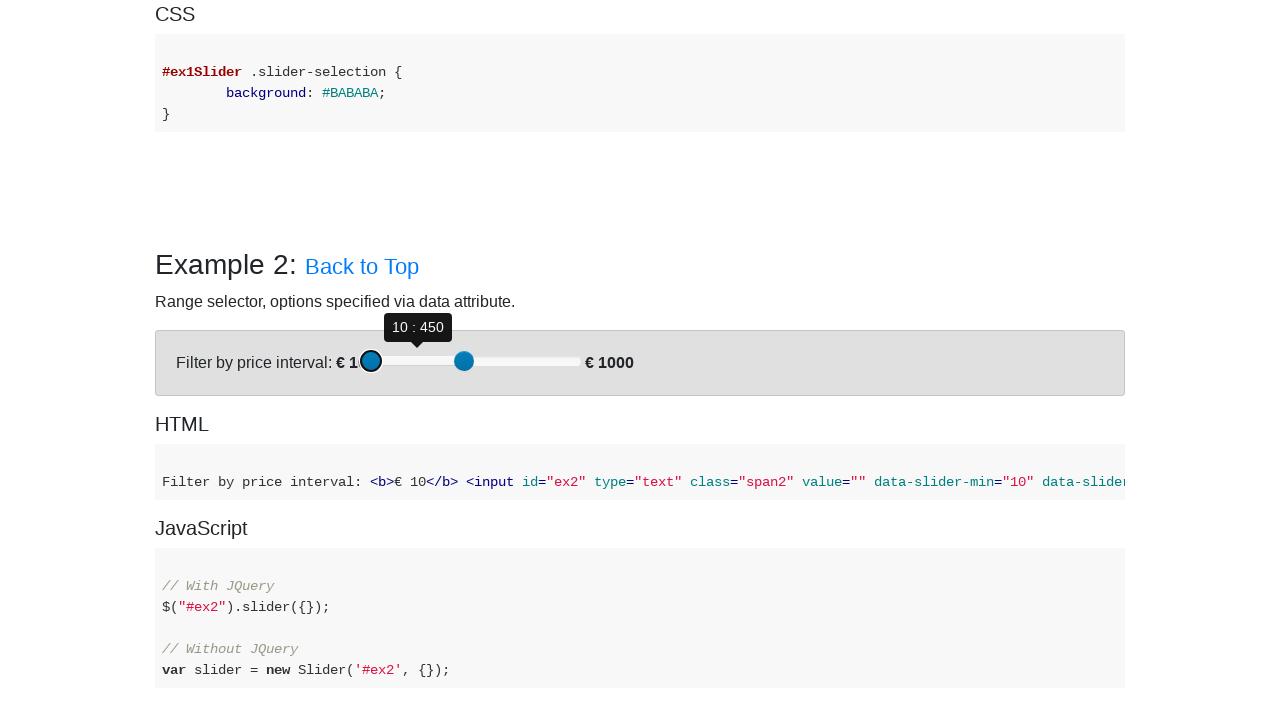

Pressed ArrowLeft on first slider to move towards target value 100 on (//div[@class='slider-handle min-slider-handle round'])[2]
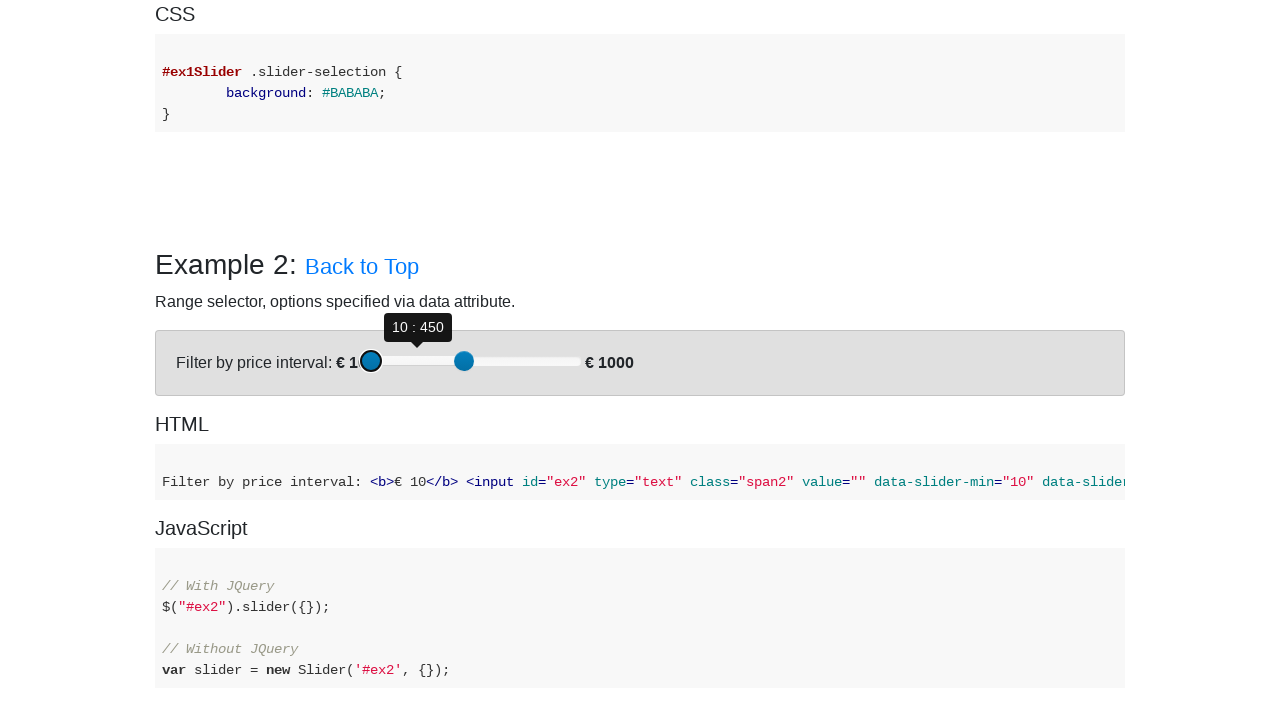

Pressed ArrowLeft on first slider to move towards target value 100 on (//div[@class='slider-handle min-slider-handle round'])[2]
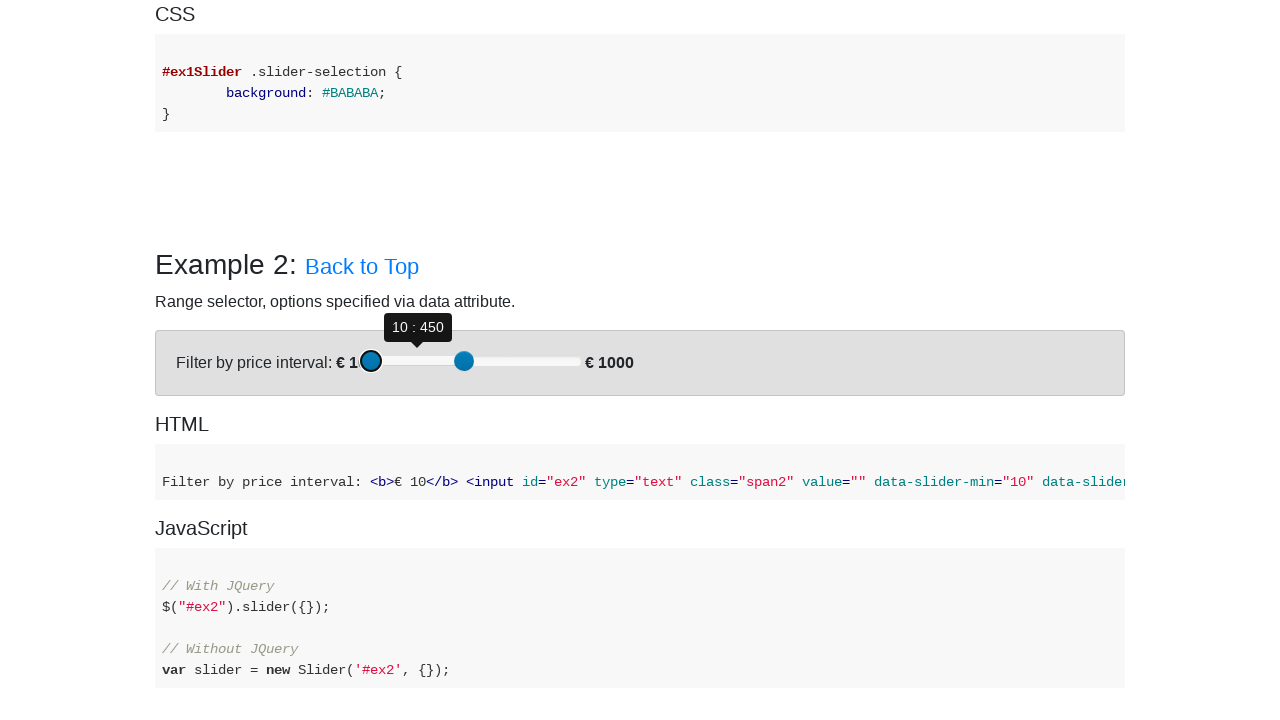

Pressed ArrowLeft on first slider to move towards target value 100 on (//div[@class='slider-handle min-slider-handle round'])[2]
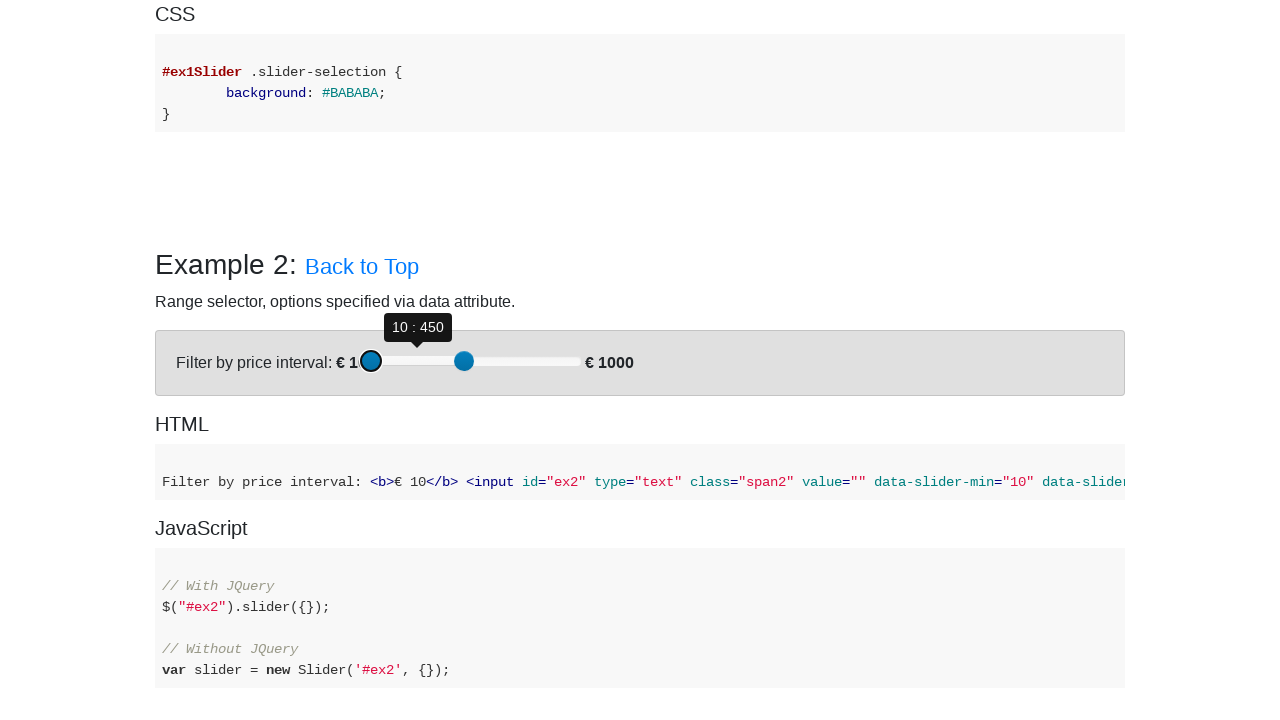

Pressed ArrowLeft on first slider to move towards target value 100 on (//div[@class='slider-handle min-slider-handle round'])[2]
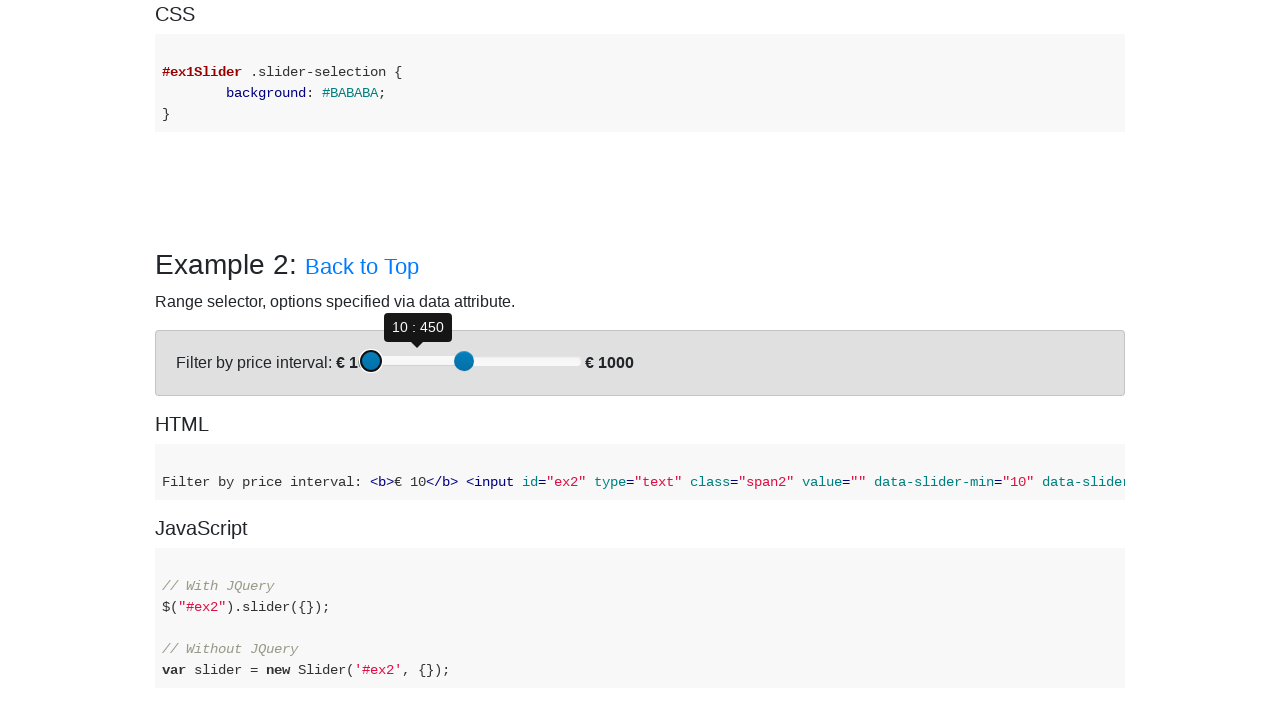

Pressed ArrowLeft on first slider to move towards target value 100 on (//div[@class='slider-handle min-slider-handle round'])[2]
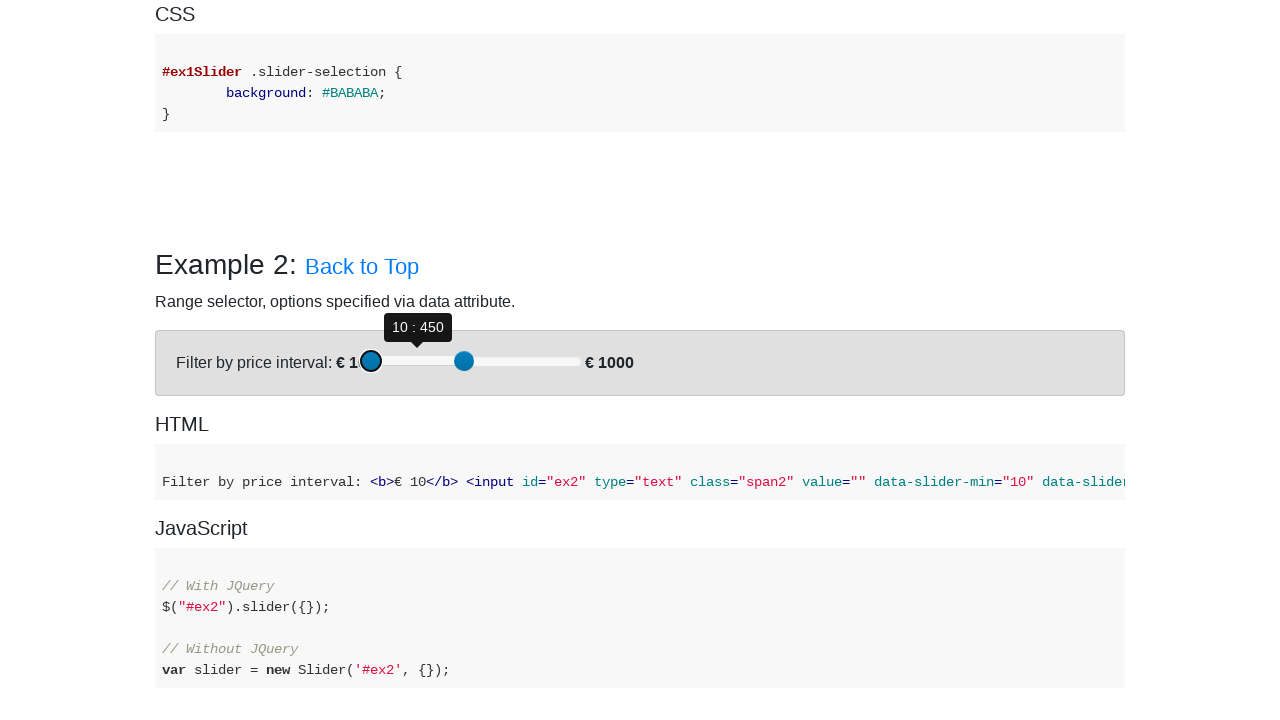

Pressed ArrowLeft on first slider to move towards target value 100 on (//div[@class='slider-handle min-slider-handle round'])[2]
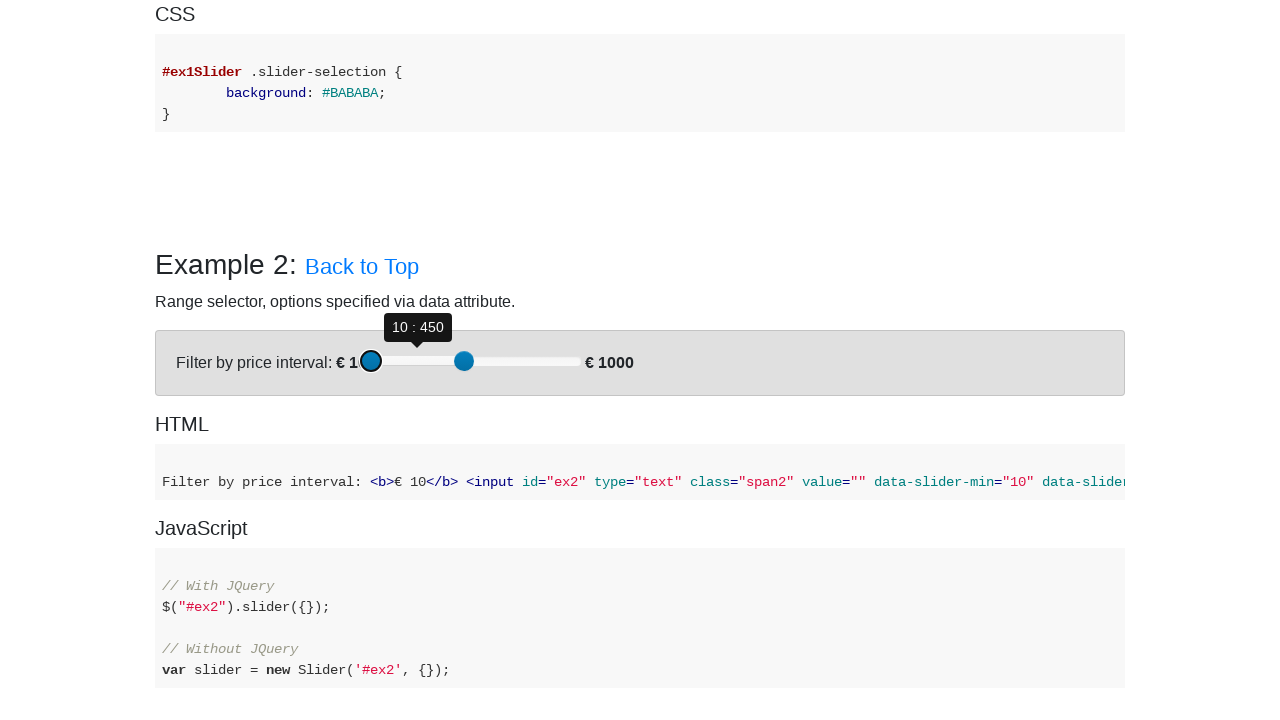

Pressed ArrowLeft on first slider to move towards target value 100 on (//div[@class='slider-handle min-slider-handle round'])[2]
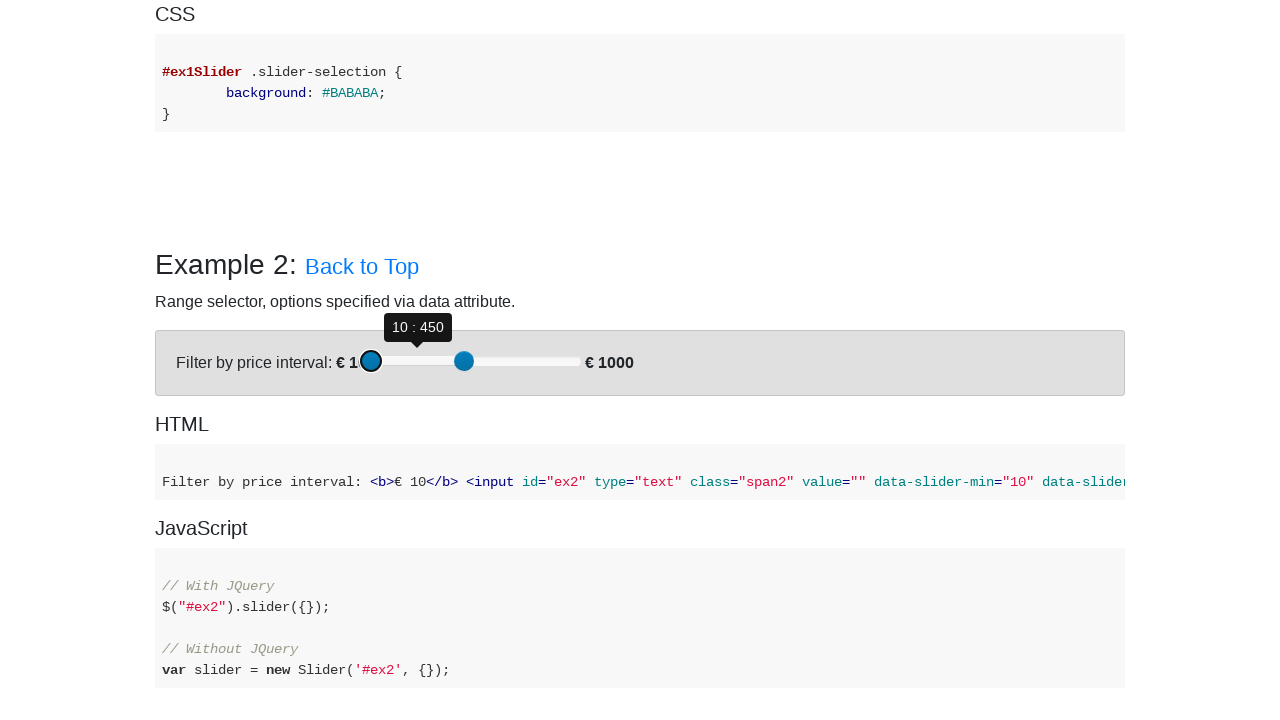

Pressed ArrowLeft on first slider to move towards target value 100 on (//div[@class='slider-handle min-slider-handle round'])[2]
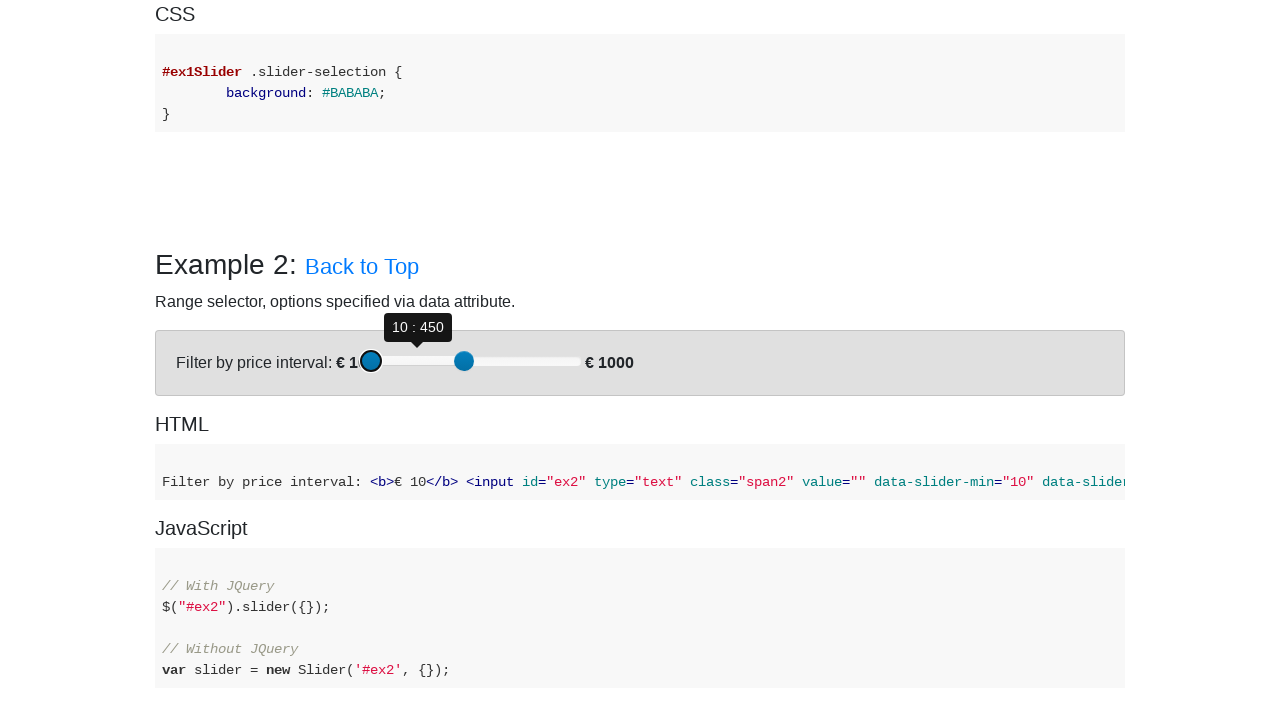

Pressed ArrowLeft on first slider to move towards target value 100 on (//div[@class='slider-handle min-slider-handle round'])[2]
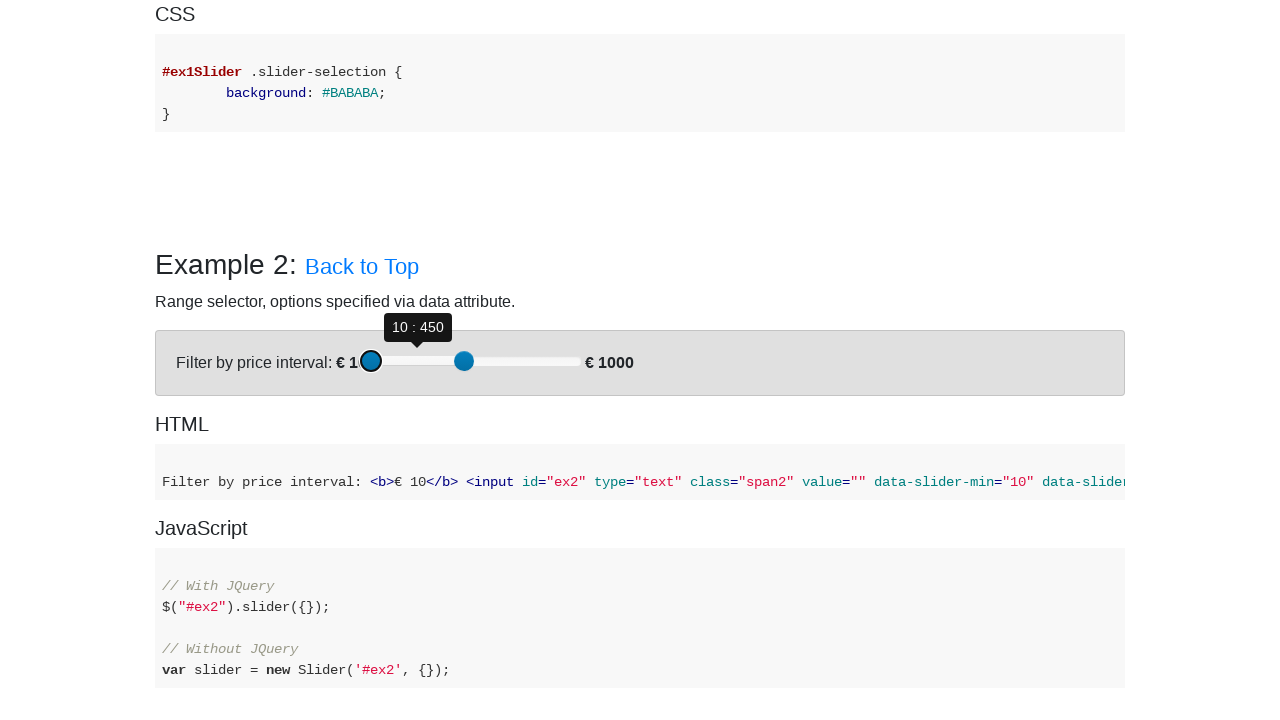

Pressed ArrowLeft on first slider to move towards target value 100 on (//div[@class='slider-handle min-slider-handle round'])[2]
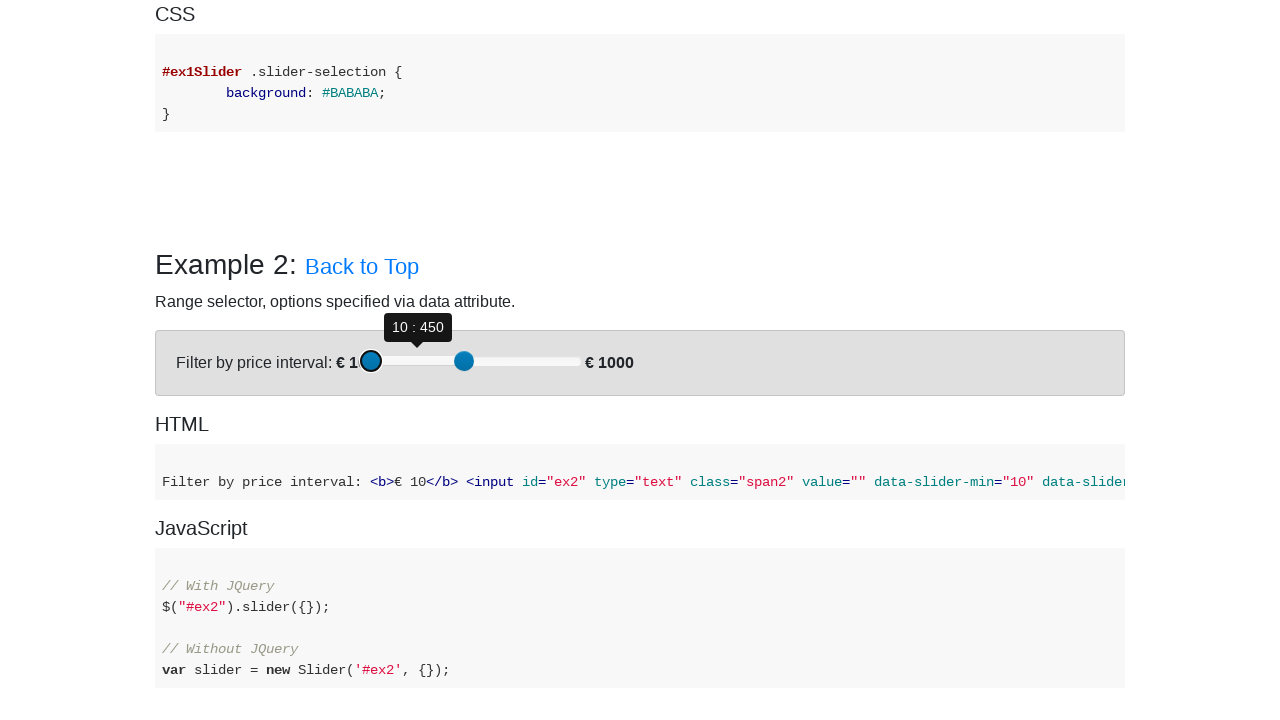

Pressed ArrowLeft on first slider to move towards target value 100 on (//div[@class='slider-handle min-slider-handle round'])[2]
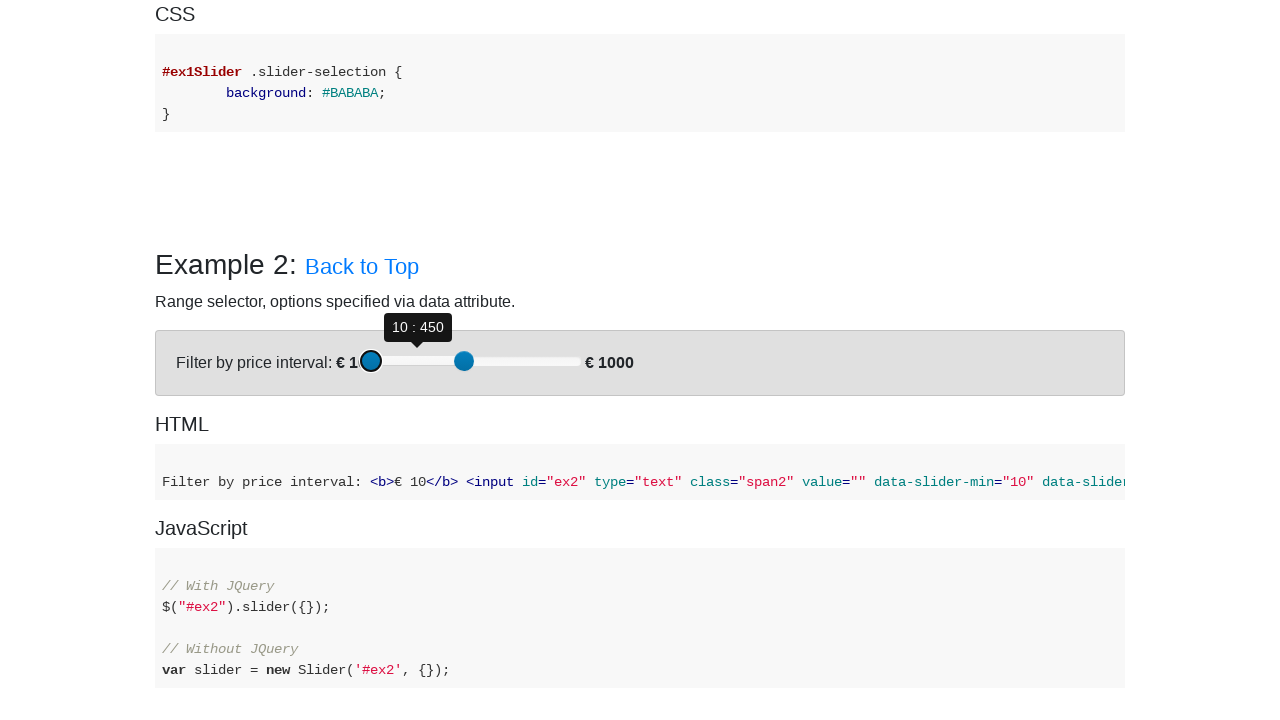

Pressed ArrowLeft on first slider to move towards target value 100 on (//div[@class='slider-handle min-slider-handle round'])[2]
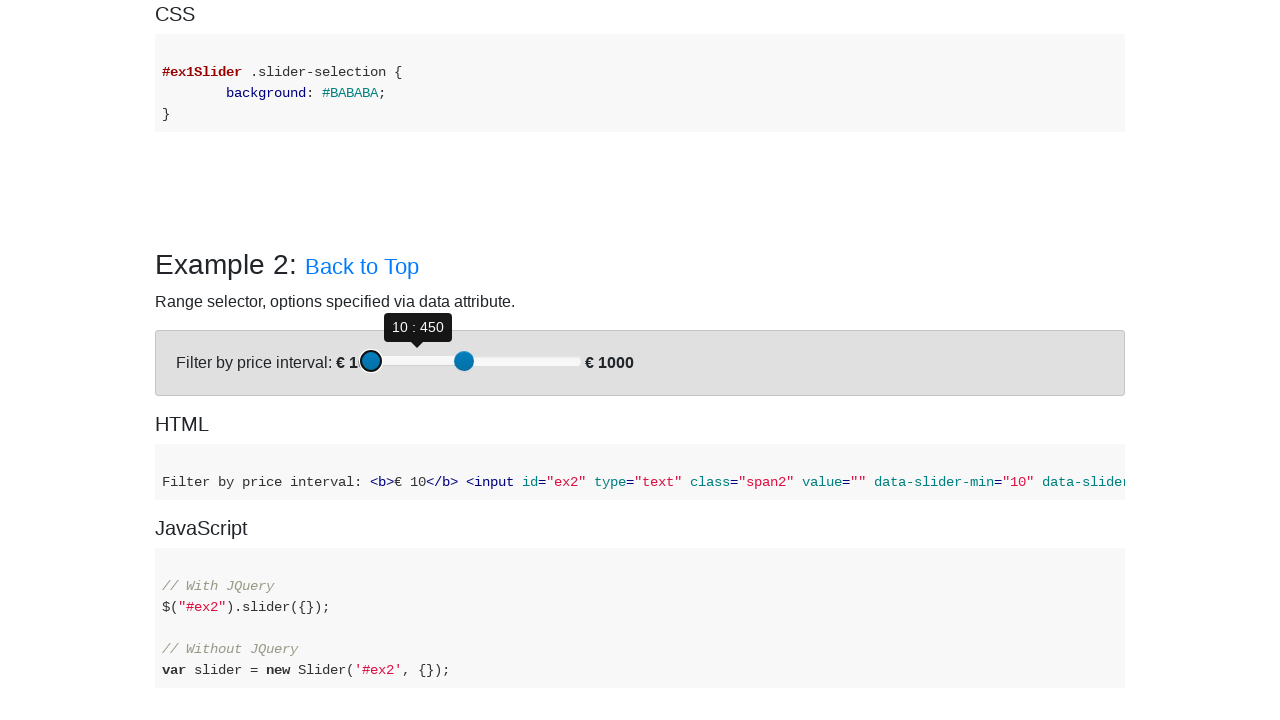

Pressed ArrowLeft on first slider to move towards target value 100 on (//div[@class='slider-handle min-slider-handle round'])[2]
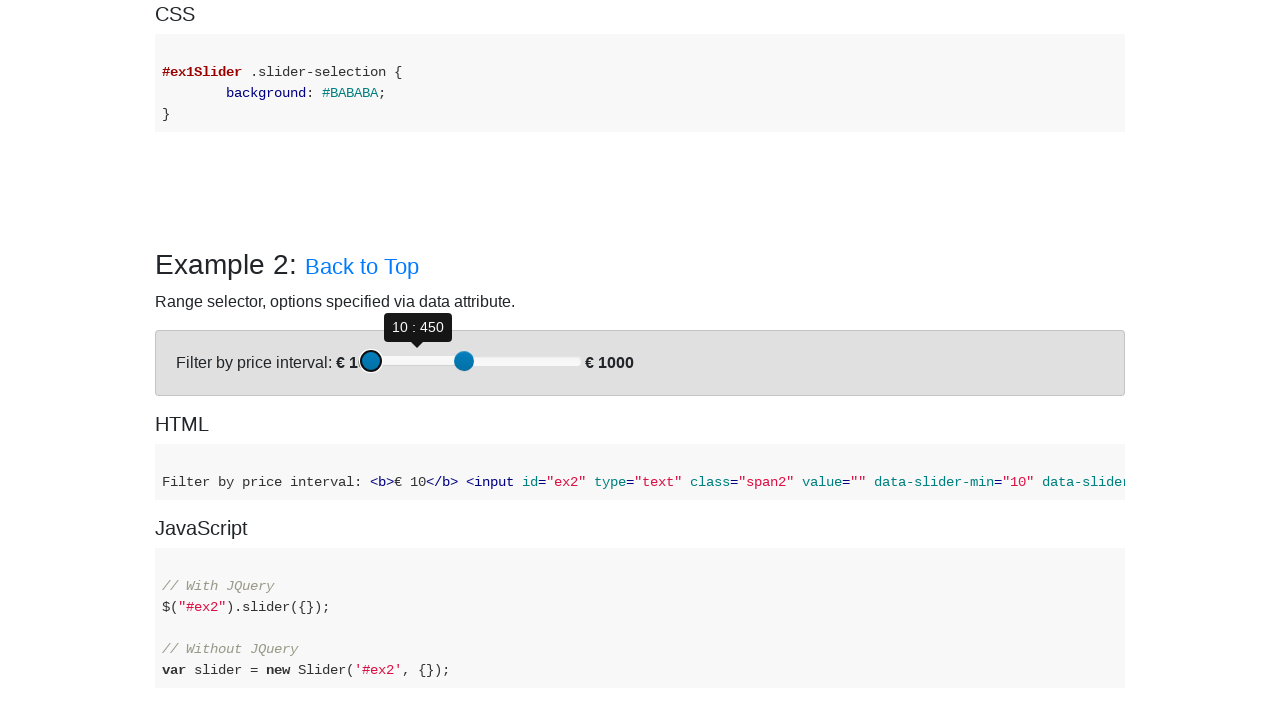

Pressed ArrowLeft on first slider to move towards target value 100 on (//div[@class='slider-handle min-slider-handle round'])[2]
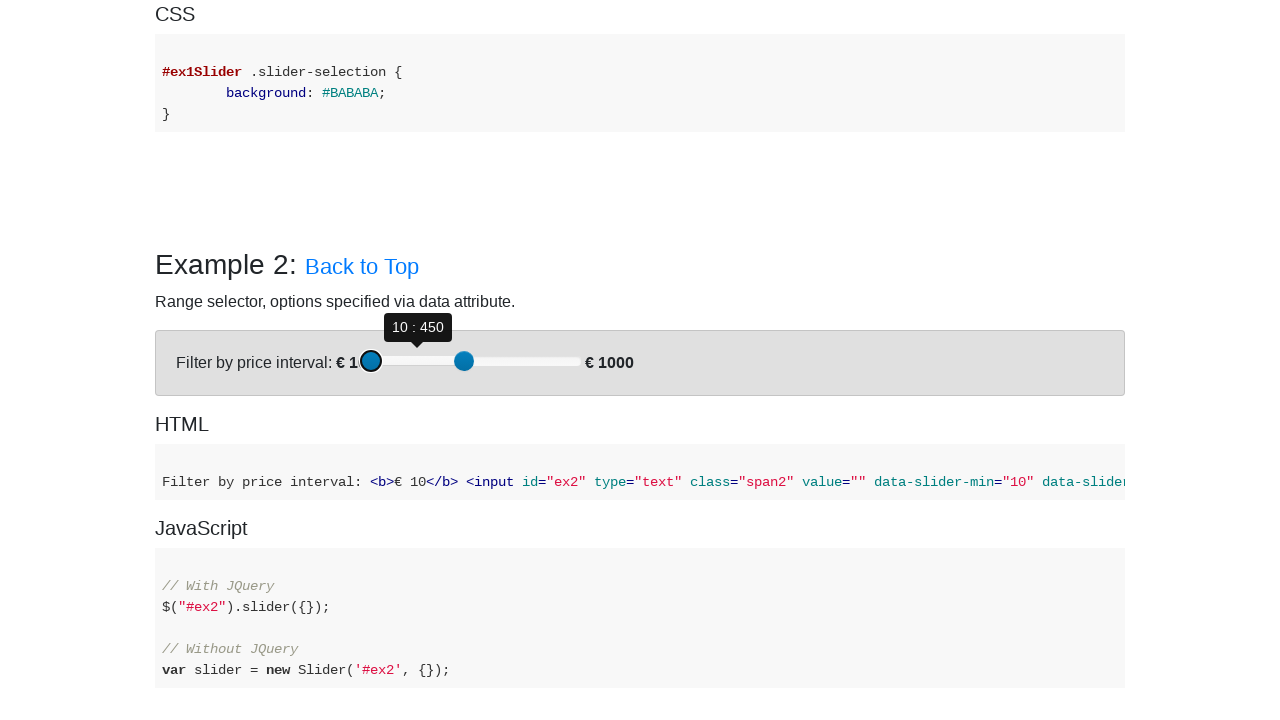

Pressed ArrowLeft on first slider to move towards target value 100 on (//div[@class='slider-handle min-slider-handle round'])[2]
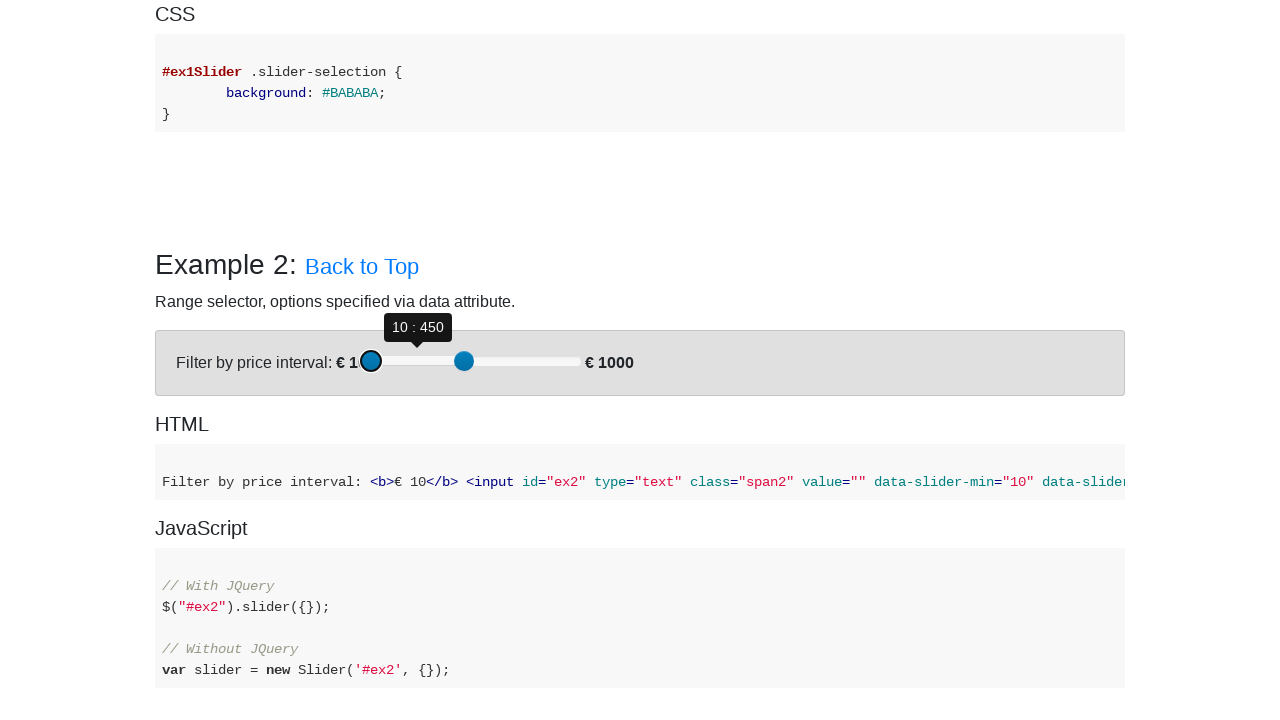

Pressed ArrowLeft on first slider to move towards target value 100 on (//div[@class='slider-handle min-slider-handle round'])[2]
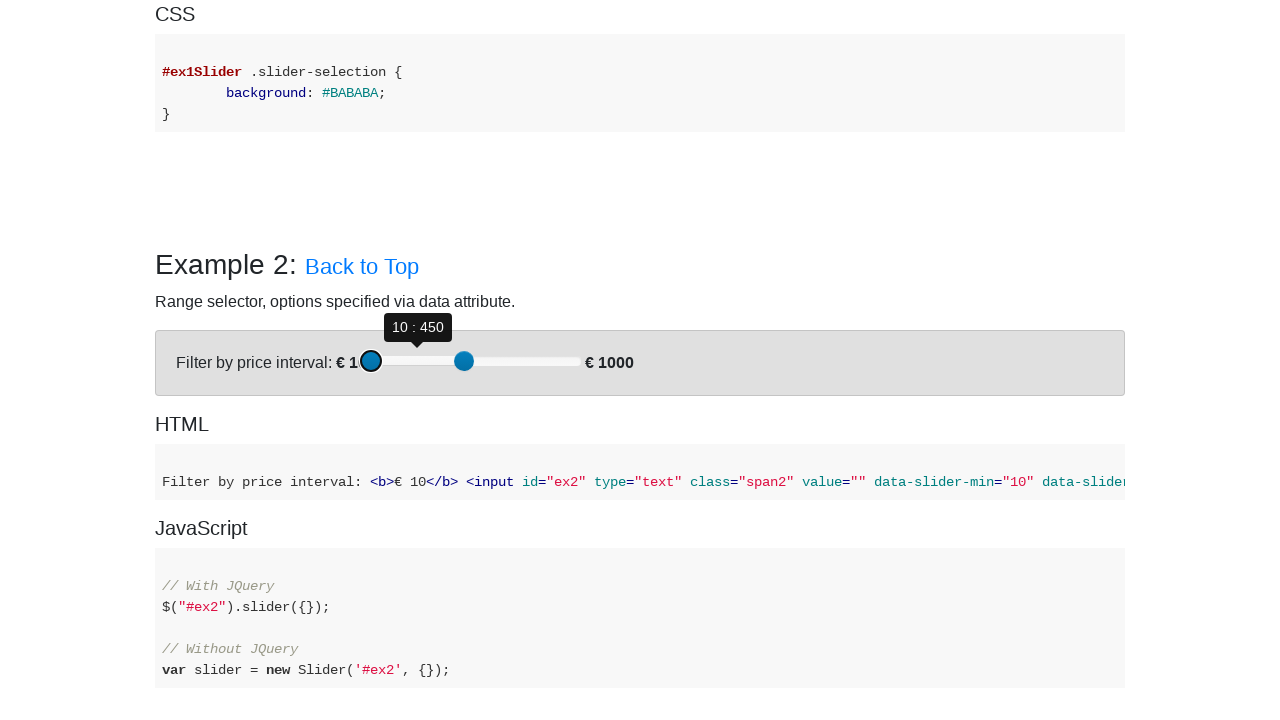

Pressed ArrowLeft on first slider to move towards target value 100 on (//div[@class='slider-handle min-slider-handle round'])[2]
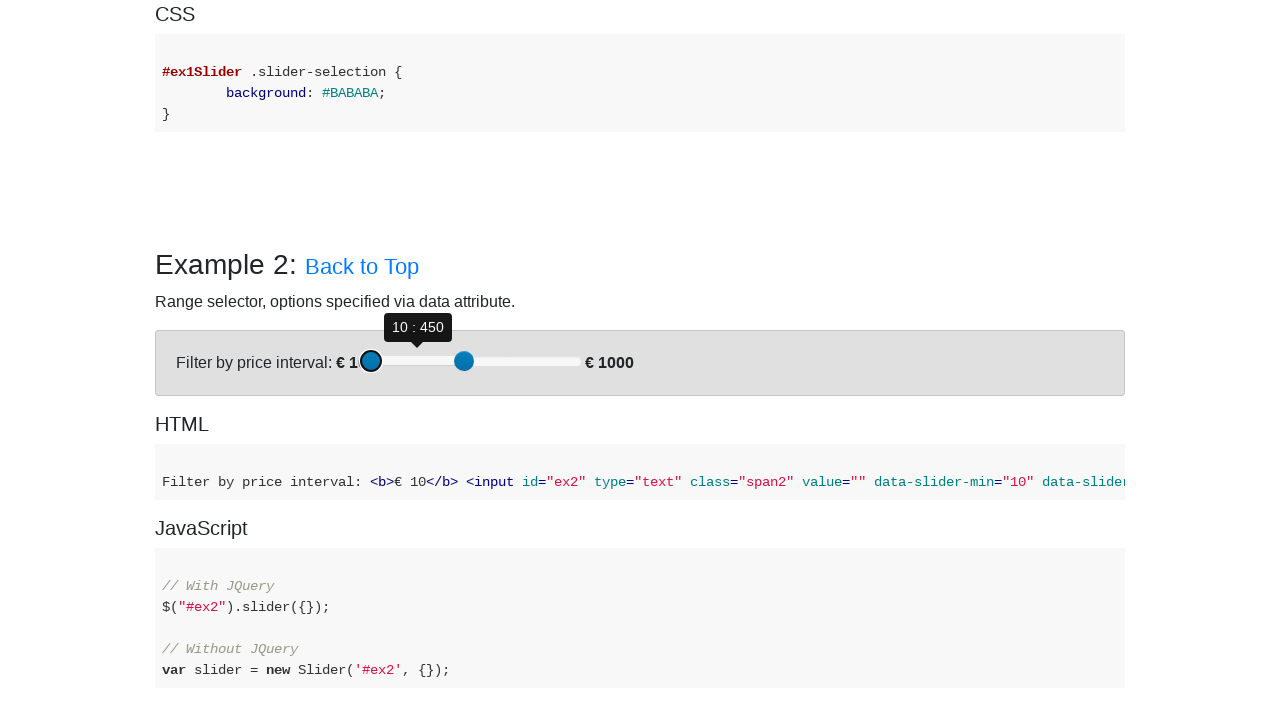

Pressed ArrowLeft on first slider to move towards target value 100 on (//div[@class='slider-handle min-slider-handle round'])[2]
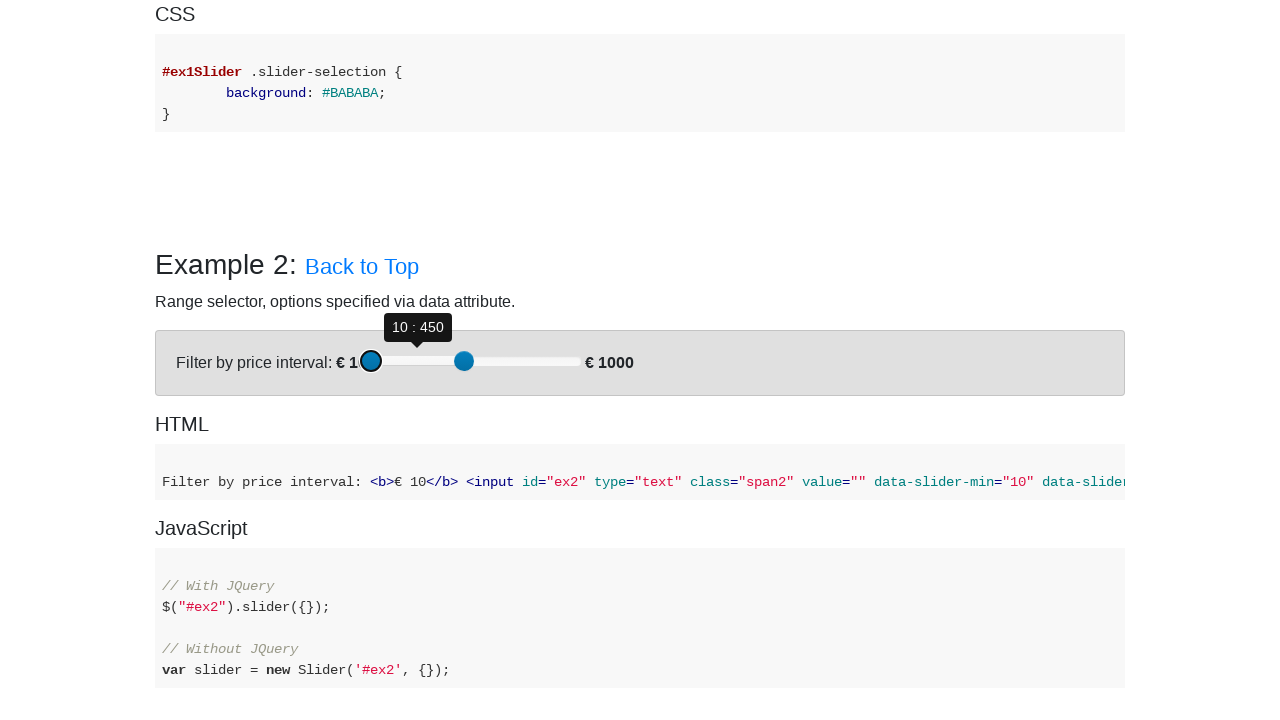

Pressed ArrowLeft on first slider to move towards target value 100 on (//div[@class='slider-handle min-slider-handle round'])[2]
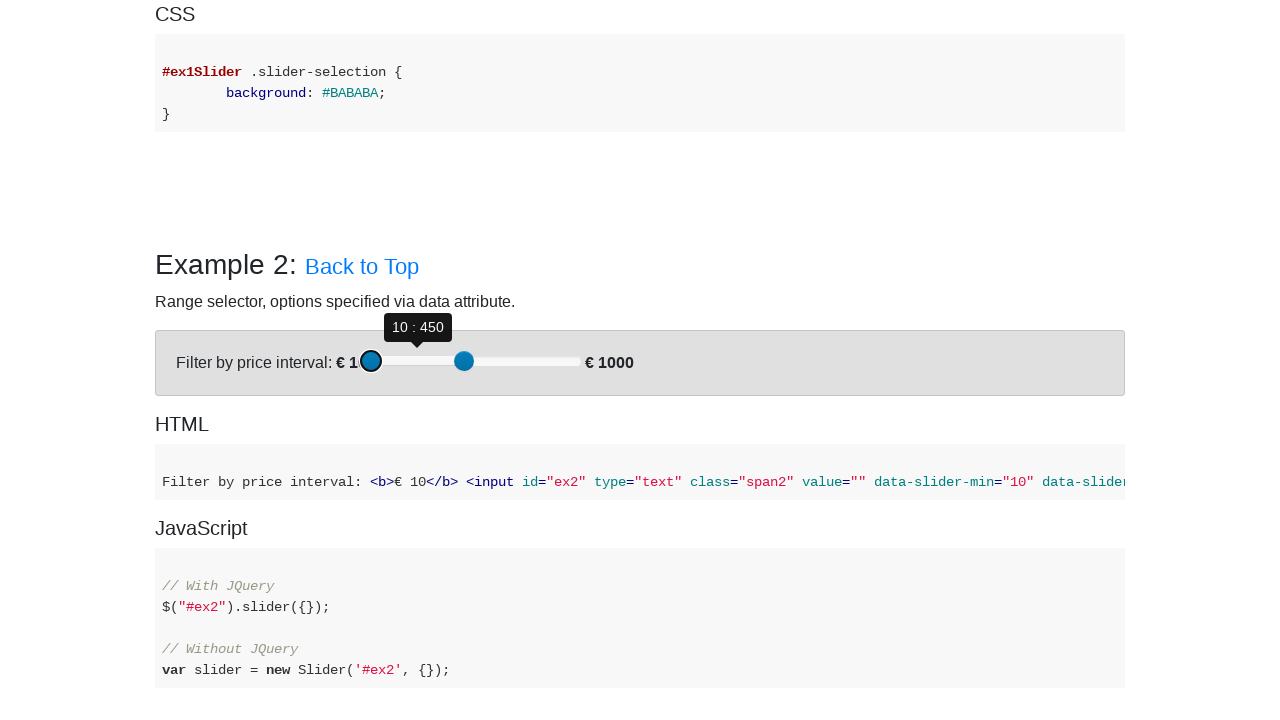

Pressed ArrowLeft on first slider to move towards target value 100 on (//div[@class='slider-handle min-slider-handle round'])[2]
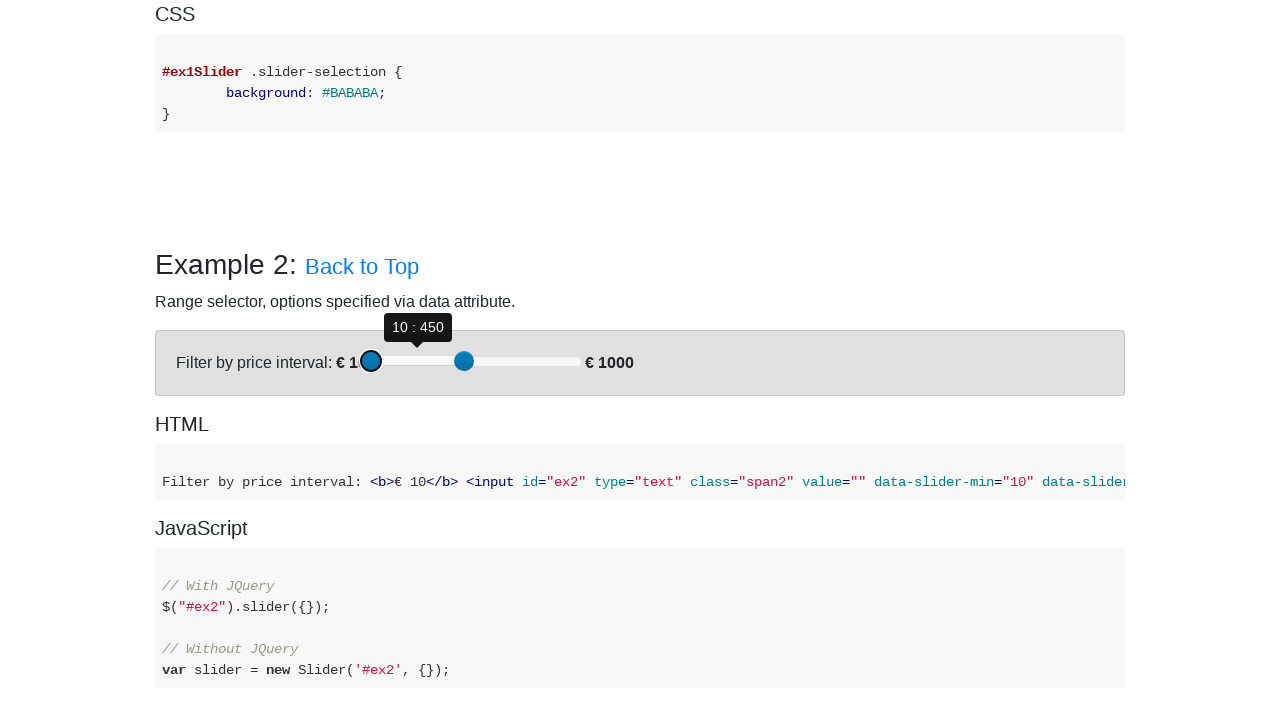

Pressed ArrowLeft on first slider to move towards target value 100 on (//div[@class='slider-handle min-slider-handle round'])[2]
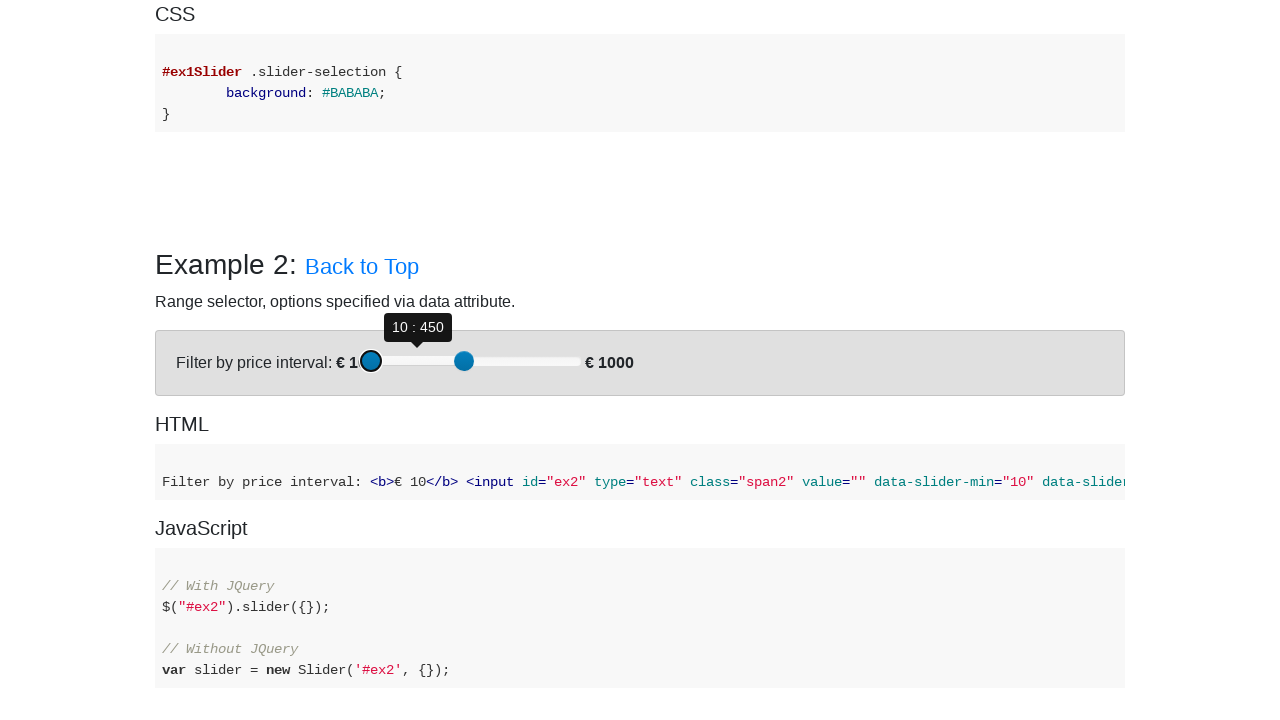

Pressed ArrowLeft on first slider to move towards target value 100 on (//div[@class='slider-handle min-slider-handle round'])[2]
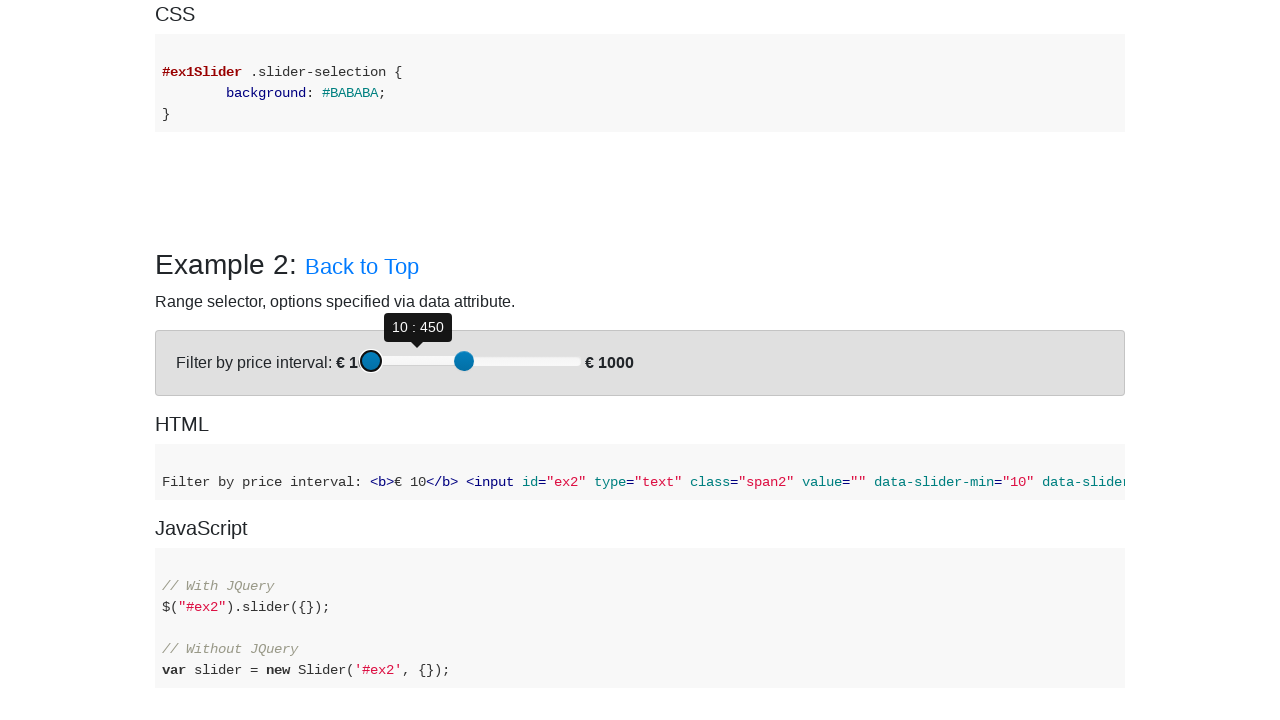

Pressed ArrowLeft on first slider to move towards target value 100 on (//div[@class='slider-handle min-slider-handle round'])[2]
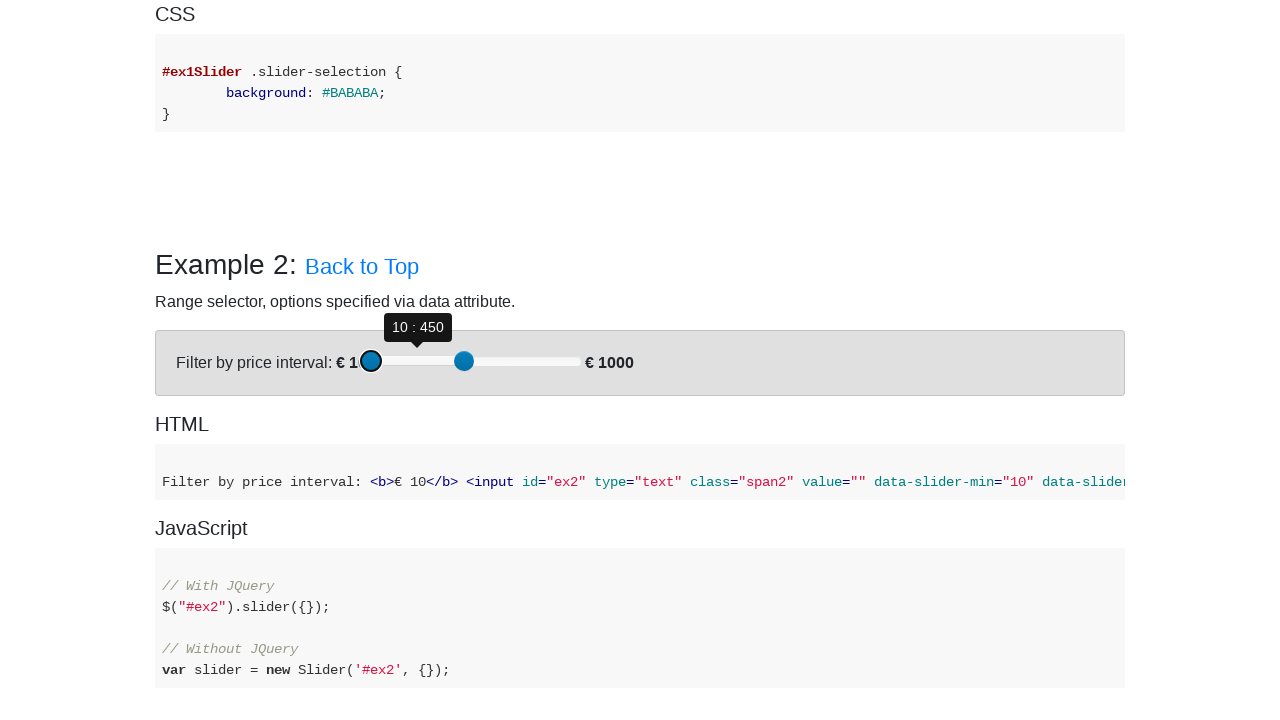

Pressed ArrowLeft on first slider to move towards target value 100 on (//div[@class='slider-handle min-slider-handle round'])[2]
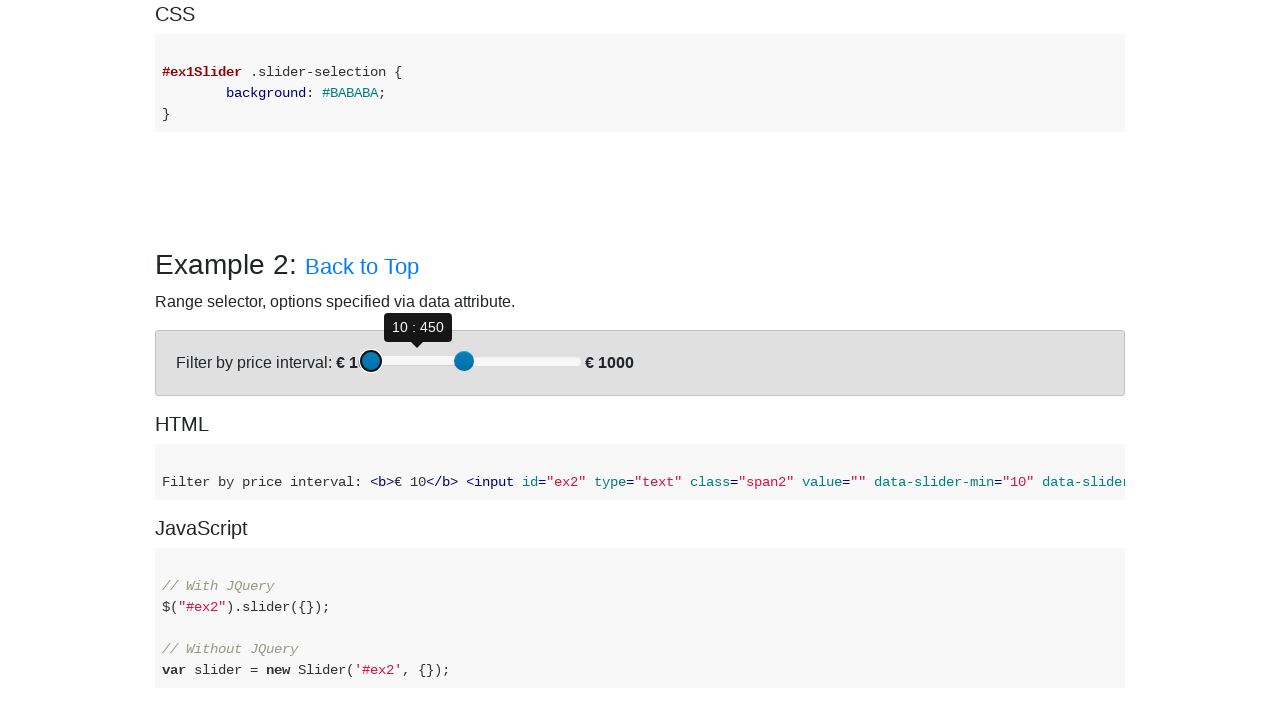

Pressed ArrowLeft on first slider to move towards target value 100 on (//div[@class='slider-handle min-slider-handle round'])[2]
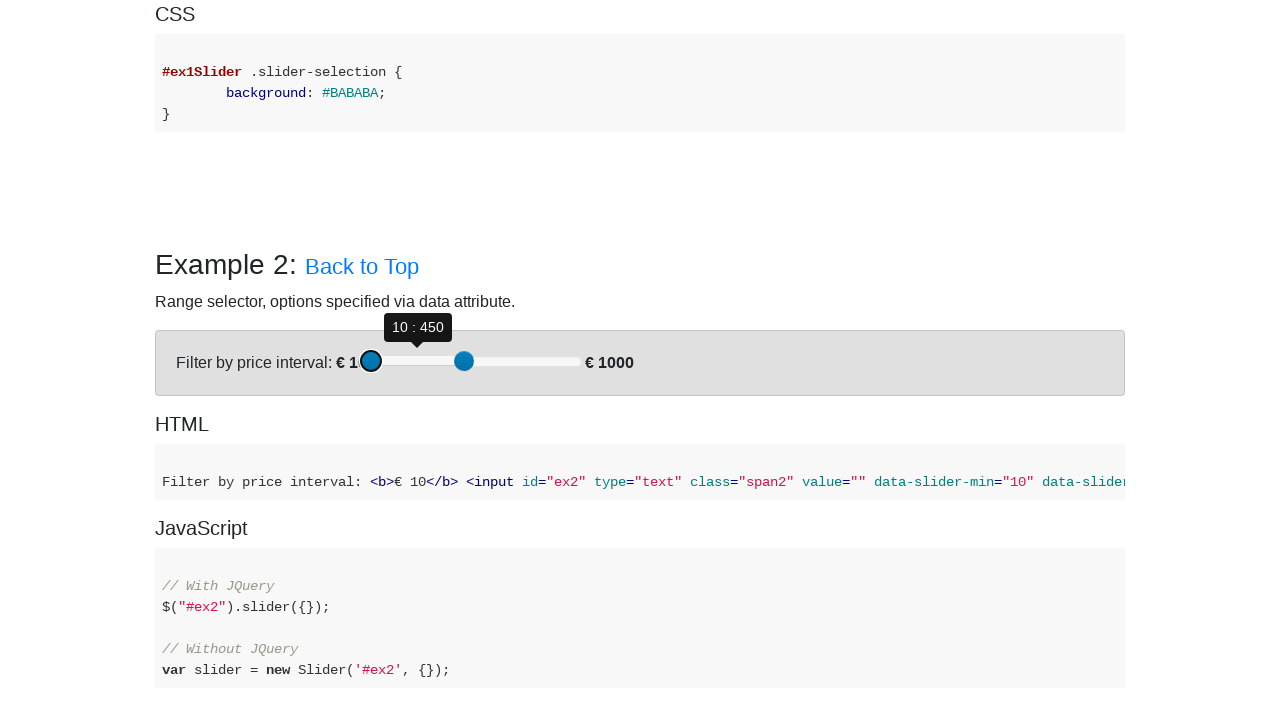

Pressed ArrowLeft on first slider to move towards target value 100 on (//div[@class='slider-handle min-slider-handle round'])[2]
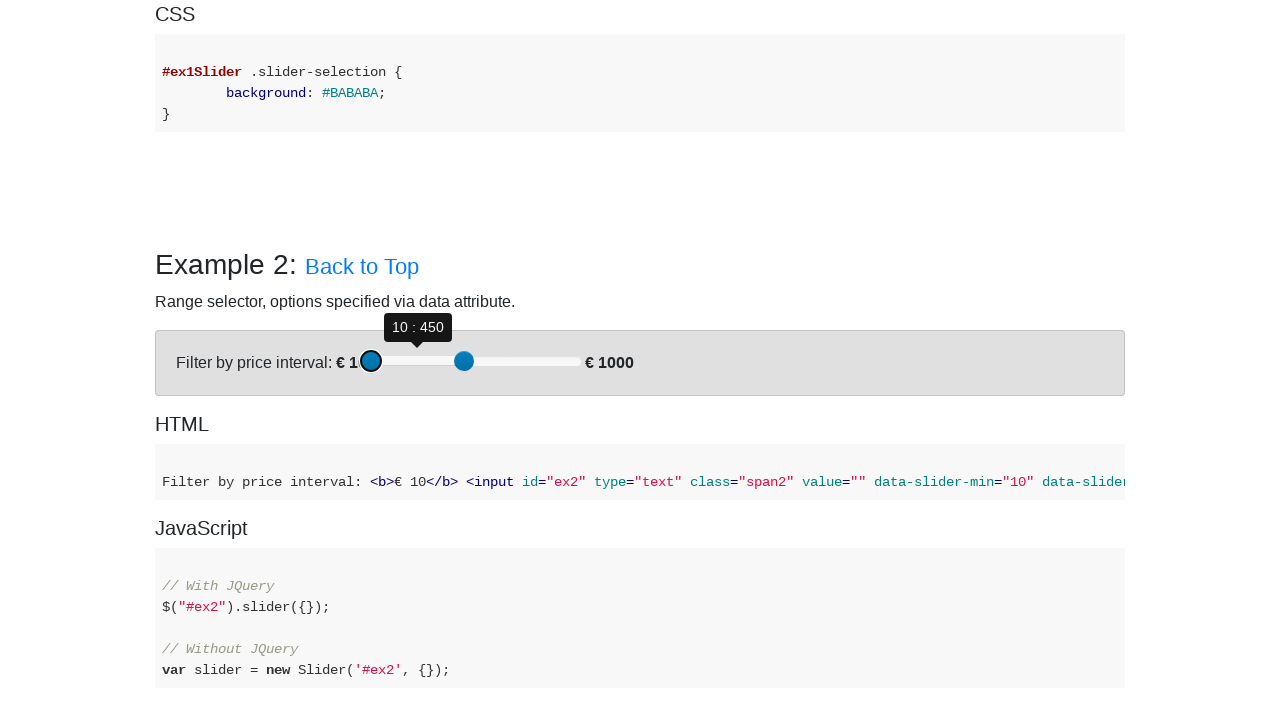

Pressed ArrowLeft on first slider to move towards target value 100 on (//div[@class='slider-handle min-slider-handle round'])[2]
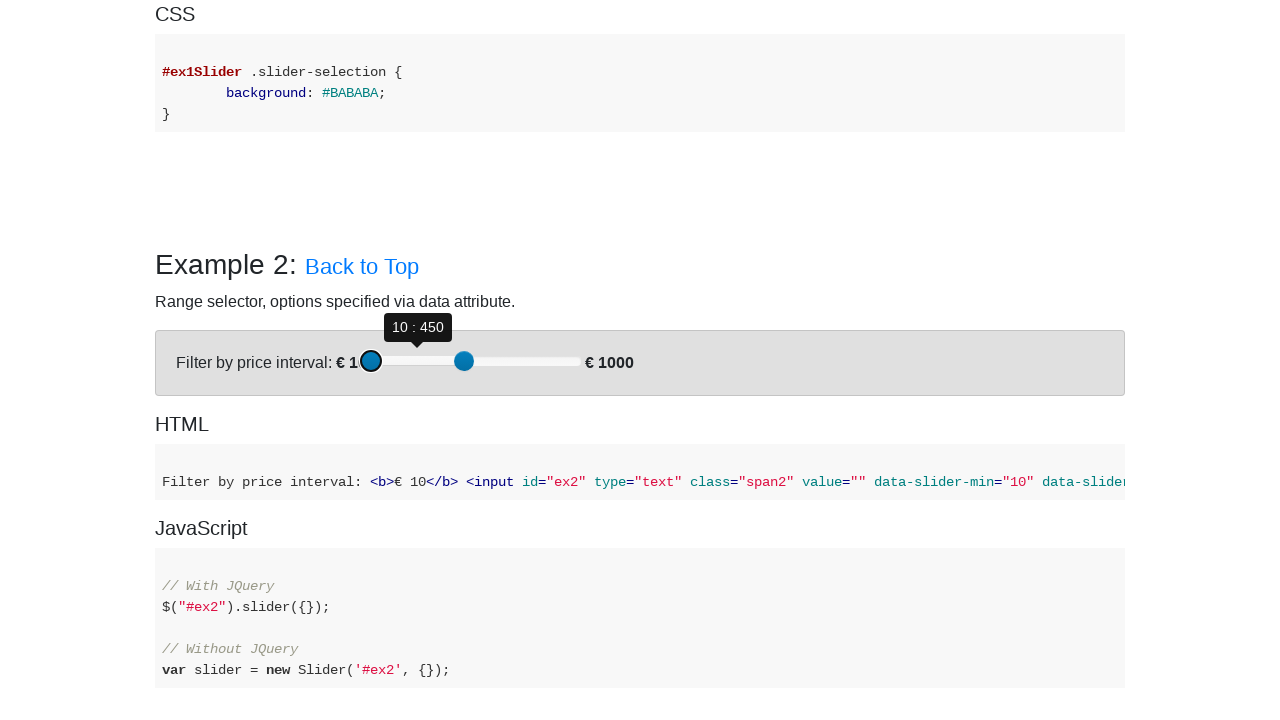

Pressed ArrowLeft on first slider to move towards target value 100 on (//div[@class='slider-handle min-slider-handle round'])[2]
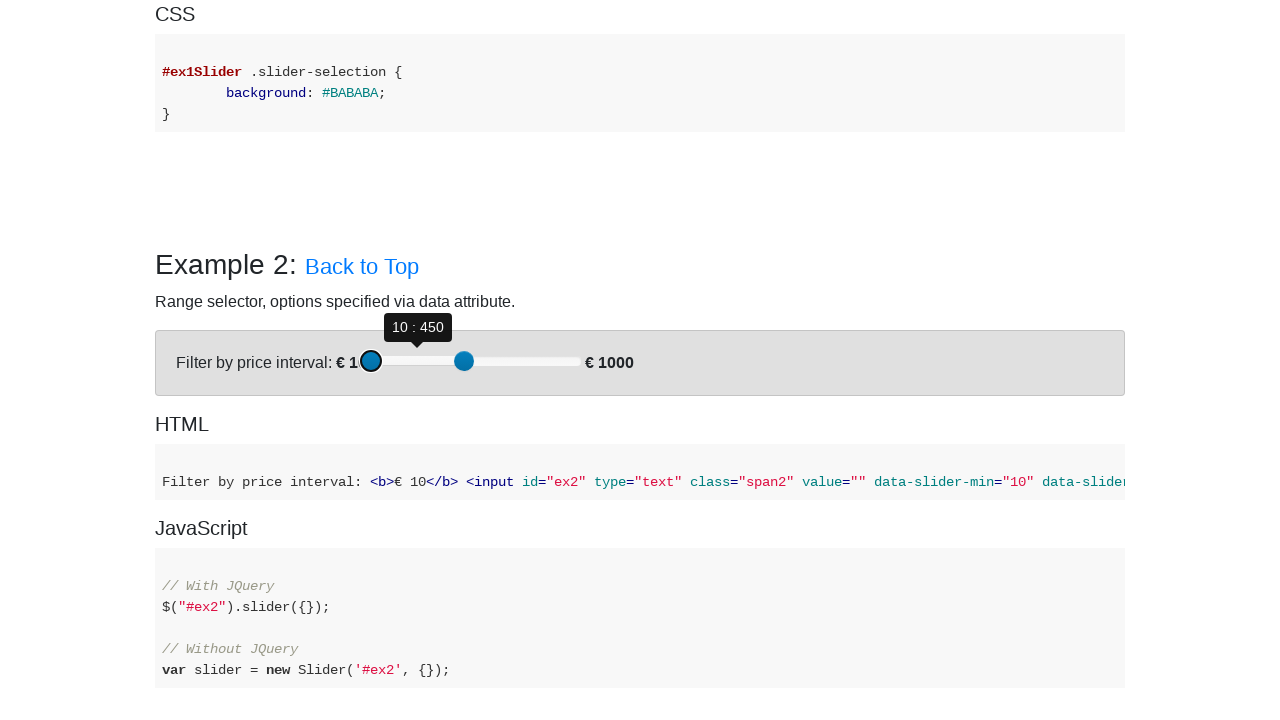

Pressed ArrowLeft on first slider to move towards target value 100 on (//div[@class='slider-handle min-slider-handle round'])[2]
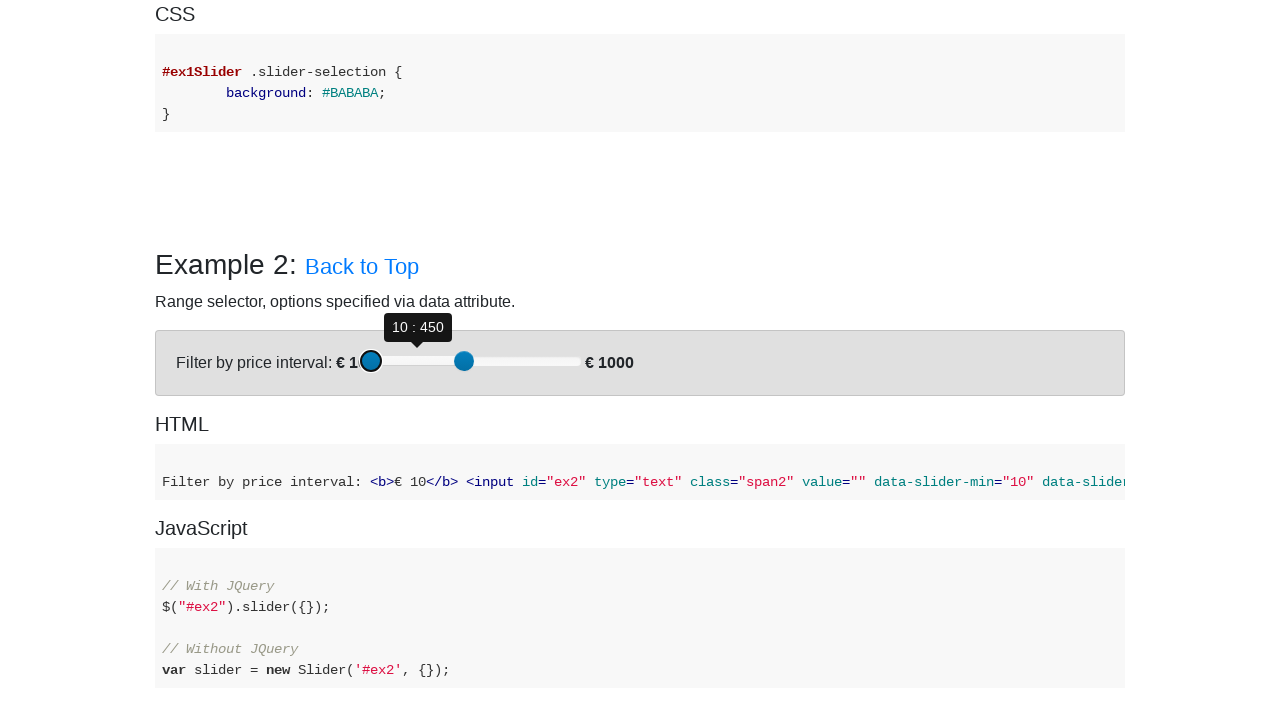

Pressed ArrowLeft on first slider to move towards target value 100 on (//div[@class='slider-handle min-slider-handle round'])[2]
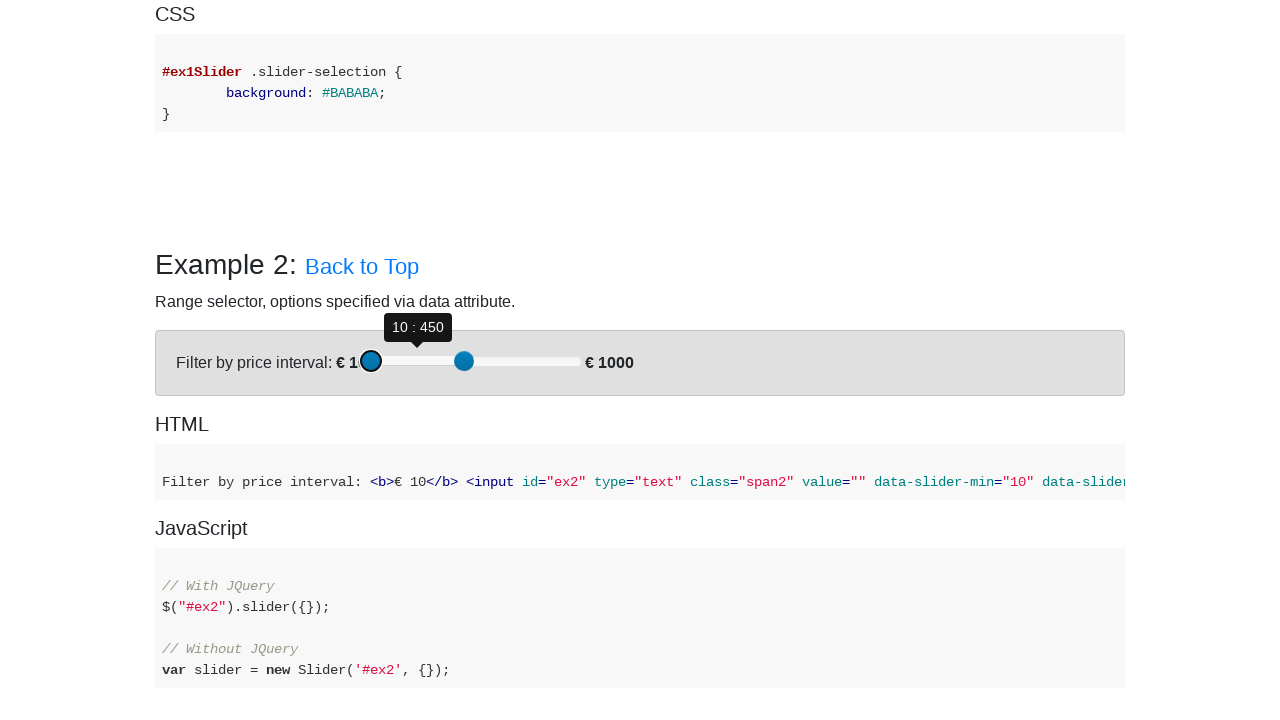

Pressed ArrowLeft on first slider to move towards target value 100 on (//div[@class='slider-handle min-slider-handle round'])[2]
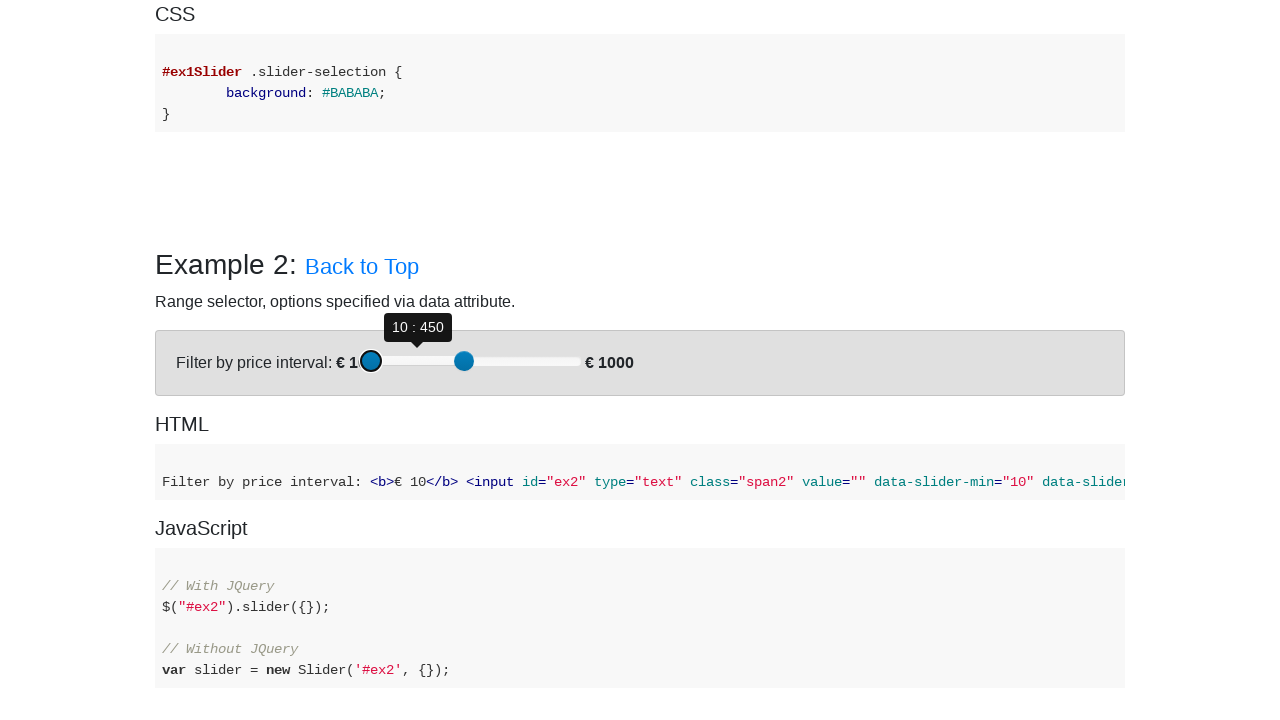

Pressed ArrowLeft on first slider to move towards target value 100 on (//div[@class='slider-handle min-slider-handle round'])[2]
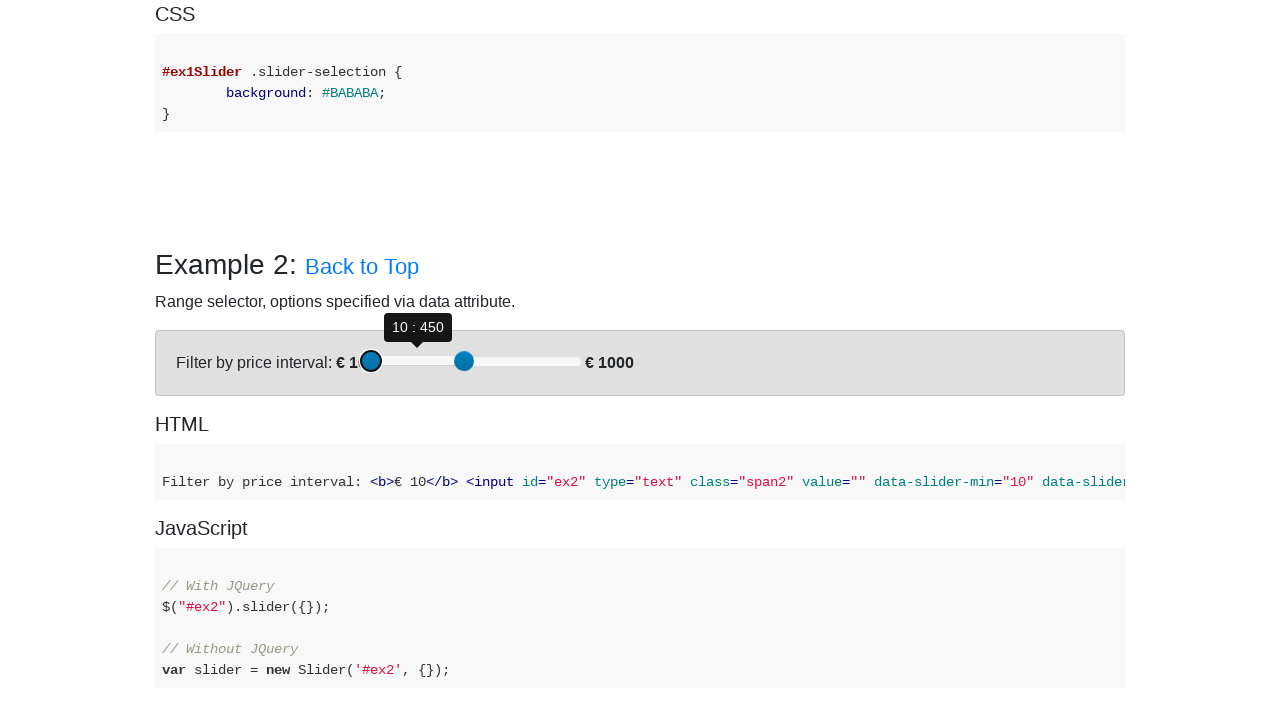

Pressed ArrowLeft on first slider to move towards target value 100 on (//div[@class='slider-handle min-slider-handle round'])[2]
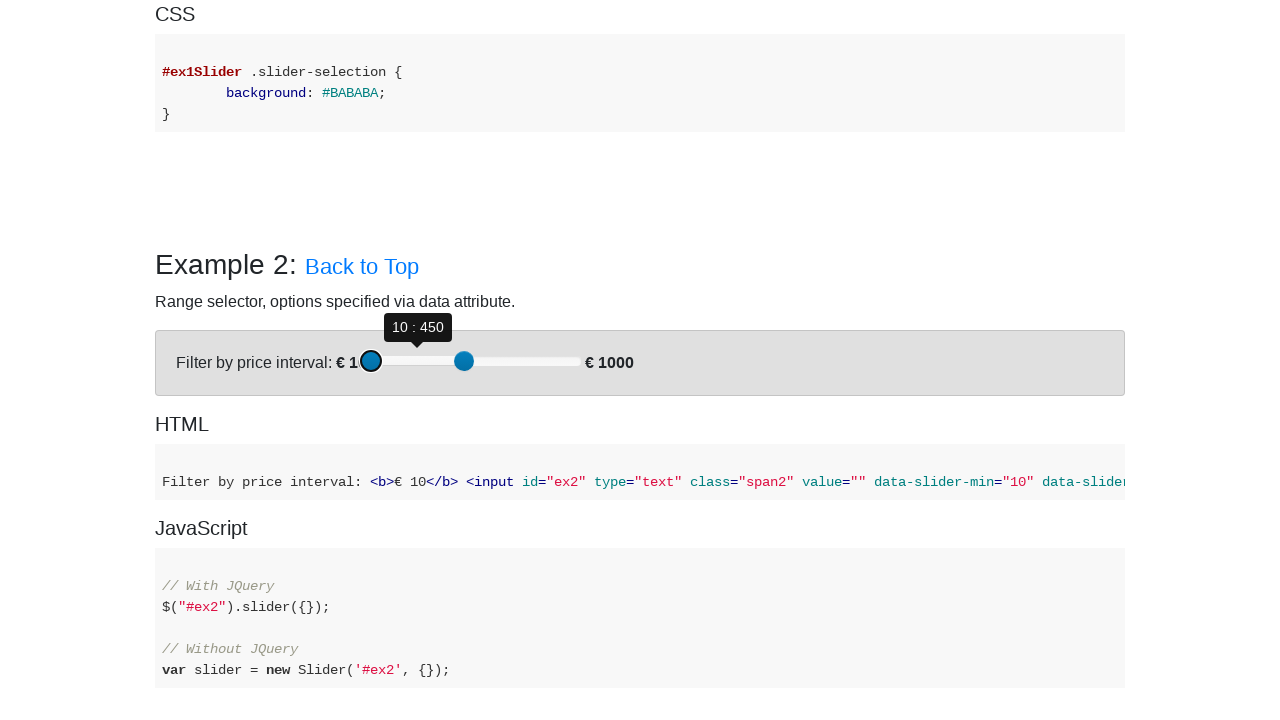

Pressed ArrowLeft on first slider to move towards target value 100 on (//div[@class='slider-handle min-slider-handle round'])[2]
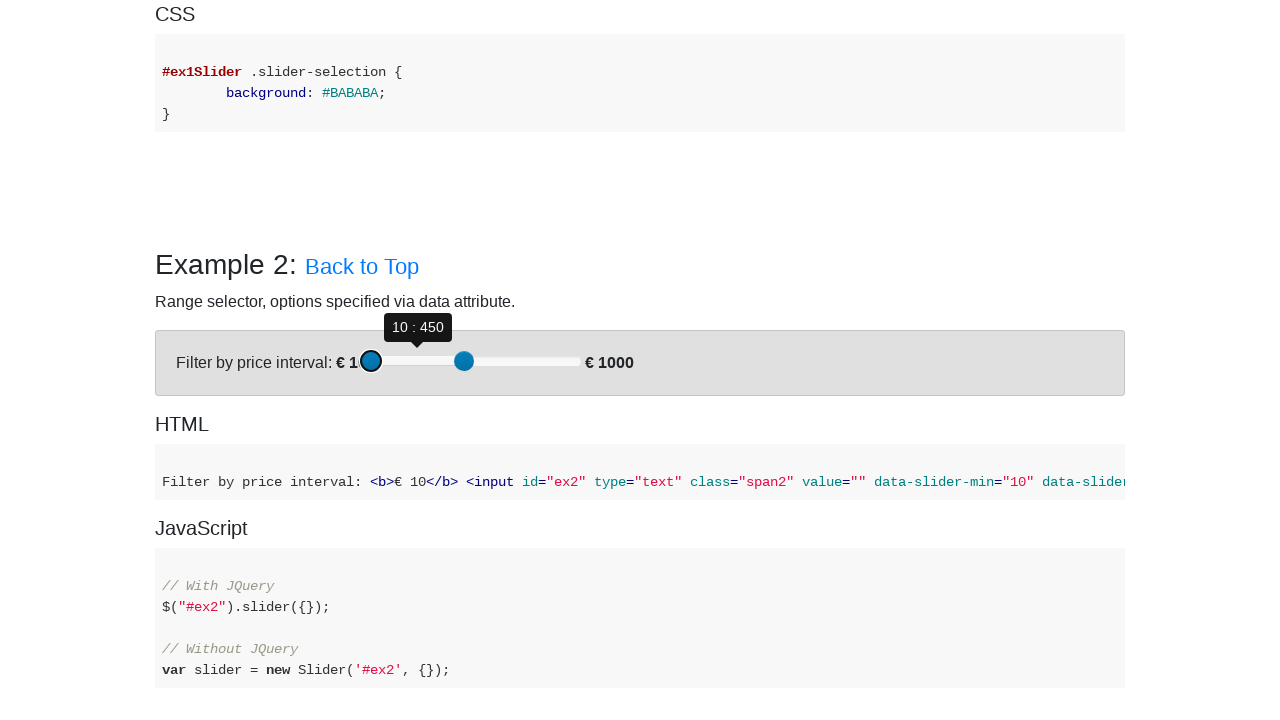

Pressed ArrowLeft on first slider to move towards target value 100 on (//div[@class='slider-handle min-slider-handle round'])[2]
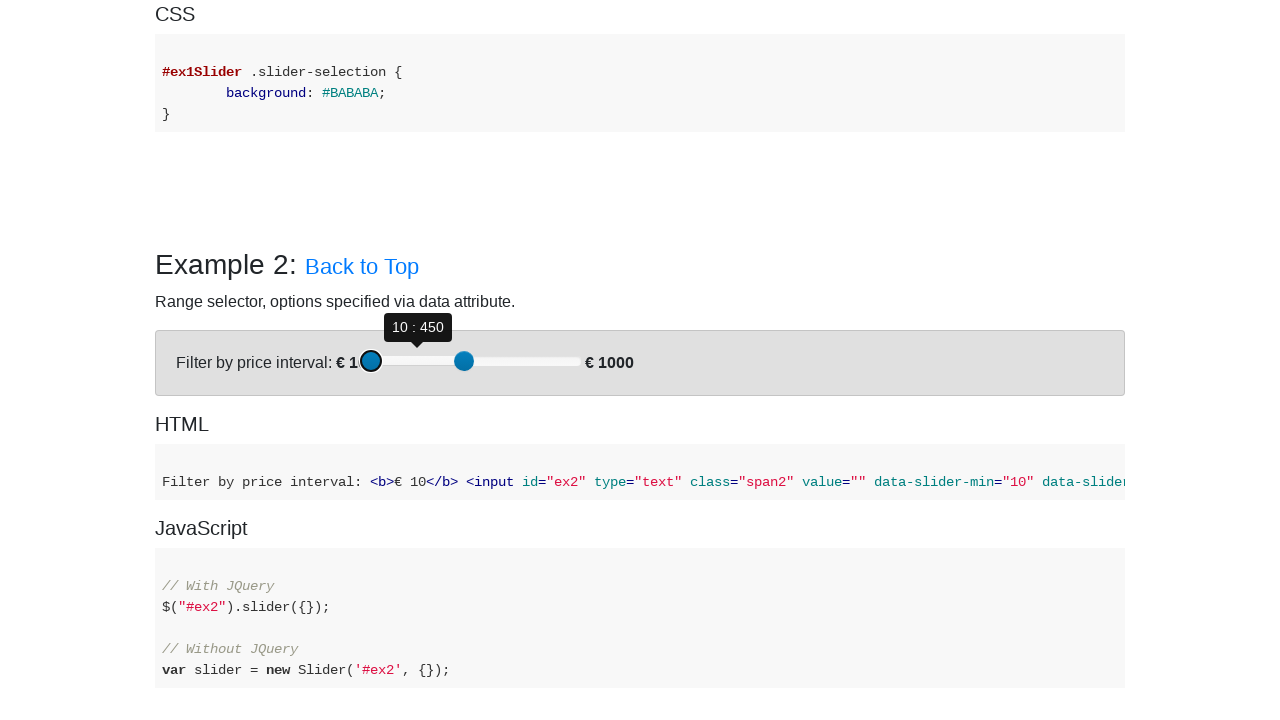

Pressed ArrowLeft on first slider to move towards target value 100 on (//div[@class='slider-handle min-slider-handle round'])[2]
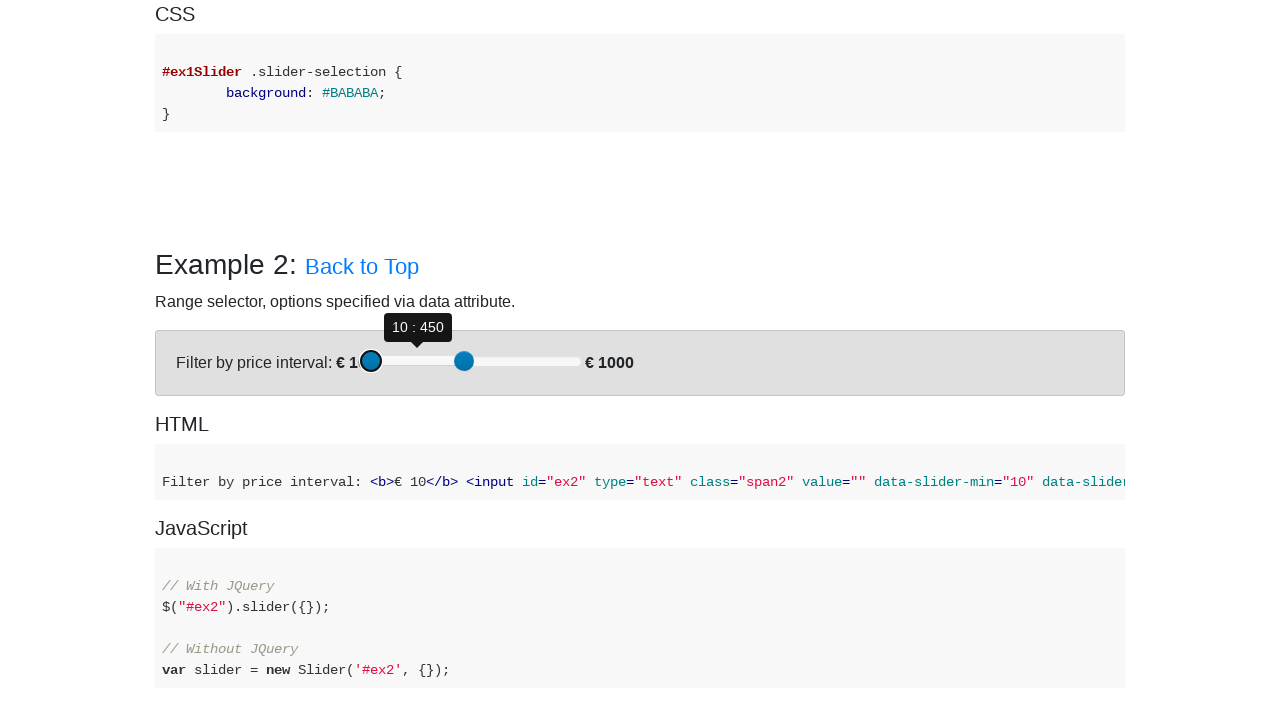

Pressed ArrowLeft on first slider to move towards target value 100 on (//div[@class='slider-handle min-slider-handle round'])[2]
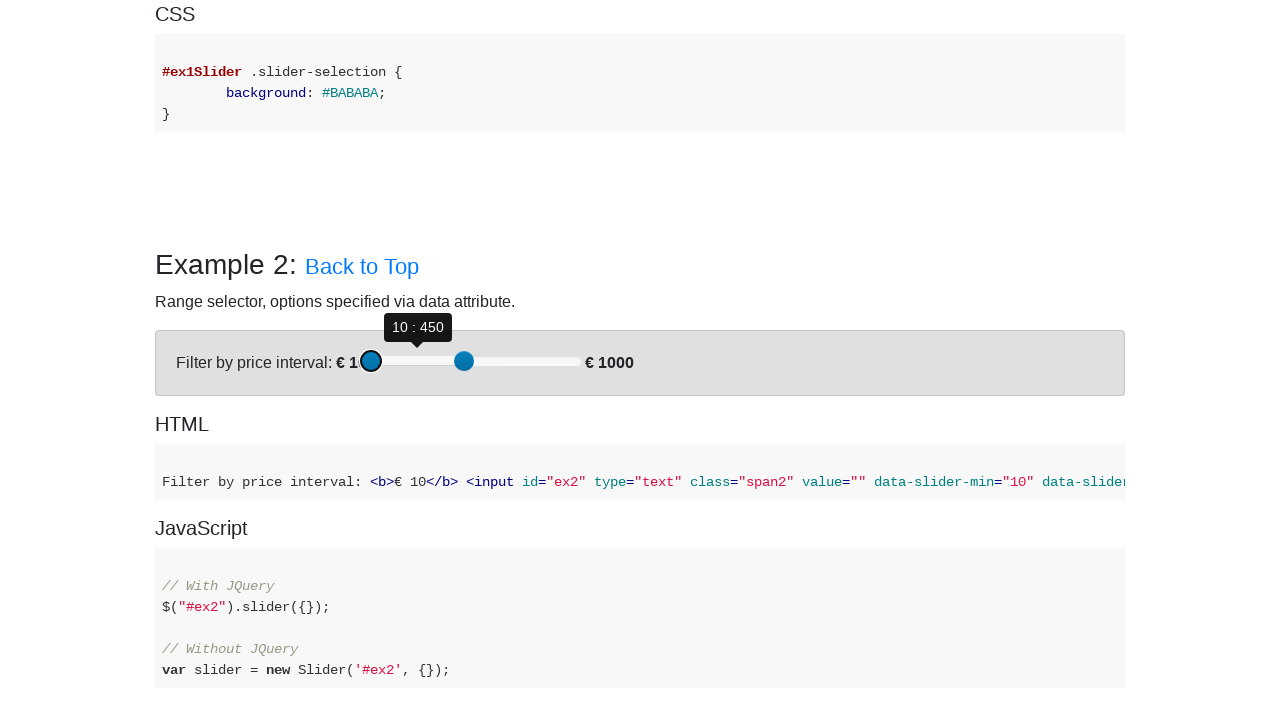

Pressed ArrowLeft on first slider to move towards target value 100 on (//div[@class='slider-handle min-slider-handle round'])[2]
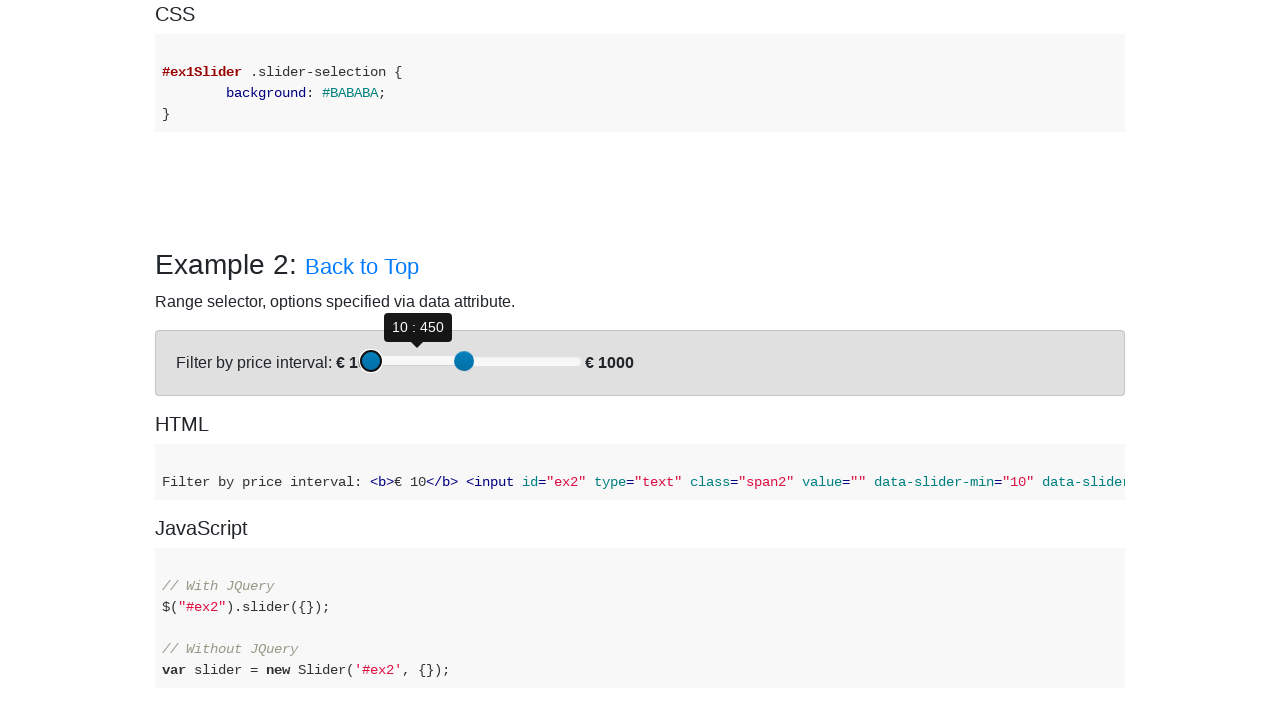

Pressed ArrowLeft on first slider to move towards target value 100 on (//div[@class='slider-handle min-slider-handle round'])[2]
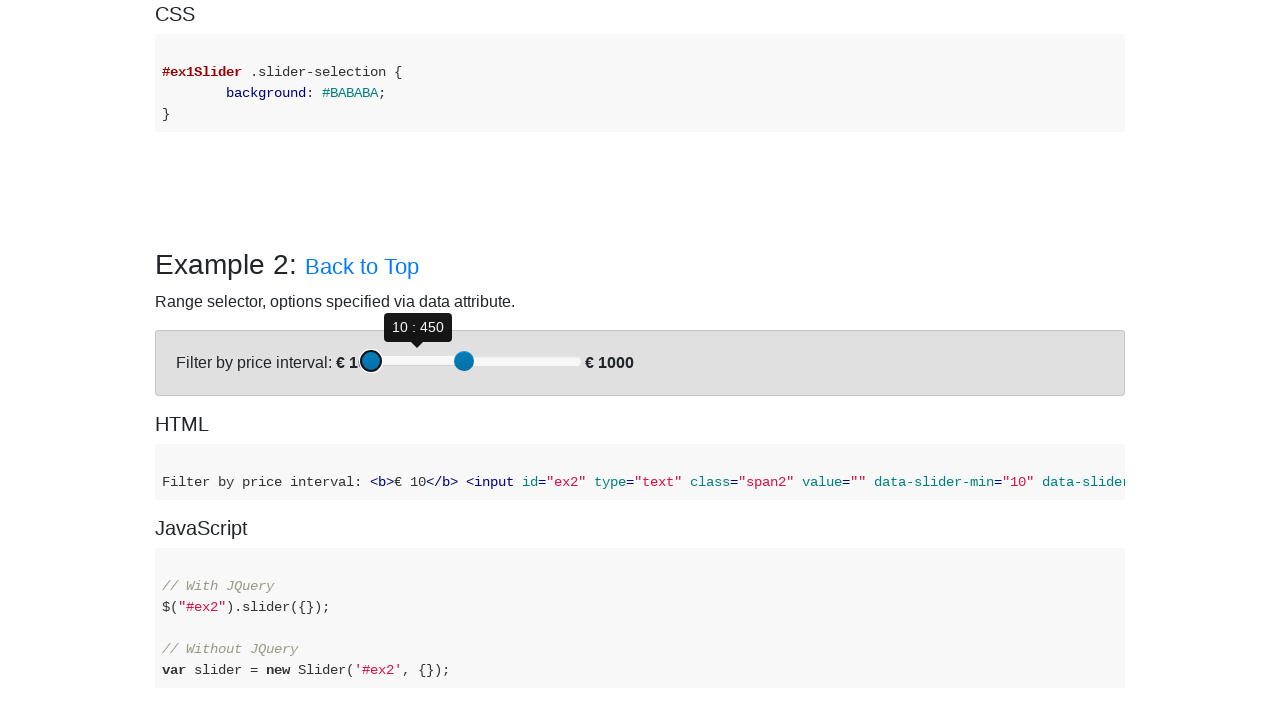

Pressed ArrowLeft on first slider to move towards target value 100 on (//div[@class='slider-handle min-slider-handle round'])[2]
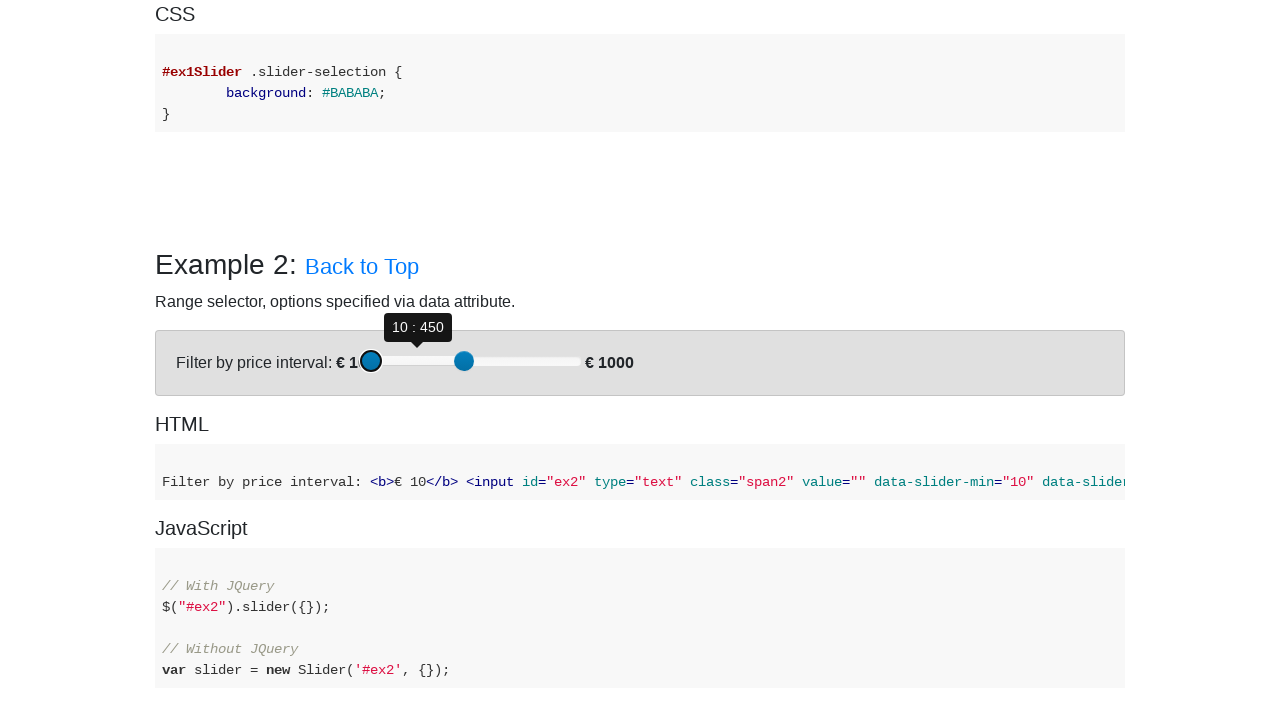

Pressed ArrowLeft on first slider to move towards target value 100 on (//div[@class='slider-handle min-slider-handle round'])[2]
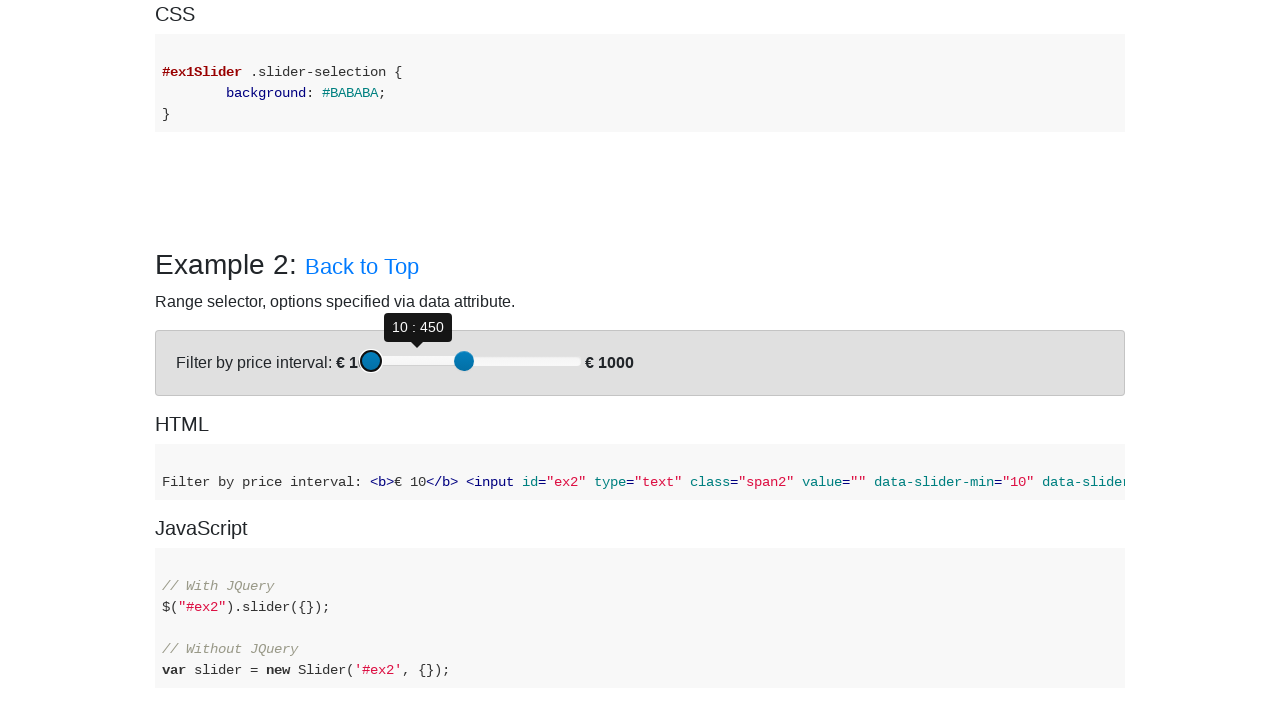

Pressed ArrowLeft on first slider to move towards target value 100 on (//div[@class='slider-handle min-slider-handle round'])[2]
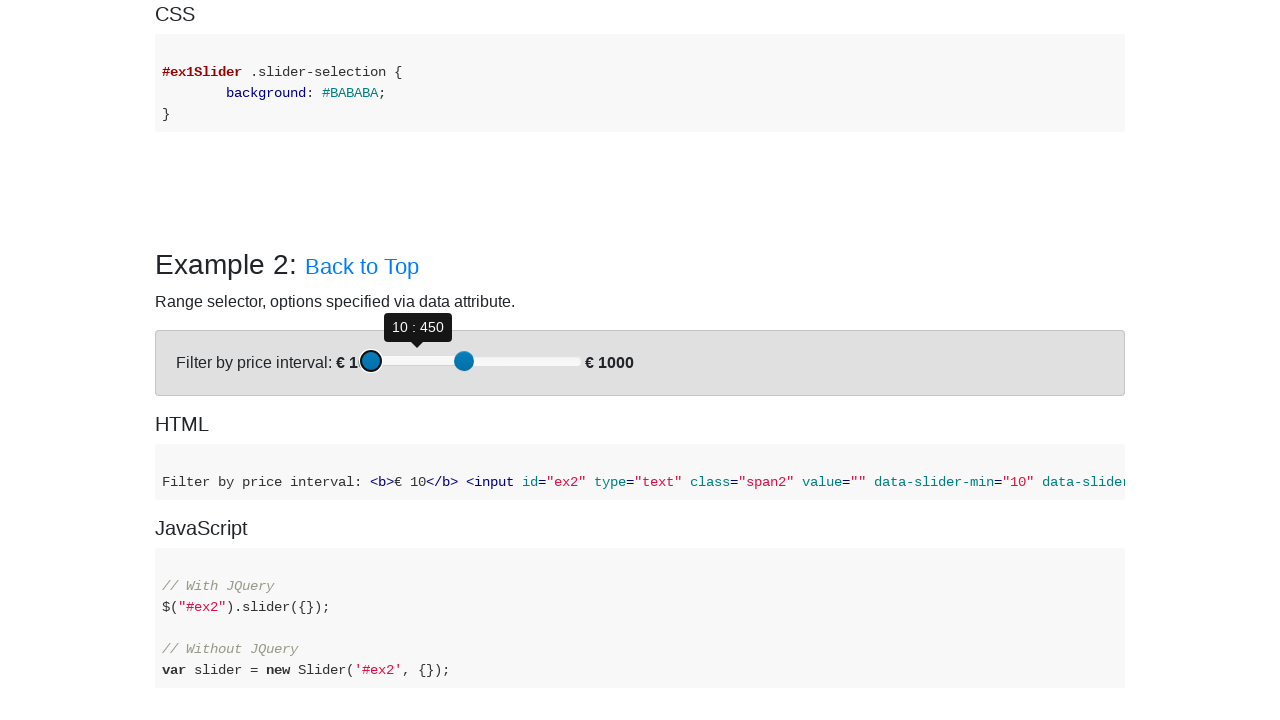

Pressed ArrowLeft on first slider to move towards target value 100 on (//div[@class='slider-handle min-slider-handle round'])[2]
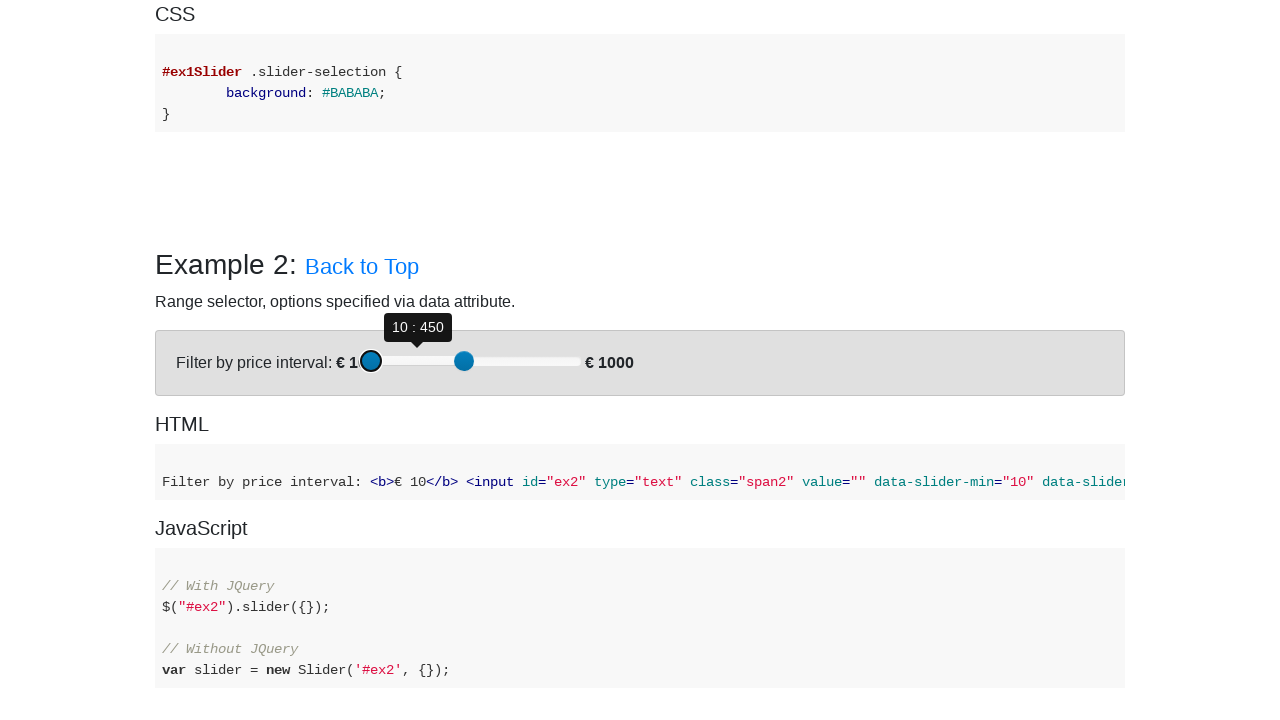

Pressed ArrowLeft on first slider to move towards target value 100 on (//div[@class='slider-handle min-slider-handle round'])[2]
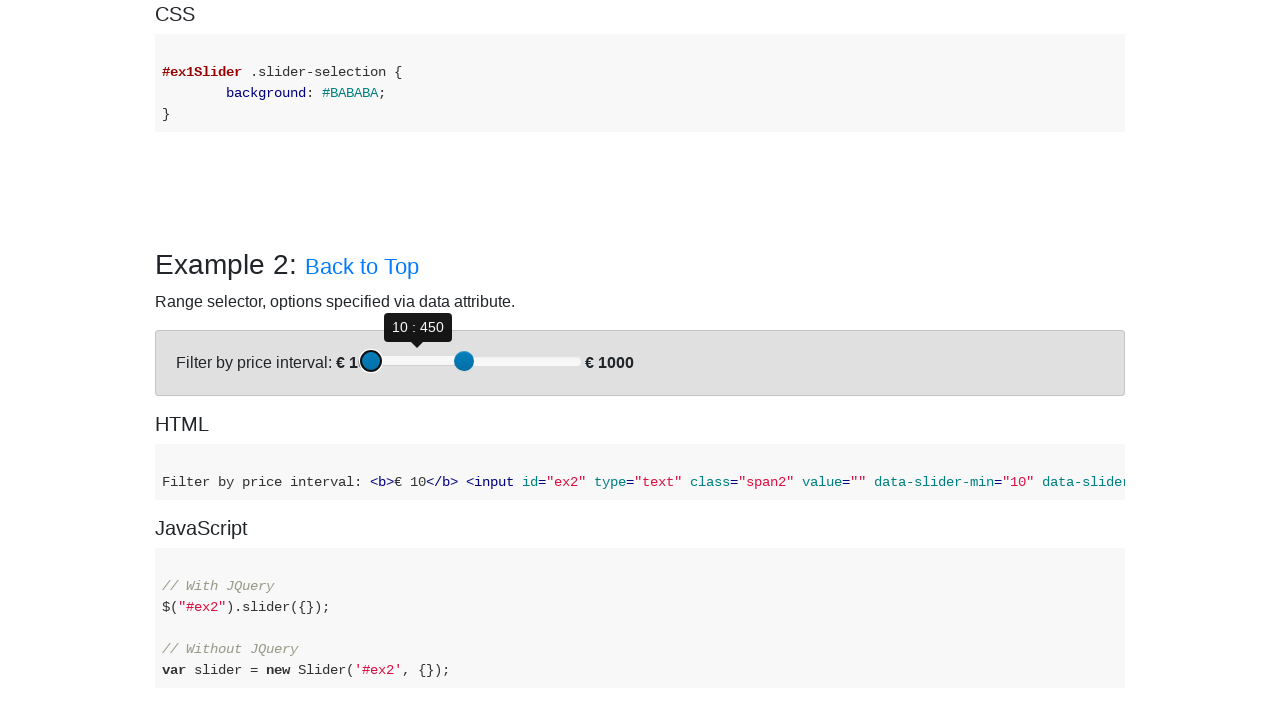

Pressed ArrowLeft on first slider to move towards target value 100 on (//div[@class='slider-handle min-slider-handle round'])[2]
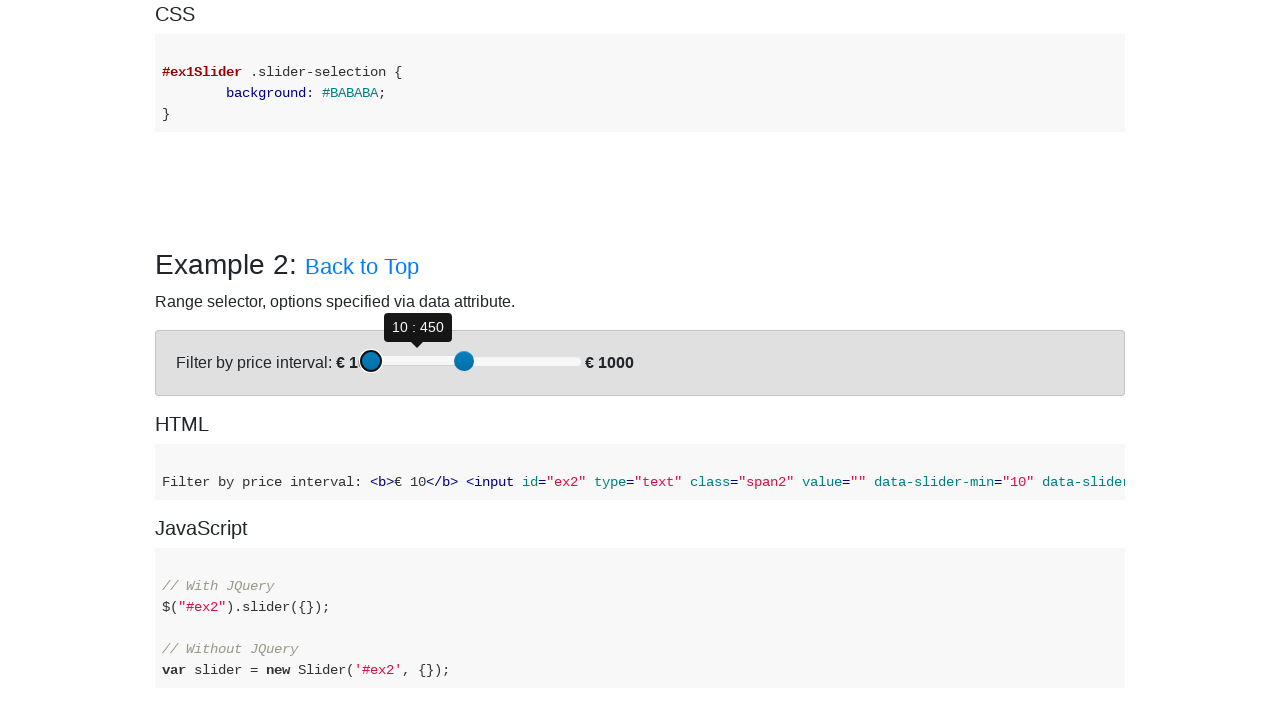

Pressed ArrowLeft on first slider to move towards target value 100 on (//div[@class='slider-handle min-slider-handle round'])[2]
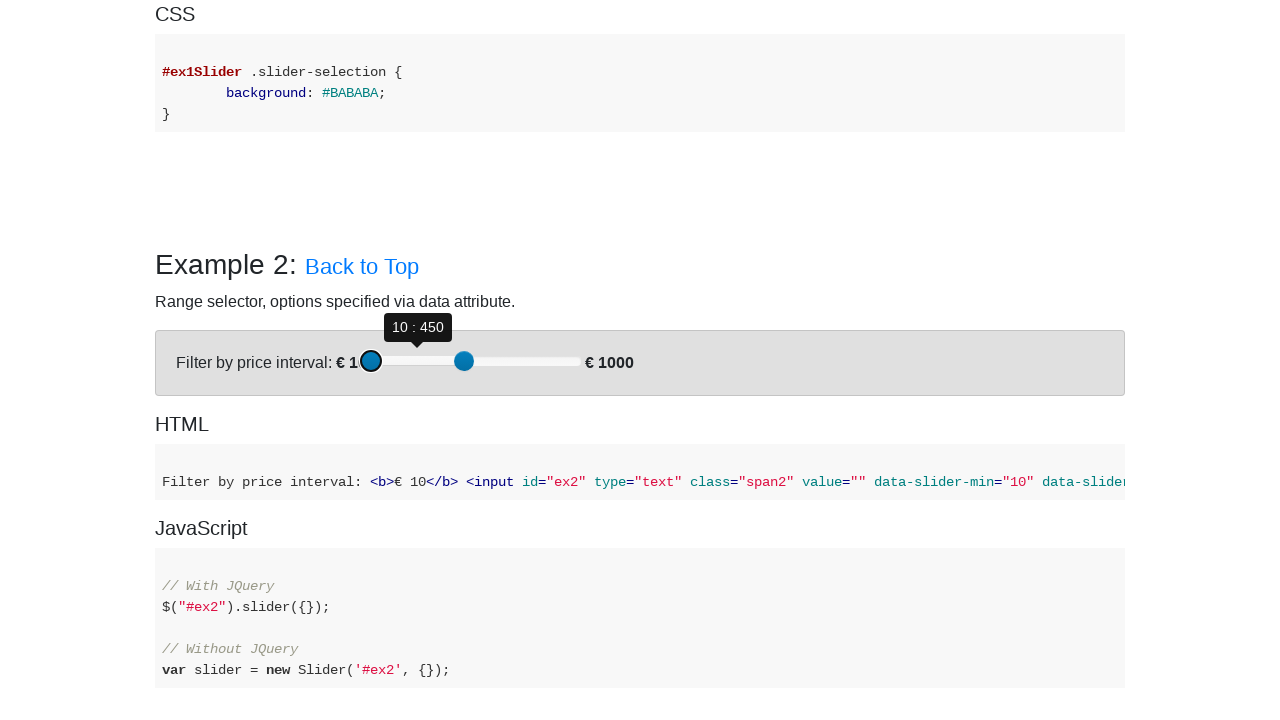

Pressed ArrowLeft on first slider to move towards target value 100 on (//div[@class='slider-handle min-slider-handle round'])[2]
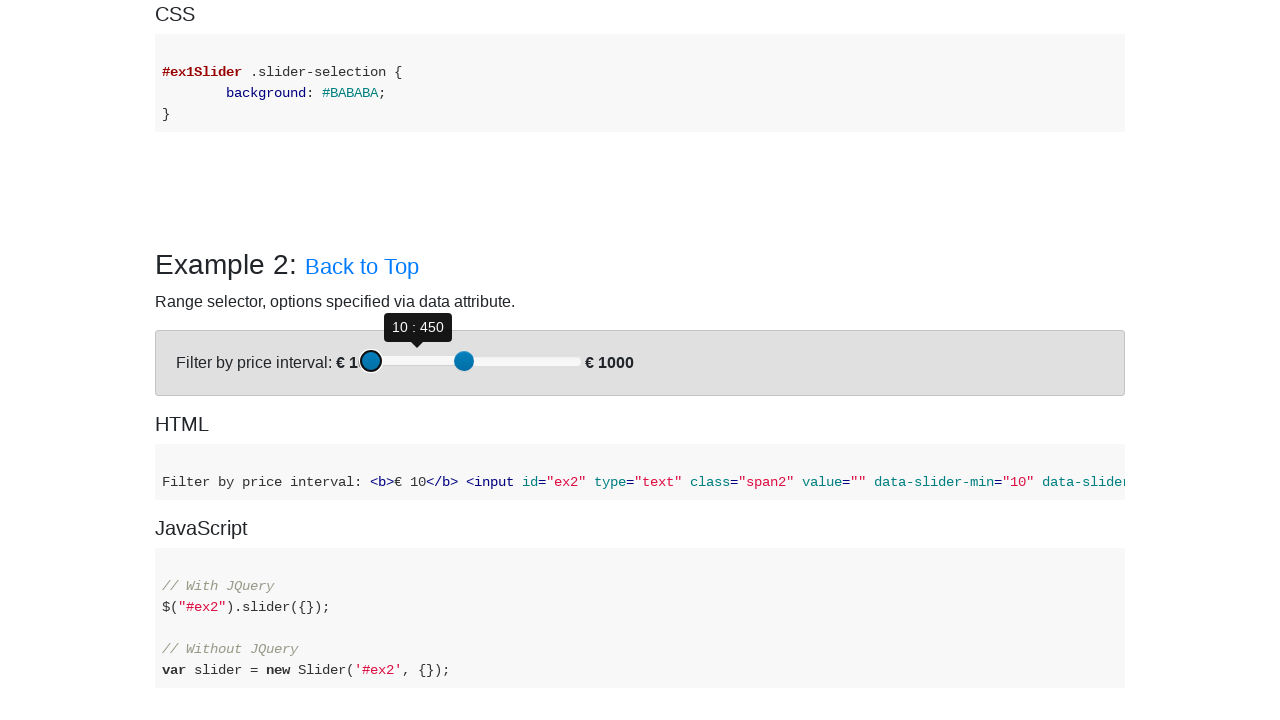

Pressed ArrowLeft on first slider to move towards target value 100 on (//div[@class='slider-handle min-slider-handle round'])[2]
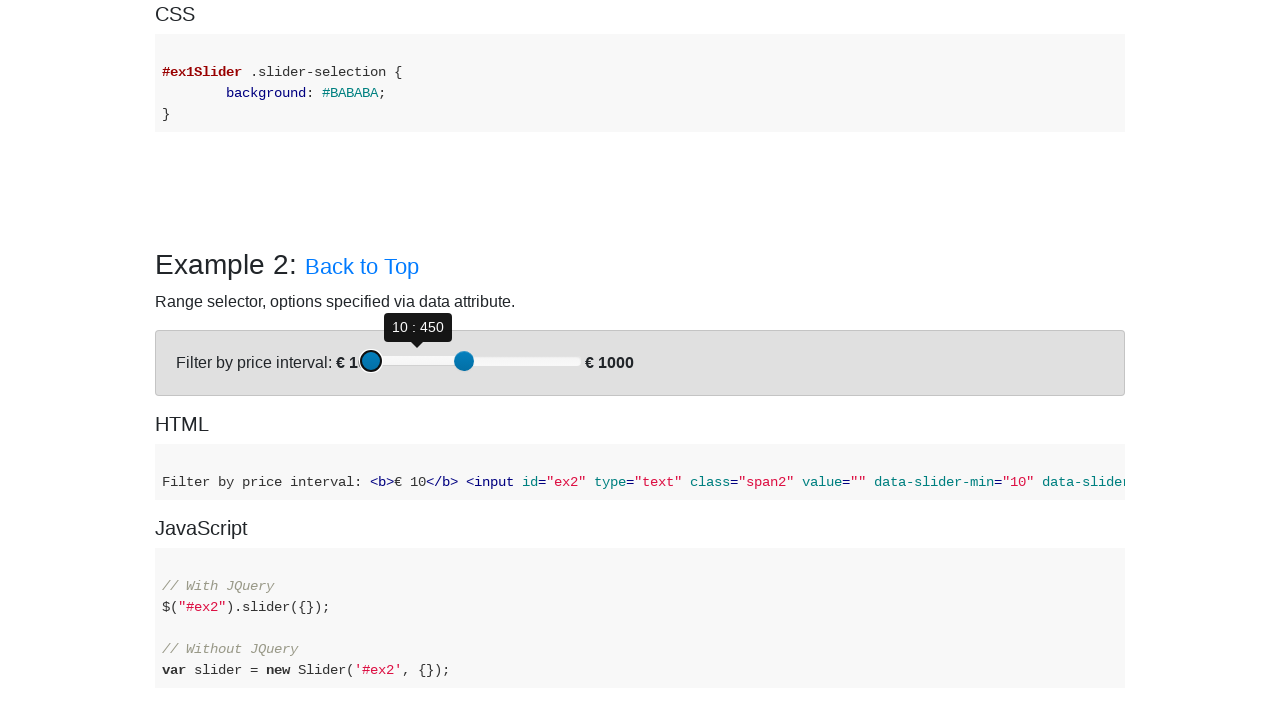

Pressed ArrowLeft on first slider to move towards target value 100 on (//div[@class='slider-handle min-slider-handle round'])[2]
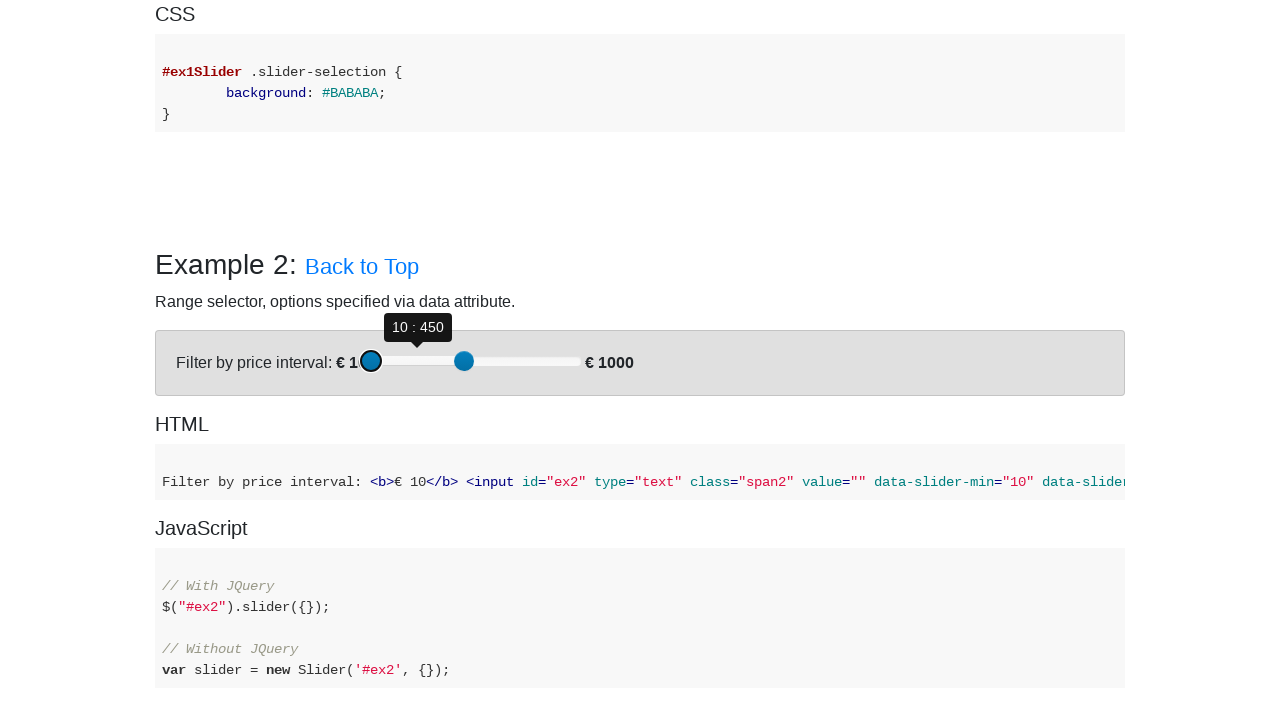

Pressed ArrowLeft on first slider to move towards target value 100 on (//div[@class='slider-handle min-slider-handle round'])[2]
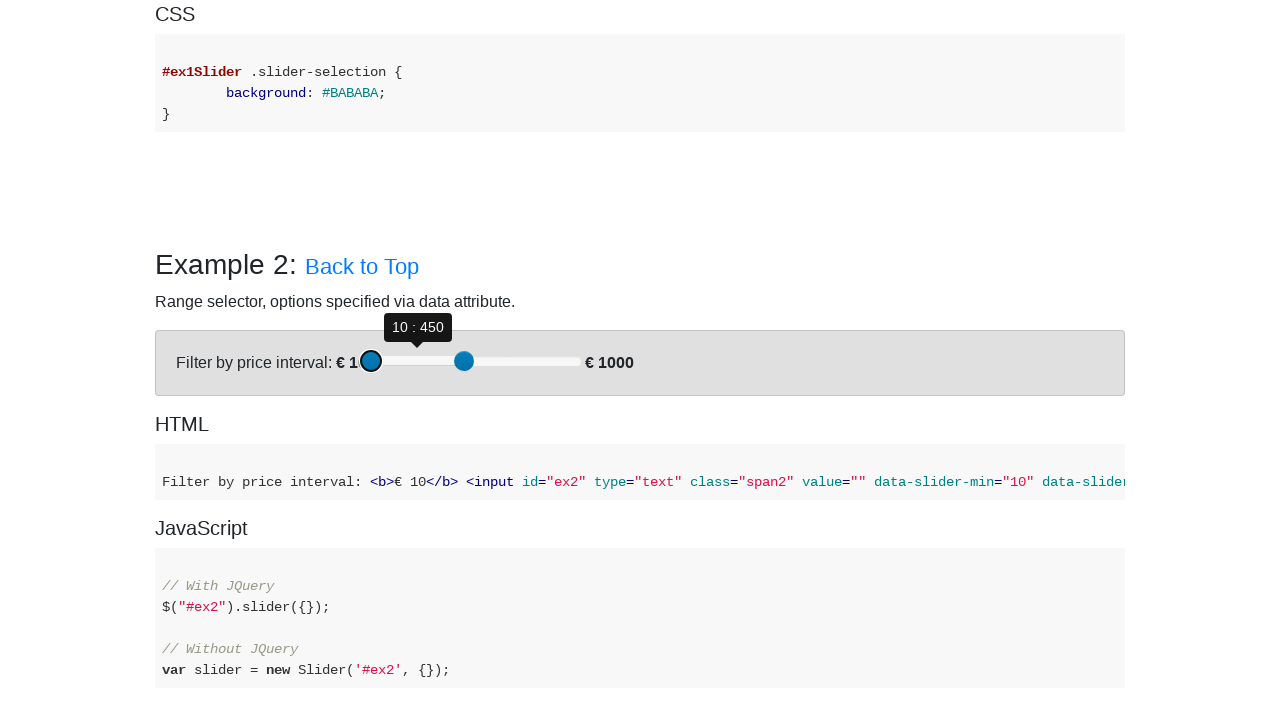

Pressed ArrowLeft on first slider to move towards target value 100 on (//div[@class='slider-handle min-slider-handle round'])[2]
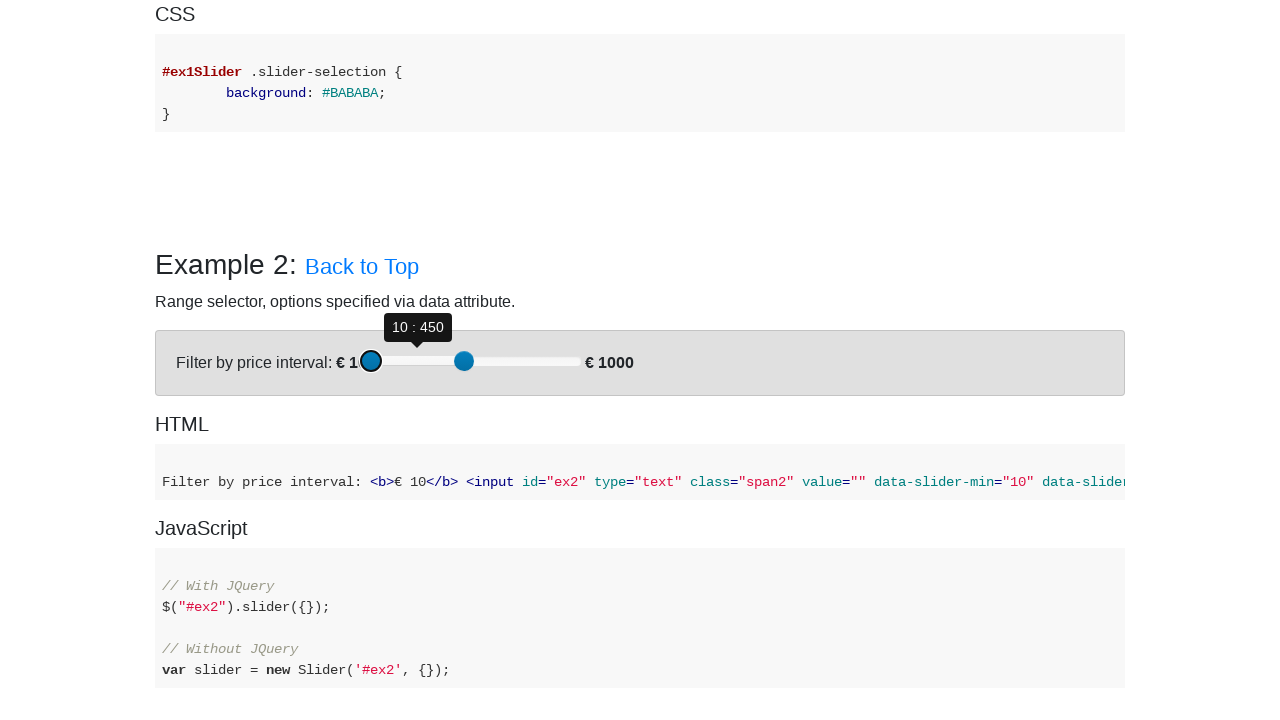

Pressed ArrowLeft on first slider to move towards target value 100 on (//div[@class='slider-handle min-slider-handle round'])[2]
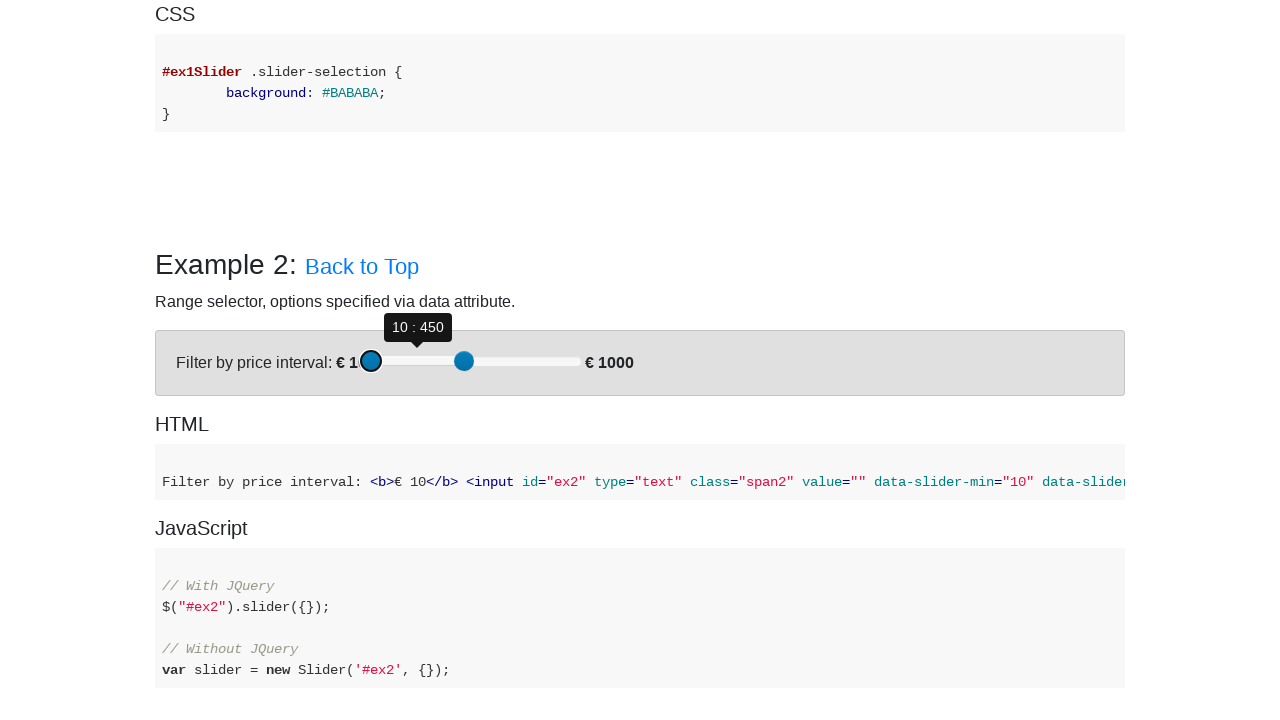

Pressed ArrowLeft on first slider to move towards target value 100 on (//div[@class='slider-handle min-slider-handle round'])[2]
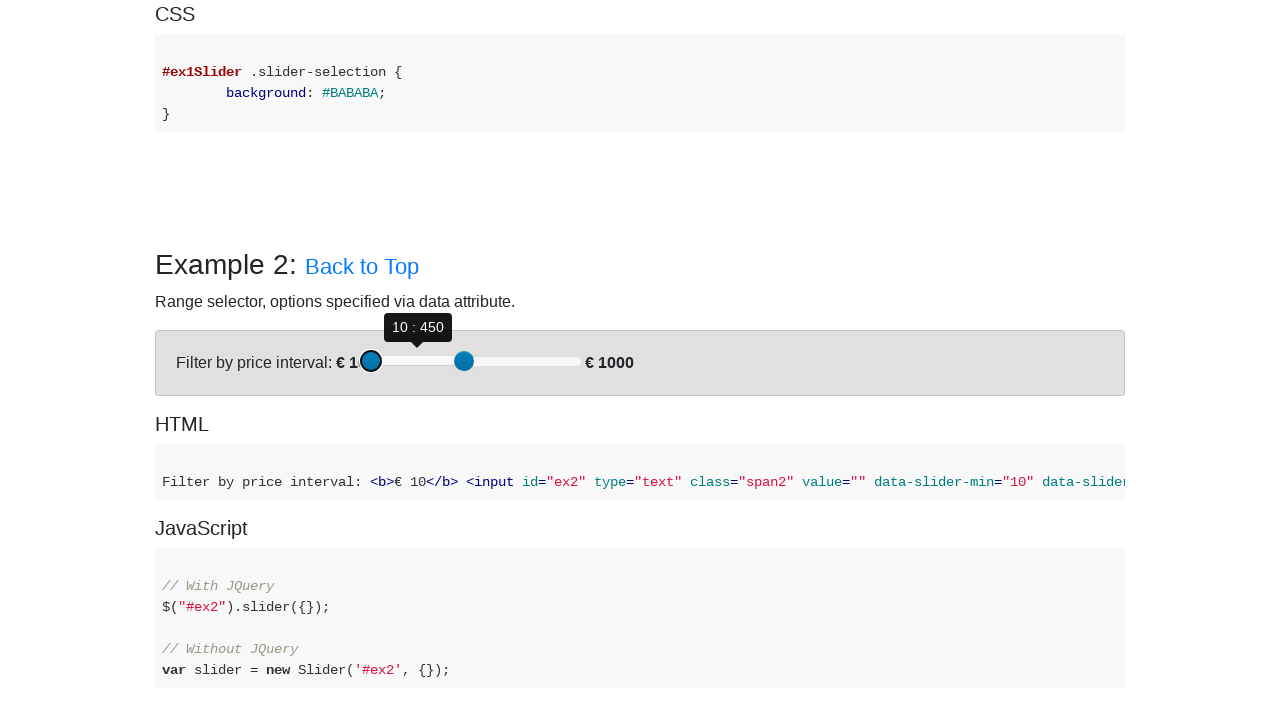

Pressed ArrowLeft on first slider to move towards target value 100 on (//div[@class='slider-handle min-slider-handle round'])[2]
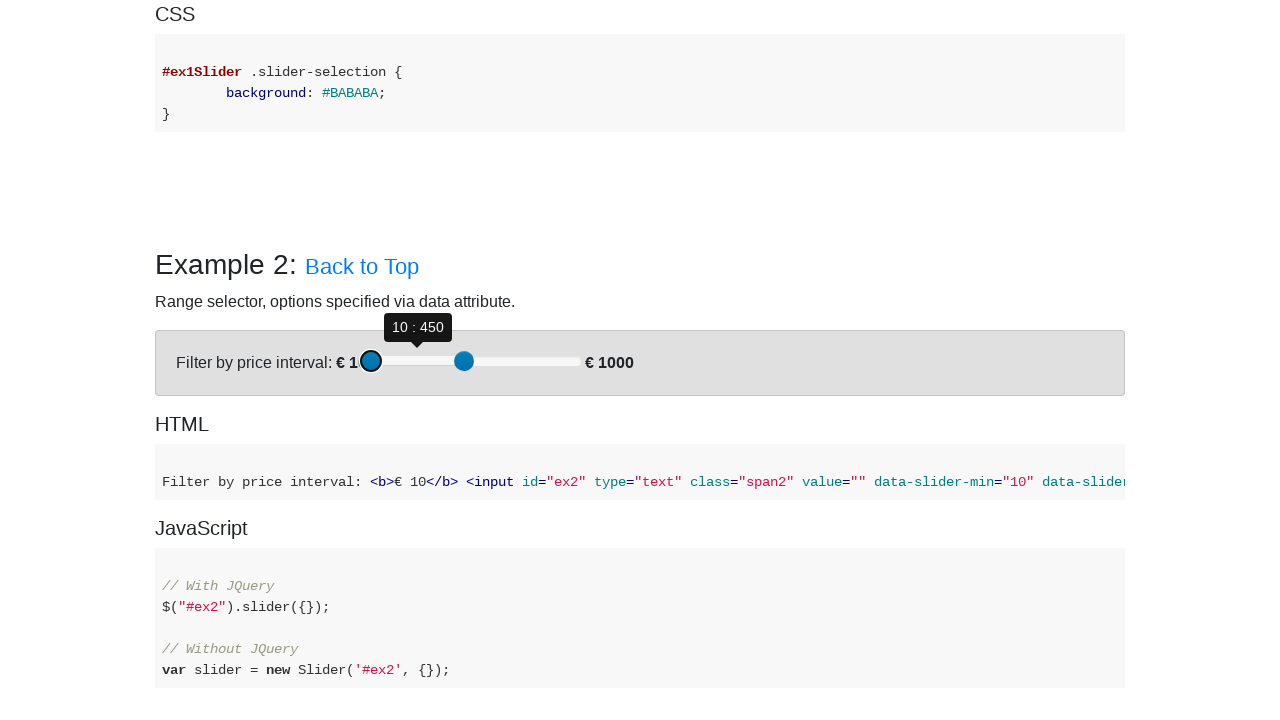

Pressed ArrowLeft on first slider to move towards target value 100 on (//div[@class='slider-handle min-slider-handle round'])[2]
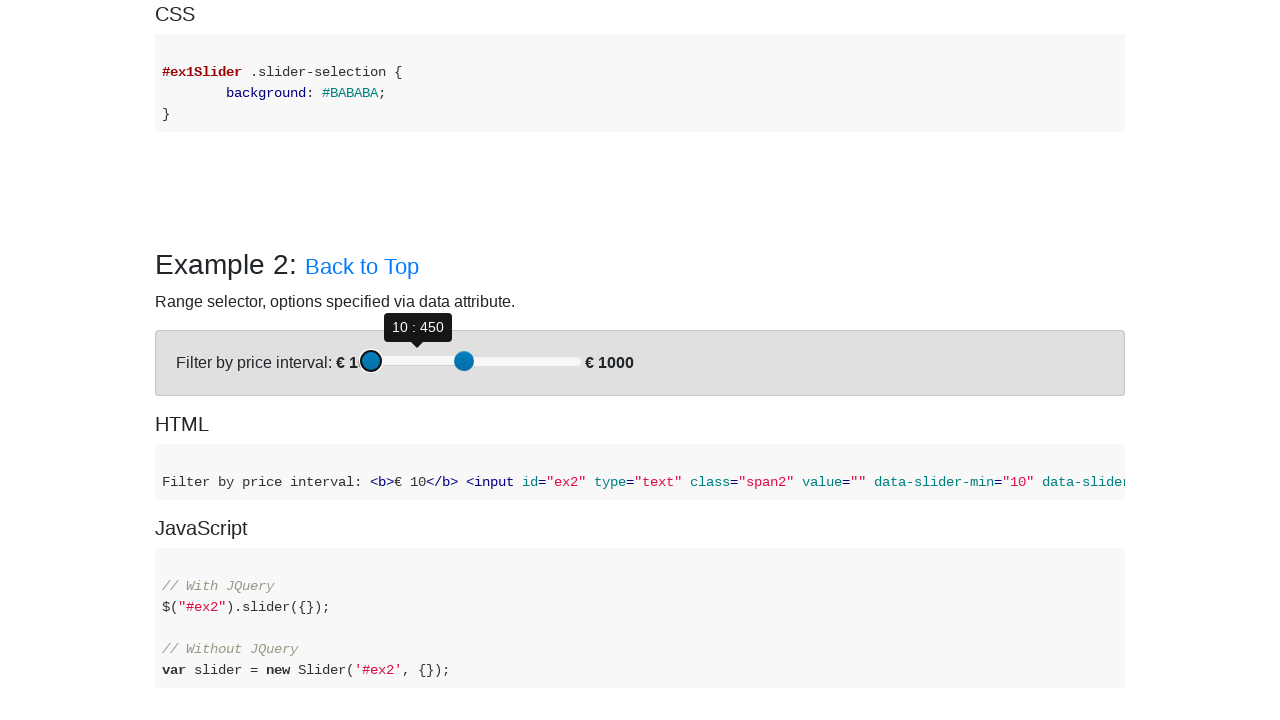

Pressed ArrowLeft on first slider to move towards target value 100 on (//div[@class='slider-handle min-slider-handle round'])[2]
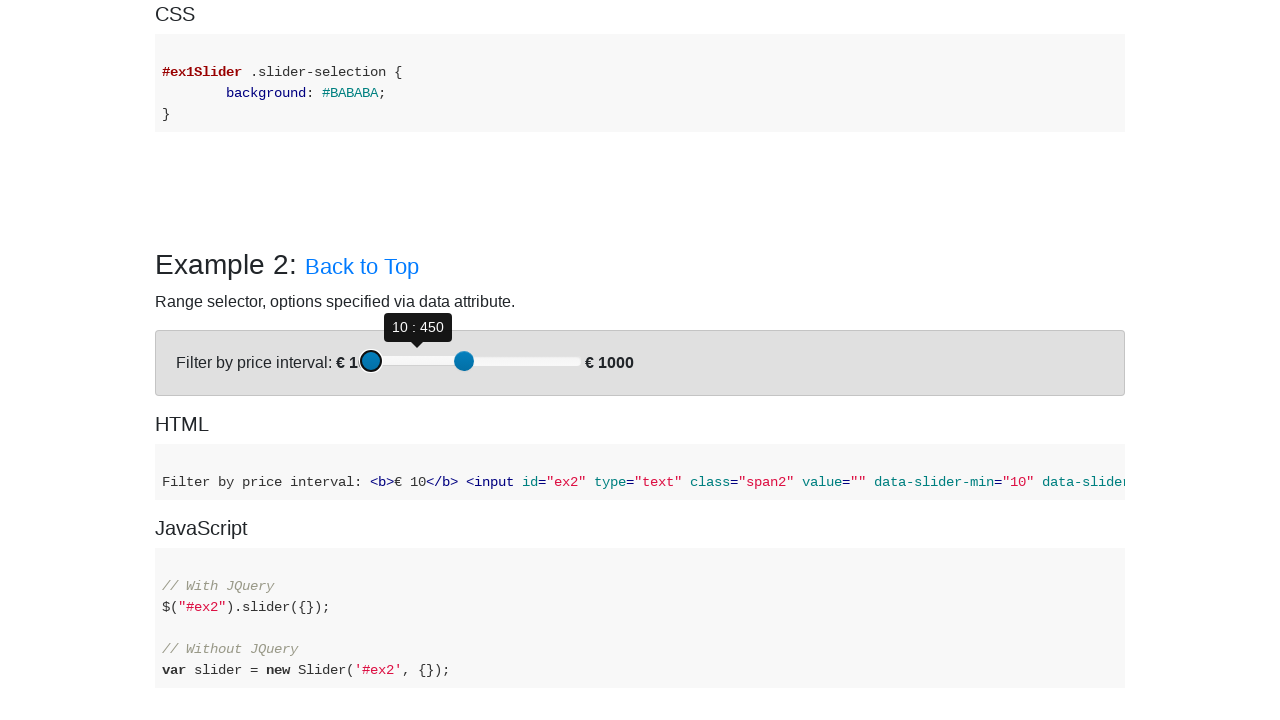

Pressed ArrowLeft on first slider to move towards target value 100 on (//div[@class='slider-handle min-slider-handle round'])[2]
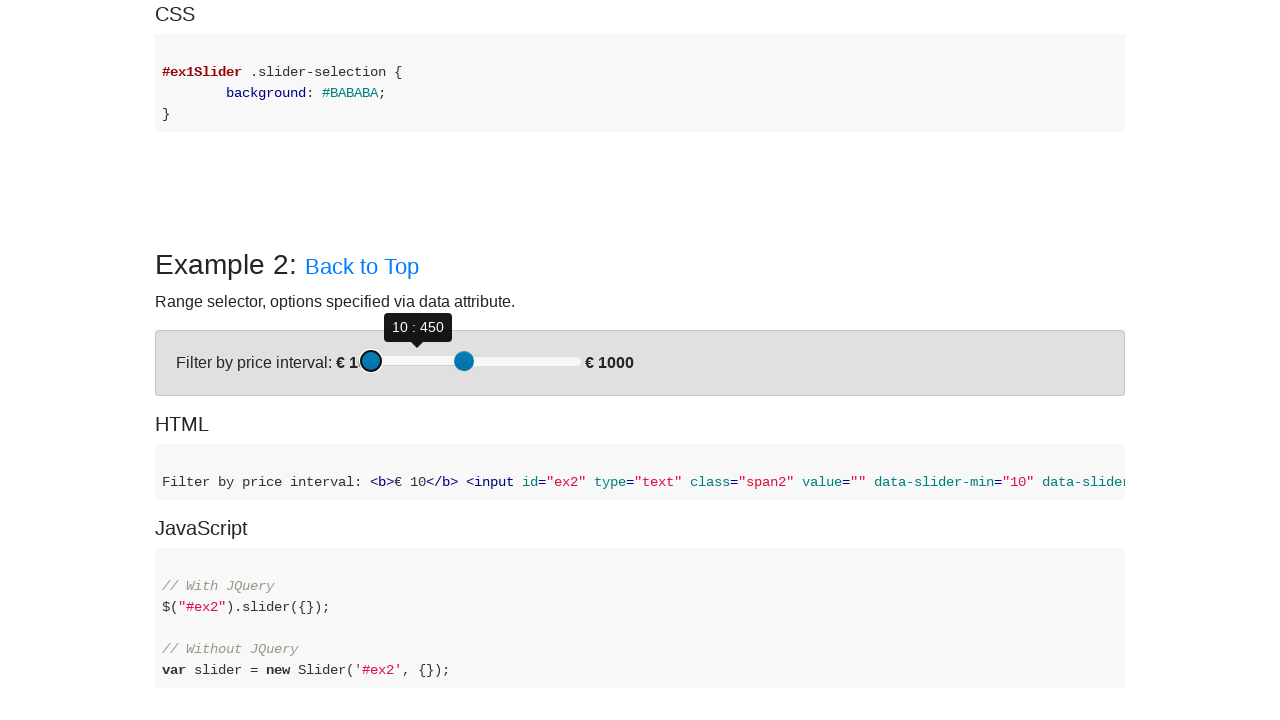

Pressed ArrowLeft on first slider to move towards target value 100 on (//div[@class='slider-handle min-slider-handle round'])[2]
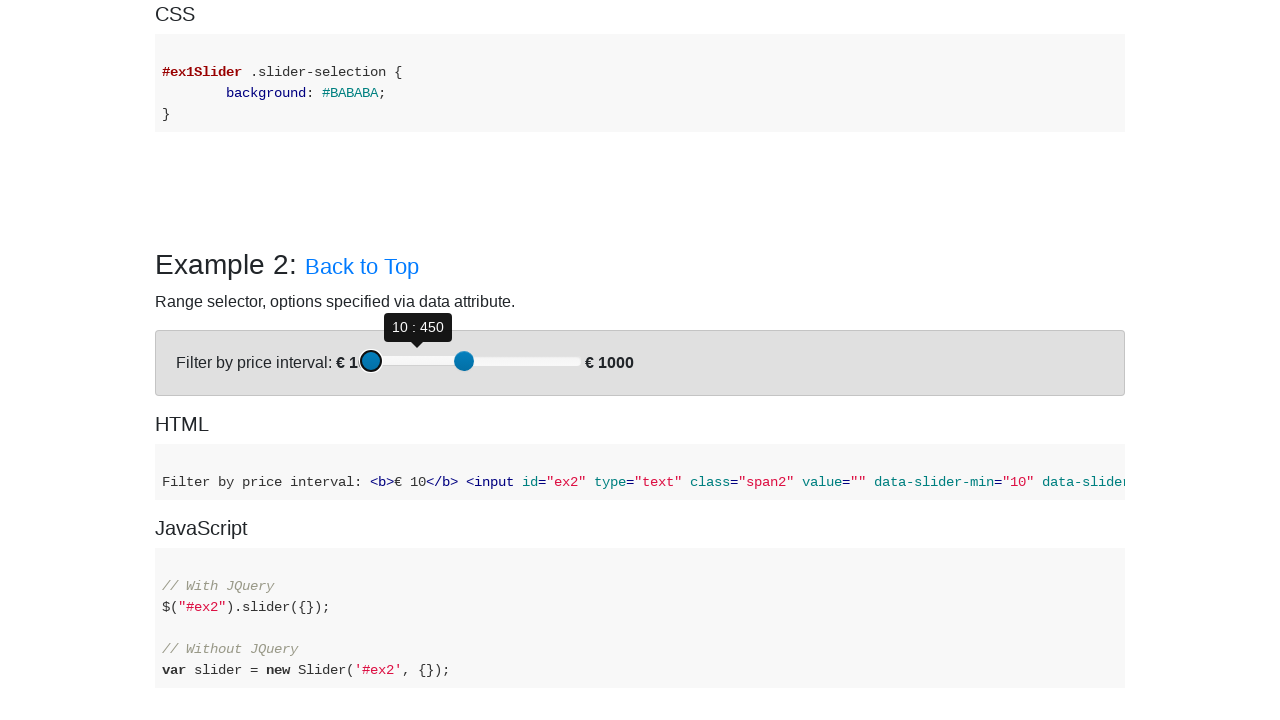

Pressed ArrowLeft on first slider to move towards target value 100 on (//div[@class='slider-handle min-slider-handle round'])[2]
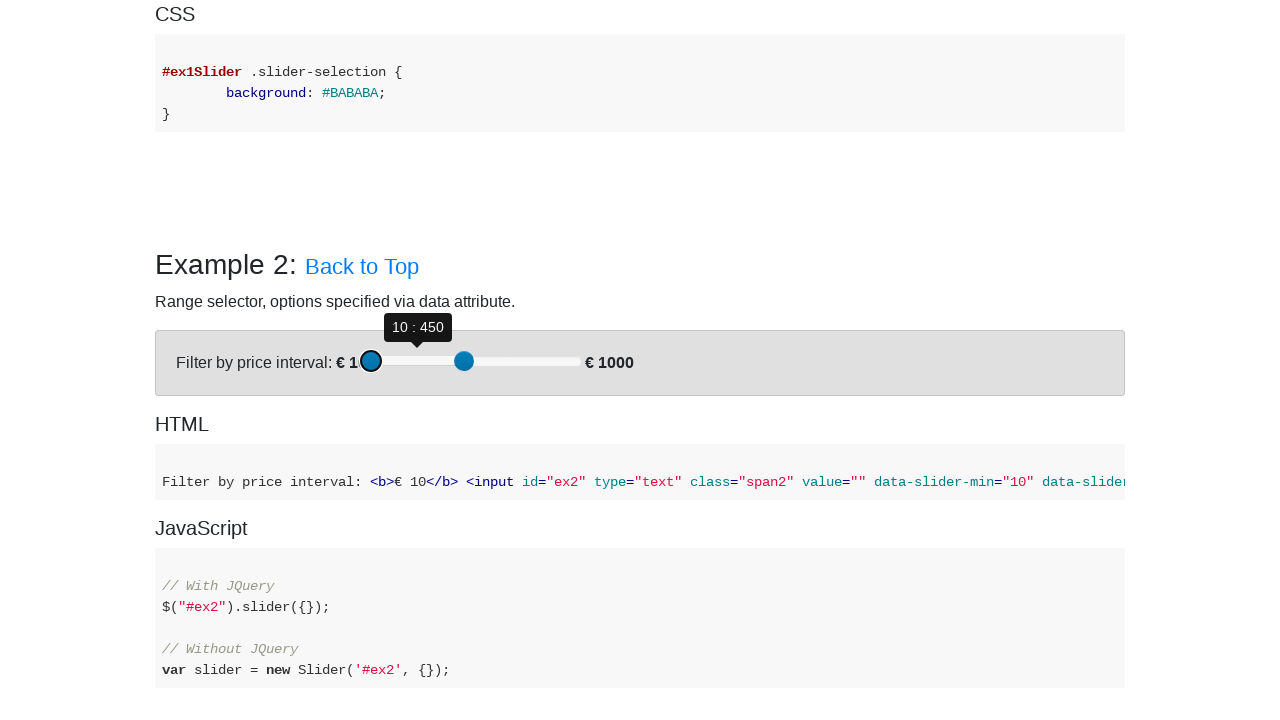

Pressed ArrowLeft on first slider to move towards target value 100 on (//div[@class='slider-handle min-slider-handle round'])[2]
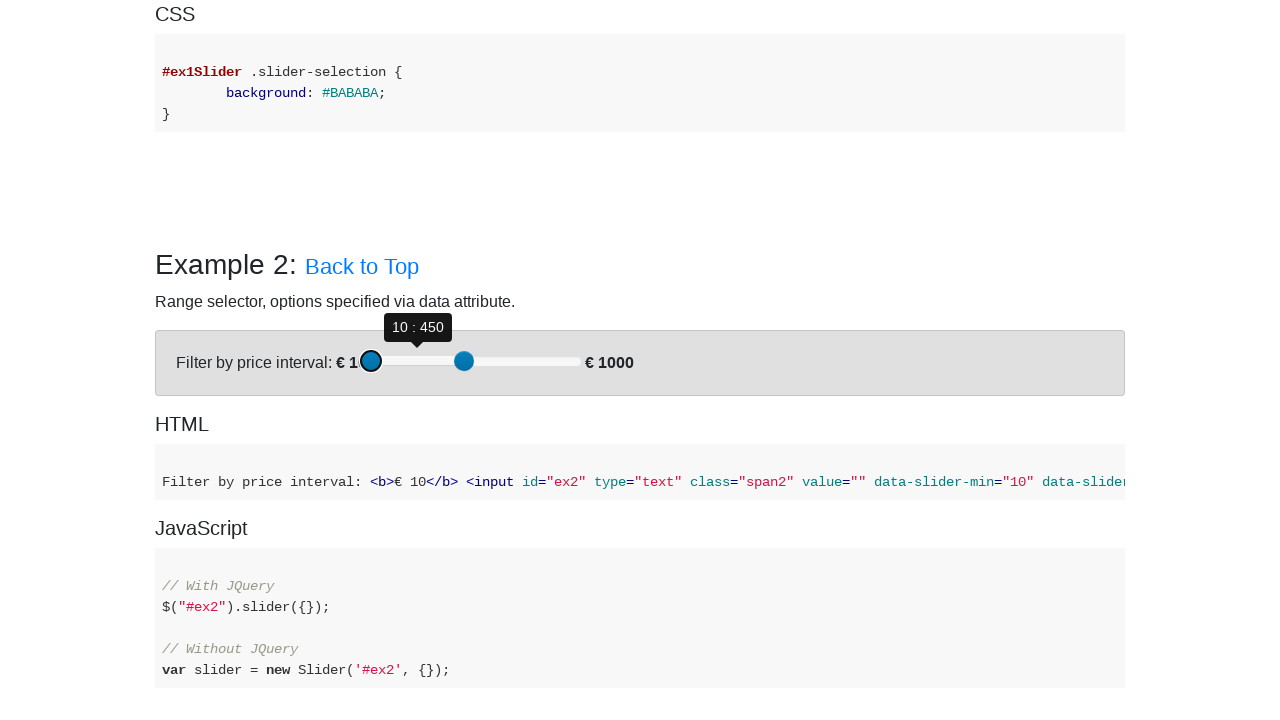

Pressed ArrowLeft on first slider to move towards target value 100 on (//div[@class='slider-handle min-slider-handle round'])[2]
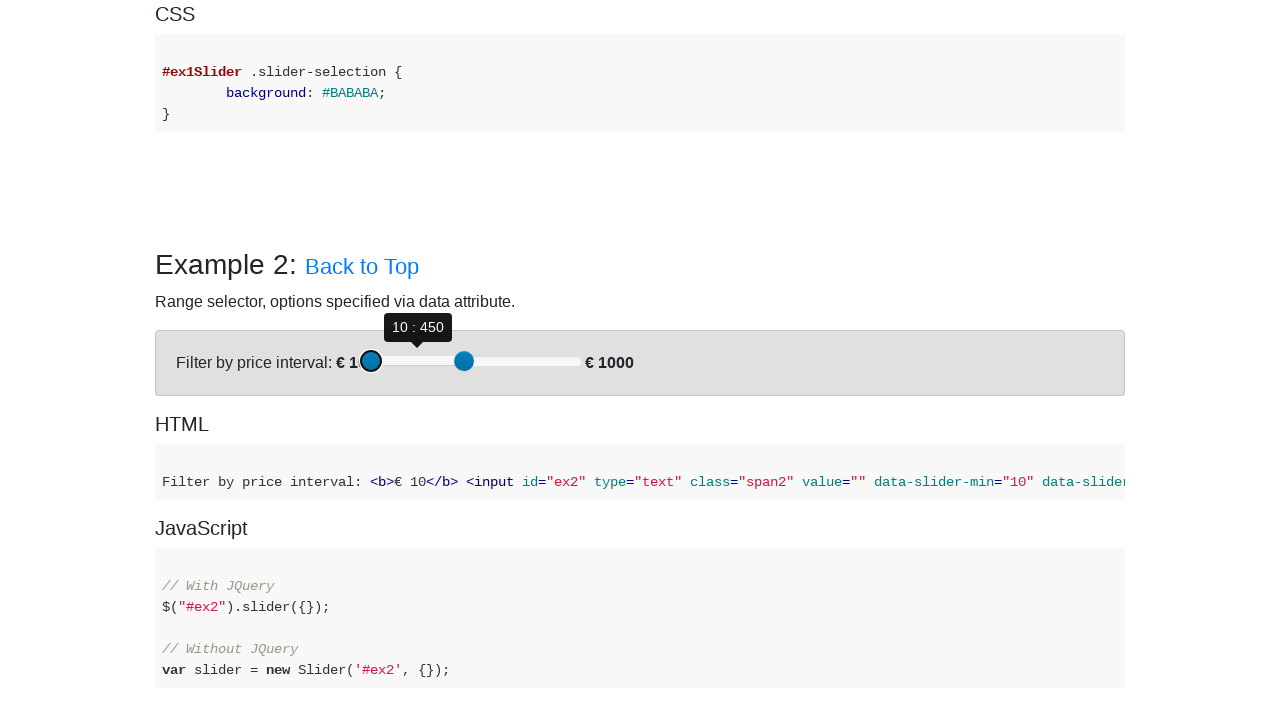

Pressed ArrowLeft on first slider to move towards target value 100 on (//div[@class='slider-handle min-slider-handle round'])[2]
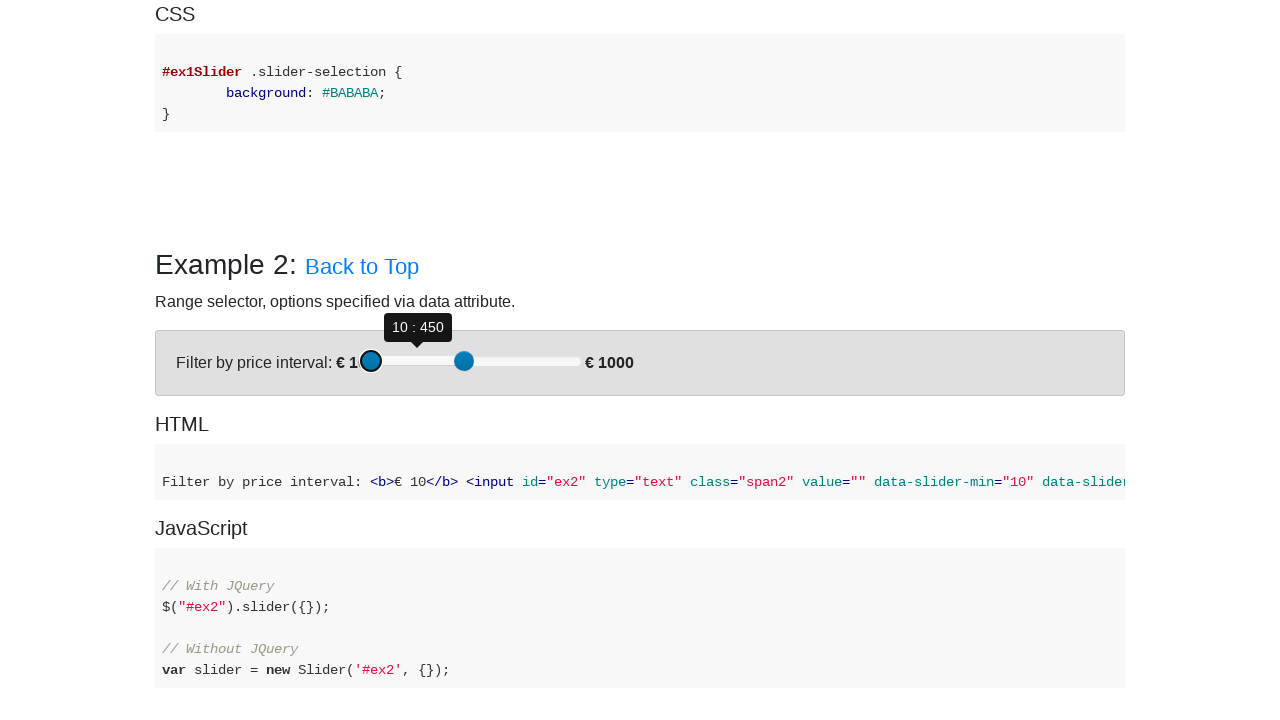

Pressed ArrowLeft on first slider to move towards target value 100 on (//div[@class='slider-handle min-slider-handle round'])[2]
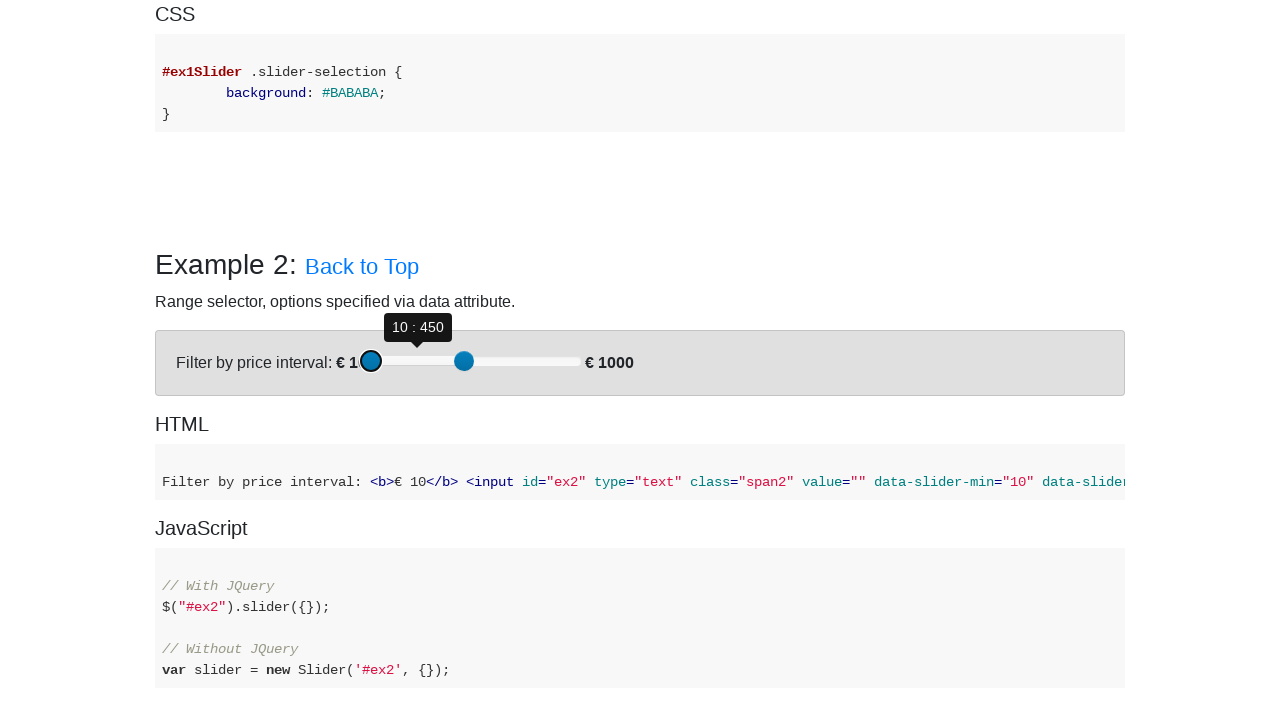

Pressed ArrowLeft on first slider to move towards target value 100 on (//div[@class='slider-handle min-slider-handle round'])[2]
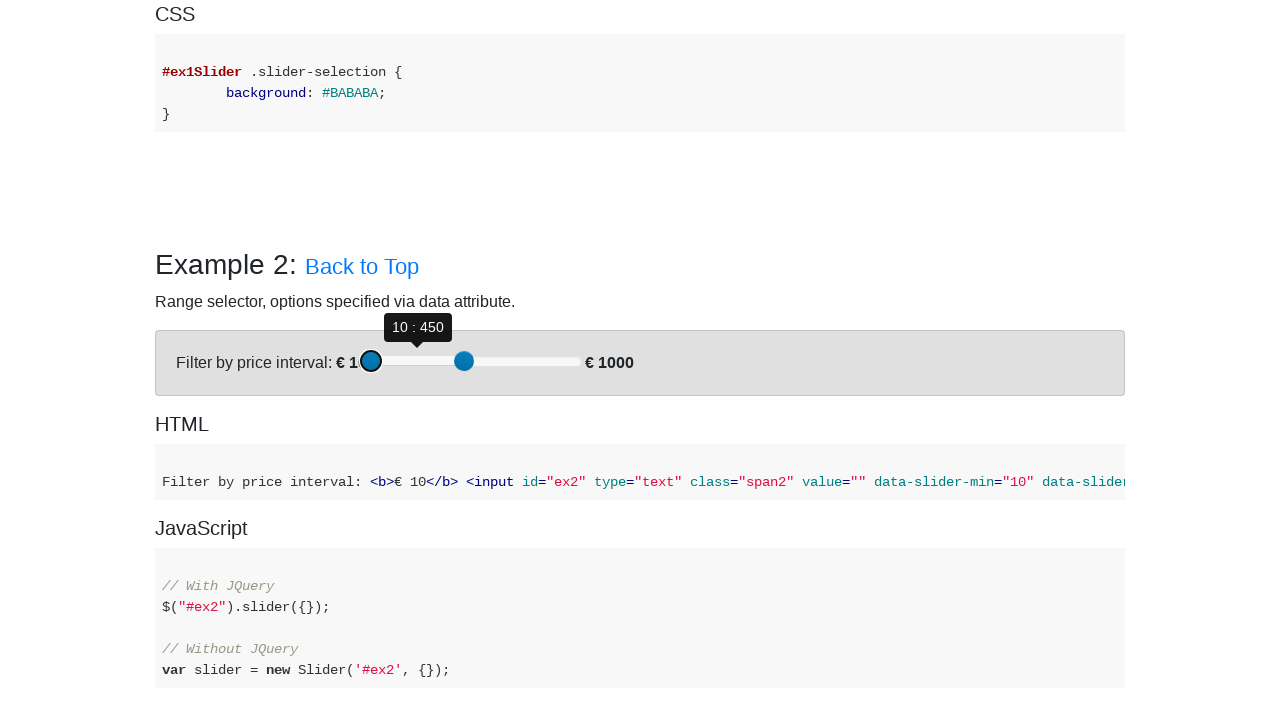

Pressed ArrowLeft on first slider to move towards target value 100 on (//div[@class='slider-handle min-slider-handle round'])[2]
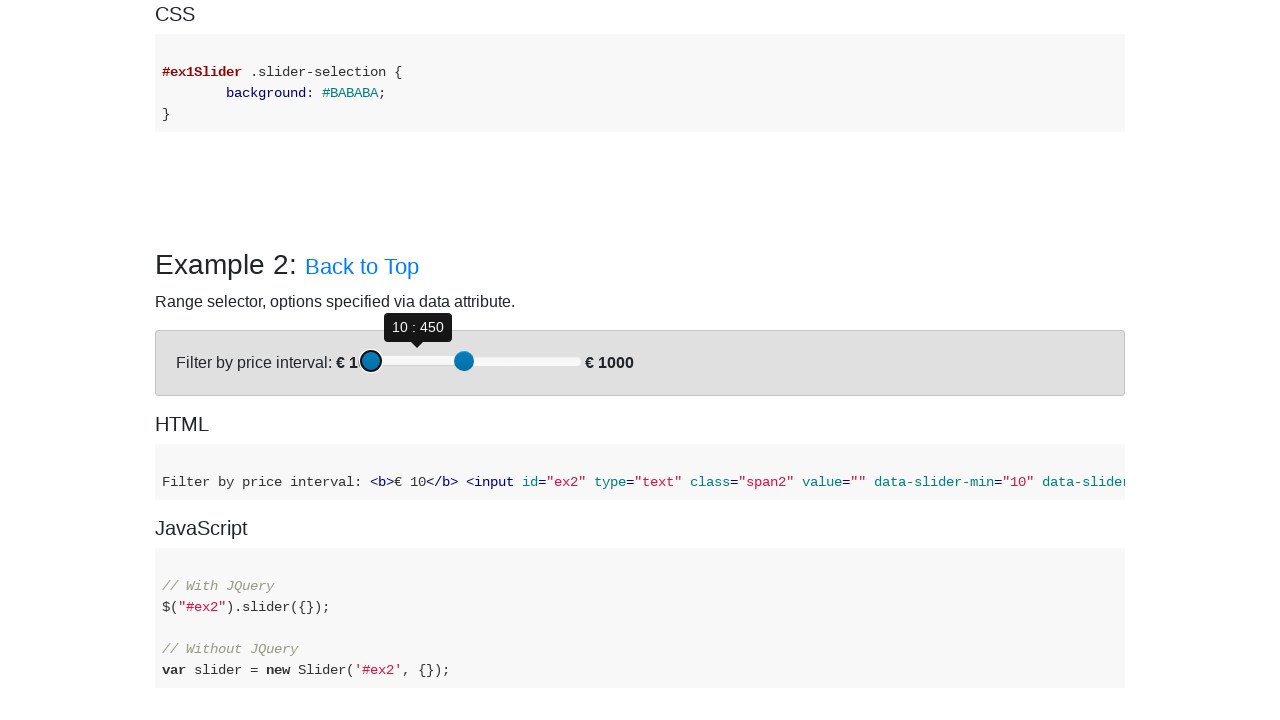

Pressed ArrowLeft on first slider to move towards target value 100 on (//div[@class='slider-handle min-slider-handle round'])[2]
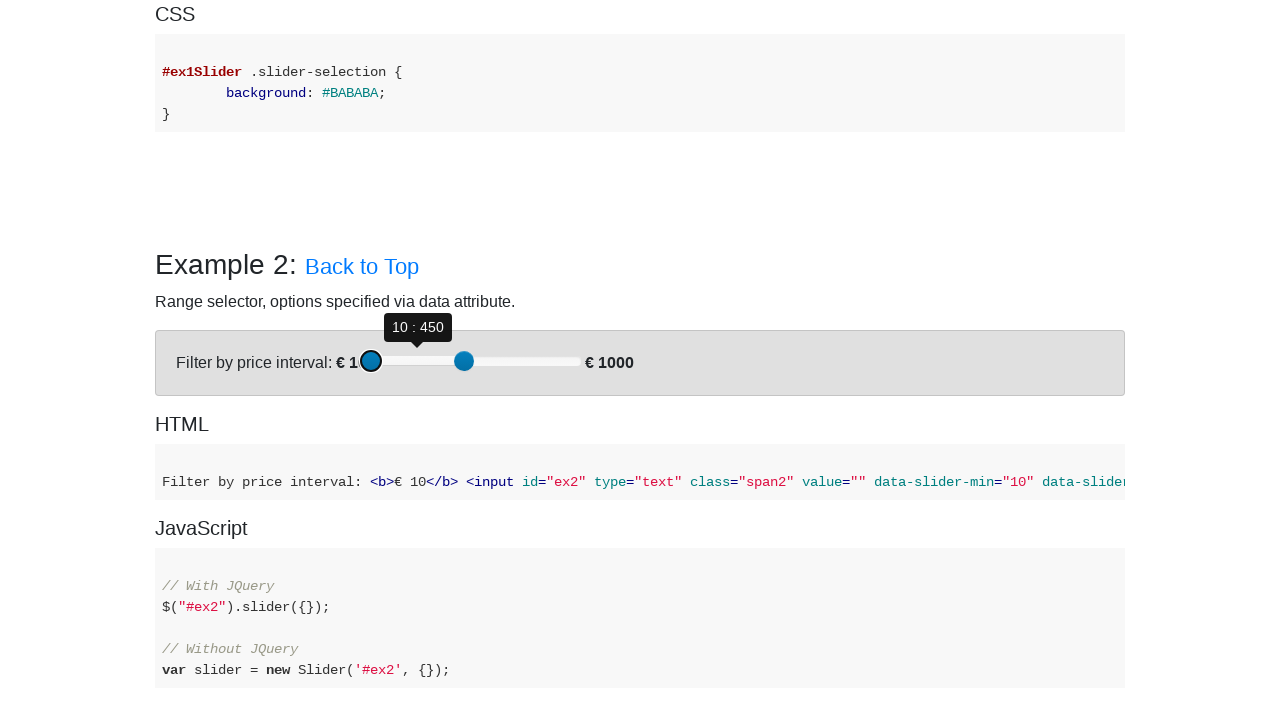

Pressed ArrowLeft on first slider to move towards target value 100 on (//div[@class='slider-handle min-slider-handle round'])[2]
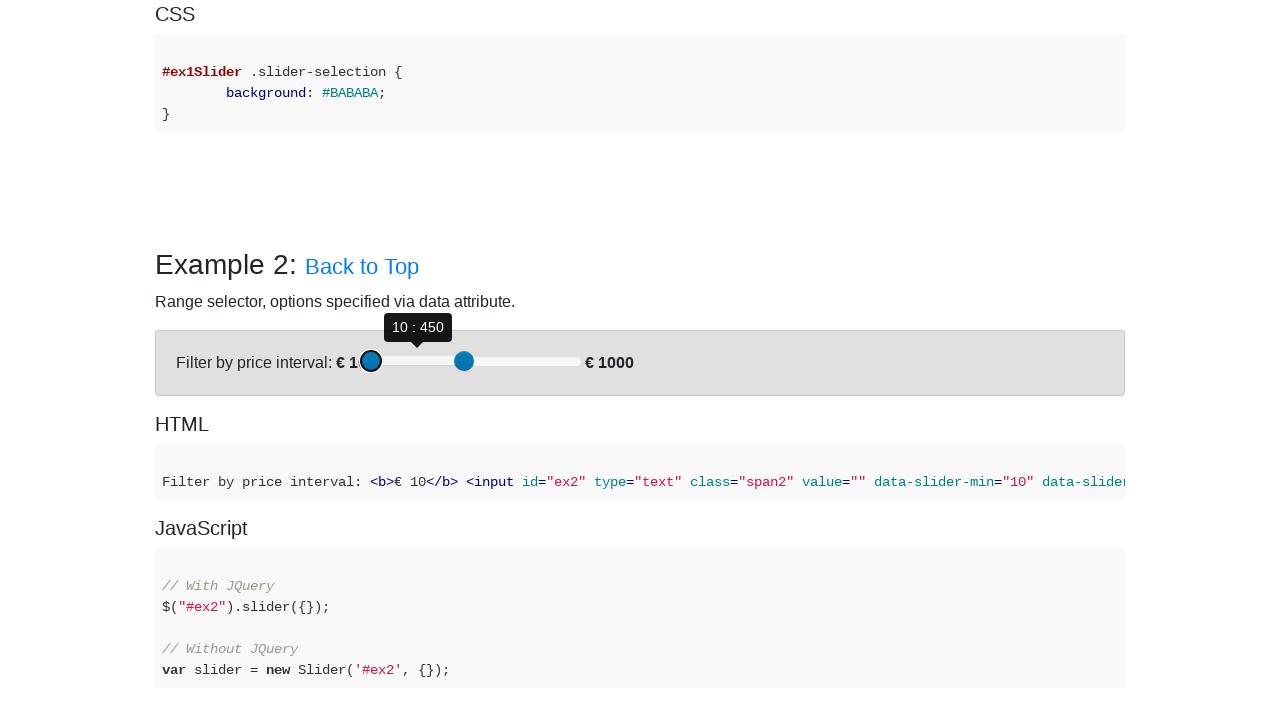

Pressed ArrowLeft on first slider to move towards target value 100 on (//div[@class='slider-handle min-slider-handle round'])[2]
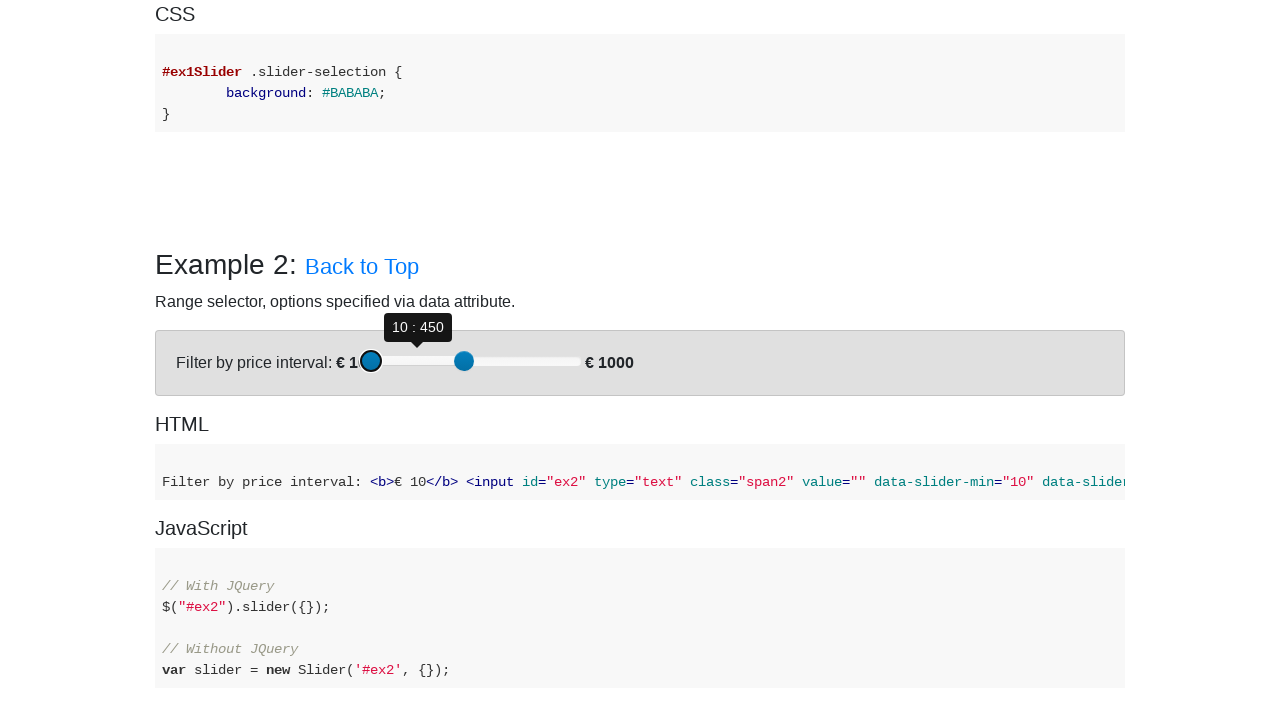

Pressed ArrowLeft on first slider to move towards target value 100 on (//div[@class='slider-handle min-slider-handle round'])[2]
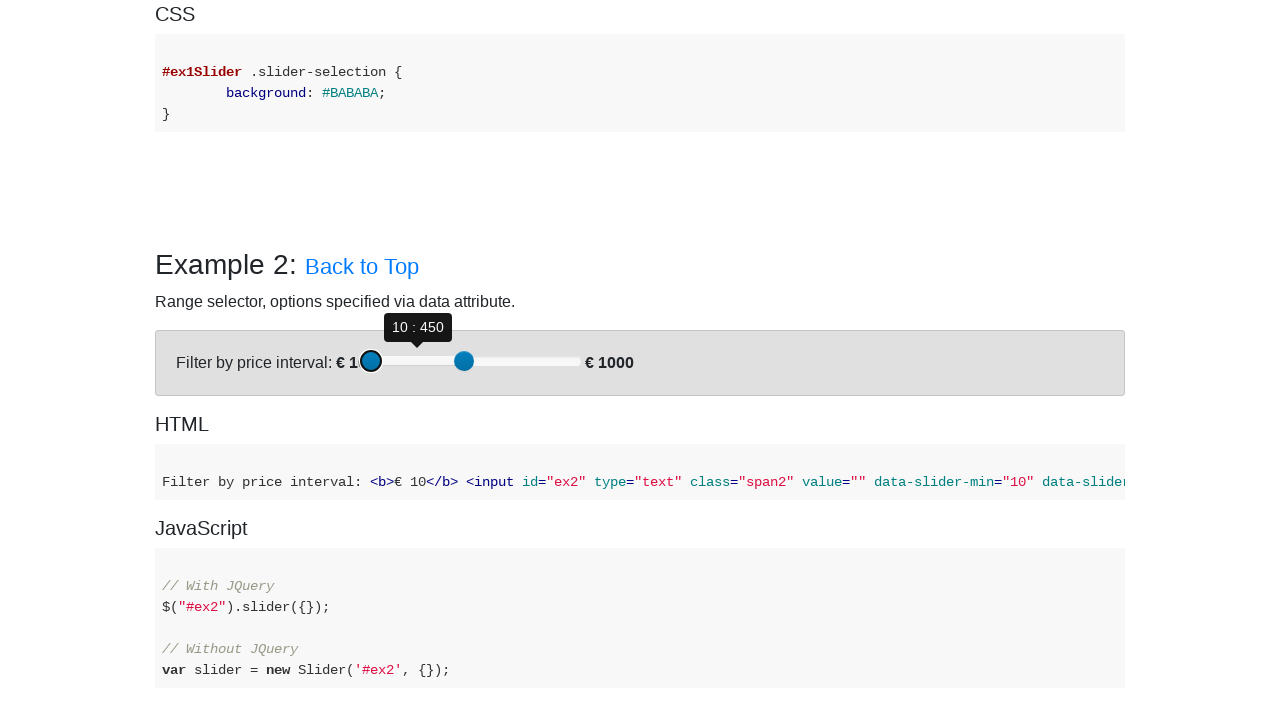

Pressed ArrowLeft on first slider to move towards target value 100 on (//div[@class='slider-handle min-slider-handle round'])[2]
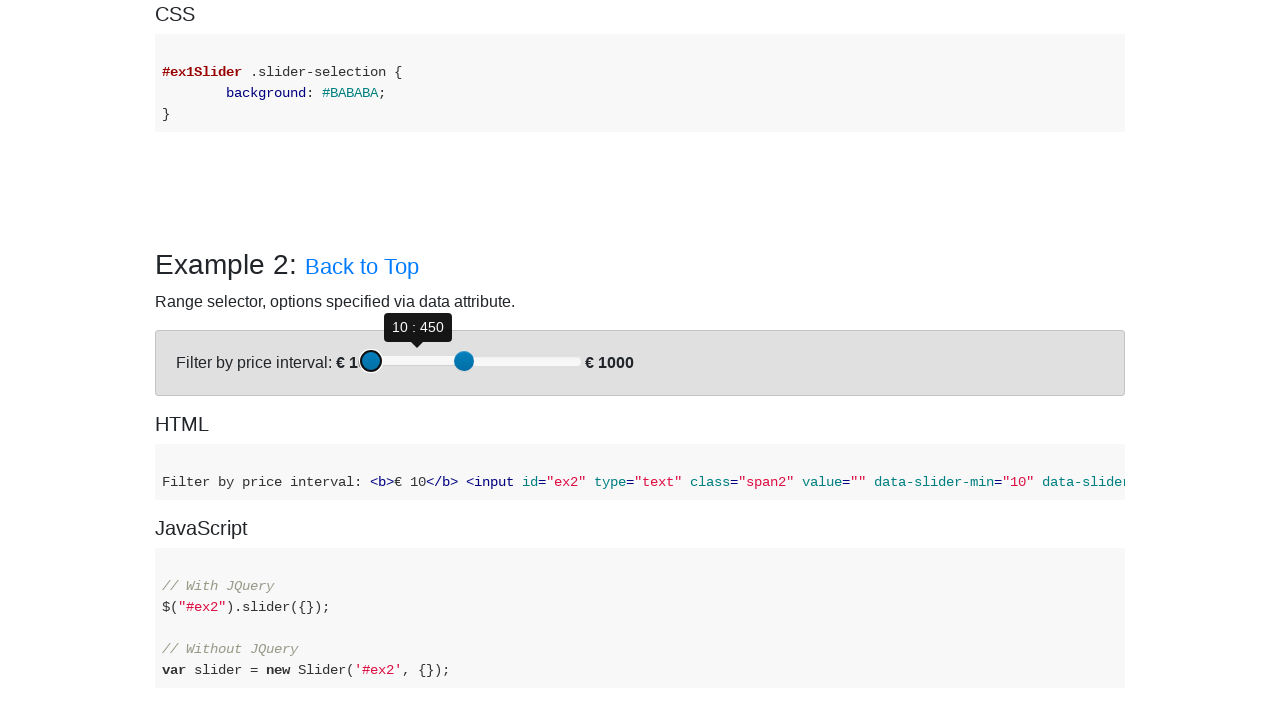

Pressed ArrowLeft on first slider to move towards target value 100 on (//div[@class='slider-handle min-slider-handle round'])[2]
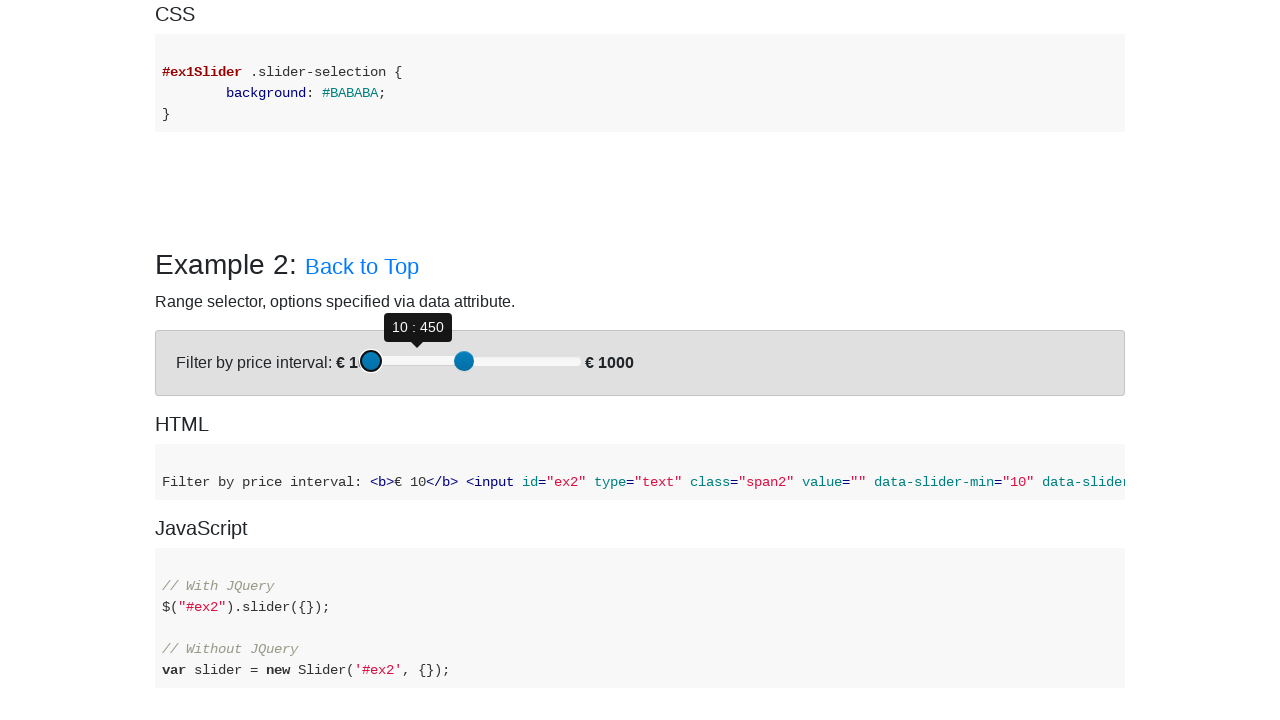

Pressed ArrowLeft on first slider to move towards target value 100 on (//div[@class='slider-handle min-slider-handle round'])[2]
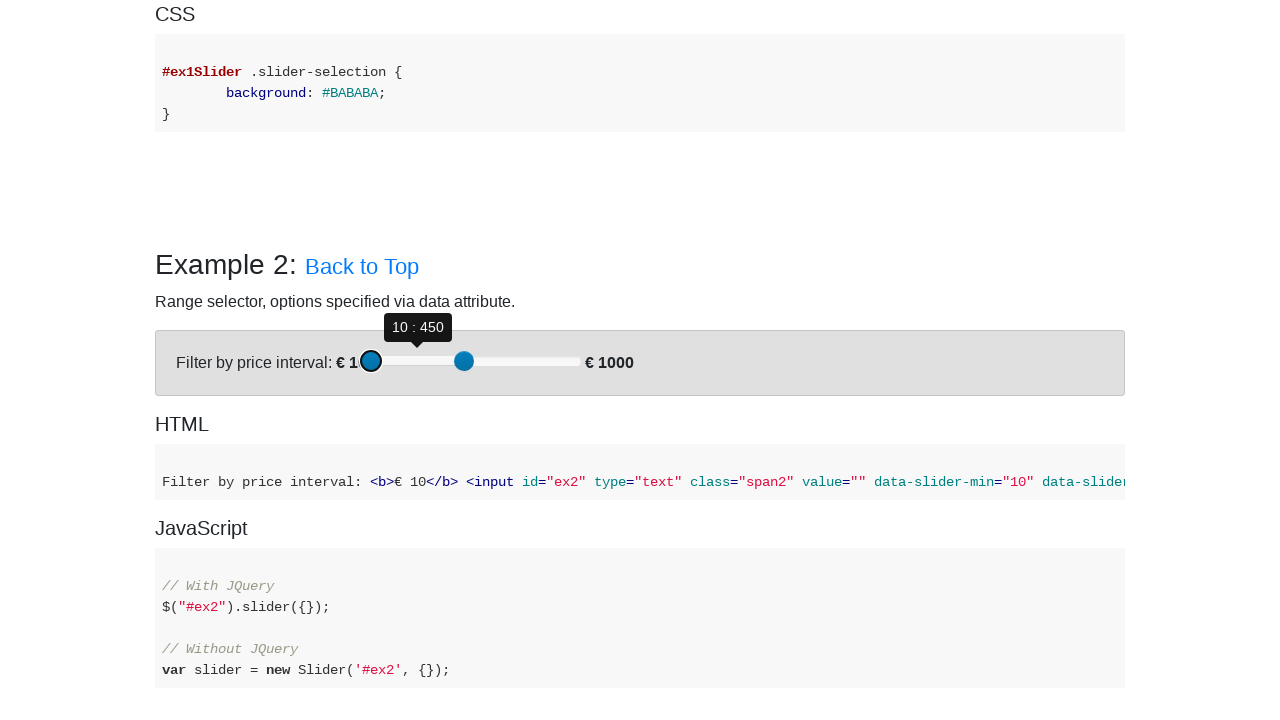

Pressed ArrowLeft on first slider to move towards target value 100 on (//div[@class='slider-handle min-slider-handle round'])[2]
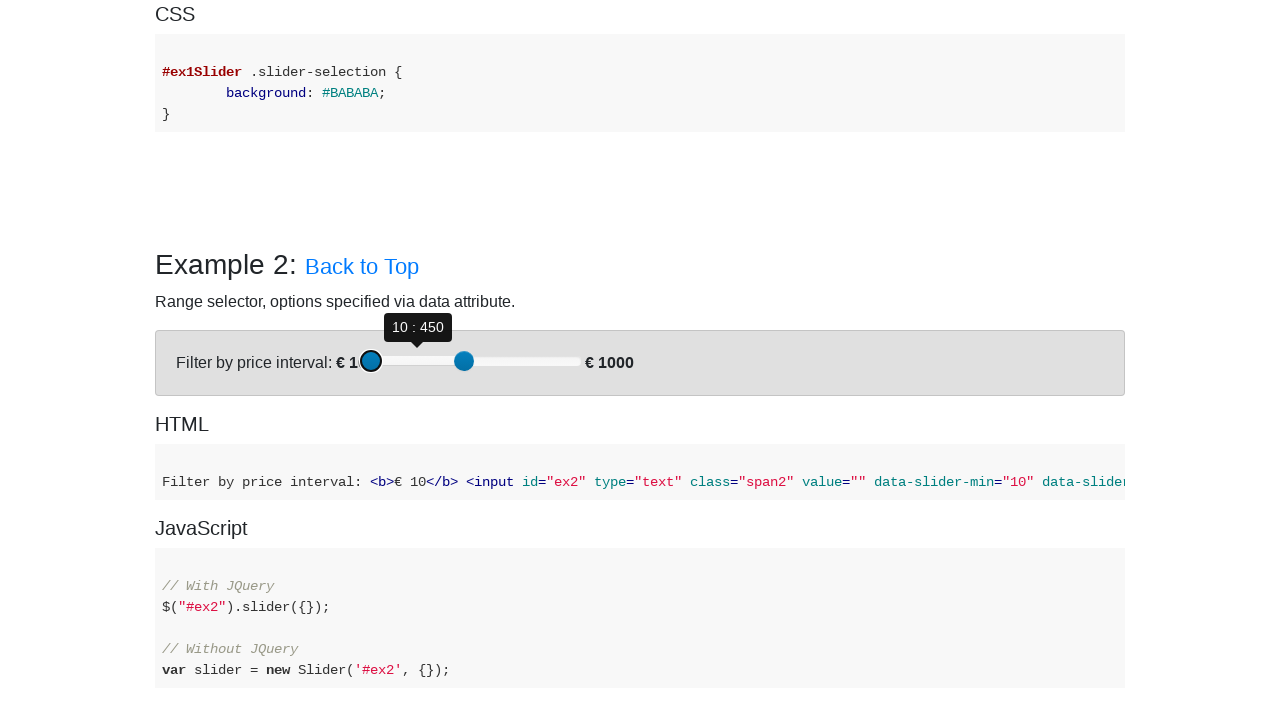

Pressed ArrowLeft on first slider to move towards target value 100 on (//div[@class='slider-handle min-slider-handle round'])[2]
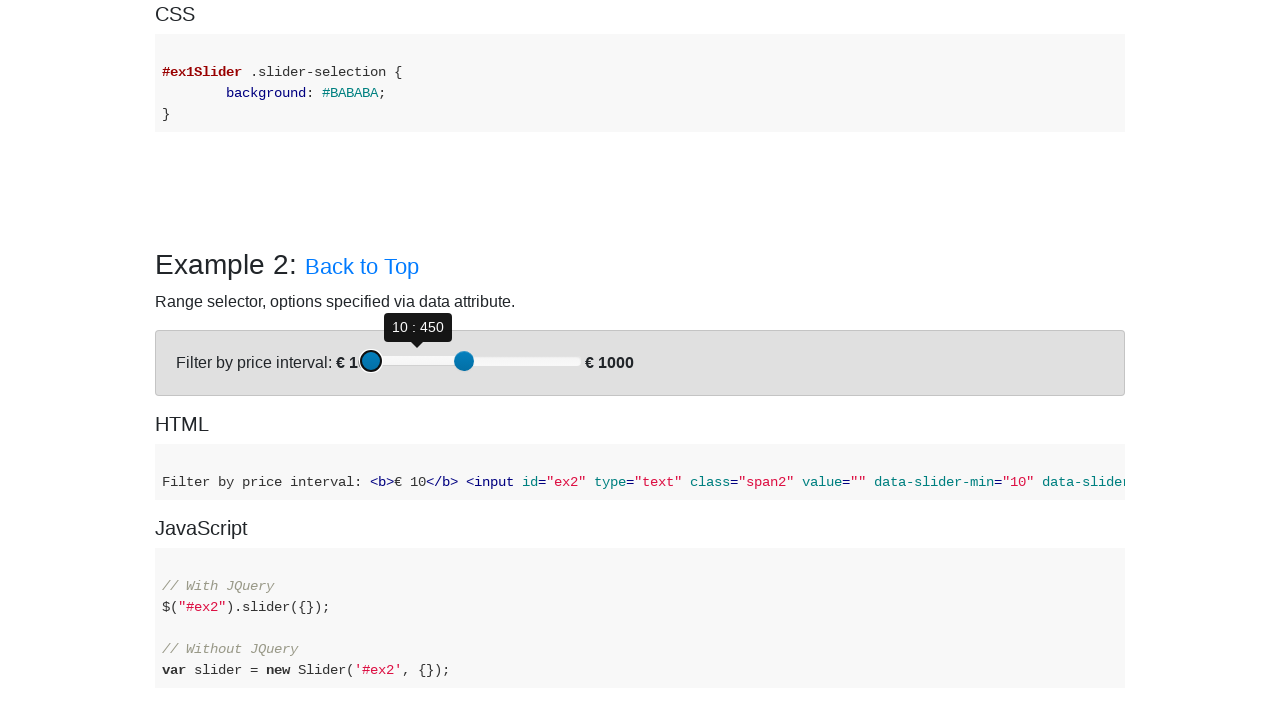

Pressed ArrowLeft on first slider to move towards target value 100 on (//div[@class='slider-handle min-slider-handle round'])[2]
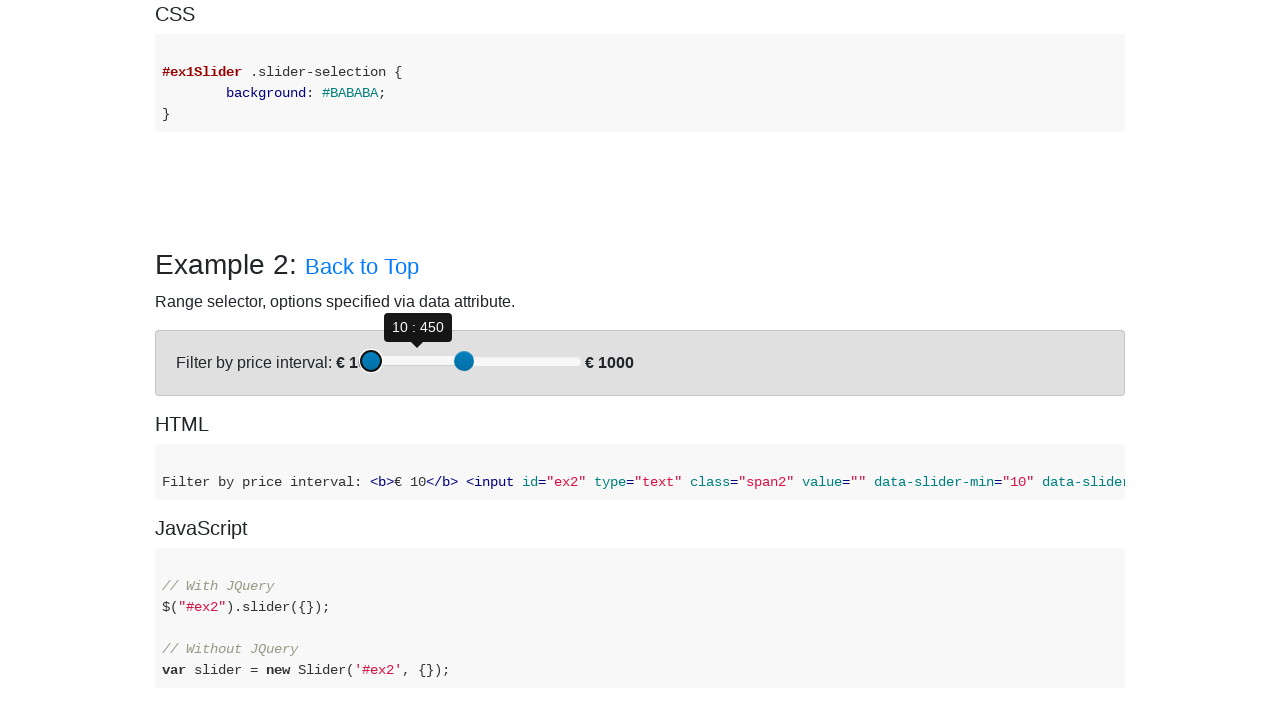

Pressed ArrowLeft on first slider to move towards target value 100 on (//div[@class='slider-handle min-slider-handle round'])[2]
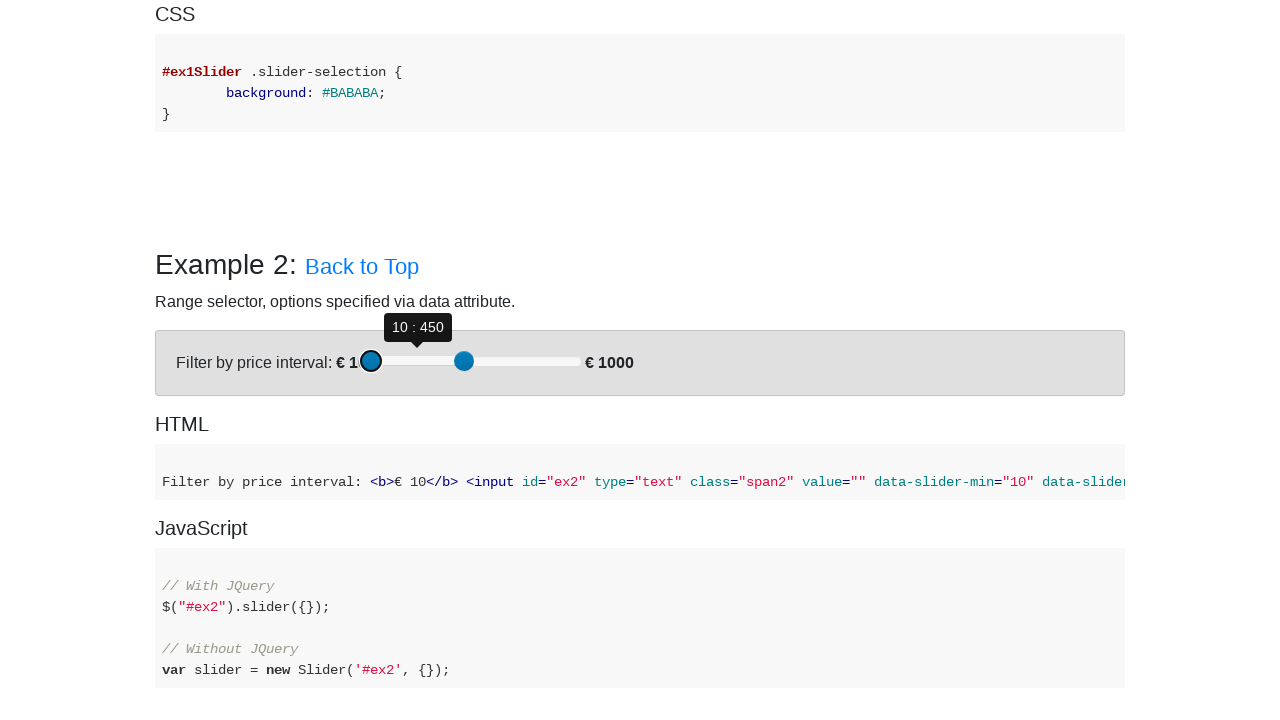

Pressed ArrowLeft on first slider to move towards target value 100 on (//div[@class='slider-handle min-slider-handle round'])[2]
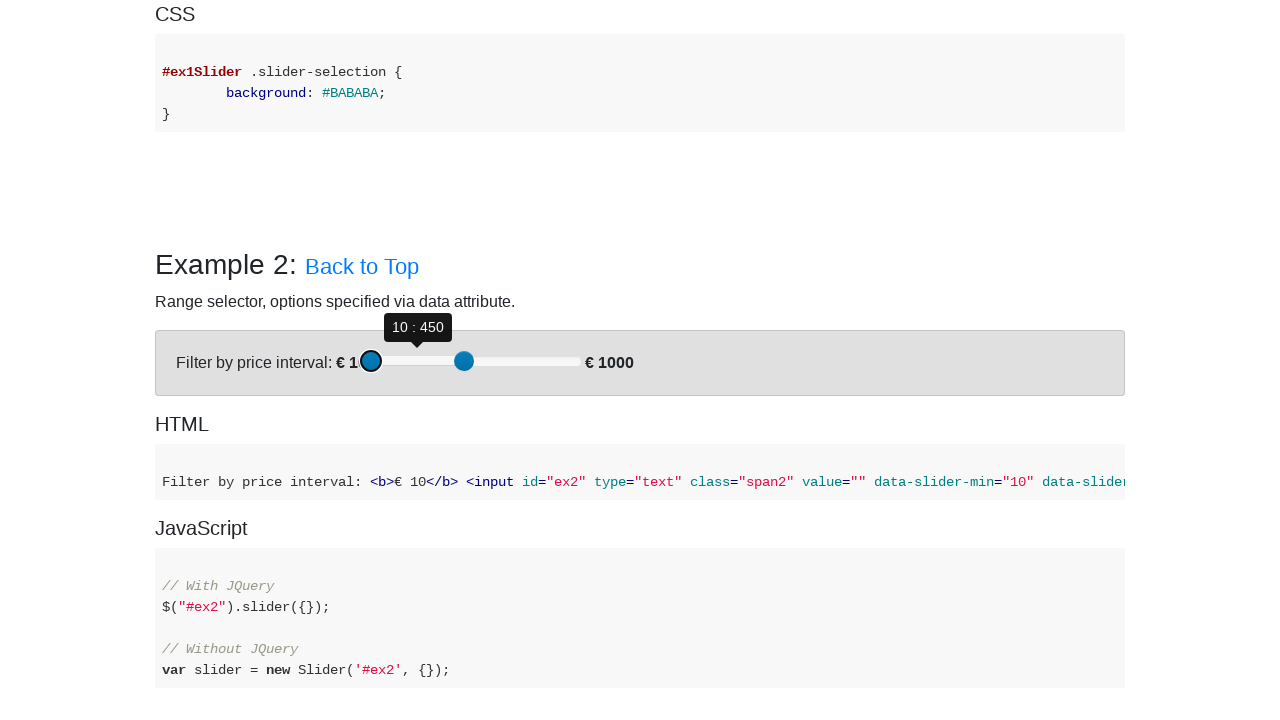

Pressed ArrowLeft on first slider to move towards target value 100 on (//div[@class='slider-handle min-slider-handle round'])[2]
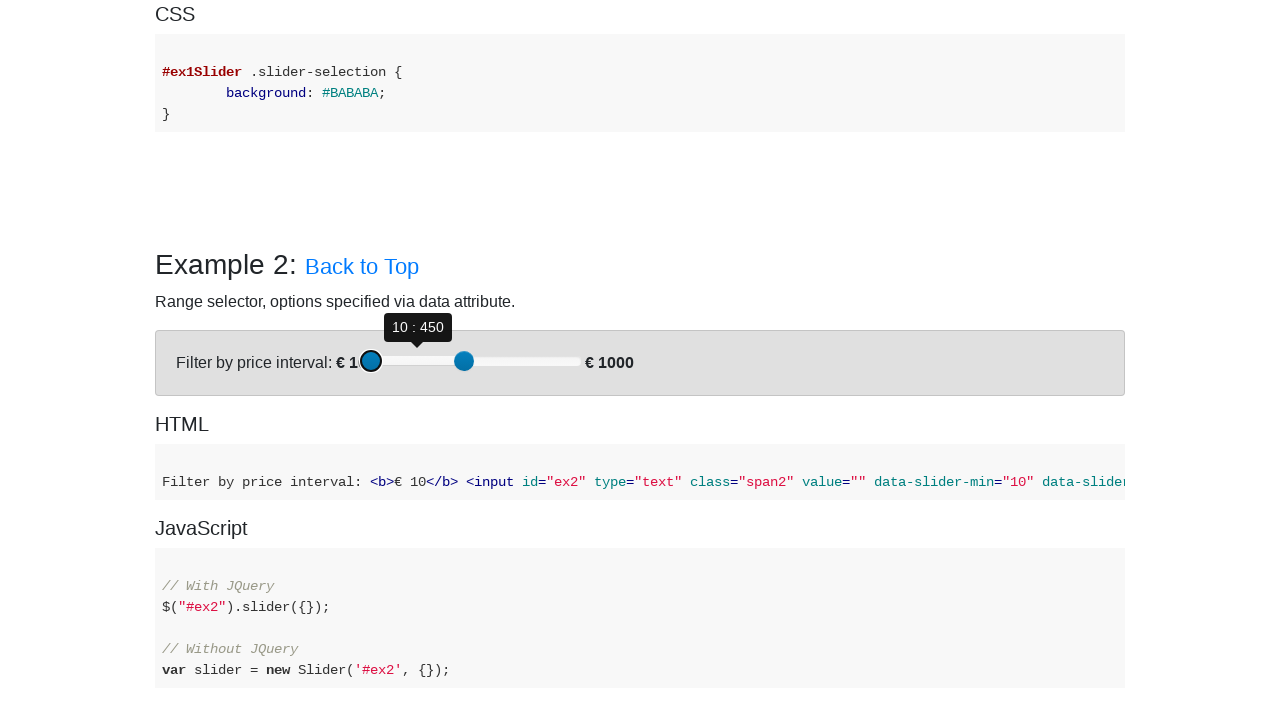

Pressed ArrowLeft on first slider to move towards target value 100 on (//div[@class='slider-handle min-slider-handle round'])[2]
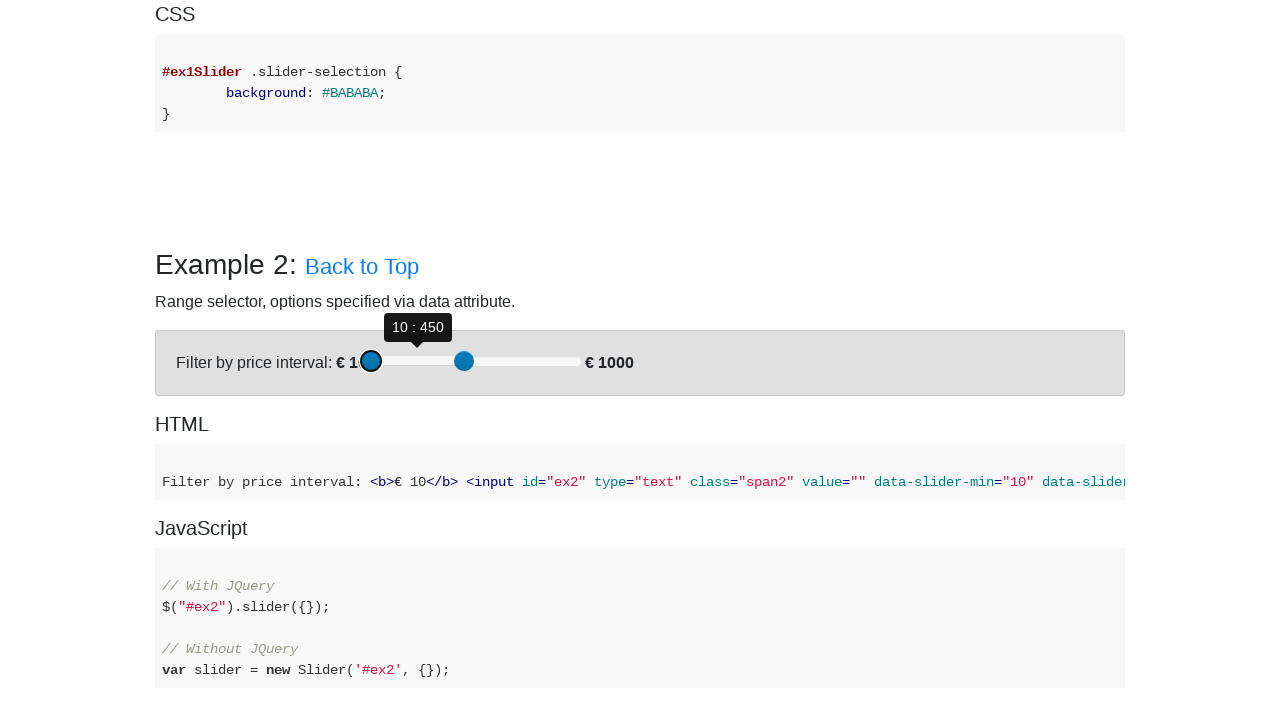

Pressed ArrowLeft on first slider to move towards target value 100 on (//div[@class='slider-handle min-slider-handle round'])[2]
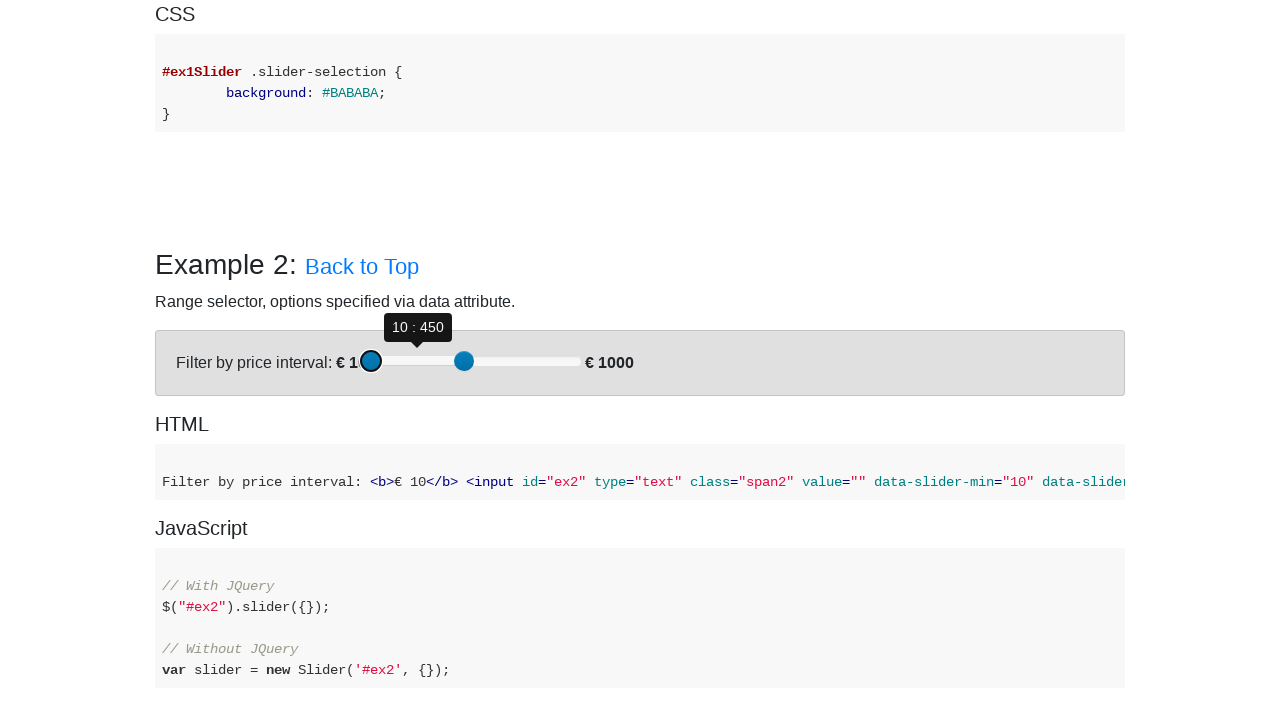

Pressed ArrowLeft on first slider to move towards target value 100 on (//div[@class='slider-handle min-slider-handle round'])[2]
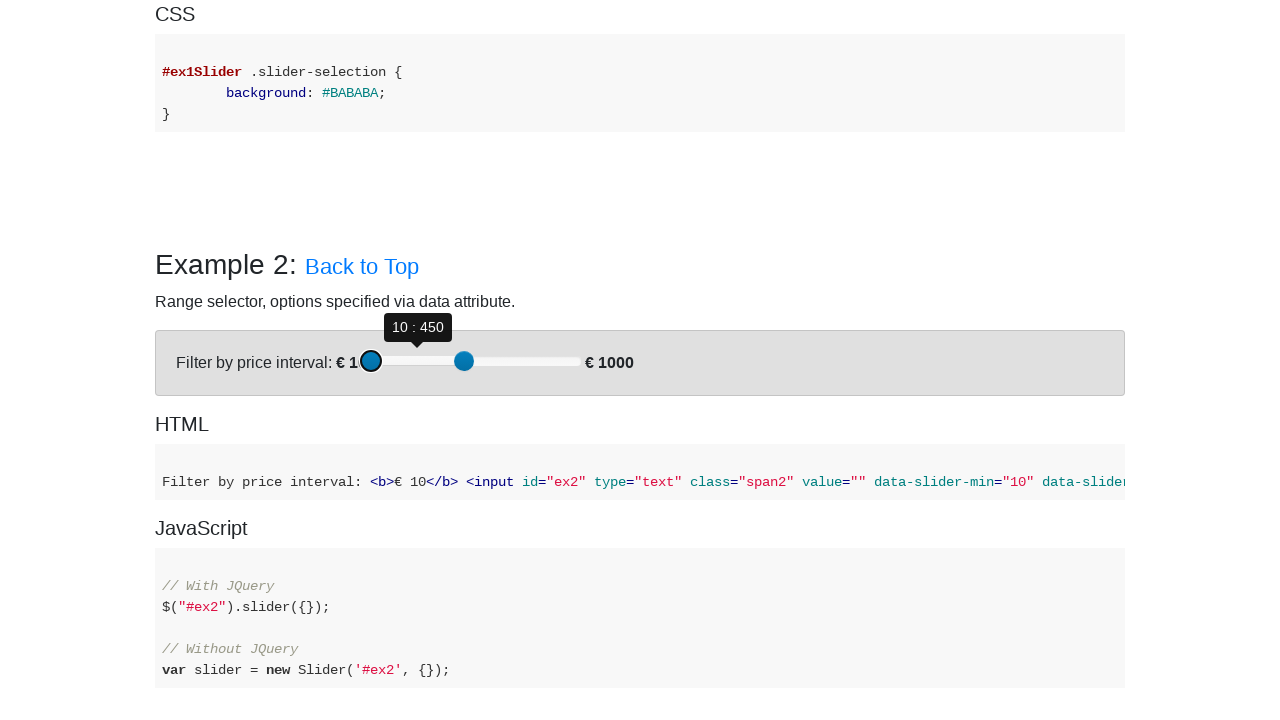

Pressed ArrowLeft on first slider to move towards target value 100 on (//div[@class='slider-handle min-slider-handle round'])[2]
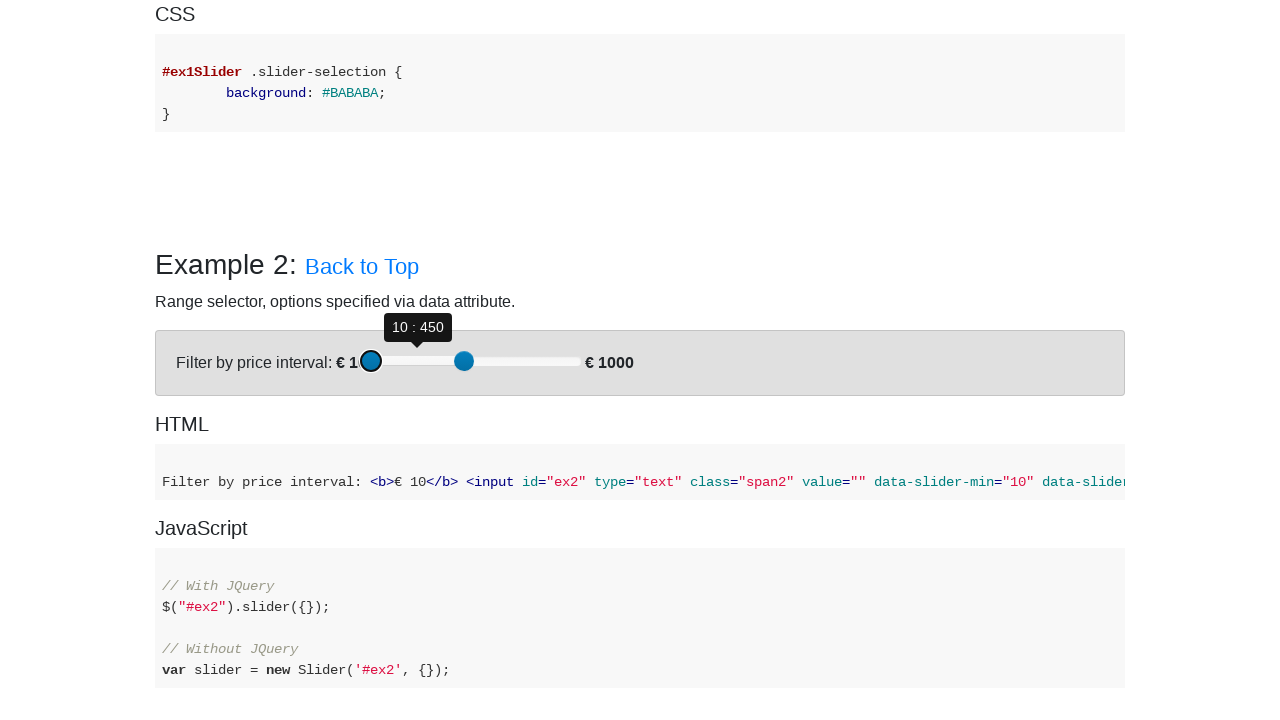

Pressed ArrowLeft on first slider to move towards target value 100 on (//div[@class='slider-handle min-slider-handle round'])[2]
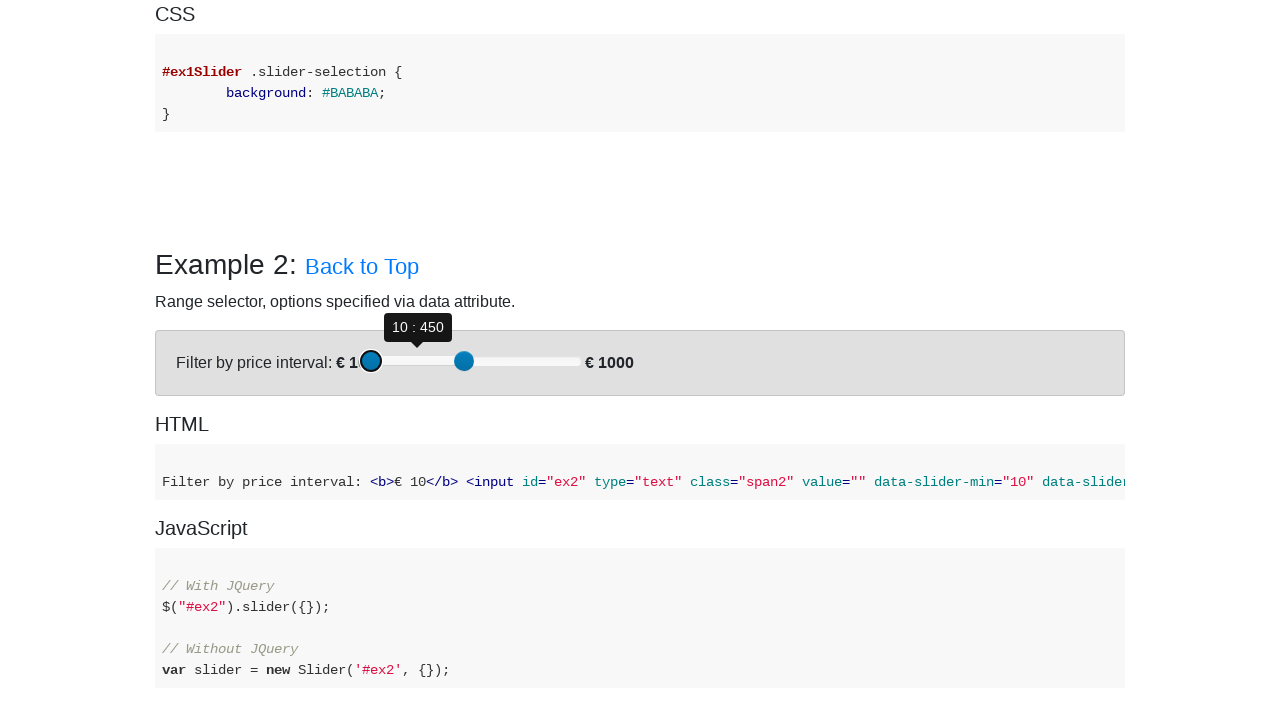

Pressed ArrowLeft on first slider to move towards target value 100 on (//div[@class='slider-handle min-slider-handle round'])[2]
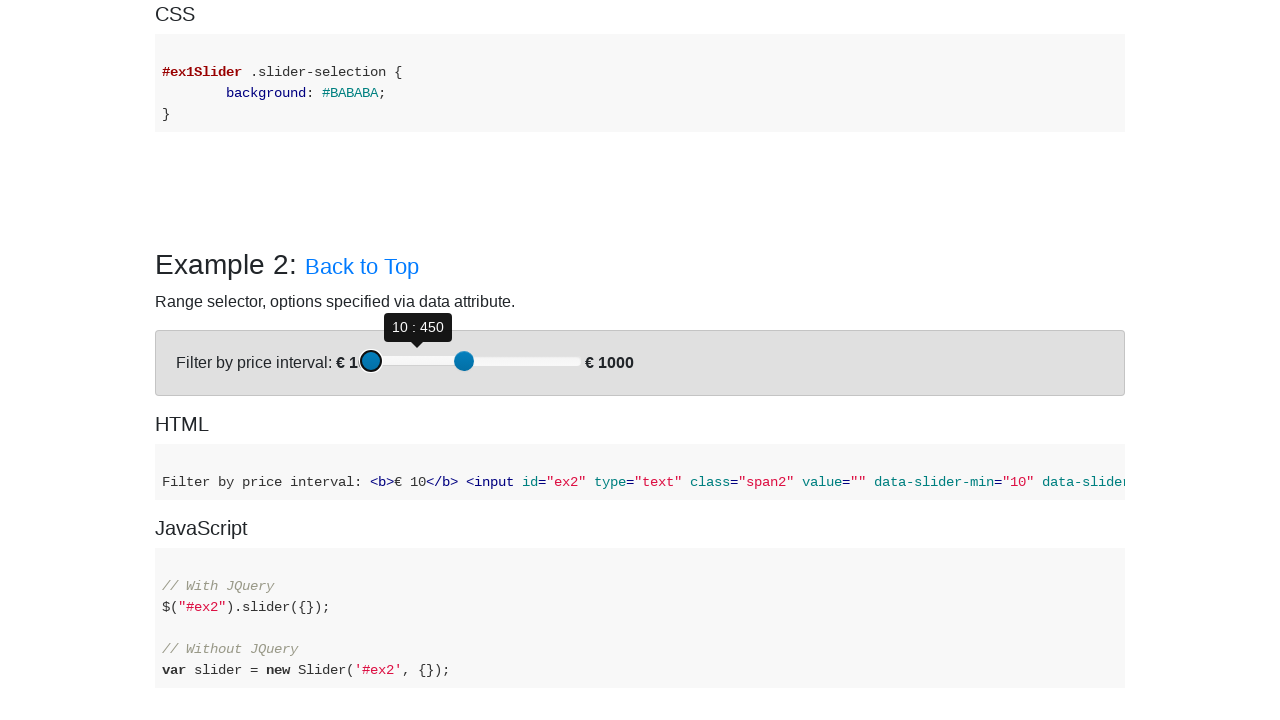

Pressed ArrowLeft on first slider to move towards target value 100 on (//div[@class='slider-handle min-slider-handle round'])[2]
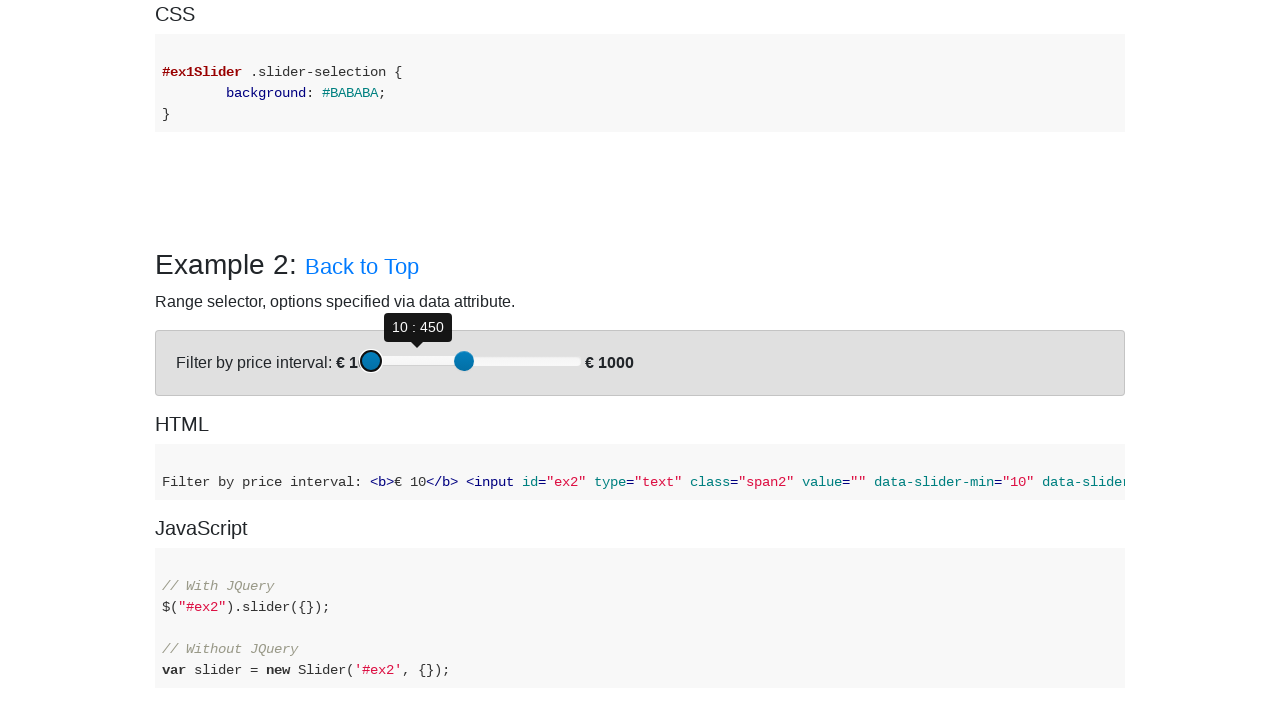

Pressed ArrowLeft on first slider to move towards target value 100 on (//div[@class='slider-handle min-slider-handle round'])[2]
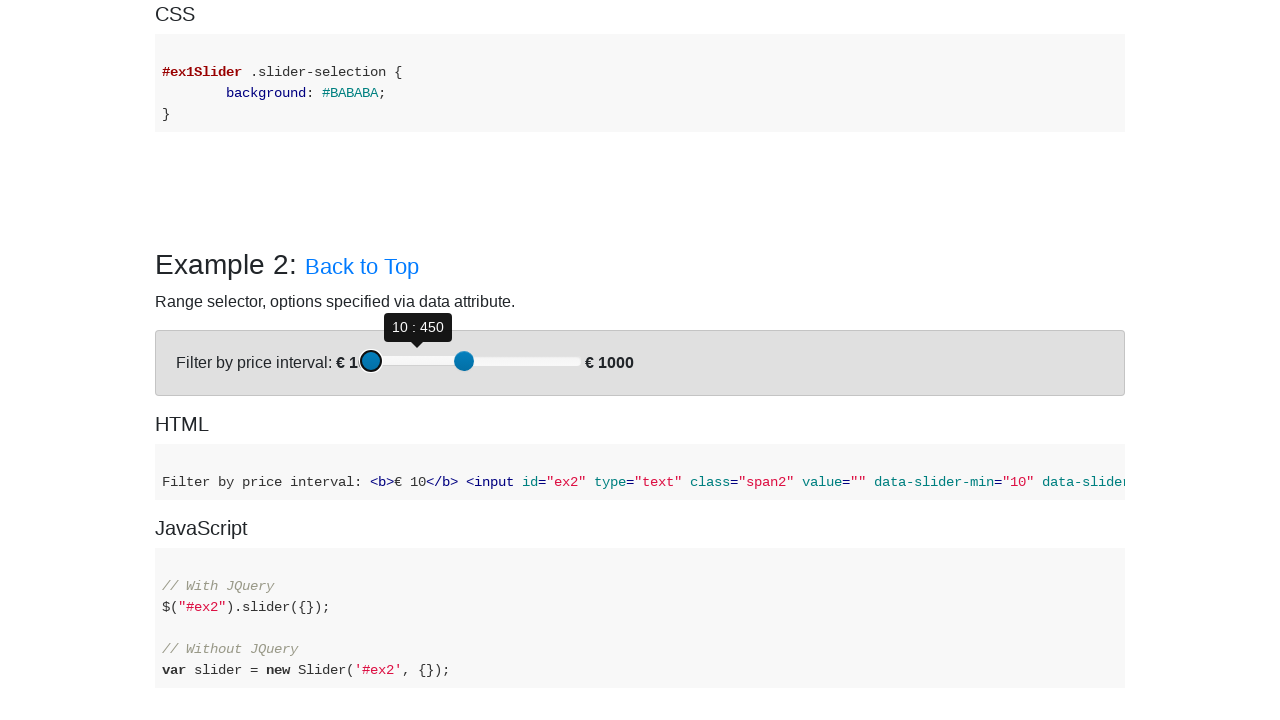

Pressed ArrowLeft on first slider to move towards target value 100 on (//div[@class='slider-handle min-slider-handle round'])[2]
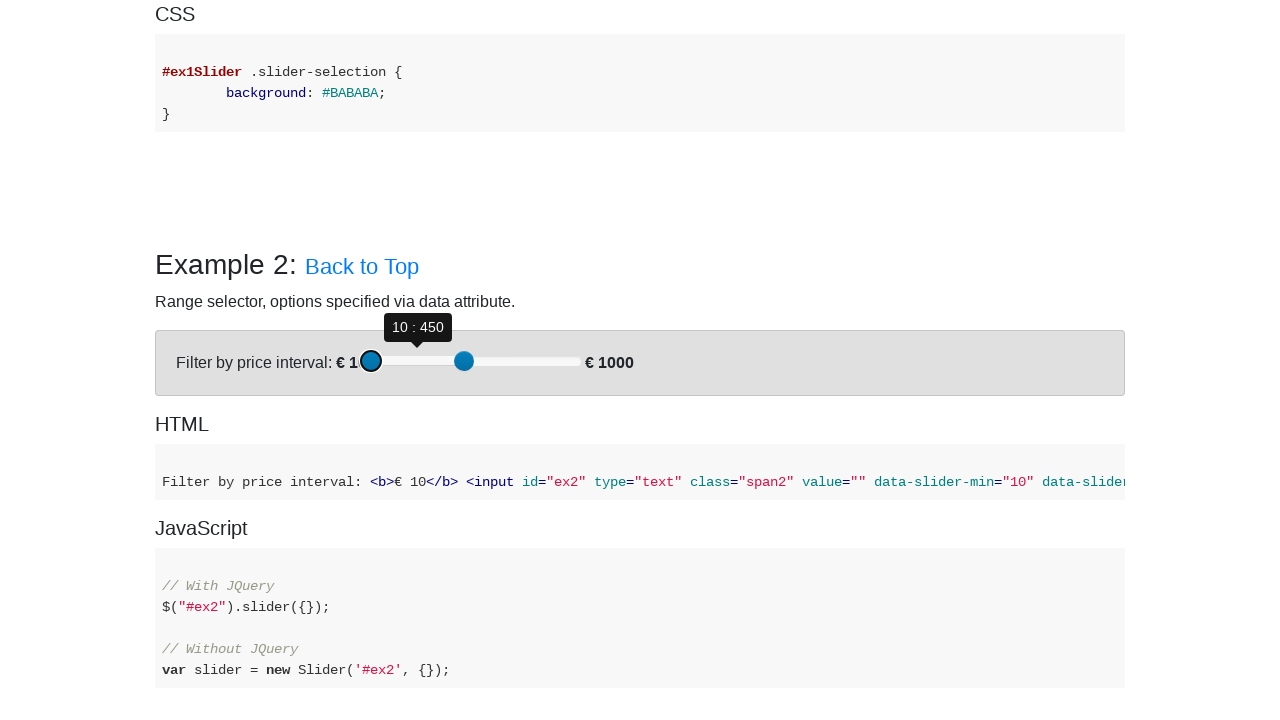

Pressed ArrowLeft on first slider to move towards target value 100 on (//div[@class='slider-handle min-slider-handle round'])[2]
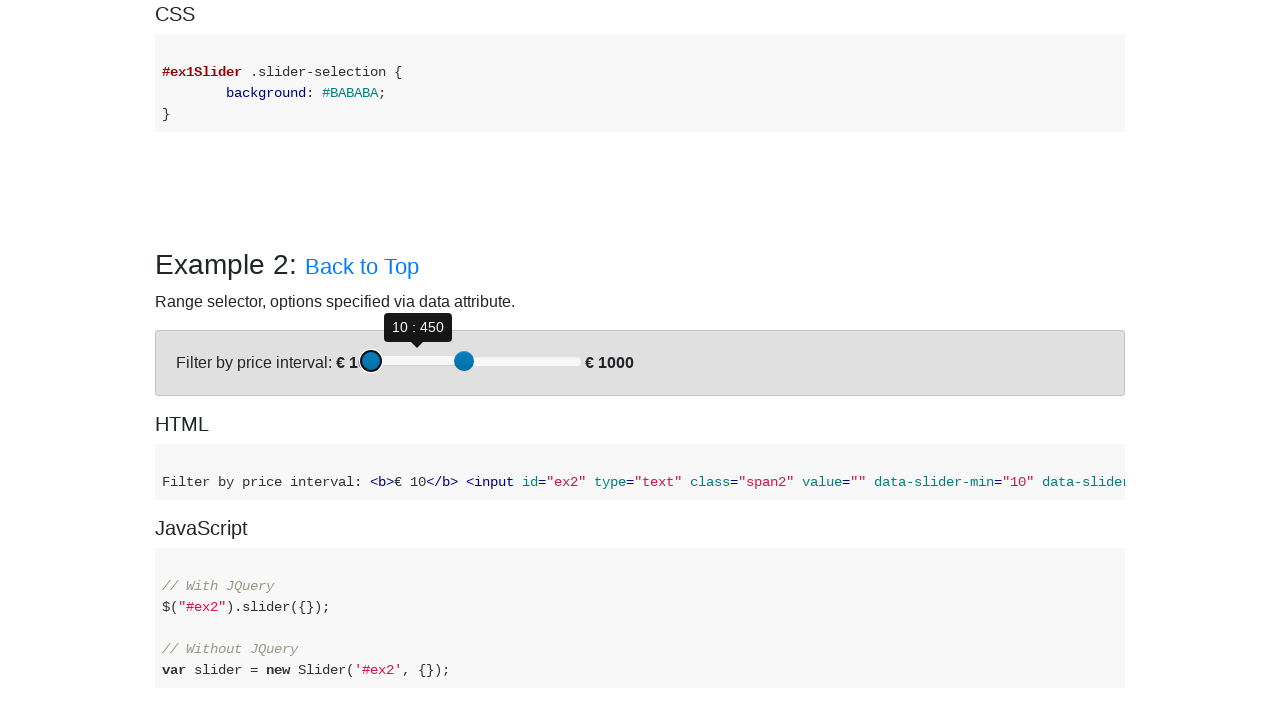

Retrieved second slider current value: 450
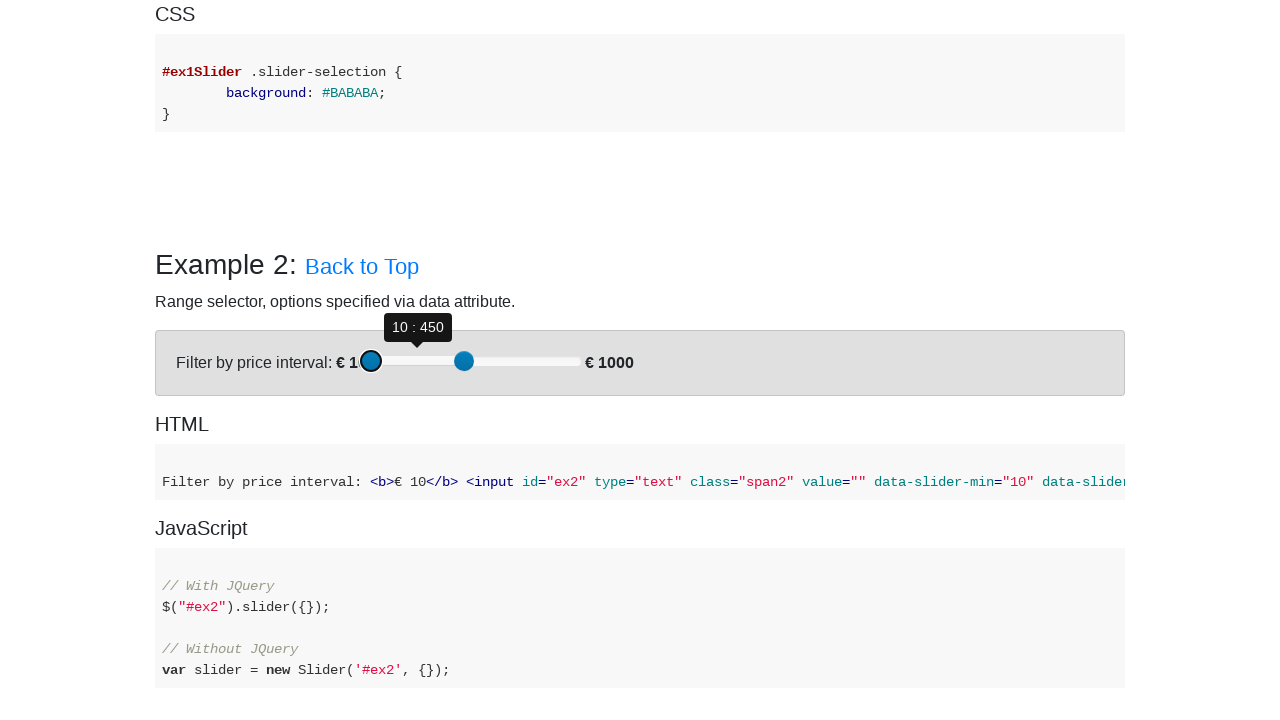

Pressed ArrowRight on second slider to move towards target value 685 on (//div[@class='slider-handle max-slider-handle round'])[1]
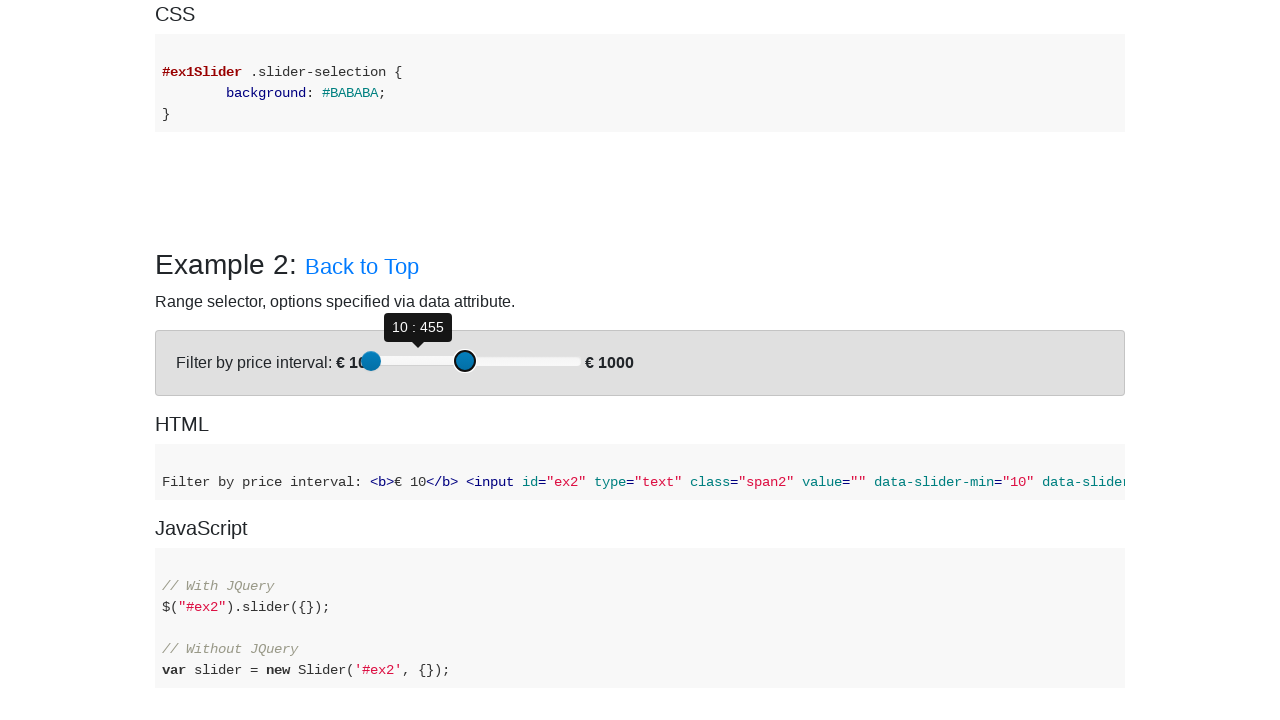

Pressed ArrowRight on second slider to move towards target value 685 on (//div[@class='slider-handle max-slider-handle round'])[1]
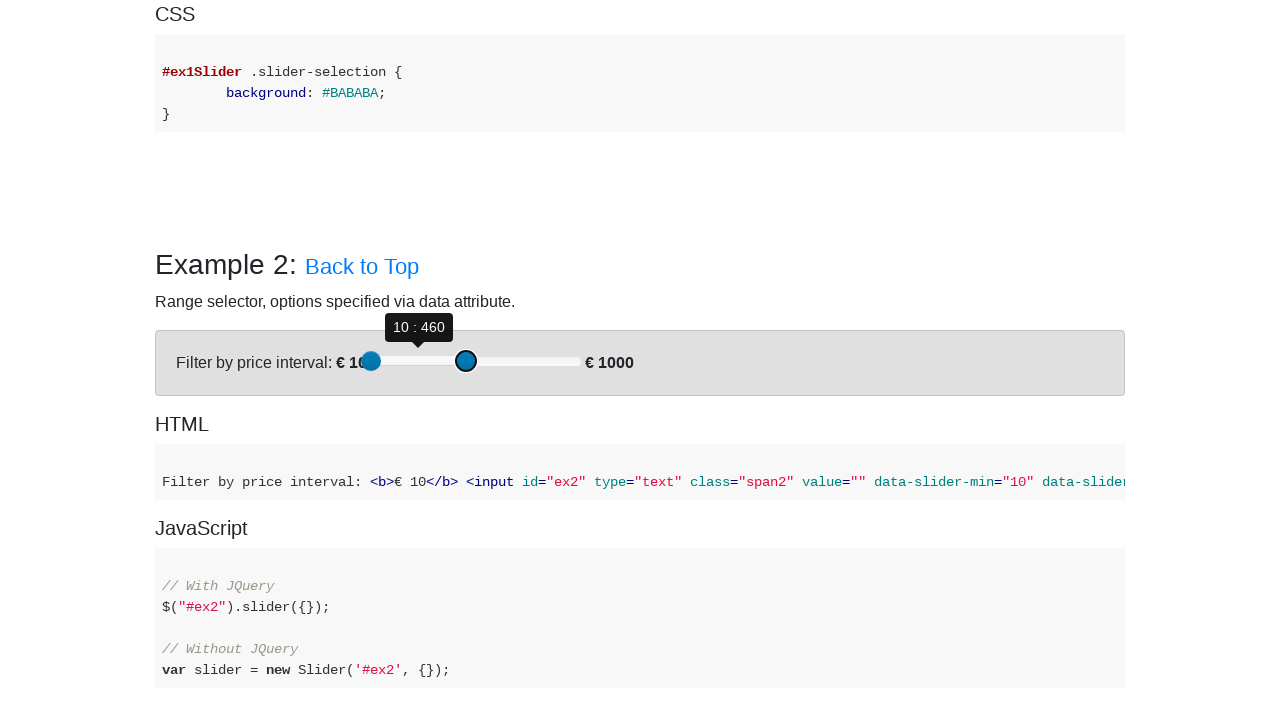

Pressed ArrowRight on second slider to move towards target value 685 on (//div[@class='slider-handle max-slider-handle round'])[1]
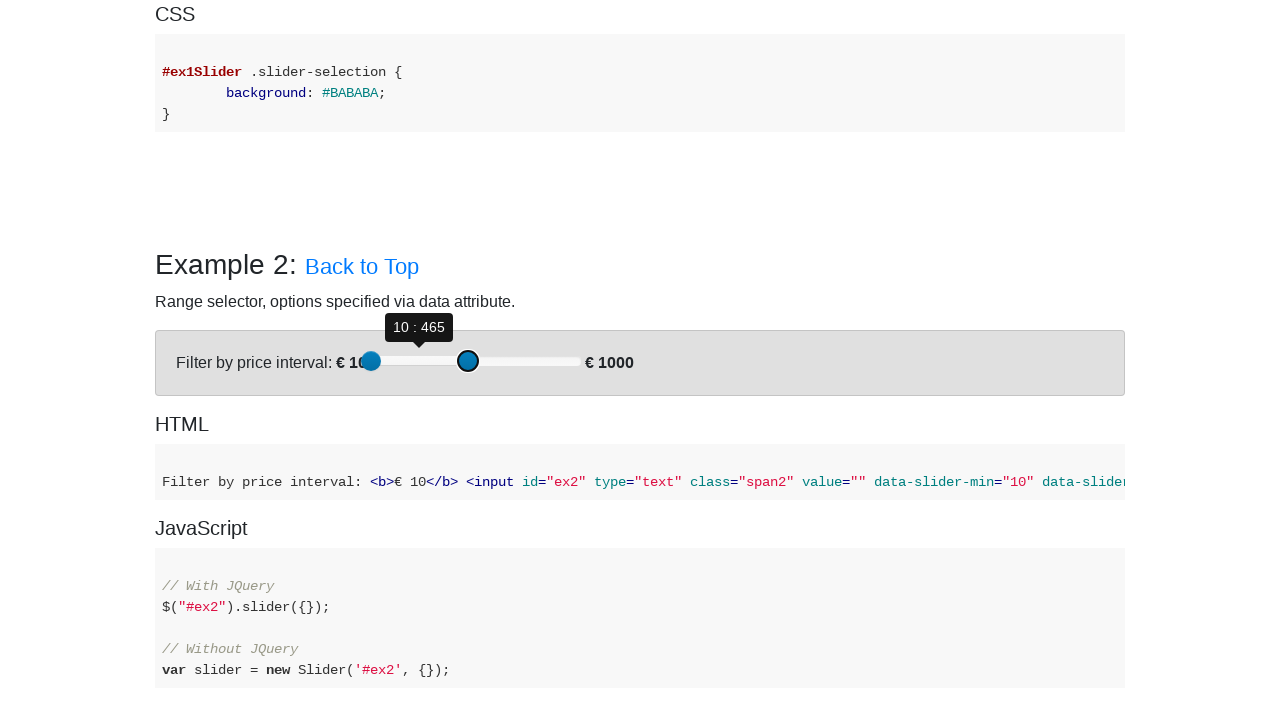

Pressed ArrowRight on second slider to move towards target value 685 on (//div[@class='slider-handle max-slider-handle round'])[1]
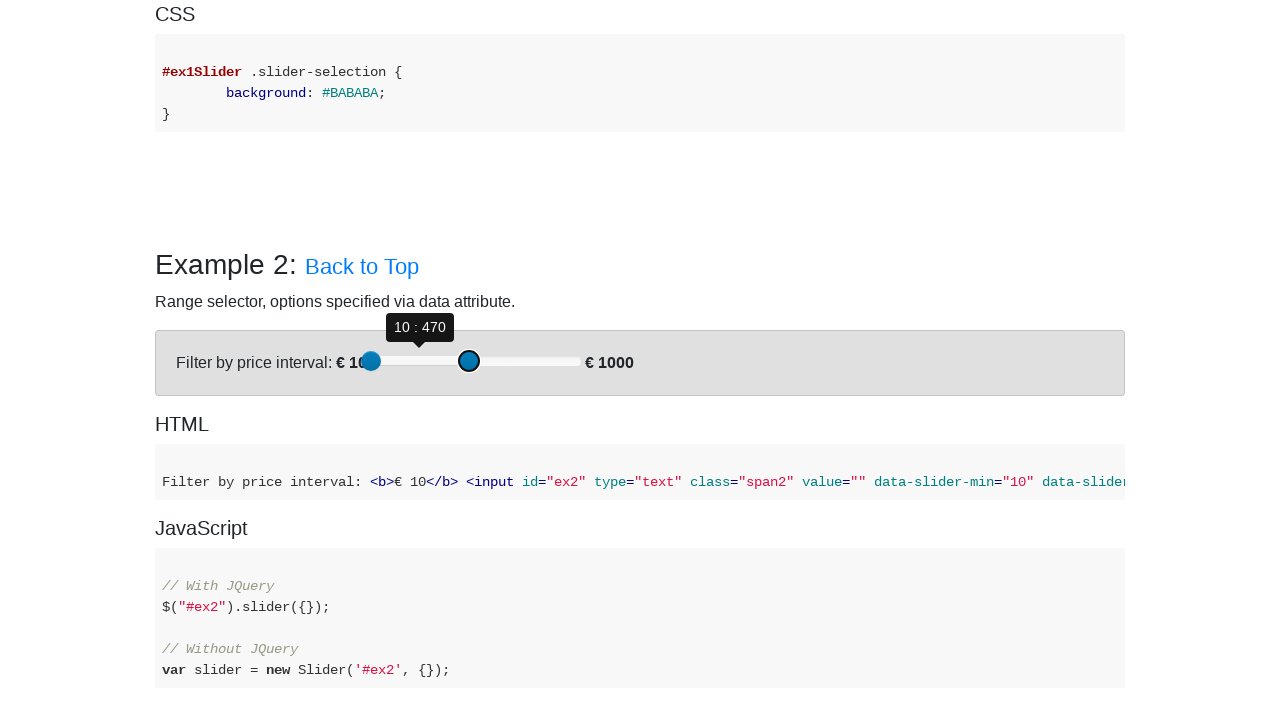

Pressed ArrowRight on second slider to move towards target value 685 on (//div[@class='slider-handle max-slider-handle round'])[1]
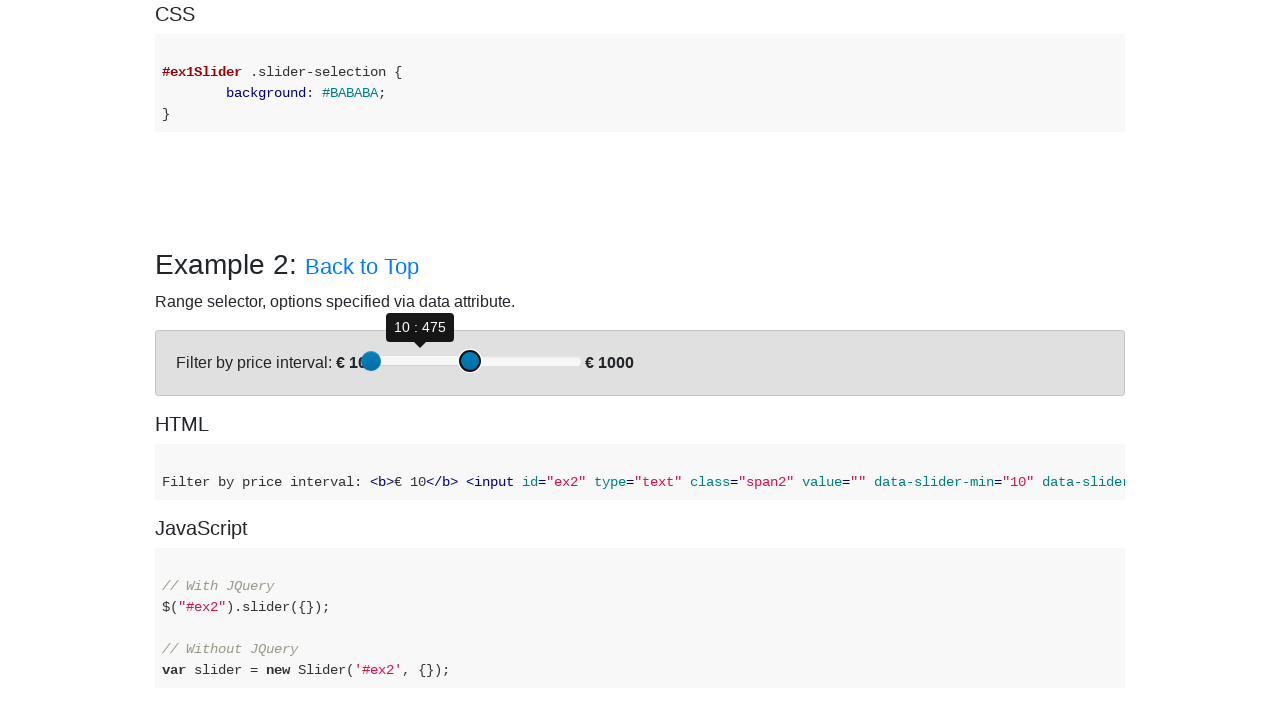

Pressed ArrowRight on second slider to move towards target value 685 on (//div[@class='slider-handle max-slider-handle round'])[1]
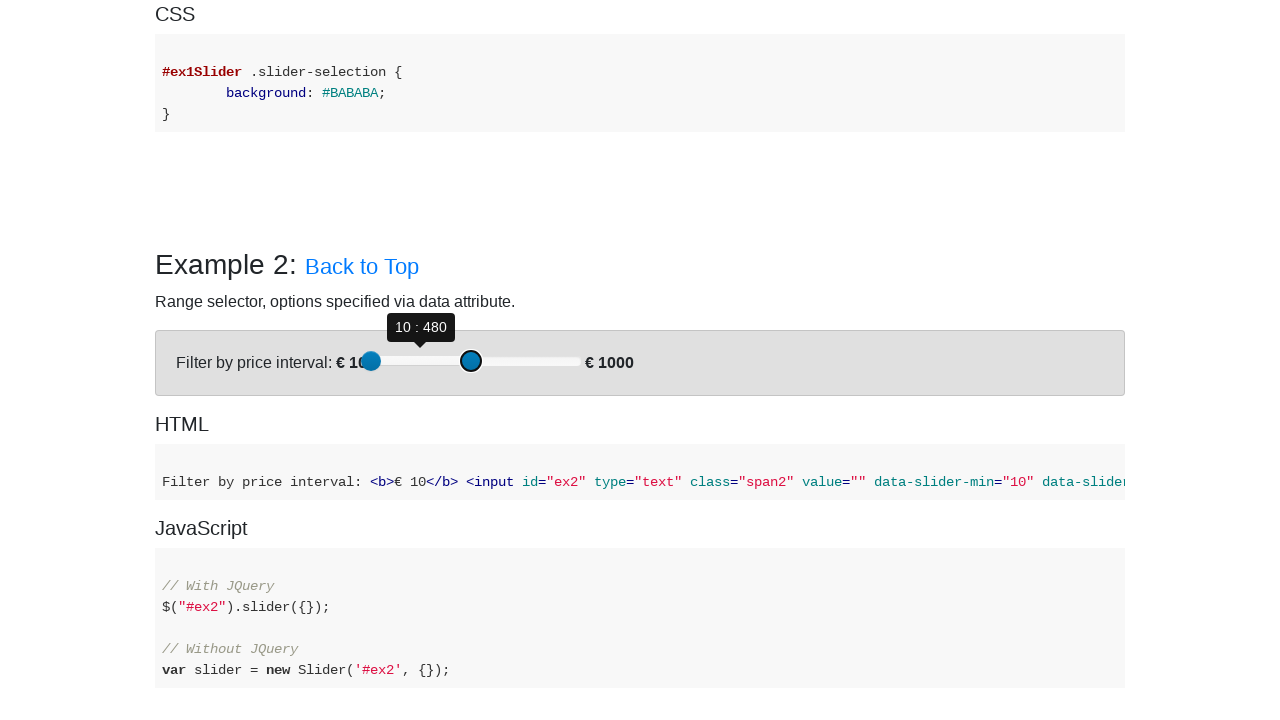

Pressed ArrowRight on second slider to move towards target value 685 on (//div[@class='slider-handle max-slider-handle round'])[1]
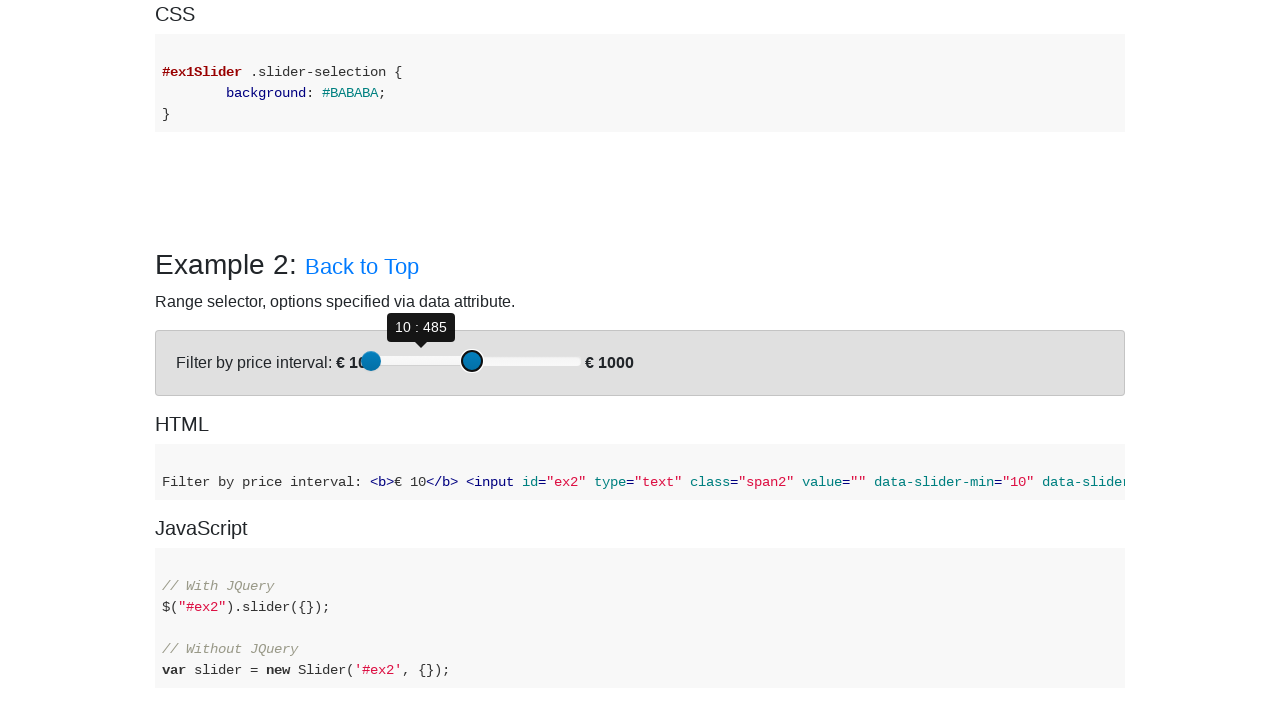

Pressed ArrowRight on second slider to move towards target value 685 on (//div[@class='slider-handle max-slider-handle round'])[1]
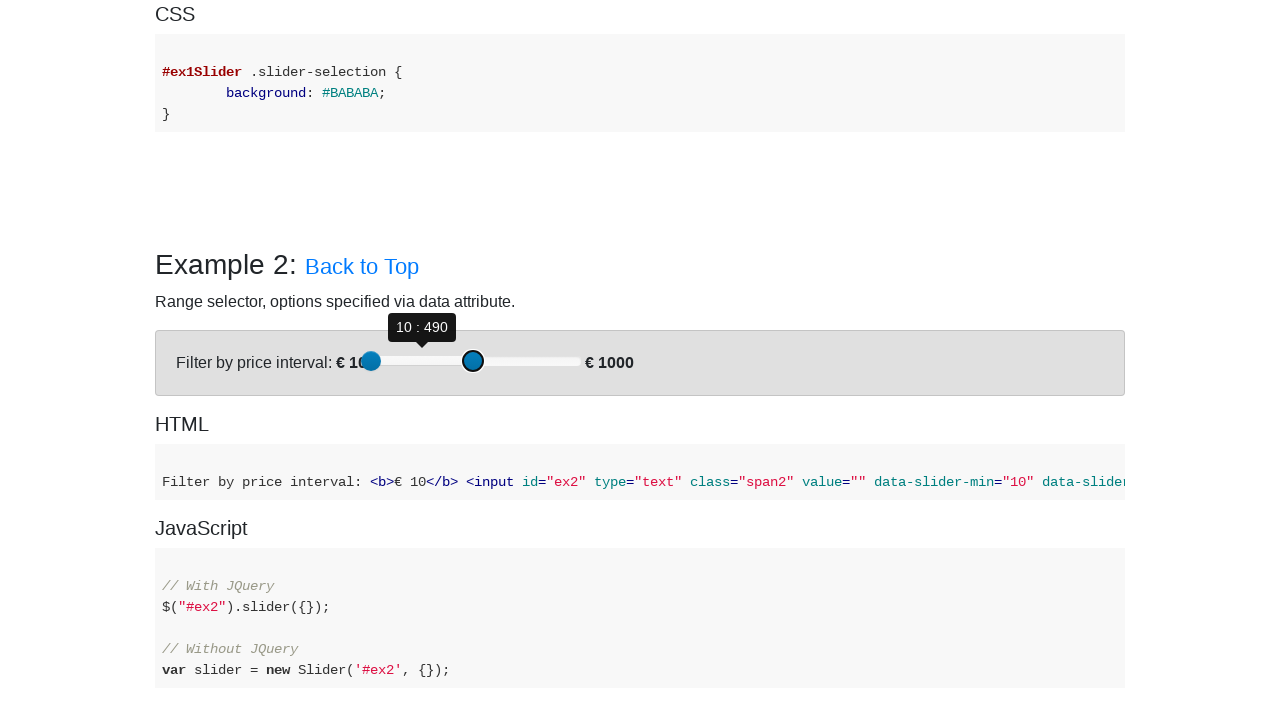

Pressed ArrowRight on second slider to move towards target value 685 on (//div[@class='slider-handle max-slider-handle round'])[1]
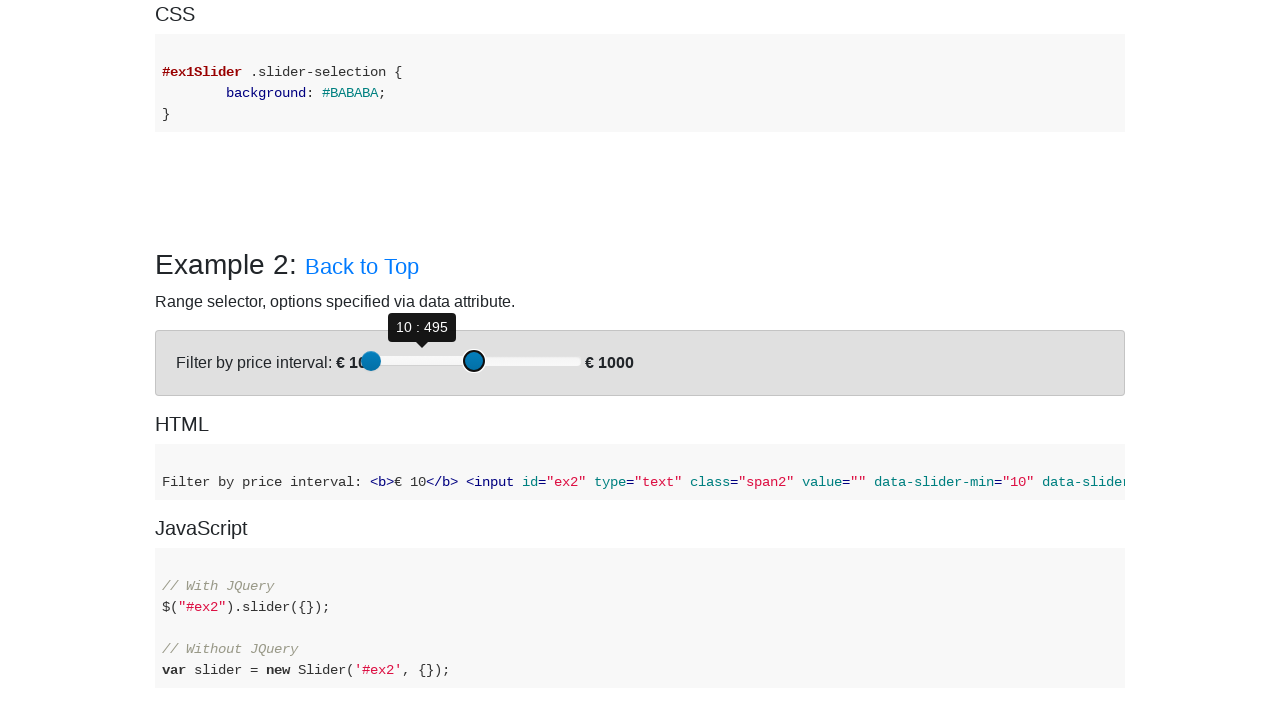

Pressed ArrowRight on second slider to move towards target value 685 on (//div[@class='slider-handle max-slider-handle round'])[1]
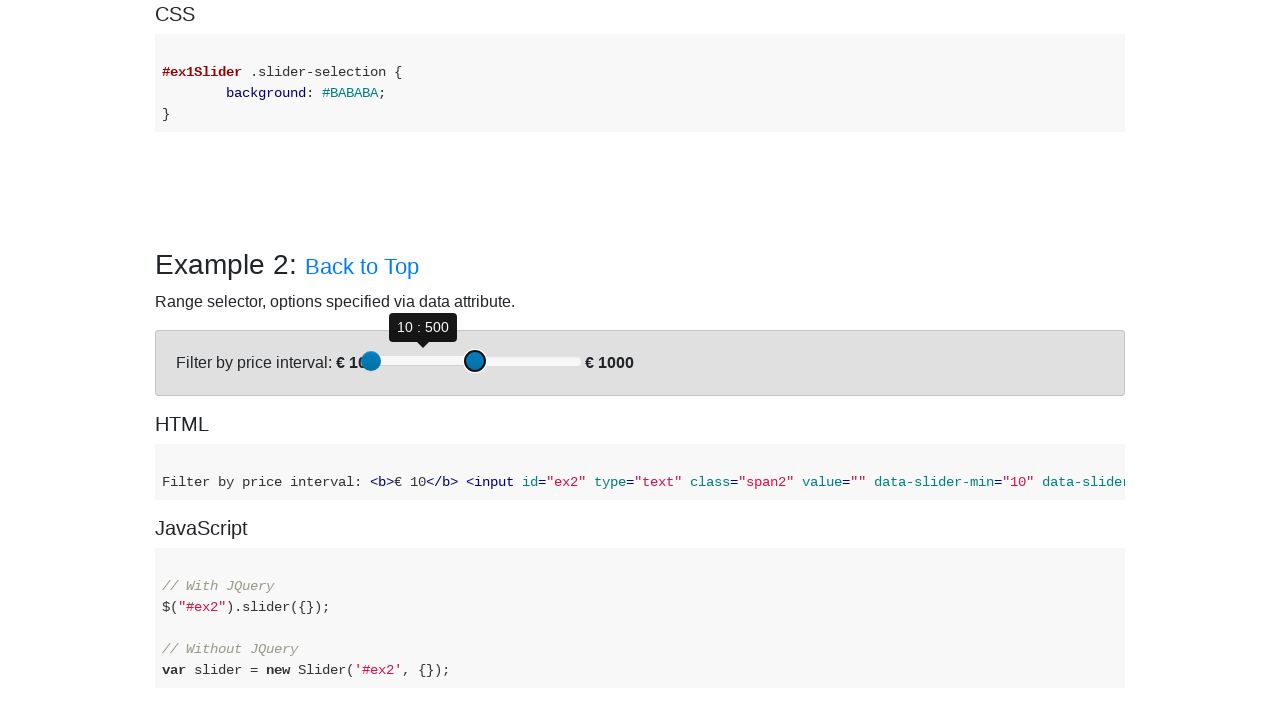

Pressed ArrowRight on second slider to move towards target value 685 on (//div[@class='slider-handle max-slider-handle round'])[1]
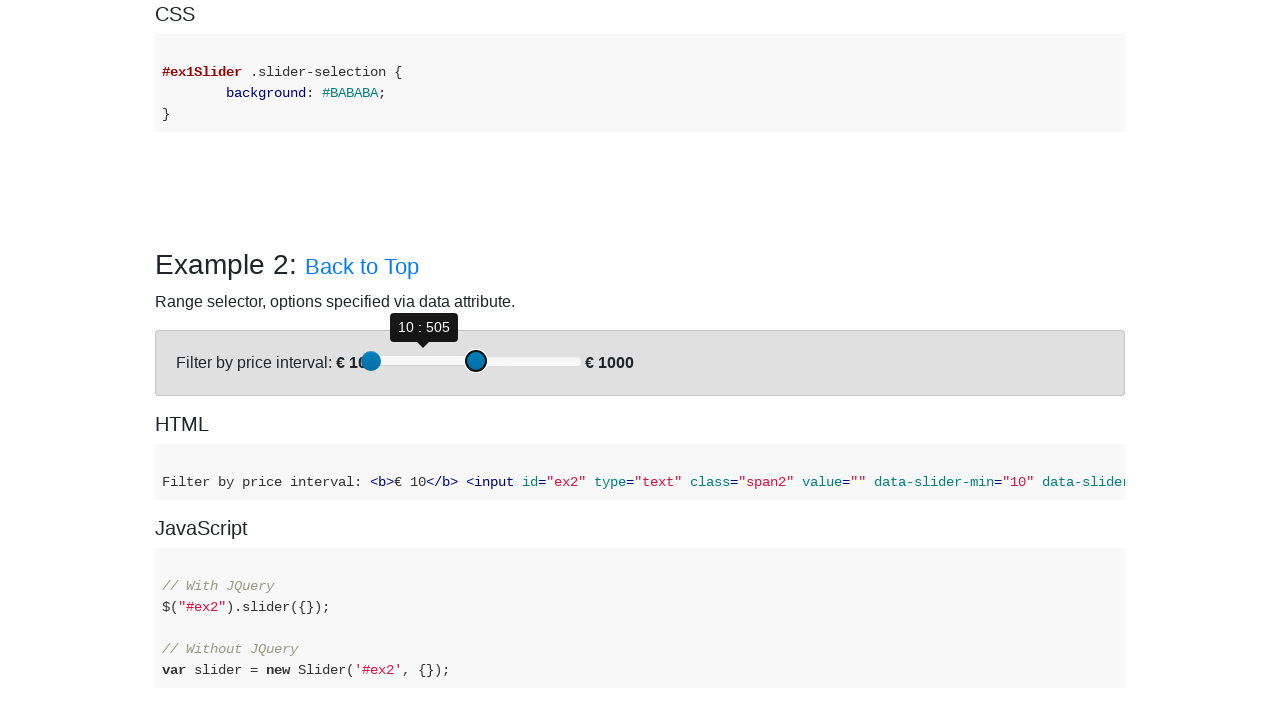

Pressed ArrowRight on second slider to move towards target value 685 on (//div[@class='slider-handle max-slider-handle round'])[1]
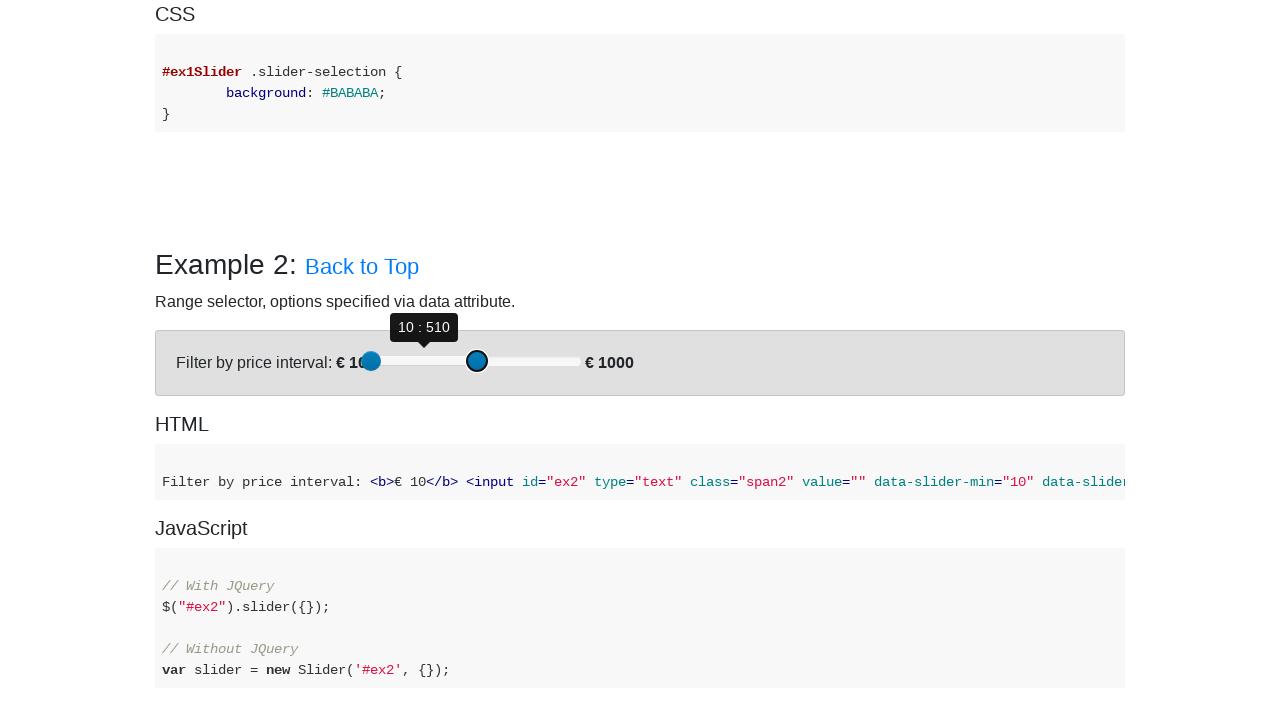

Pressed ArrowRight on second slider to move towards target value 685 on (//div[@class='slider-handle max-slider-handle round'])[1]
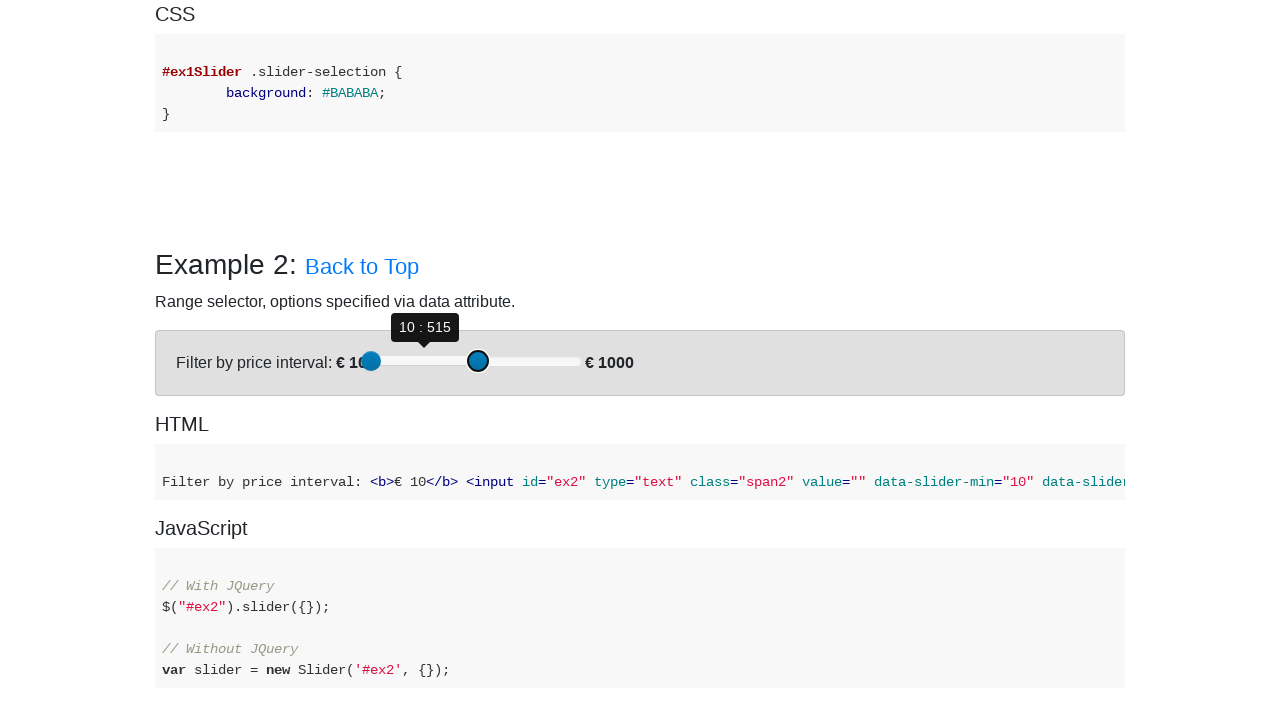

Pressed ArrowRight on second slider to move towards target value 685 on (//div[@class='slider-handle max-slider-handle round'])[1]
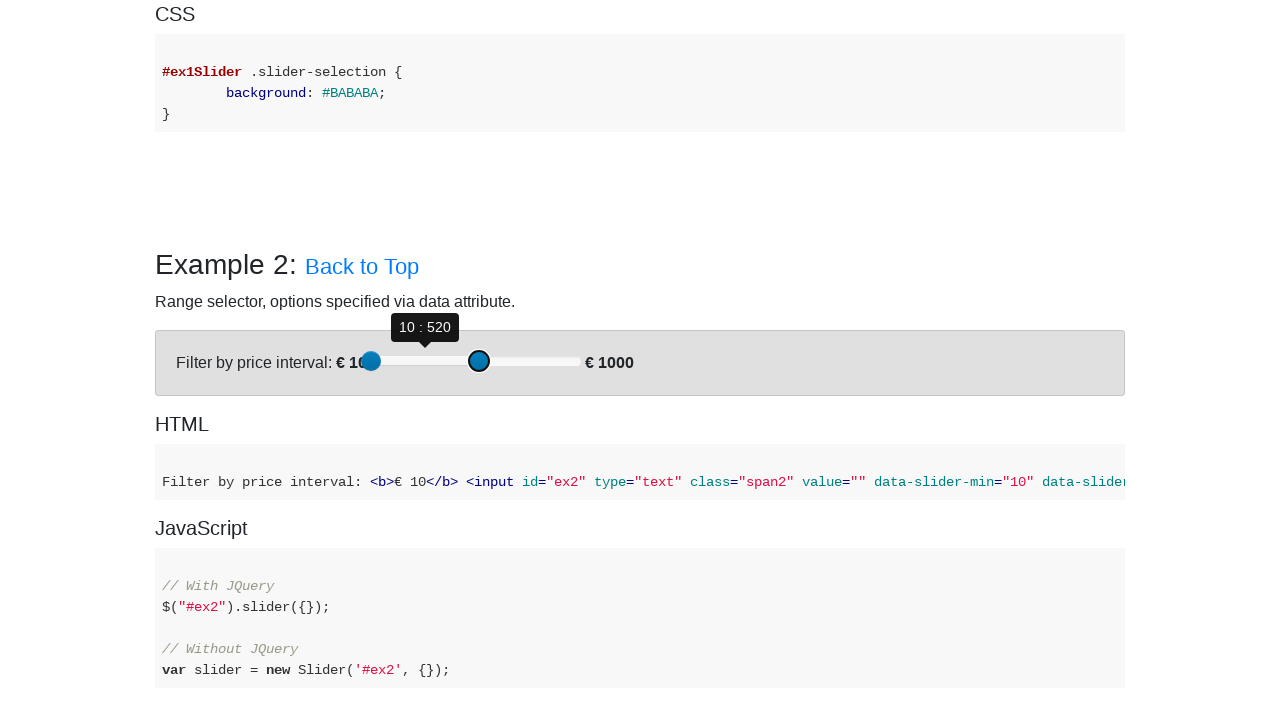

Pressed ArrowRight on second slider to move towards target value 685 on (//div[@class='slider-handle max-slider-handle round'])[1]
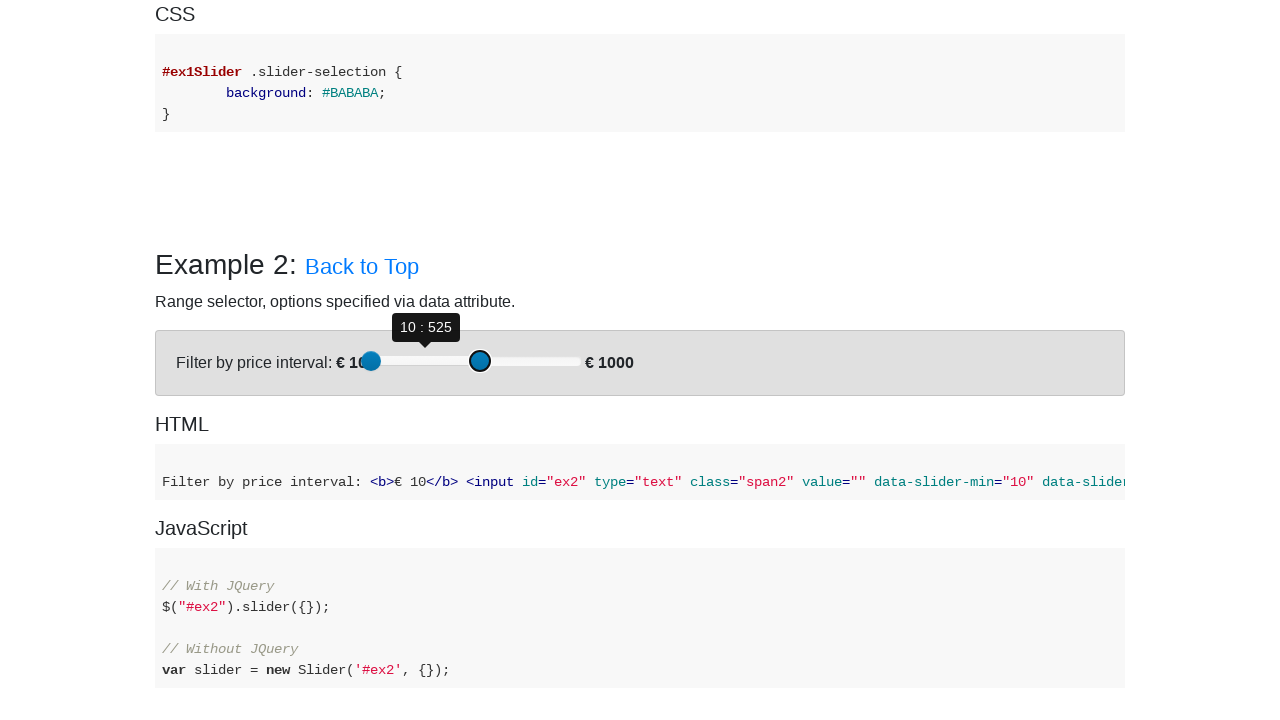

Pressed ArrowRight on second slider to move towards target value 685 on (//div[@class='slider-handle max-slider-handle round'])[1]
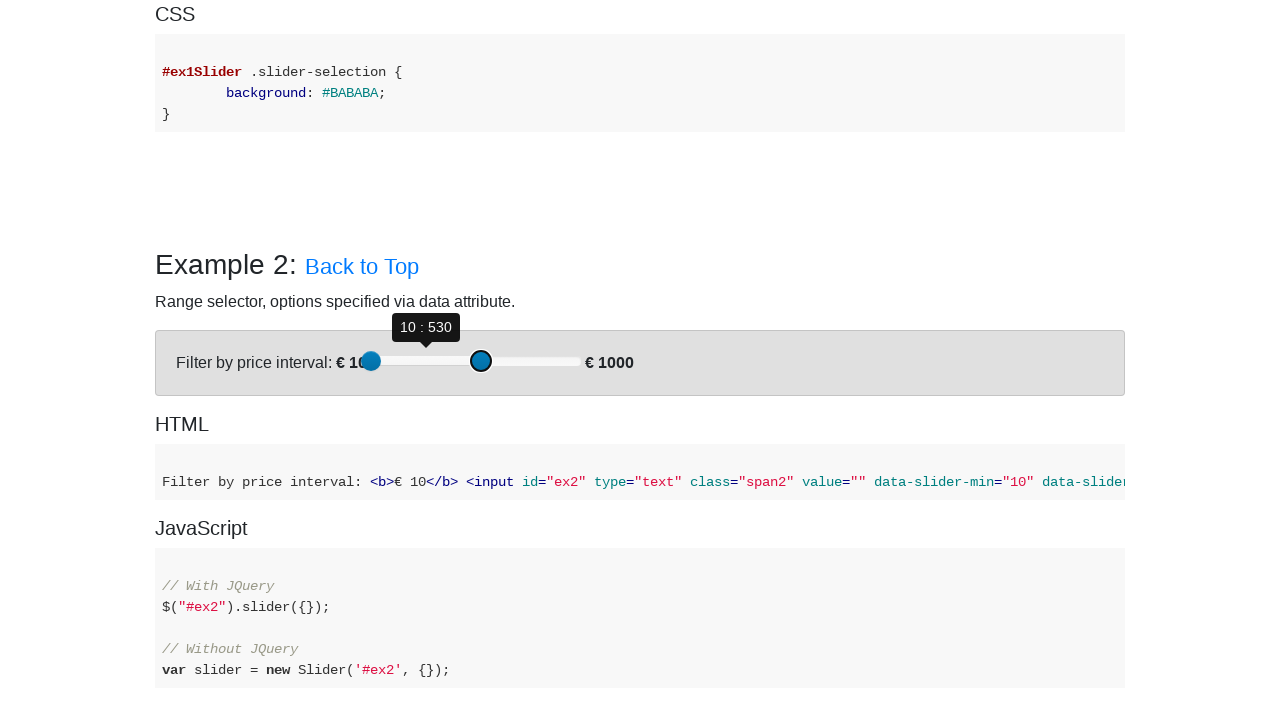

Pressed ArrowRight on second slider to move towards target value 685 on (//div[@class='slider-handle max-slider-handle round'])[1]
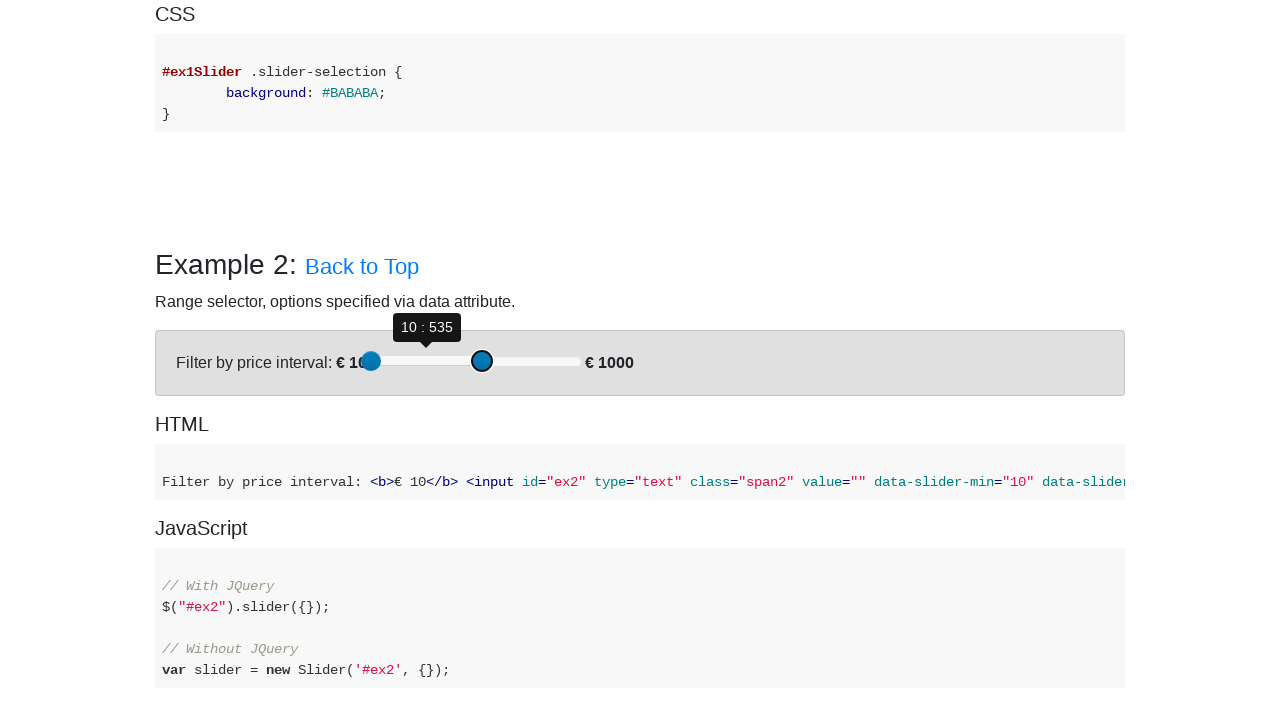

Pressed ArrowRight on second slider to move towards target value 685 on (//div[@class='slider-handle max-slider-handle round'])[1]
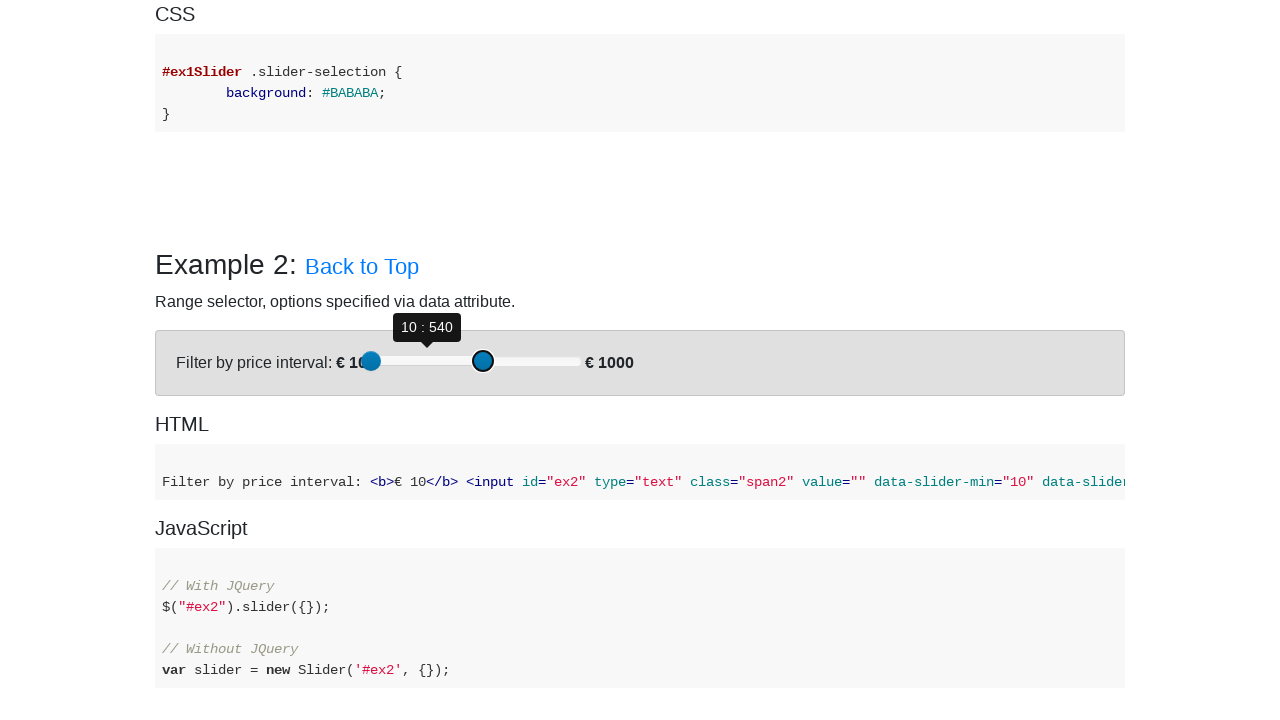

Pressed ArrowRight on second slider to move towards target value 685 on (//div[@class='slider-handle max-slider-handle round'])[1]
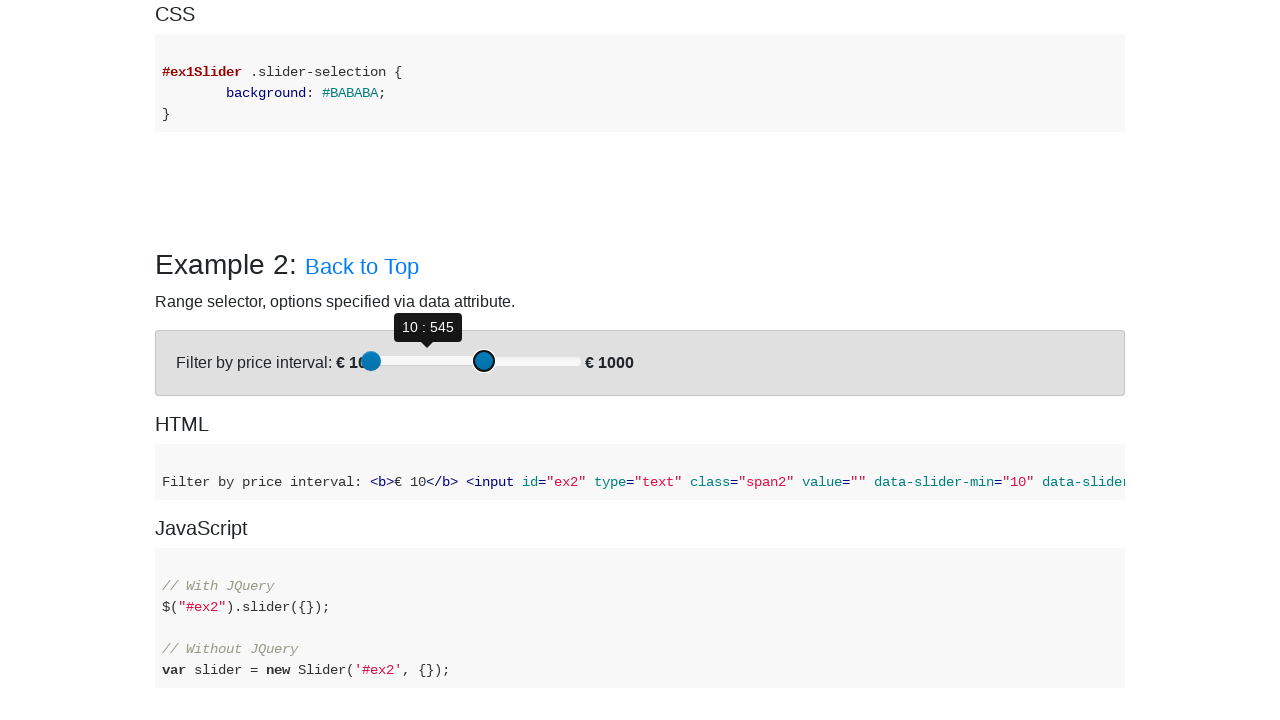

Pressed ArrowRight on second slider to move towards target value 685 on (//div[@class='slider-handle max-slider-handle round'])[1]
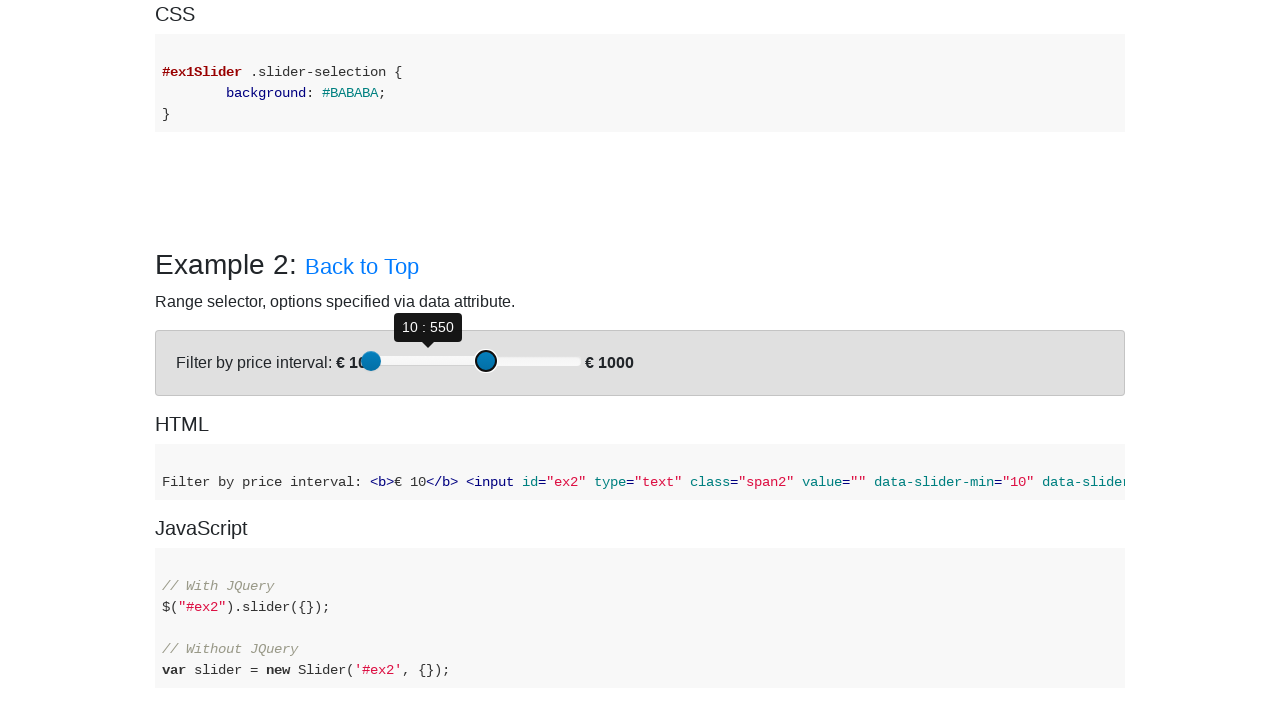

Pressed ArrowRight on second slider to move towards target value 685 on (//div[@class='slider-handle max-slider-handle round'])[1]
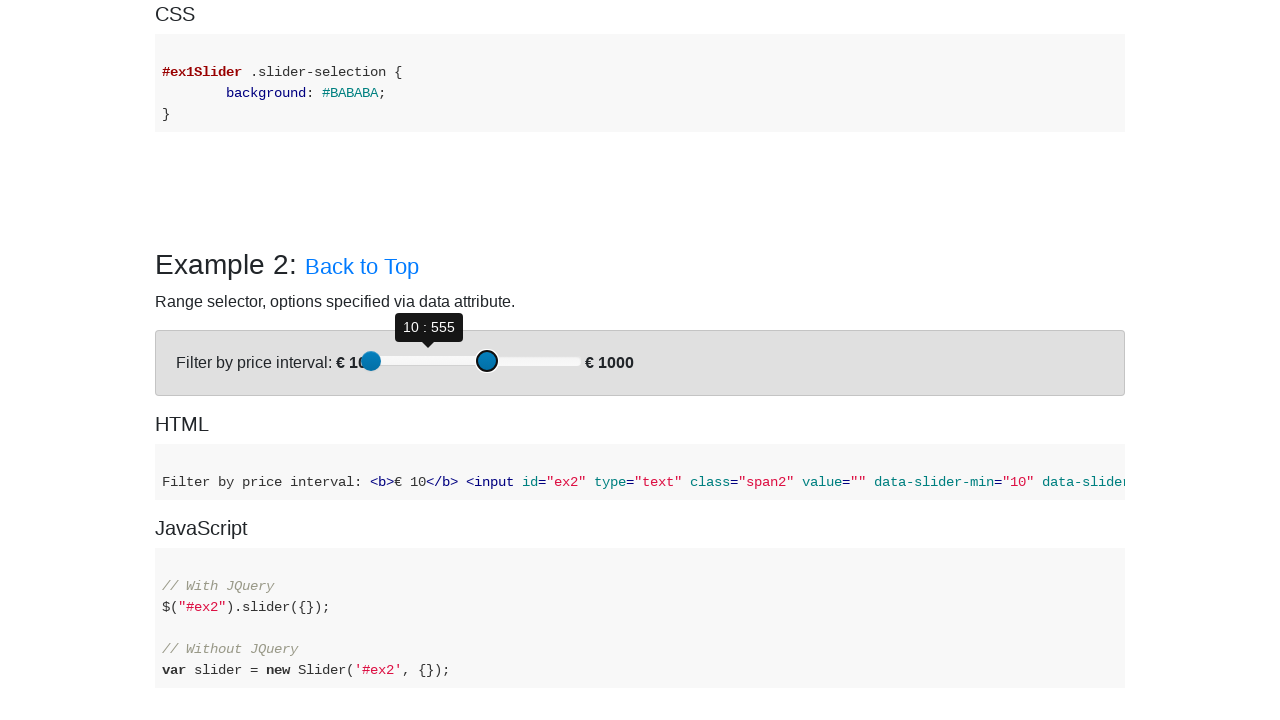

Pressed ArrowRight on second slider to move towards target value 685 on (//div[@class='slider-handle max-slider-handle round'])[1]
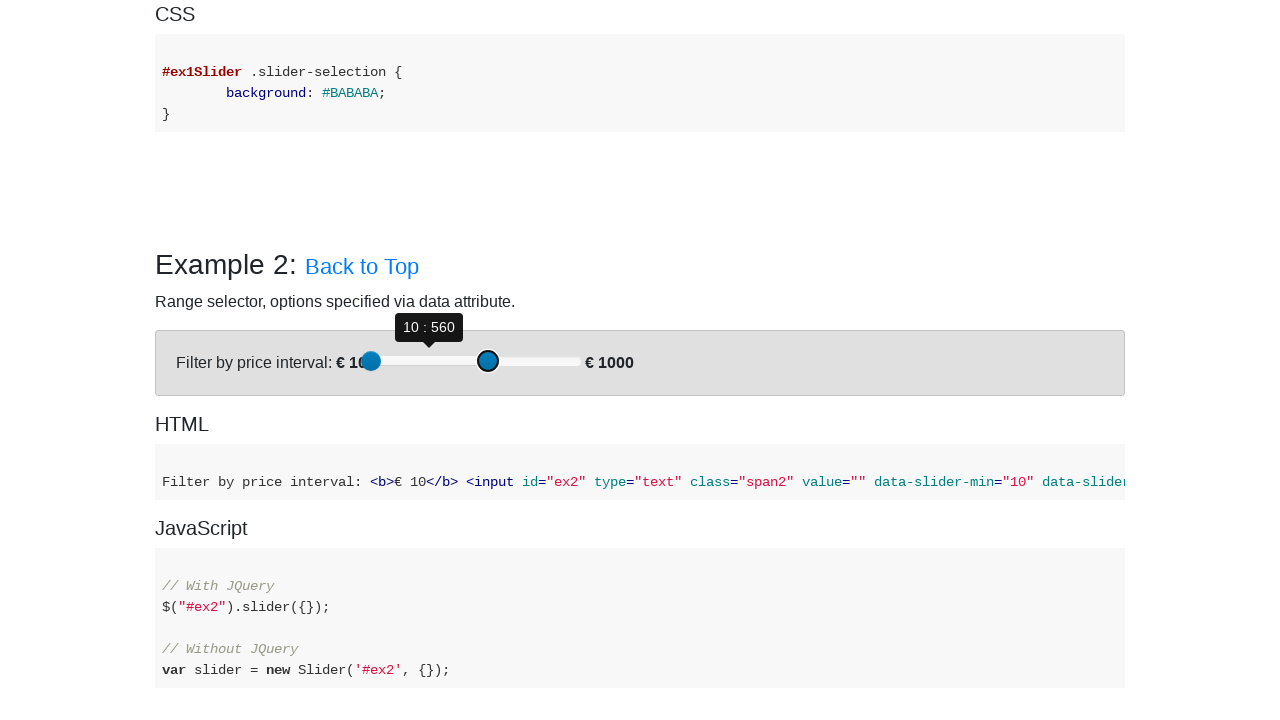

Pressed ArrowRight on second slider to move towards target value 685 on (//div[@class='slider-handle max-slider-handle round'])[1]
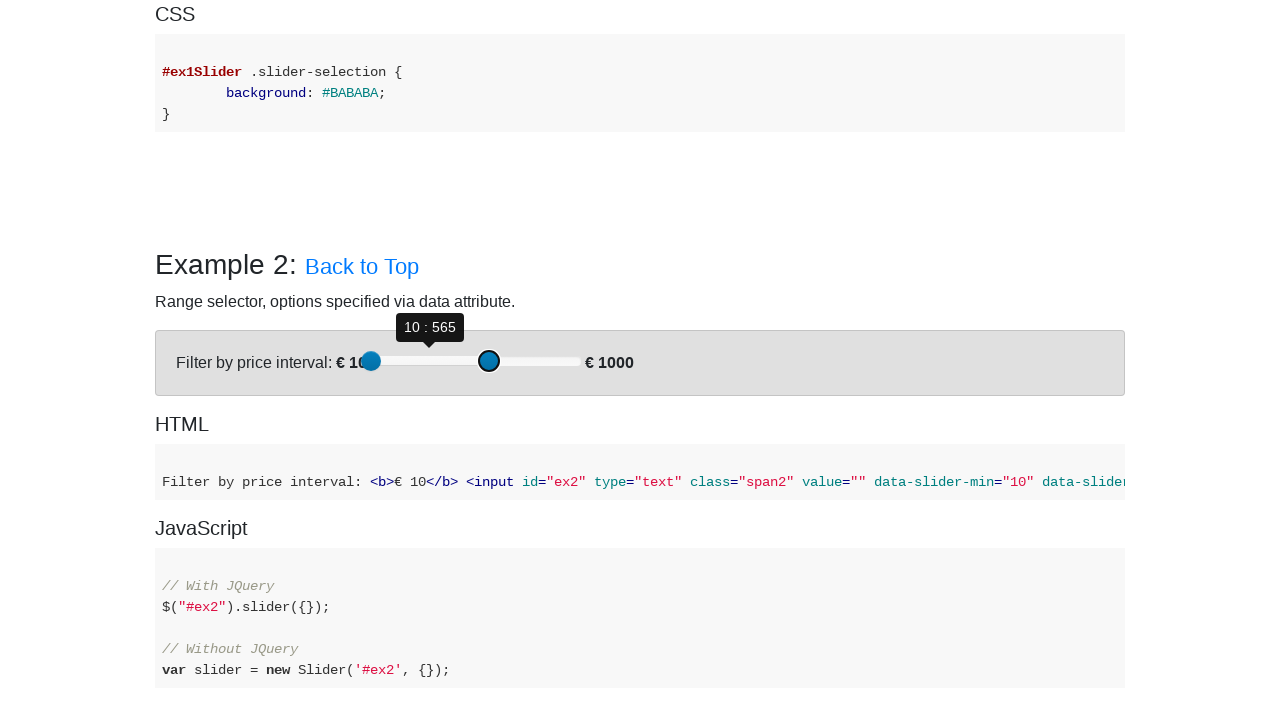

Pressed ArrowRight on second slider to move towards target value 685 on (//div[@class='slider-handle max-slider-handle round'])[1]
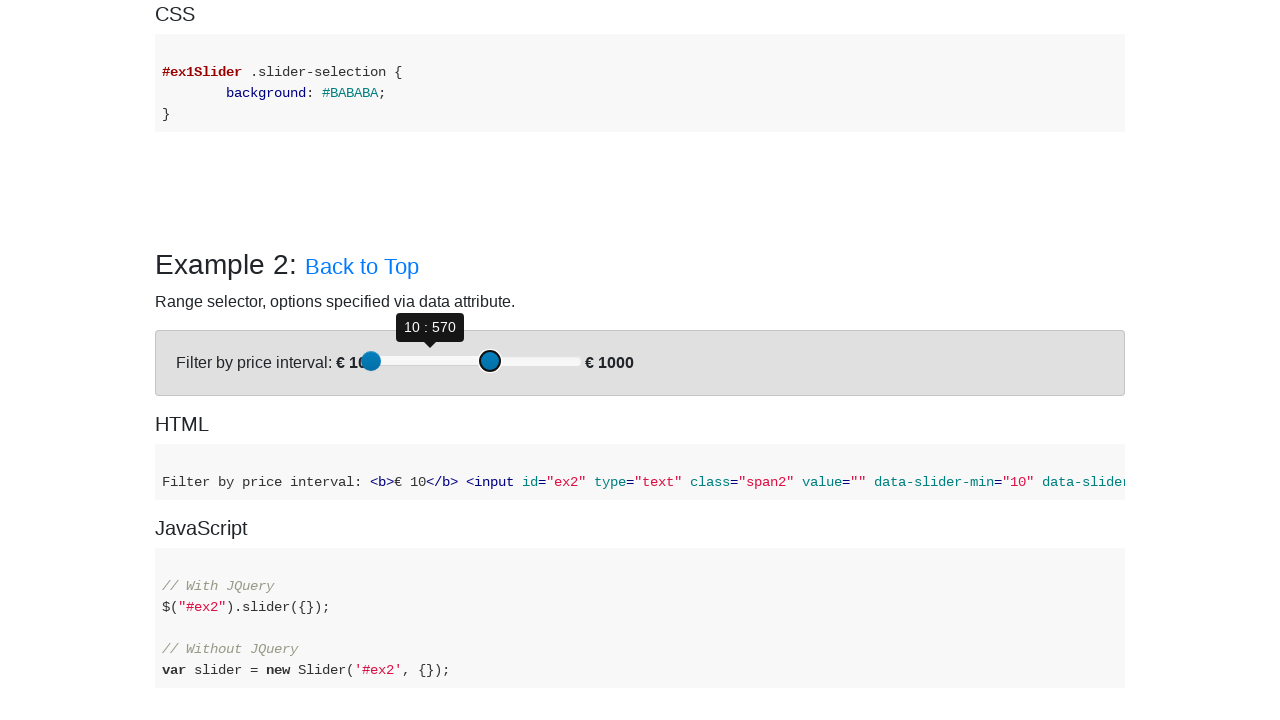

Pressed ArrowRight on second slider to move towards target value 685 on (//div[@class='slider-handle max-slider-handle round'])[1]
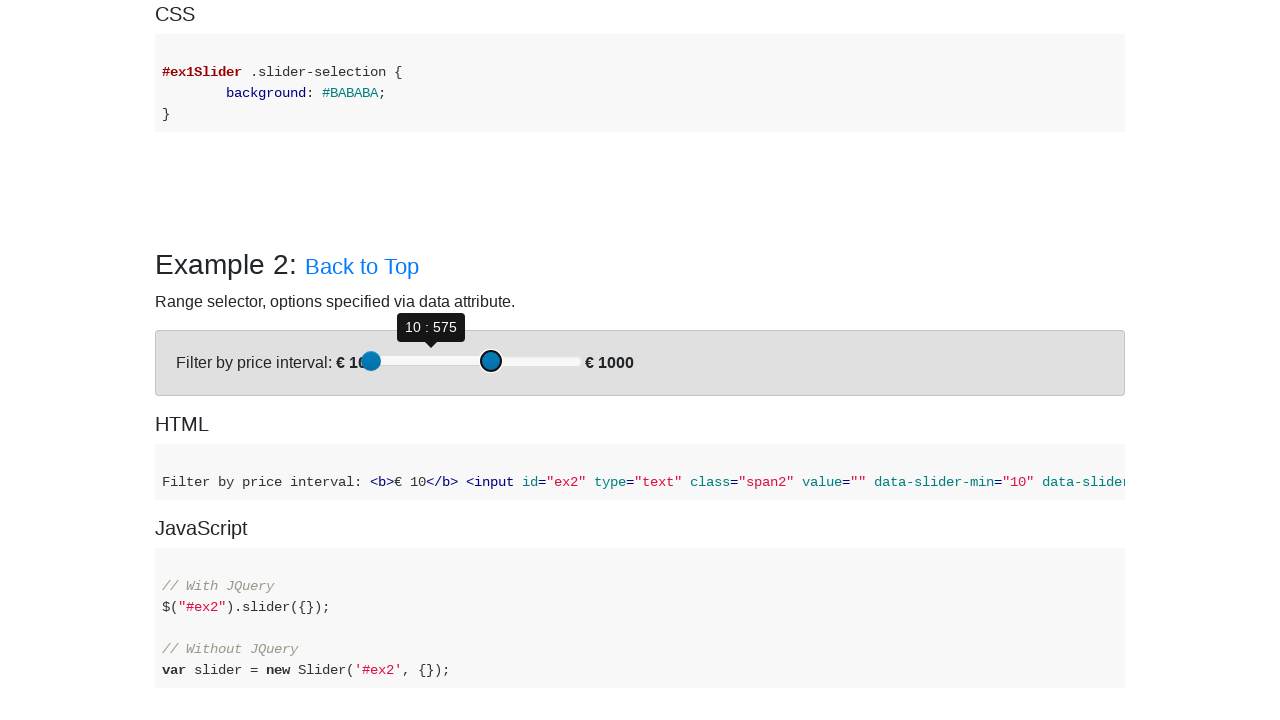

Pressed ArrowRight on second slider to move towards target value 685 on (//div[@class='slider-handle max-slider-handle round'])[1]
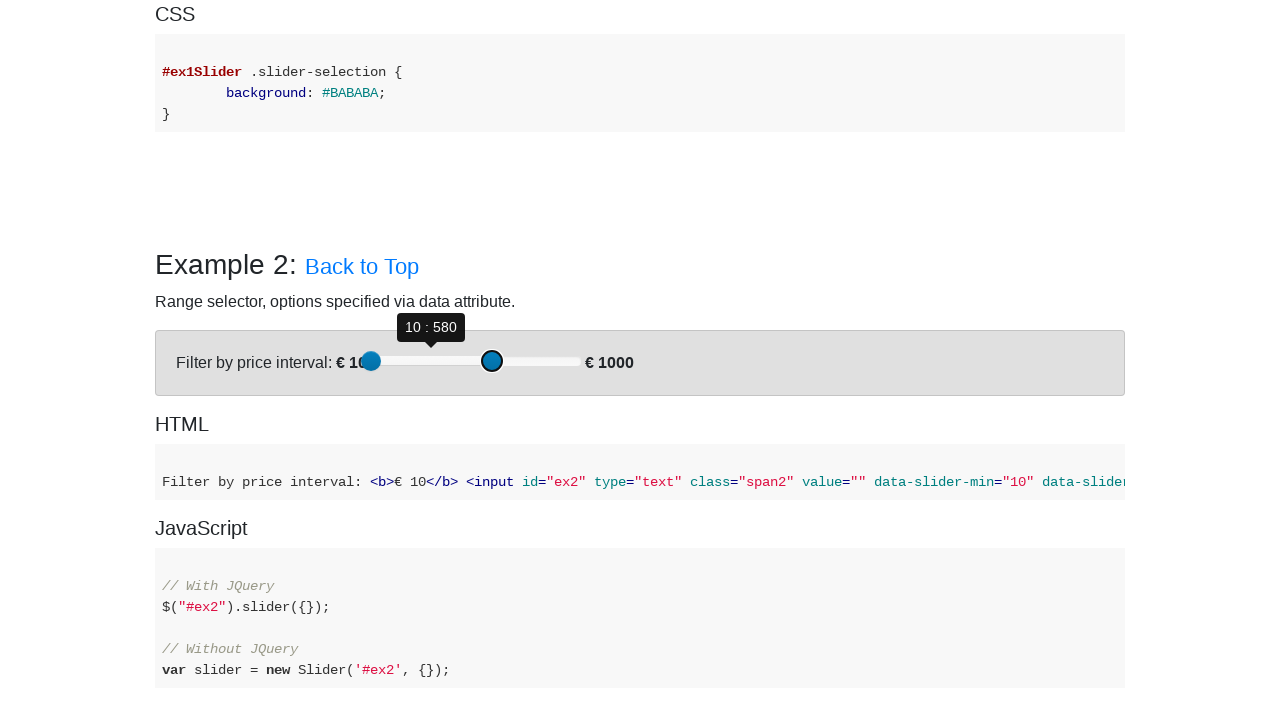

Pressed ArrowRight on second slider to move towards target value 685 on (//div[@class='slider-handle max-slider-handle round'])[1]
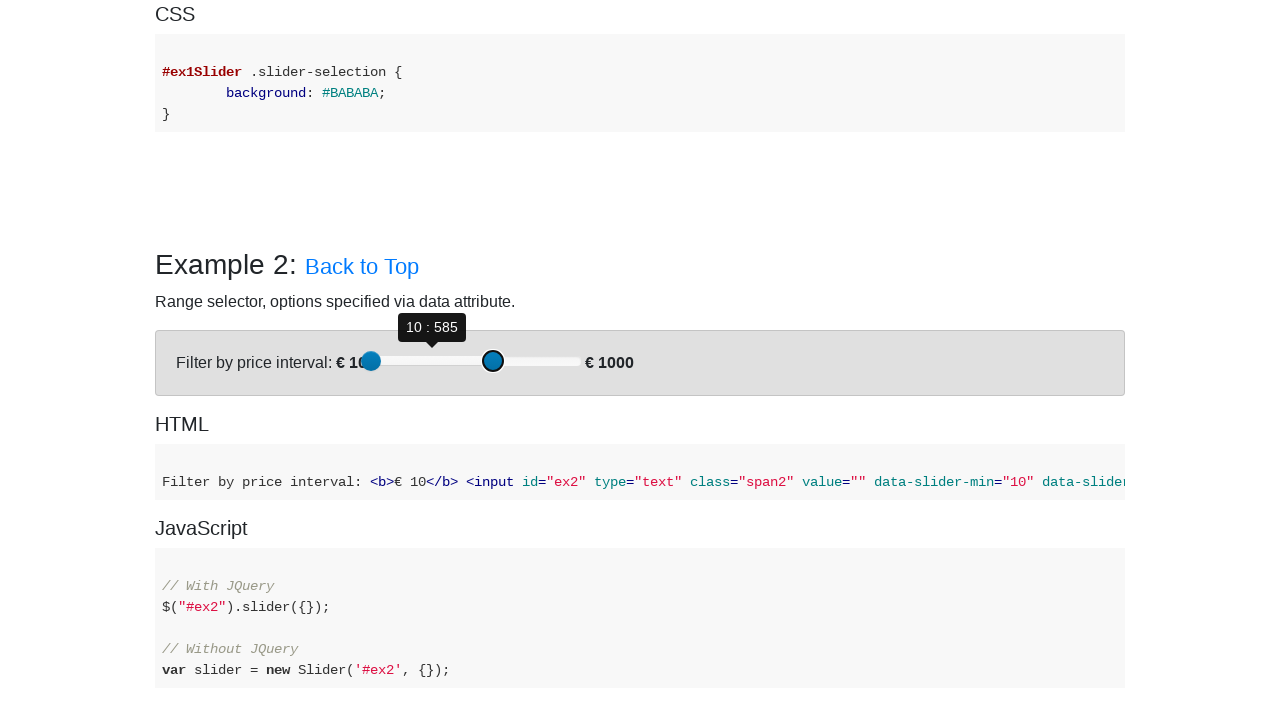

Pressed ArrowRight on second slider to move towards target value 685 on (//div[@class='slider-handle max-slider-handle round'])[1]
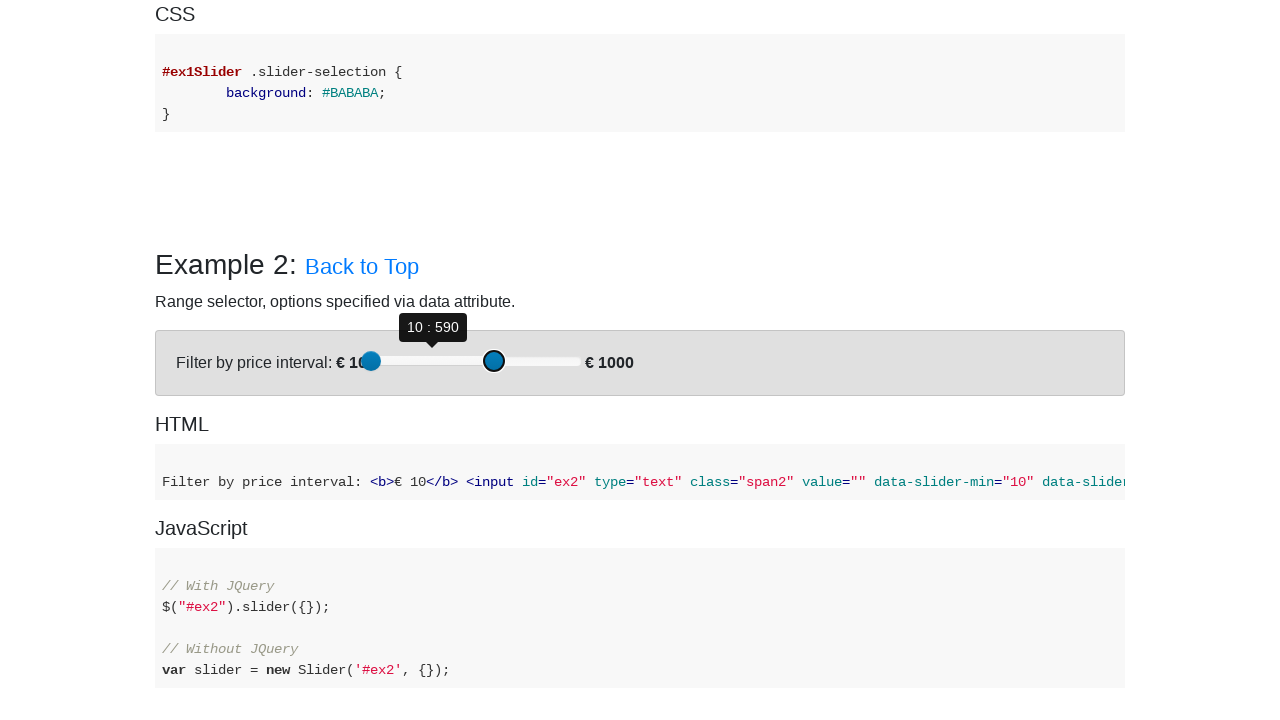

Pressed ArrowRight on second slider to move towards target value 685 on (//div[@class='slider-handle max-slider-handle round'])[1]
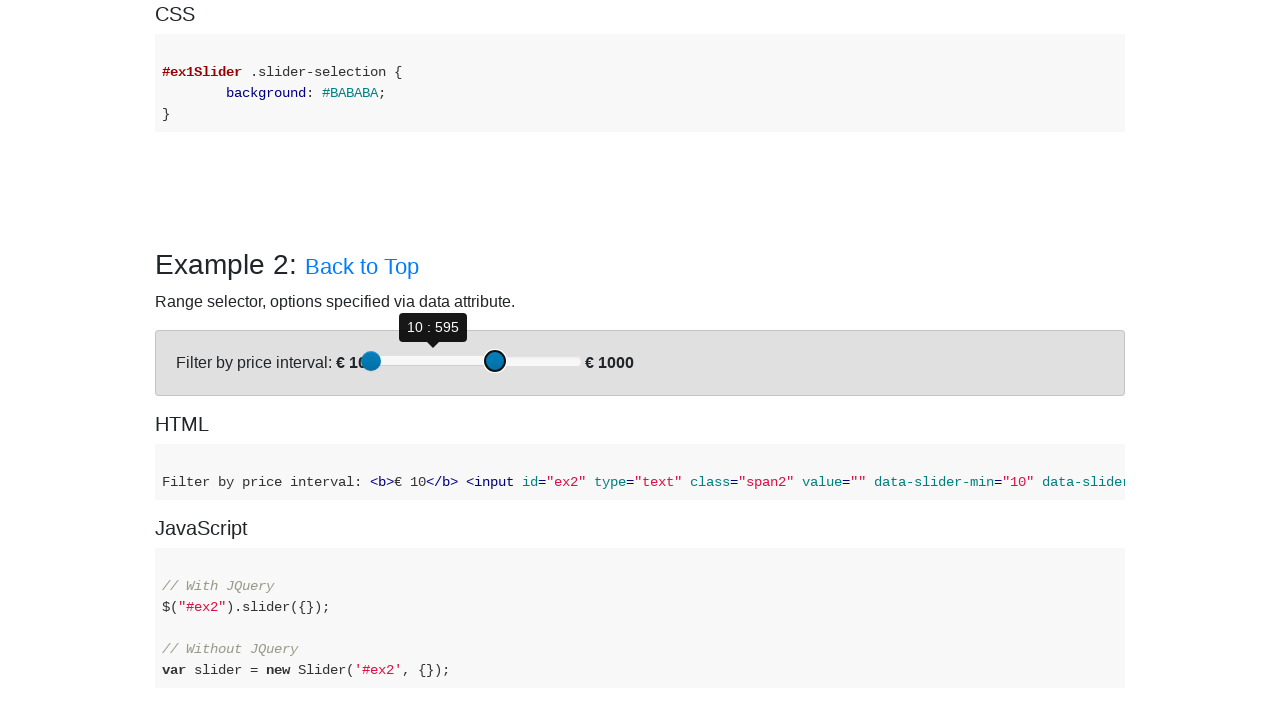

Pressed ArrowRight on second slider to move towards target value 685 on (//div[@class='slider-handle max-slider-handle round'])[1]
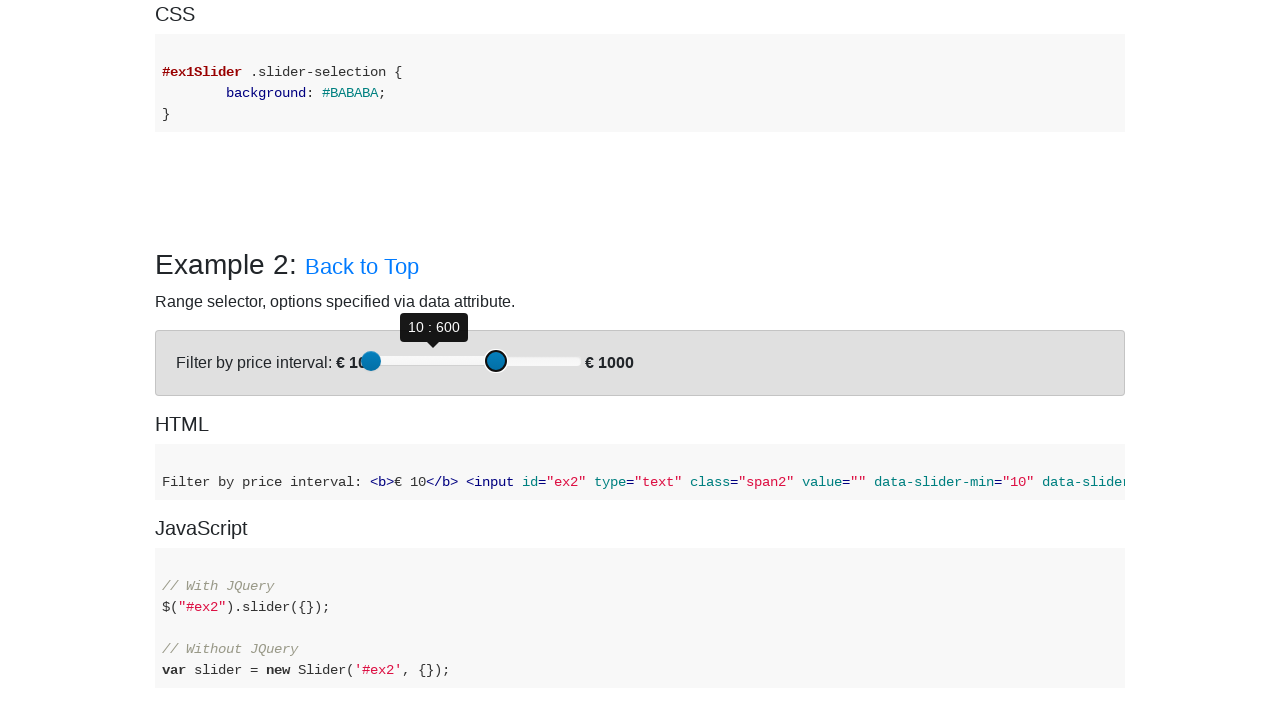

Pressed ArrowRight on second slider to move towards target value 685 on (//div[@class='slider-handle max-slider-handle round'])[1]
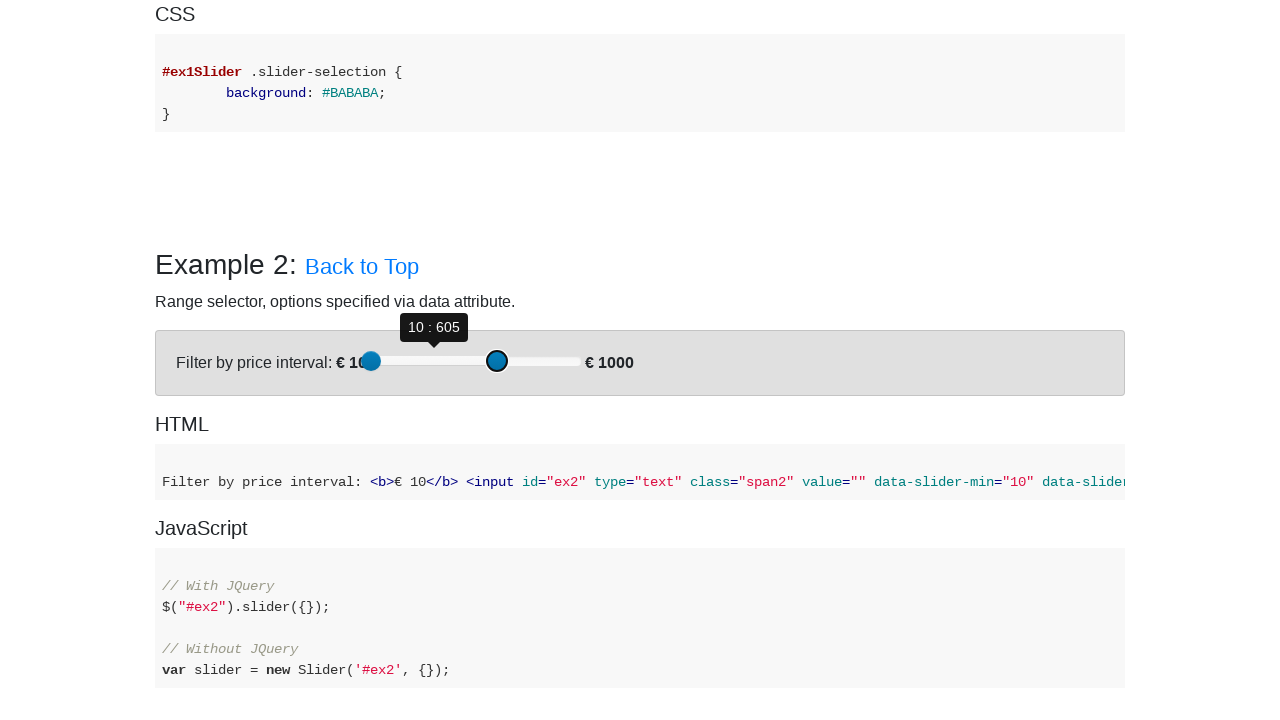

Pressed ArrowRight on second slider to move towards target value 685 on (//div[@class='slider-handle max-slider-handle round'])[1]
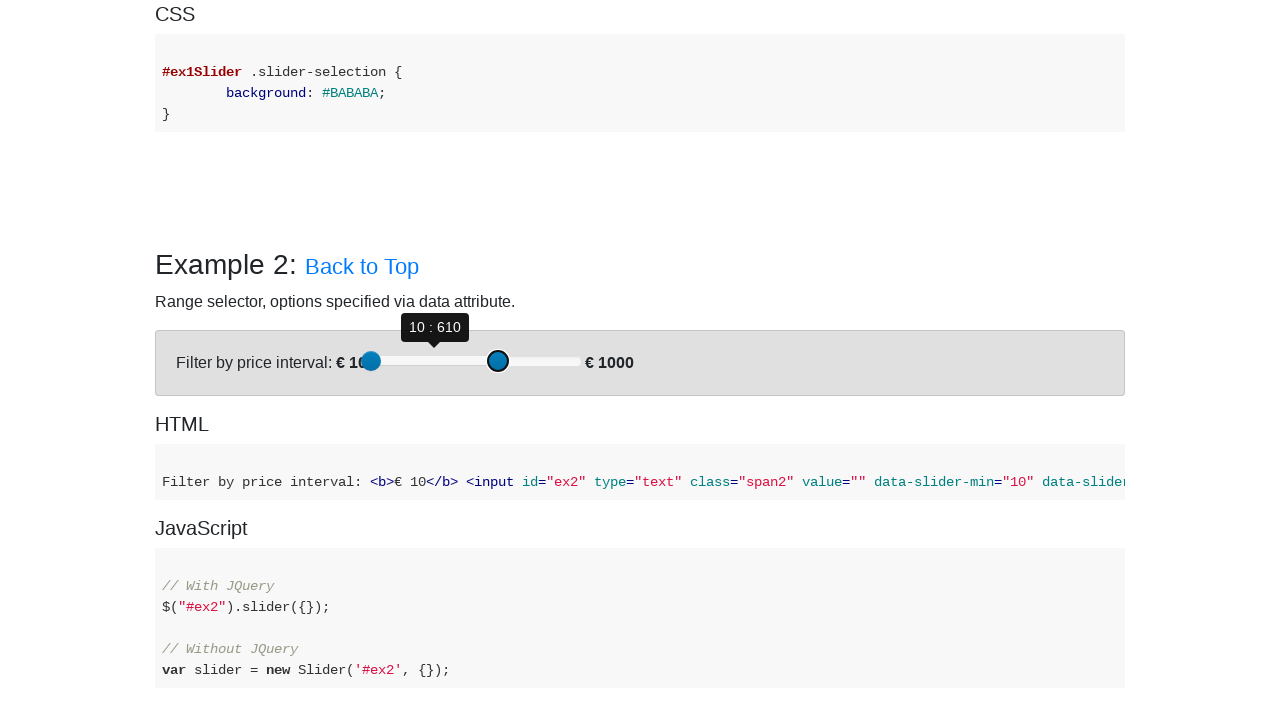

Pressed ArrowRight on second slider to move towards target value 685 on (//div[@class='slider-handle max-slider-handle round'])[1]
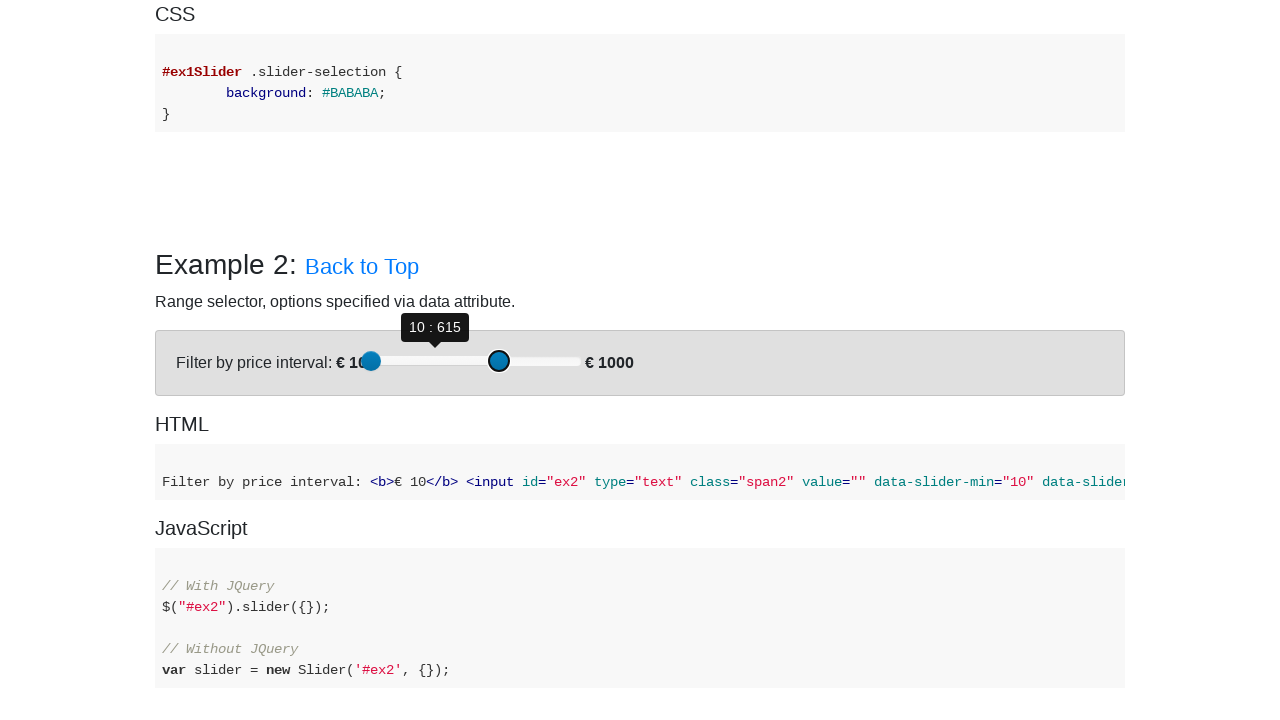

Pressed ArrowRight on second slider to move towards target value 685 on (//div[@class='slider-handle max-slider-handle round'])[1]
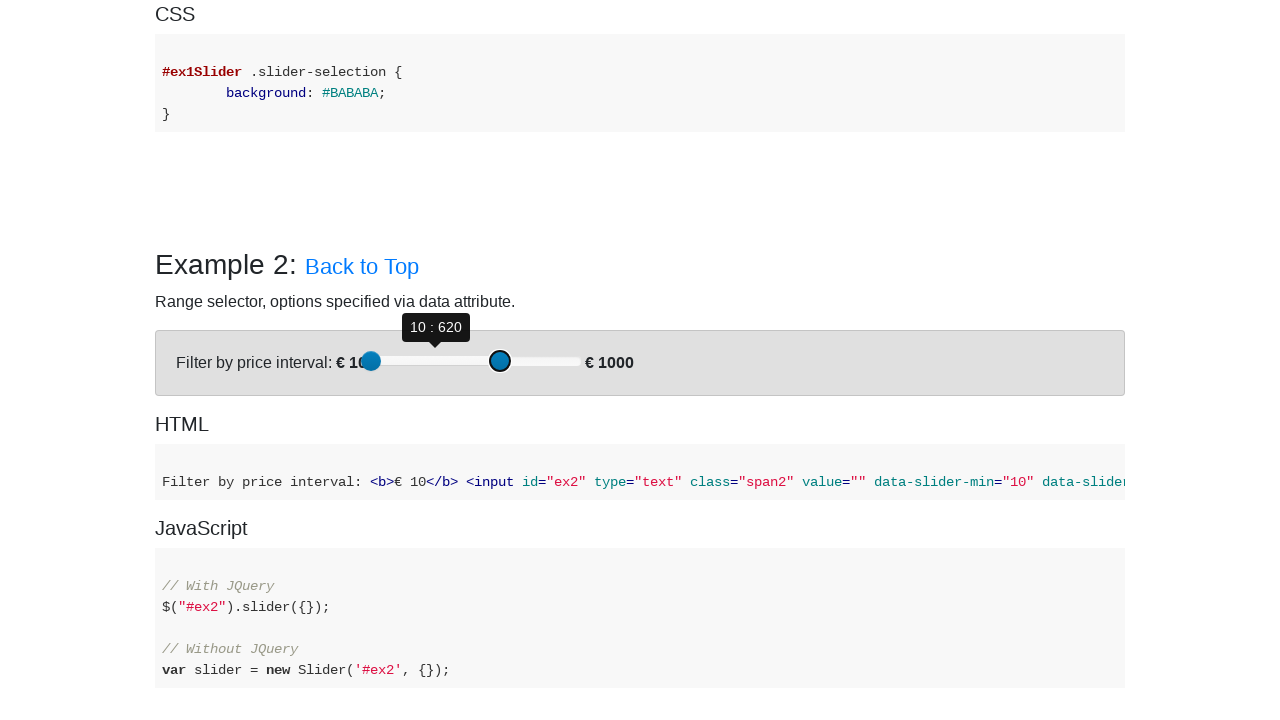

Pressed ArrowRight on second slider to move towards target value 685 on (//div[@class='slider-handle max-slider-handle round'])[1]
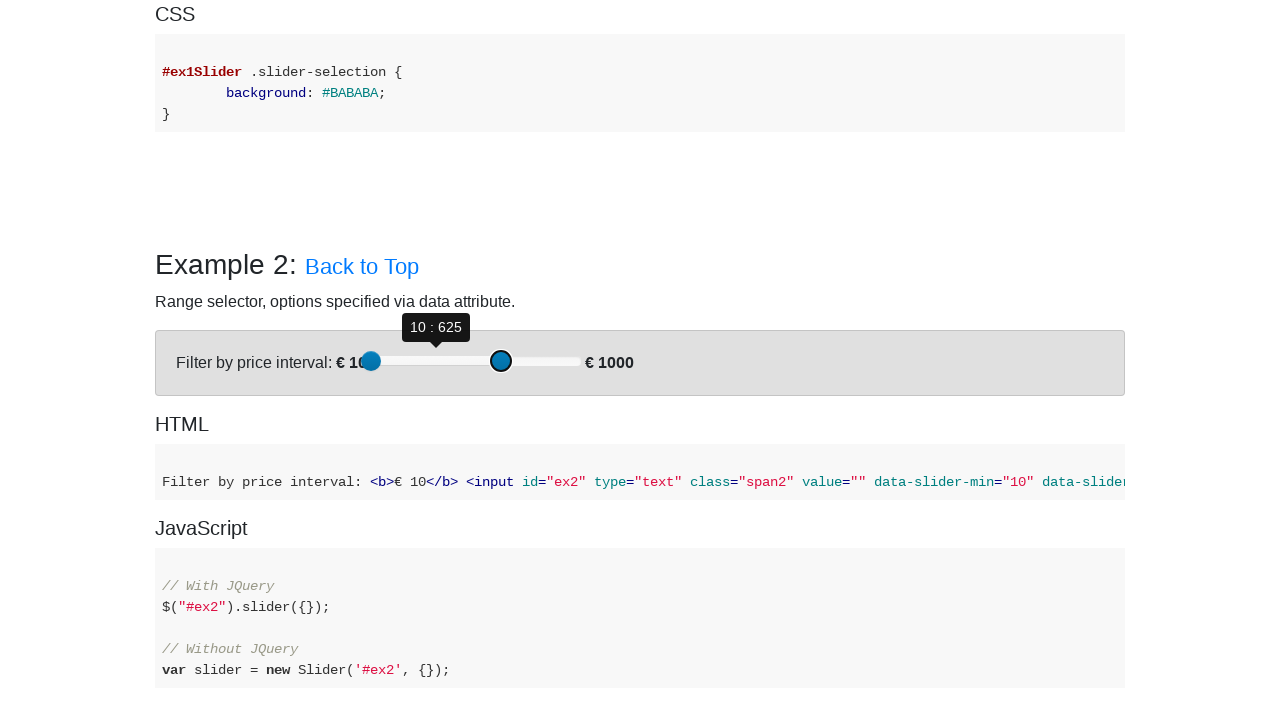

Pressed ArrowRight on second slider to move towards target value 685 on (//div[@class='slider-handle max-slider-handle round'])[1]
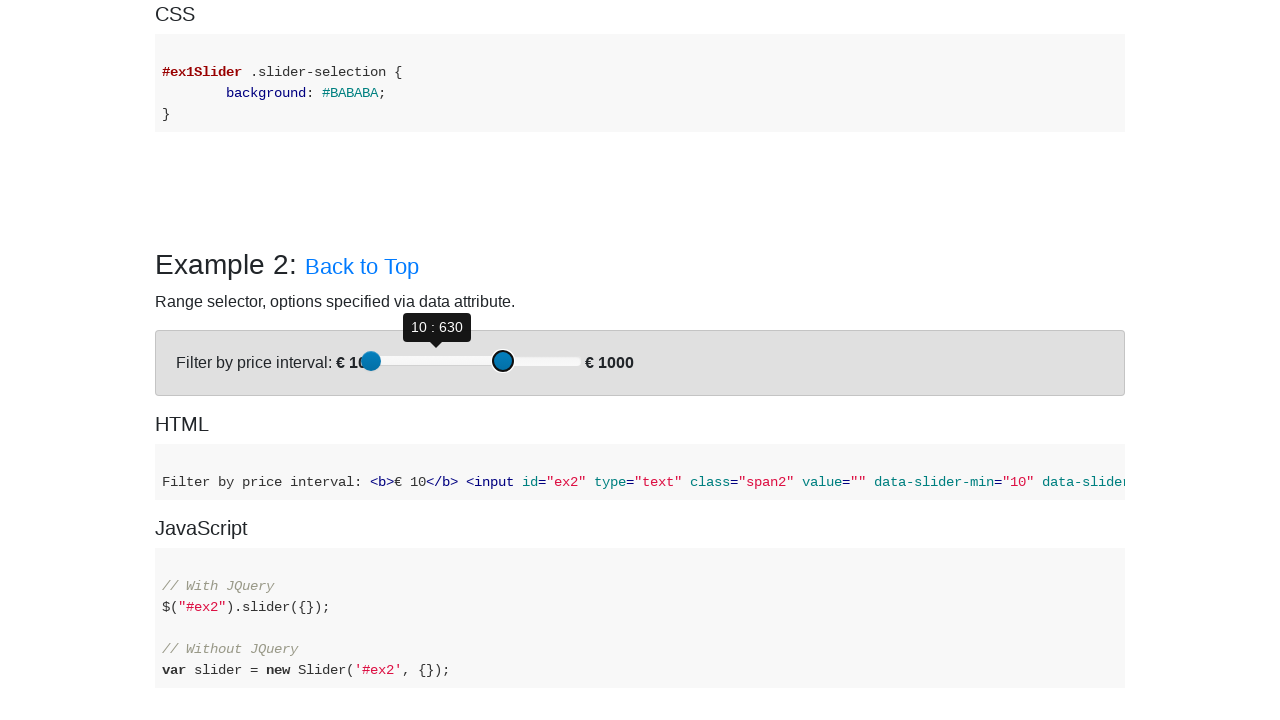

Pressed ArrowRight on second slider to move towards target value 685 on (//div[@class='slider-handle max-slider-handle round'])[1]
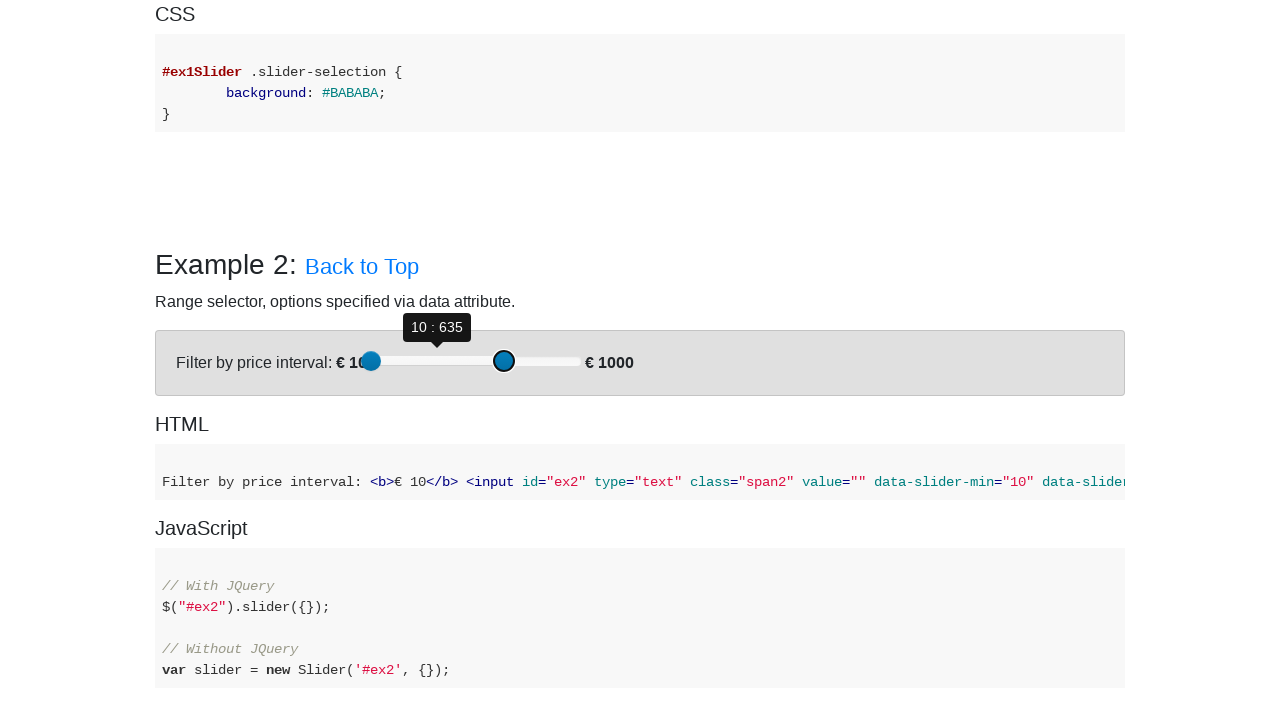

Pressed ArrowRight on second slider to move towards target value 685 on (//div[@class='slider-handle max-slider-handle round'])[1]
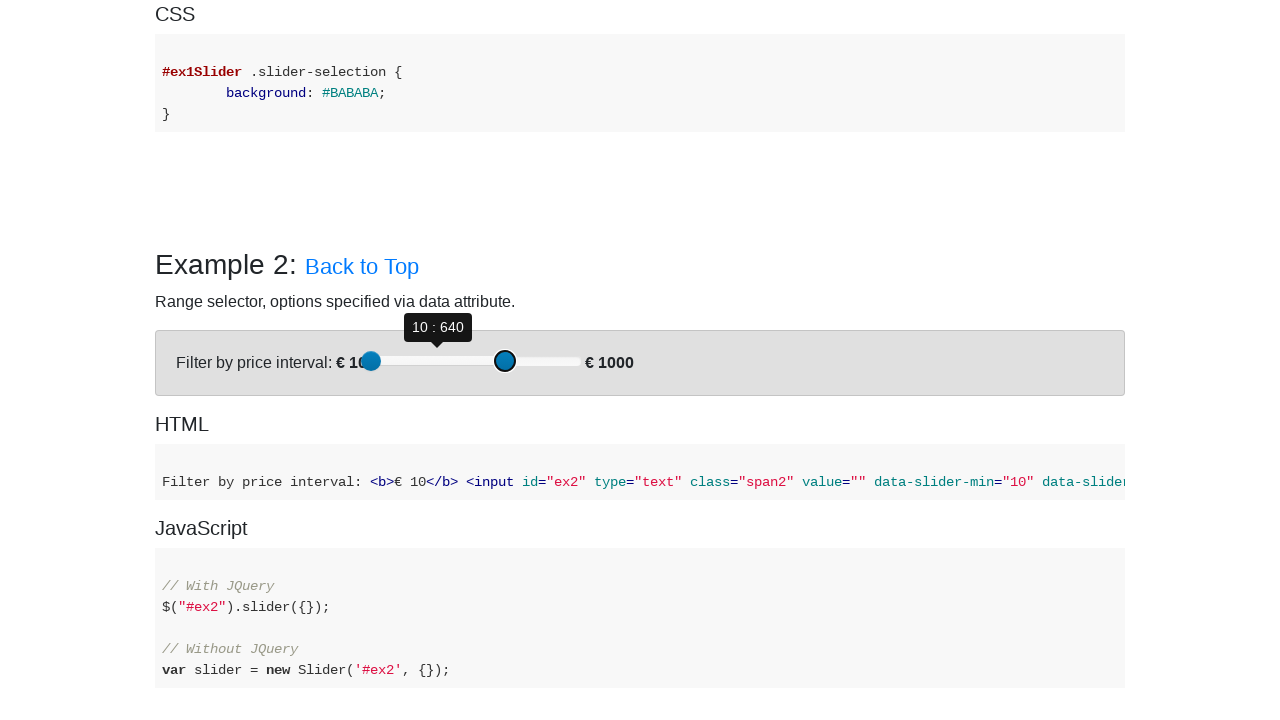

Pressed ArrowRight on second slider to move towards target value 685 on (//div[@class='slider-handle max-slider-handle round'])[1]
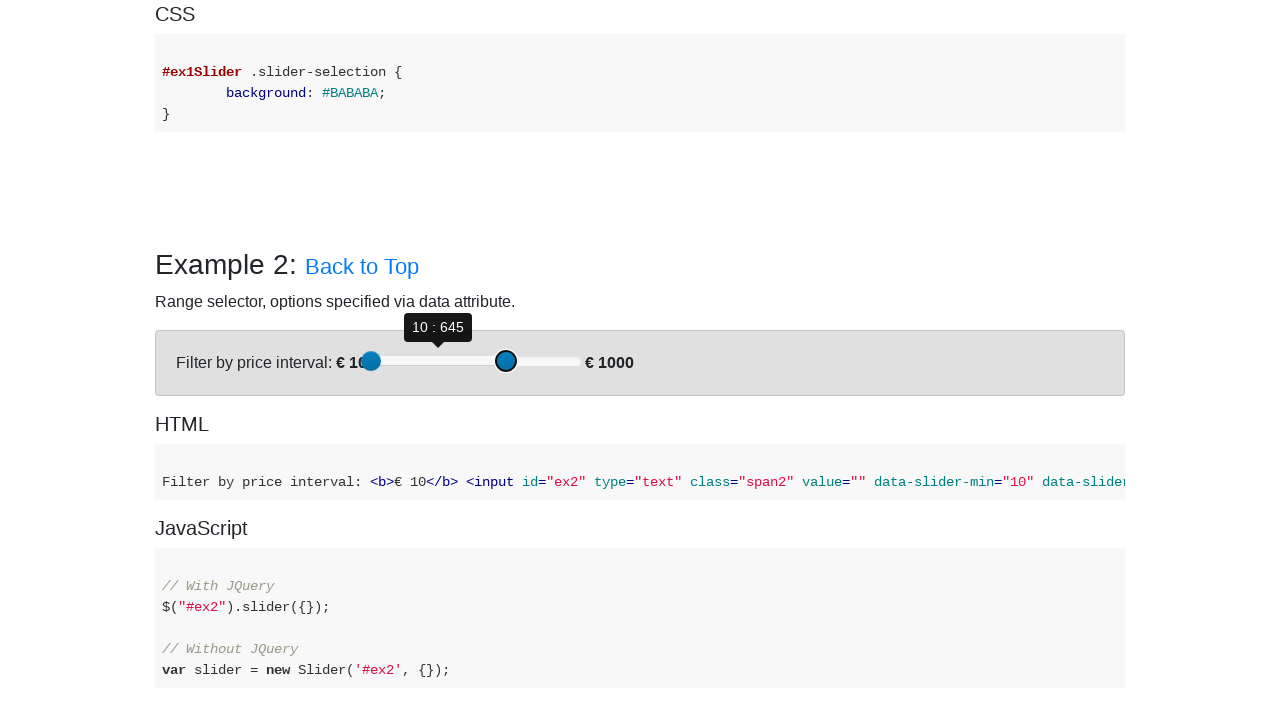

Pressed ArrowRight on second slider to move towards target value 685 on (//div[@class='slider-handle max-slider-handle round'])[1]
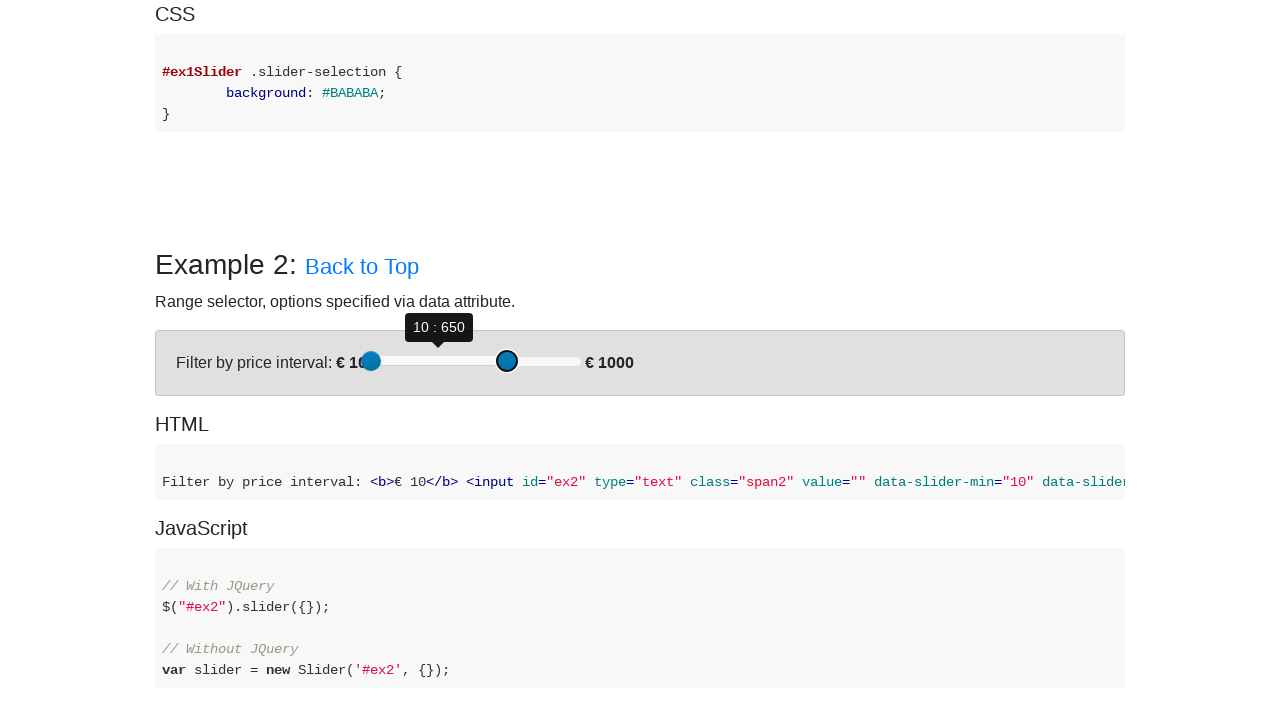

Pressed ArrowRight on second slider to move towards target value 685 on (//div[@class='slider-handle max-slider-handle round'])[1]
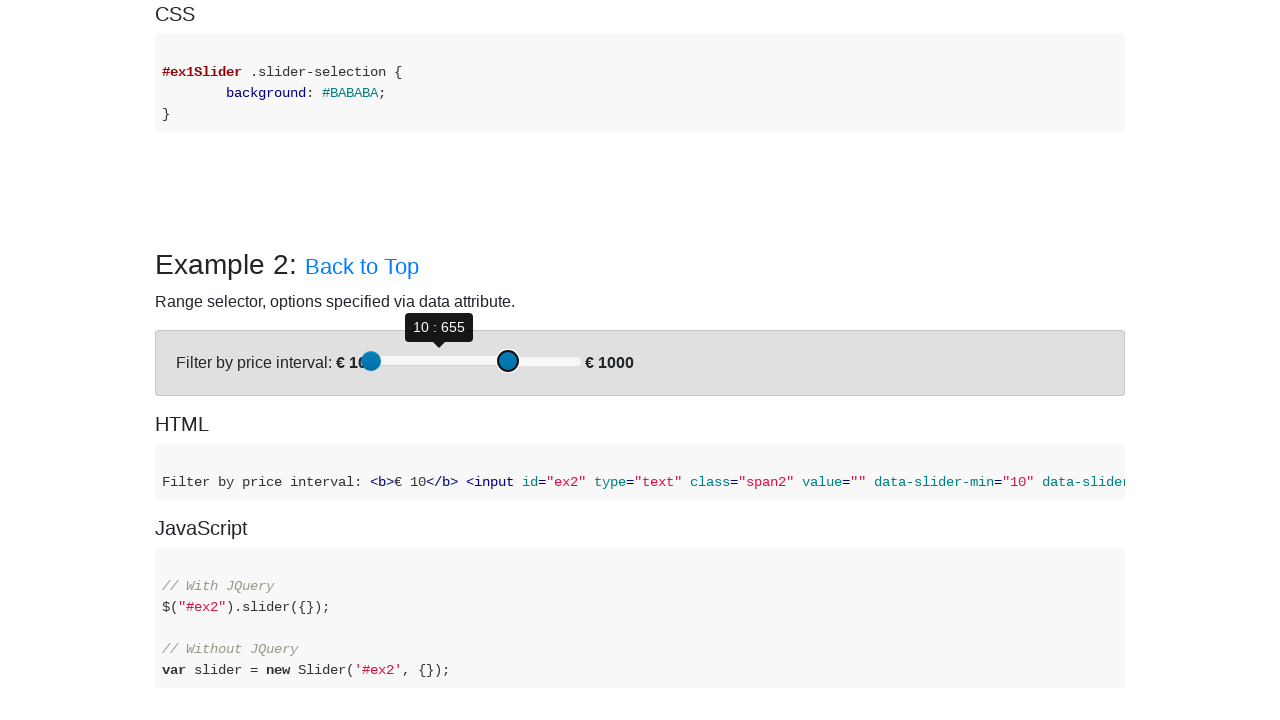

Pressed ArrowRight on second slider to move towards target value 685 on (//div[@class='slider-handle max-slider-handle round'])[1]
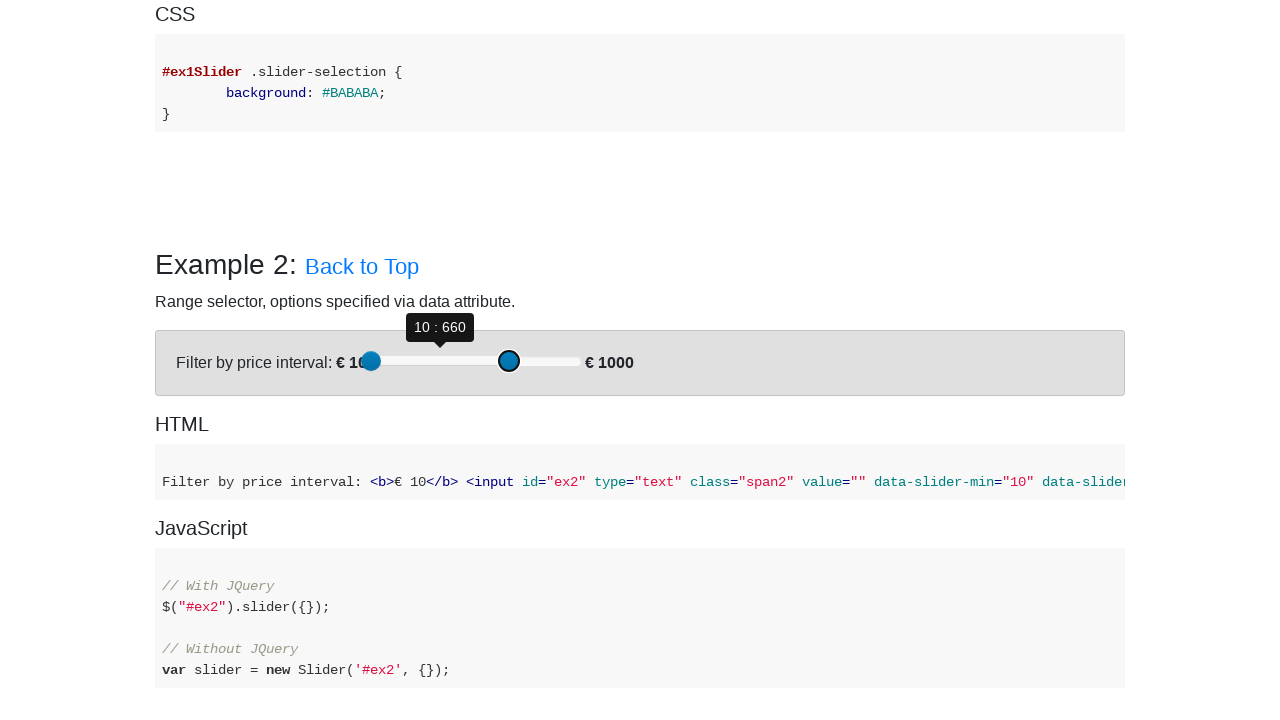

Pressed ArrowRight on second slider to move towards target value 685 on (//div[@class='slider-handle max-slider-handle round'])[1]
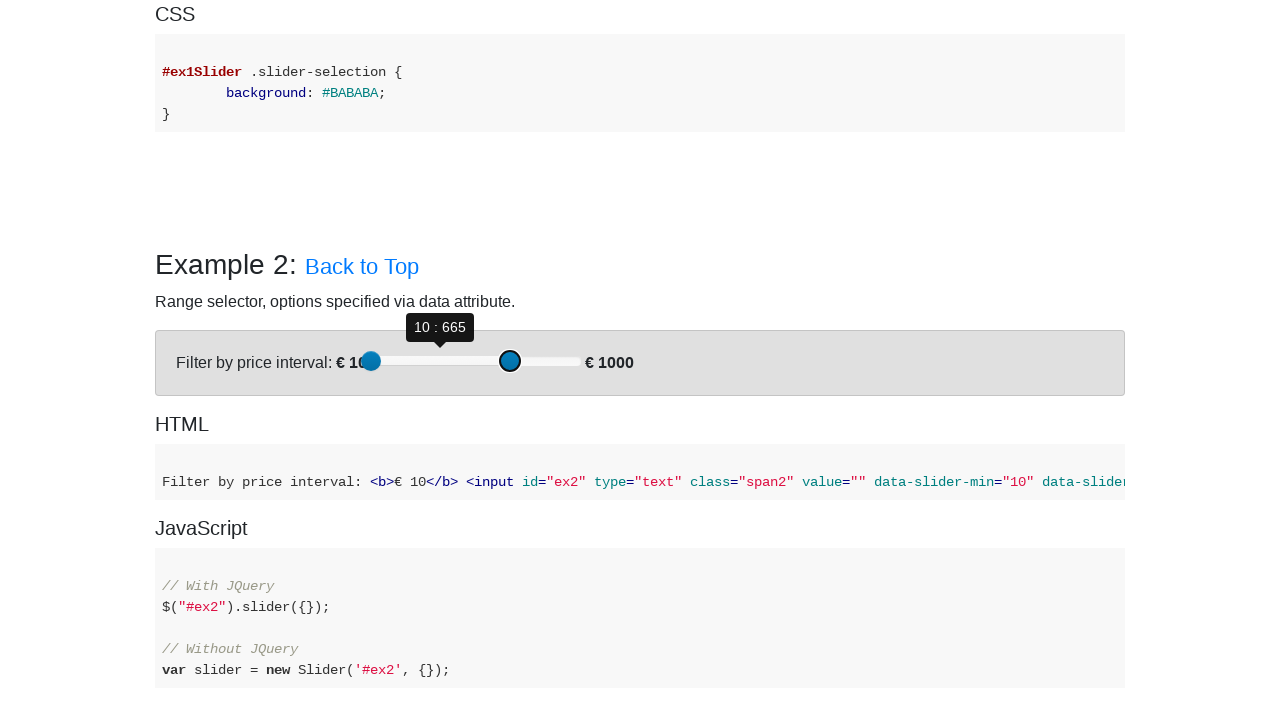

Pressed ArrowRight on second slider to move towards target value 685 on (//div[@class='slider-handle max-slider-handle round'])[1]
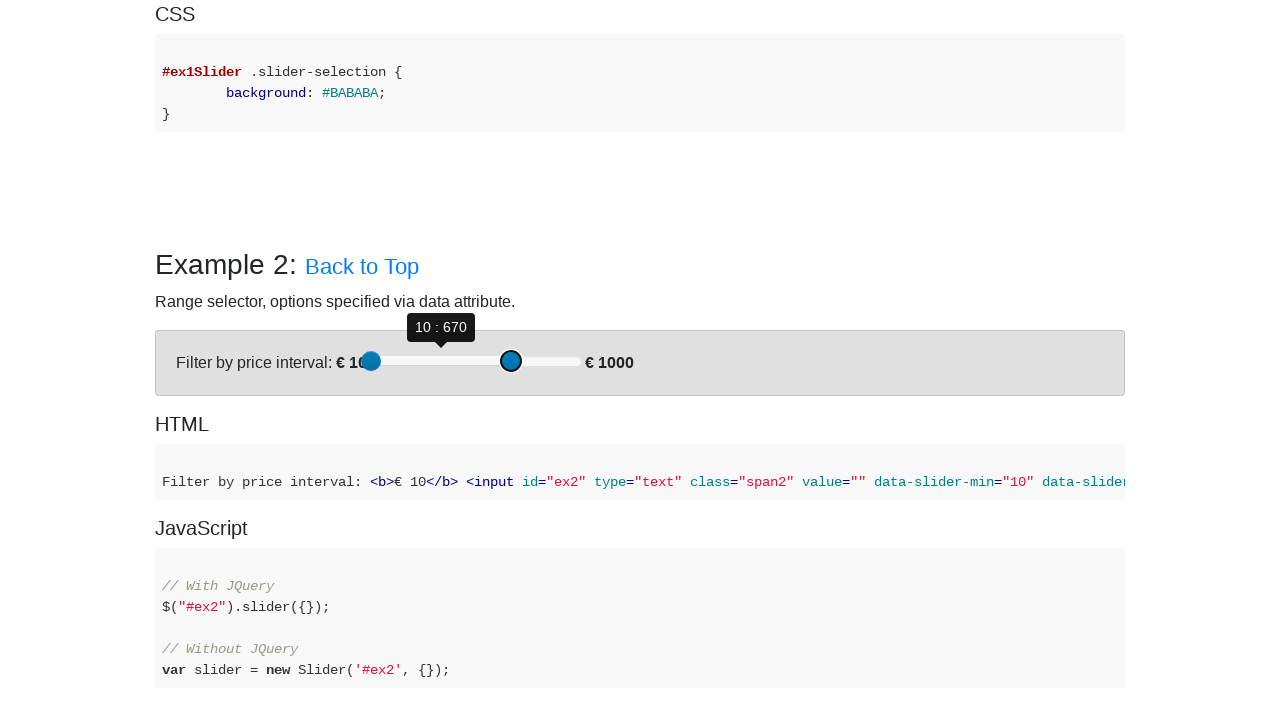

Pressed ArrowRight on second slider to move towards target value 685 on (//div[@class='slider-handle max-slider-handle round'])[1]
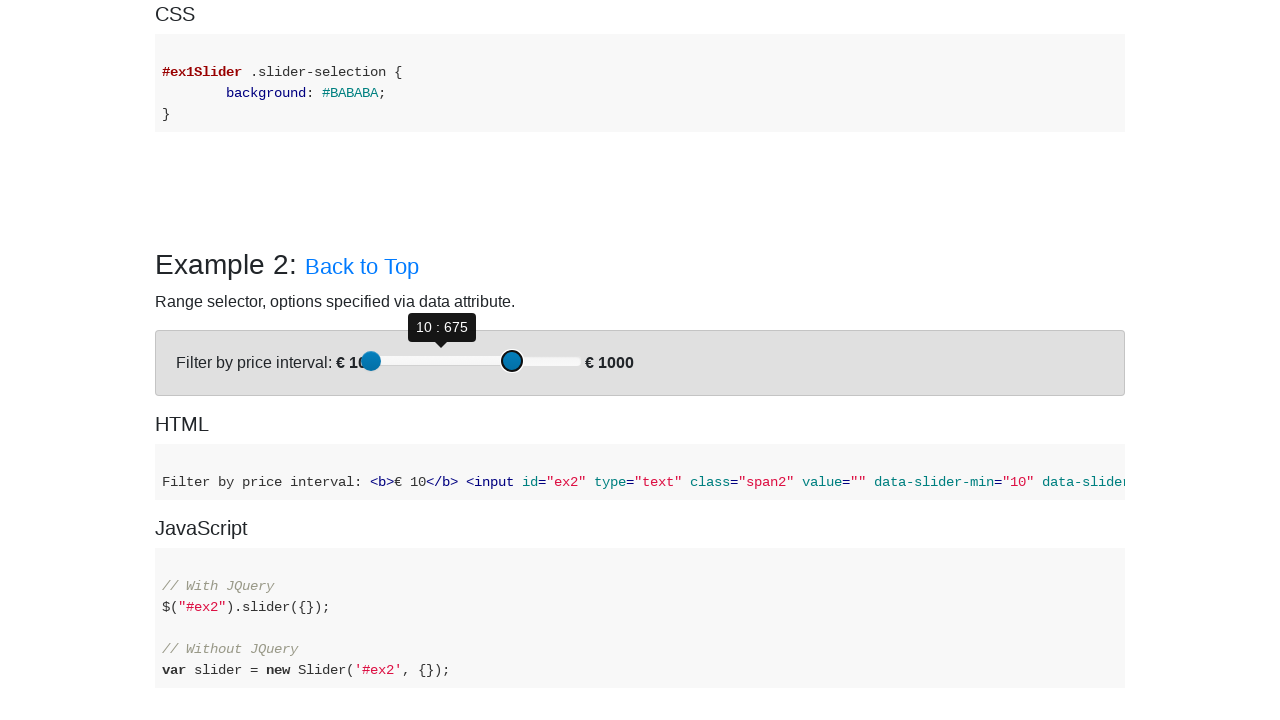

Pressed ArrowRight on second slider to move towards target value 685 on (//div[@class='slider-handle max-slider-handle round'])[1]
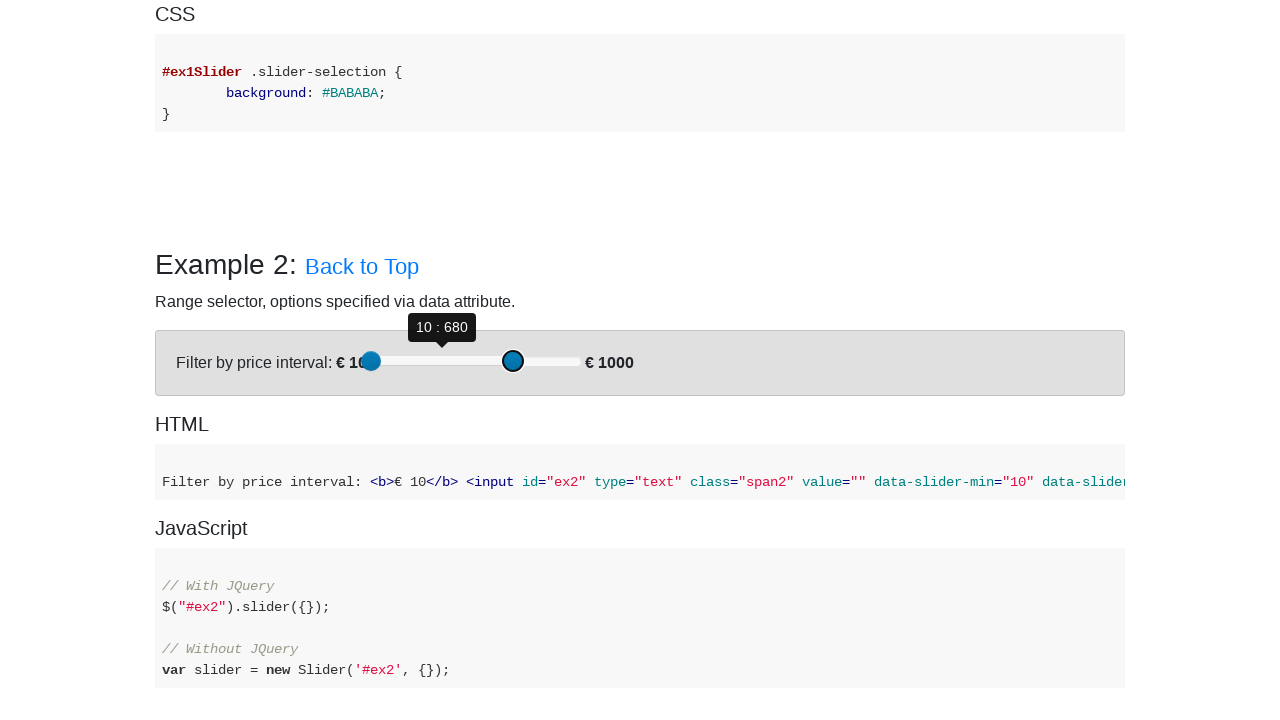

Pressed ArrowRight on second slider to move towards target value 685 on (//div[@class='slider-handle max-slider-handle round'])[1]
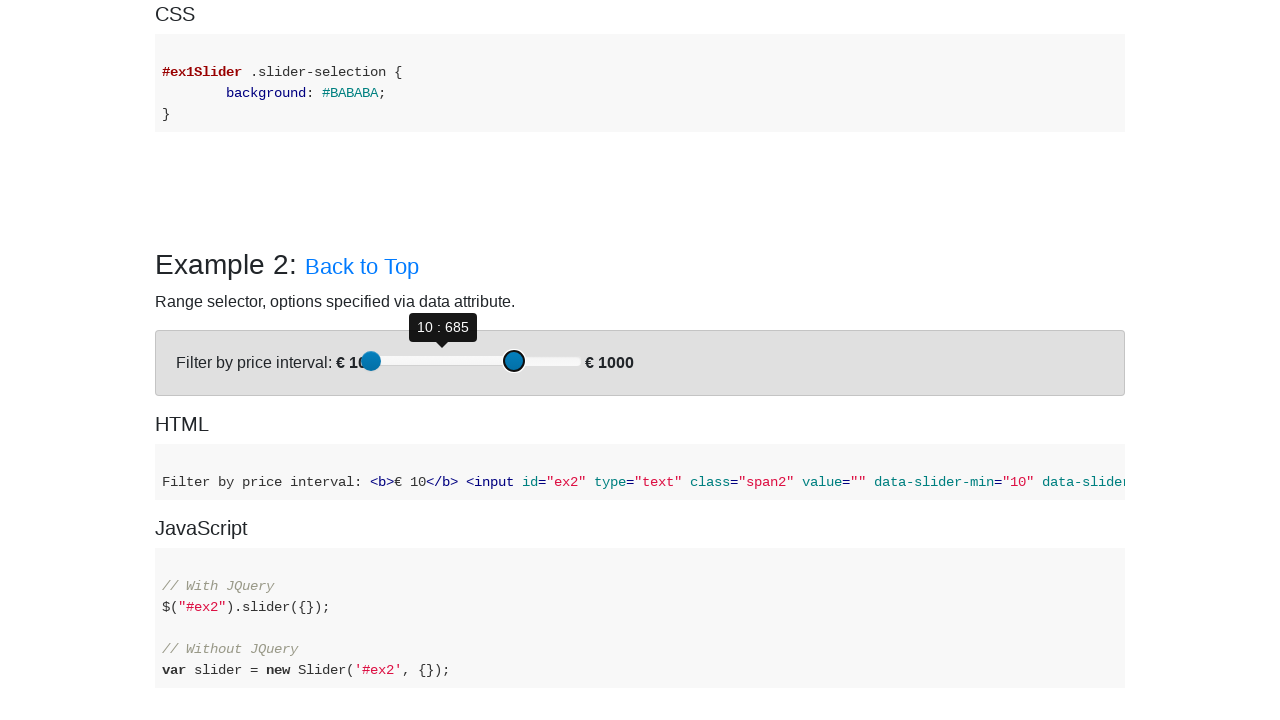

Pressed ArrowRight on second slider to move towards target value 685 on (//div[@class='slider-handle max-slider-handle round'])[1]
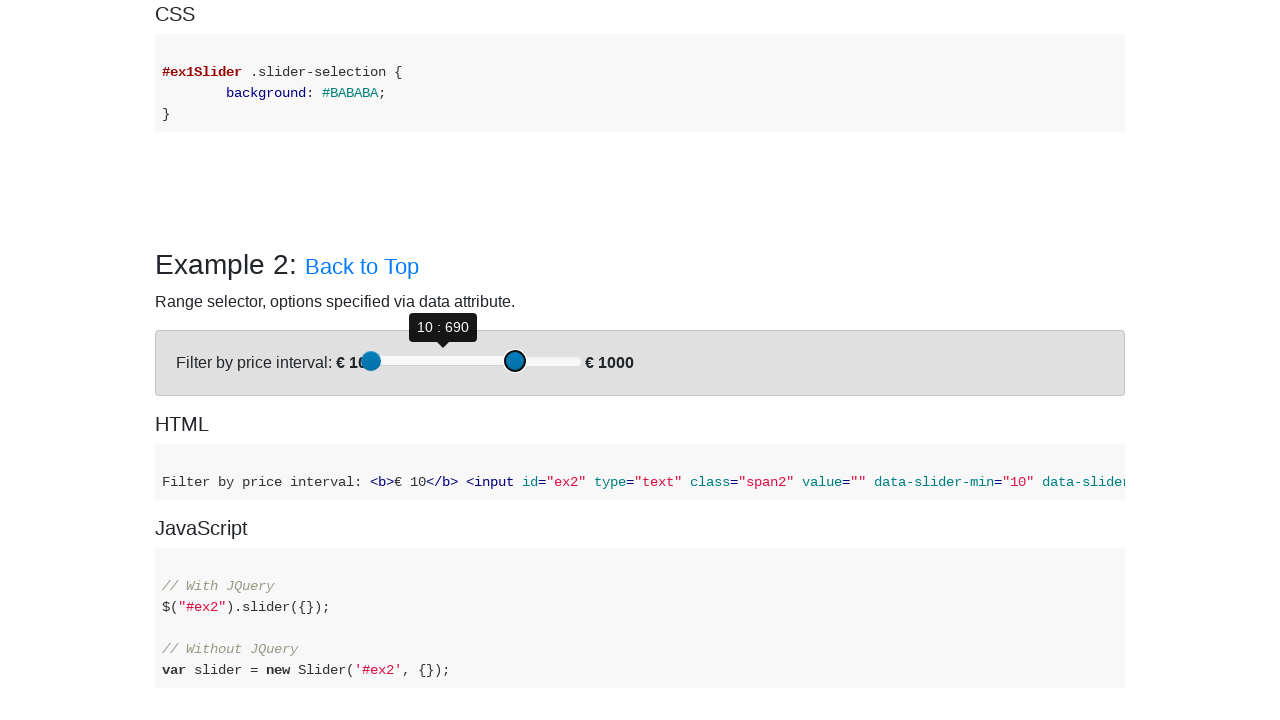

Pressed ArrowRight on second slider to move towards target value 685 on (//div[@class='slider-handle max-slider-handle round'])[1]
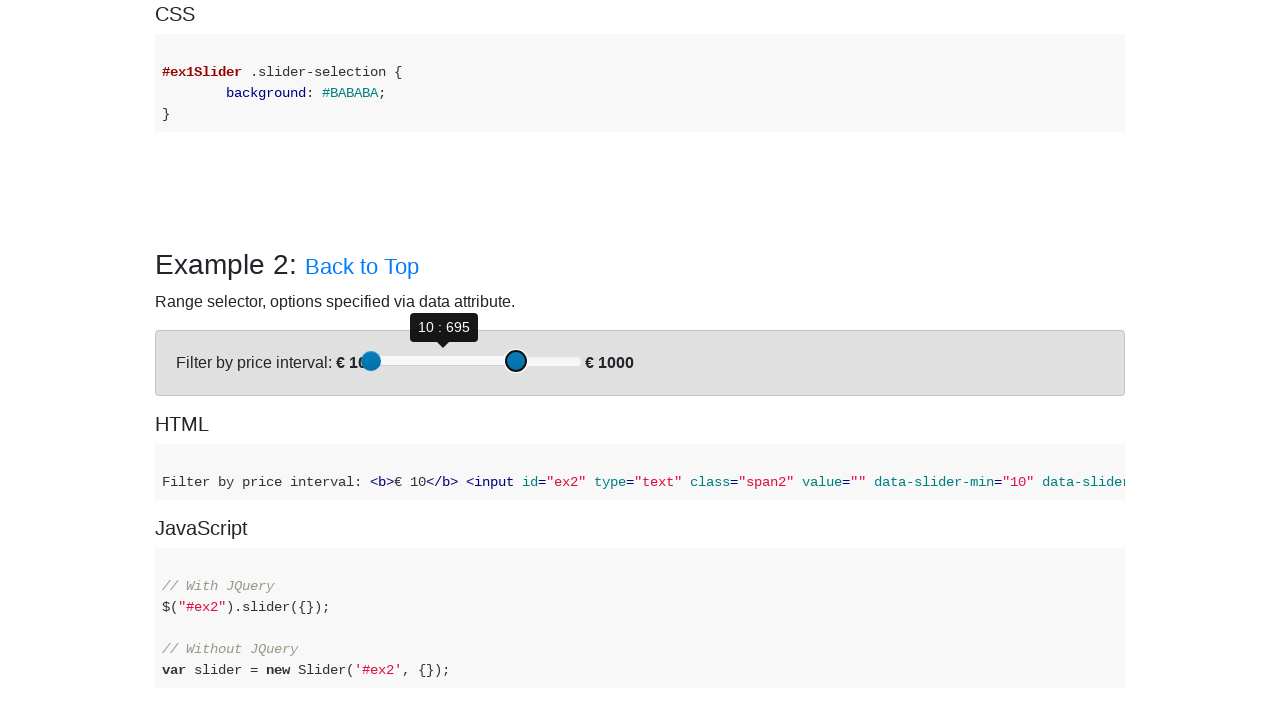

Pressed ArrowRight on second slider to move towards target value 685 on (//div[@class='slider-handle max-slider-handle round'])[1]
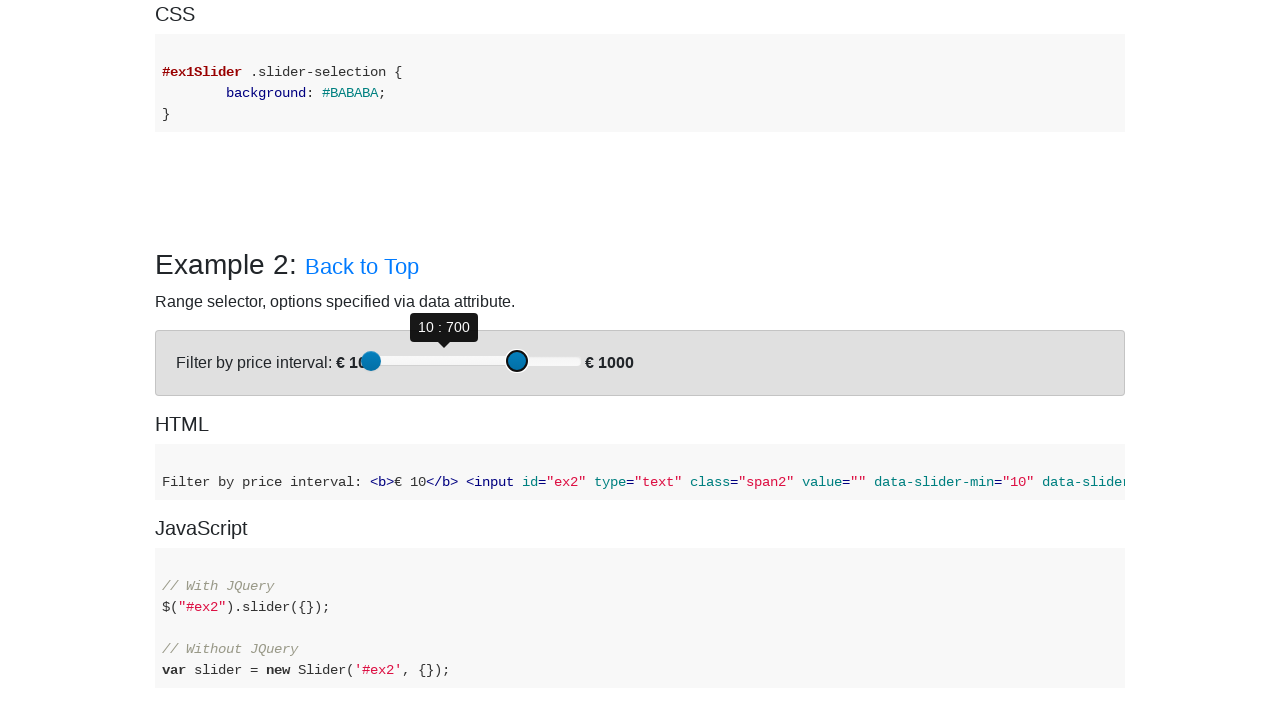

Pressed ArrowRight on second slider to move towards target value 685 on (//div[@class='slider-handle max-slider-handle round'])[1]
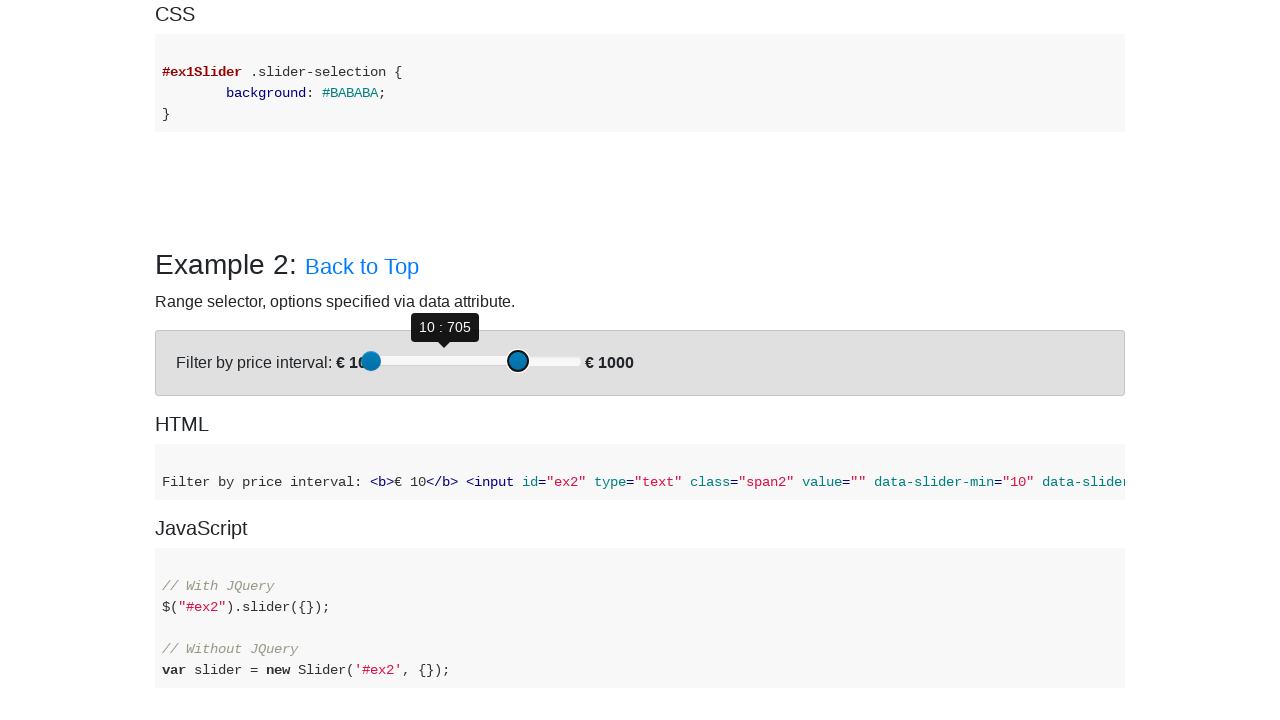

Pressed ArrowRight on second slider to move towards target value 685 on (//div[@class='slider-handle max-slider-handle round'])[1]
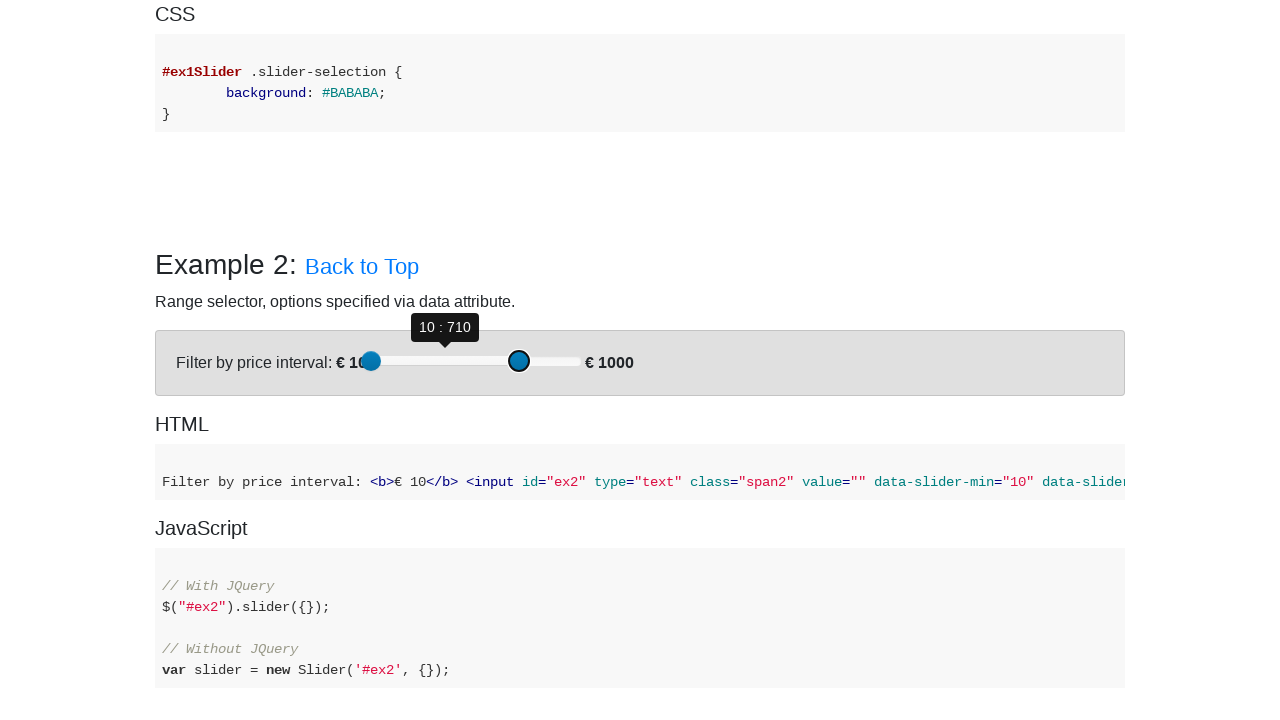

Pressed ArrowRight on second slider to move towards target value 685 on (//div[@class='slider-handle max-slider-handle round'])[1]
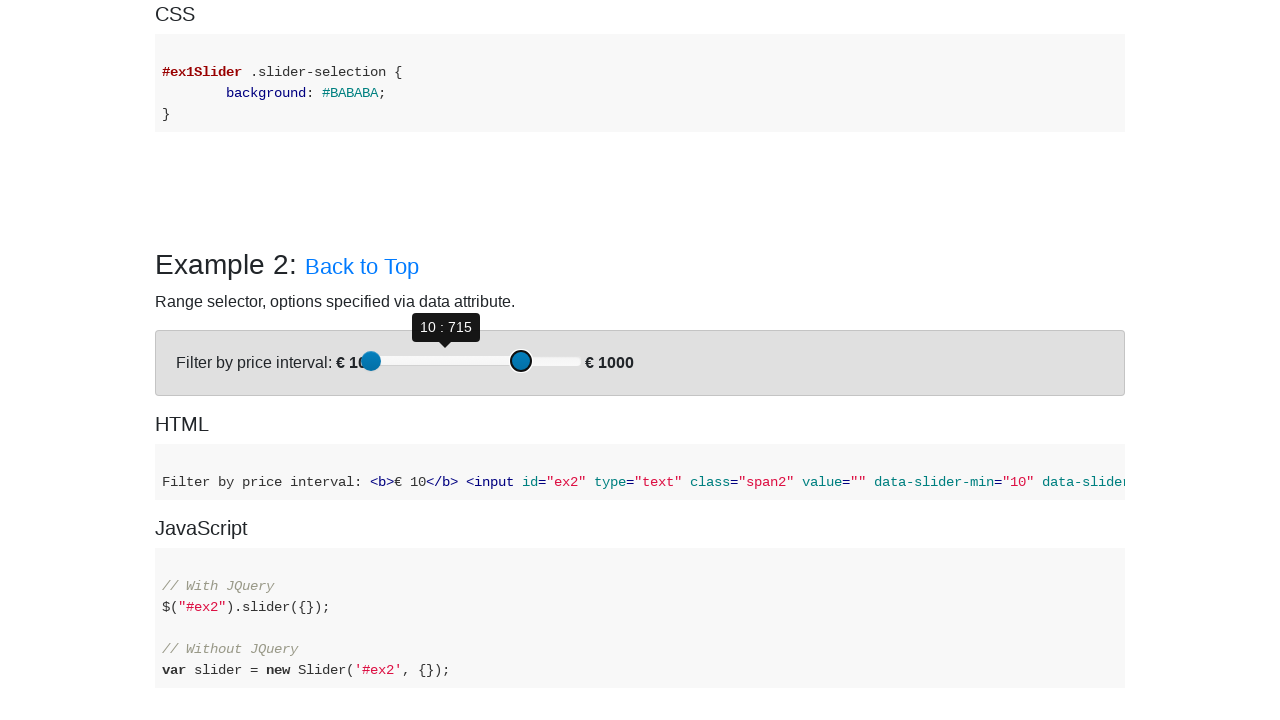

Pressed ArrowRight on second slider to move towards target value 685 on (//div[@class='slider-handle max-slider-handle round'])[1]
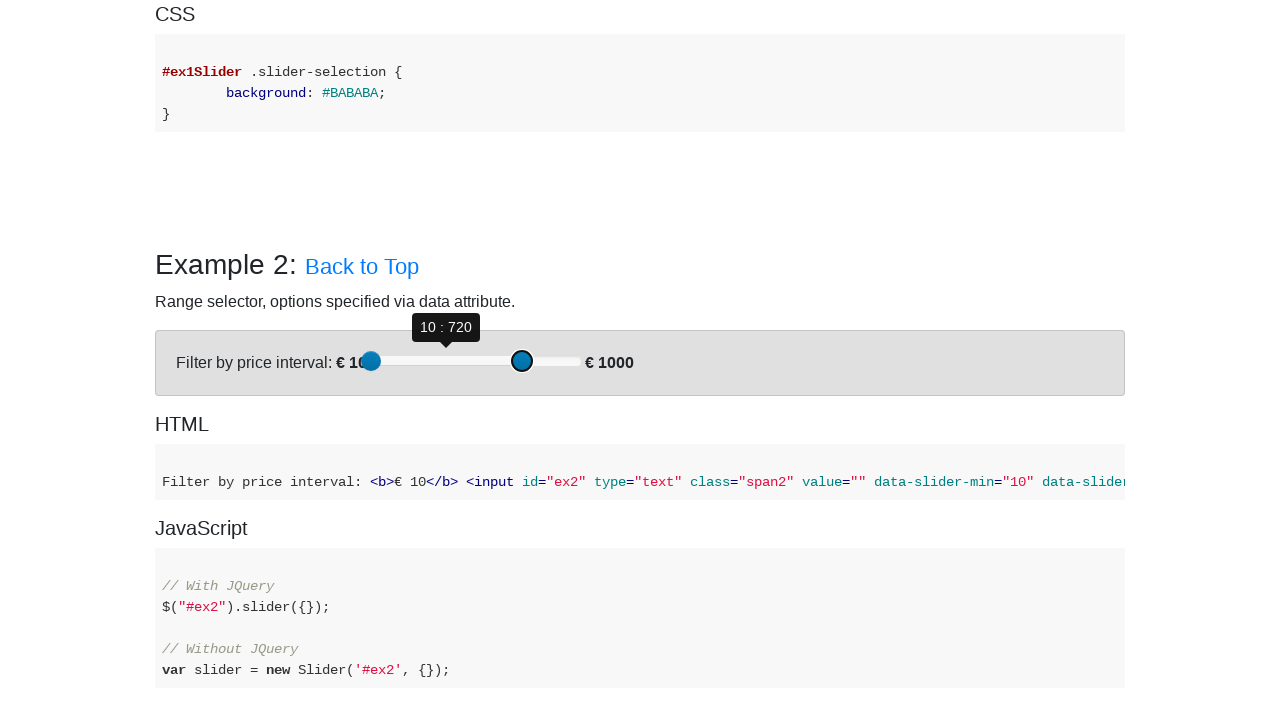

Pressed ArrowRight on second slider to move towards target value 685 on (//div[@class='slider-handle max-slider-handle round'])[1]
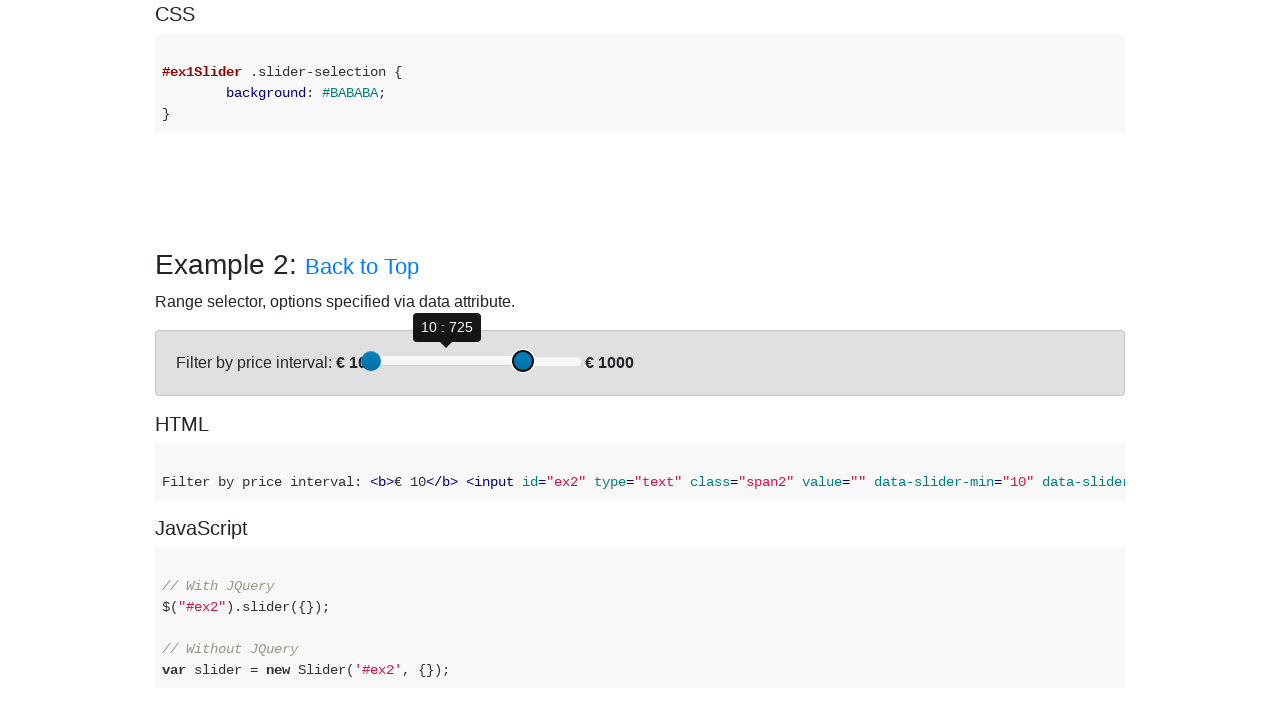

Pressed ArrowRight on second slider to move towards target value 685 on (//div[@class='slider-handle max-slider-handle round'])[1]
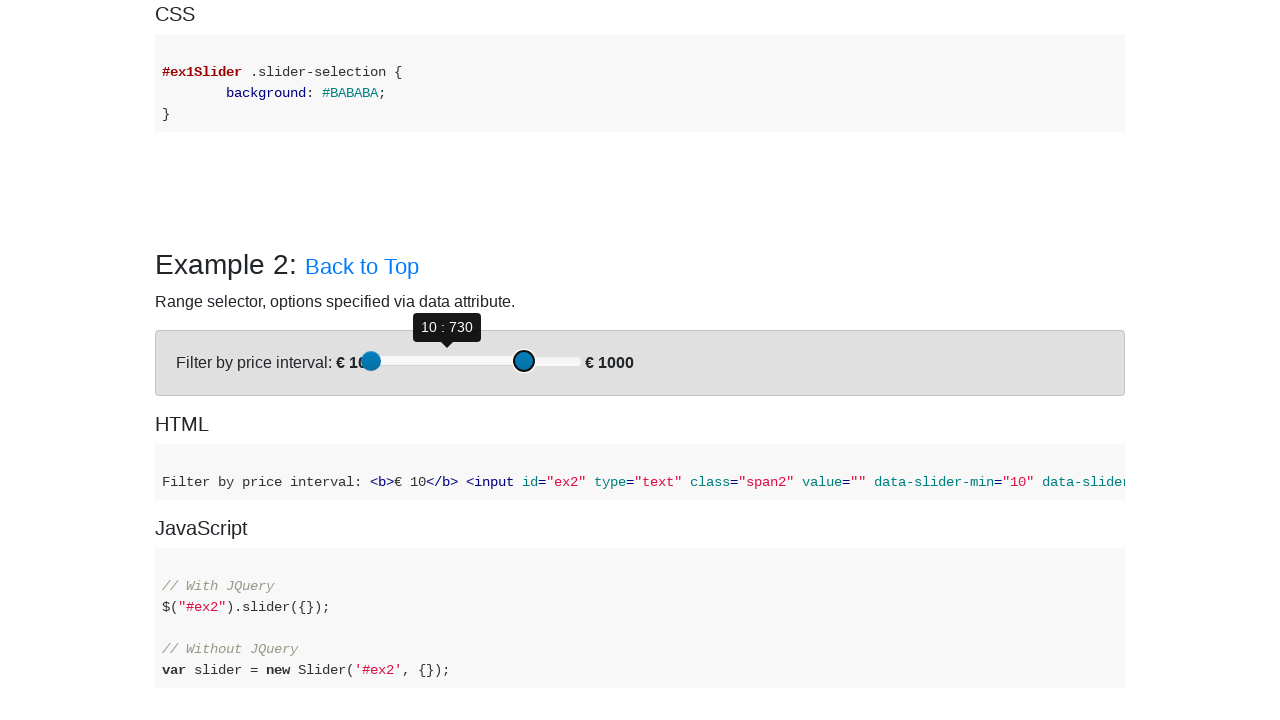

Pressed ArrowRight on second slider to move towards target value 685 on (//div[@class='slider-handle max-slider-handle round'])[1]
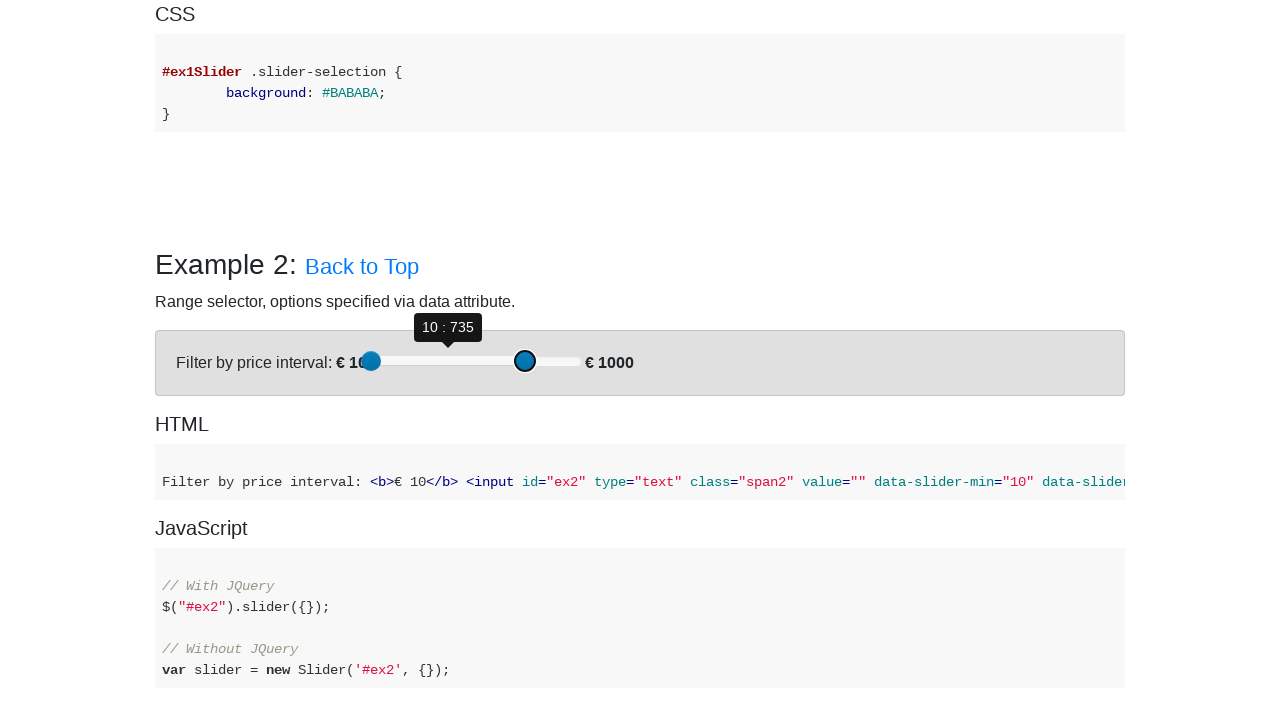

Pressed ArrowRight on second slider to move towards target value 685 on (//div[@class='slider-handle max-slider-handle round'])[1]
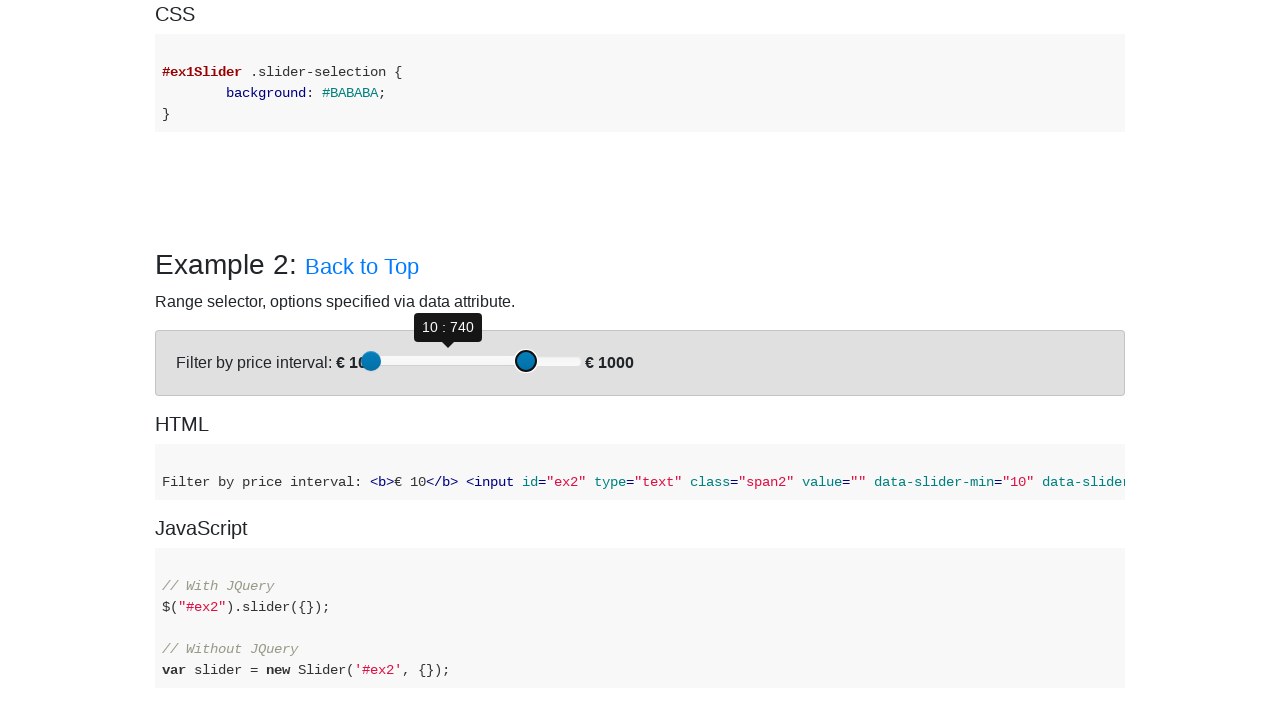

Pressed ArrowRight on second slider to move towards target value 685 on (//div[@class='slider-handle max-slider-handle round'])[1]
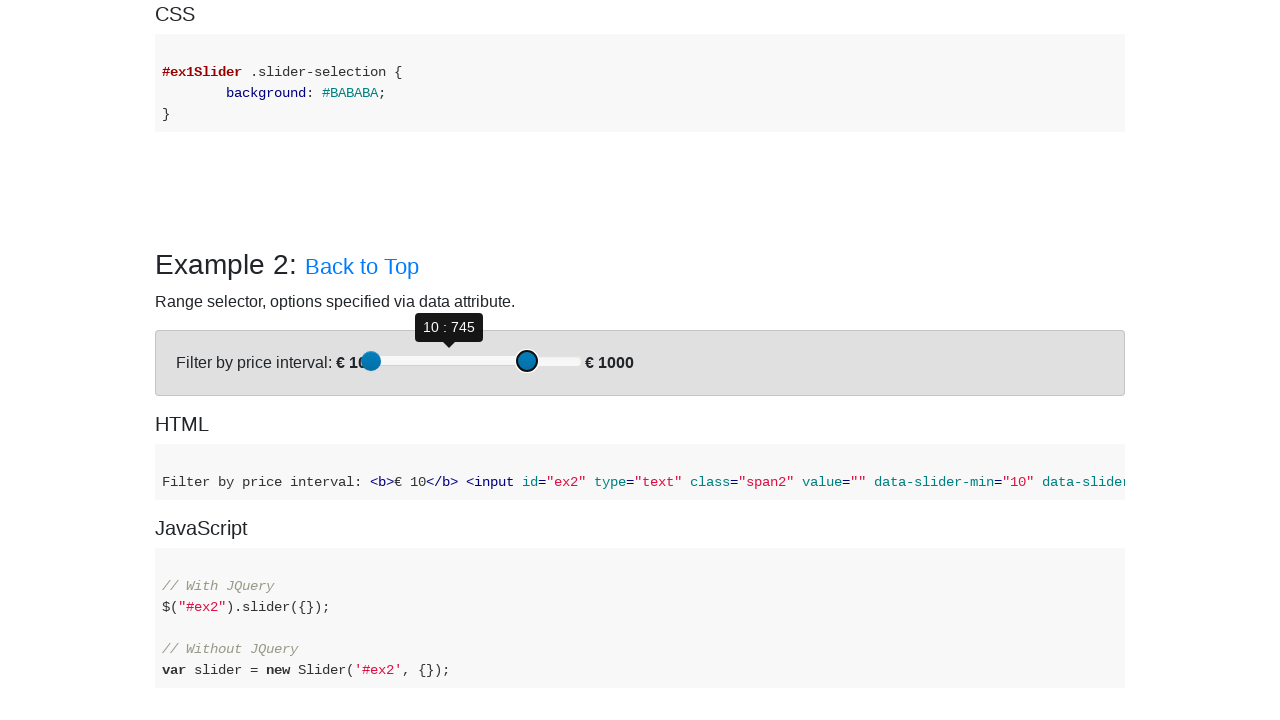

Pressed ArrowRight on second slider to move towards target value 685 on (//div[@class='slider-handle max-slider-handle round'])[1]
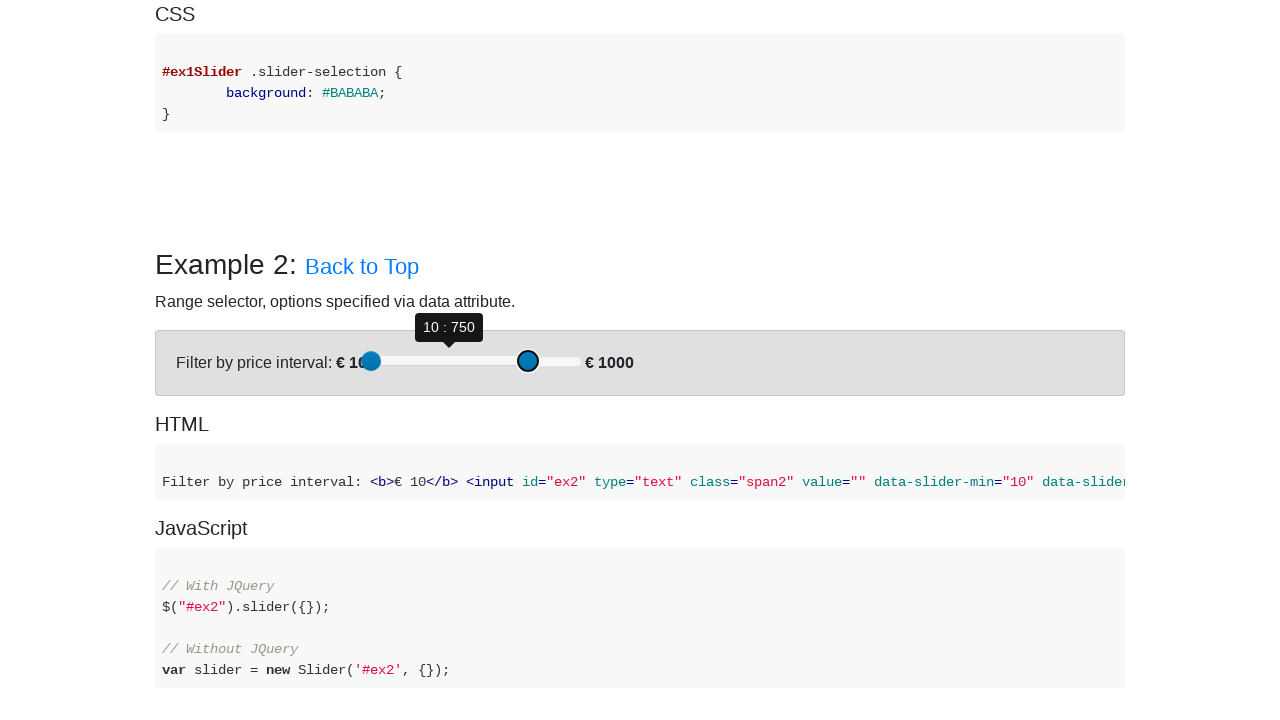

Pressed ArrowRight on second slider to move towards target value 685 on (//div[@class='slider-handle max-slider-handle round'])[1]
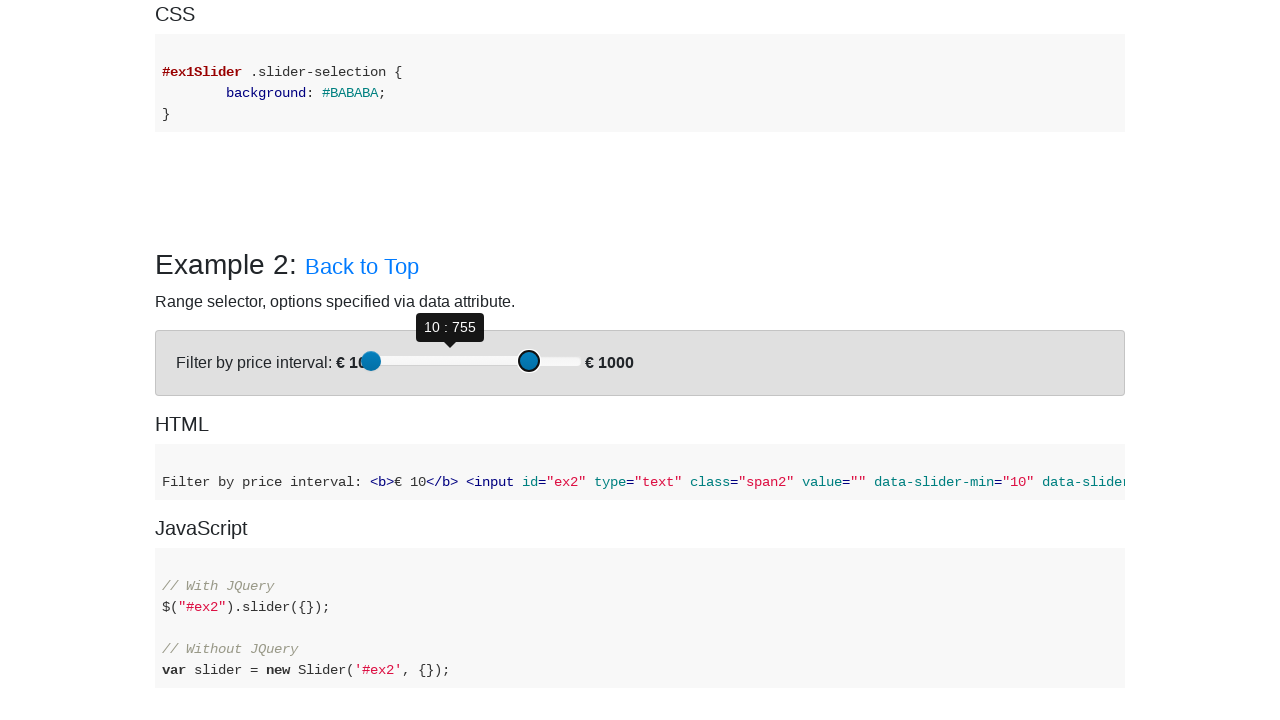

Pressed ArrowRight on second slider to move towards target value 685 on (//div[@class='slider-handle max-slider-handle round'])[1]
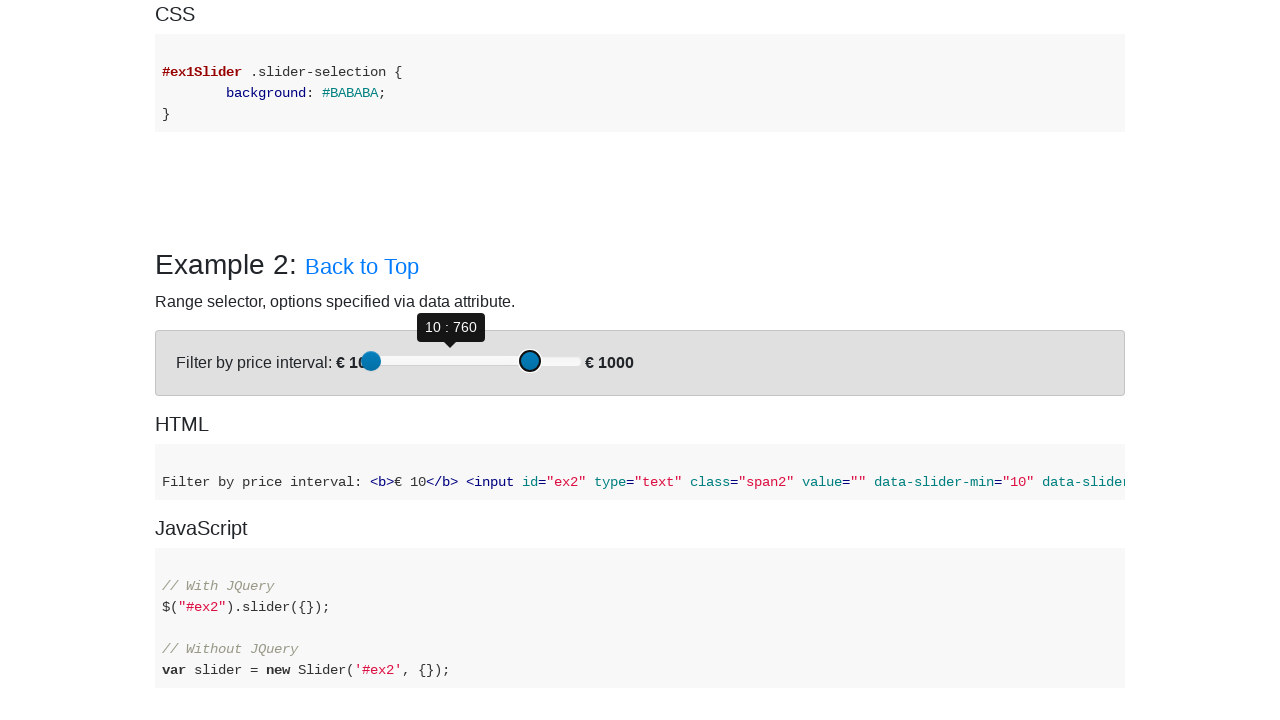

Pressed ArrowRight on second slider to move towards target value 685 on (//div[@class='slider-handle max-slider-handle round'])[1]
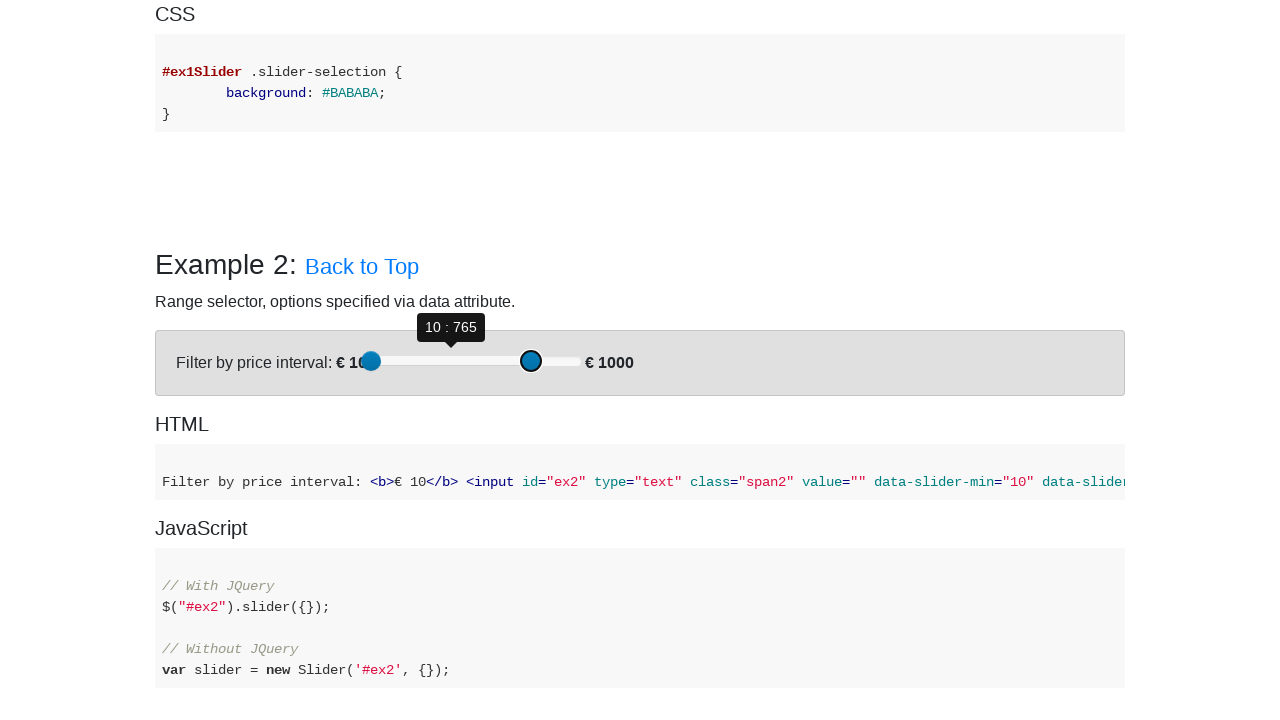

Pressed ArrowRight on second slider to move towards target value 685 on (//div[@class='slider-handle max-slider-handle round'])[1]
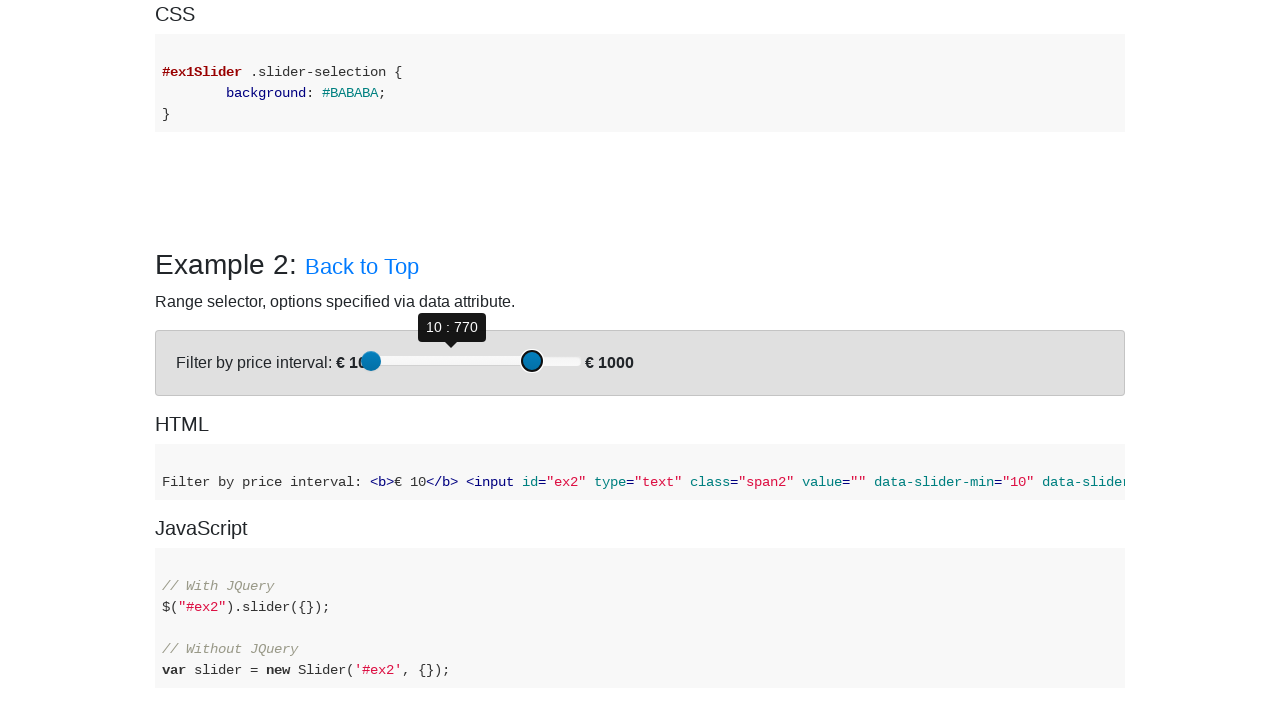

Pressed ArrowRight on second slider to move towards target value 685 on (//div[@class='slider-handle max-slider-handle round'])[1]
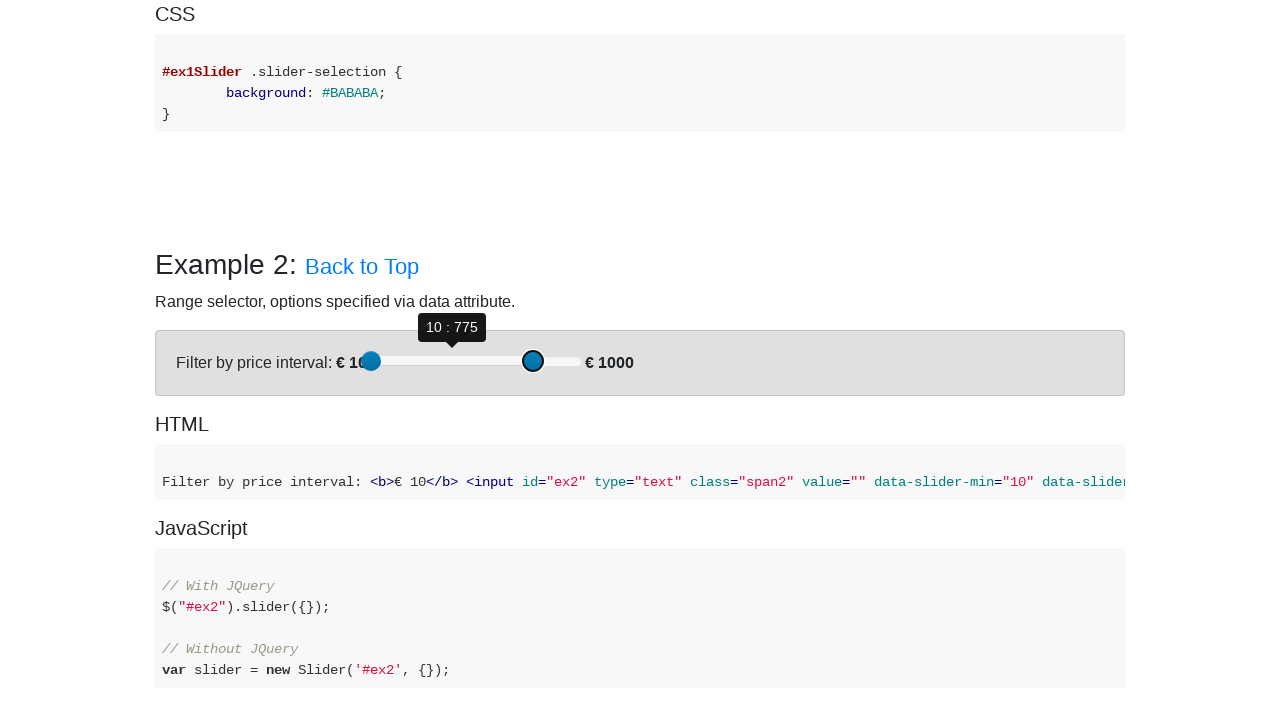

Pressed ArrowRight on second slider to move towards target value 685 on (//div[@class='slider-handle max-slider-handle round'])[1]
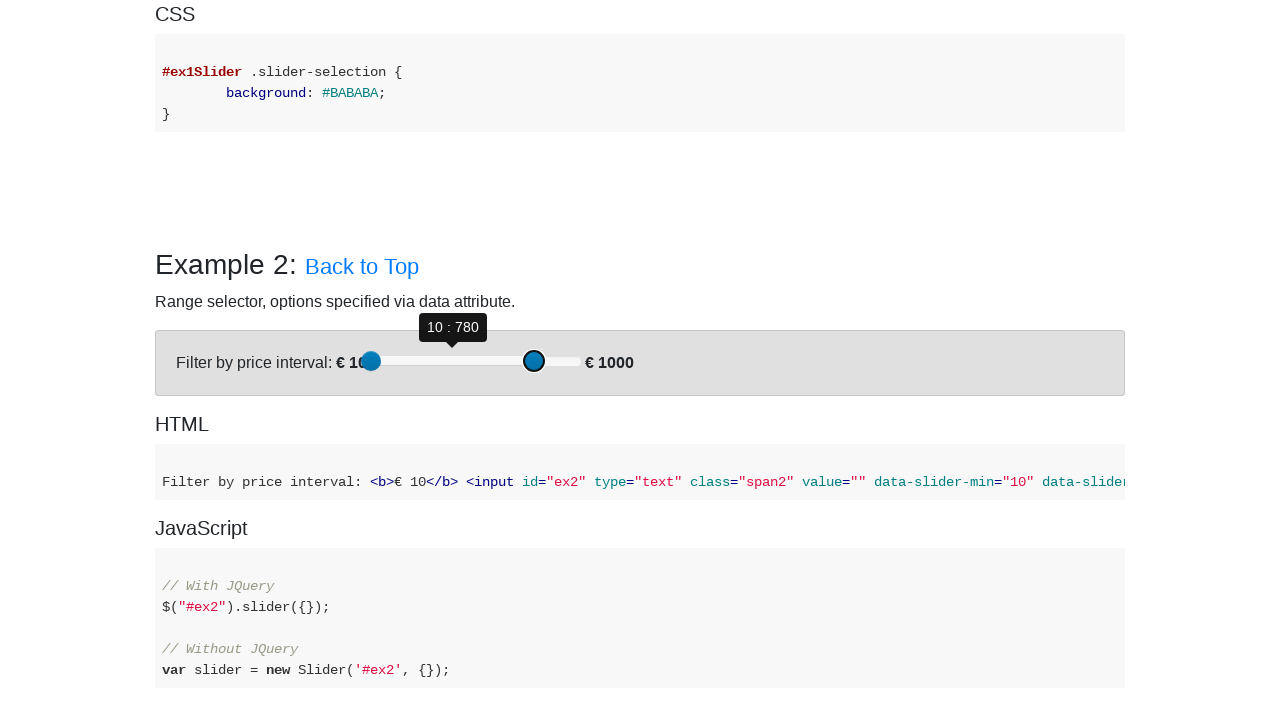

Pressed ArrowRight on second slider to move towards target value 685 on (//div[@class='slider-handle max-slider-handle round'])[1]
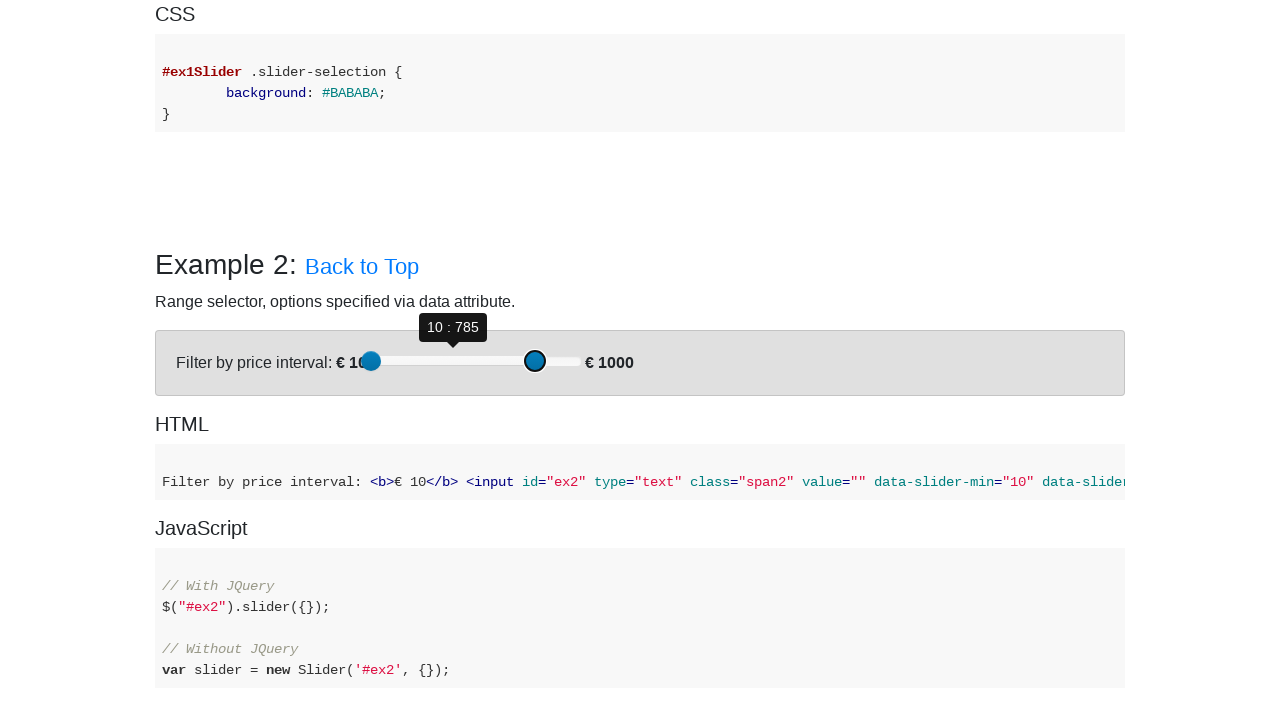

Pressed ArrowRight on second slider to move towards target value 685 on (//div[@class='slider-handle max-slider-handle round'])[1]
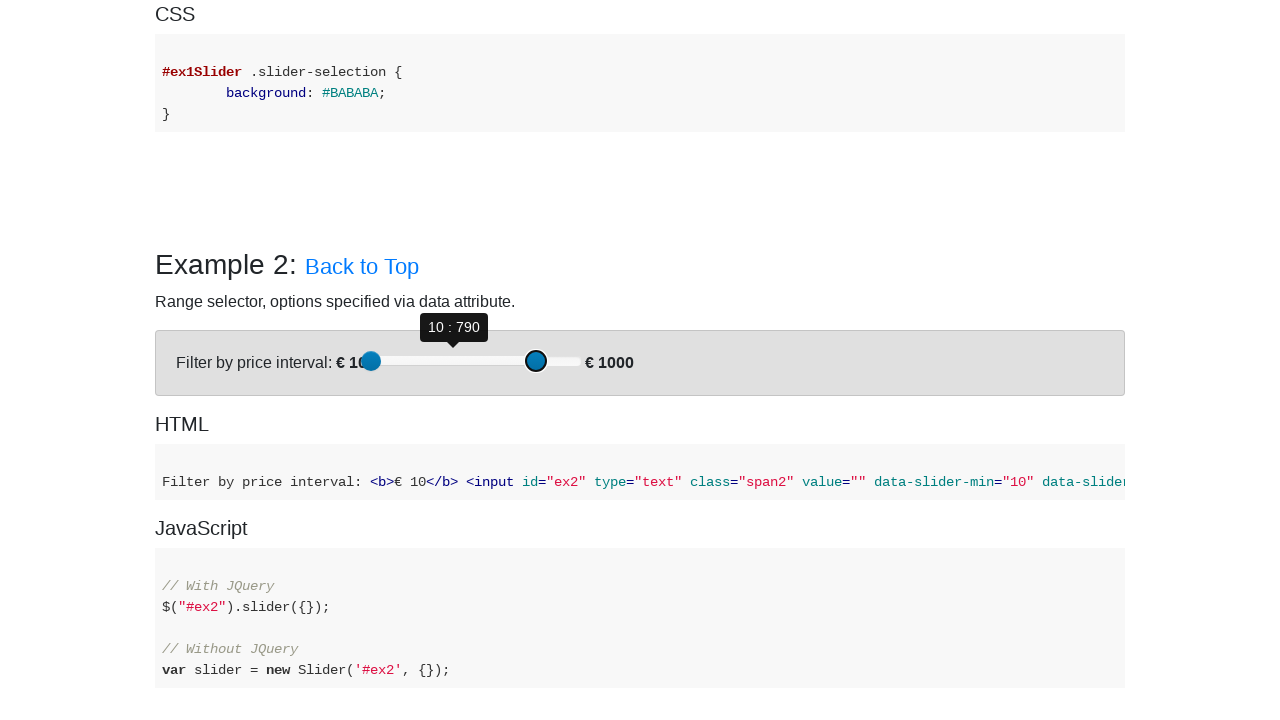

Pressed ArrowRight on second slider to move towards target value 685 on (//div[@class='slider-handle max-slider-handle round'])[1]
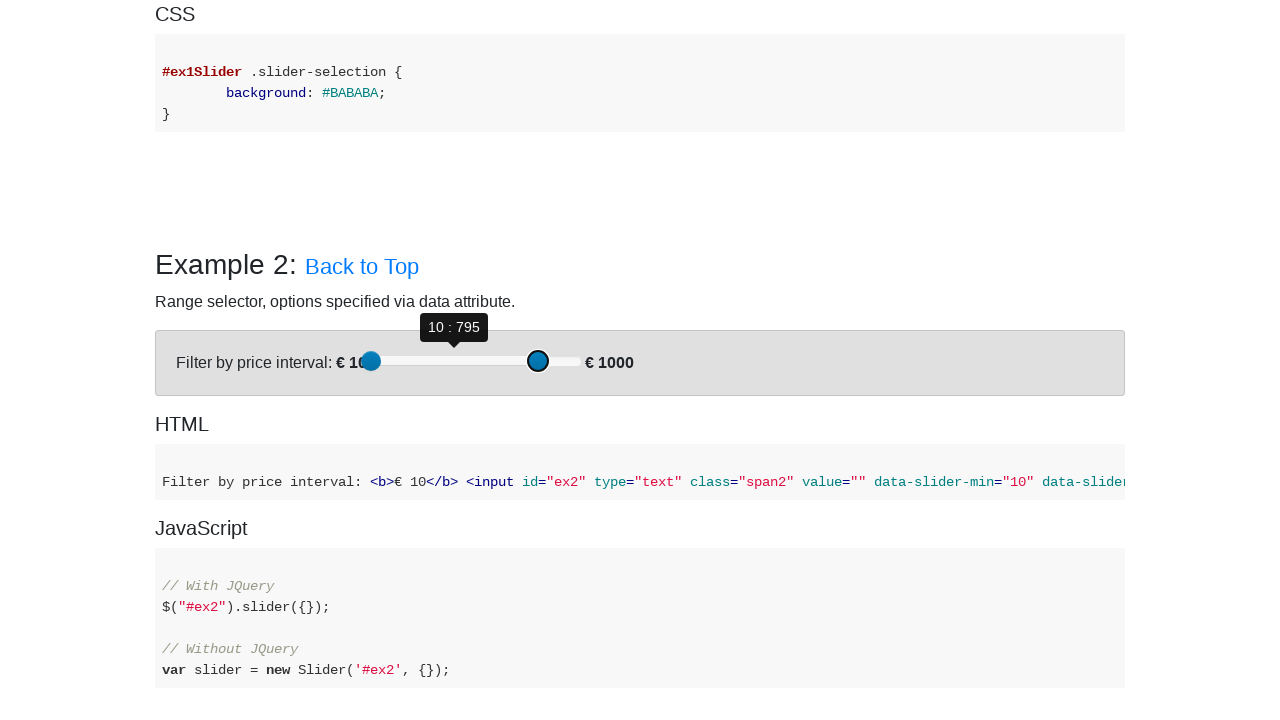

Pressed ArrowRight on second slider to move towards target value 685 on (//div[@class='slider-handle max-slider-handle round'])[1]
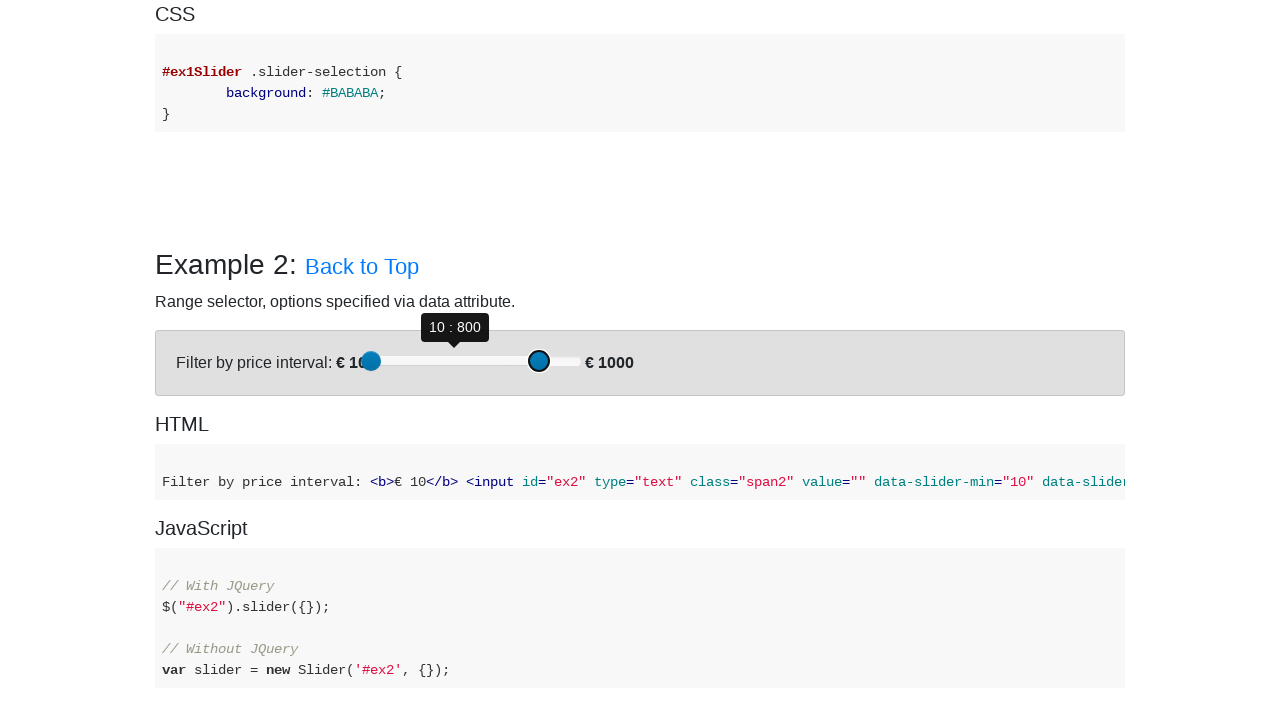

Pressed ArrowRight on second slider to move towards target value 685 on (//div[@class='slider-handle max-slider-handle round'])[1]
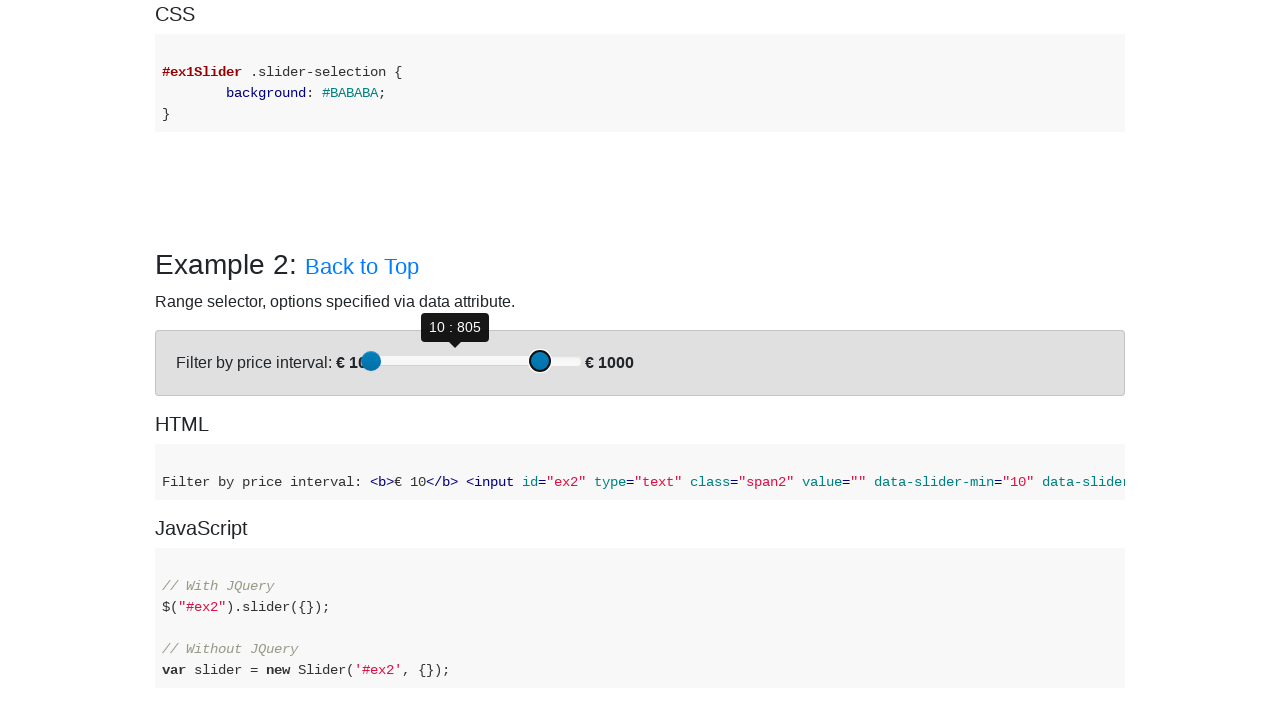

Pressed ArrowRight on second slider to move towards target value 685 on (//div[@class='slider-handle max-slider-handle round'])[1]
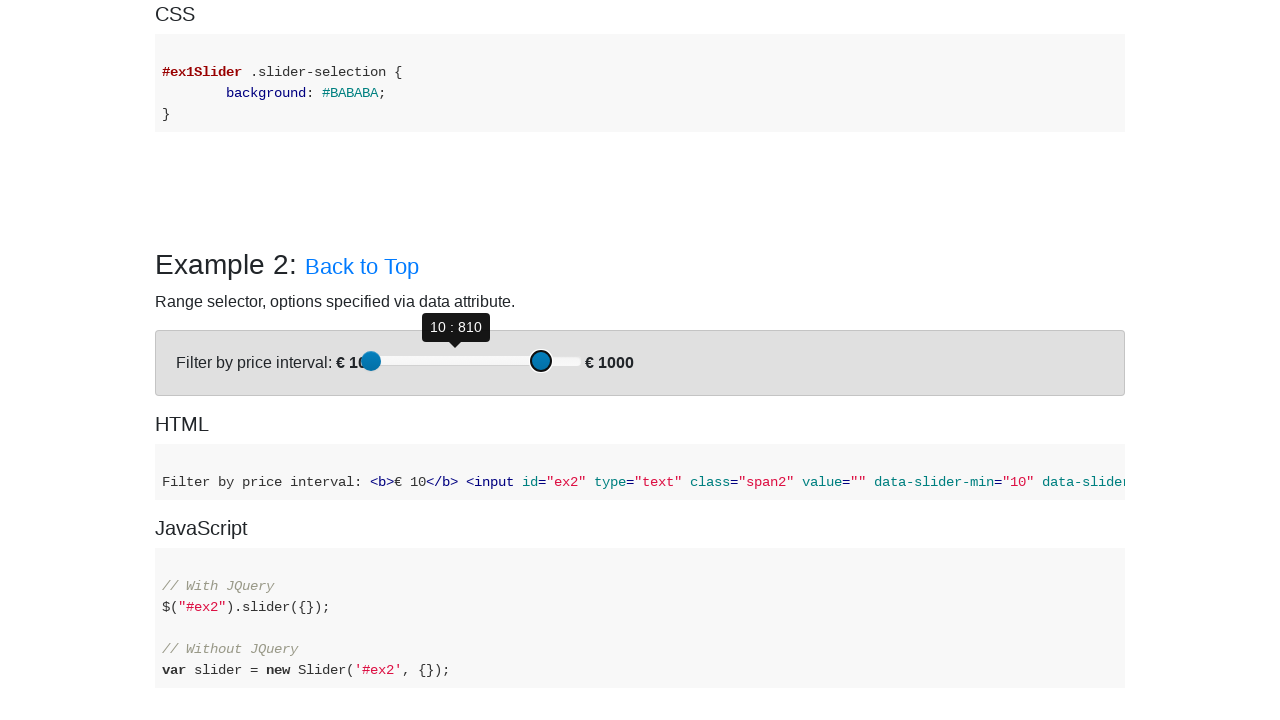

Pressed ArrowRight on second slider to move towards target value 685 on (//div[@class='slider-handle max-slider-handle round'])[1]
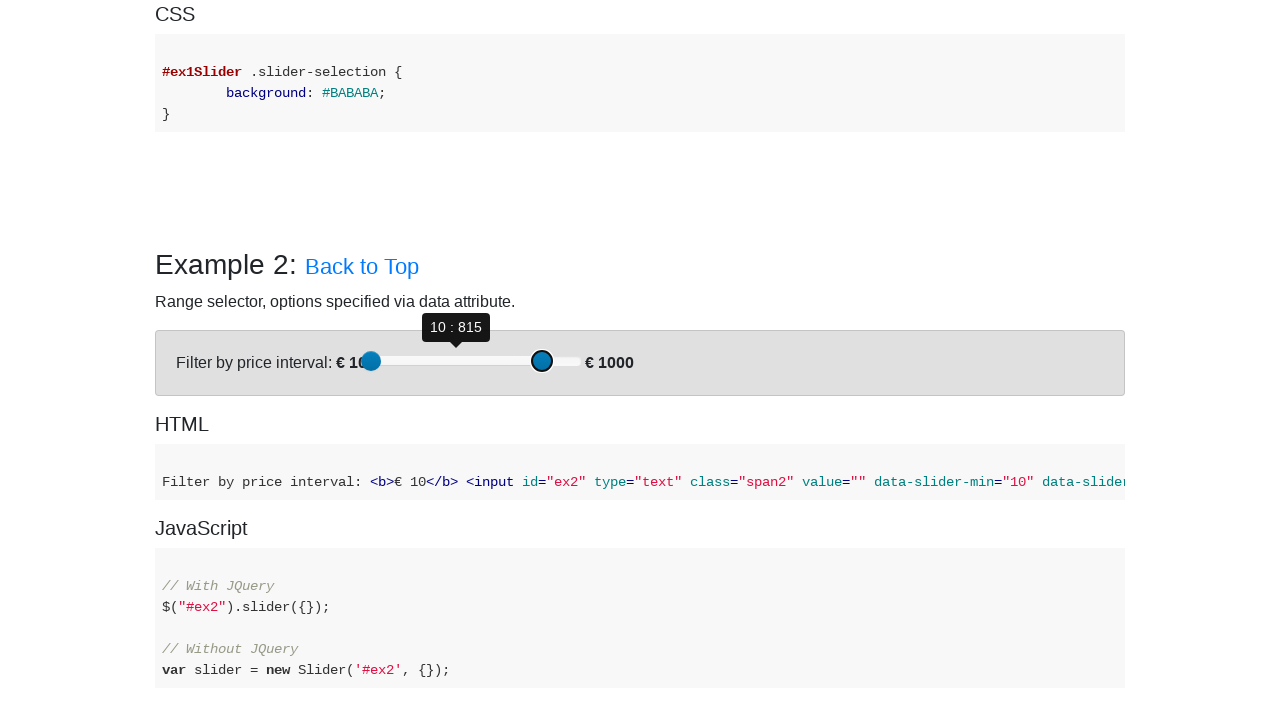

Pressed ArrowRight on second slider to move towards target value 685 on (//div[@class='slider-handle max-slider-handle round'])[1]
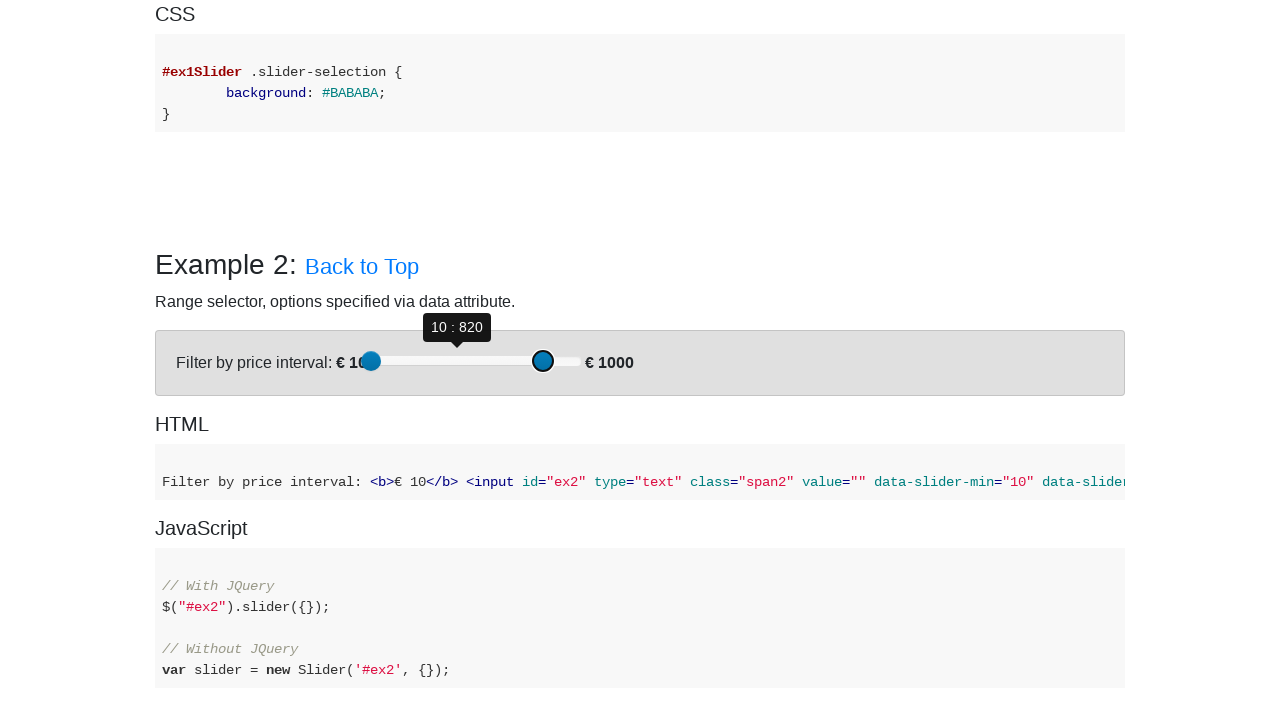

Pressed ArrowRight on second slider to move towards target value 685 on (//div[@class='slider-handle max-slider-handle round'])[1]
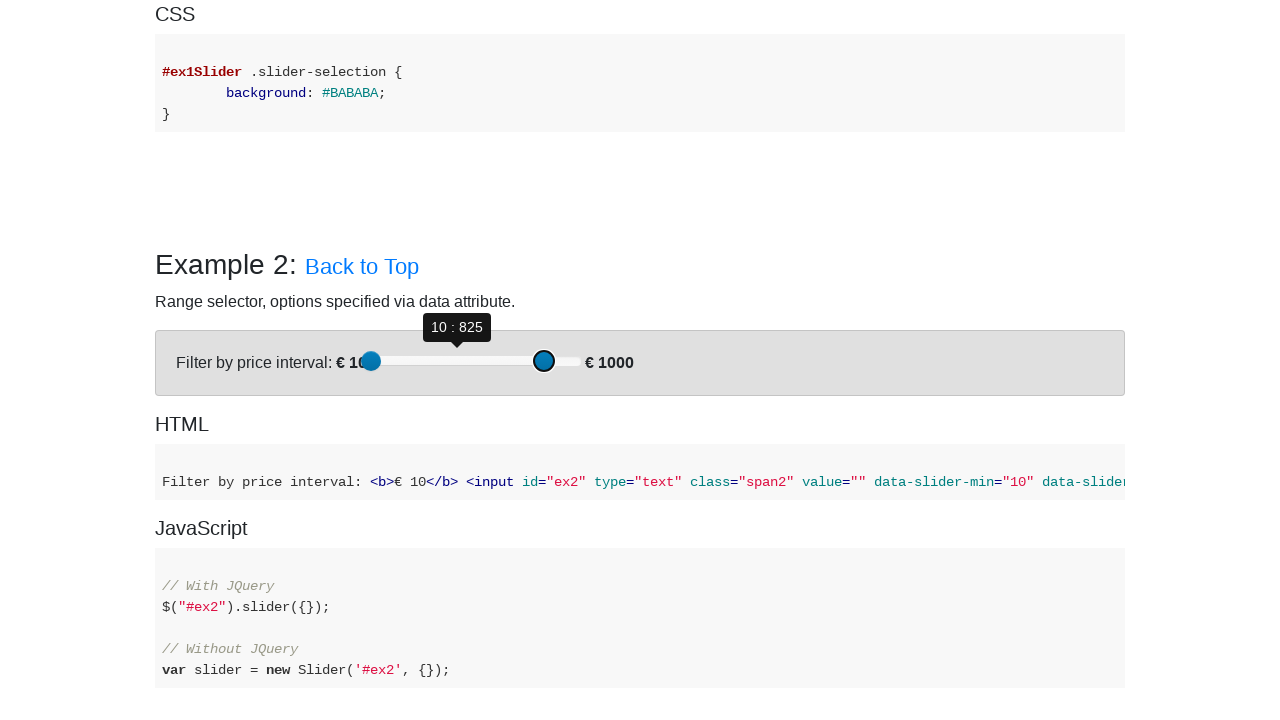

Pressed ArrowRight on second slider to move towards target value 685 on (//div[@class='slider-handle max-slider-handle round'])[1]
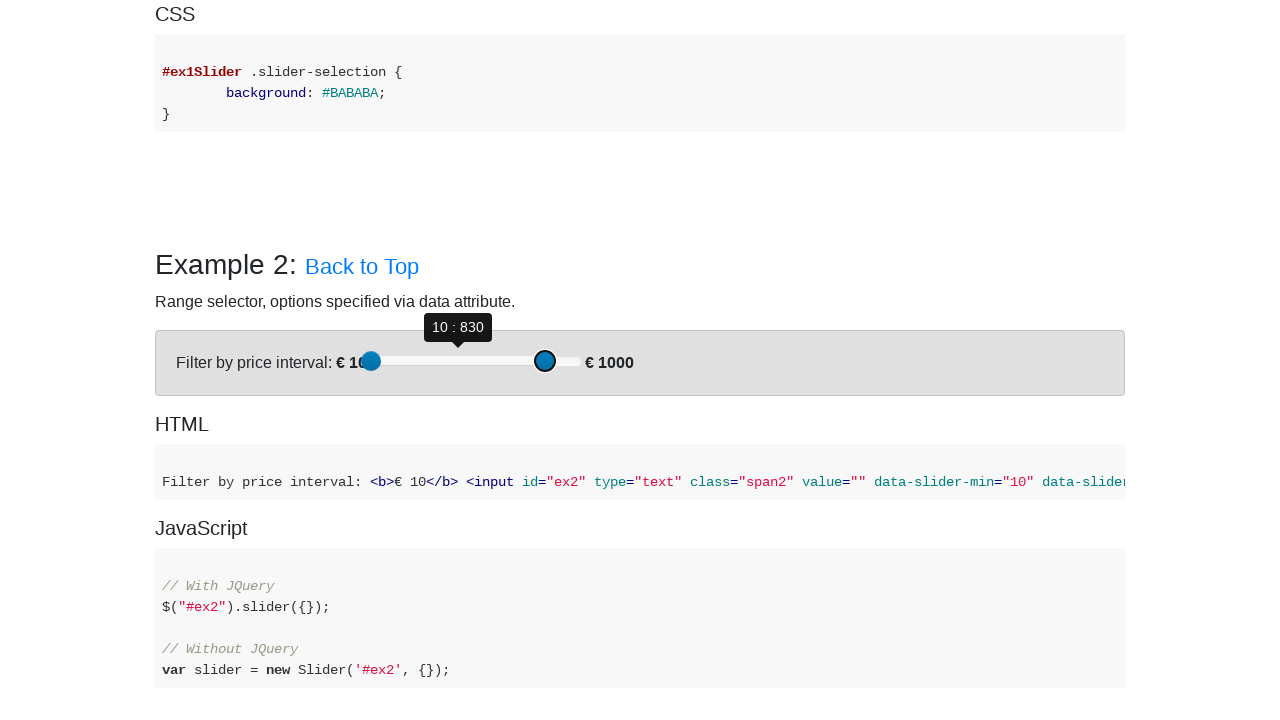

Pressed ArrowRight on second slider to move towards target value 685 on (//div[@class='slider-handle max-slider-handle round'])[1]
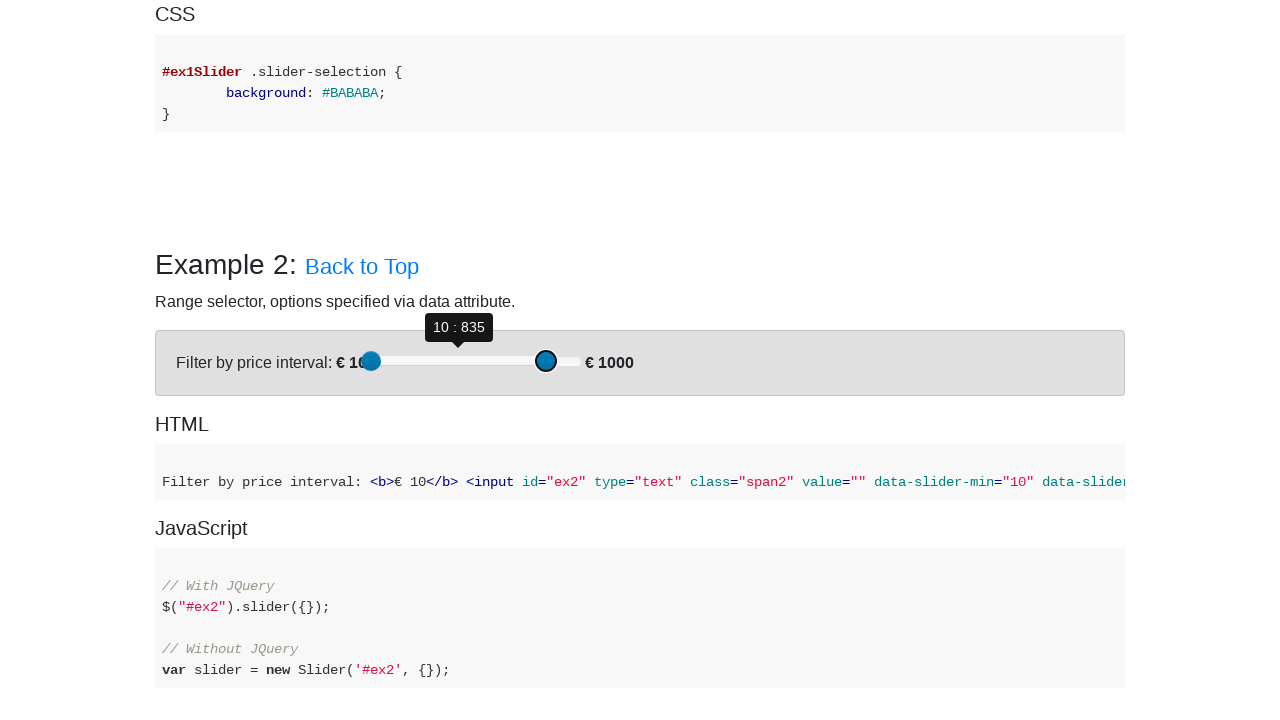

Pressed ArrowRight on second slider to move towards target value 685 on (//div[@class='slider-handle max-slider-handle round'])[1]
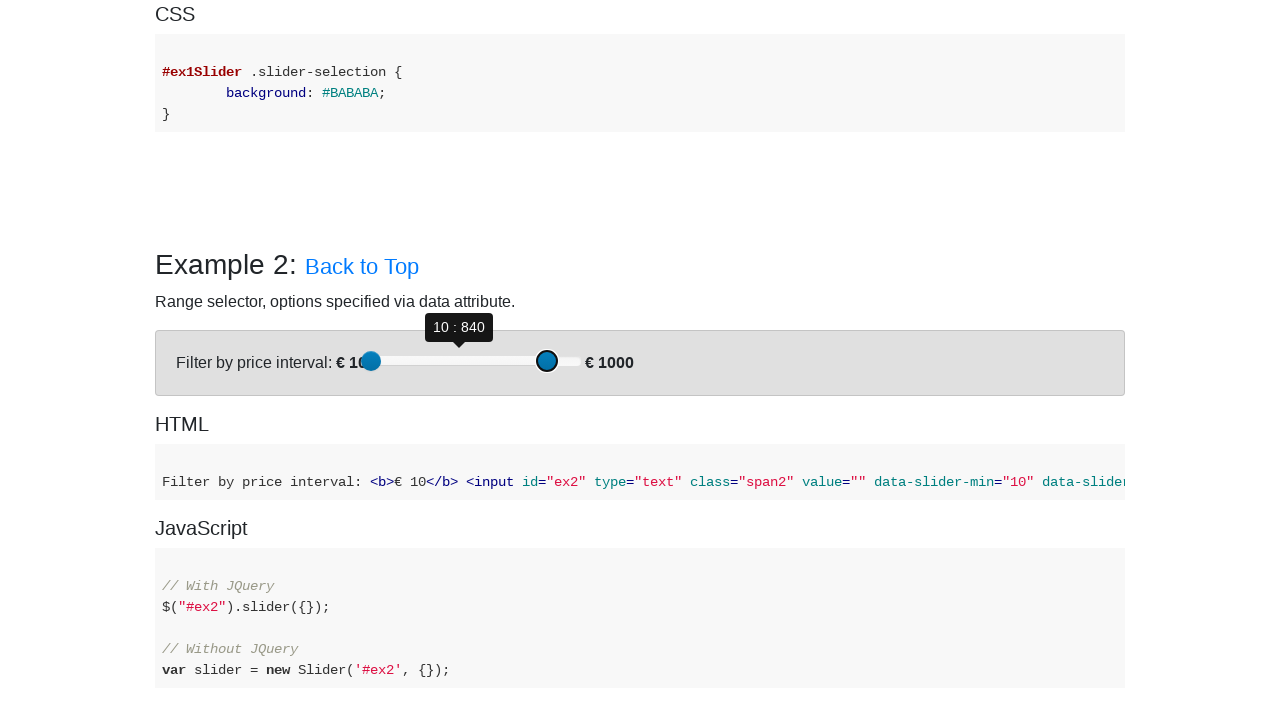

Pressed ArrowRight on second slider to move towards target value 685 on (//div[@class='slider-handle max-slider-handle round'])[1]
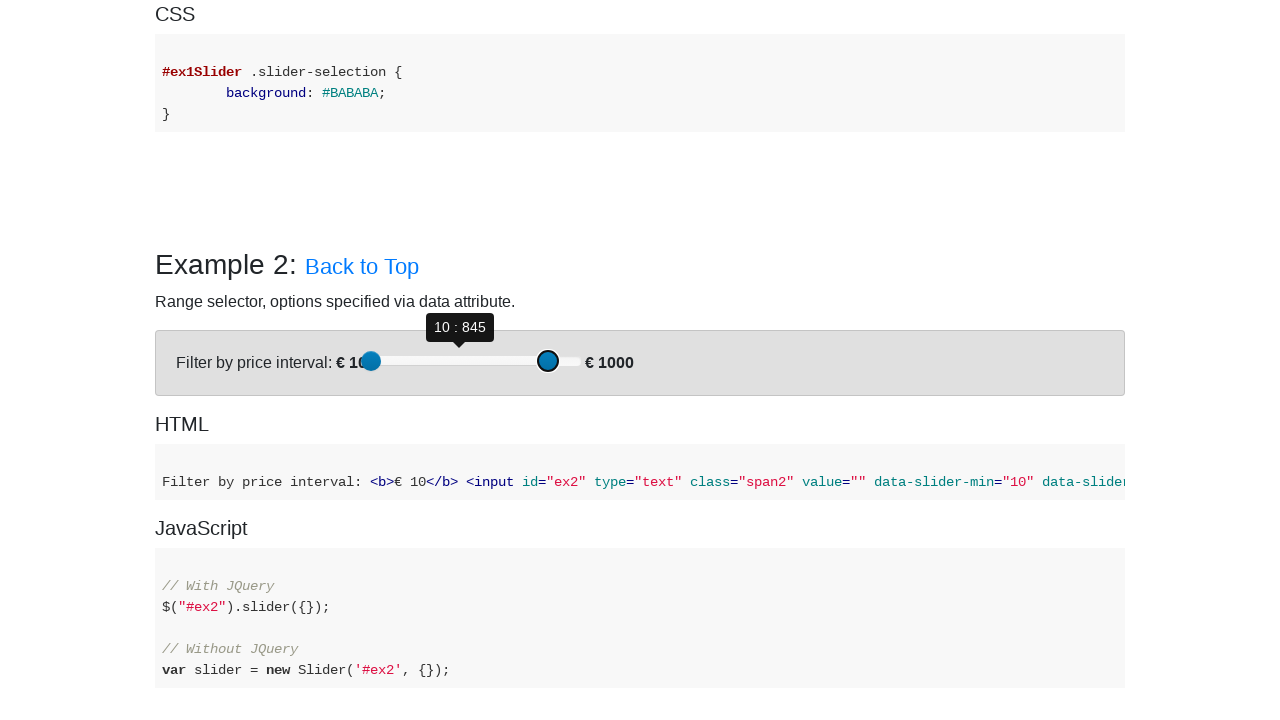

Pressed ArrowRight on second slider to move towards target value 685 on (//div[@class='slider-handle max-slider-handle round'])[1]
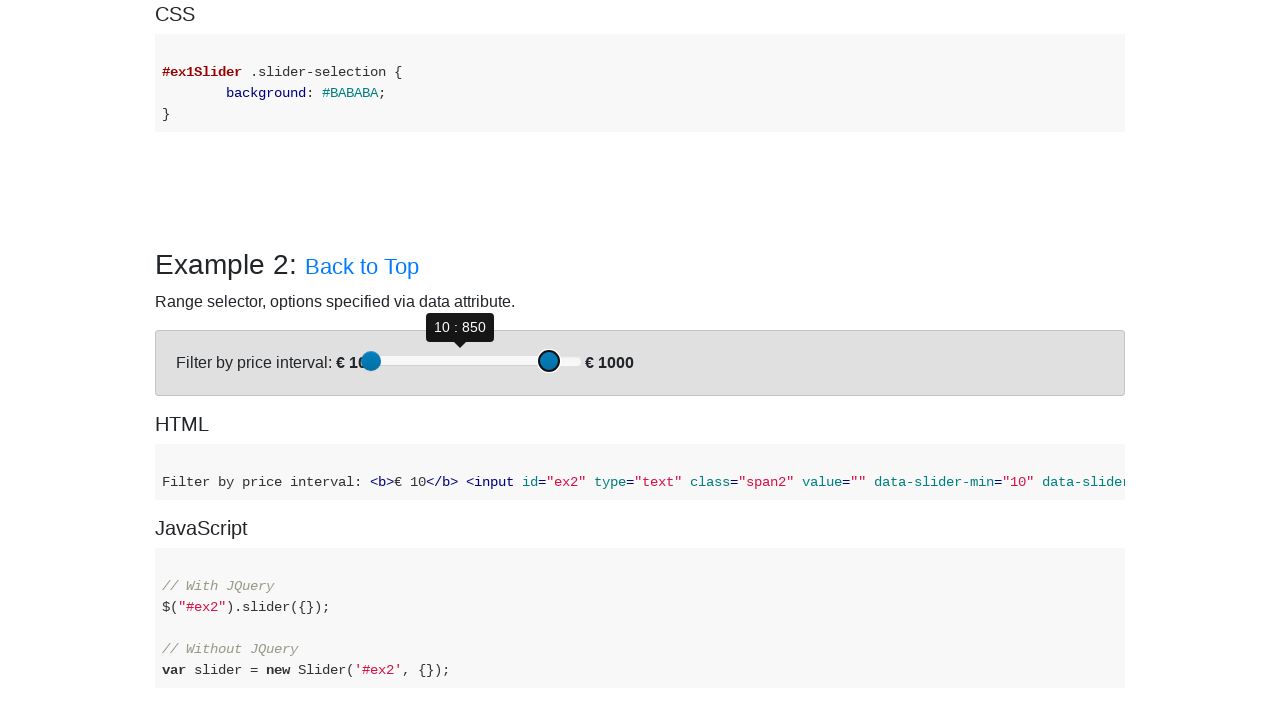

Pressed ArrowRight on second slider to move towards target value 685 on (//div[@class='slider-handle max-slider-handle round'])[1]
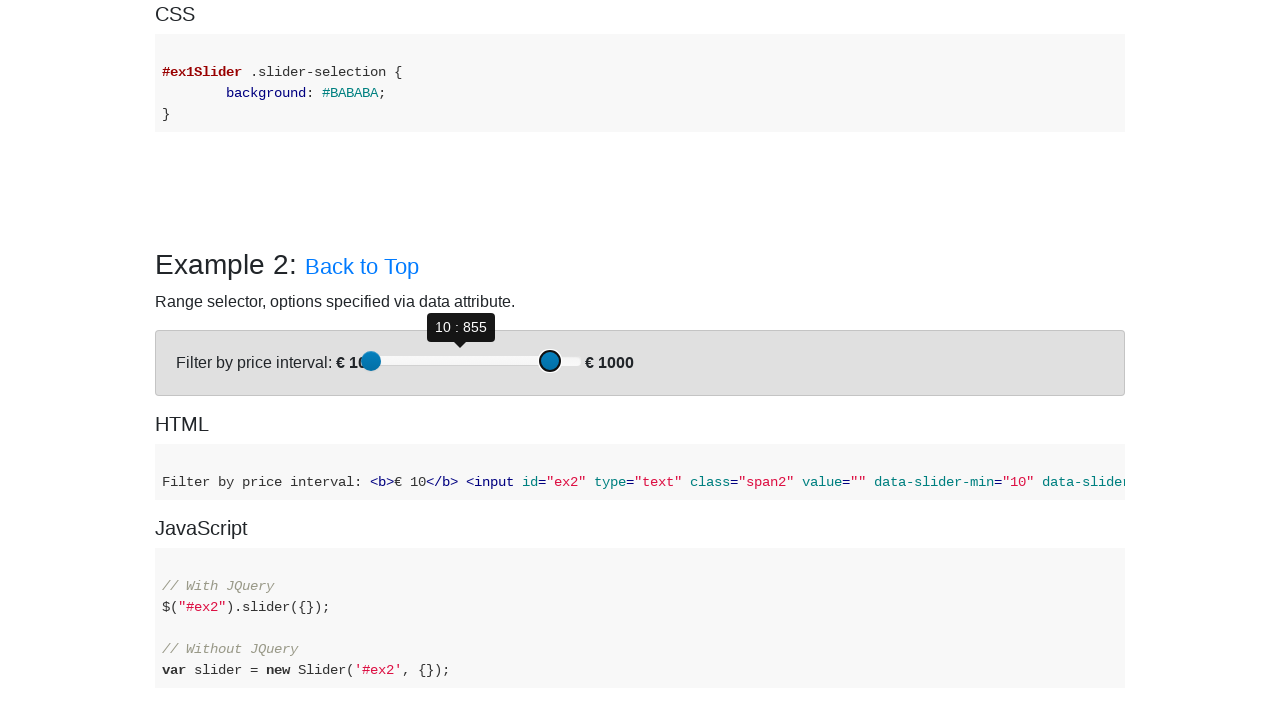

Pressed ArrowRight on second slider to move towards target value 685 on (//div[@class='slider-handle max-slider-handle round'])[1]
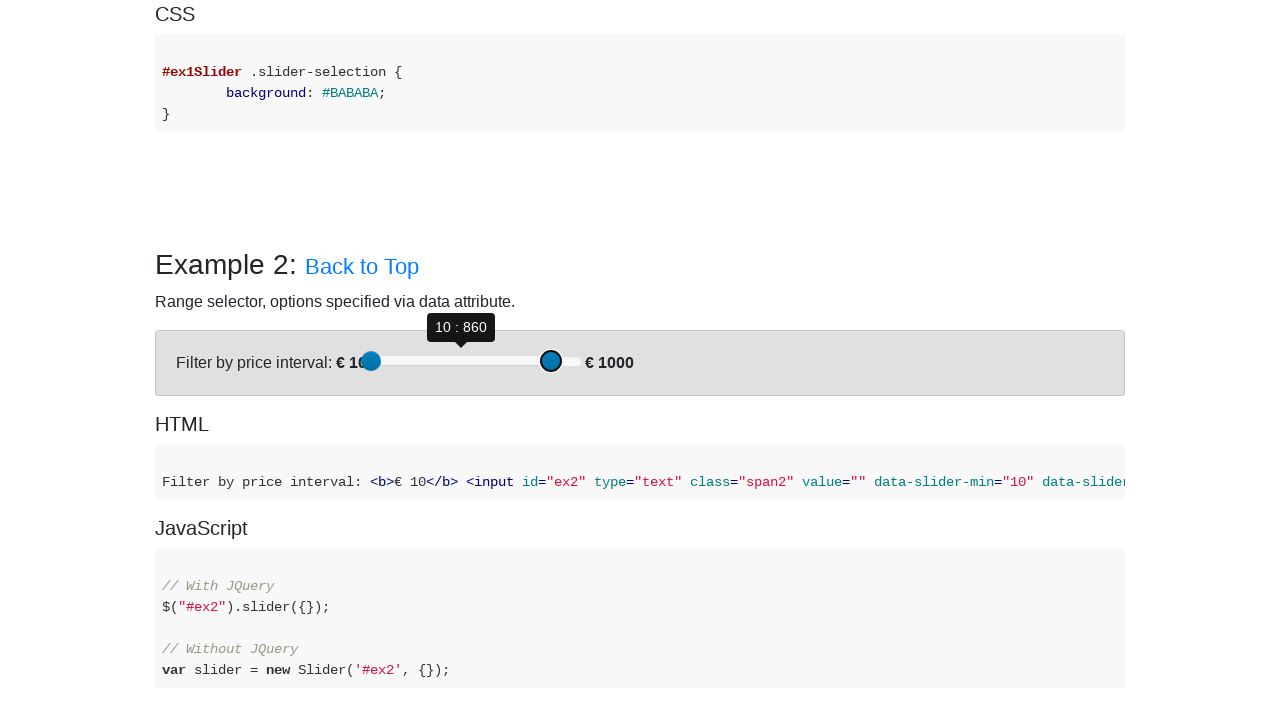

Pressed ArrowRight on second slider to move towards target value 685 on (//div[@class='slider-handle max-slider-handle round'])[1]
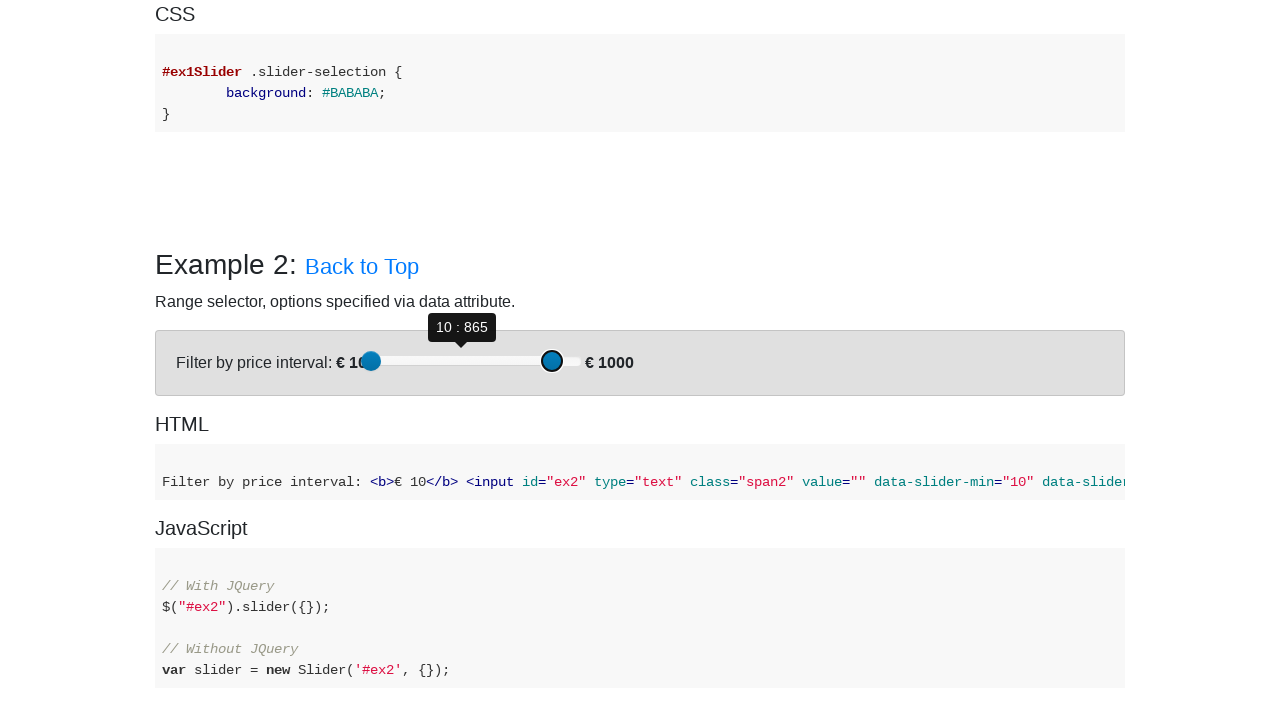

Pressed ArrowRight on second slider to move towards target value 685 on (//div[@class='slider-handle max-slider-handle round'])[1]
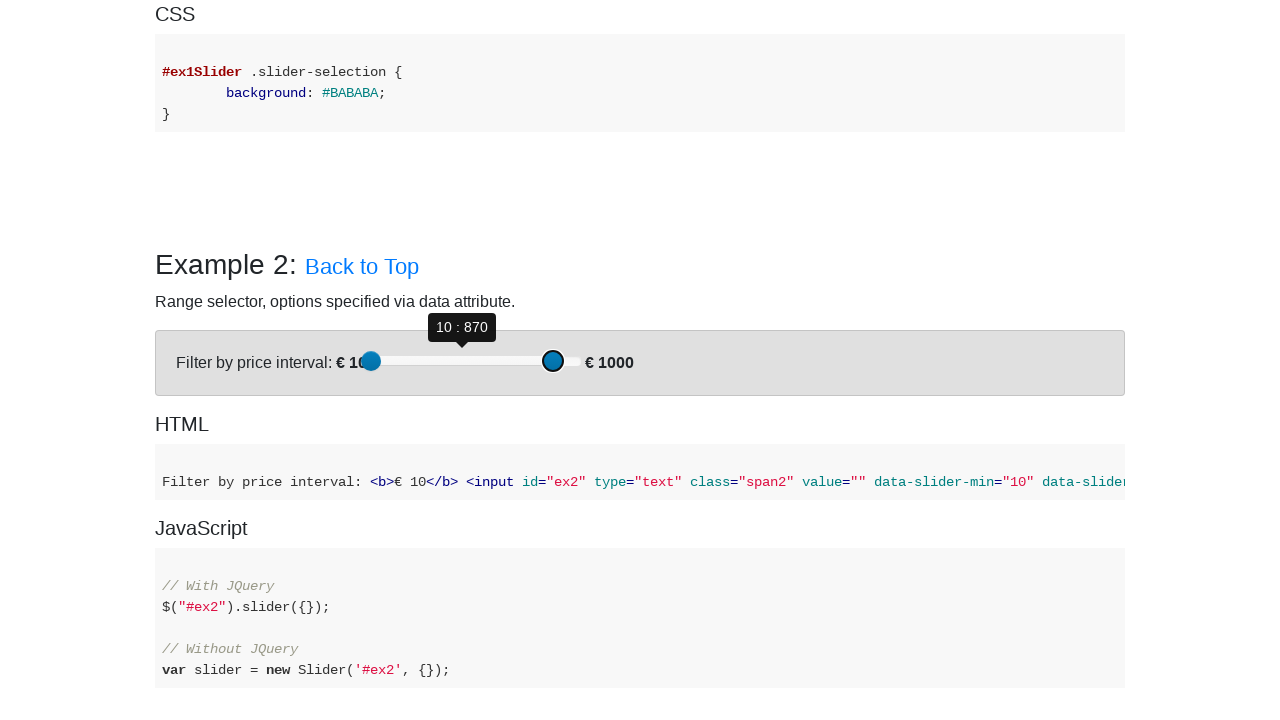

Pressed ArrowRight on second slider to move towards target value 685 on (//div[@class='slider-handle max-slider-handle round'])[1]
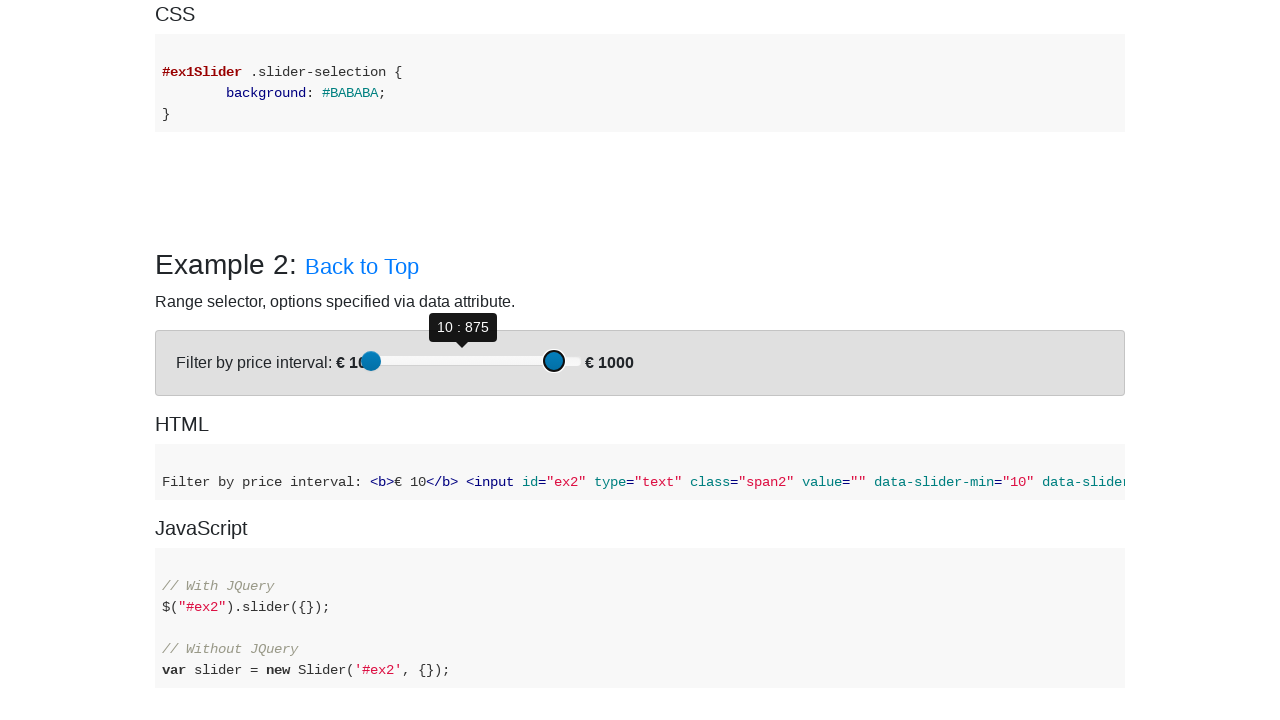

Pressed ArrowRight on second slider to move towards target value 685 on (//div[@class='slider-handle max-slider-handle round'])[1]
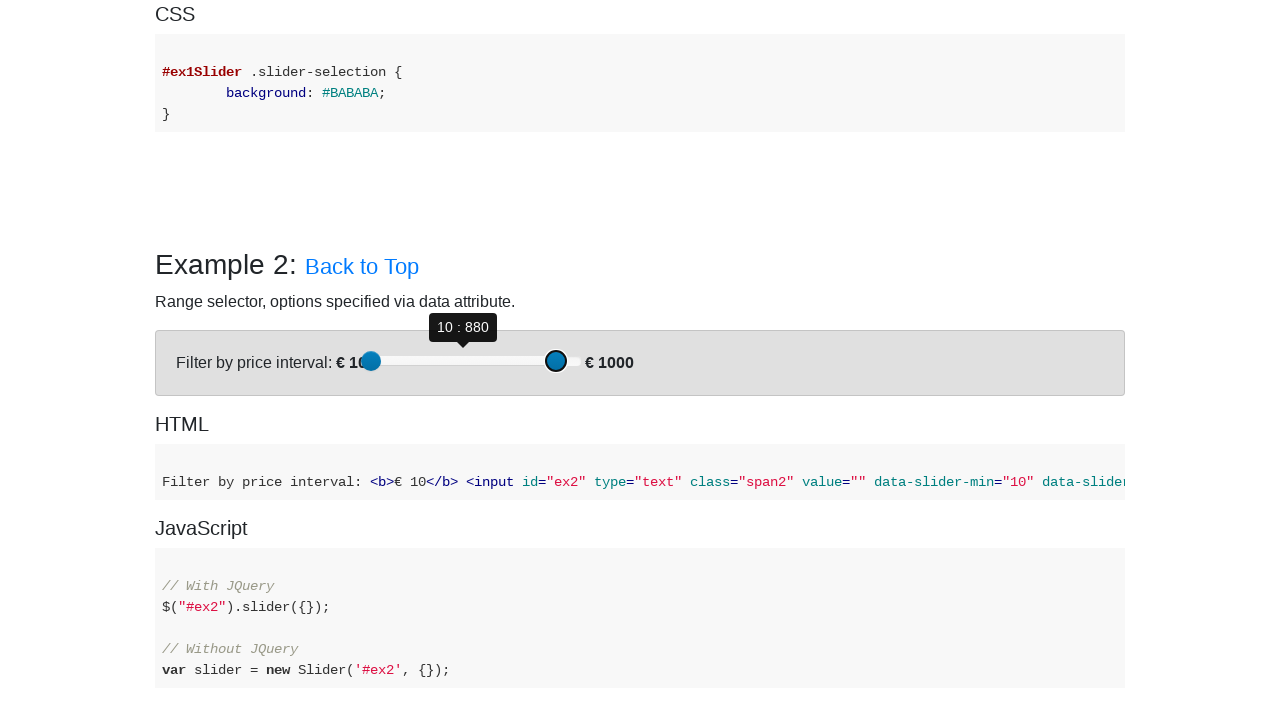

Pressed ArrowRight on second slider to move towards target value 685 on (//div[@class='slider-handle max-slider-handle round'])[1]
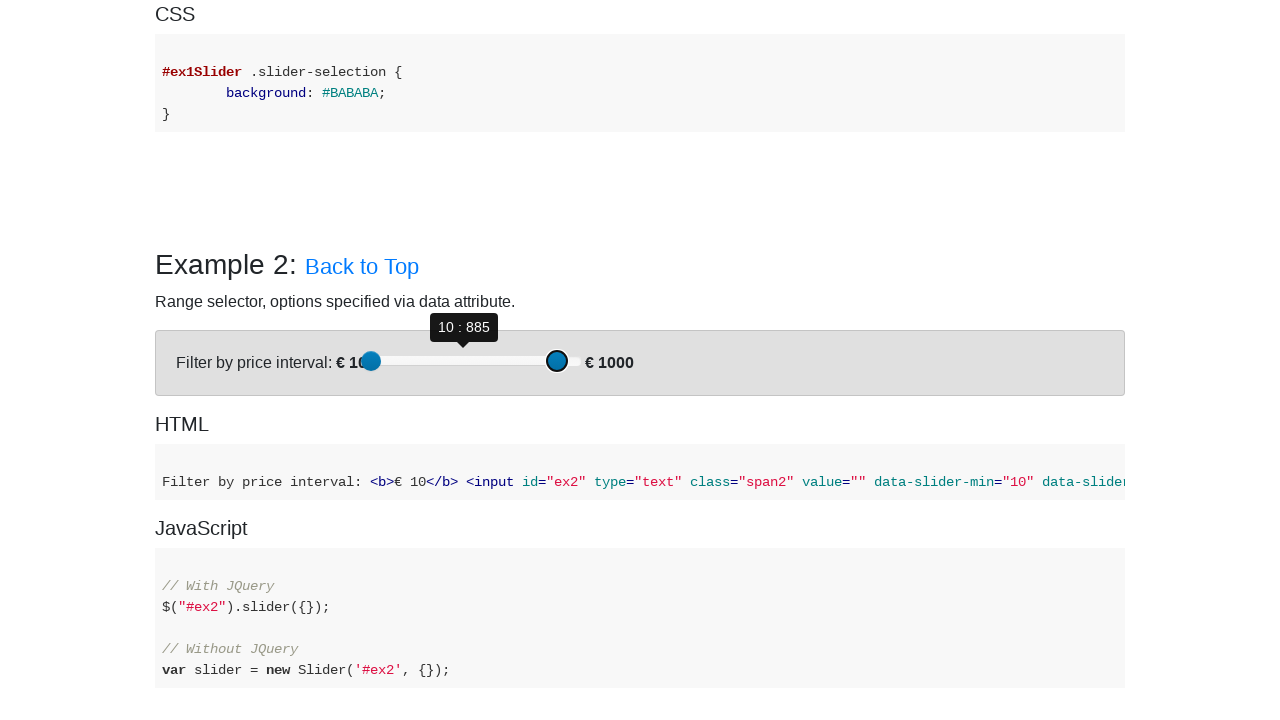

Pressed ArrowRight on second slider to move towards target value 685 on (//div[@class='slider-handle max-slider-handle round'])[1]
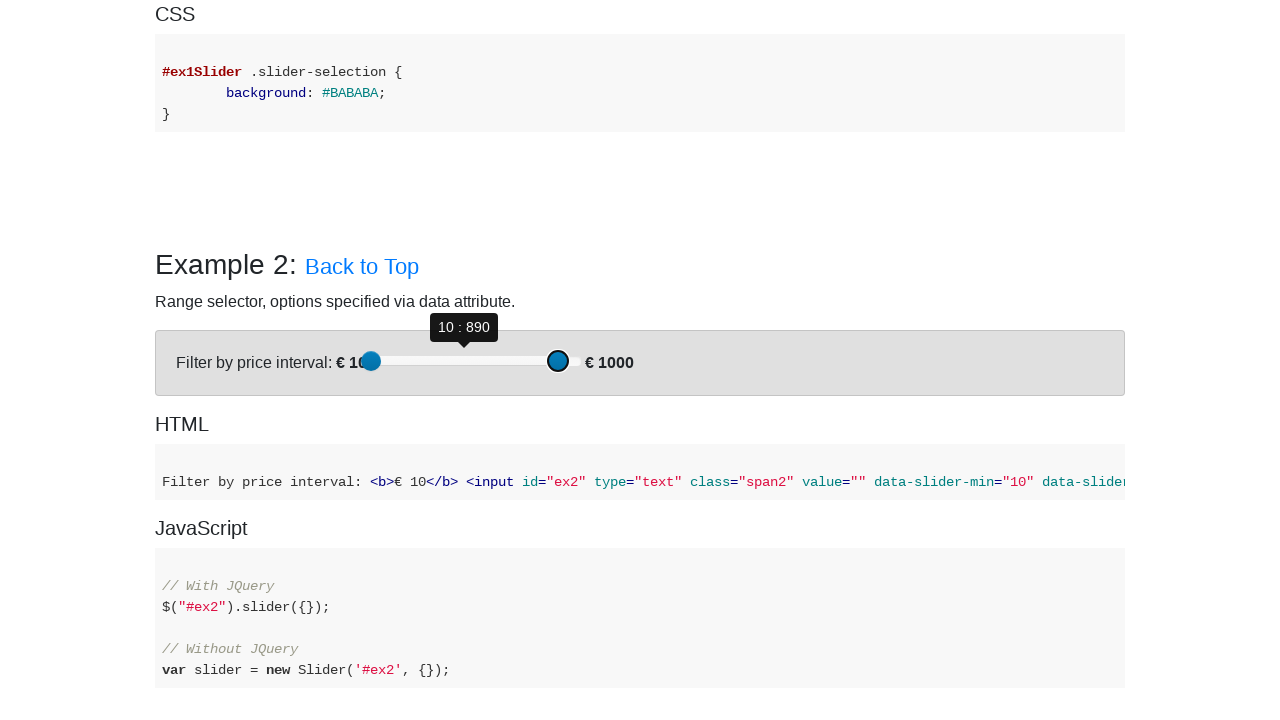

Pressed ArrowRight on second slider to move towards target value 685 on (//div[@class='slider-handle max-slider-handle round'])[1]
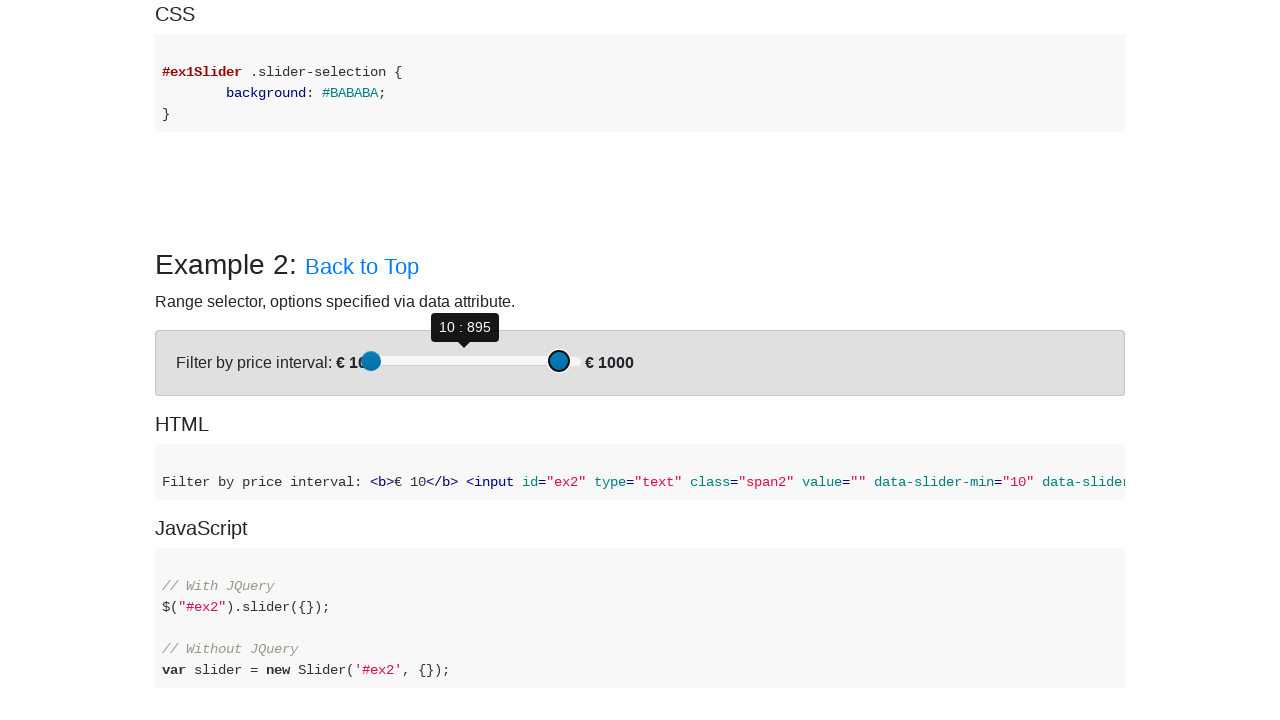

Pressed ArrowRight on second slider to move towards target value 685 on (//div[@class='slider-handle max-slider-handle round'])[1]
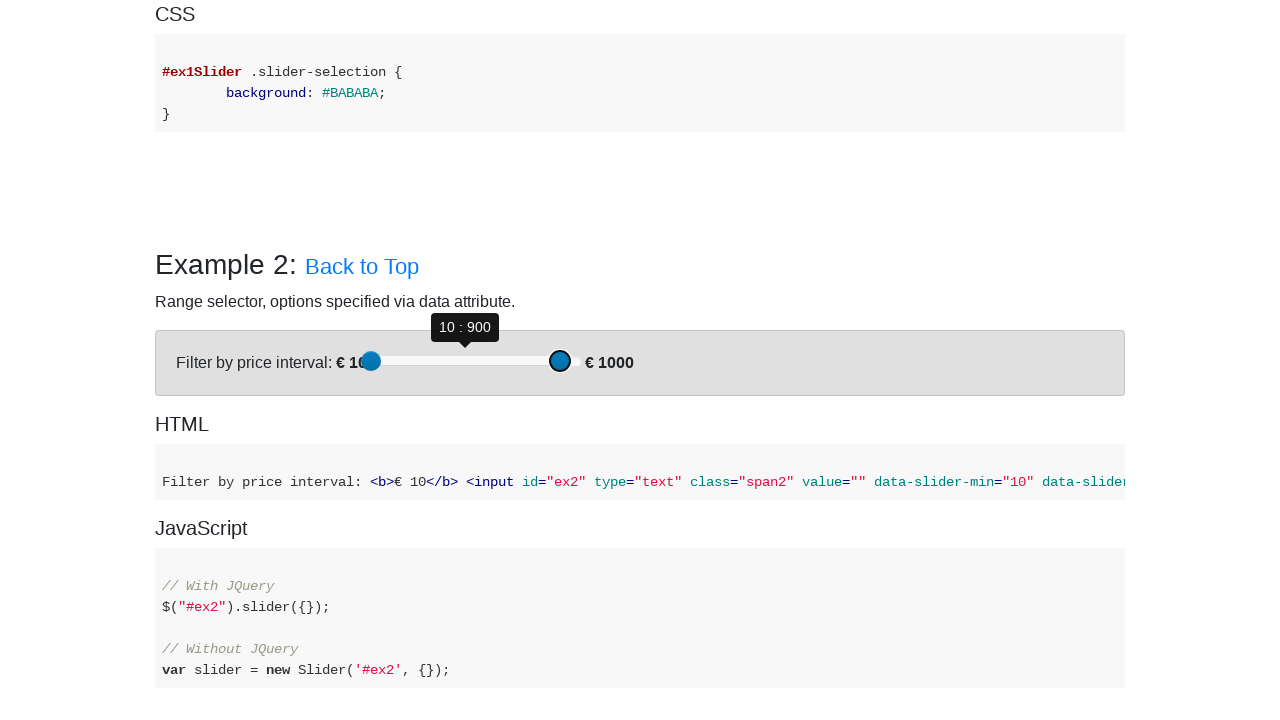

Pressed ArrowRight on second slider to move towards target value 685 on (//div[@class='slider-handle max-slider-handle round'])[1]
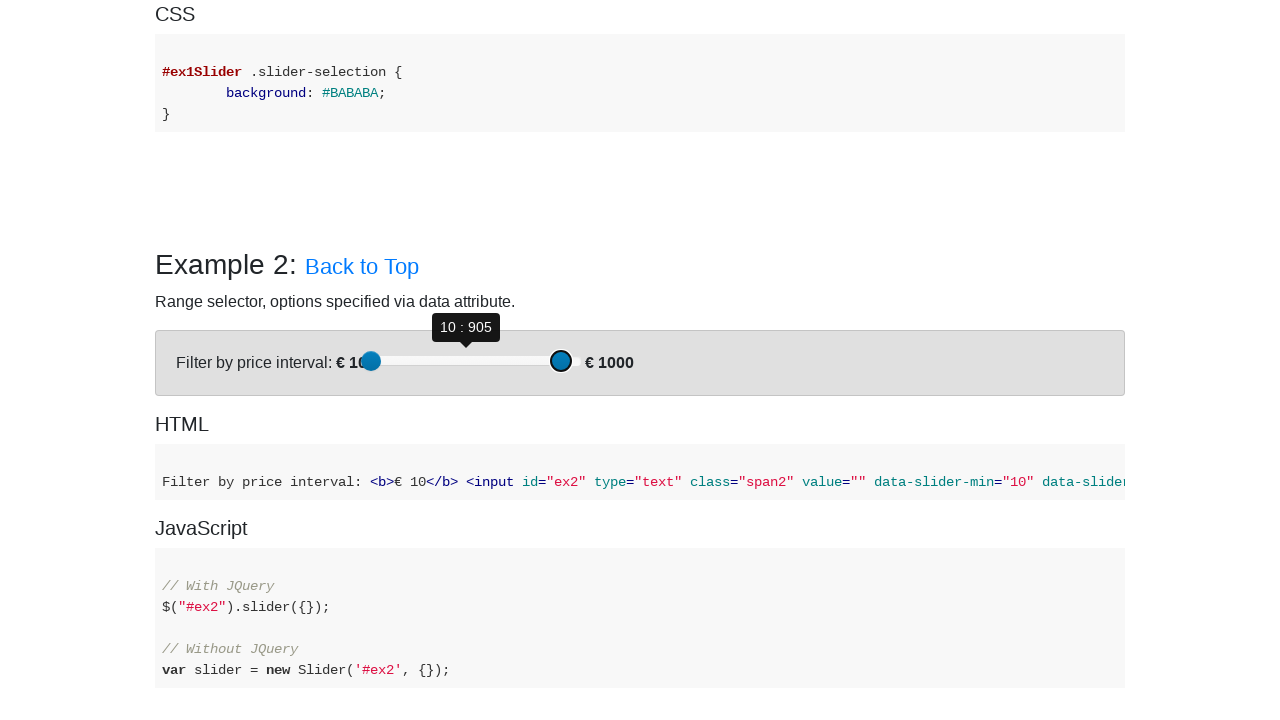

Pressed ArrowRight on second slider to move towards target value 685 on (//div[@class='slider-handle max-slider-handle round'])[1]
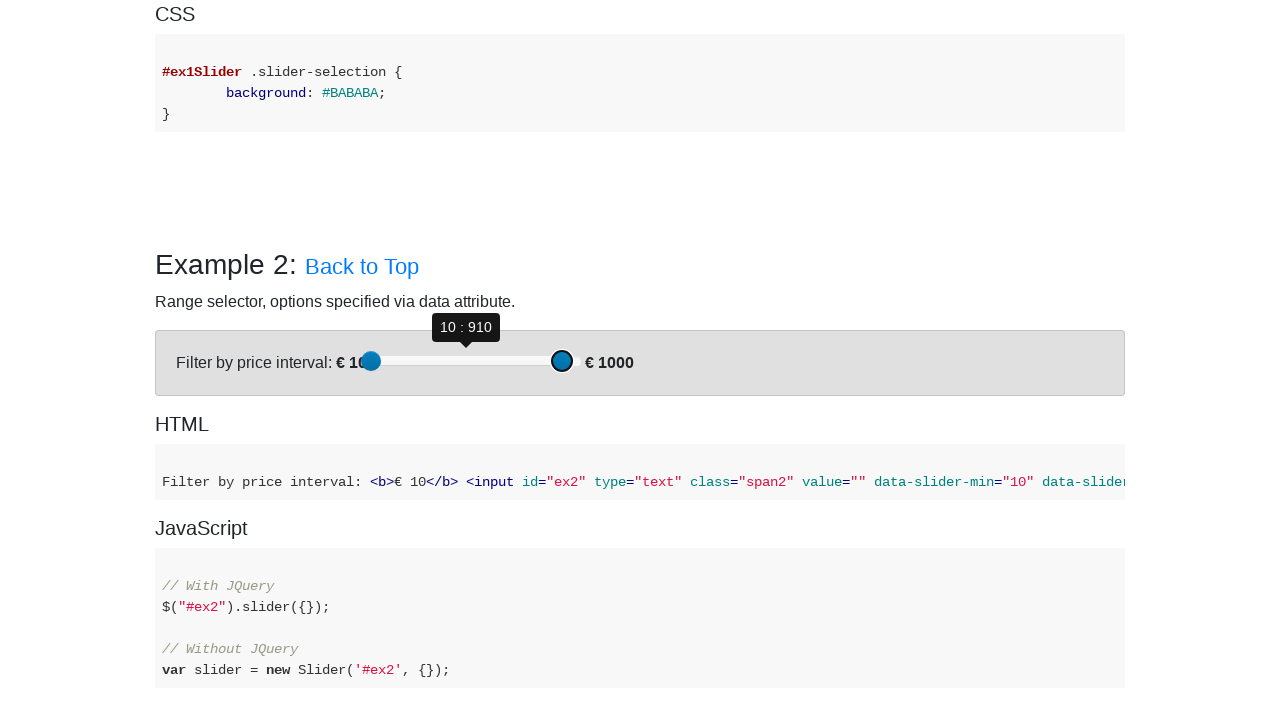

Pressed ArrowRight on second slider to move towards target value 685 on (//div[@class='slider-handle max-slider-handle round'])[1]
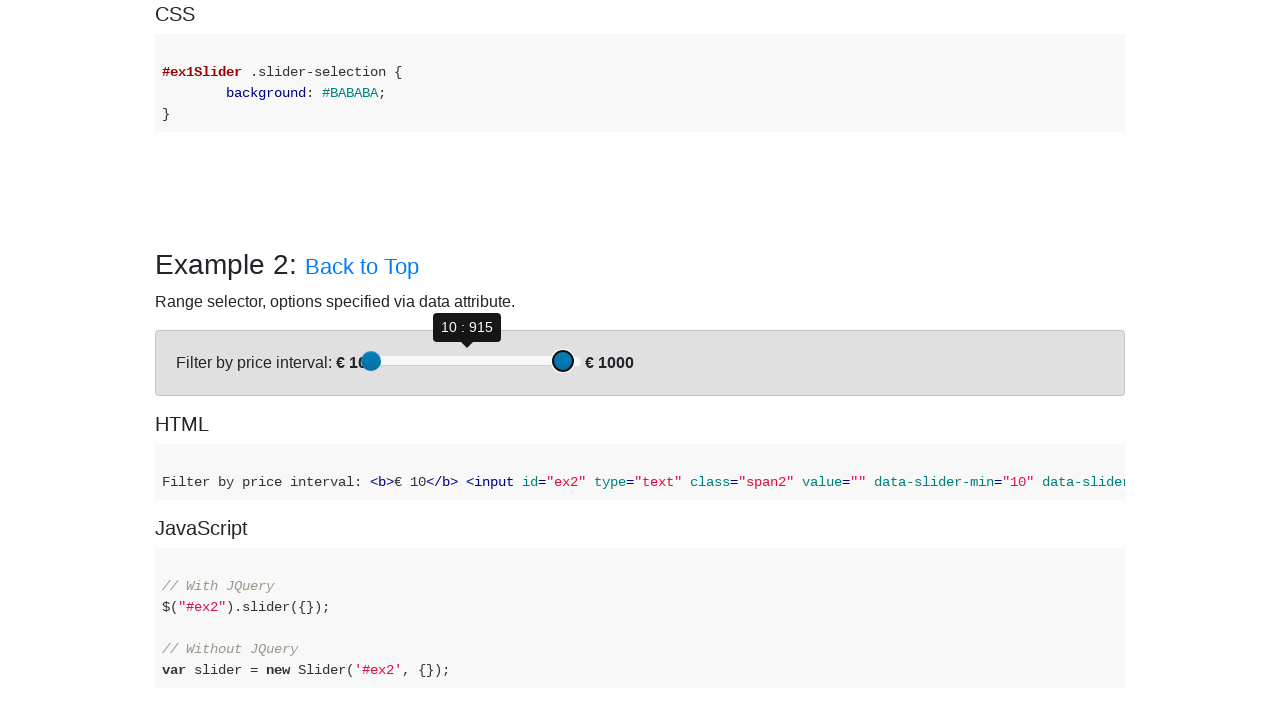

Pressed ArrowRight on second slider to move towards target value 685 on (//div[@class='slider-handle max-slider-handle round'])[1]
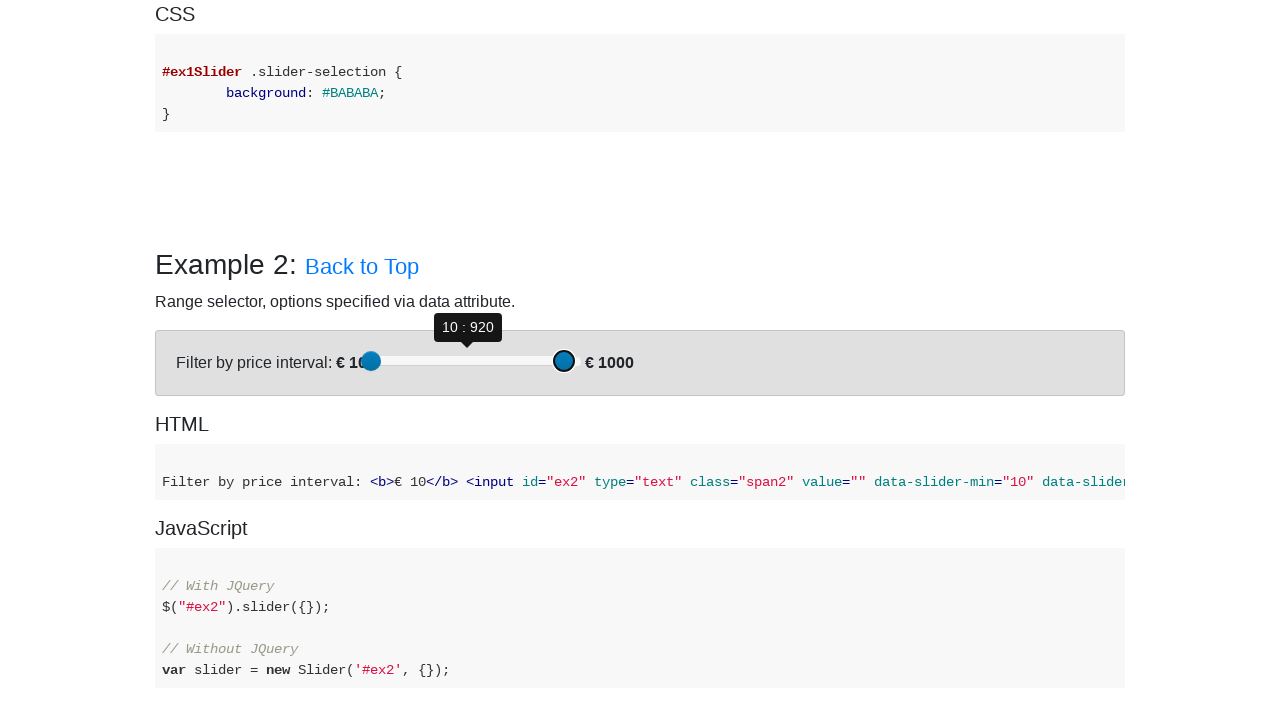

Pressed ArrowRight on second slider to move towards target value 685 on (//div[@class='slider-handle max-slider-handle round'])[1]
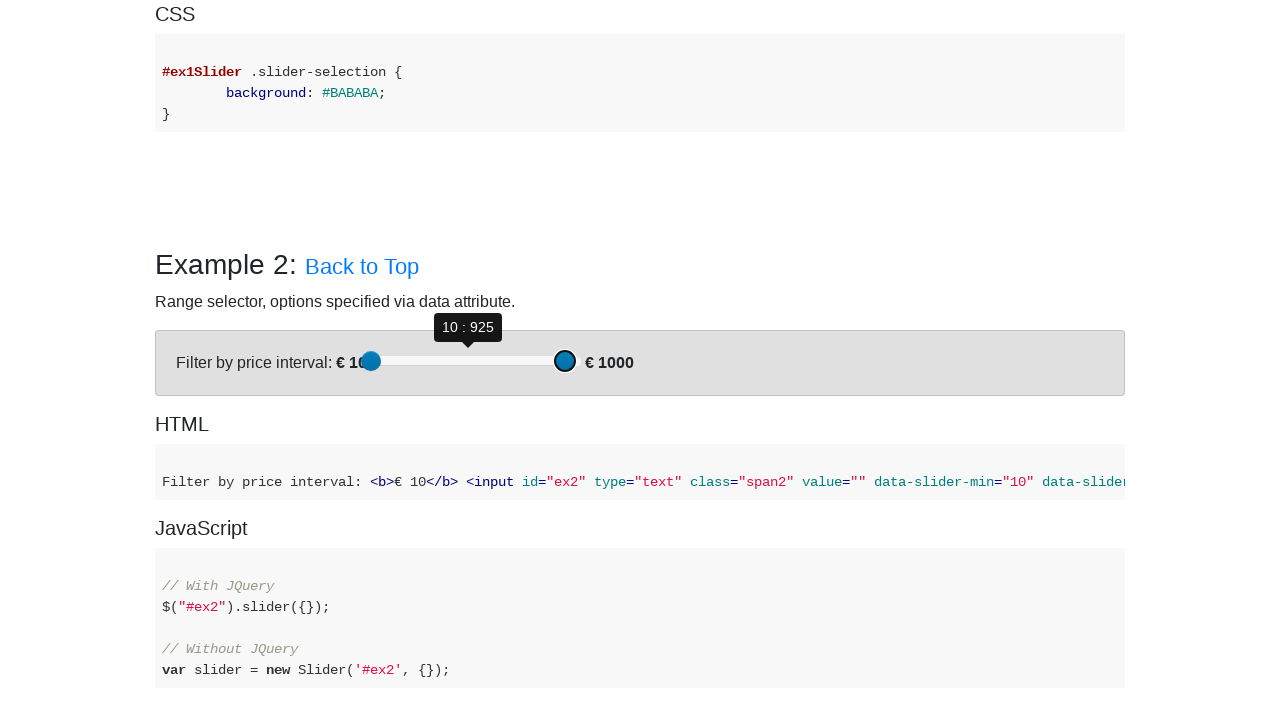

Pressed ArrowRight on second slider to move towards target value 685 on (//div[@class='slider-handle max-slider-handle round'])[1]
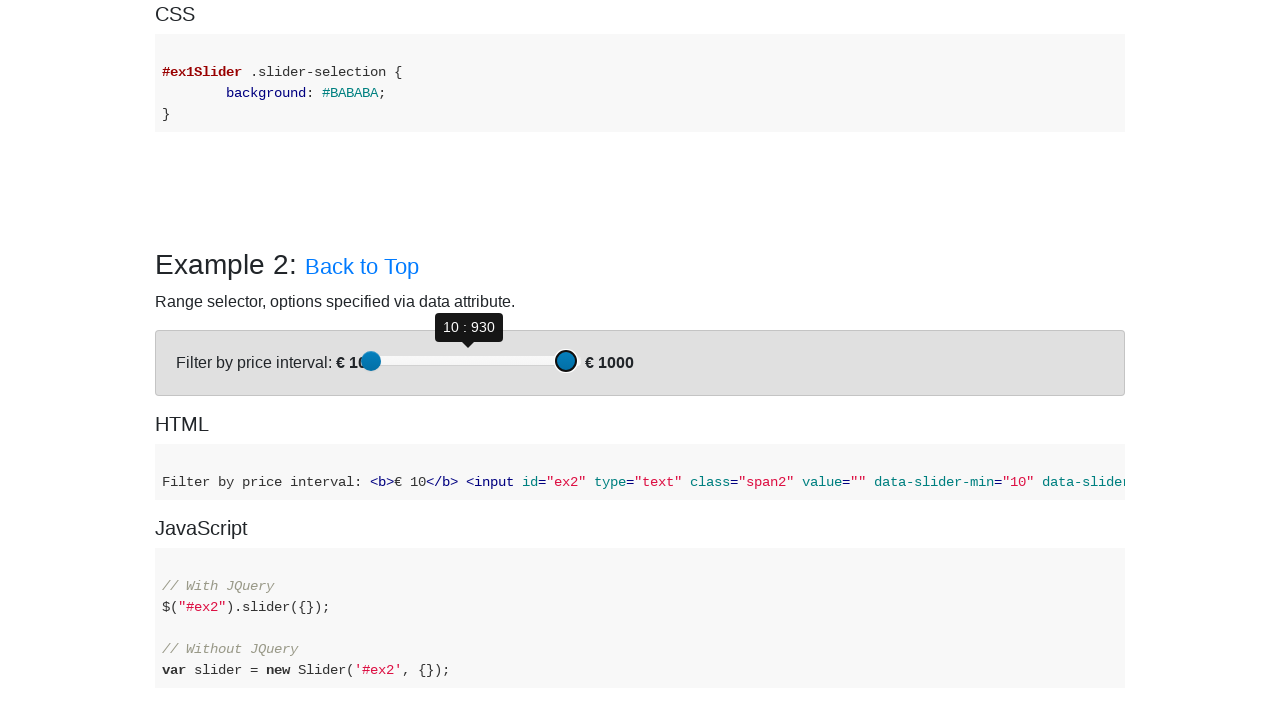

Pressed ArrowRight on second slider to move towards target value 685 on (//div[@class='slider-handle max-slider-handle round'])[1]
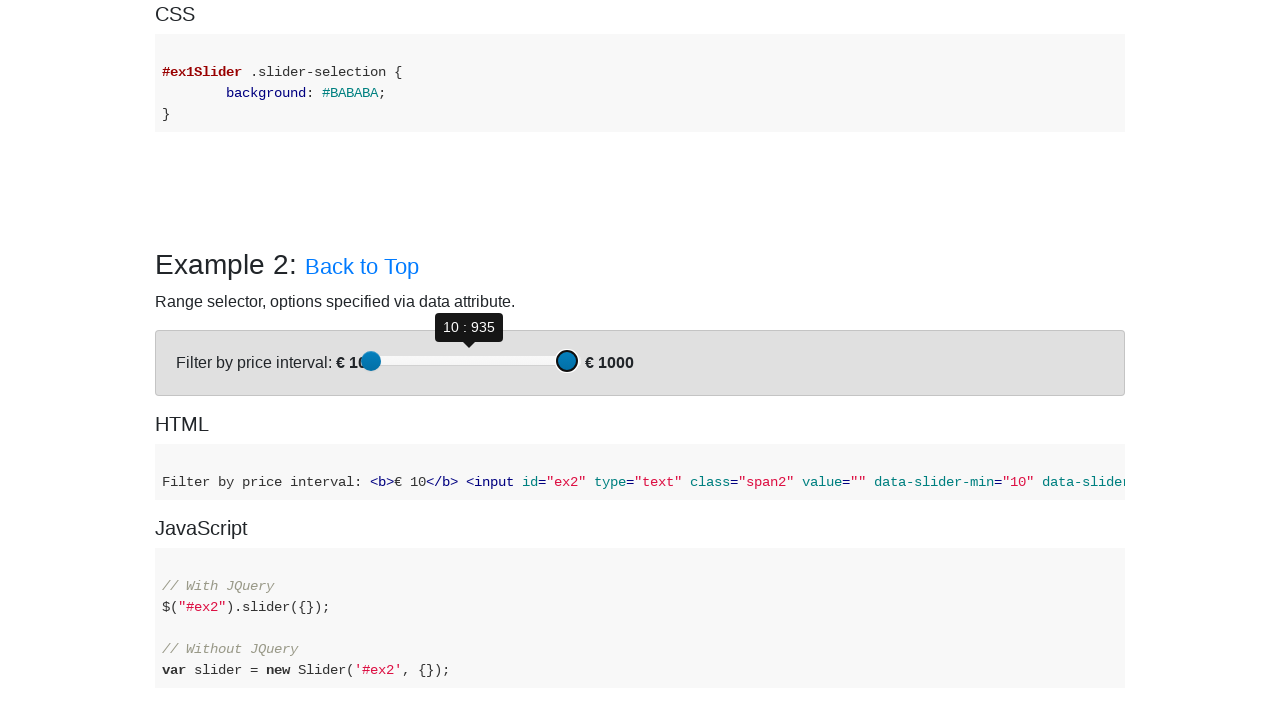

Pressed ArrowRight on second slider to move towards target value 685 on (//div[@class='slider-handle max-slider-handle round'])[1]
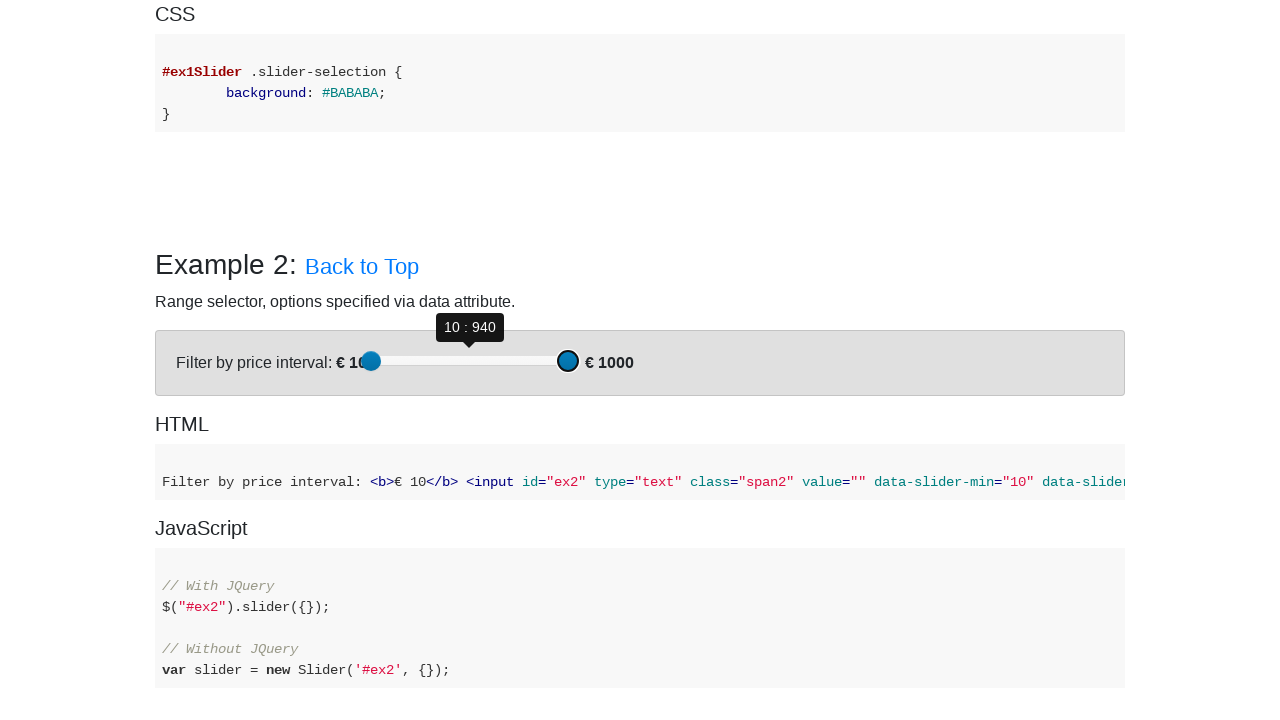

Pressed ArrowRight on second slider to move towards target value 685 on (//div[@class='slider-handle max-slider-handle round'])[1]
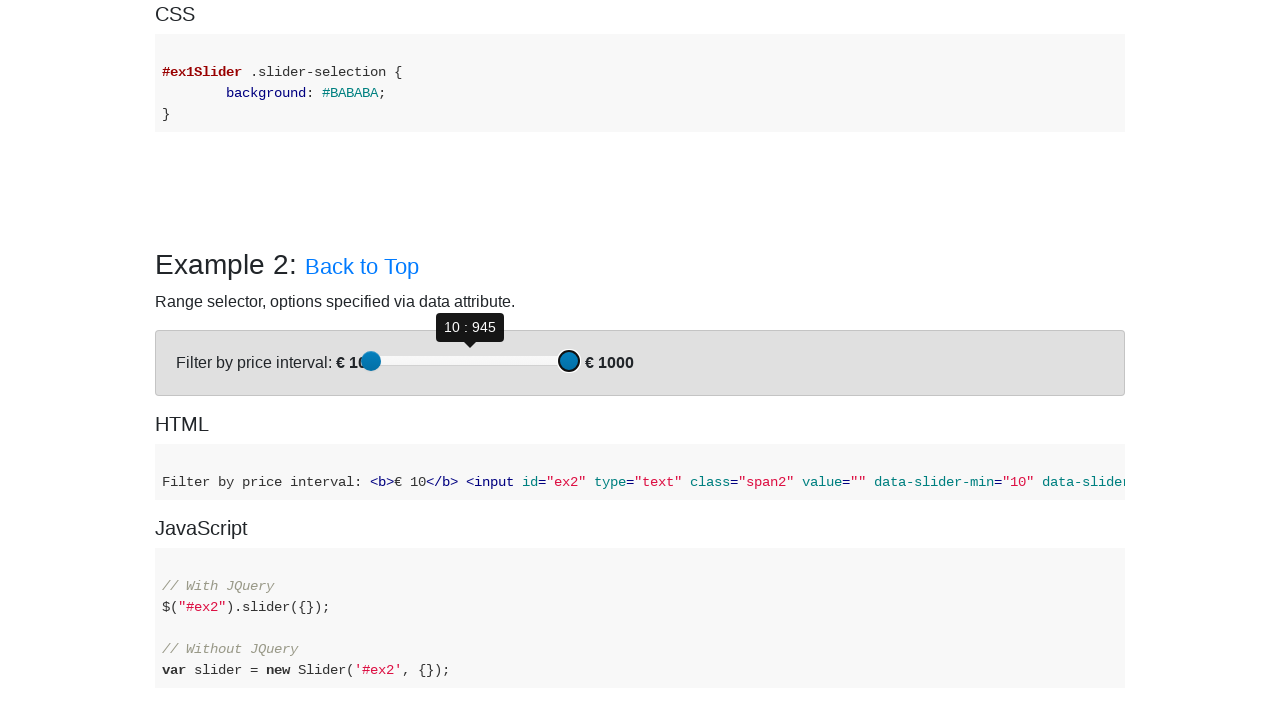

Pressed ArrowRight on second slider to move towards target value 685 on (//div[@class='slider-handle max-slider-handle round'])[1]
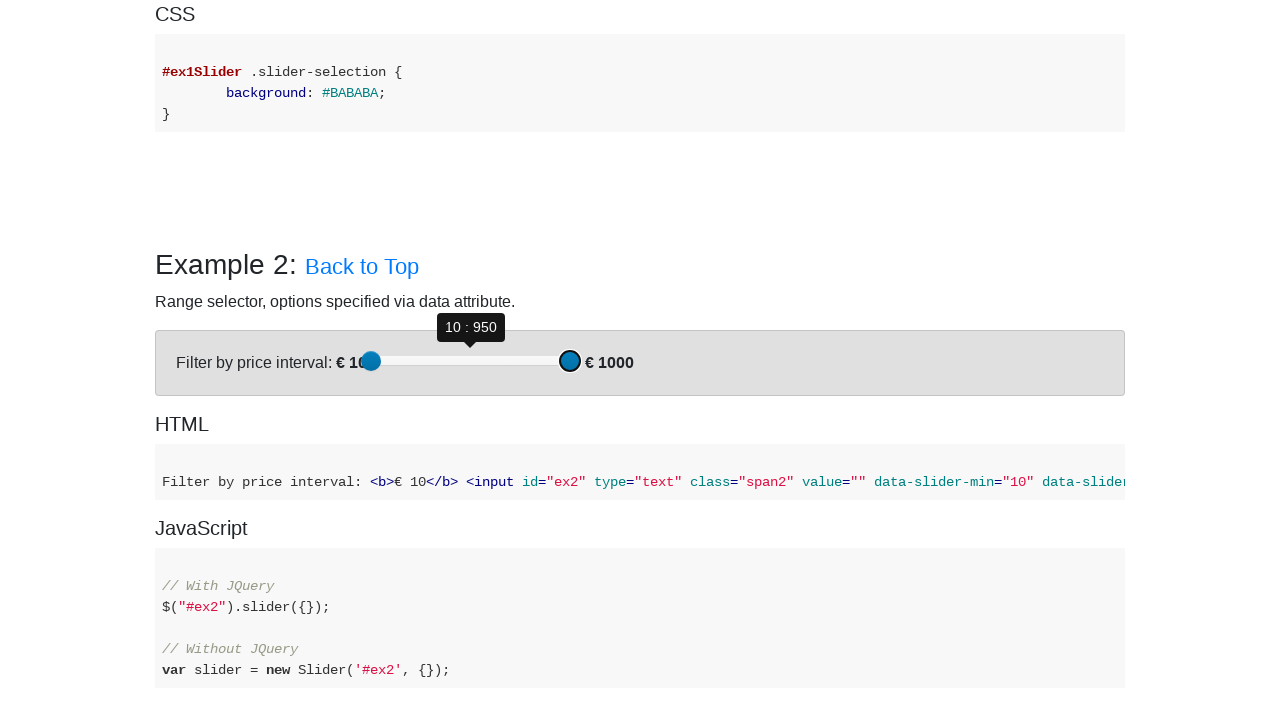

Pressed ArrowRight on second slider to move towards target value 685 on (//div[@class='slider-handle max-slider-handle round'])[1]
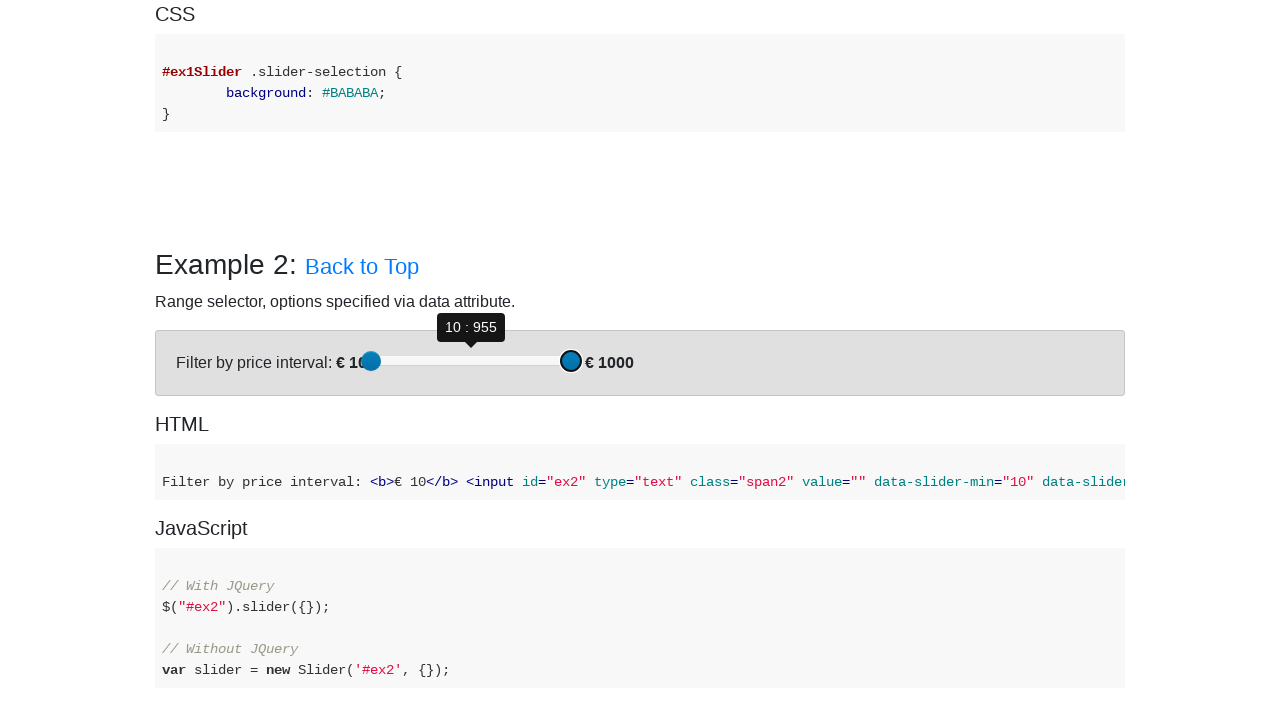

Pressed ArrowRight on second slider to move towards target value 685 on (//div[@class='slider-handle max-slider-handle round'])[1]
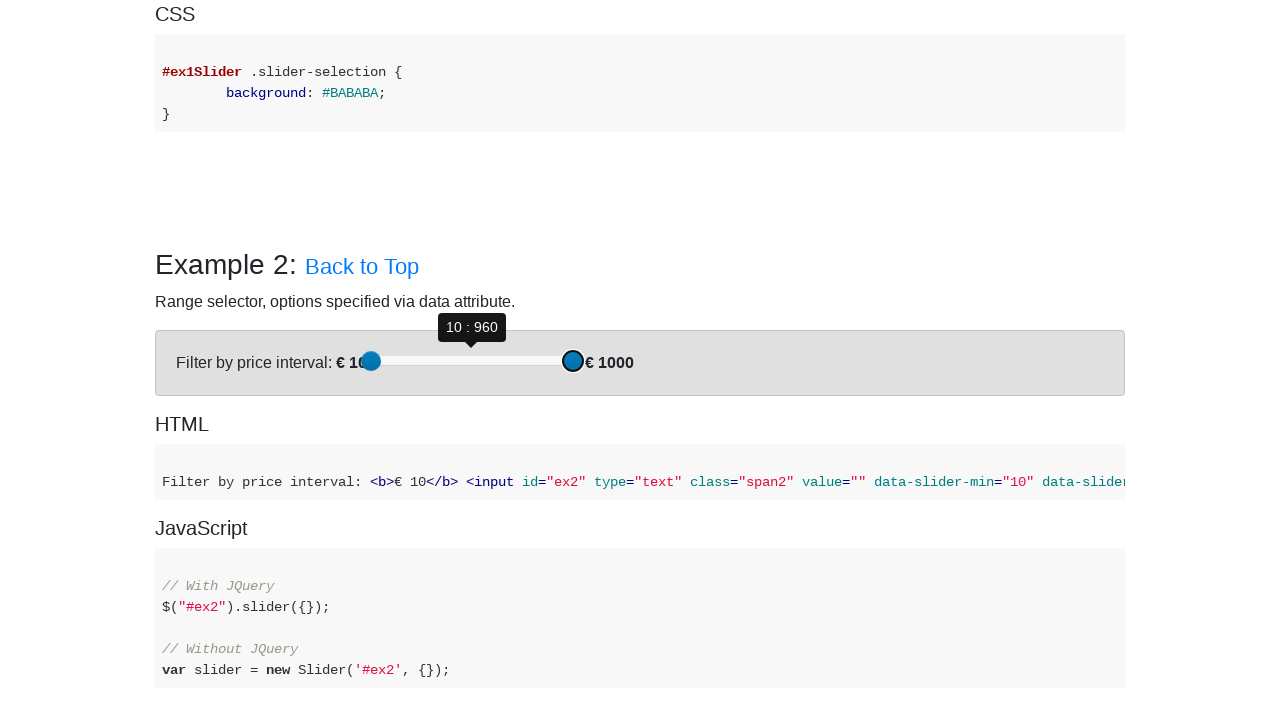

Pressed ArrowRight on second slider to move towards target value 685 on (//div[@class='slider-handle max-slider-handle round'])[1]
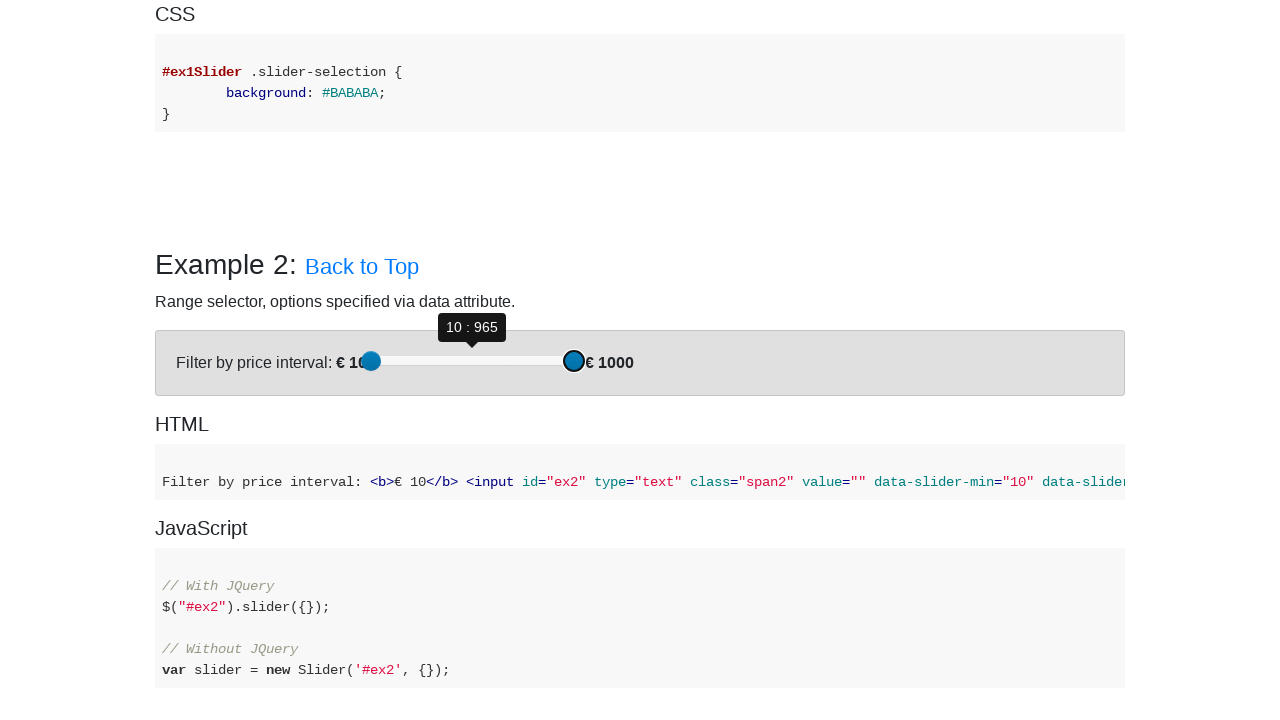

Pressed ArrowRight on second slider to move towards target value 685 on (//div[@class='slider-handle max-slider-handle round'])[1]
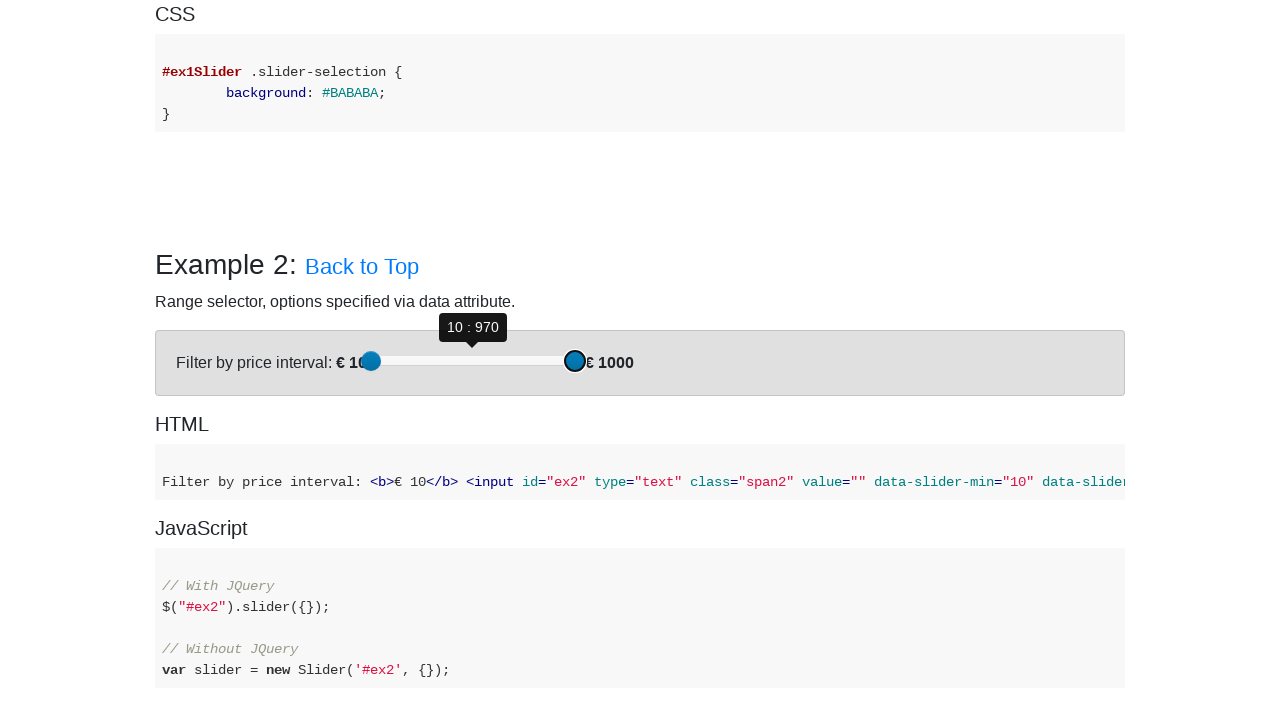

Pressed ArrowRight on second slider to move towards target value 685 on (//div[@class='slider-handle max-slider-handle round'])[1]
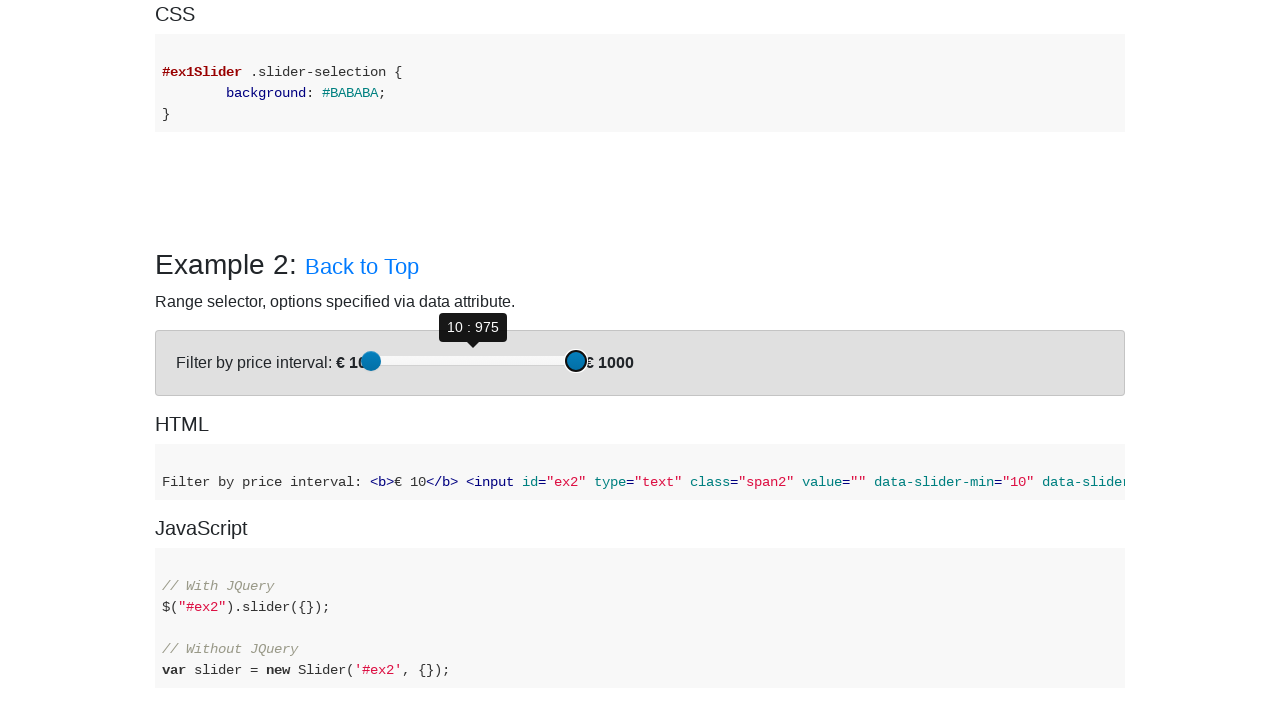

Pressed ArrowRight on second slider to move towards target value 685 on (//div[@class='slider-handle max-slider-handle round'])[1]
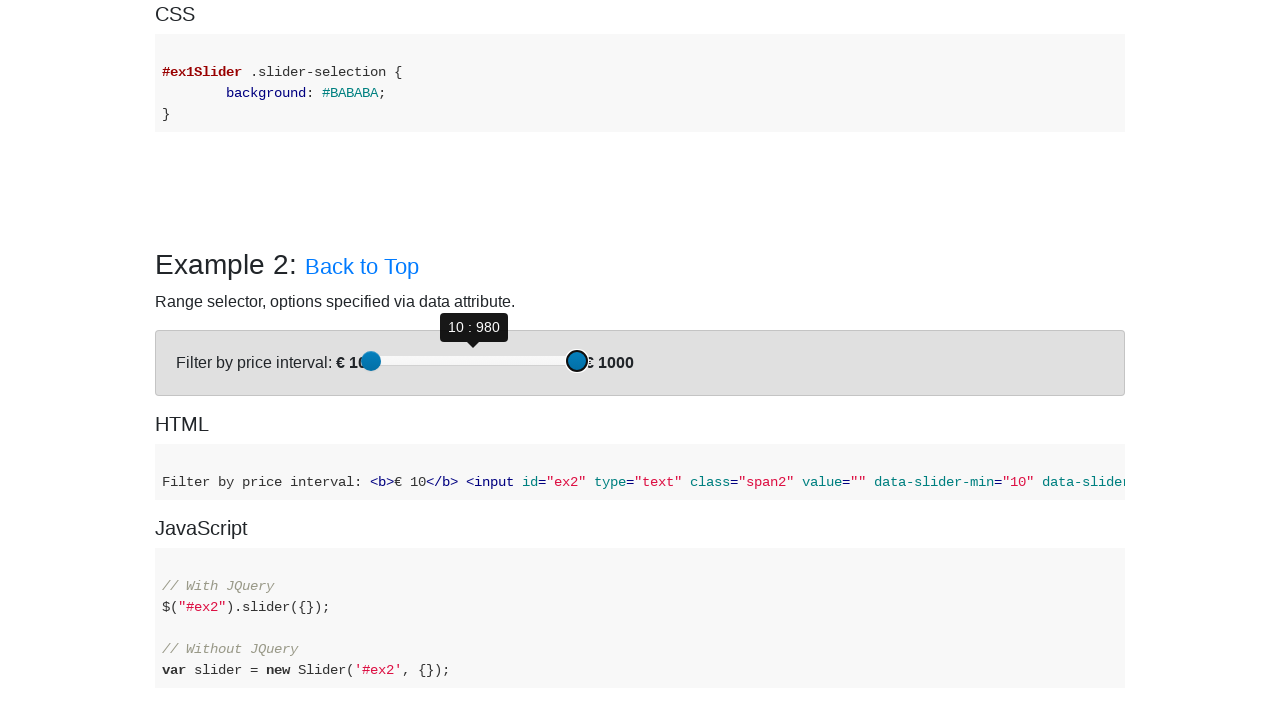

Pressed ArrowRight on second slider to move towards target value 685 on (//div[@class='slider-handle max-slider-handle round'])[1]
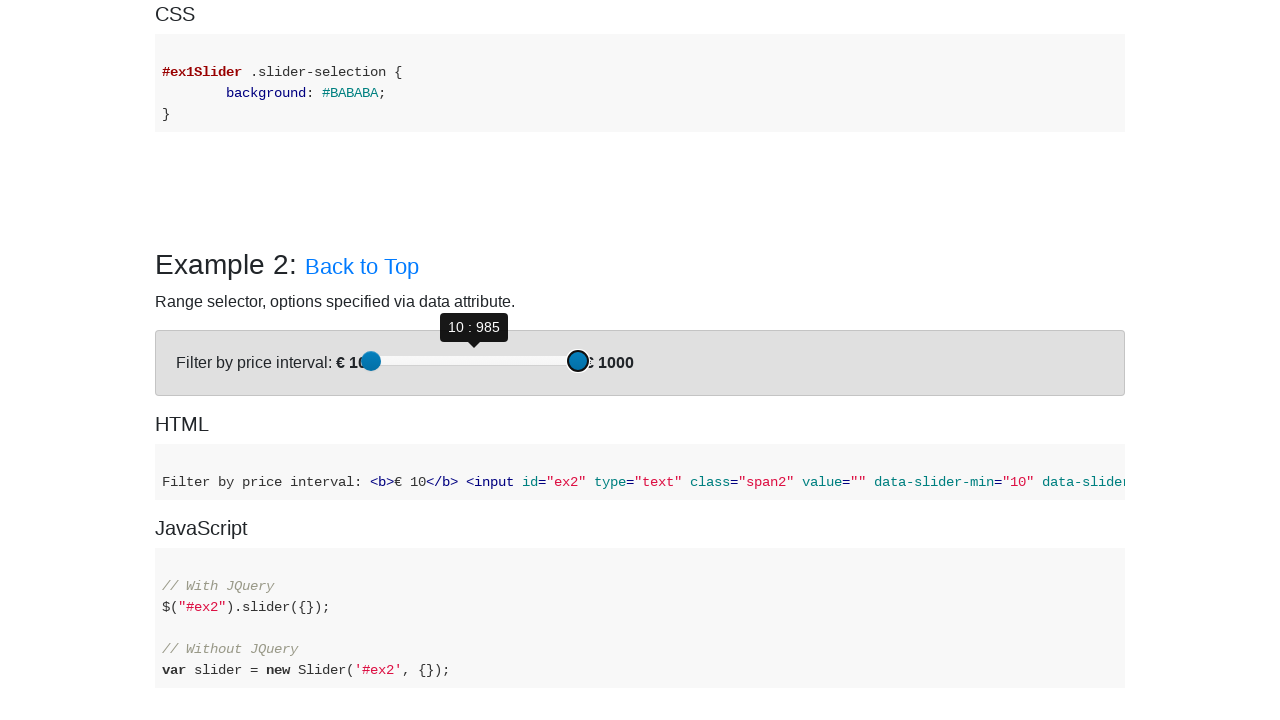

Pressed ArrowRight on second slider to move towards target value 685 on (//div[@class='slider-handle max-slider-handle round'])[1]
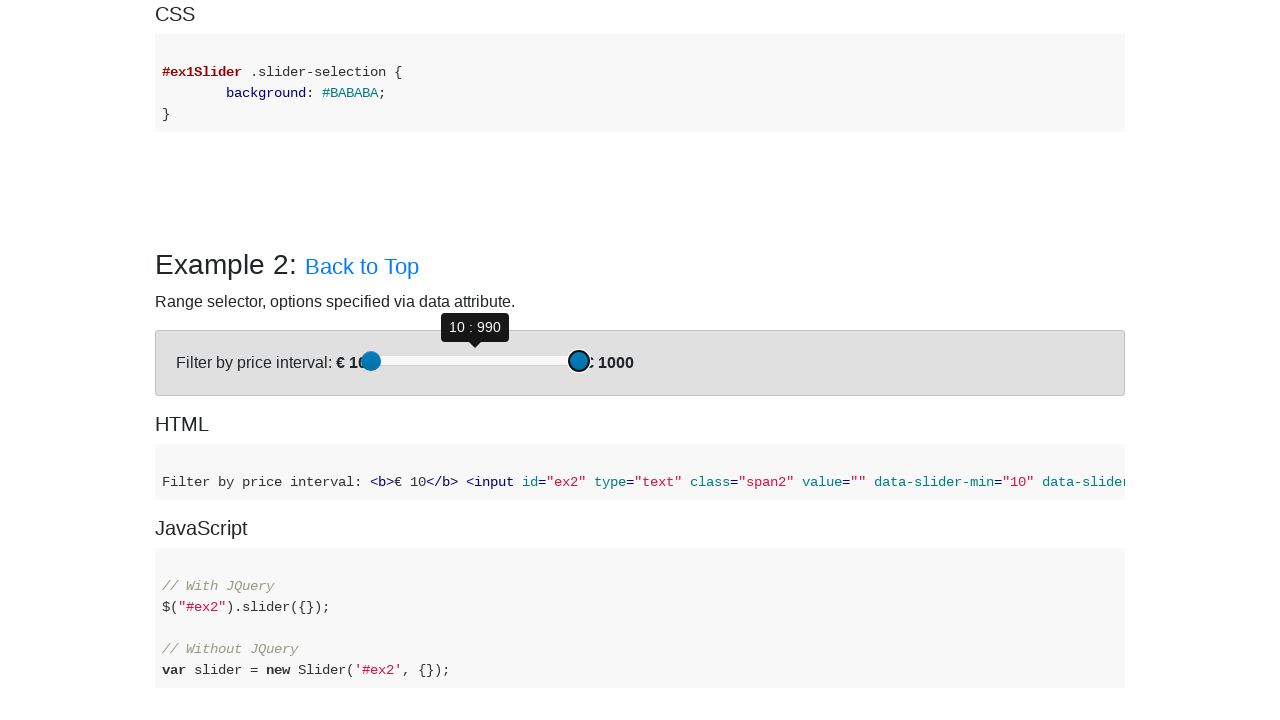

Pressed ArrowRight on second slider to move towards target value 685 on (//div[@class='slider-handle max-slider-handle round'])[1]
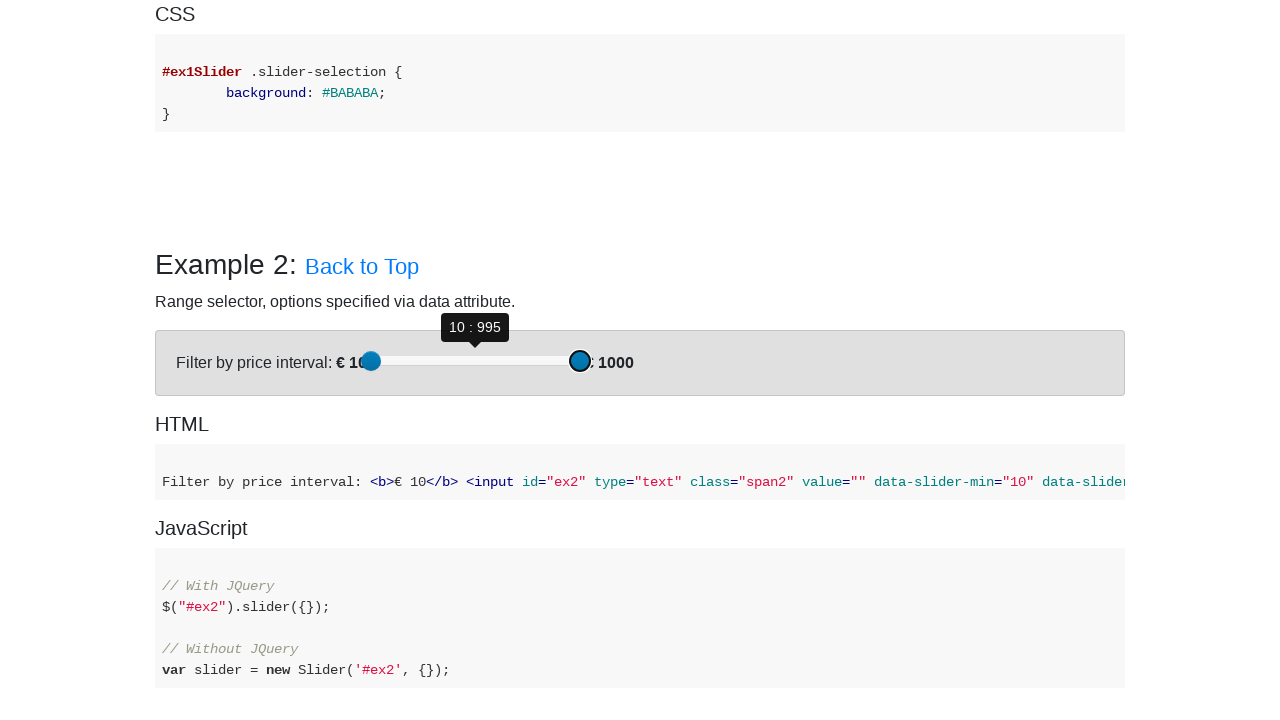

Pressed ArrowRight on second slider to move towards target value 685 on (//div[@class='slider-handle max-slider-handle round'])[1]
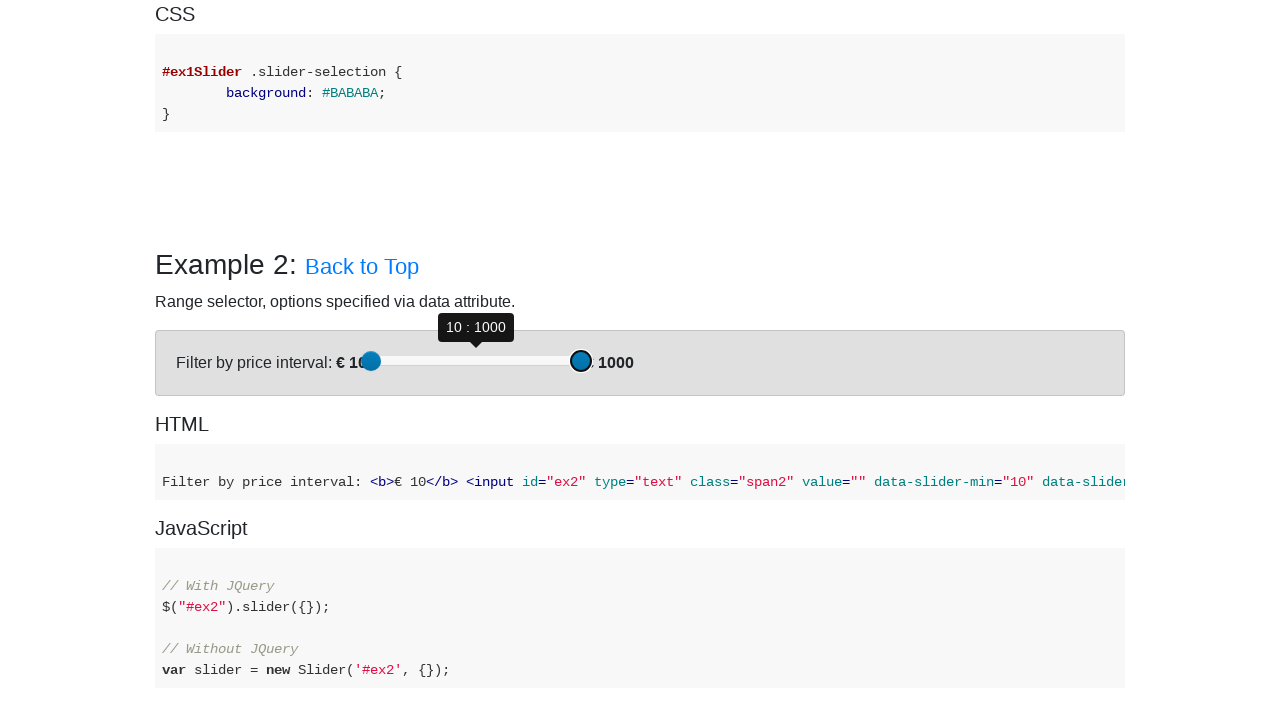

Pressed ArrowRight on second slider to move towards target value 685 on (//div[@class='slider-handle max-slider-handle round'])[1]
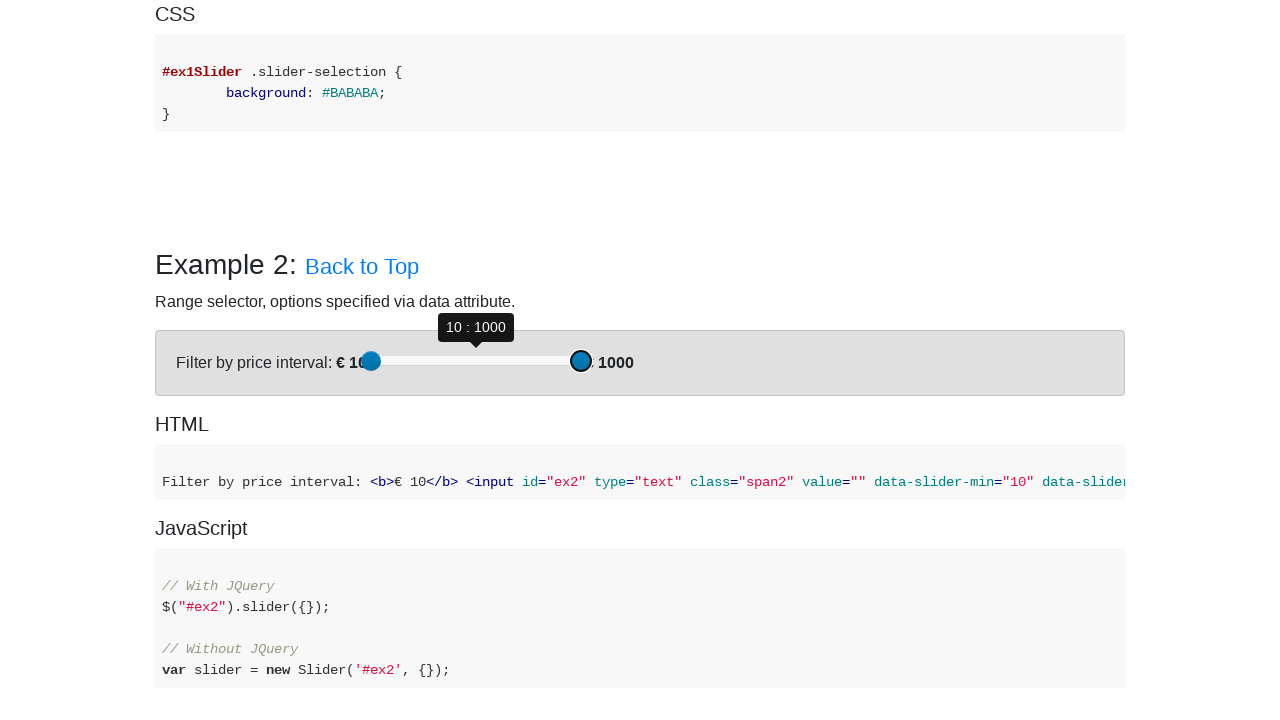

Pressed ArrowRight on second slider to move towards target value 685 on (//div[@class='slider-handle max-slider-handle round'])[1]
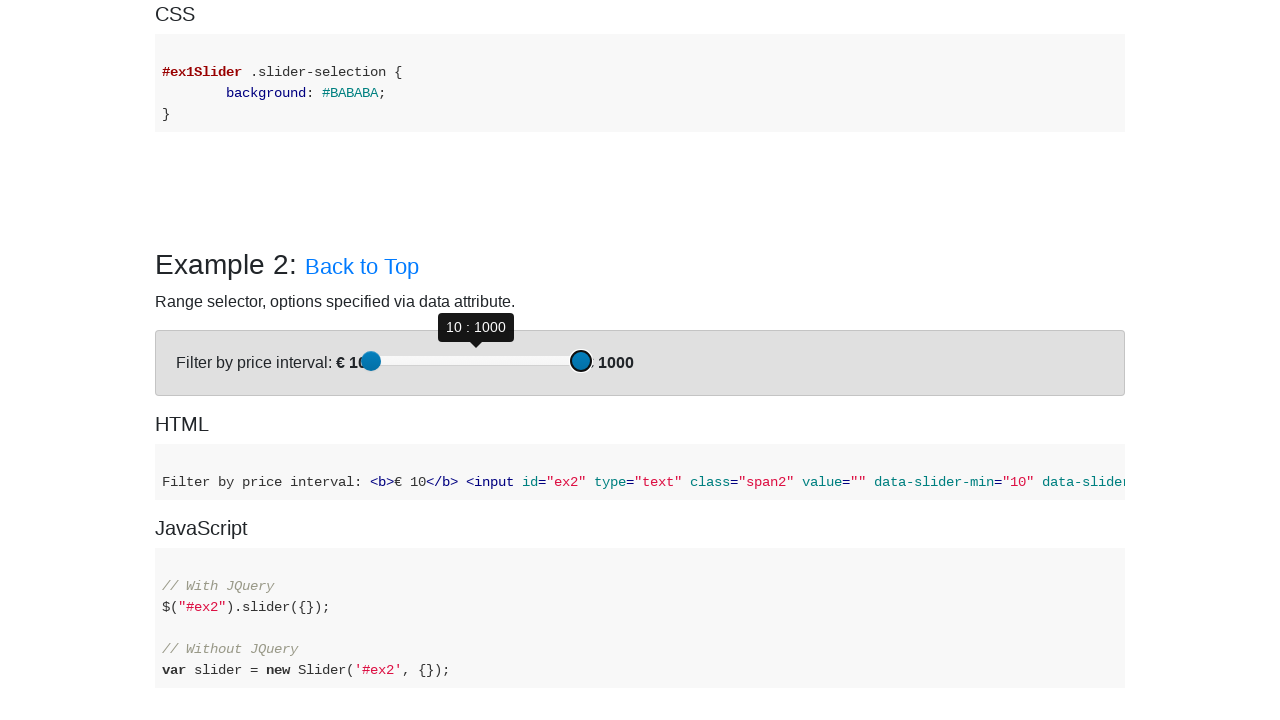

Pressed ArrowRight on second slider to move towards target value 685 on (//div[@class='slider-handle max-slider-handle round'])[1]
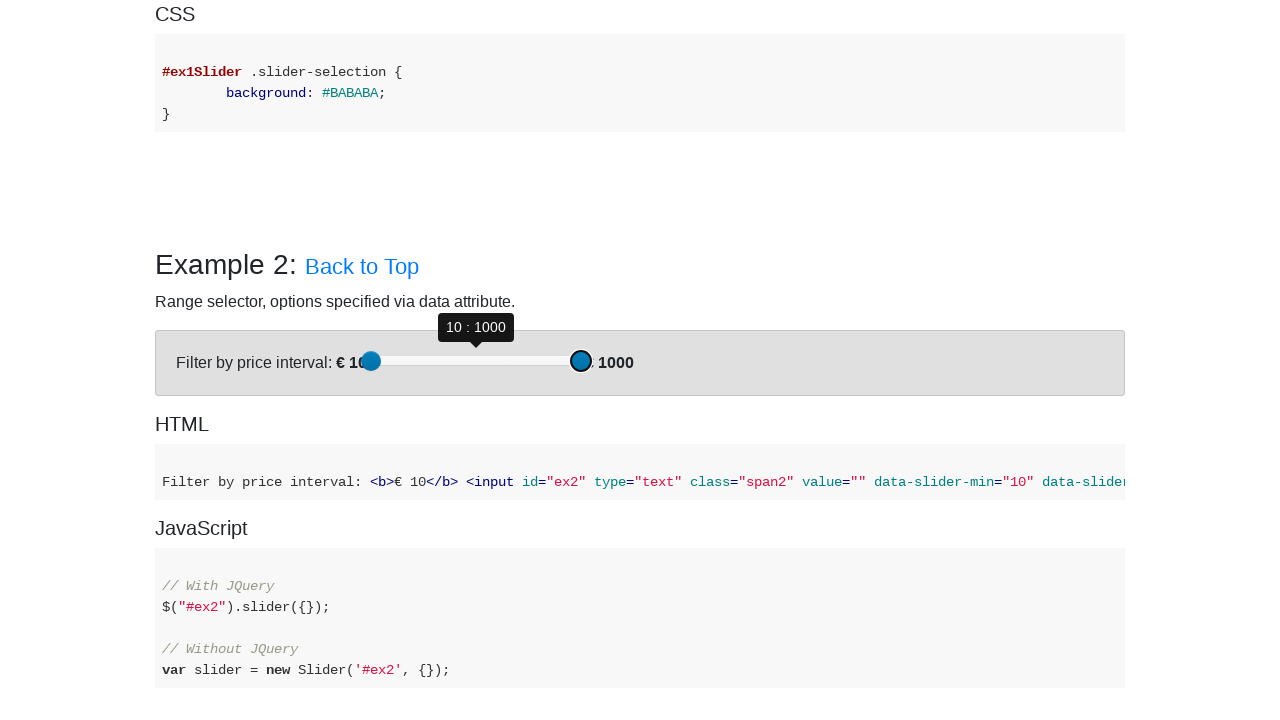

Pressed ArrowRight on second slider to move towards target value 685 on (//div[@class='slider-handle max-slider-handle round'])[1]
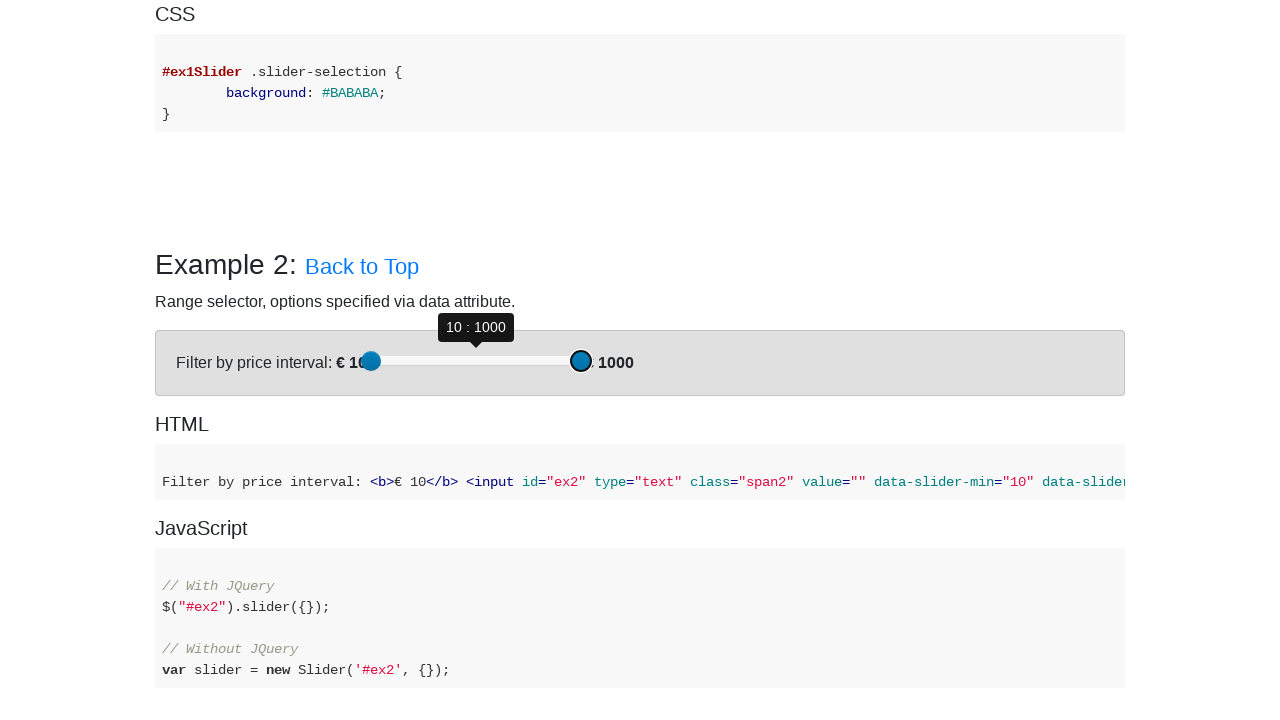

Pressed ArrowRight on second slider to move towards target value 685 on (//div[@class='slider-handle max-slider-handle round'])[1]
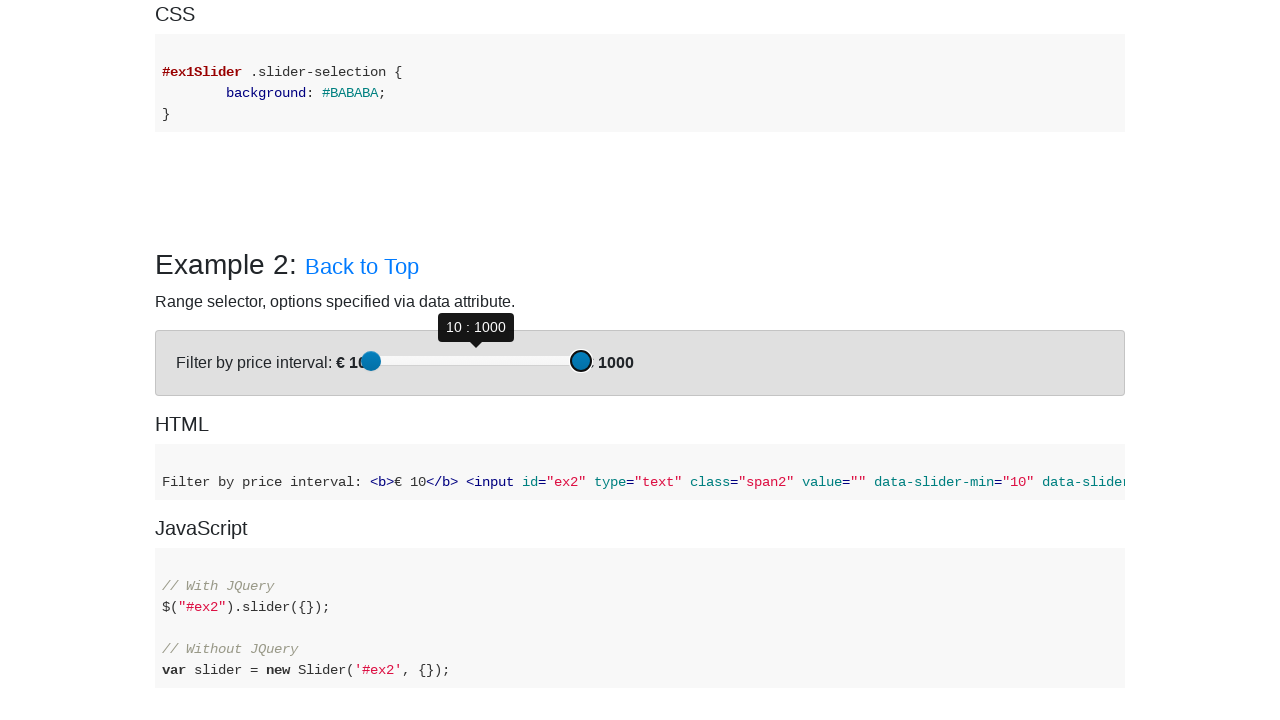

Pressed ArrowRight on second slider to move towards target value 685 on (//div[@class='slider-handle max-slider-handle round'])[1]
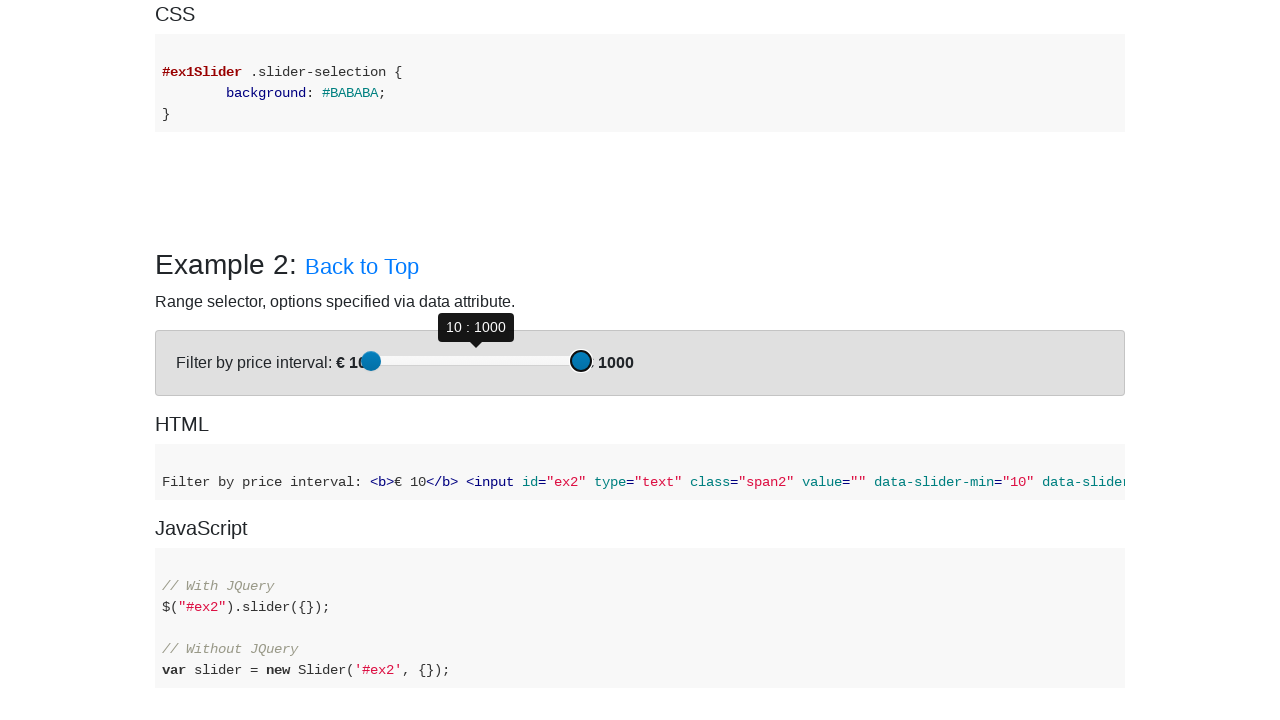

Pressed ArrowRight on second slider to move towards target value 685 on (//div[@class='slider-handle max-slider-handle round'])[1]
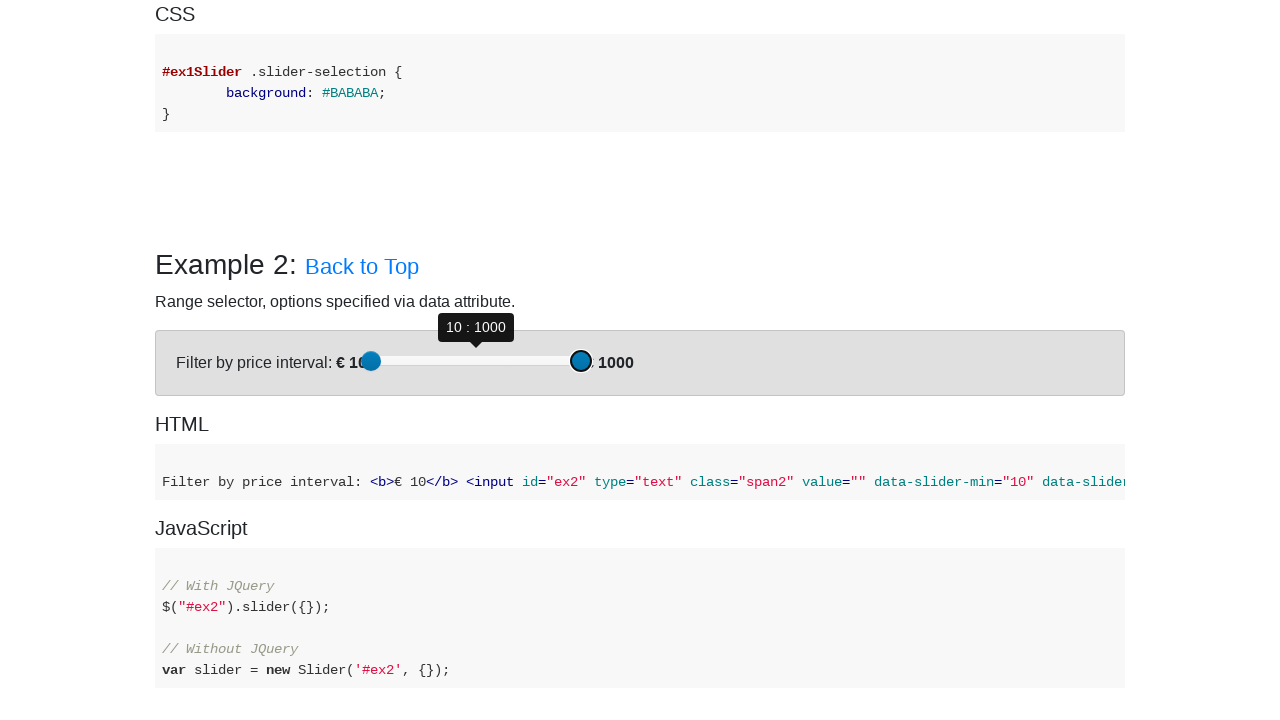

Pressed ArrowRight on second slider to move towards target value 685 on (//div[@class='slider-handle max-slider-handle round'])[1]
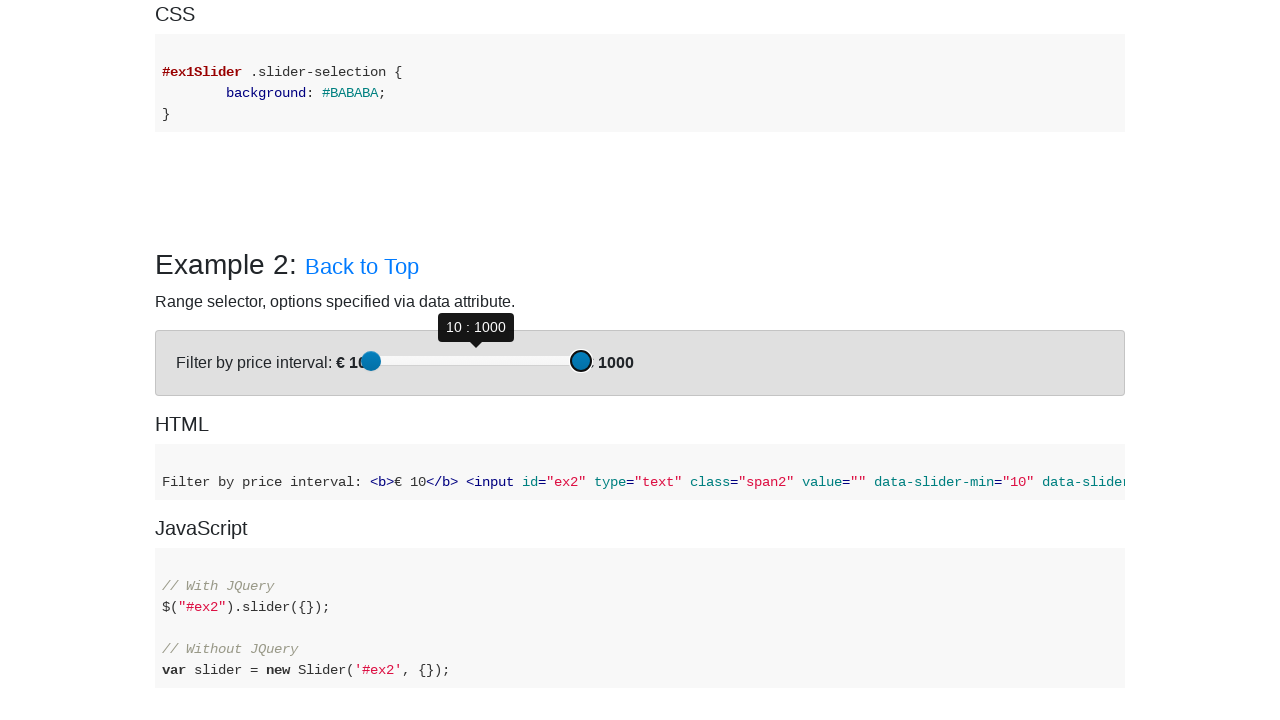

Pressed ArrowRight on second slider to move towards target value 685 on (//div[@class='slider-handle max-slider-handle round'])[1]
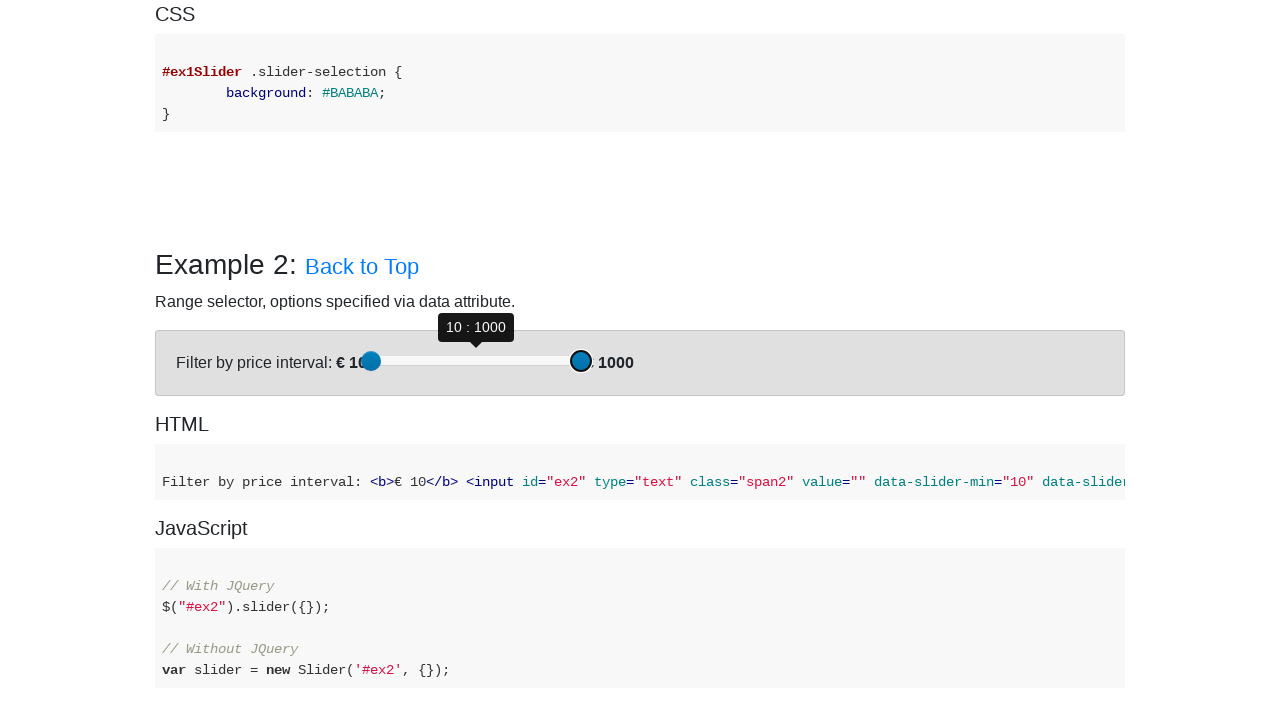

Pressed ArrowRight on second slider to move towards target value 685 on (//div[@class='slider-handle max-slider-handle round'])[1]
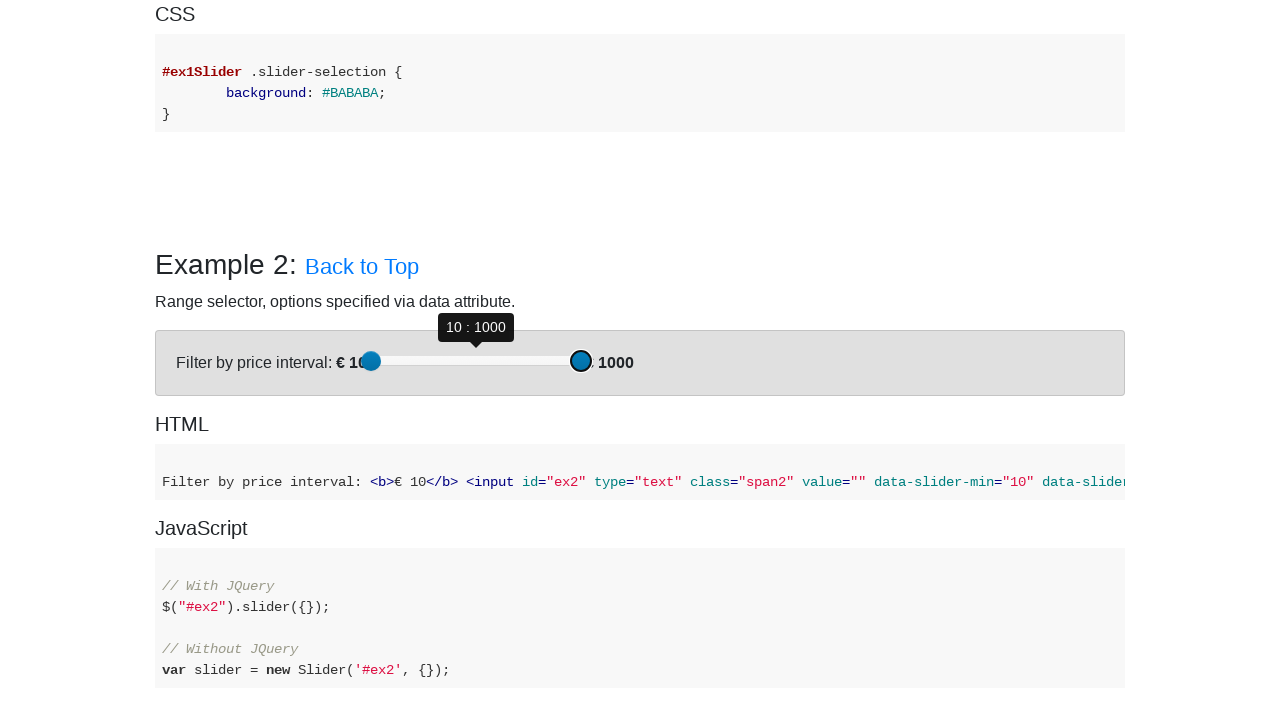

Pressed ArrowRight on second slider to move towards target value 685 on (//div[@class='slider-handle max-slider-handle round'])[1]
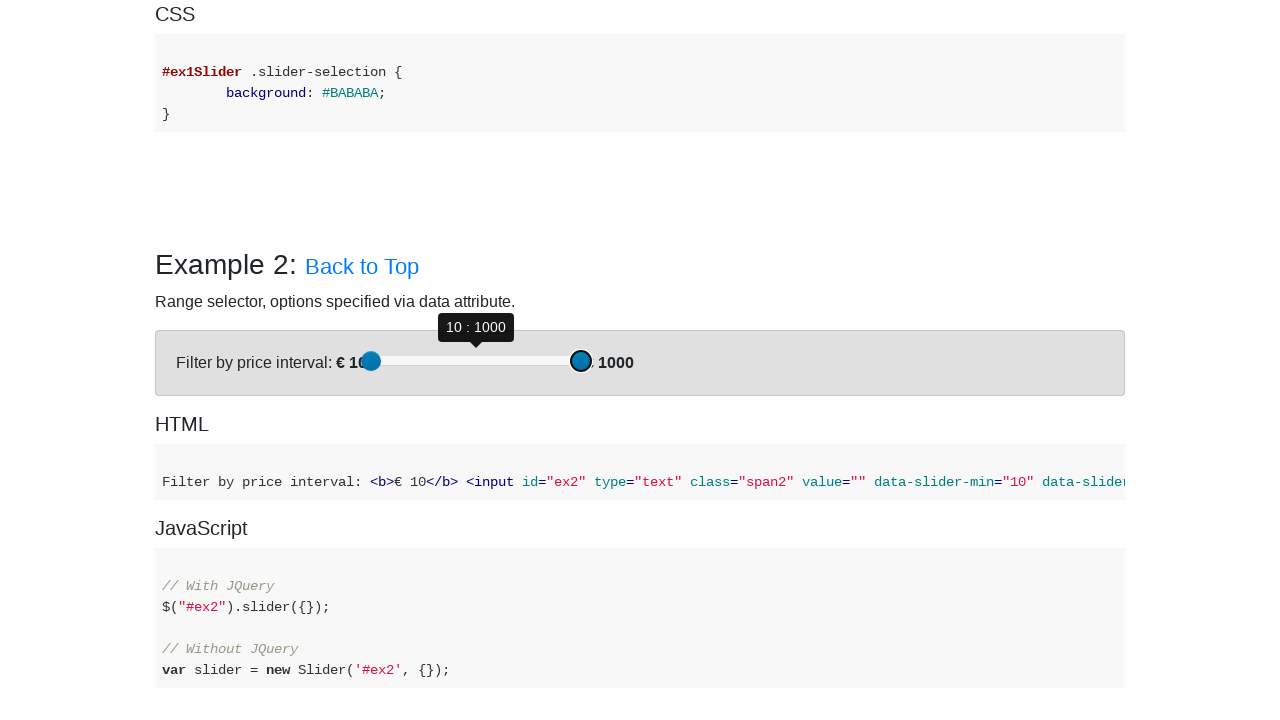

Pressed ArrowRight on second slider to move towards target value 685 on (//div[@class='slider-handle max-slider-handle round'])[1]
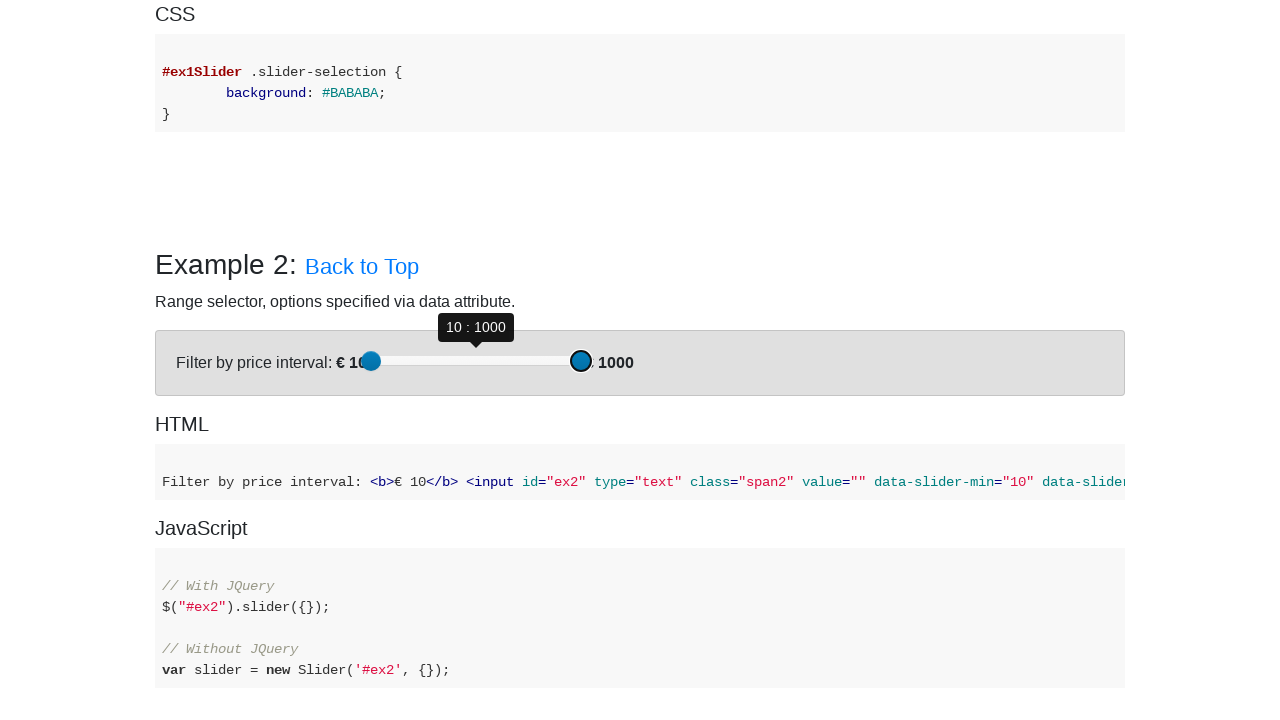

Pressed ArrowRight on second slider to move towards target value 685 on (//div[@class='slider-handle max-slider-handle round'])[1]
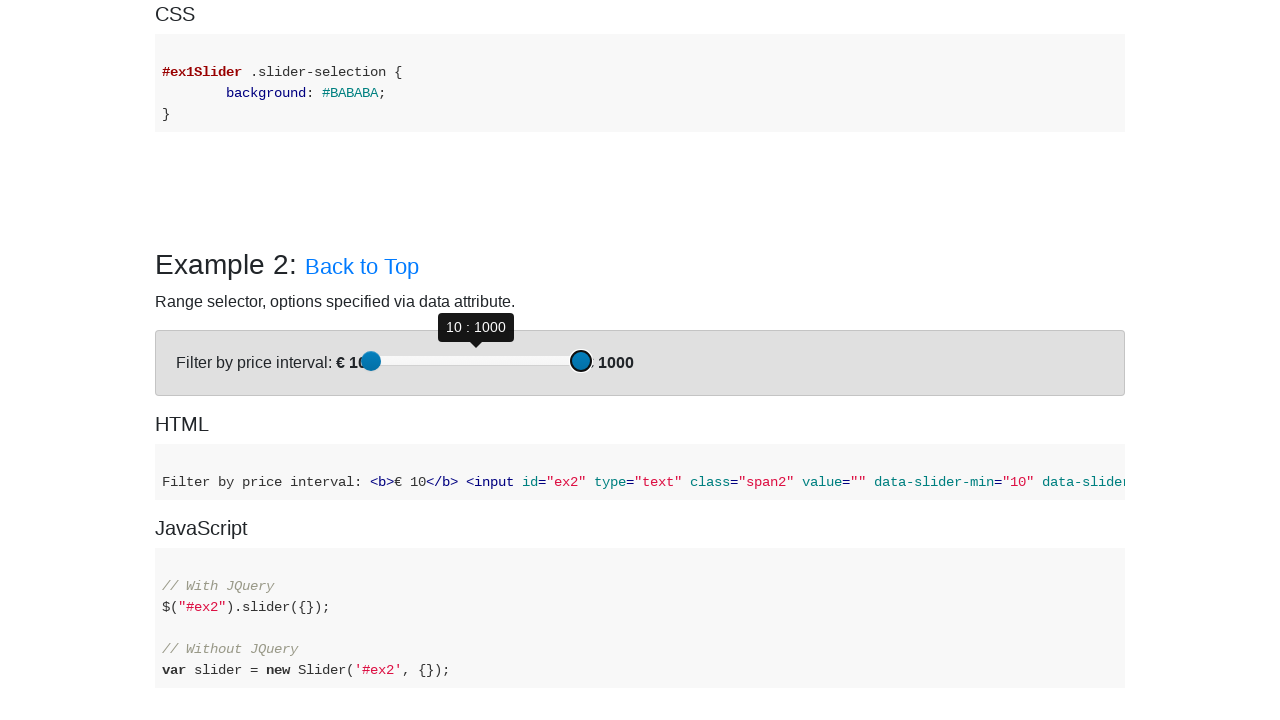

Pressed ArrowRight on second slider to move towards target value 685 on (//div[@class='slider-handle max-slider-handle round'])[1]
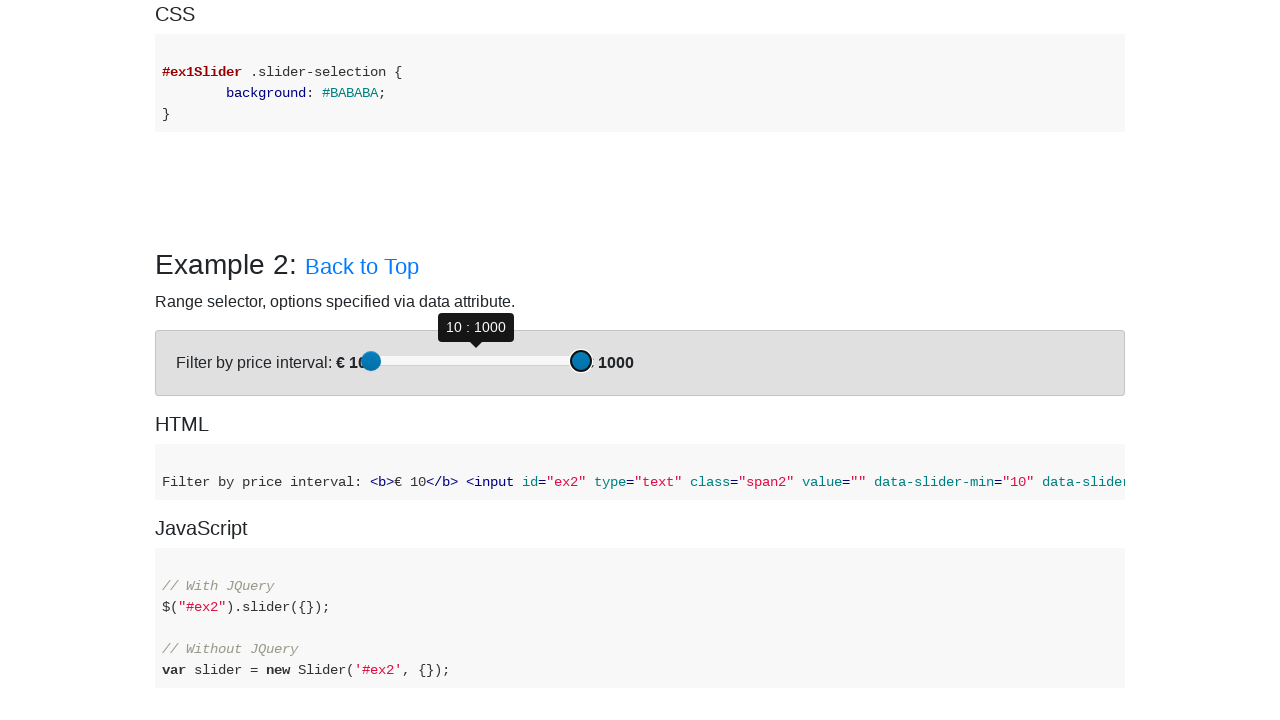

Pressed ArrowRight on second slider to move towards target value 685 on (//div[@class='slider-handle max-slider-handle round'])[1]
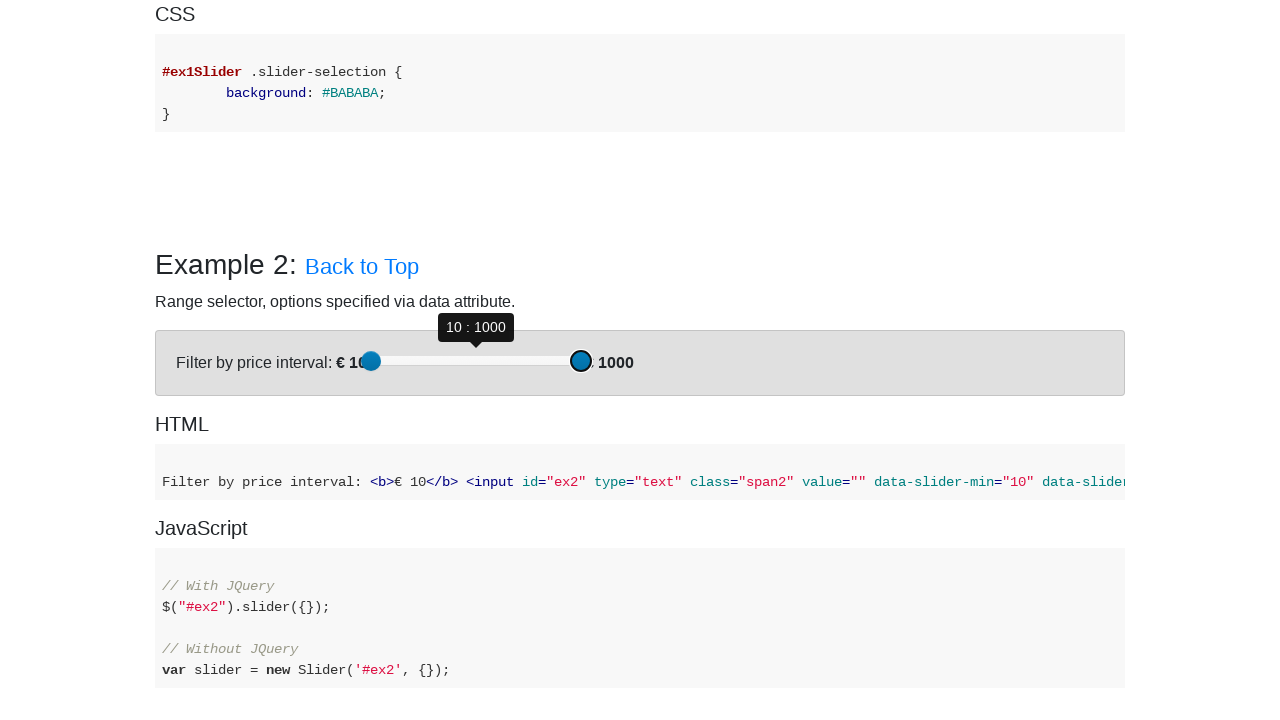

Pressed ArrowRight on second slider to move towards target value 685 on (//div[@class='slider-handle max-slider-handle round'])[1]
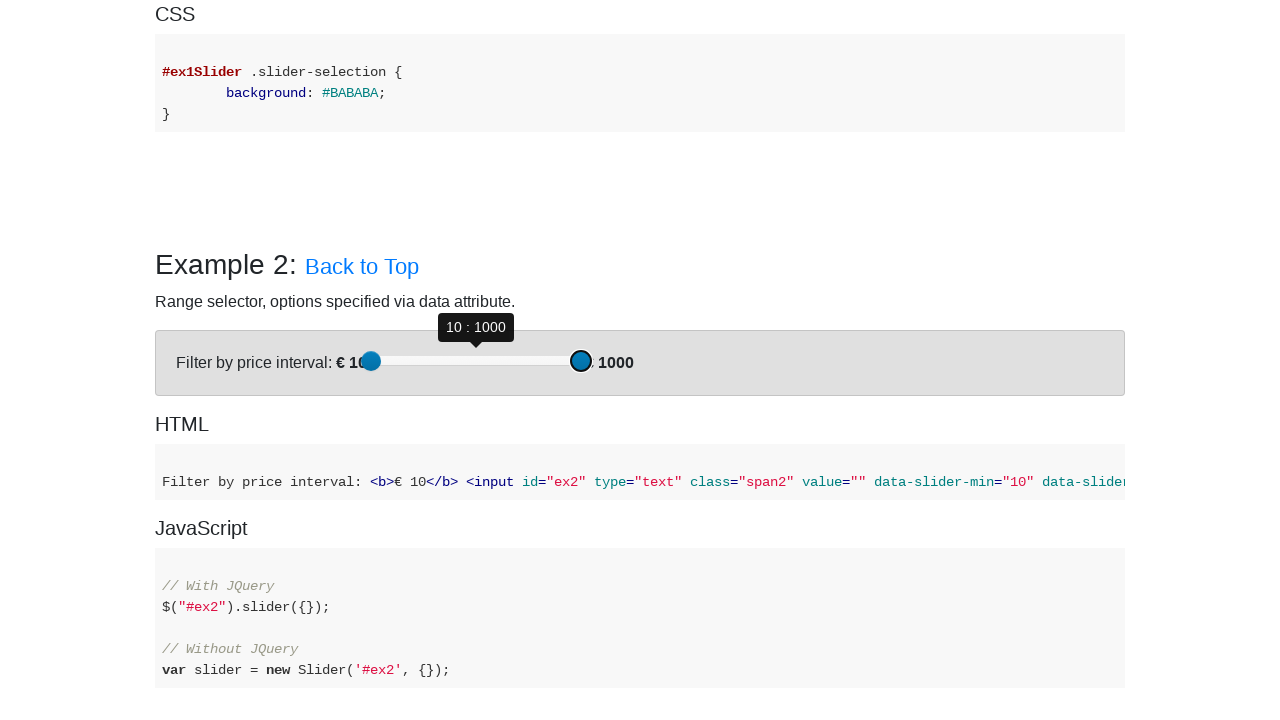

Pressed ArrowRight on second slider to move towards target value 685 on (//div[@class='slider-handle max-slider-handle round'])[1]
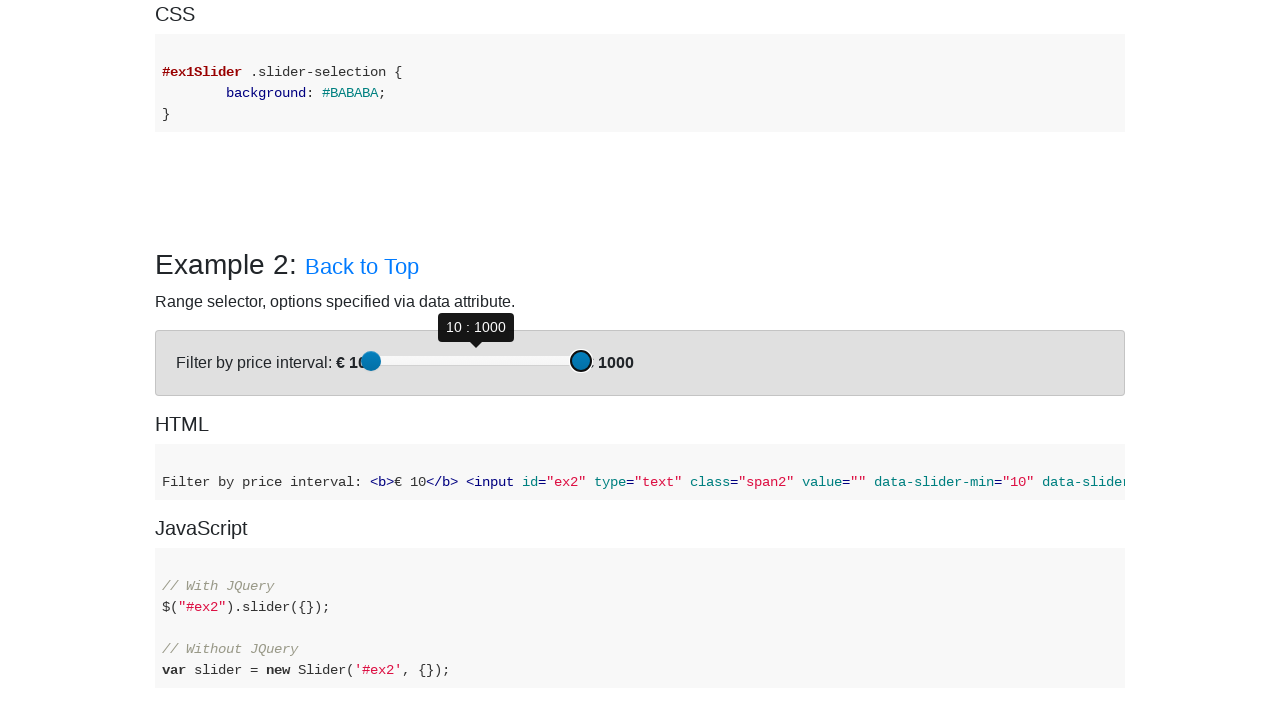

Pressed ArrowRight on second slider to move towards target value 685 on (//div[@class='slider-handle max-slider-handle round'])[1]
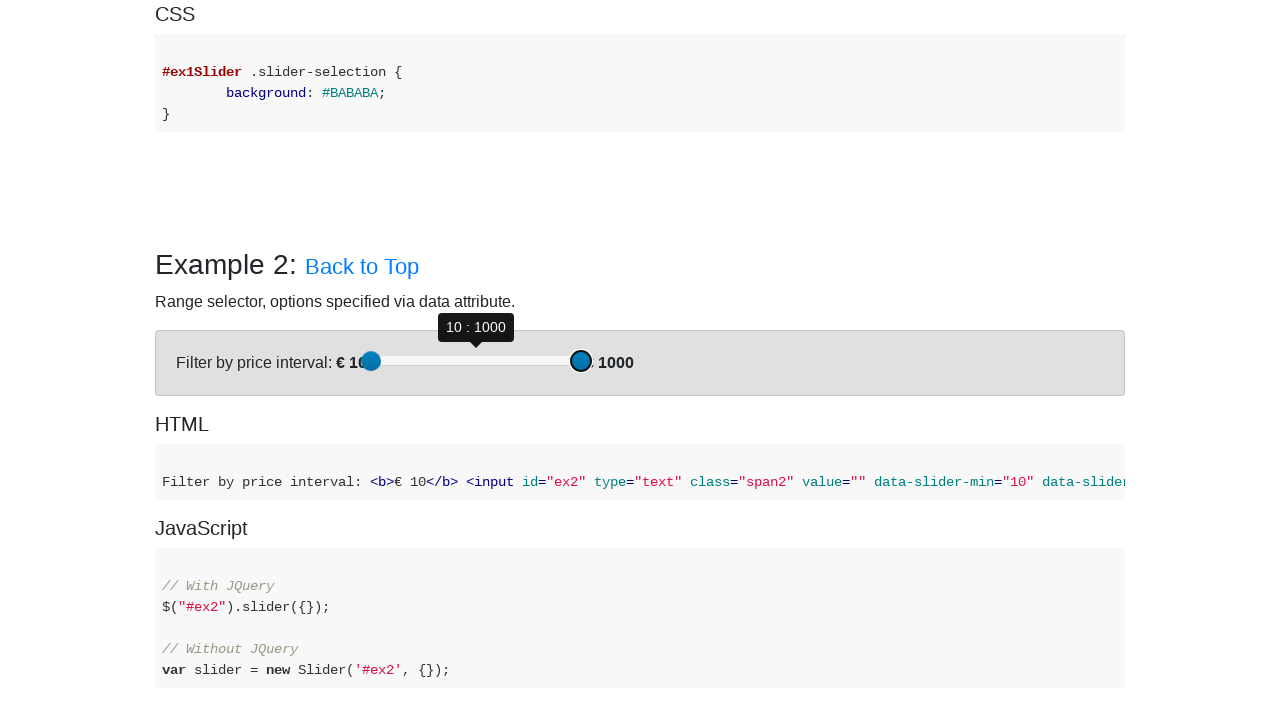

Pressed ArrowRight on second slider to move towards target value 685 on (//div[@class='slider-handle max-slider-handle round'])[1]
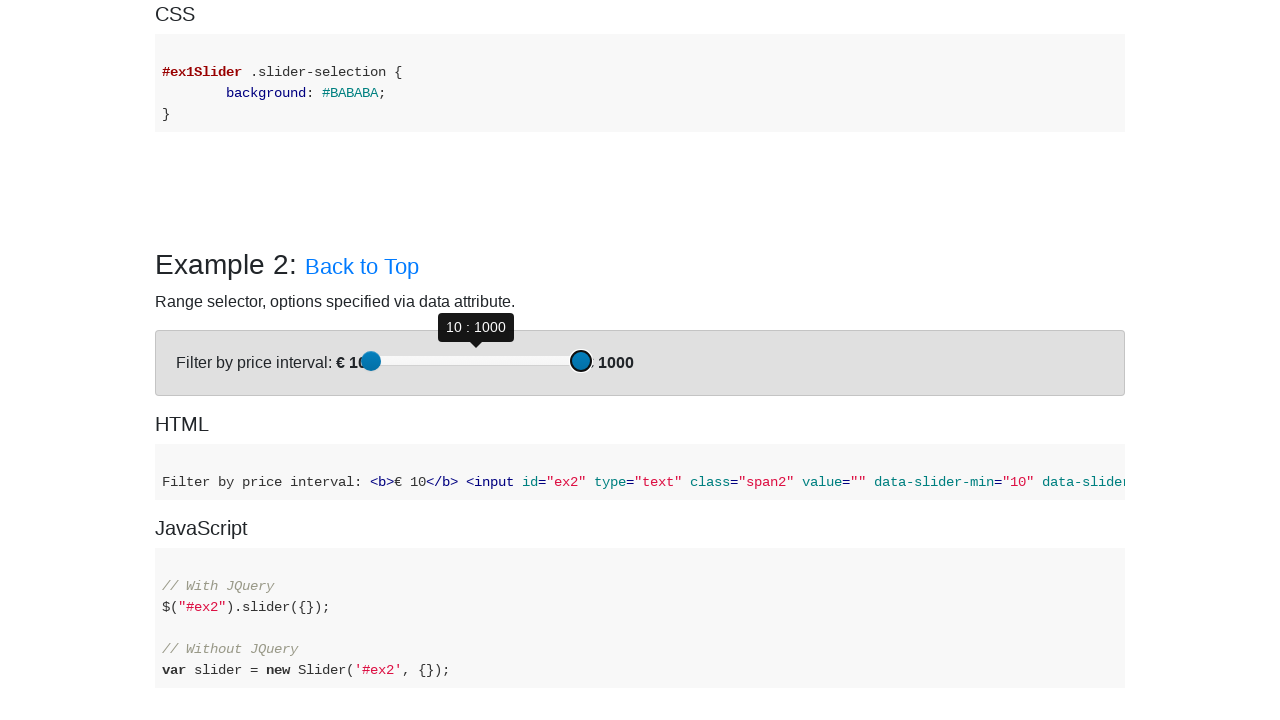

Pressed ArrowRight on second slider to move towards target value 685 on (//div[@class='slider-handle max-slider-handle round'])[1]
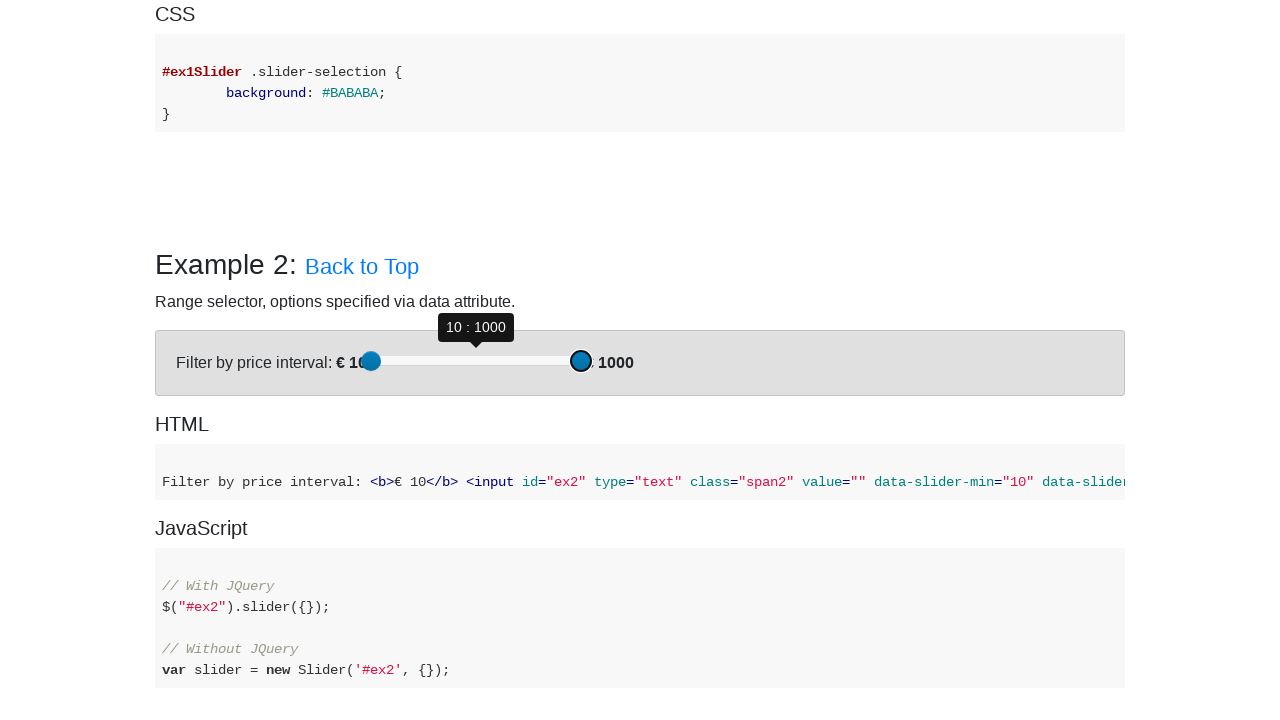

Pressed ArrowRight on second slider to move towards target value 685 on (//div[@class='slider-handle max-slider-handle round'])[1]
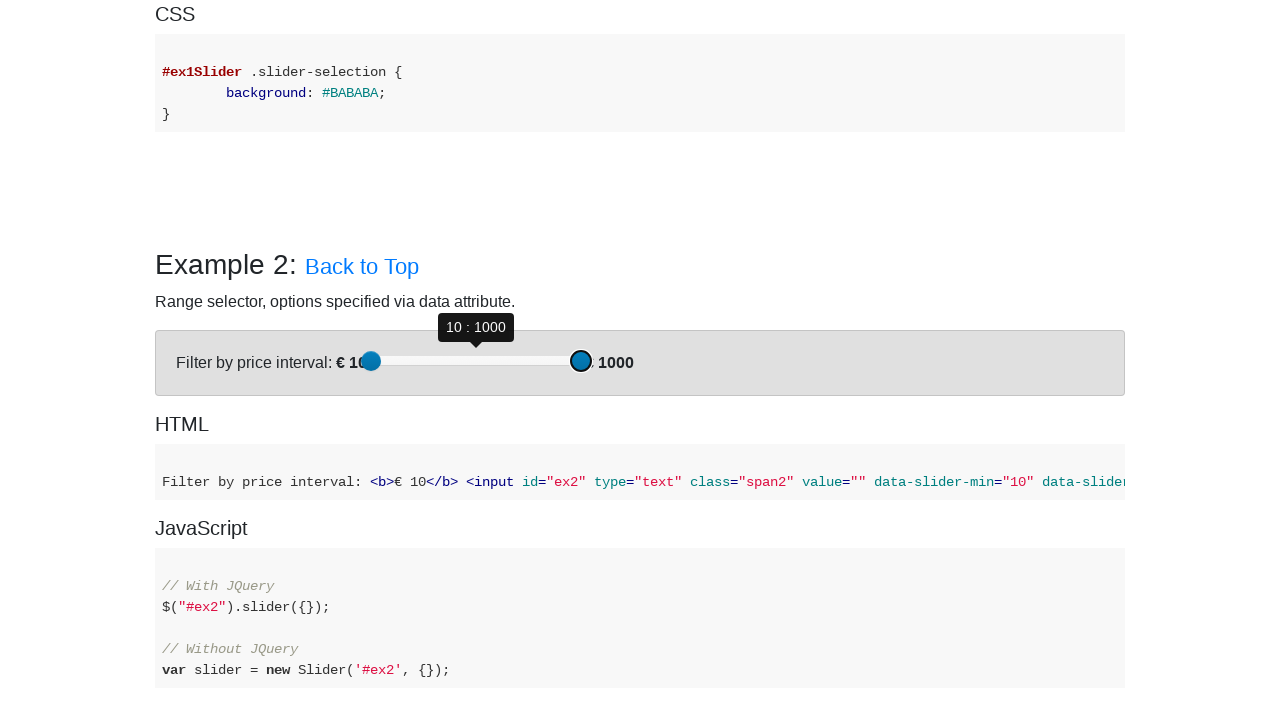

Pressed ArrowRight on second slider to move towards target value 685 on (//div[@class='slider-handle max-slider-handle round'])[1]
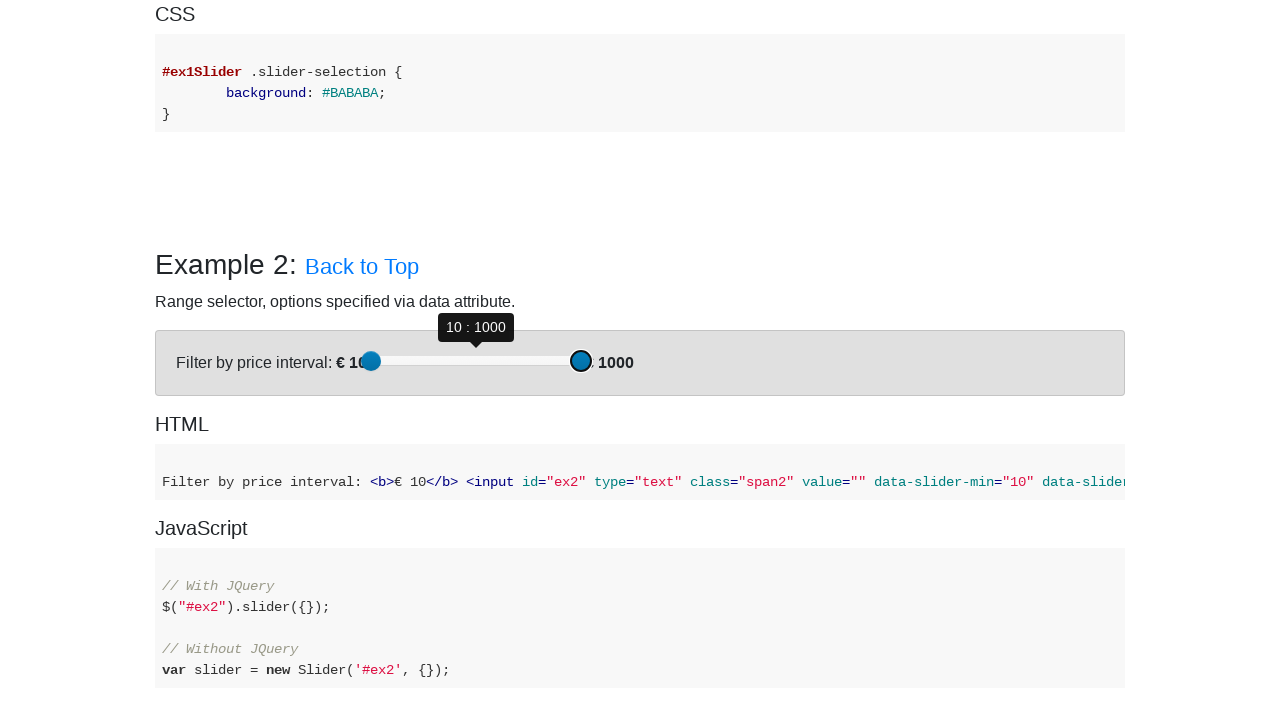

Pressed ArrowRight on second slider to move towards target value 685 on (//div[@class='slider-handle max-slider-handle round'])[1]
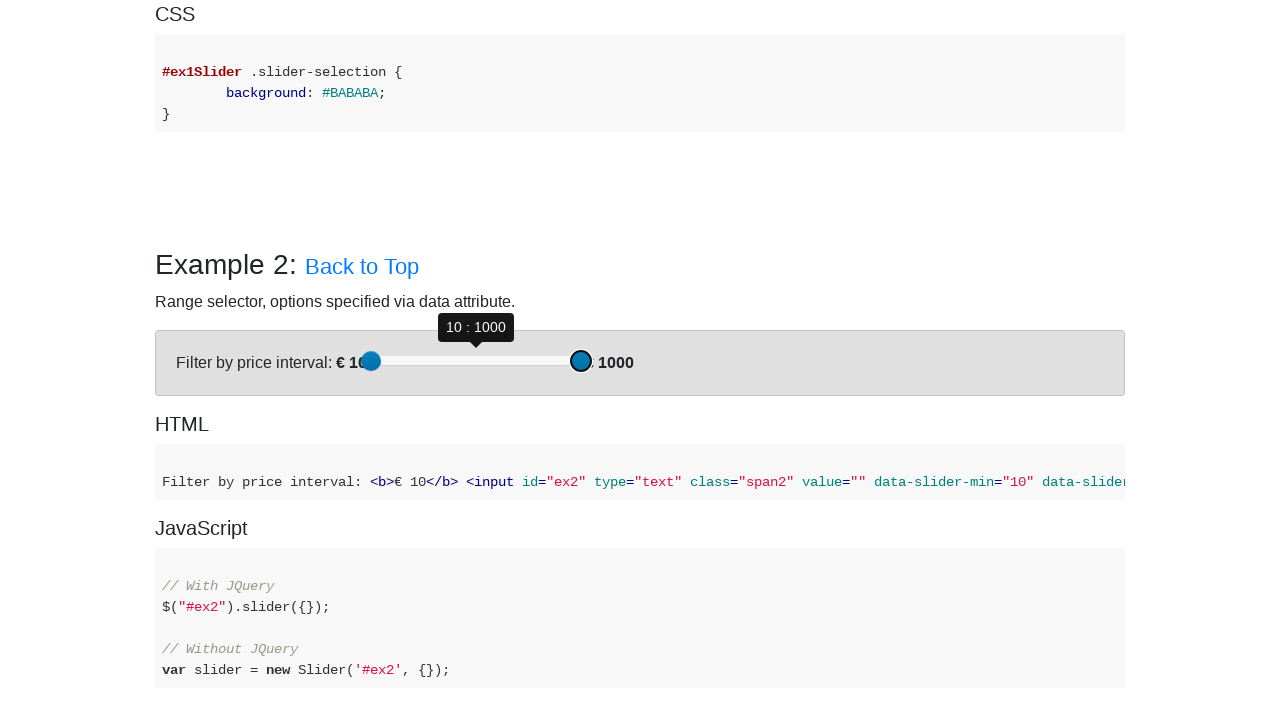

Pressed ArrowRight on second slider to move towards target value 685 on (//div[@class='slider-handle max-slider-handle round'])[1]
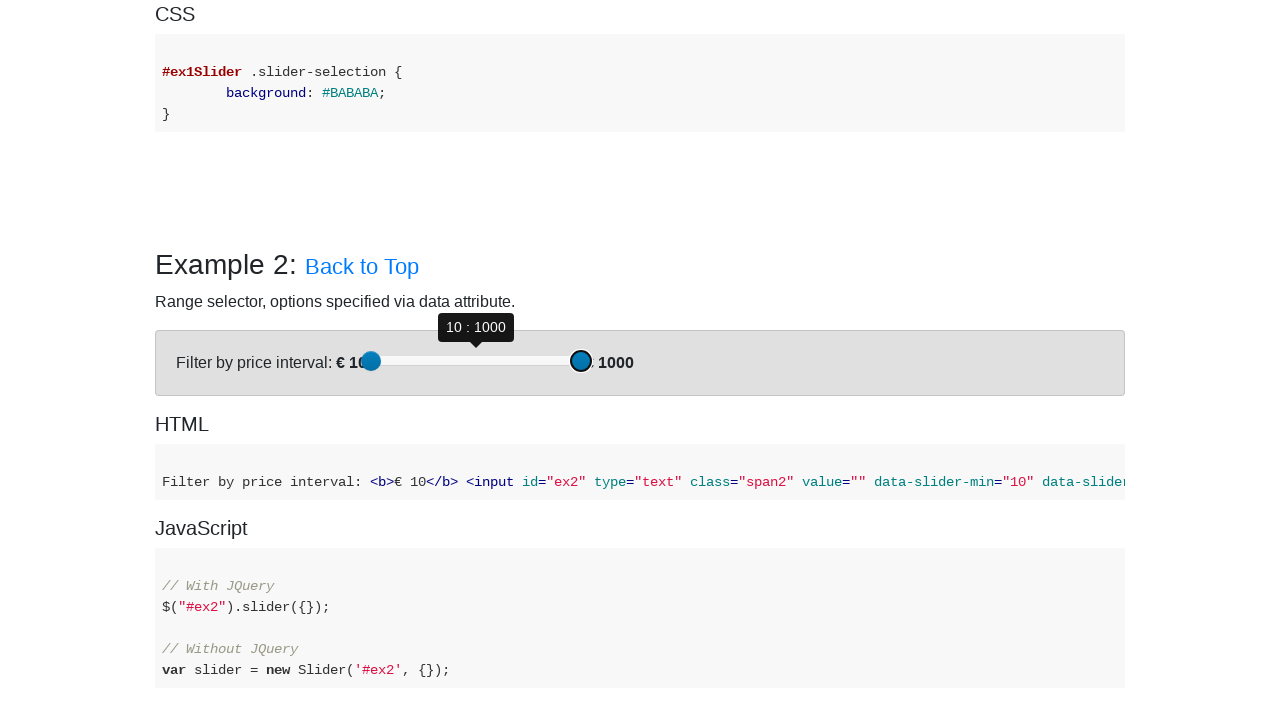

Pressed ArrowRight on second slider to move towards target value 685 on (//div[@class='slider-handle max-slider-handle round'])[1]
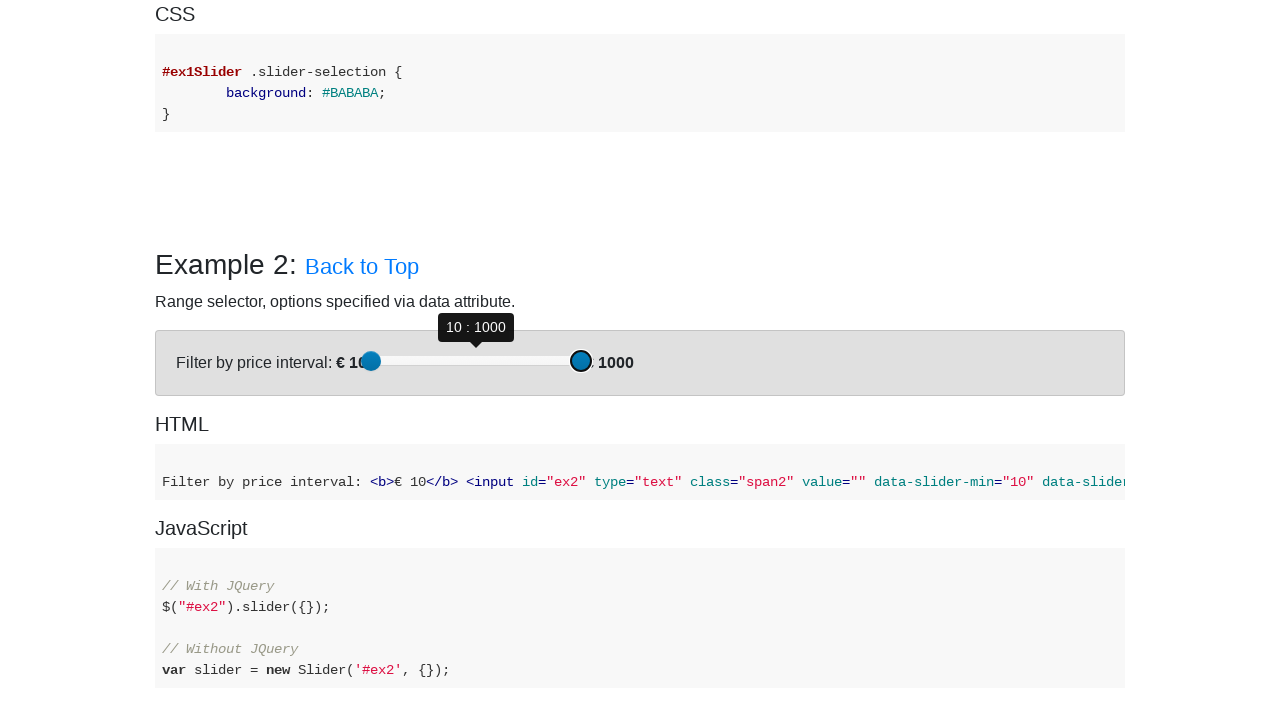

Pressed ArrowRight on second slider to move towards target value 685 on (//div[@class='slider-handle max-slider-handle round'])[1]
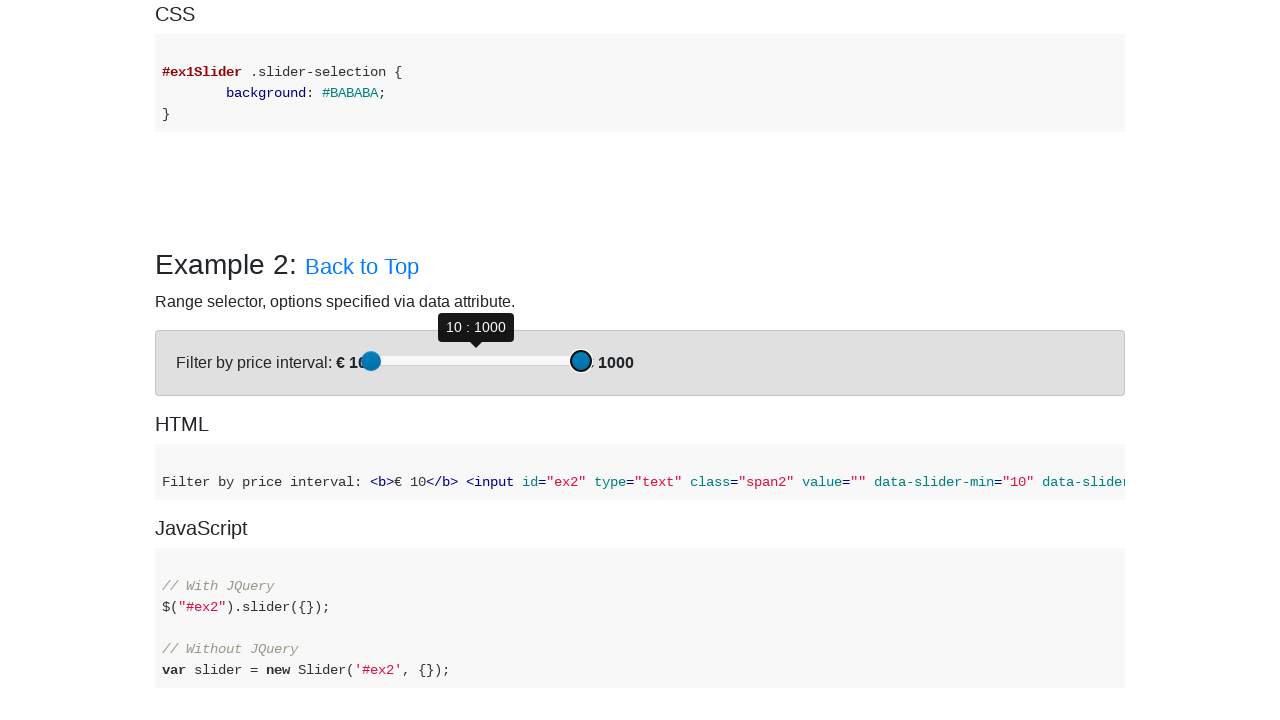

Pressed ArrowRight on second slider to move towards target value 685 on (//div[@class='slider-handle max-slider-handle round'])[1]
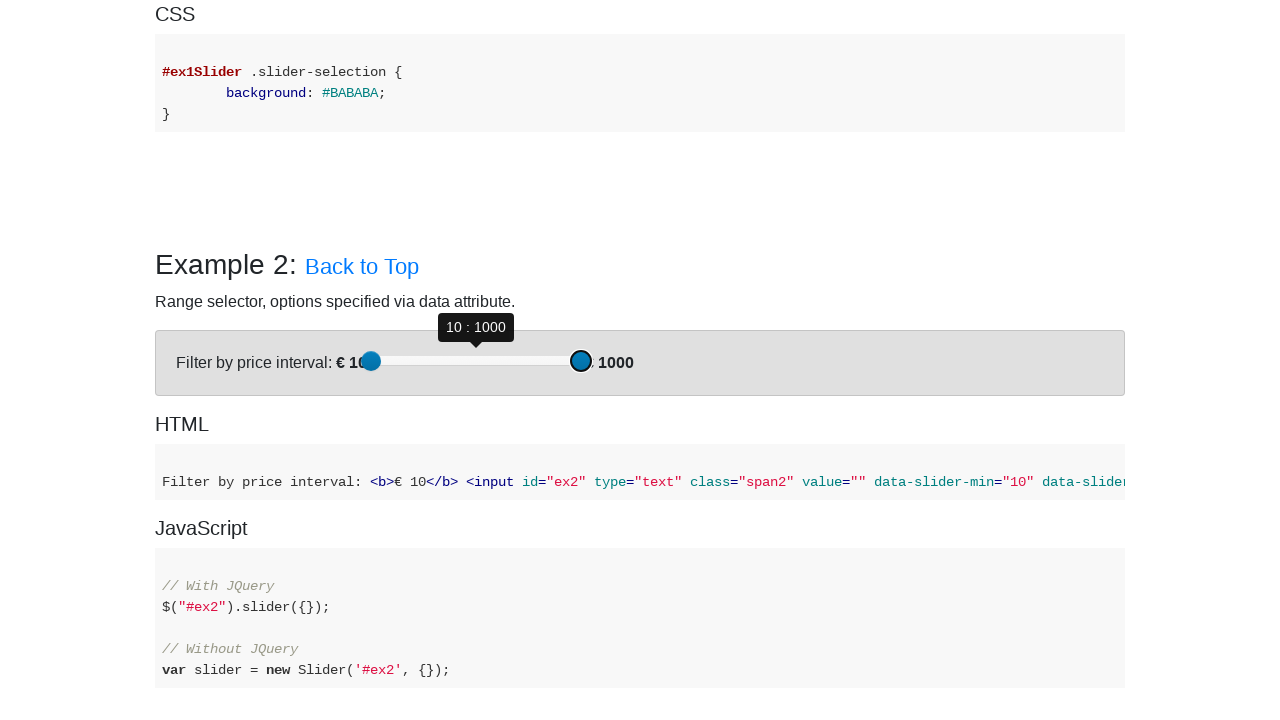

Pressed ArrowRight on second slider to move towards target value 685 on (//div[@class='slider-handle max-slider-handle round'])[1]
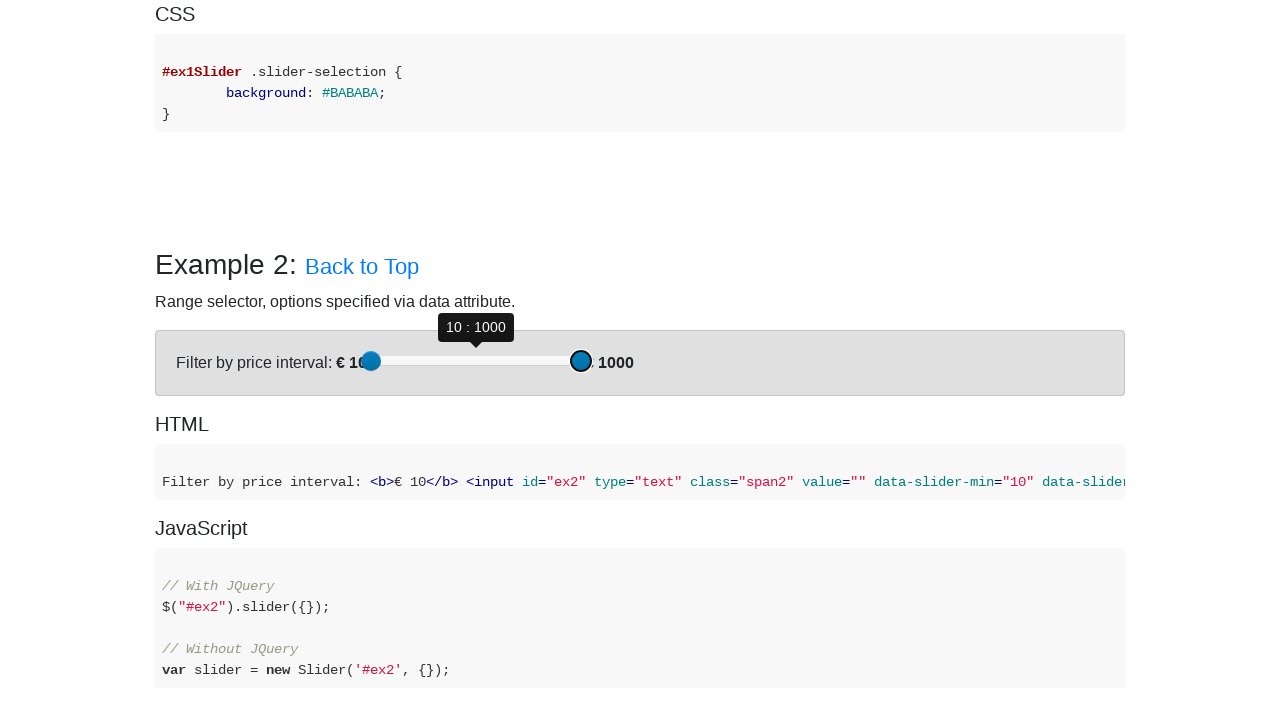

Pressed ArrowRight on second slider to move towards target value 685 on (//div[@class='slider-handle max-slider-handle round'])[1]
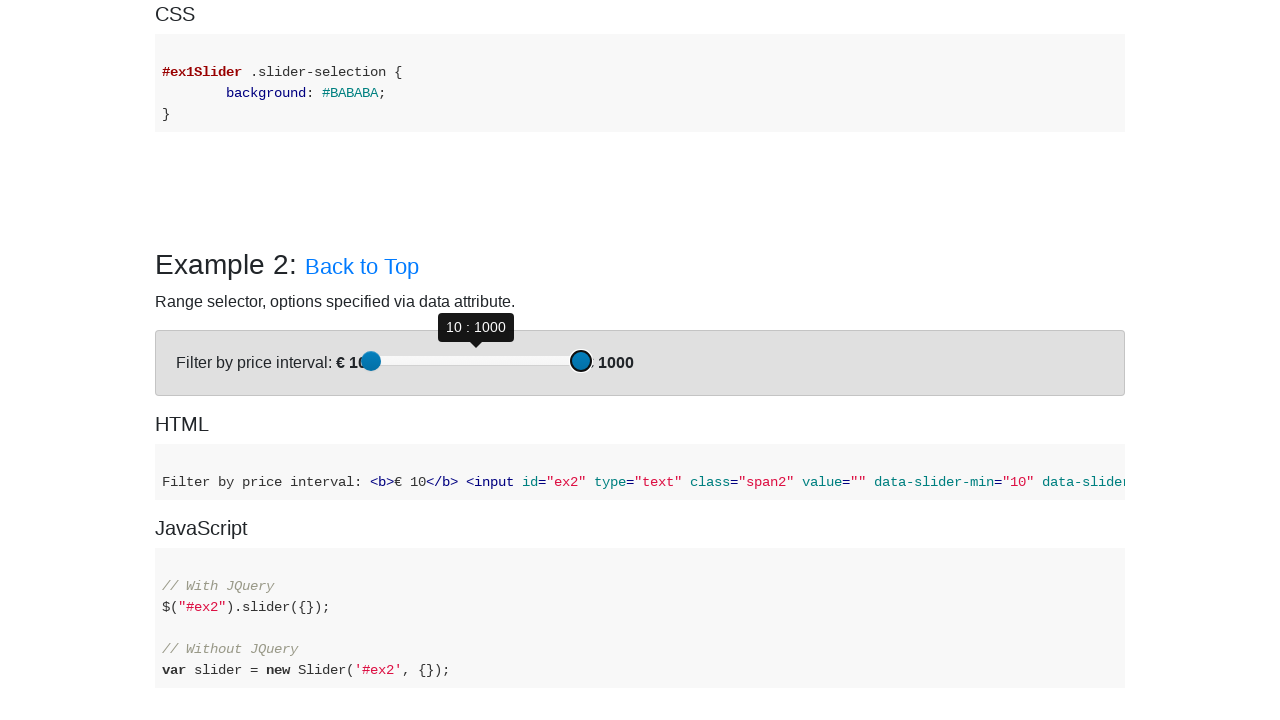

Pressed ArrowRight on second slider to move towards target value 685 on (//div[@class='slider-handle max-slider-handle round'])[1]
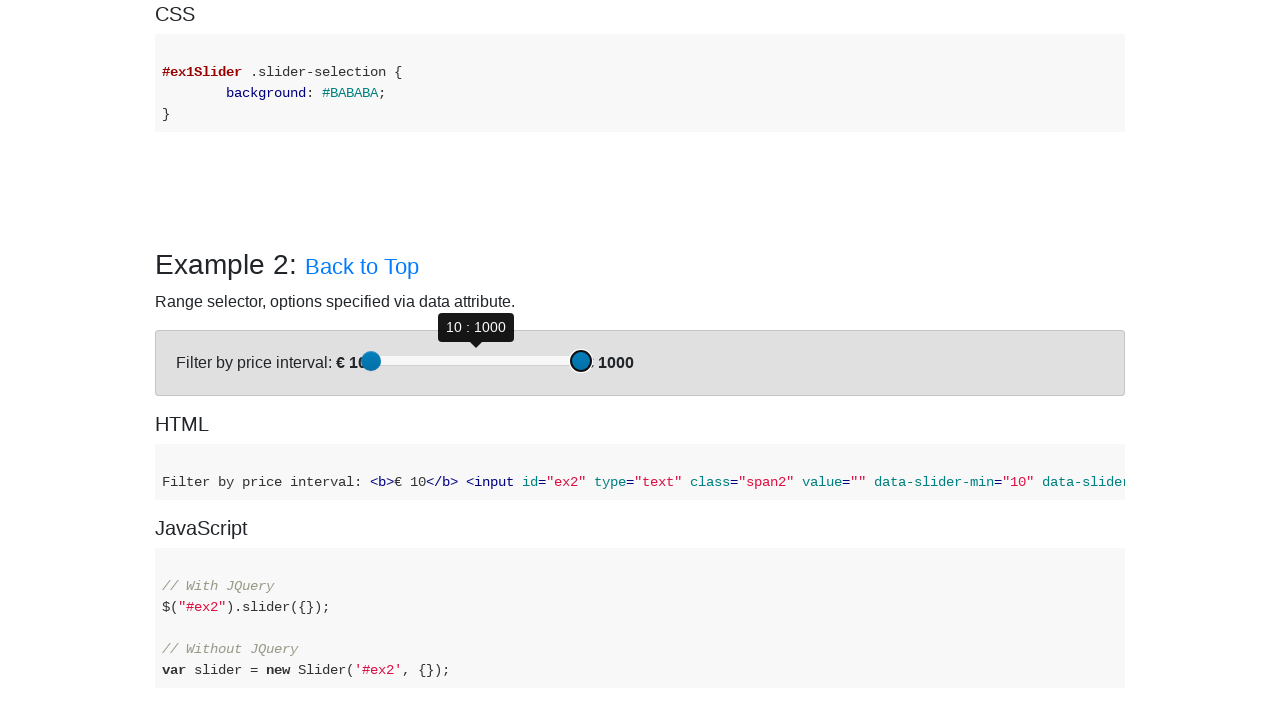

Pressed ArrowRight on second slider to move towards target value 685 on (//div[@class='slider-handle max-slider-handle round'])[1]
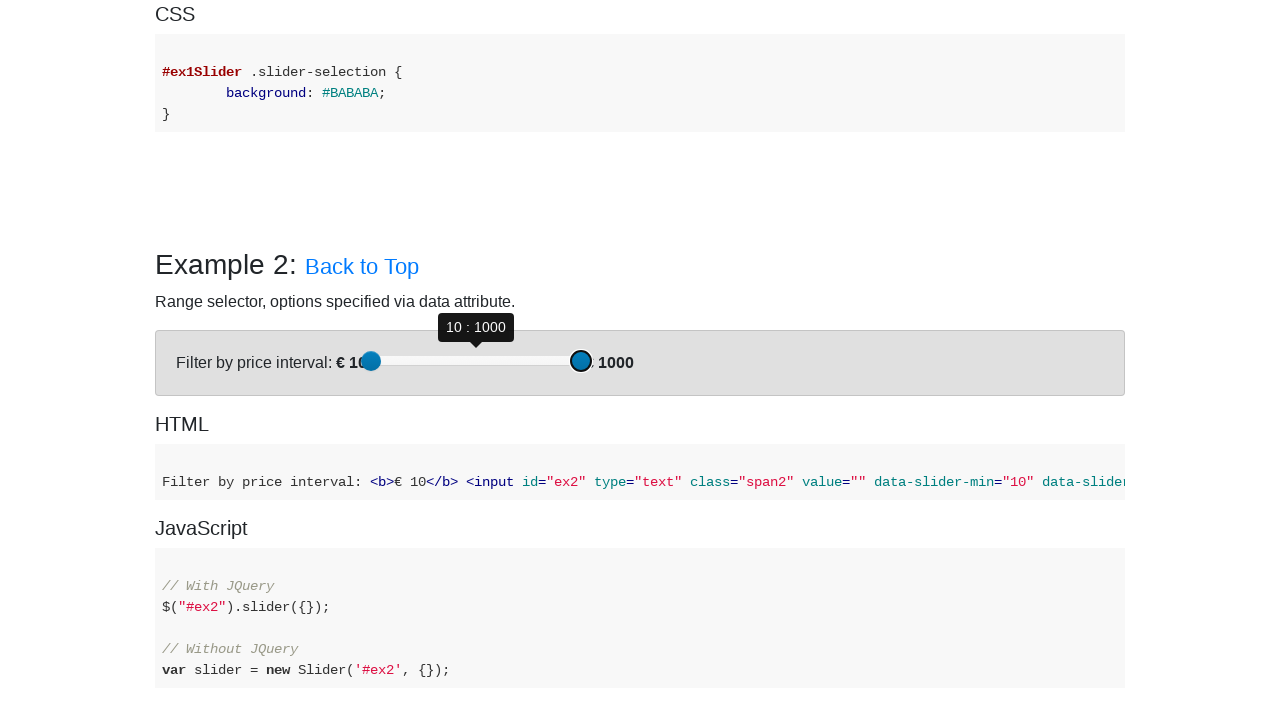

Pressed ArrowRight on second slider to move towards target value 685 on (//div[@class='slider-handle max-slider-handle round'])[1]
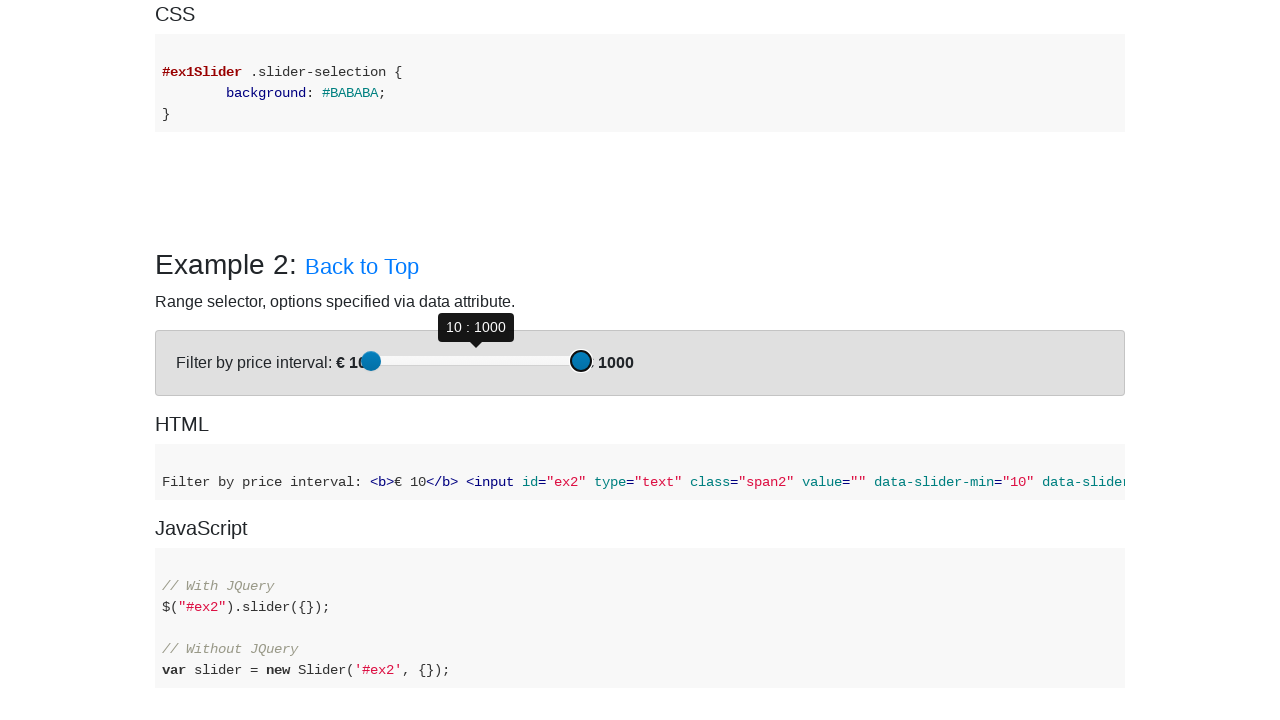

Pressed ArrowRight on second slider to move towards target value 685 on (//div[@class='slider-handle max-slider-handle round'])[1]
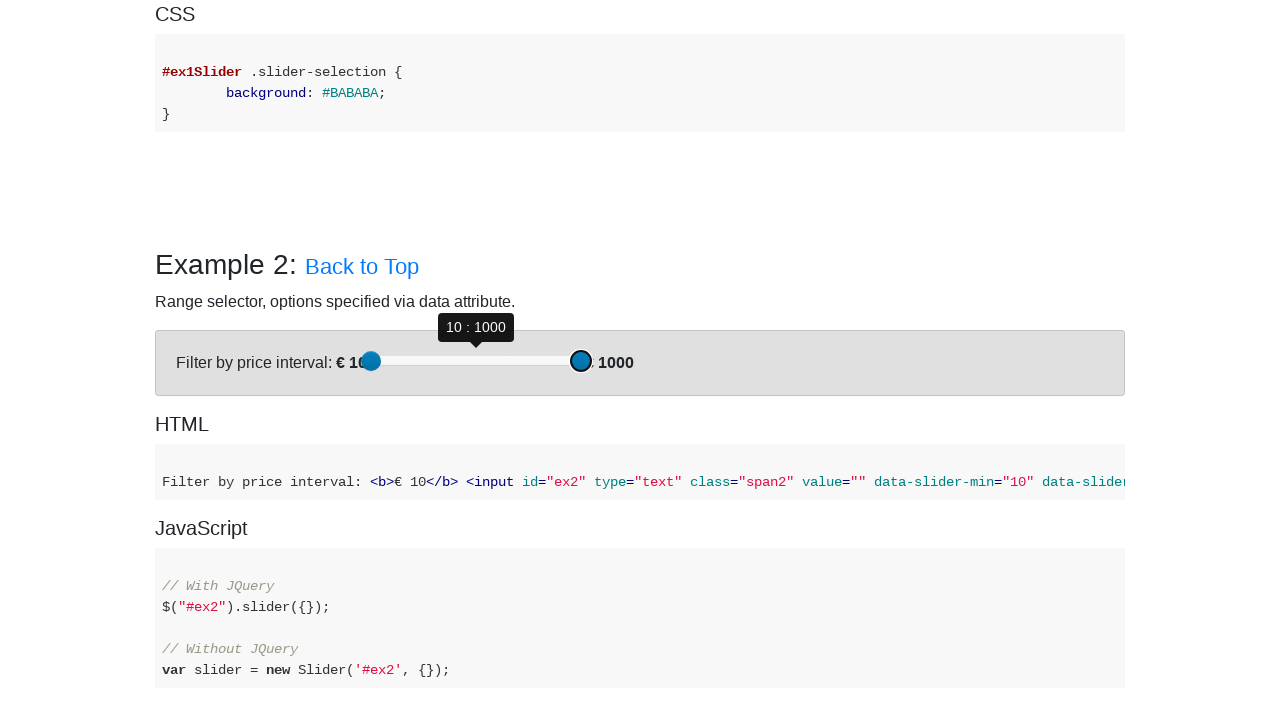

Pressed ArrowRight on second slider to move towards target value 685 on (//div[@class='slider-handle max-slider-handle round'])[1]
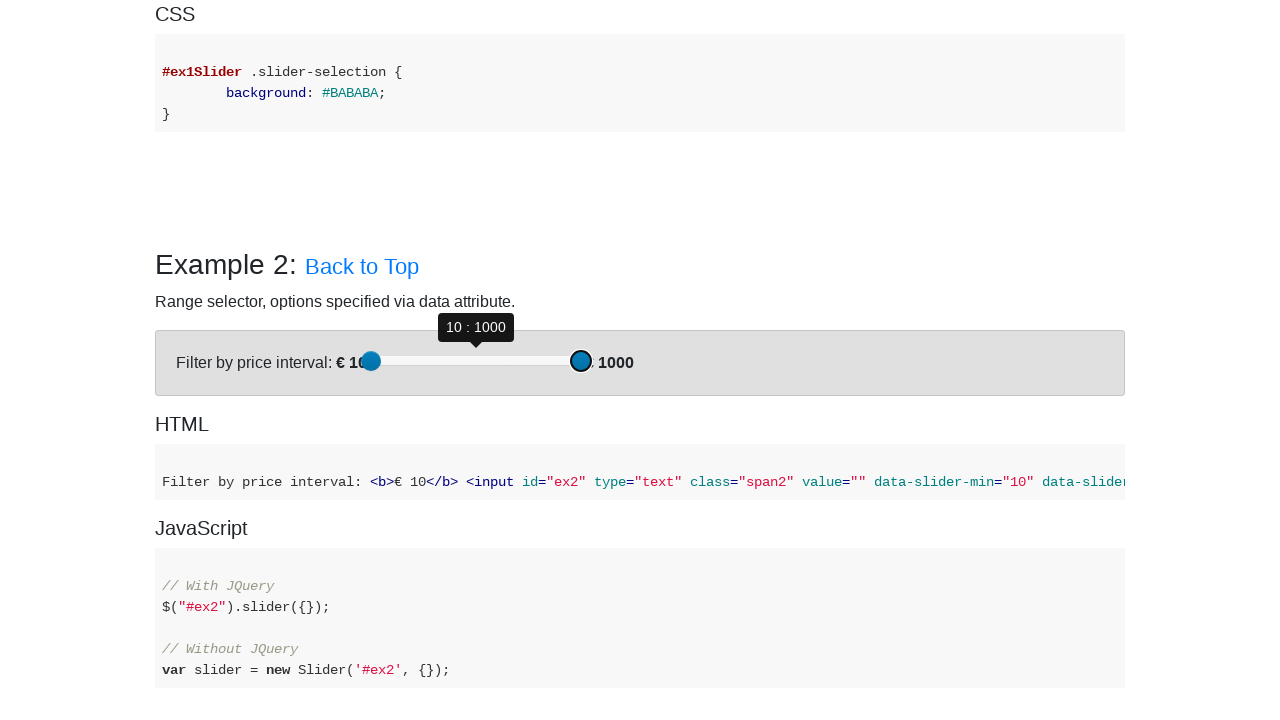

Pressed ArrowRight on second slider to move towards target value 685 on (//div[@class='slider-handle max-slider-handle round'])[1]
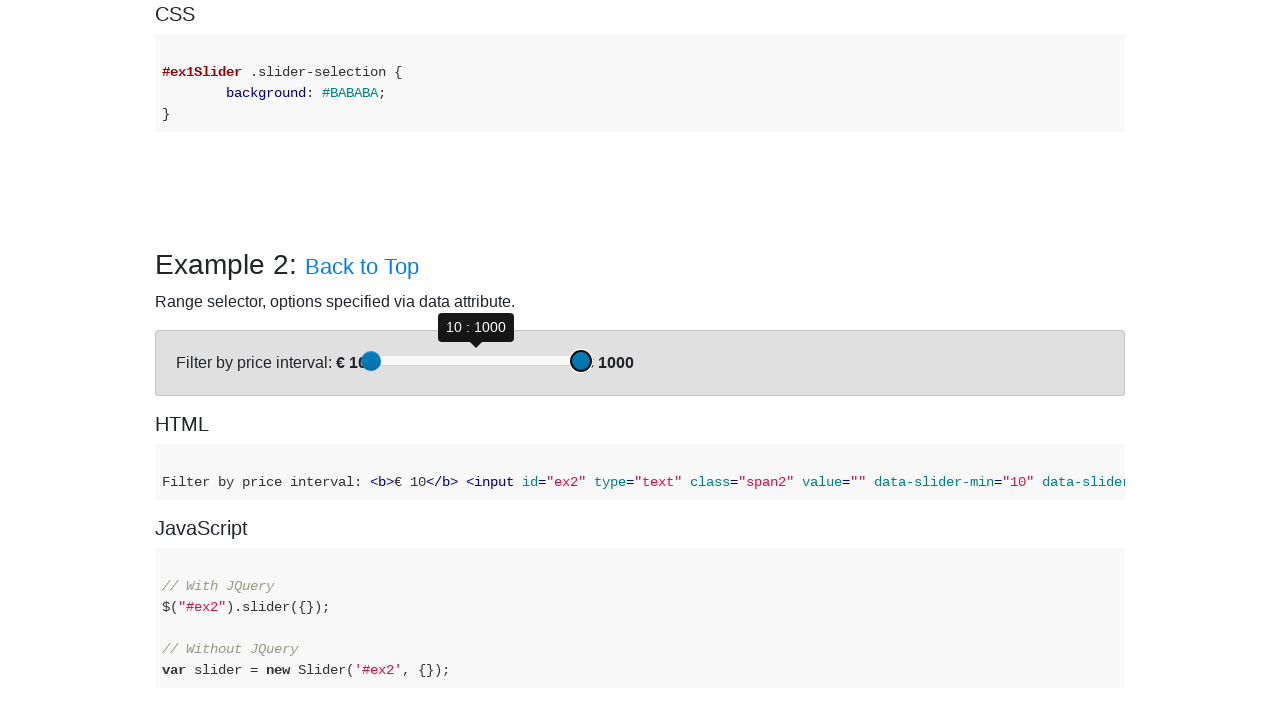

Pressed ArrowRight on second slider to move towards target value 685 on (//div[@class='slider-handle max-slider-handle round'])[1]
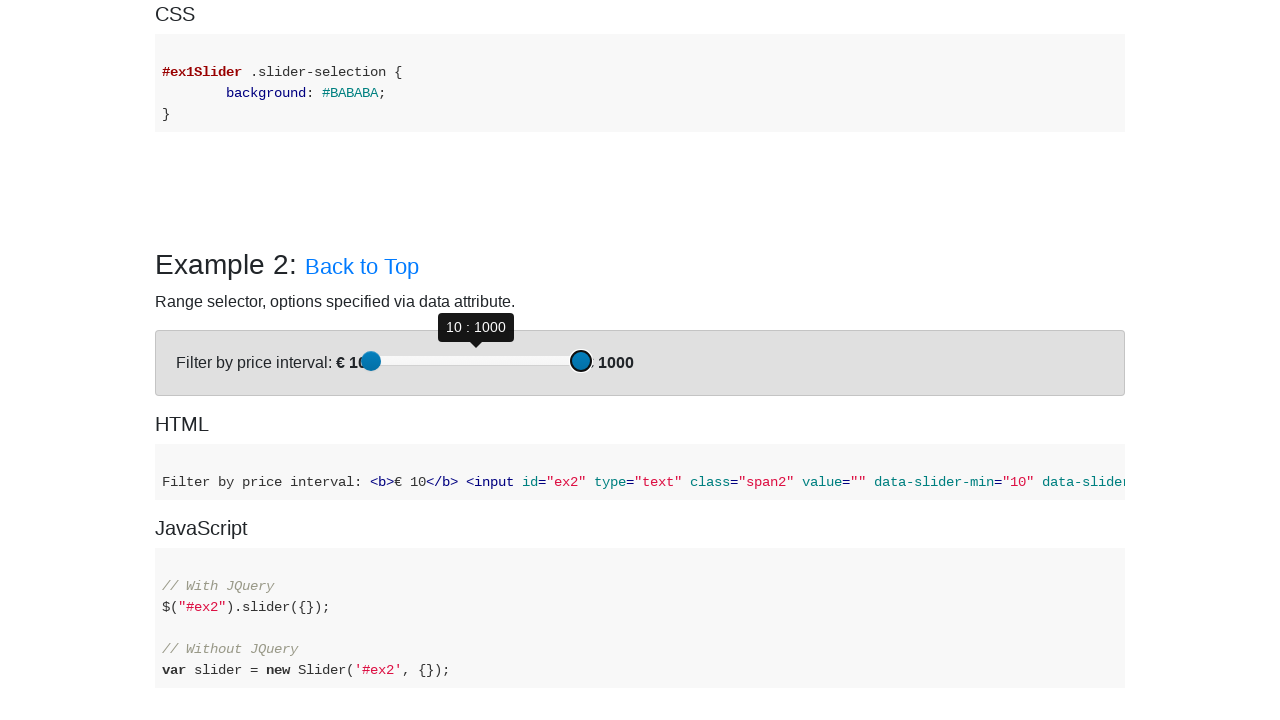

Pressed ArrowRight on second slider to move towards target value 685 on (//div[@class='slider-handle max-slider-handle round'])[1]
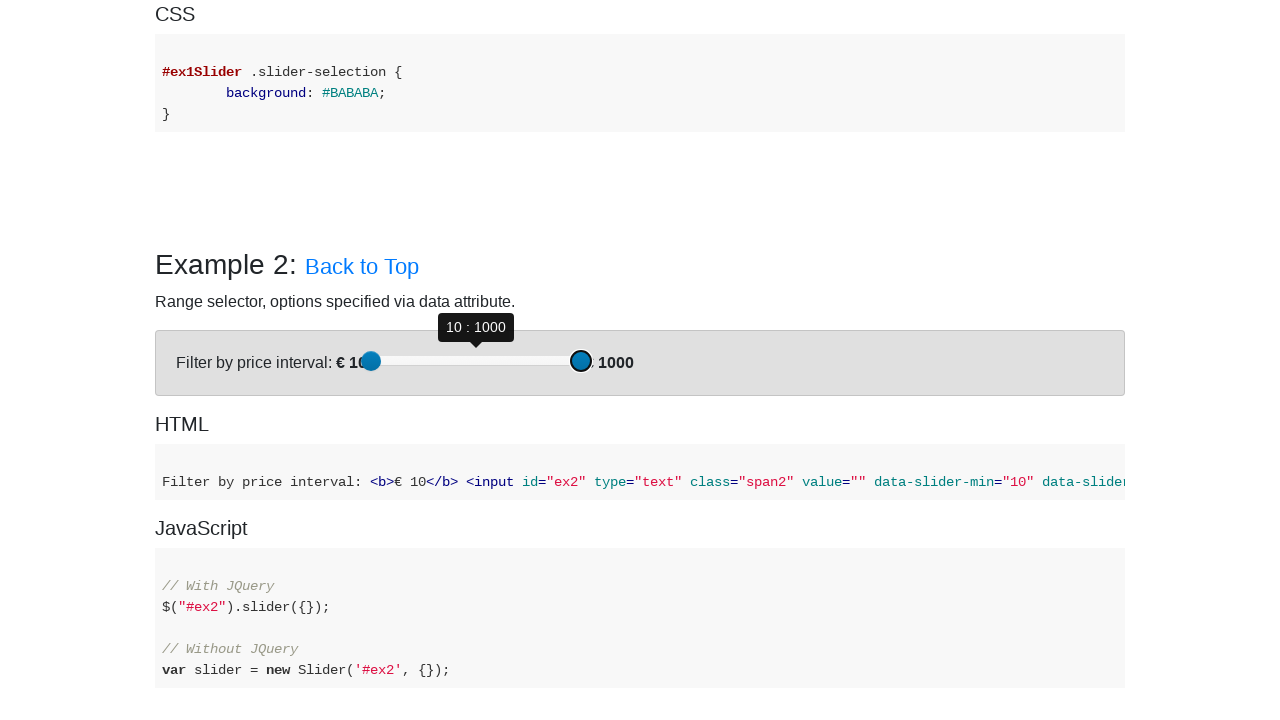

Pressed ArrowRight on second slider to move towards target value 685 on (//div[@class='slider-handle max-slider-handle round'])[1]
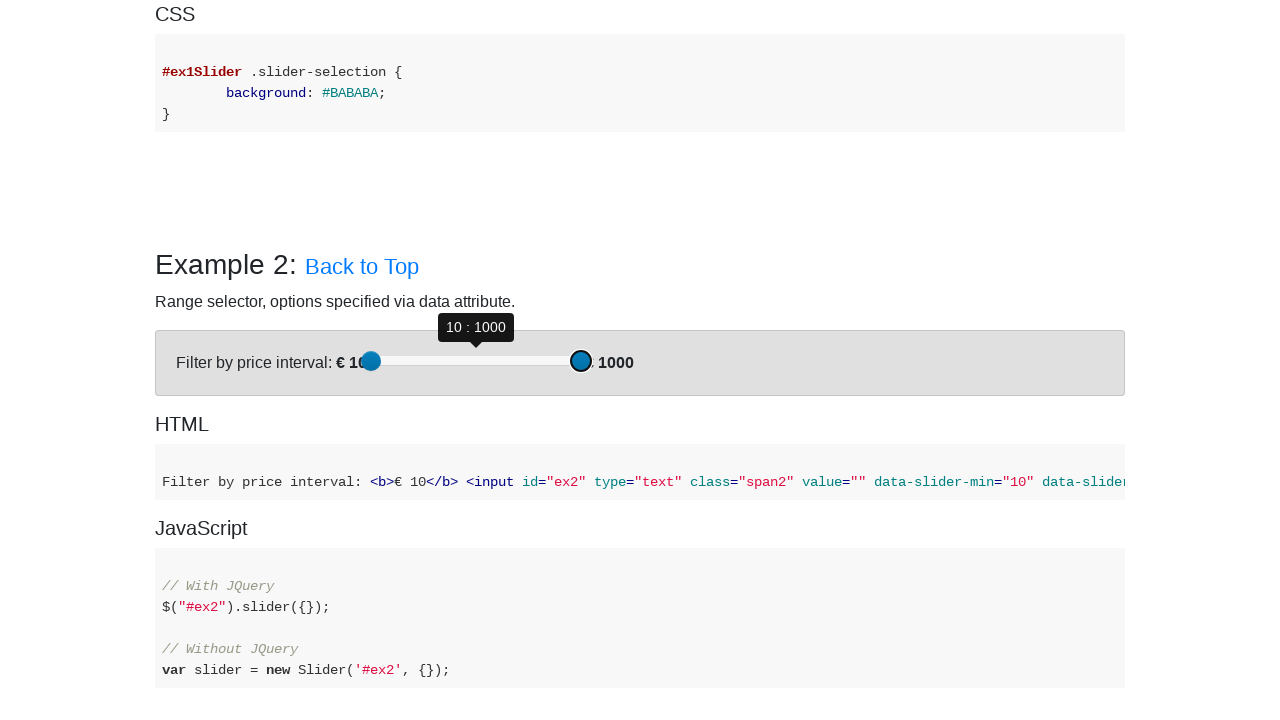

Pressed ArrowRight on second slider to move towards target value 685 on (//div[@class='slider-handle max-slider-handle round'])[1]
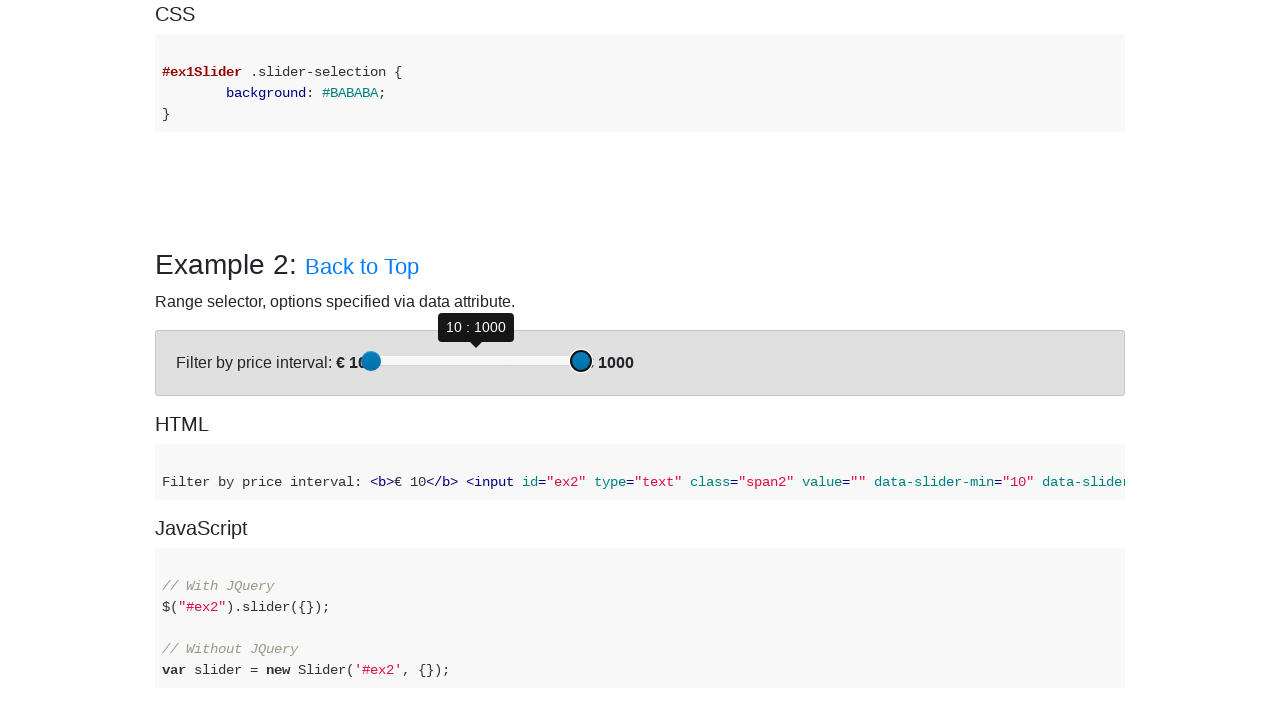

Pressed ArrowRight on second slider to move towards target value 685 on (//div[@class='slider-handle max-slider-handle round'])[1]
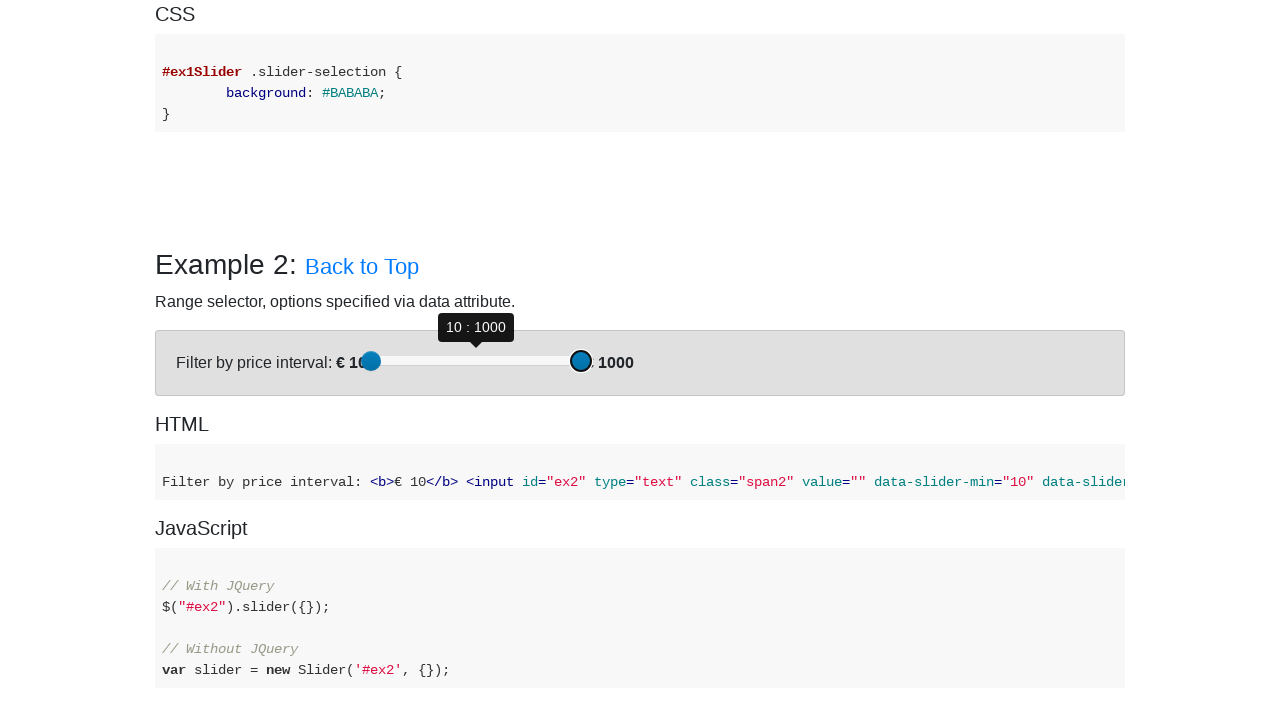

Pressed ArrowRight on second slider to move towards target value 685 on (//div[@class='slider-handle max-slider-handle round'])[1]
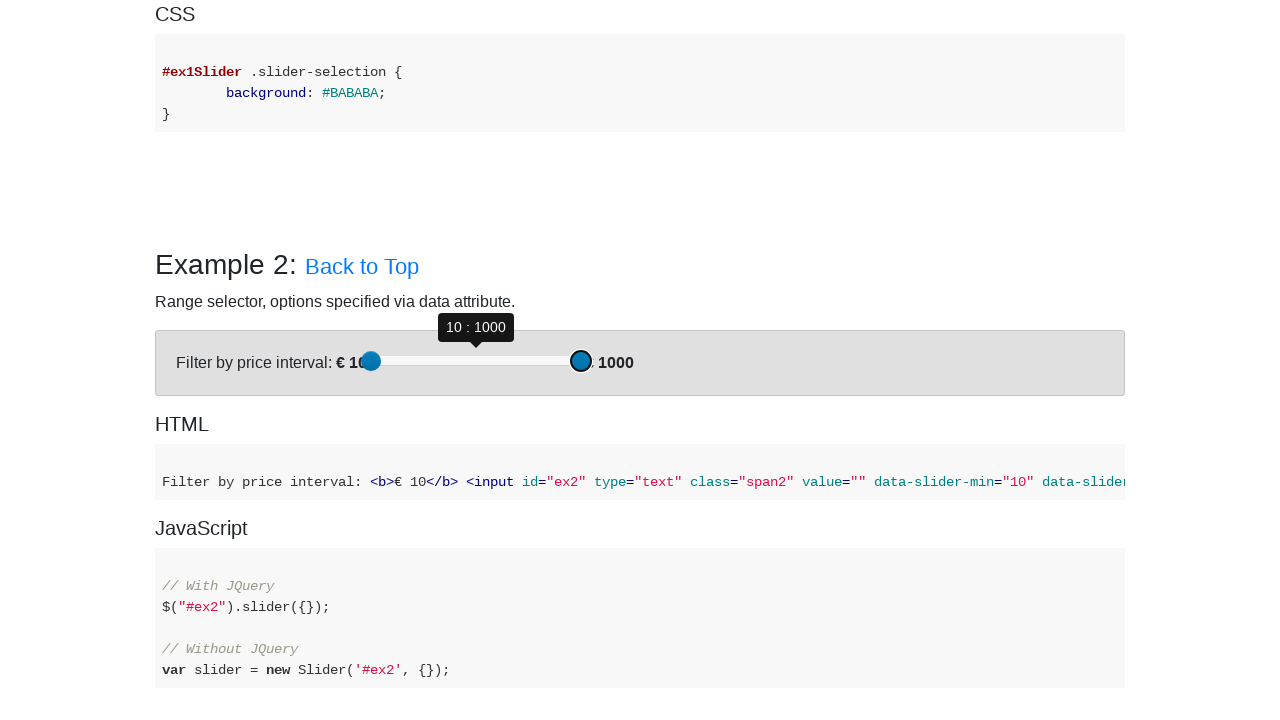

Pressed ArrowRight on second slider to move towards target value 685 on (//div[@class='slider-handle max-slider-handle round'])[1]
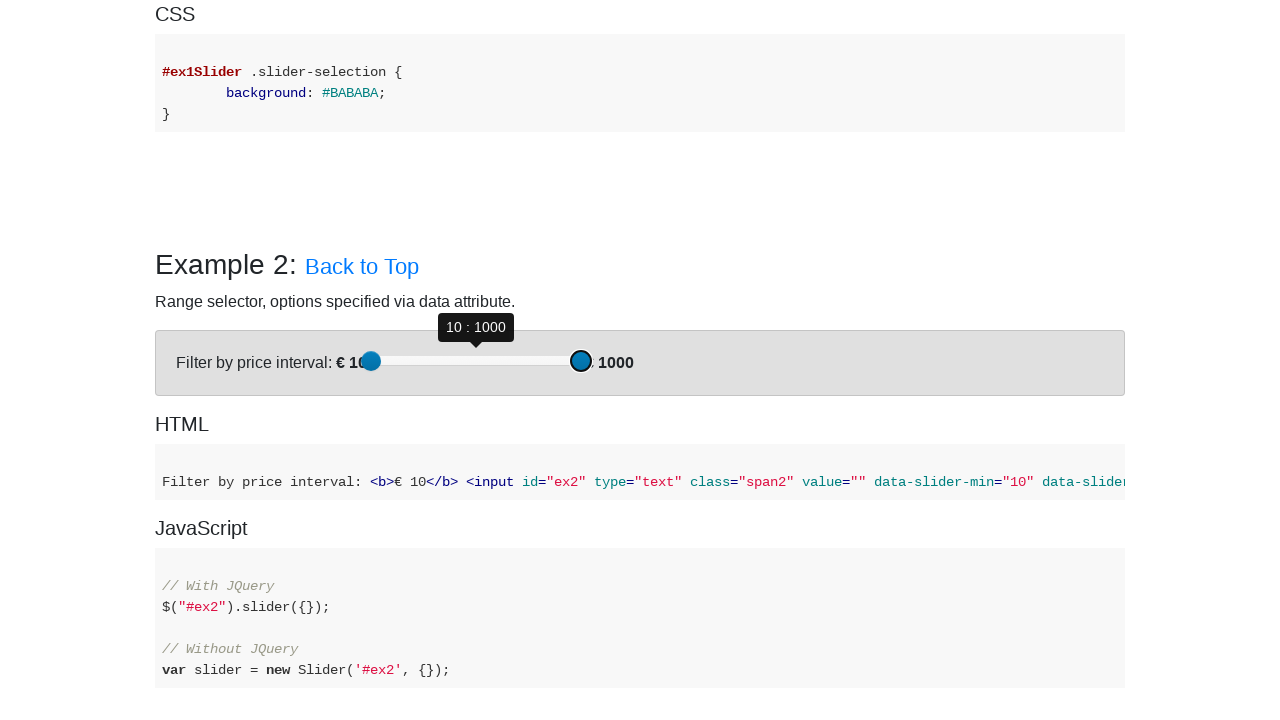

Pressed ArrowRight on second slider to move towards target value 685 on (//div[@class='slider-handle max-slider-handle round'])[1]
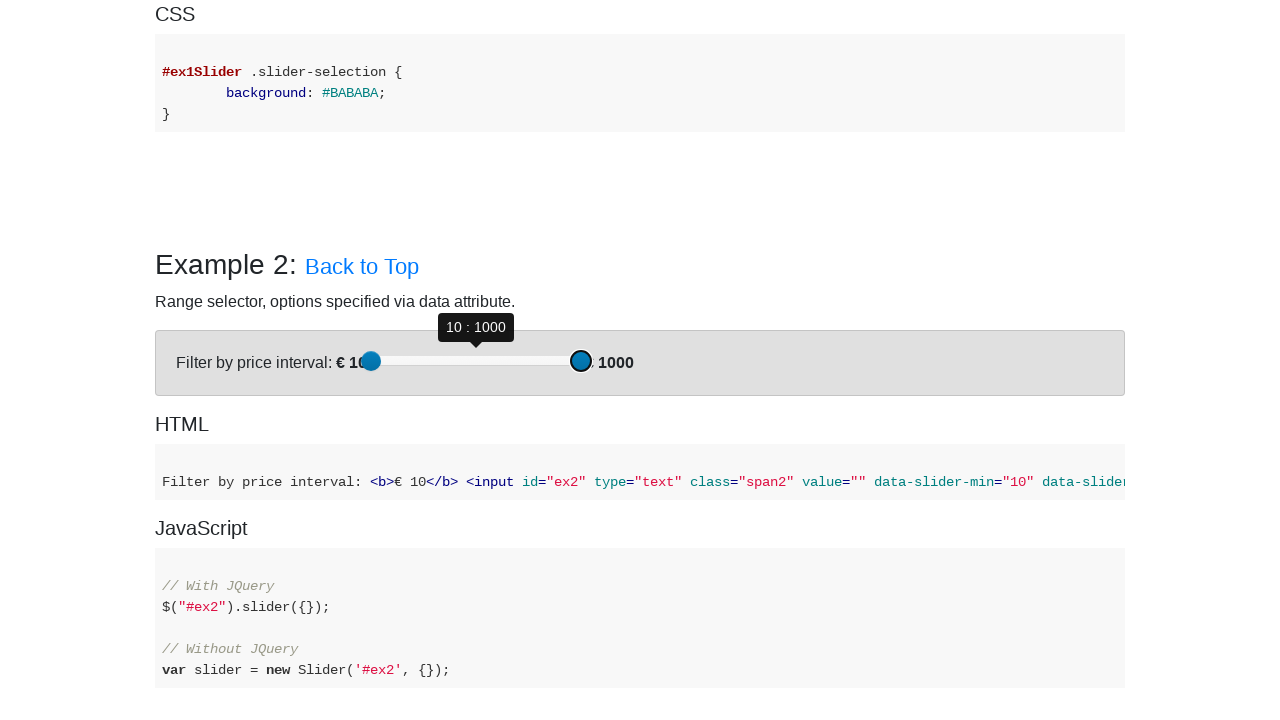

Pressed ArrowRight on second slider to move towards target value 685 on (//div[@class='slider-handle max-slider-handle round'])[1]
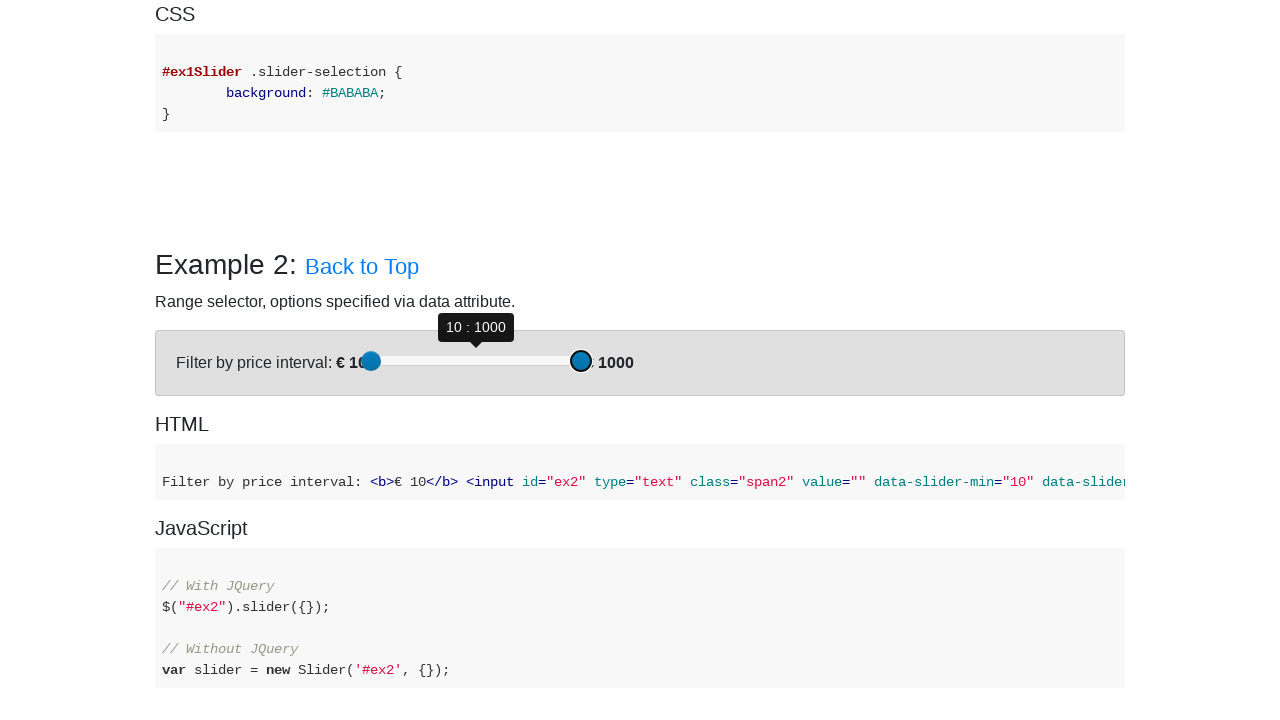

Pressed ArrowRight on second slider to move towards target value 685 on (//div[@class='slider-handle max-slider-handle round'])[1]
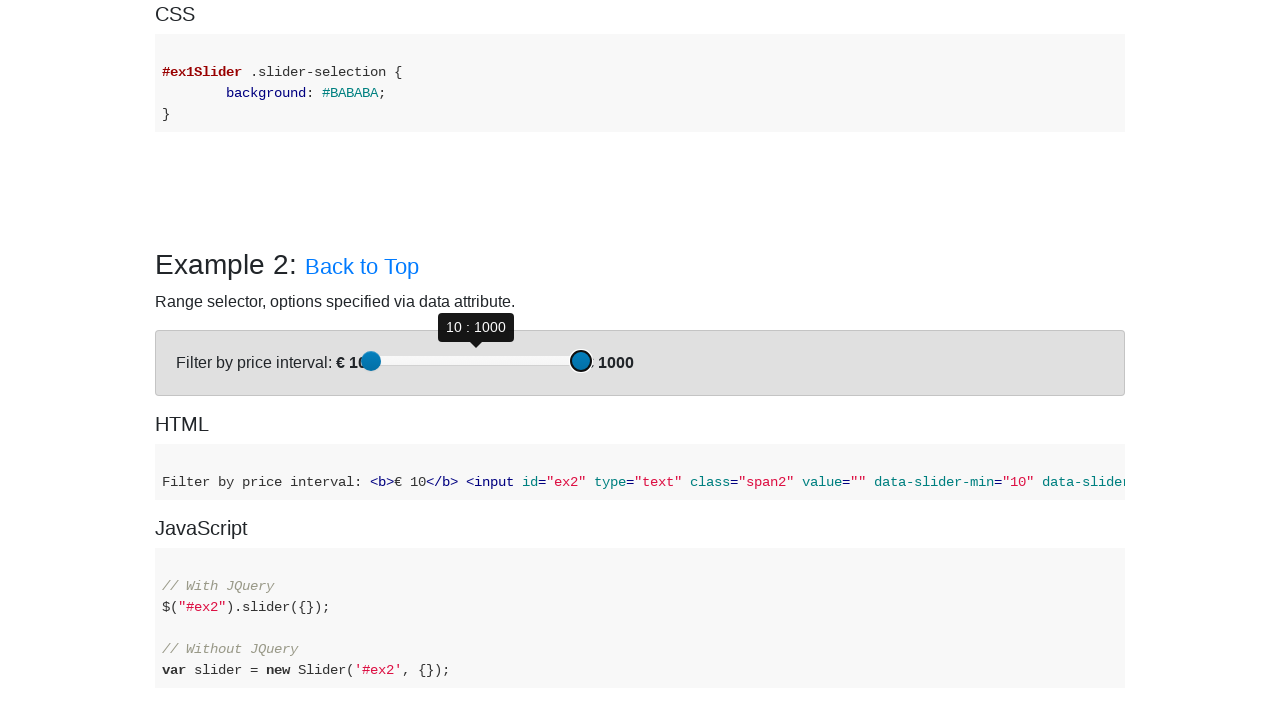

Pressed ArrowRight on second slider to move towards target value 685 on (//div[@class='slider-handle max-slider-handle round'])[1]
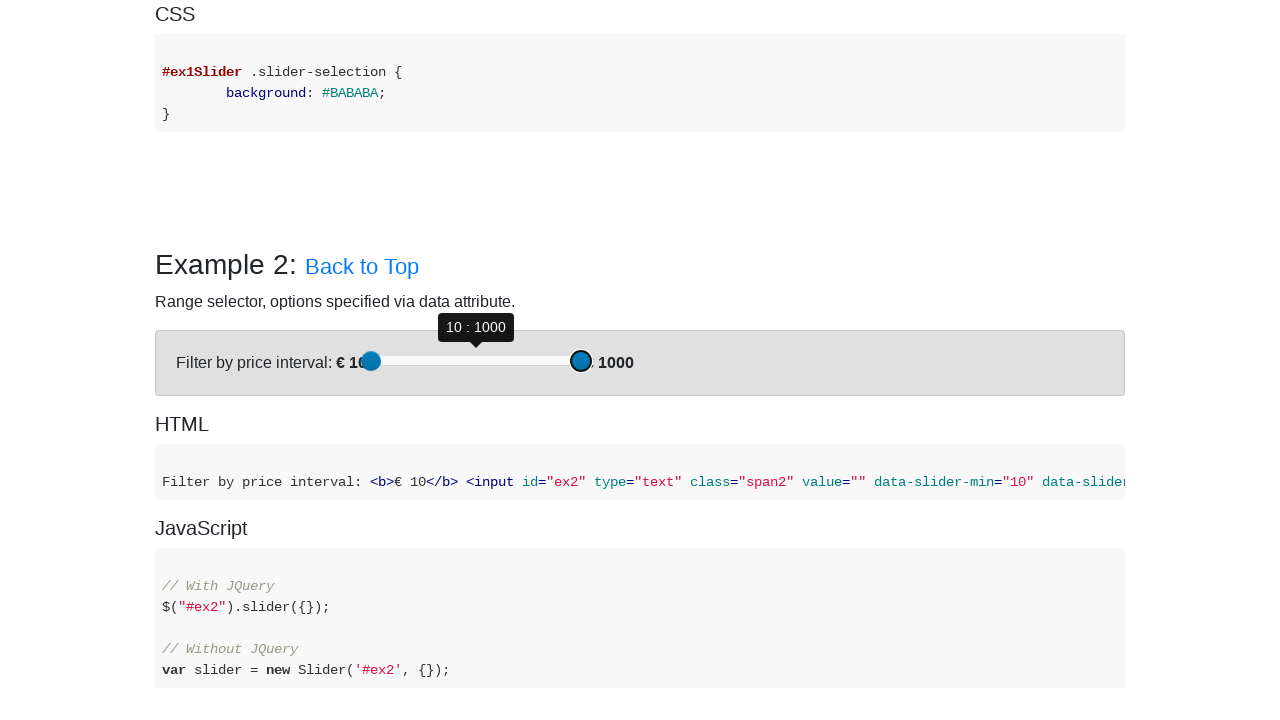

Pressed ArrowRight on second slider to move towards target value 685 on (//div[@class='slider-handle max-slider-handle round'])[1]
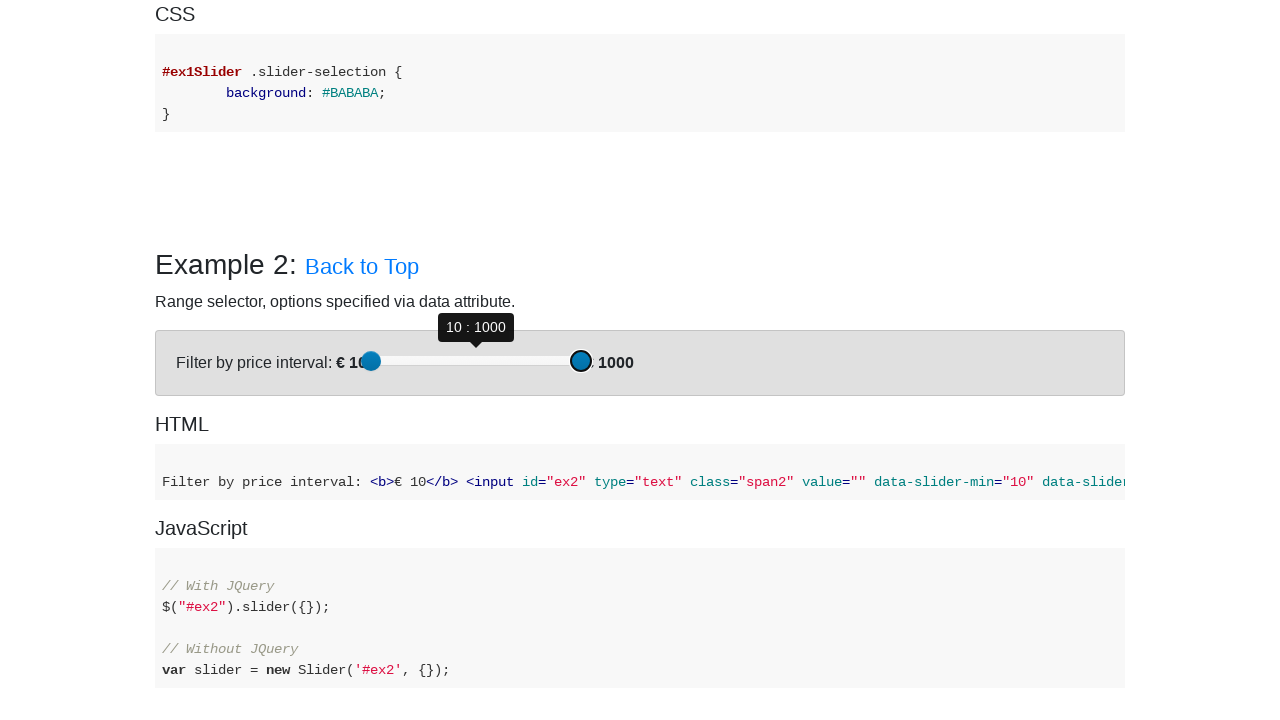

Pressed ArrowRight on second slider to move towards target value 685 on (//div[@class='slider-handle max-slider-handle round'])[1]
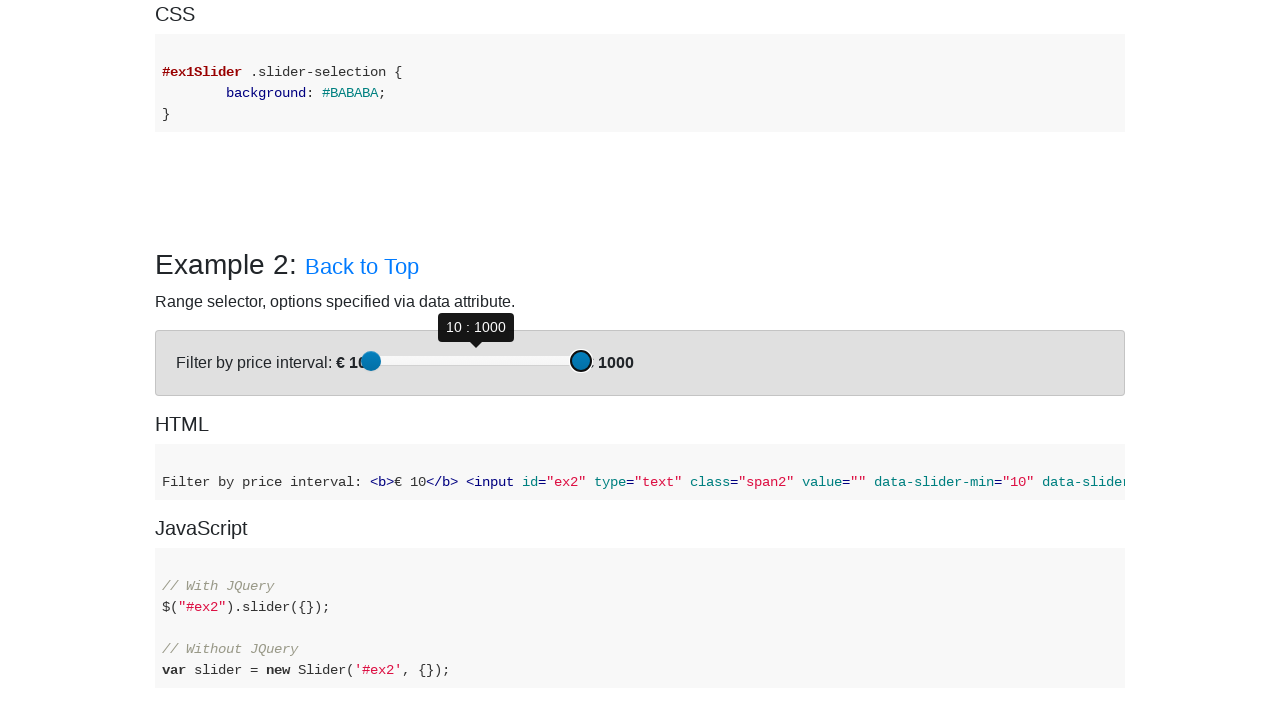

Pressed ArrowRight on second slider to move towards target value 685 on (//div[@class='slider-handle max-slider-handle round'])[1]
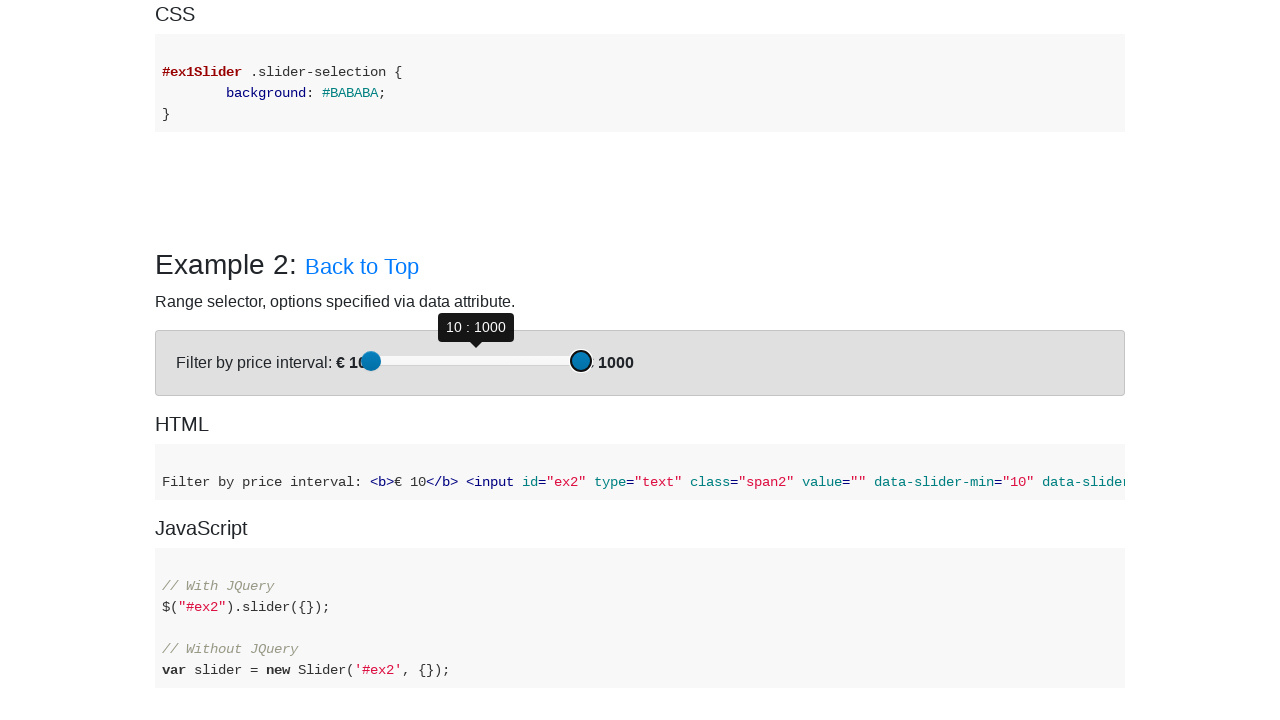

Pressed ArrowRight on second slider to move towards target value 685 on (//div[@class='slider-handle max-slider-handle round'])[1]
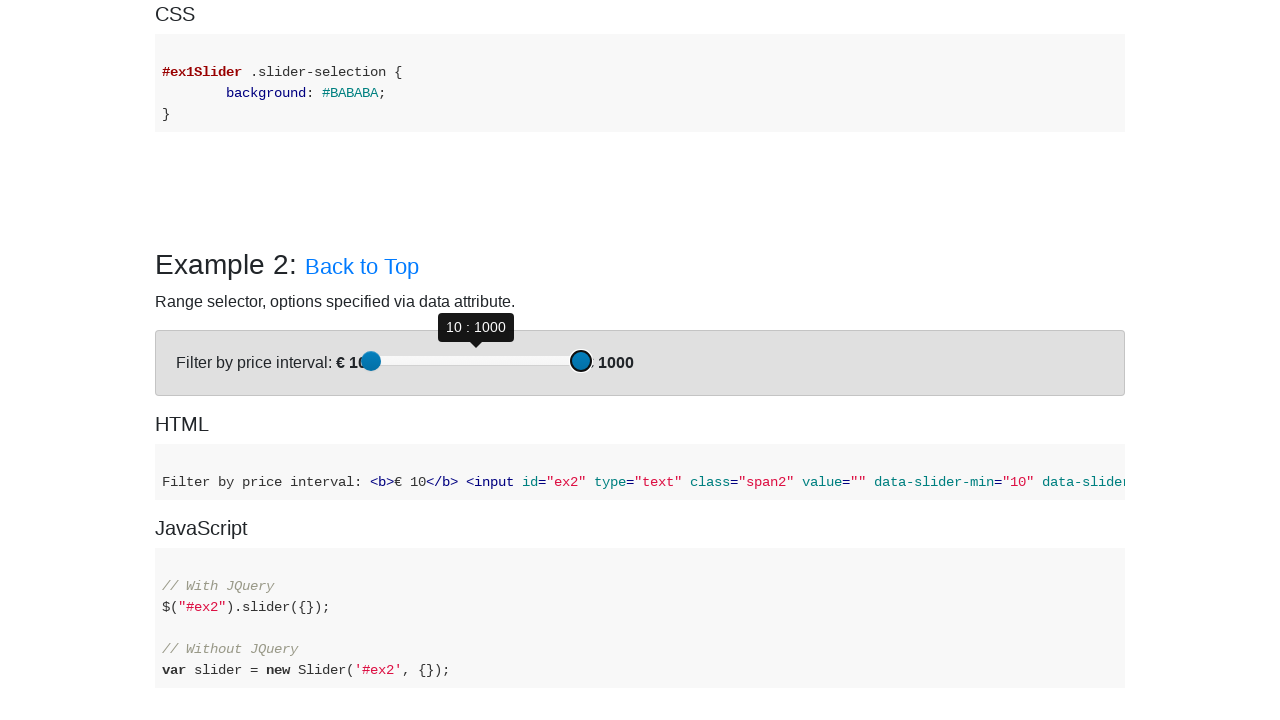

Pressed ArrowRight on second slider to move towards target value 685 on (//div[@class='slider-handle max-slider-handle round'])[1]
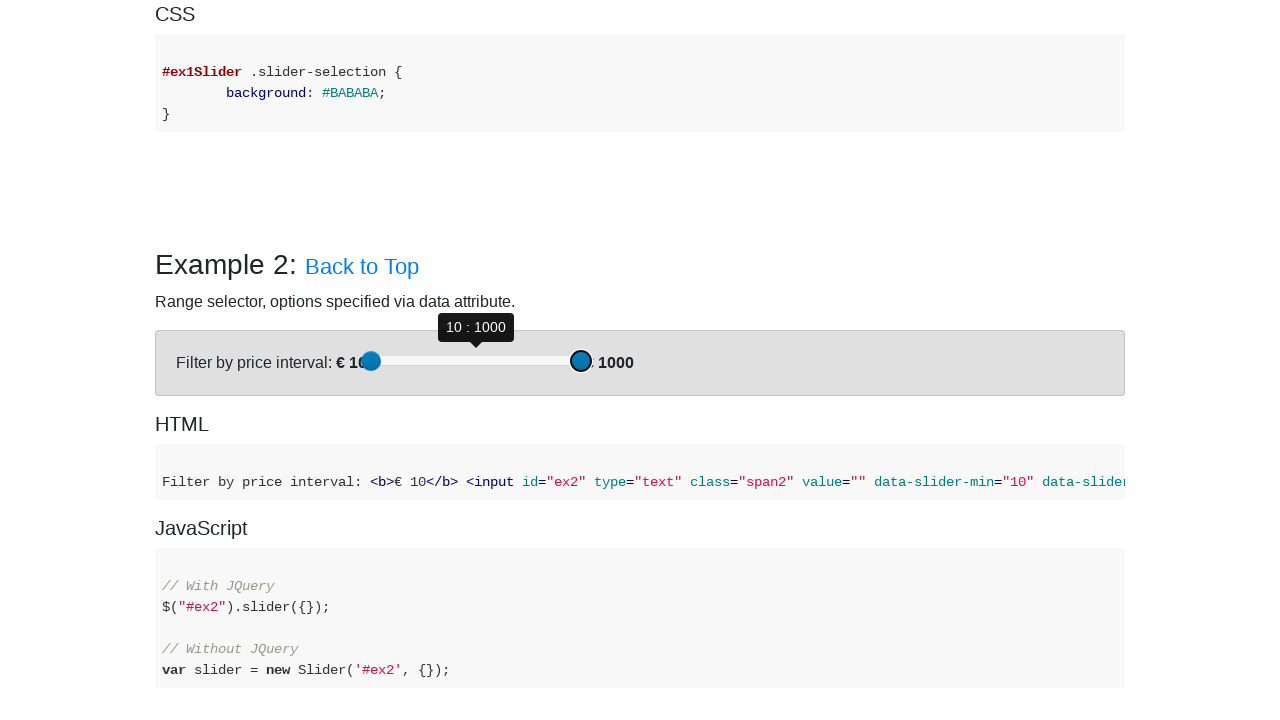

Pressed ArrowRight on second slider to move towards target value 685 on (//div[@class='slider-handle max-slider-handle round'])[1]
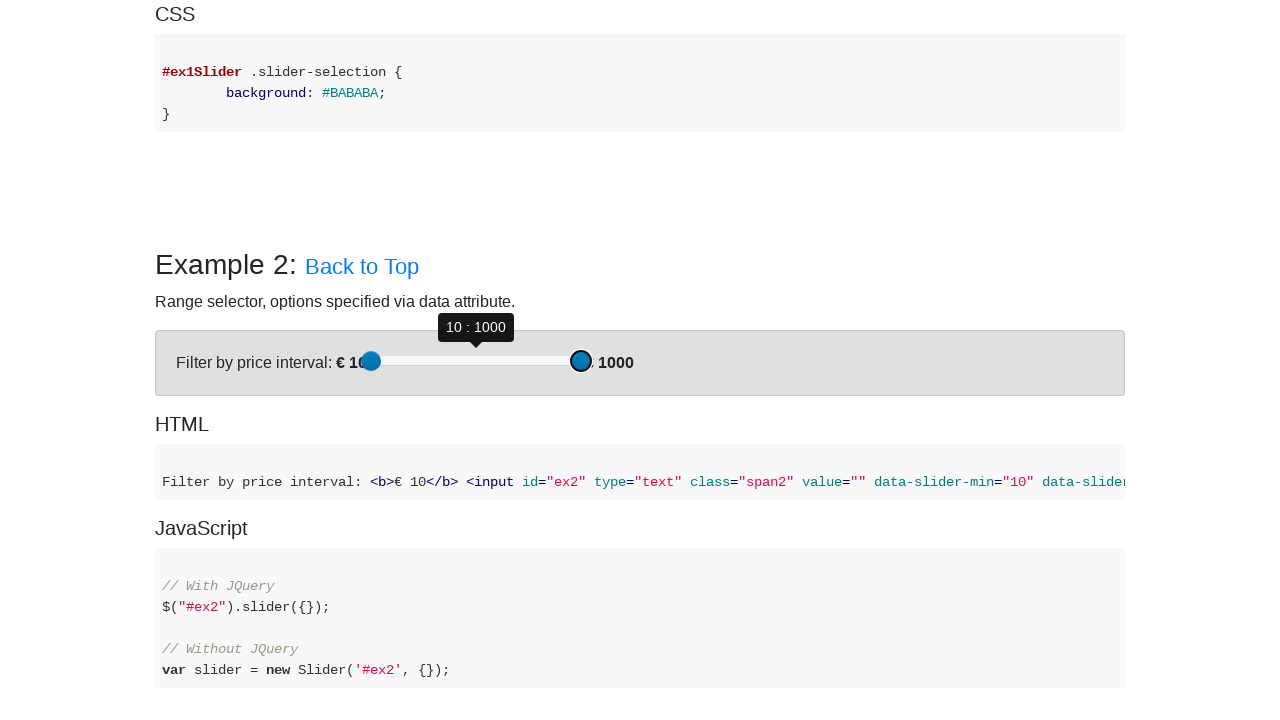

Pressed ArrowRight on second slider to move towards target value 685 on (//div[@class='slider-handle max-slider-handle round'])[1]
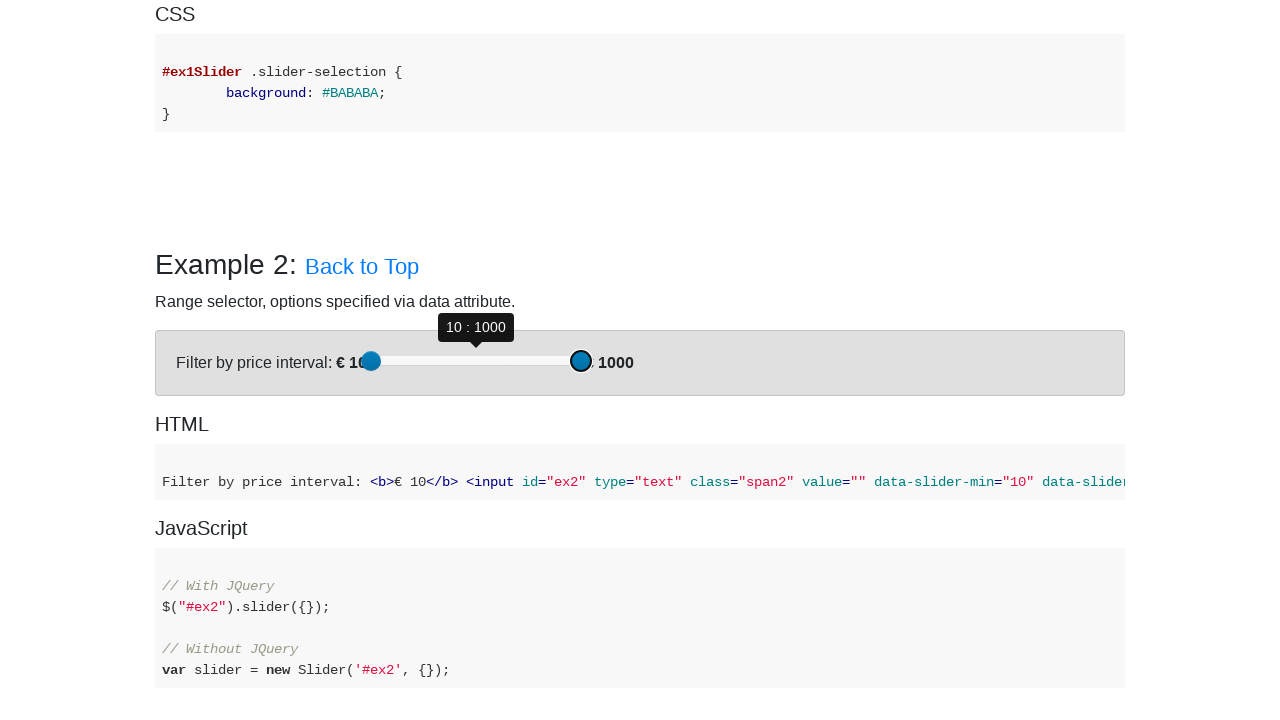

Pressed ArrowRight on second slider to move towards target value 685 on (//div[@class='slider-handle max-slider-handle round'])[1]
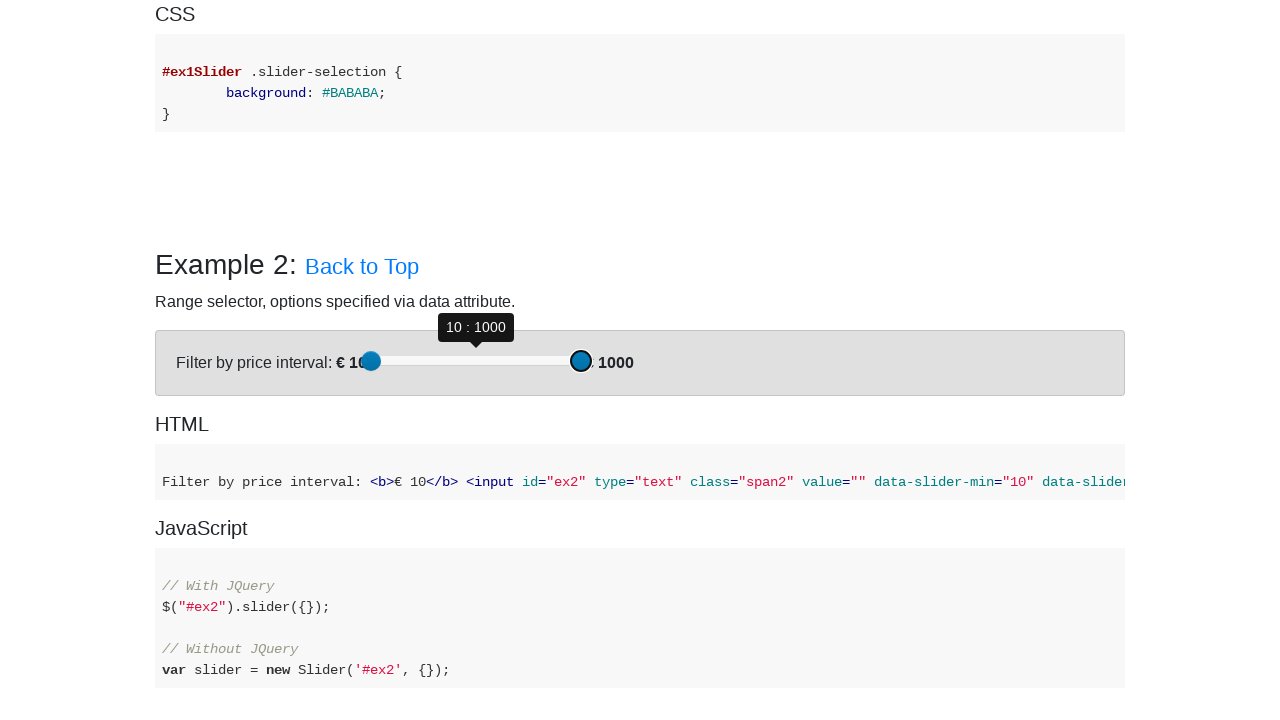

Pressed ArrowRight on second slider to move towards target value 685 on (//div[@class='slider-handle max-slider-handle round'])[1]
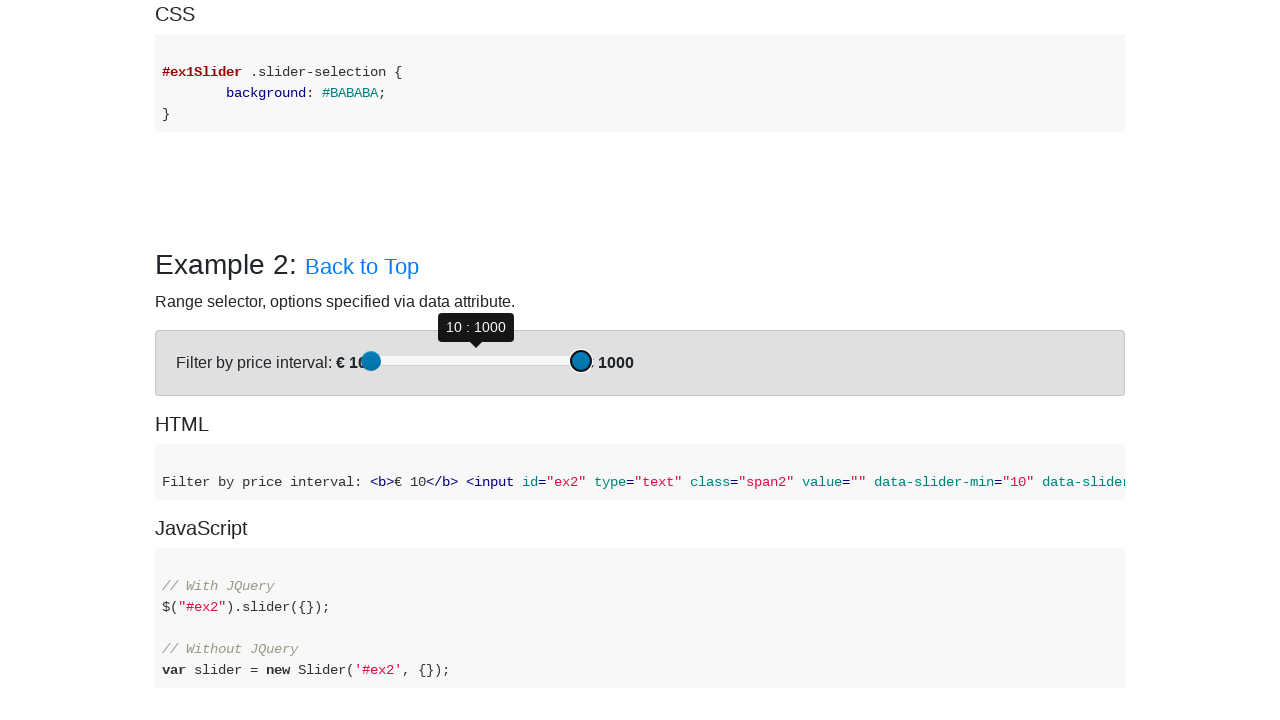

Pressed ArrowRight on second slider to move towards target value 685 on (//div[@class='slider-handle max-slider-handle round'])[1]
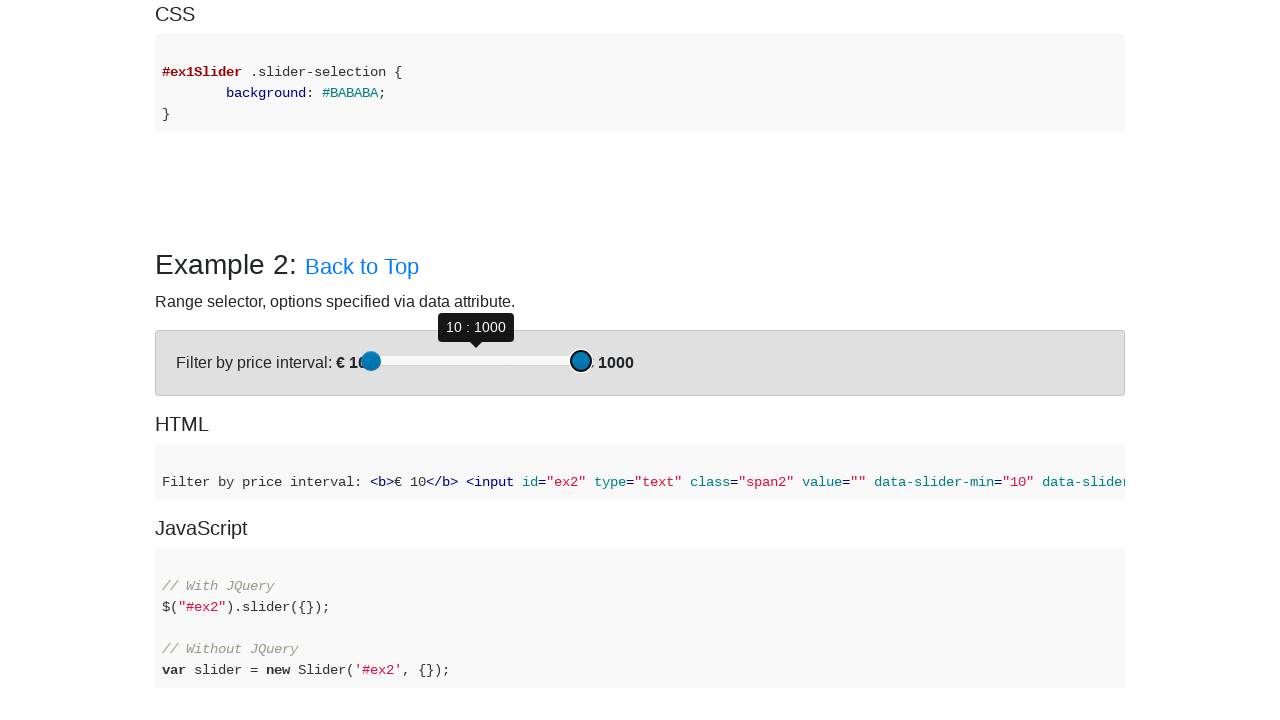

Pressed ArrowRight on second slider to move towards target value 685 on (//div[@class='slider-handle max-slider-handle round'])[1]
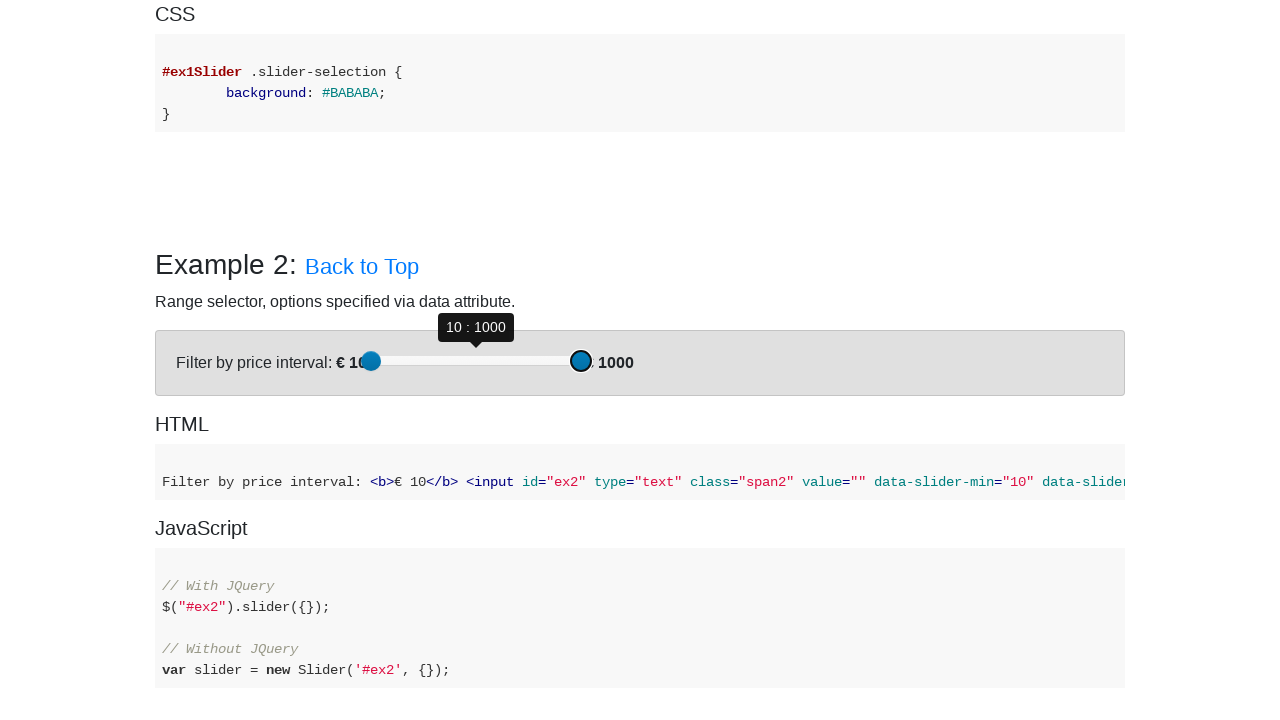

Pressed ArrowRight on second slider to move towards target value 685 on (//div[@class='slider-handle max-slider-handle round'])[1]
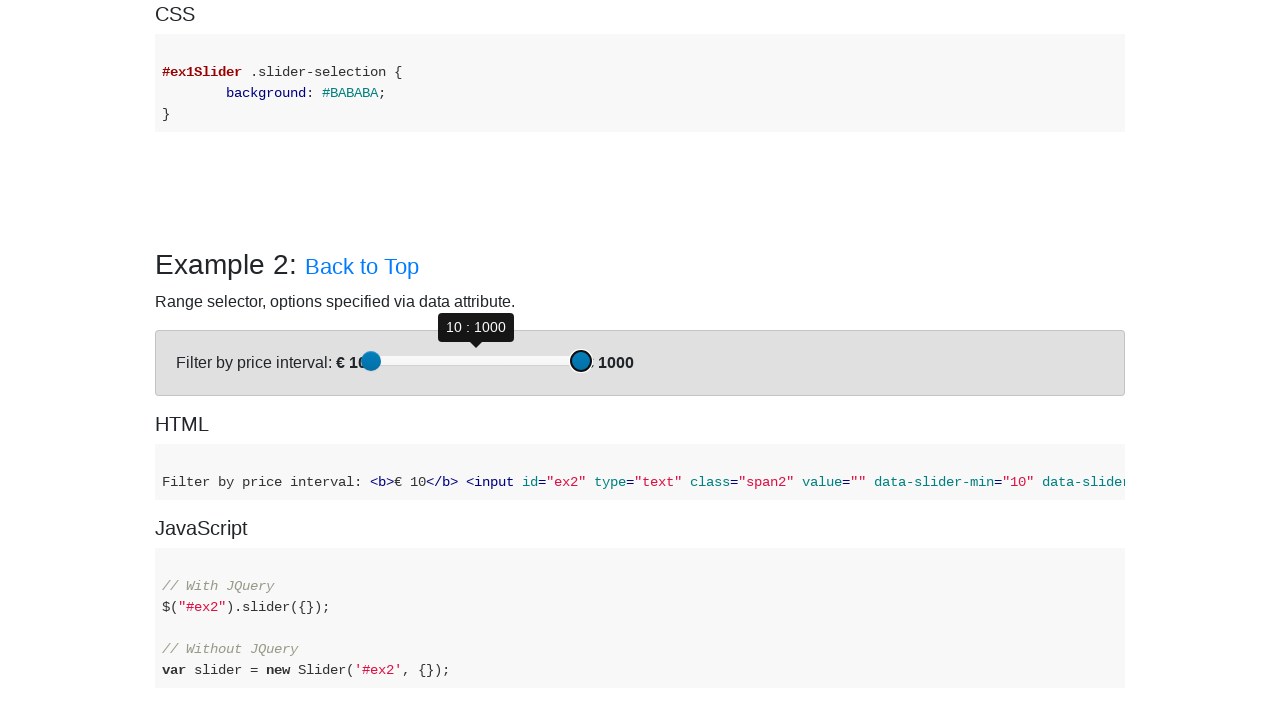

Pressed ArrowRight on second slider to move towards target value 685 on (//div[@class='slider-handle max-slider-handle round'])[1]
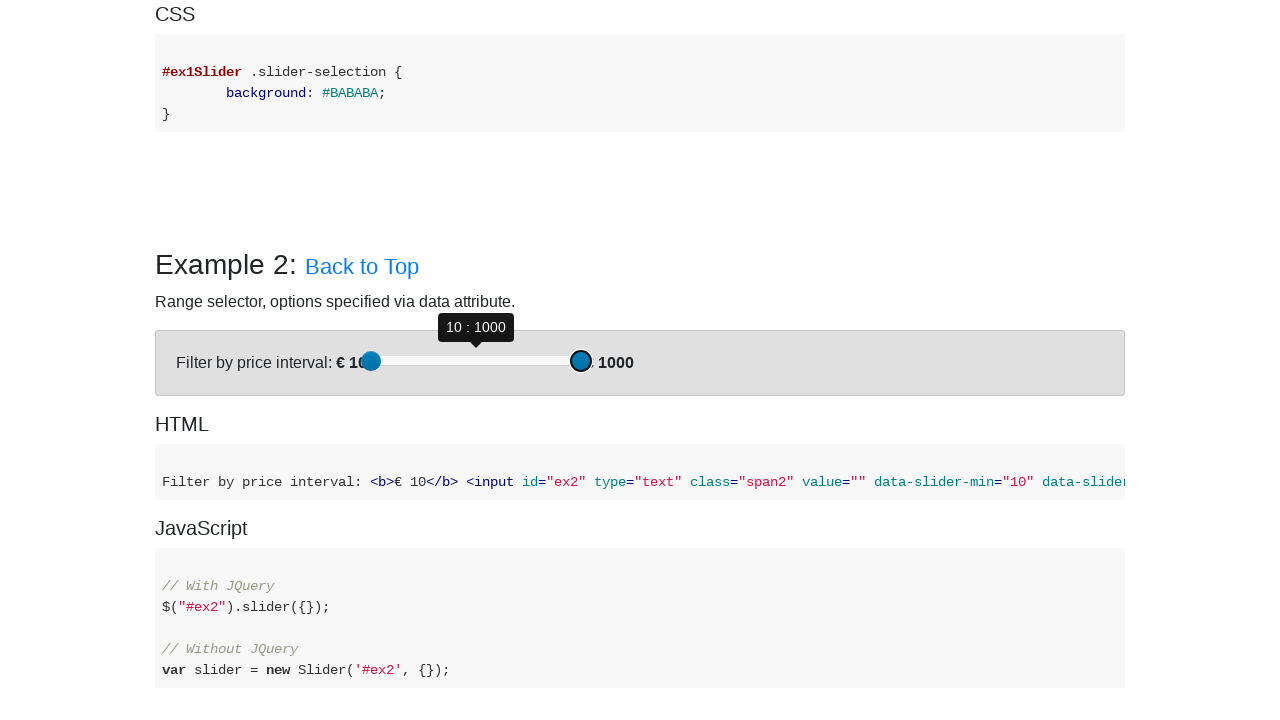

Pressed ArrowRight on second slider to move towards target value 685 on (//div[@class='slider-handle max-slider-handle round'])[1]
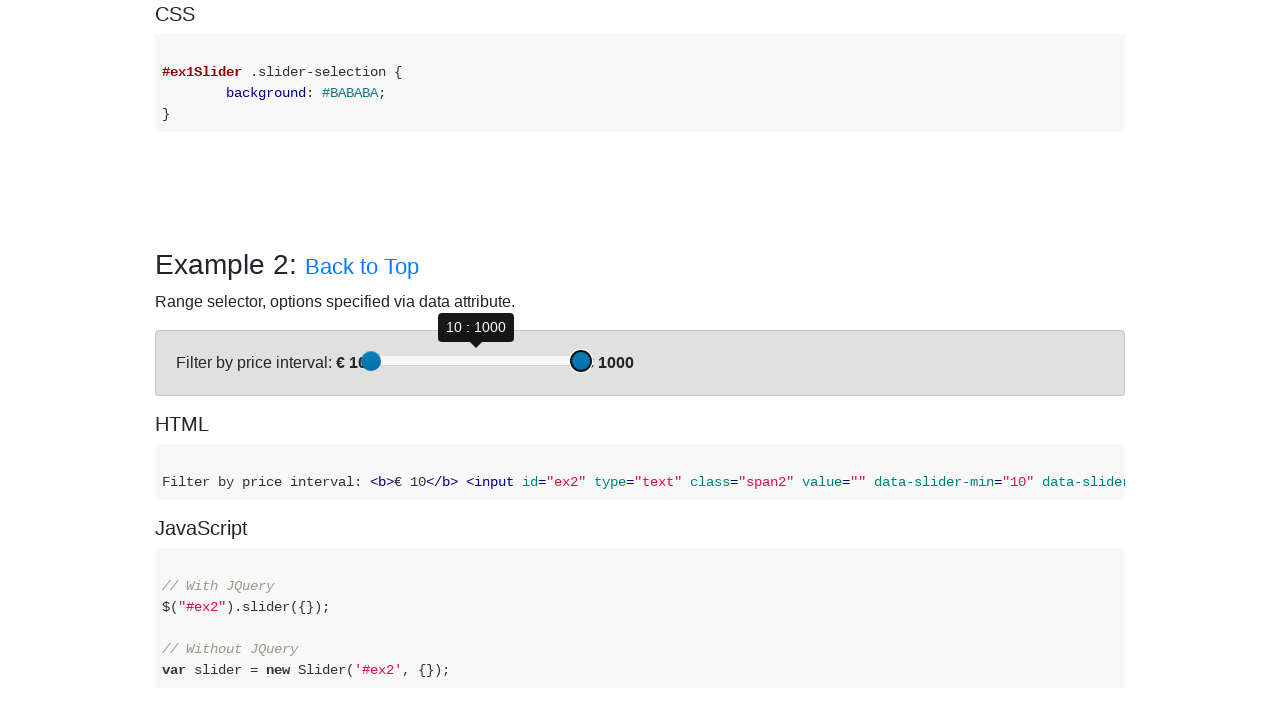

Pressed ArrowRight on second slider to move towards target value 685 on (//div[@class='slider-handle max-slider-handle round'])[1]
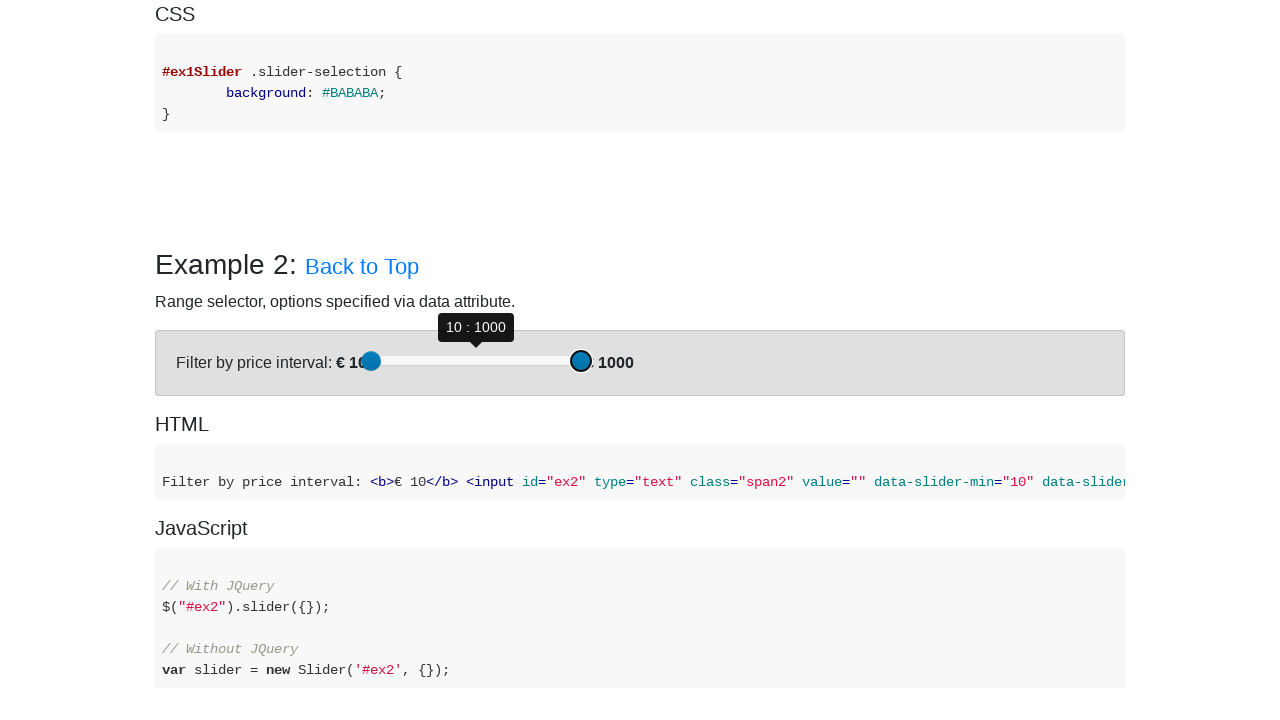

Pressed ArrowRight on second slider to move towards target value 685 on (//div[@class='slider-handle max-slider-handle round'])[1]
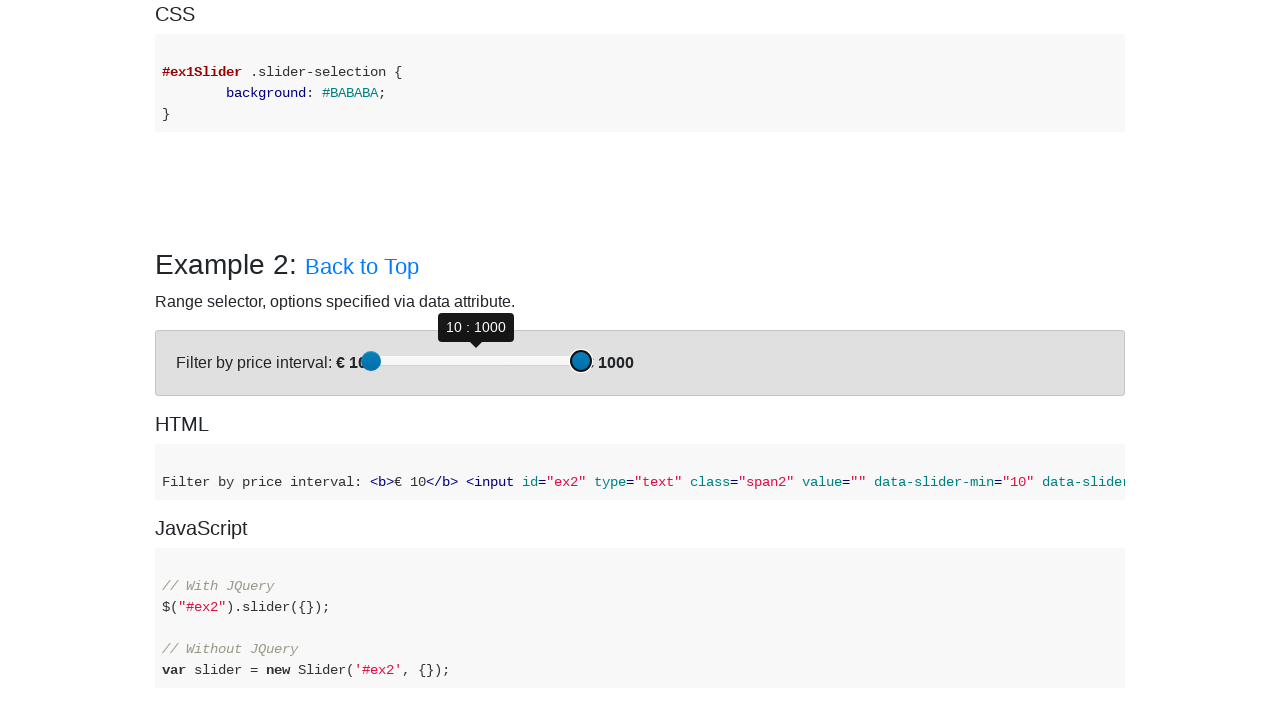

Pressed ArrowRight on second slider to move towards target value 685 on (//div[@class='slider-handle max-slider-handle round'])[1]
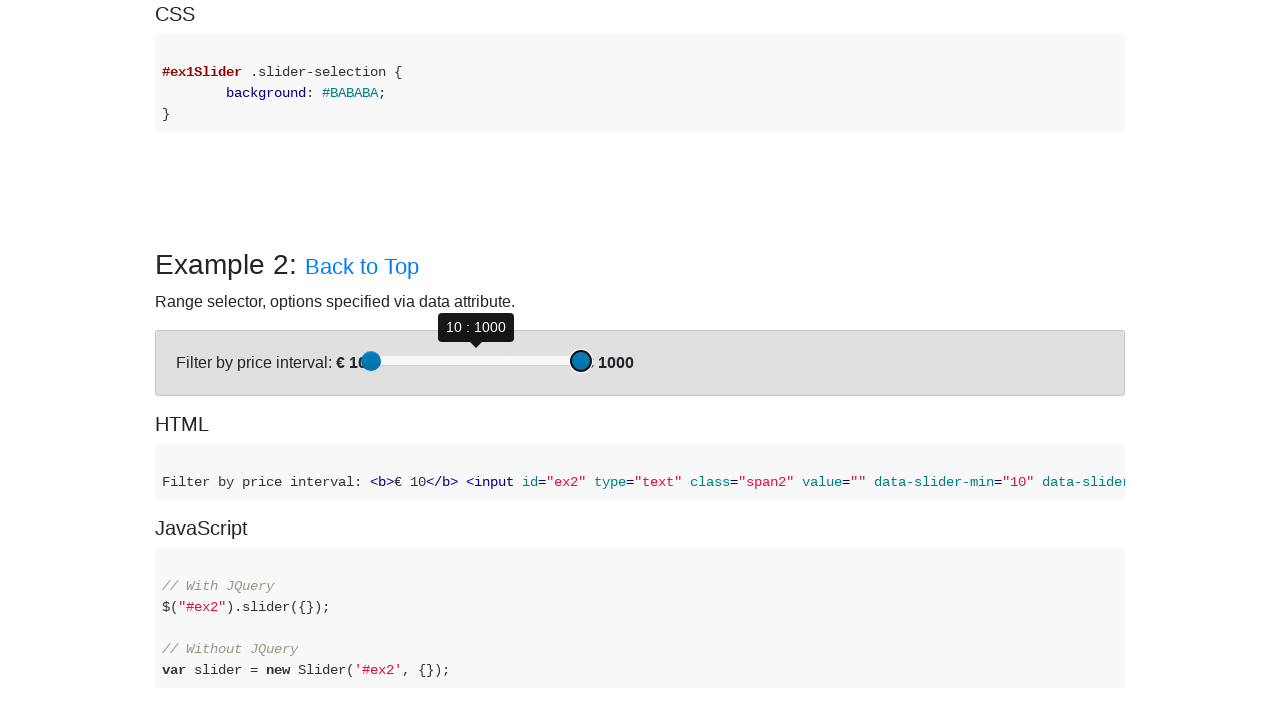

Pressed ArrowRight on second slider to move towards target value 685 on (//div[@class='slider-handle max-slider-handle round'])[1]
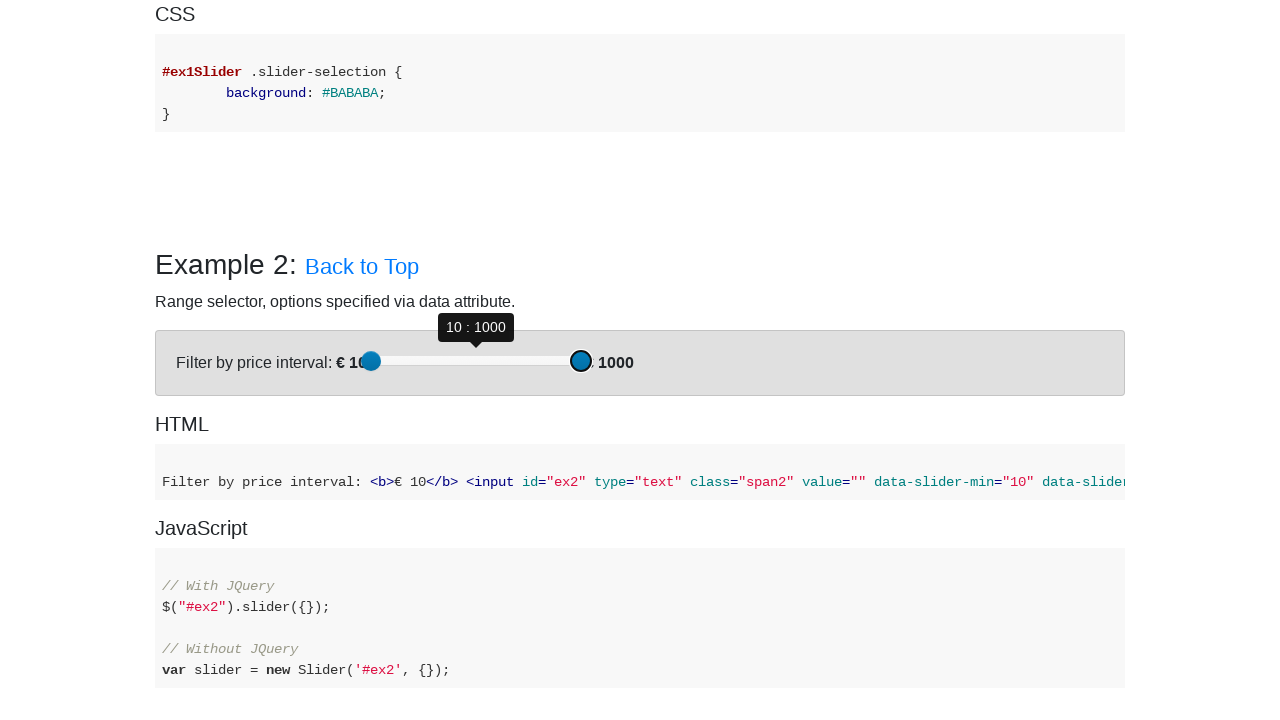

Pressed ArrowRight on second slider to move towards target value 685 on (//div[@class='slider-handle max-slider-handle round'])[1]
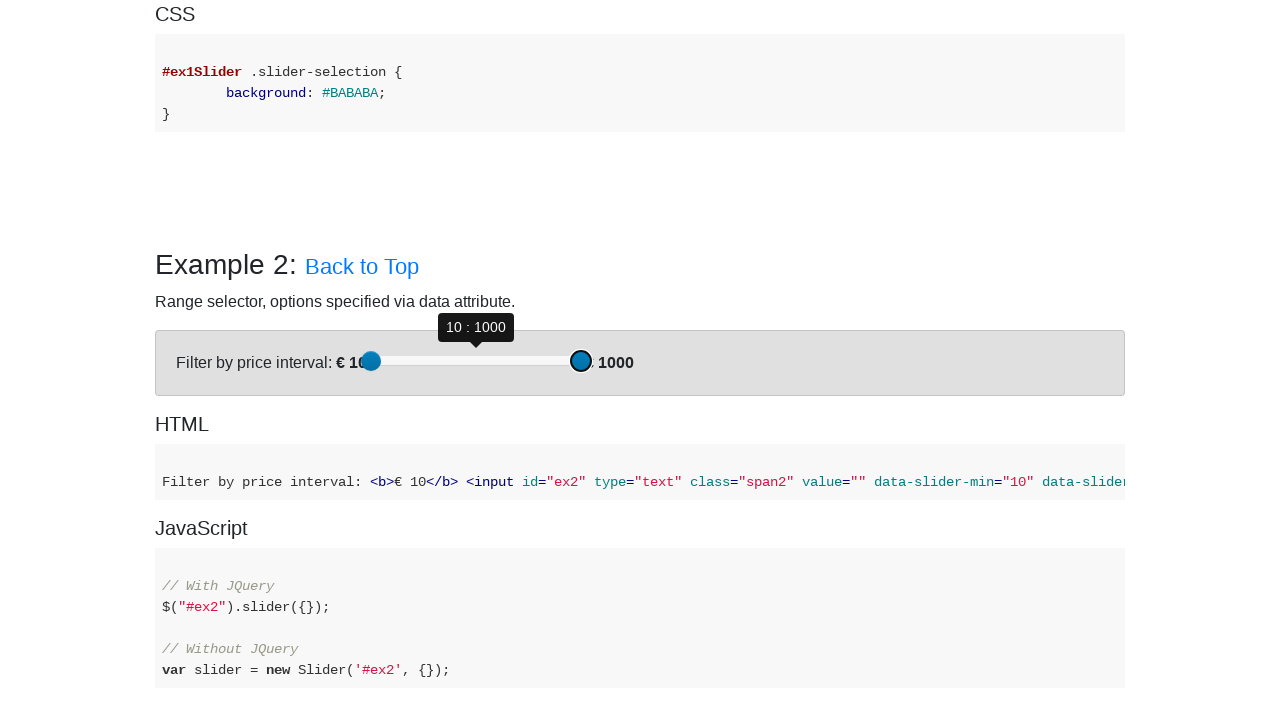

Pressed ArrowRight on second slider to move towards target value 685 on (//div[@class='slider-handle max-slider-handle round'])[1]
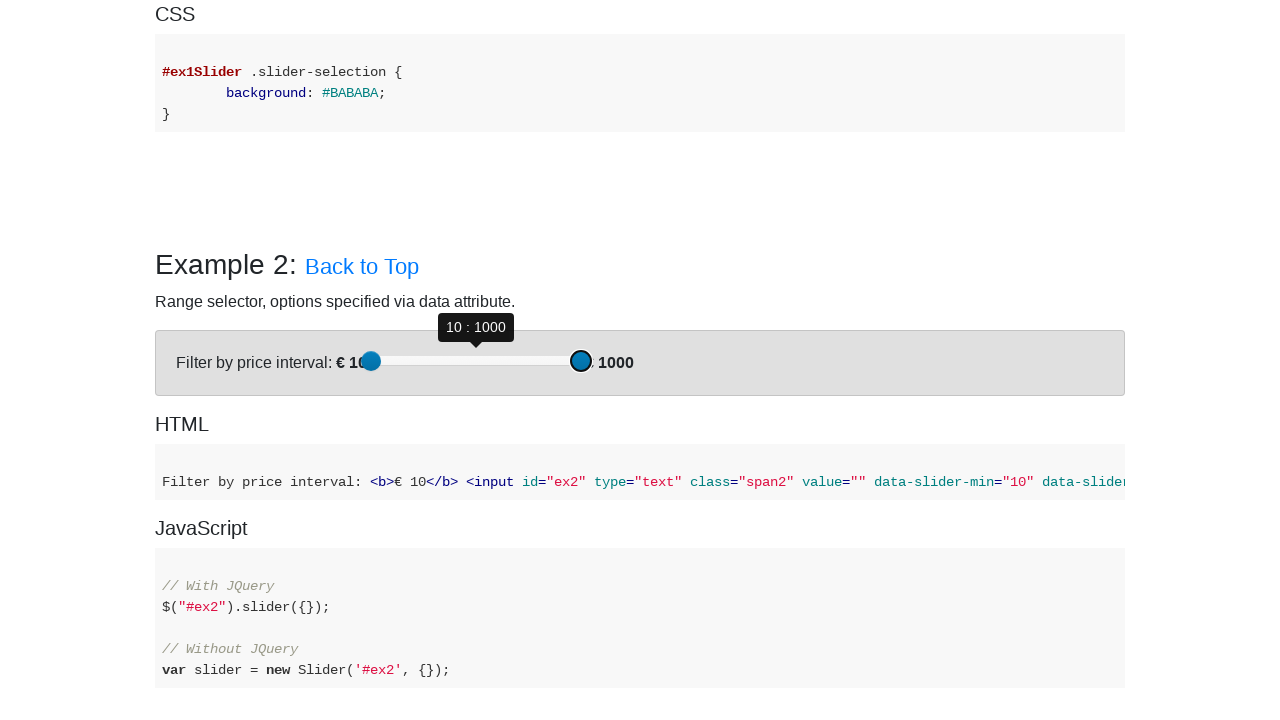

Pressed ArrowRight on second slider to move towards target value 685 on (//div[@class='slider-handle max-slider-handle round'])[1]
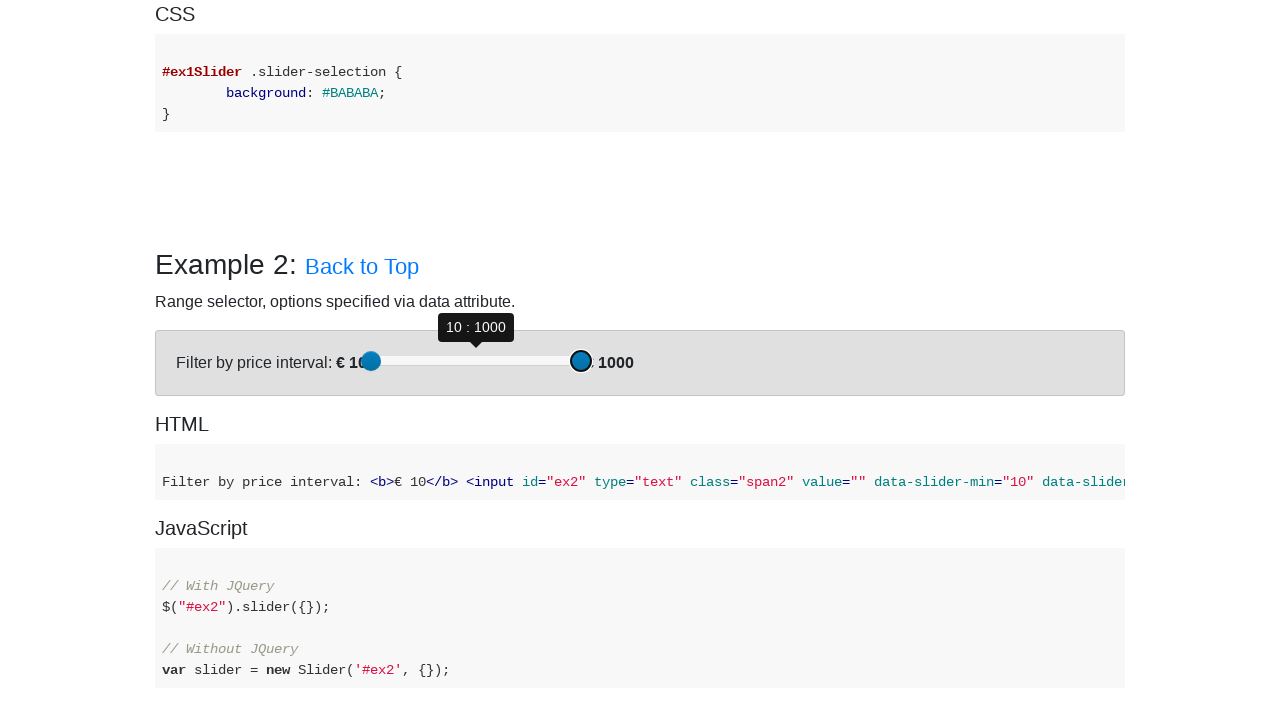

Pressed ArrowRight on second slider to move towards target value 685 on (//div[@class='slider-handle max-slider-handle round'])[1]
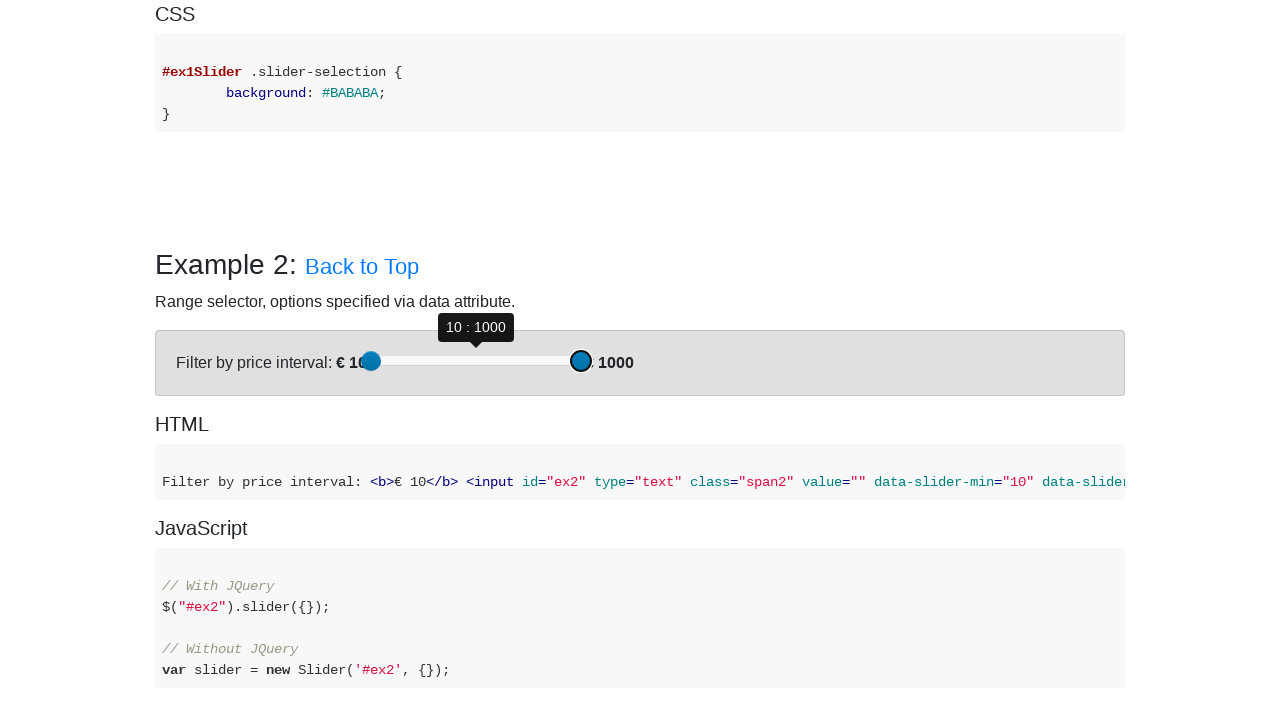

Pressed ArrowRight on second slider to move towards target value 685 on (//div[@class='slider-handle max-slider-handle round'])[1]
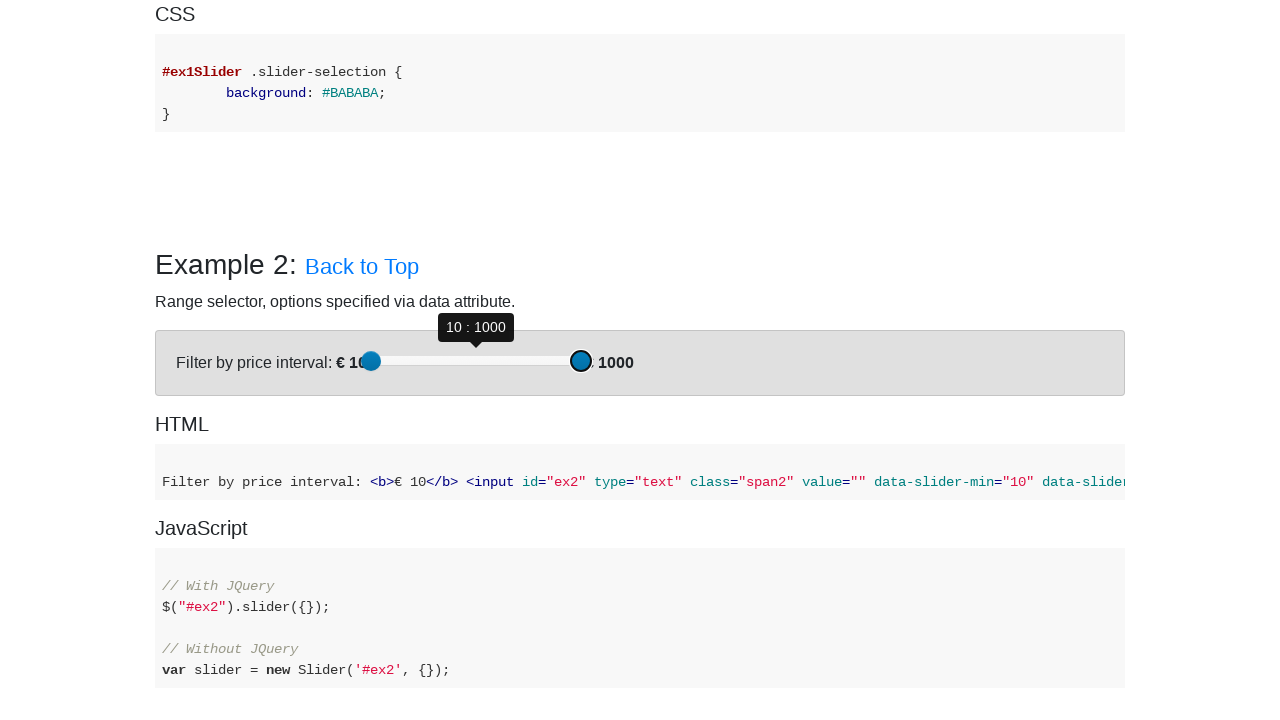

Pressed ArrowRight on second slider to move towards target value 685 on (//div[@class='slider-handle max-slider-handle round'])[1]
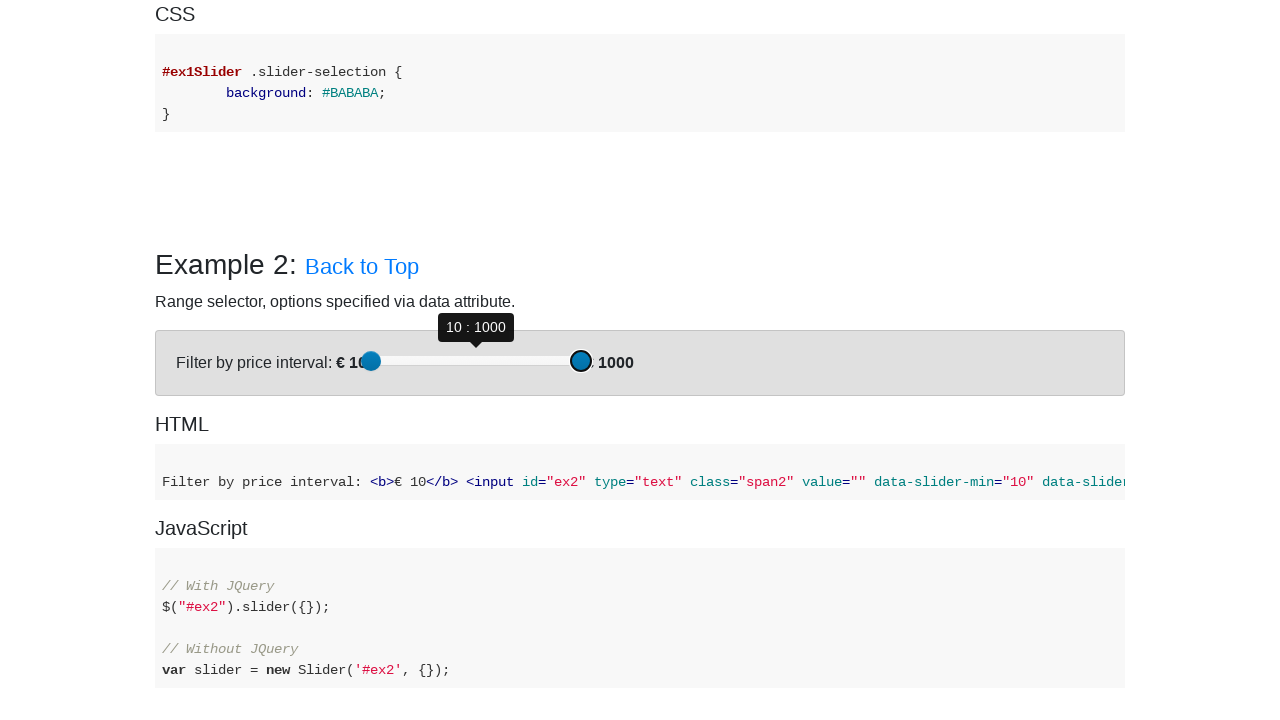

Pressed ArrowRight on second slider to move towards target value 685 on (//div[@class='slider-handle max-slider-handle round'])[1]
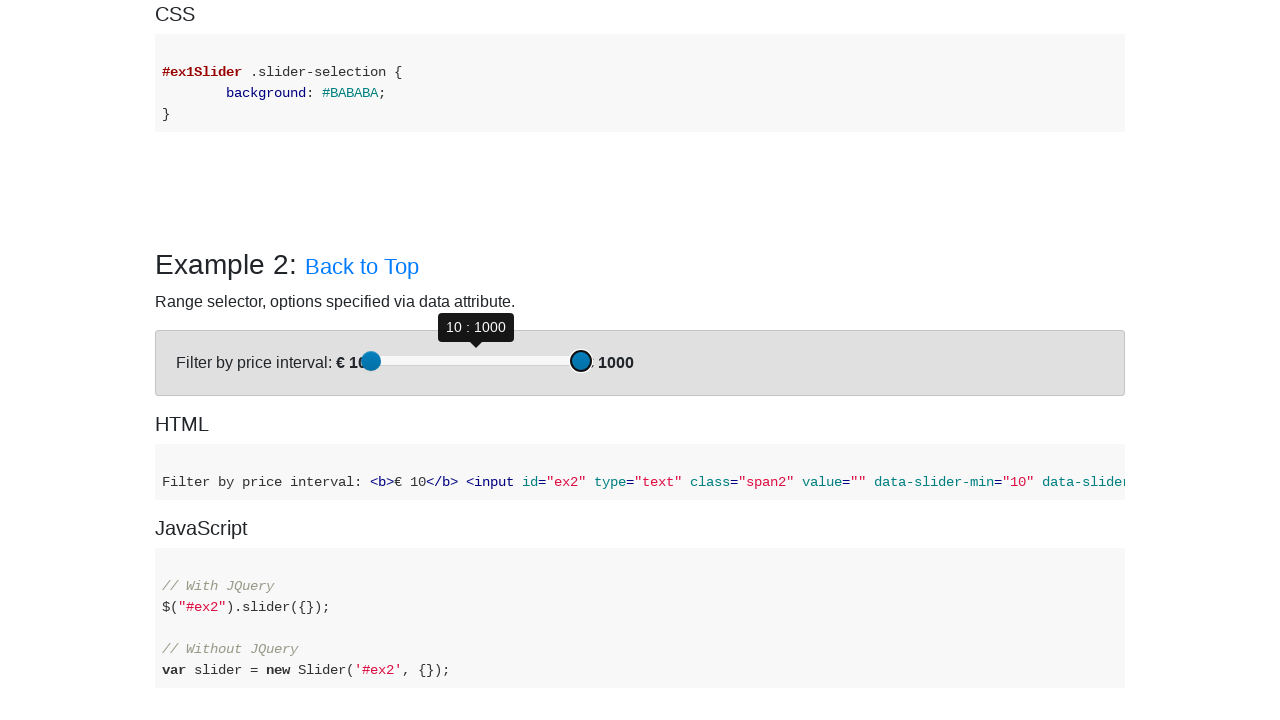

Pressed ArrowRight on second slider to move towards target value 685 on (//div[@class='slider-handle max-slider-handle round'])[1]
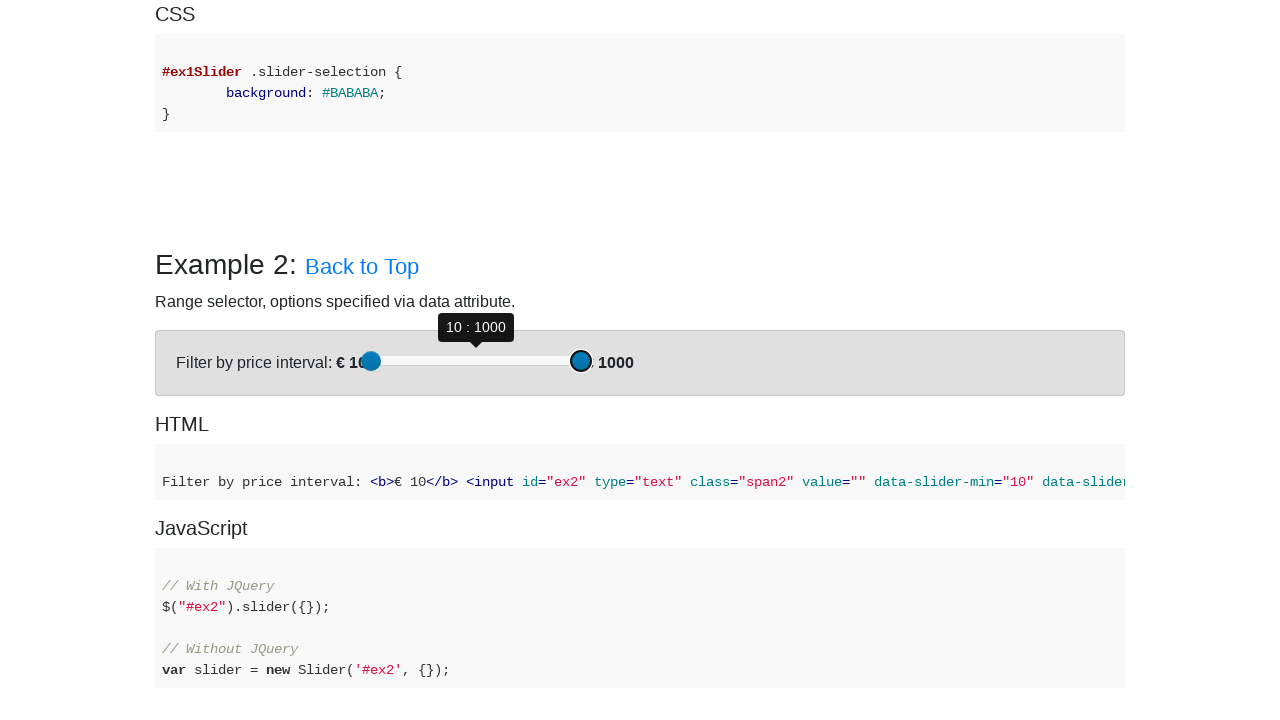

Pressed ArrowRight on second slider to move towards target value 685 on (//div[@class='slider-handle max-slider-handle round'])[1]
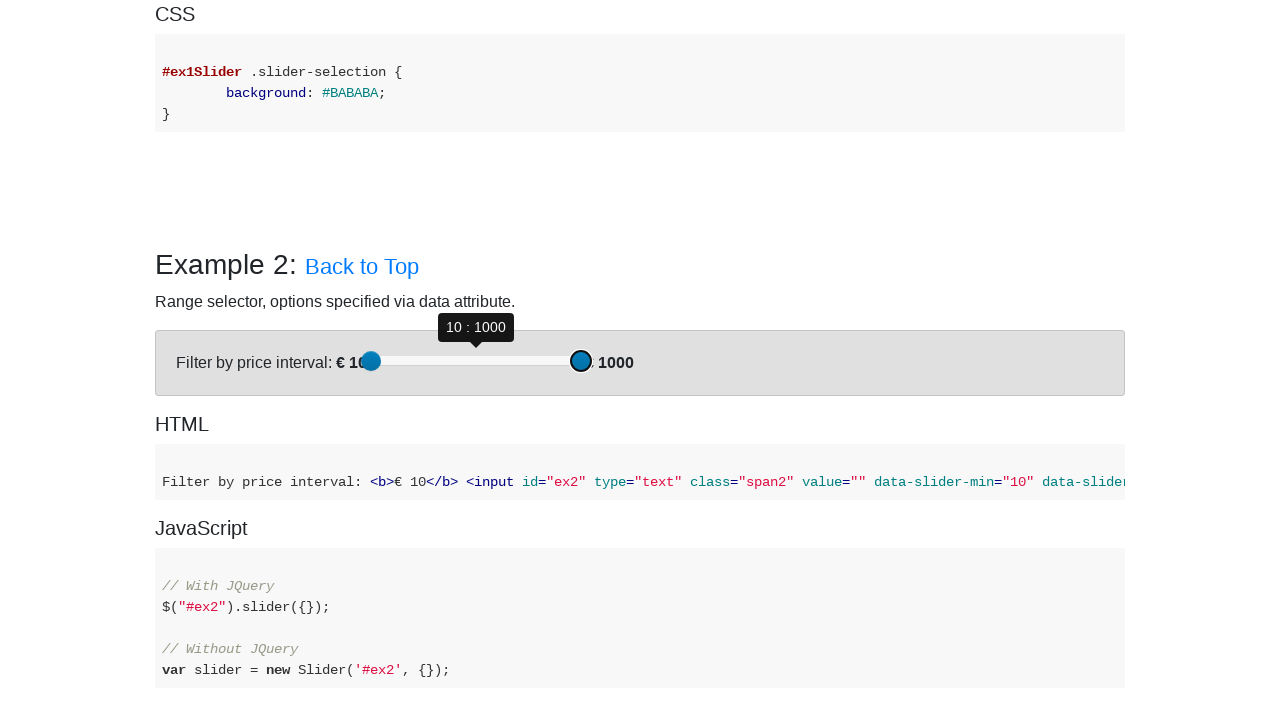

Pressed ArrowRight on second slider to move towards target value 685 on (//div[@class='slider-handle max-slider-handle round'])[1]
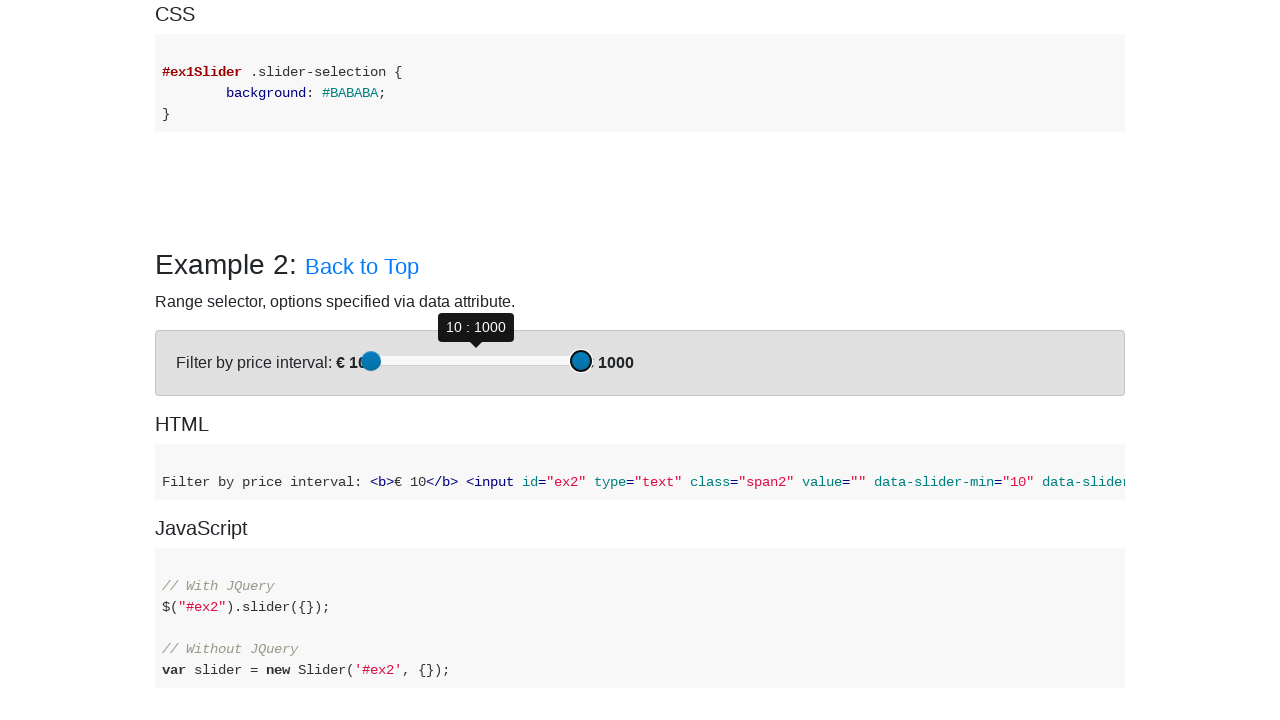

Pressed ArrowRight on second slider to move towards target value 685 on (//div[@class='slider-handle max-slider-handle round'])[1]
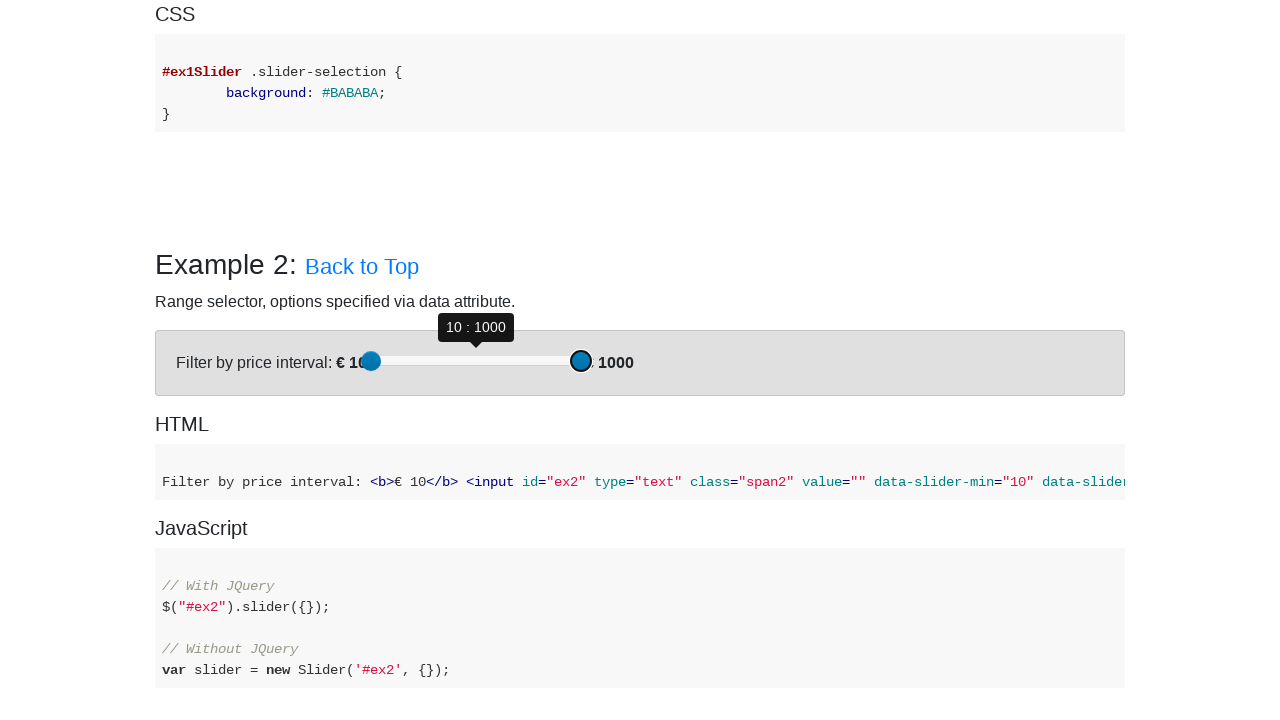

Pressed ArrowRight on second slider to move towards target value 685 on (//div[@class='slider-handle max-slider-handle round'])[1]
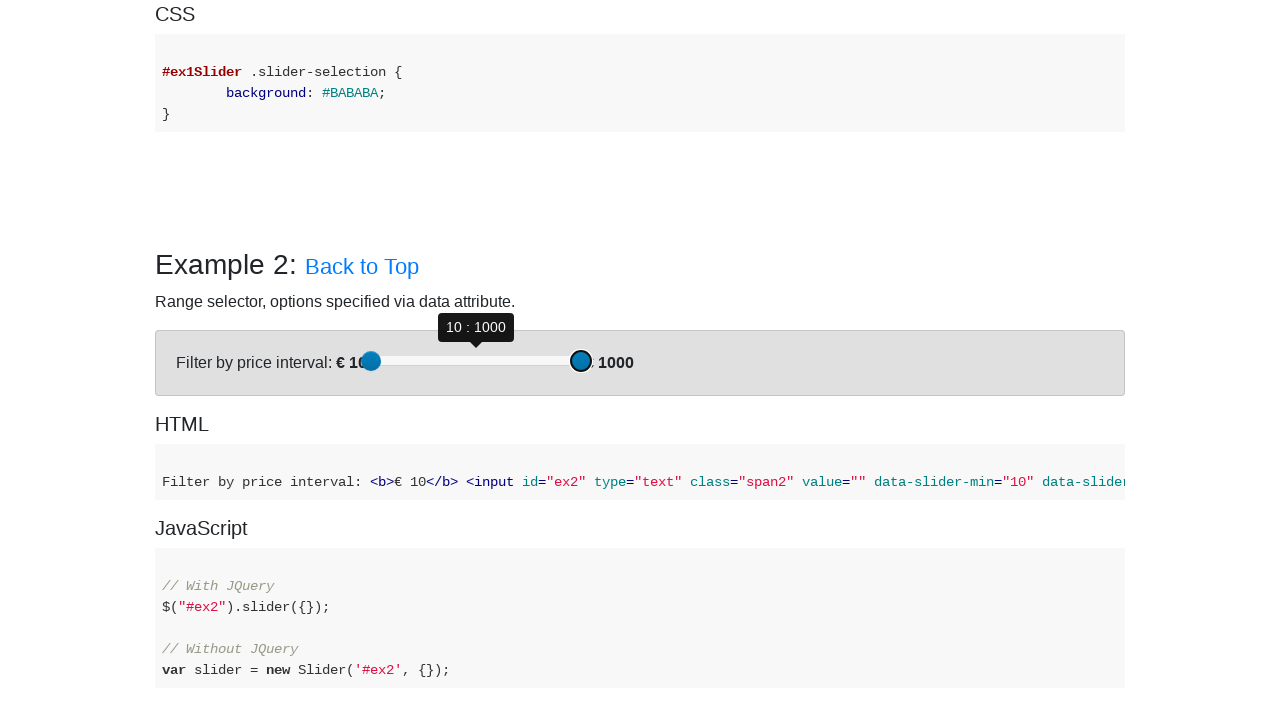

Pressed ArrowRight on second slider to move towards target value 685 on (//div[@class='slider-handle max-slider-handle round'])[1]
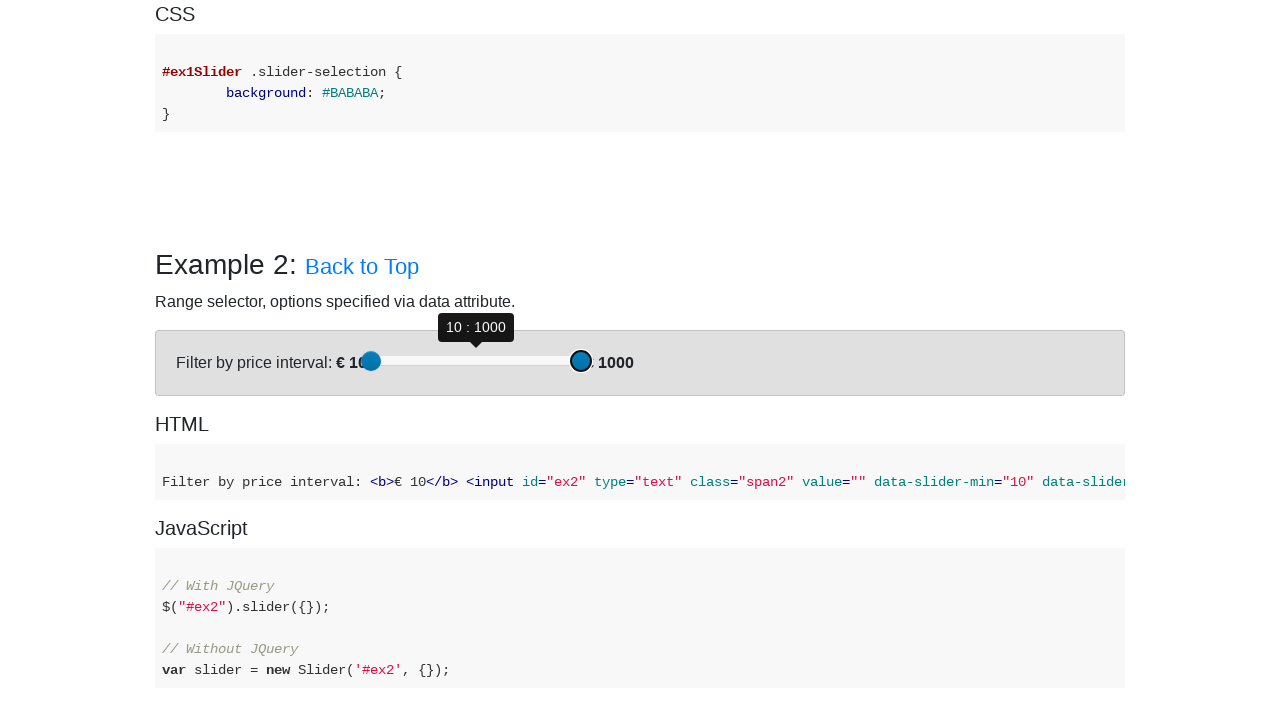

Pressed ArrowRight on second slider to move towards target value 685 on (//div[@class='slider-handle max-slider-handle round'])[1]
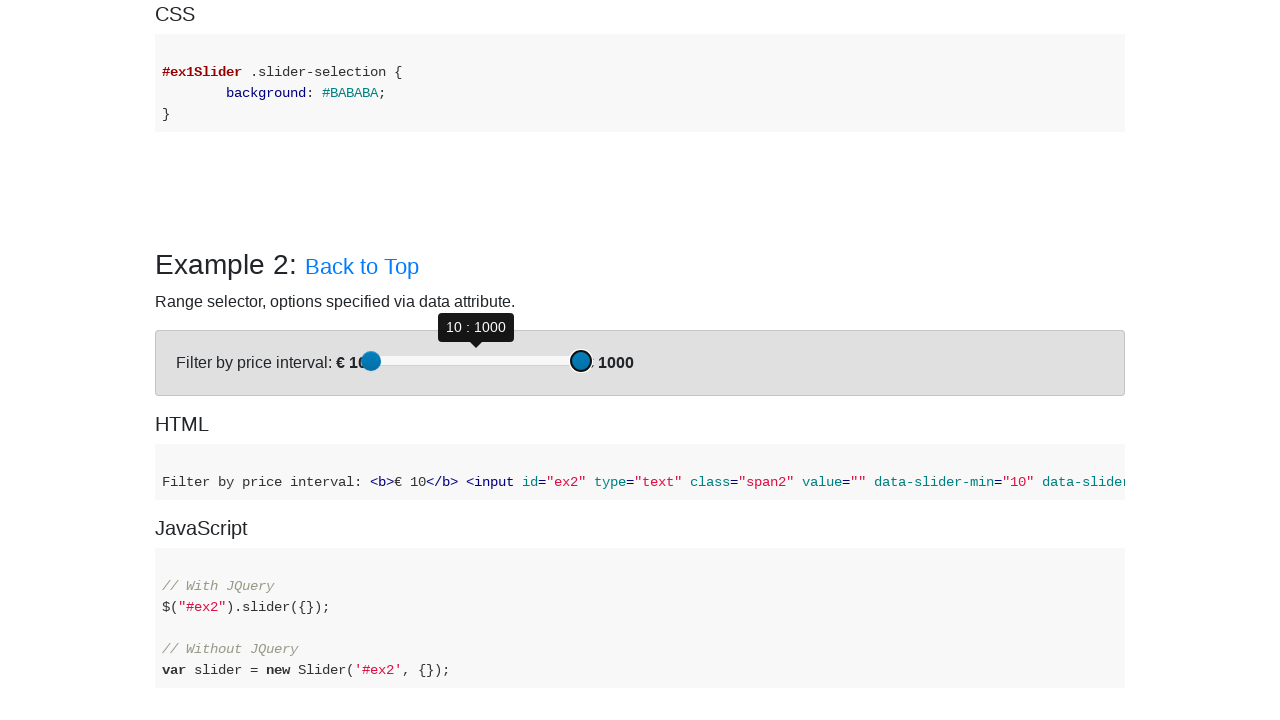

Pressed ArrowRight on second slider to move towards target value 685 on (//div[@class='slider-handle max-slider-handle round'])[1]
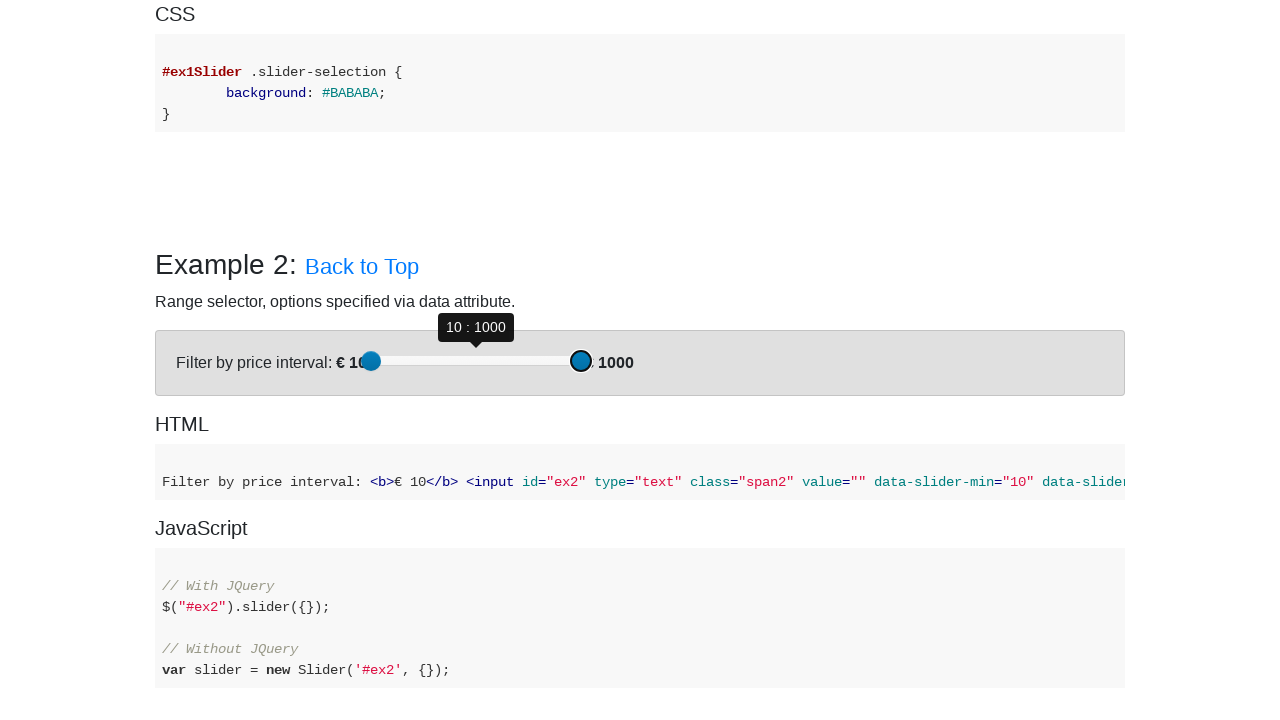

Pressed ArrowRight on second slider to move towards target value 685 on (//div[@class='slider-handle max-slider-handle round'])[1]
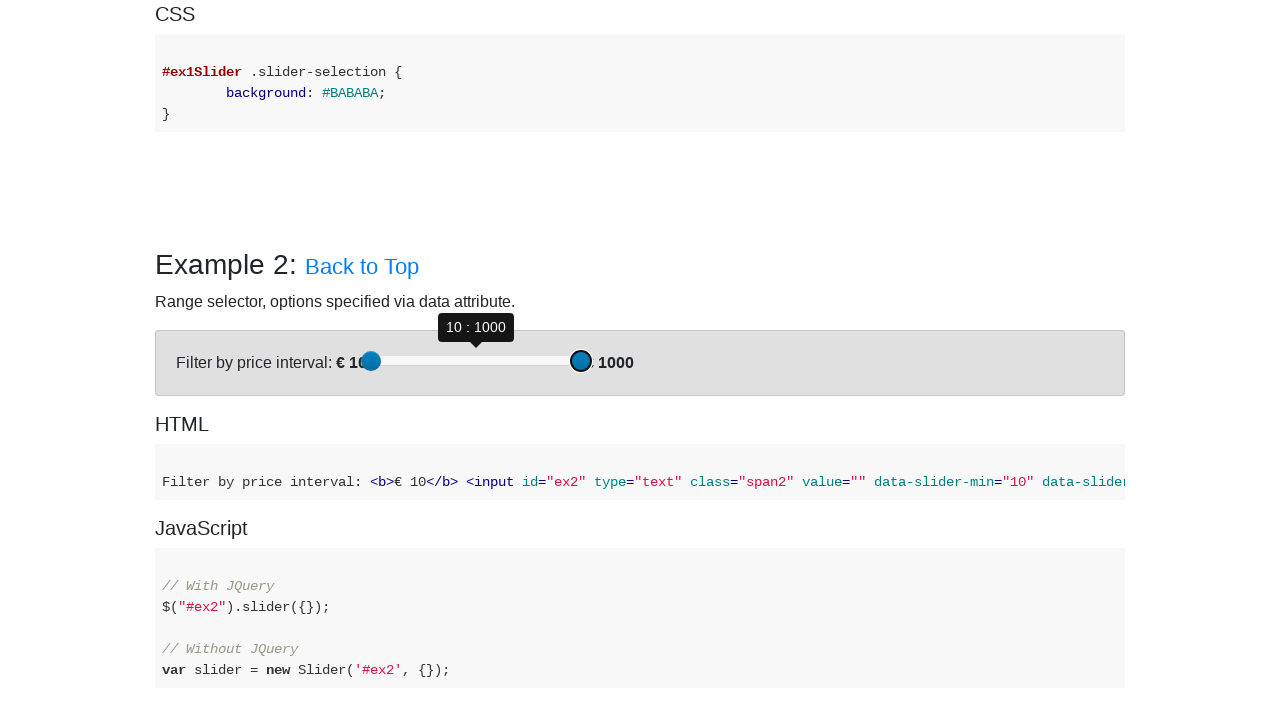

Pressed ArrowRight on second slider to move towards target value 685 on (//div[@class='slider-handle max-slider-handle round'])[1]
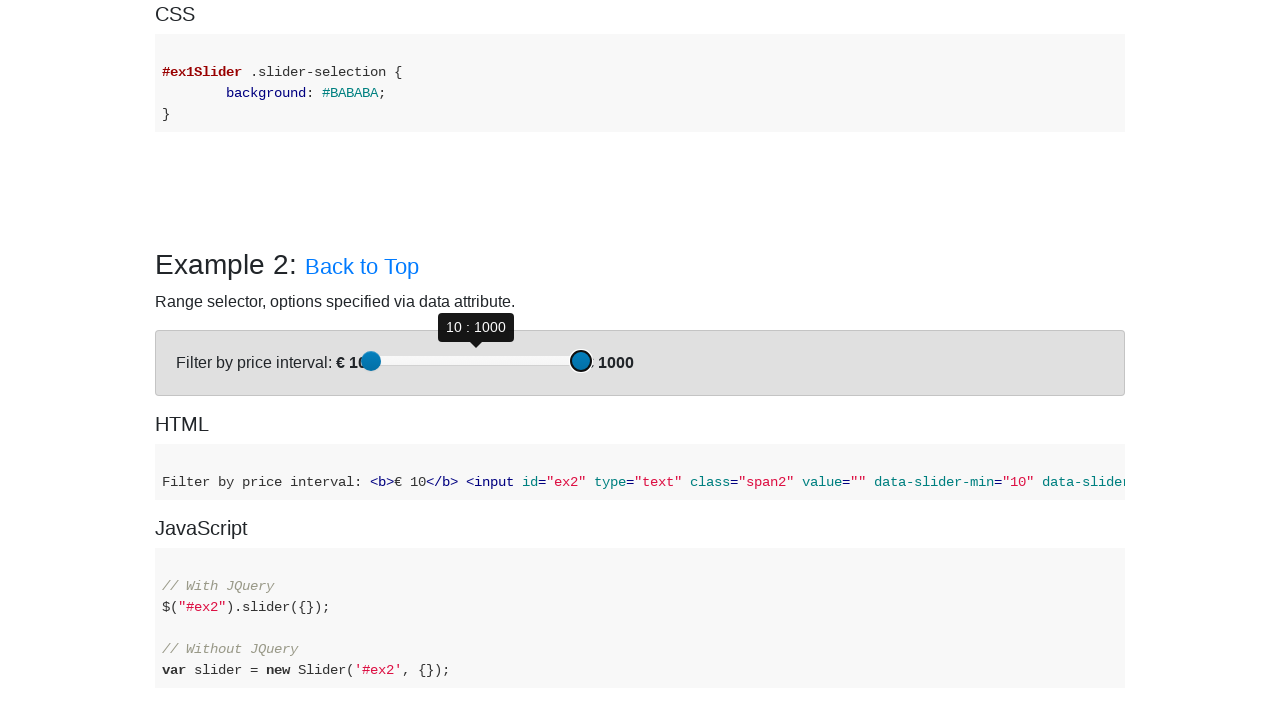

Pressed ArrowRight on second slider to move towards target value 685 on (//div[@class='slider-handle max-slider-handle round'])[1]
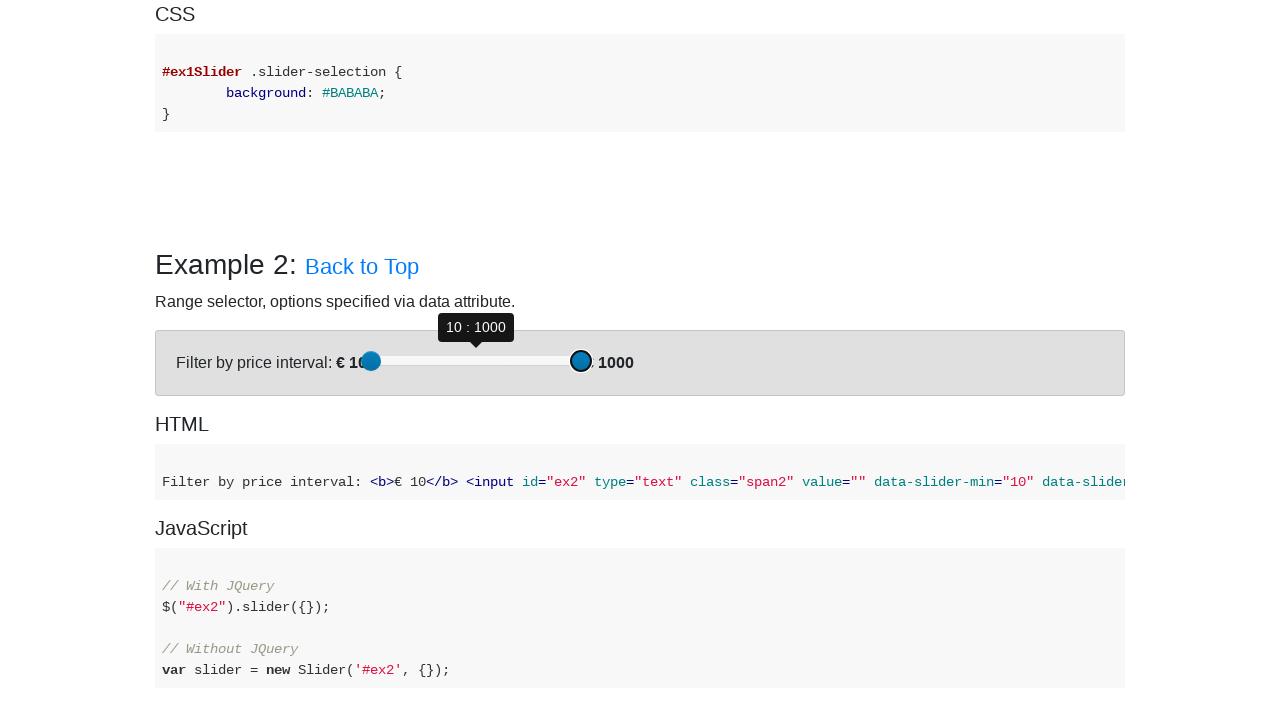

Pressed ArrowRight on second slider to move towards target value 685 on (//div[@class='slider-handle max-slider-handle round'])[1]
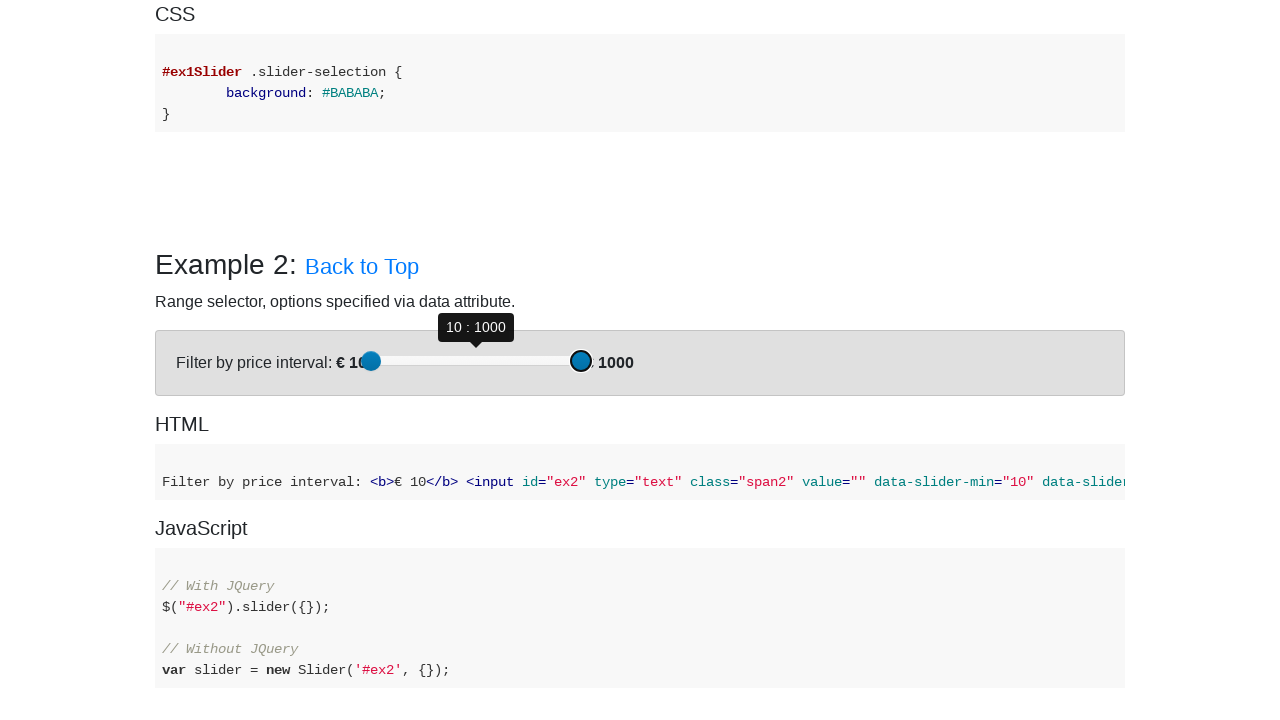

Pressed ArrowRight on second slider to move towards target value 685 on (//div[@class='slider-handle max-slider-handle round'])[1]
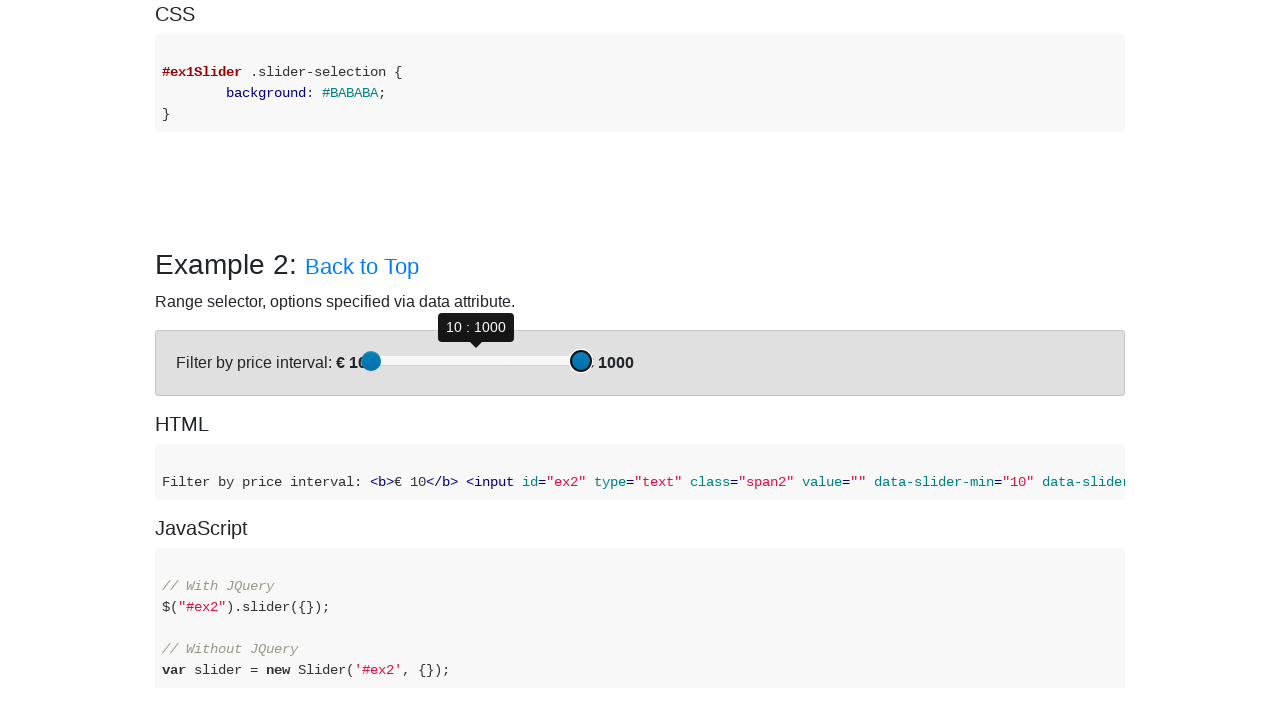

Pressed ArrowRight on second slider to move towards target value 685 on (//div[@class='slider-handle max-slider-handle round'])[1]
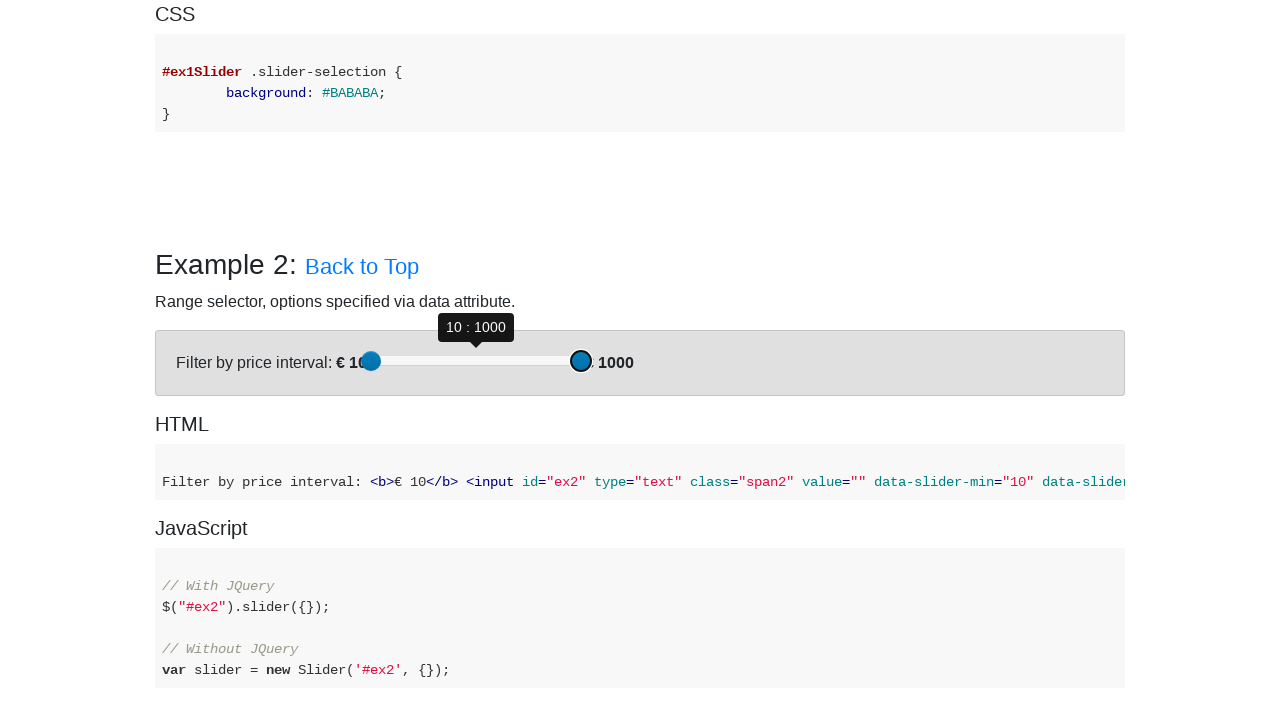

Pressed ArrowRight on second slider to move towards target value 685 on (//div[@class='slider-handle max-slider-handle round'])[1]
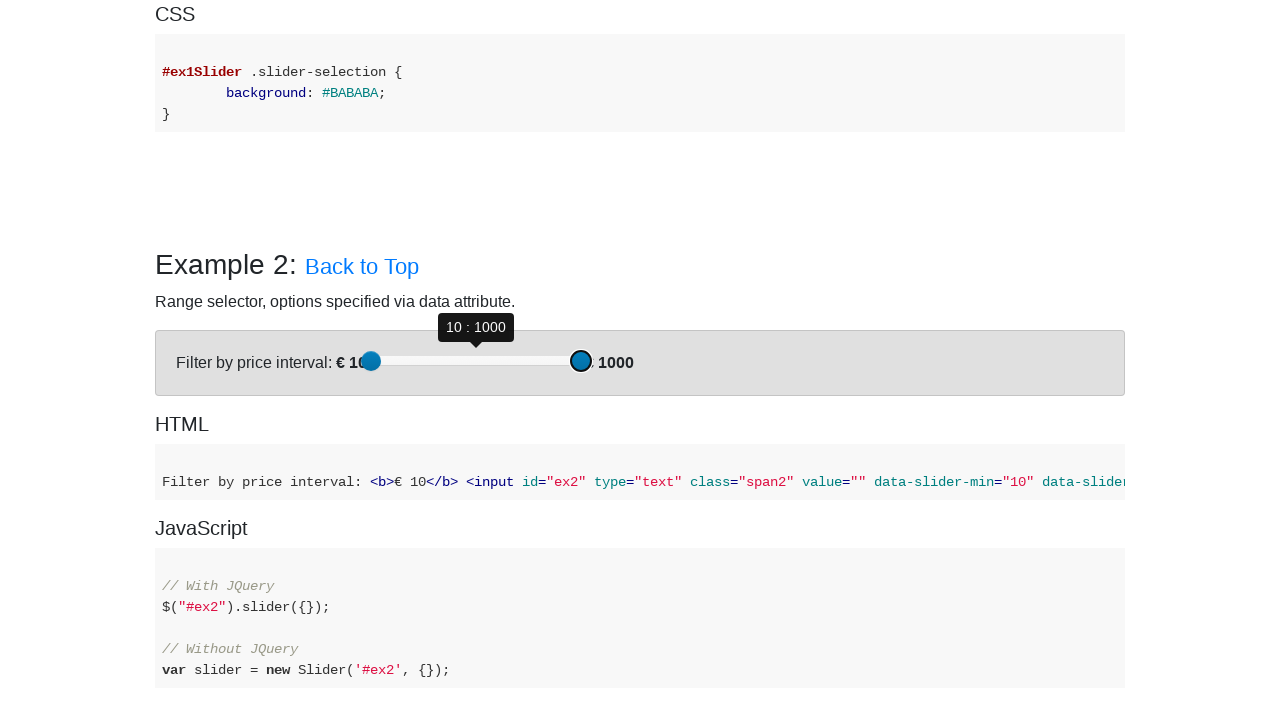

Pressed ArrowRight on second slider to move towards target value 685 on (//div[@class='slider-handle max-slider-handle round'])[1]
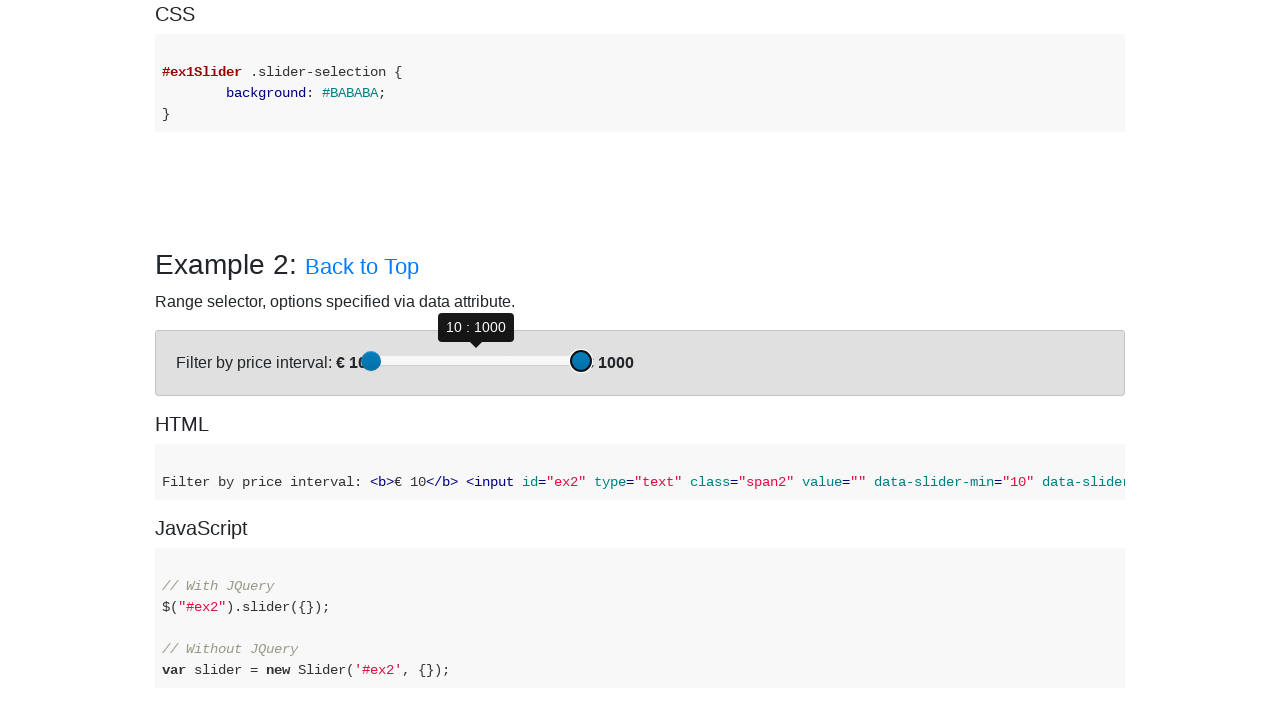

Pressed ArrowRight on second slider to move towards target value 685 on (//div[@class='slider-handle max-slider-handle round'])[1]
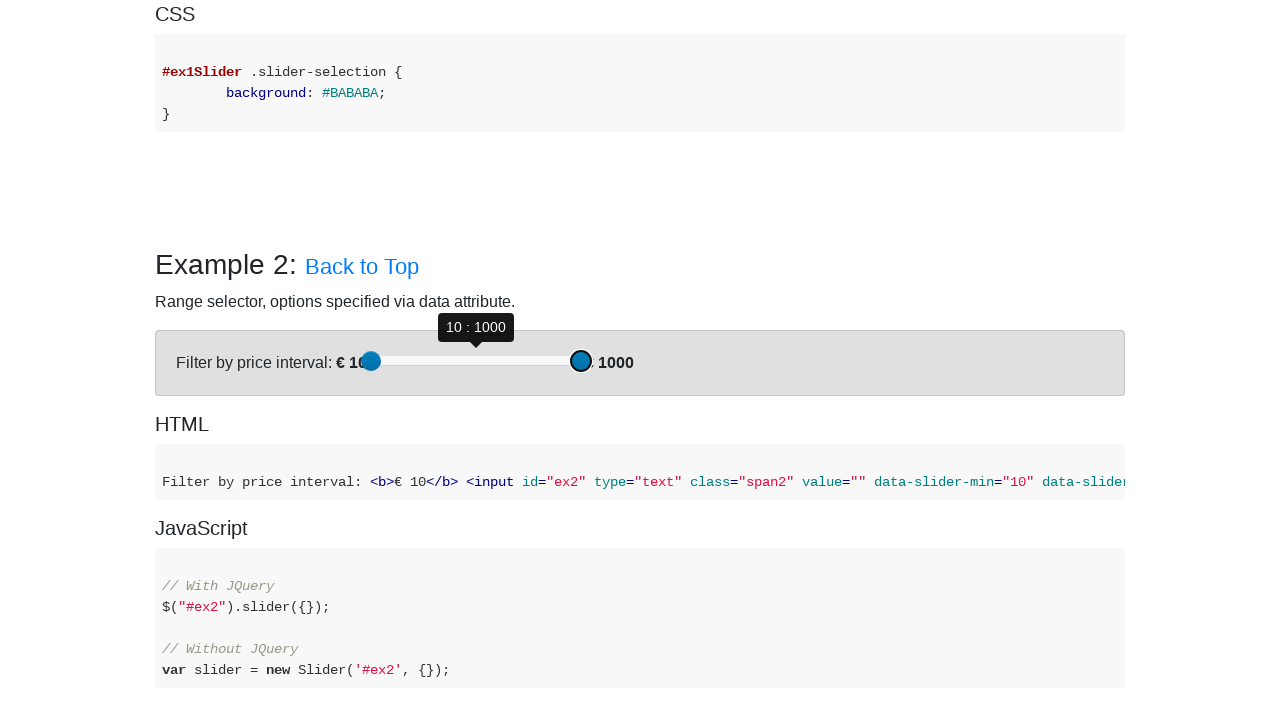

Pressed ArrowRight on second slider to move towards target value 685 on (//div[@class='slider-handle max-slider-handle round'])[1]
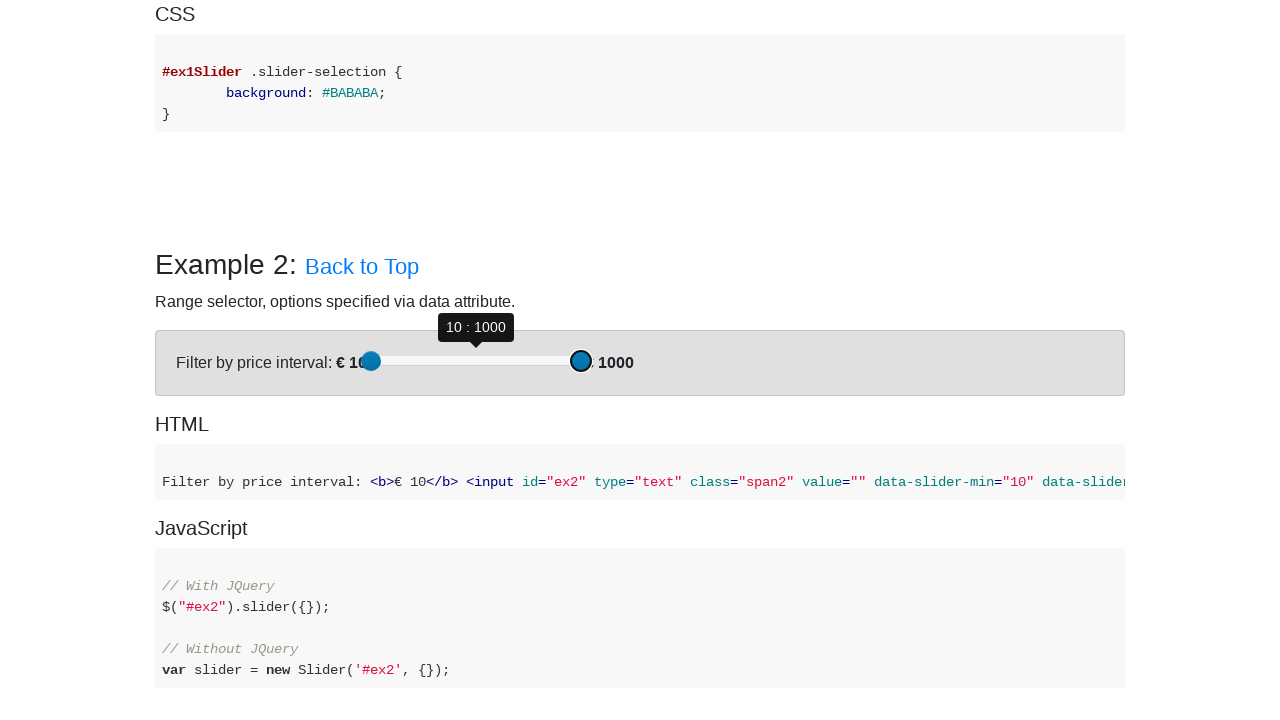

Pressed ArrowRight on second slider to move towards target value 685 on (//div[@class='slider-handle max-slider-handle round'])[1]
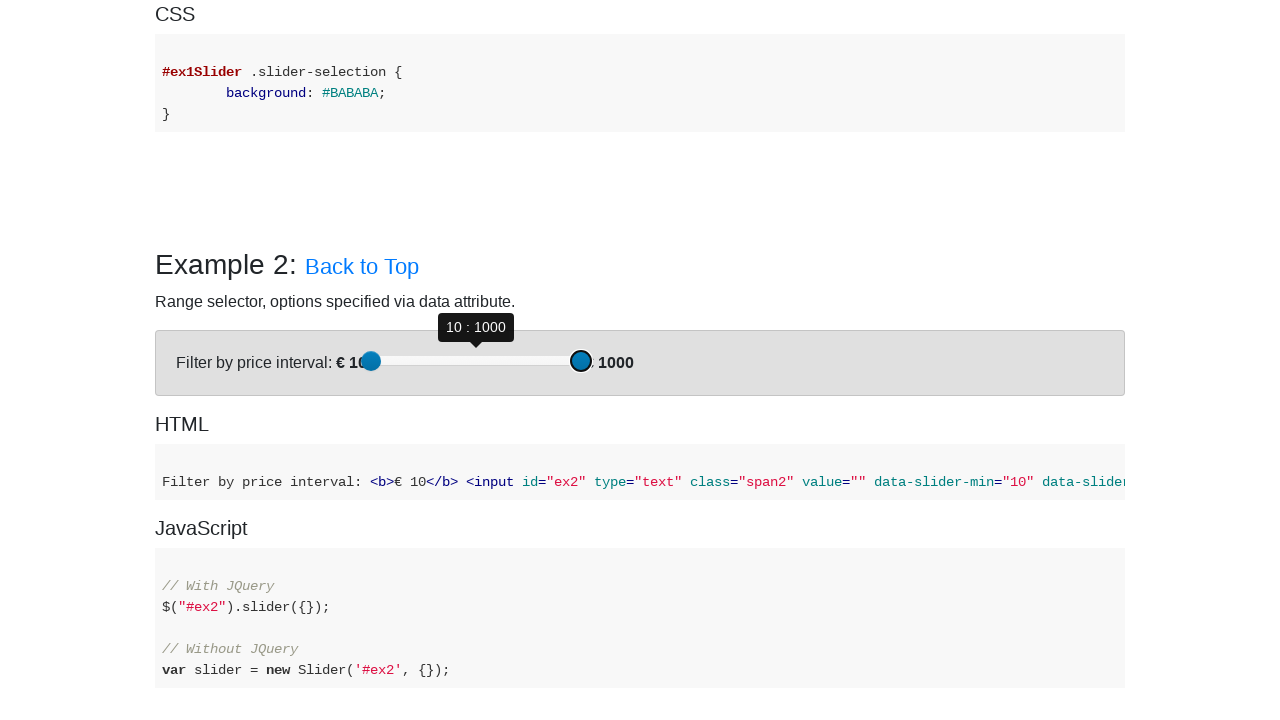

Pressed ArrowRight on second slider to move towards target value 685 on (//div[@class='slider-handle max-slider-handle round'])[1]
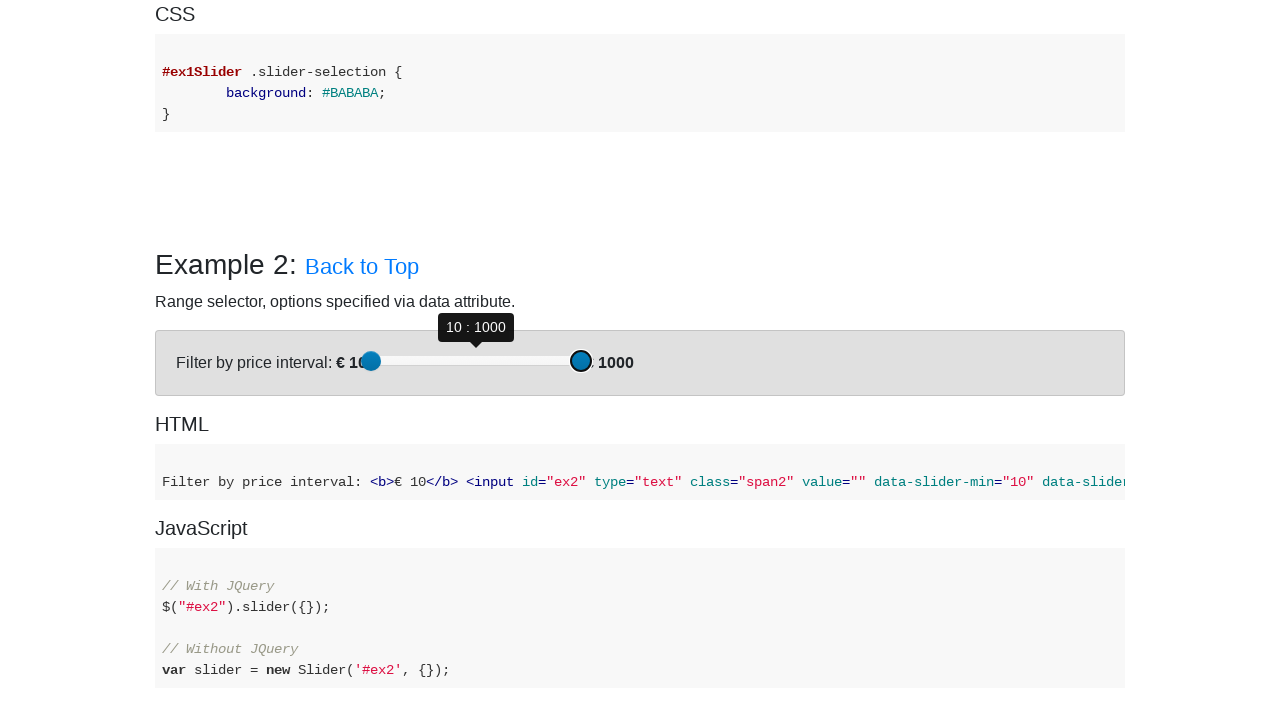

Pressed ArrowRight on second slider to move towards target value 685 on (//div[@class='slider-handle max-slider-handle round'])[1]
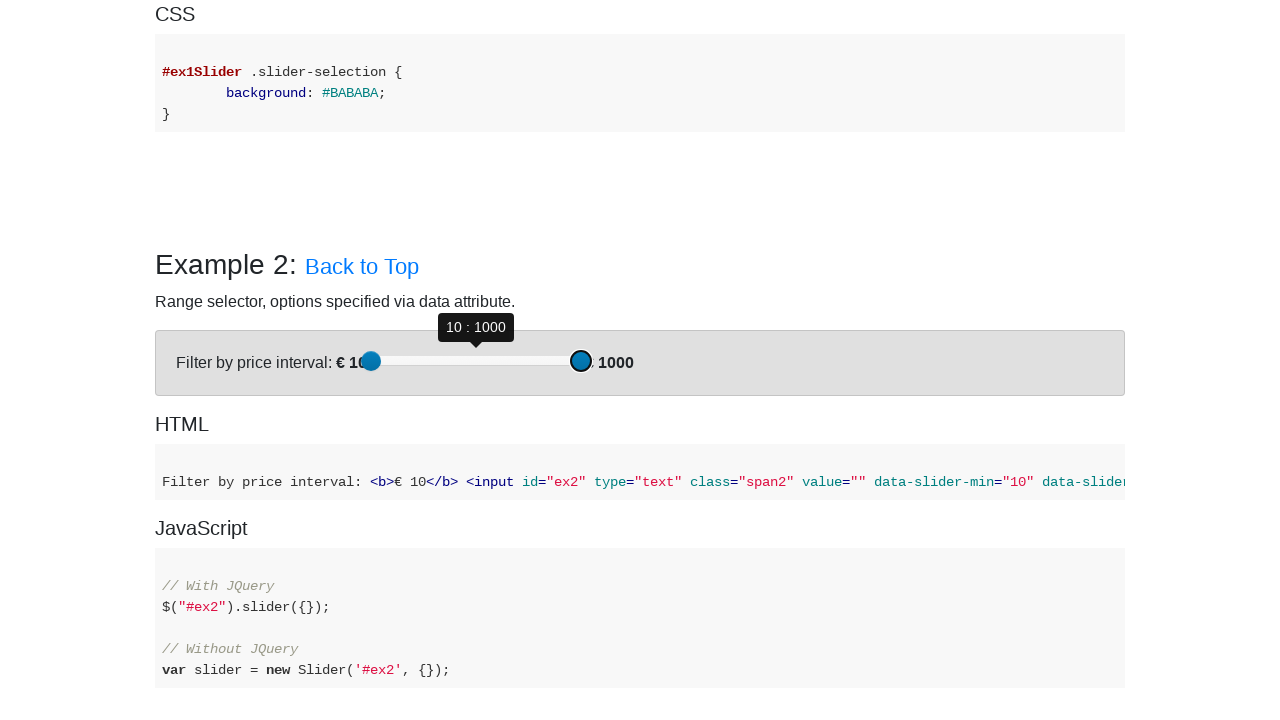

Pressed ArrowRight on second slider to move towards target value 685 on (//div[@class='slider-handle max-slider-handle round'])[1]
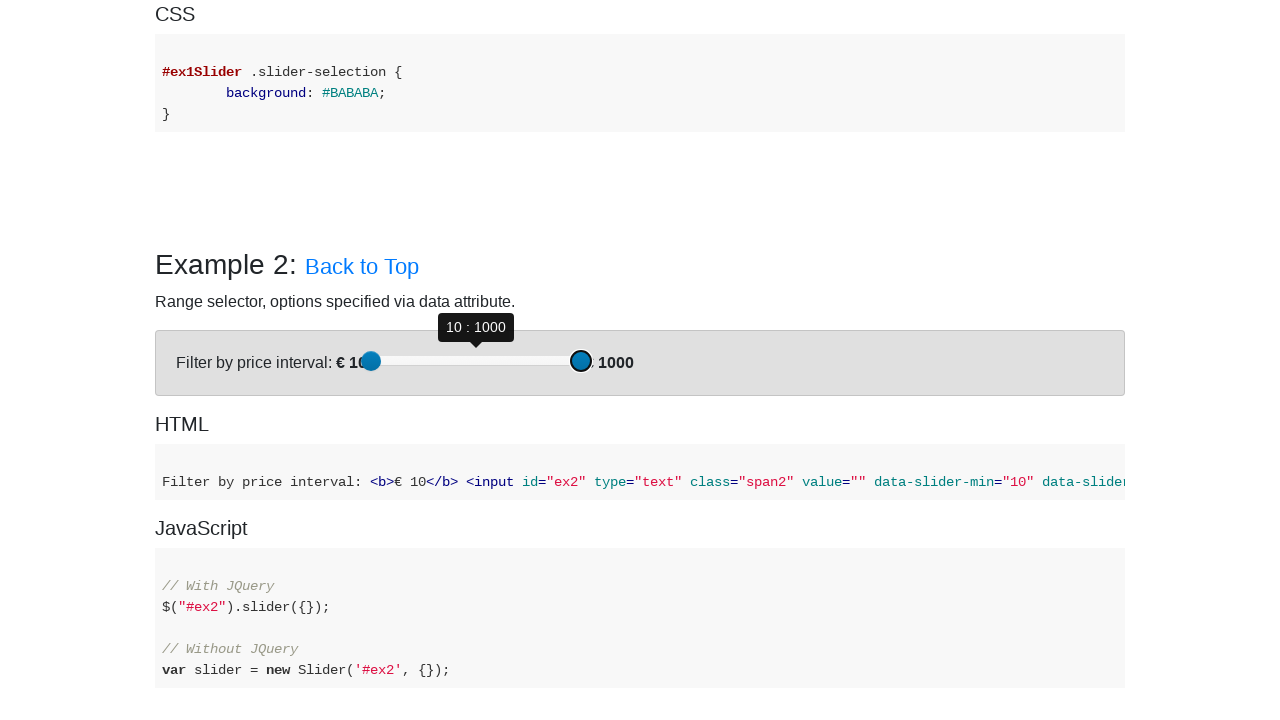

Pressed ArrowRight on second slider to move towards target value 685 on (//div[@class='slider-handle max-slider-handle round'])[1]
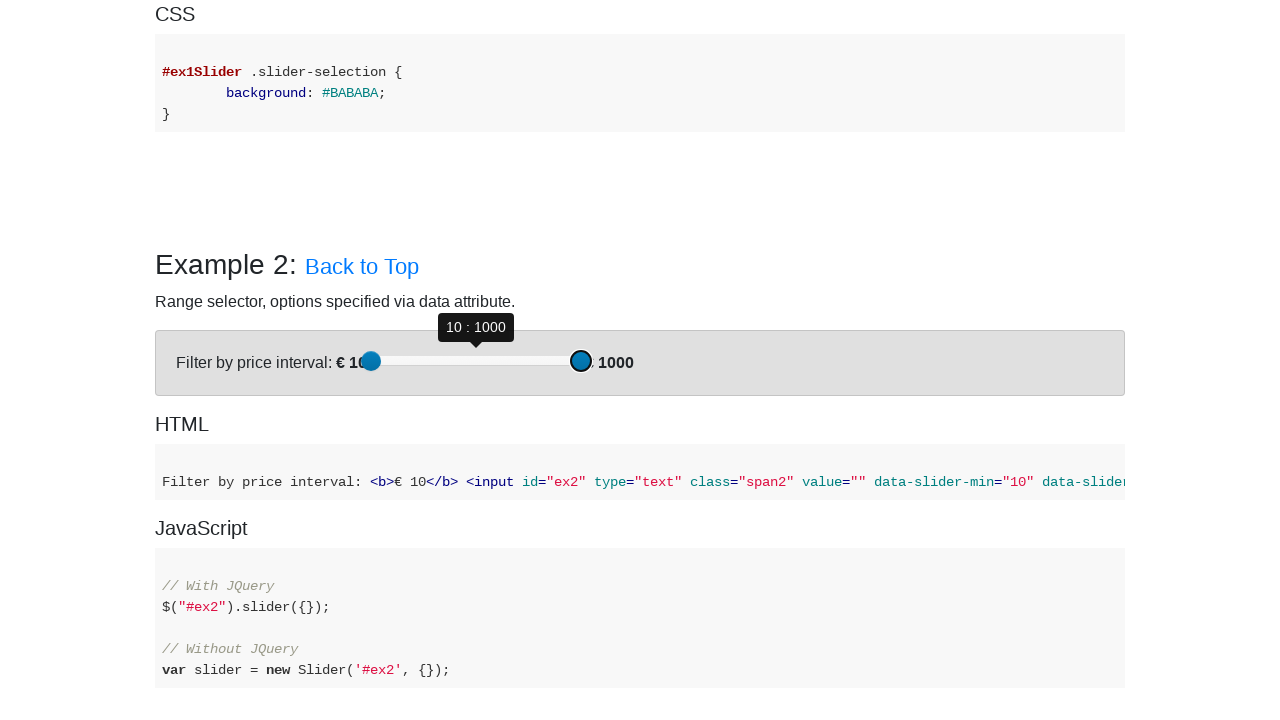

Pressed ArrowRight on second slider to move towards target value 685 on (//div[@class='slider-handle max-slider-handle round'])[1]
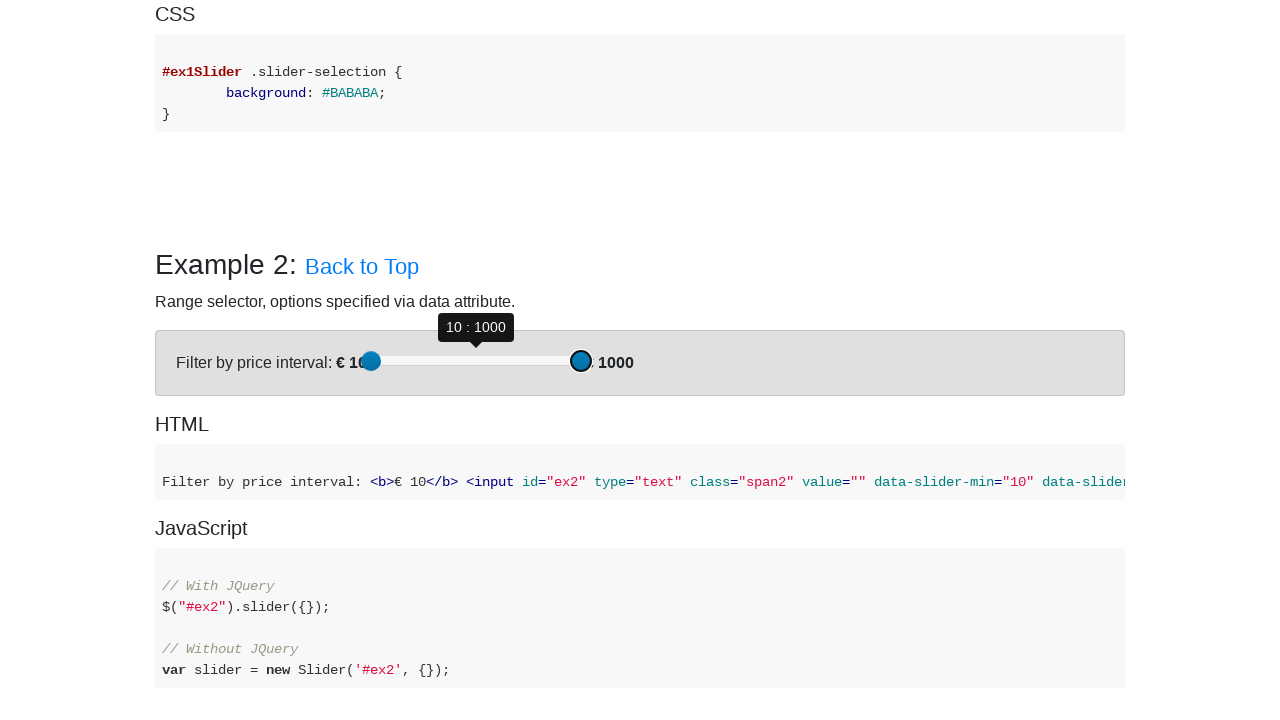

Pressed ArrowRight on second slider to move towards target value 685 on (//div[@class='slider-handle max-slider-handle round'])[1]
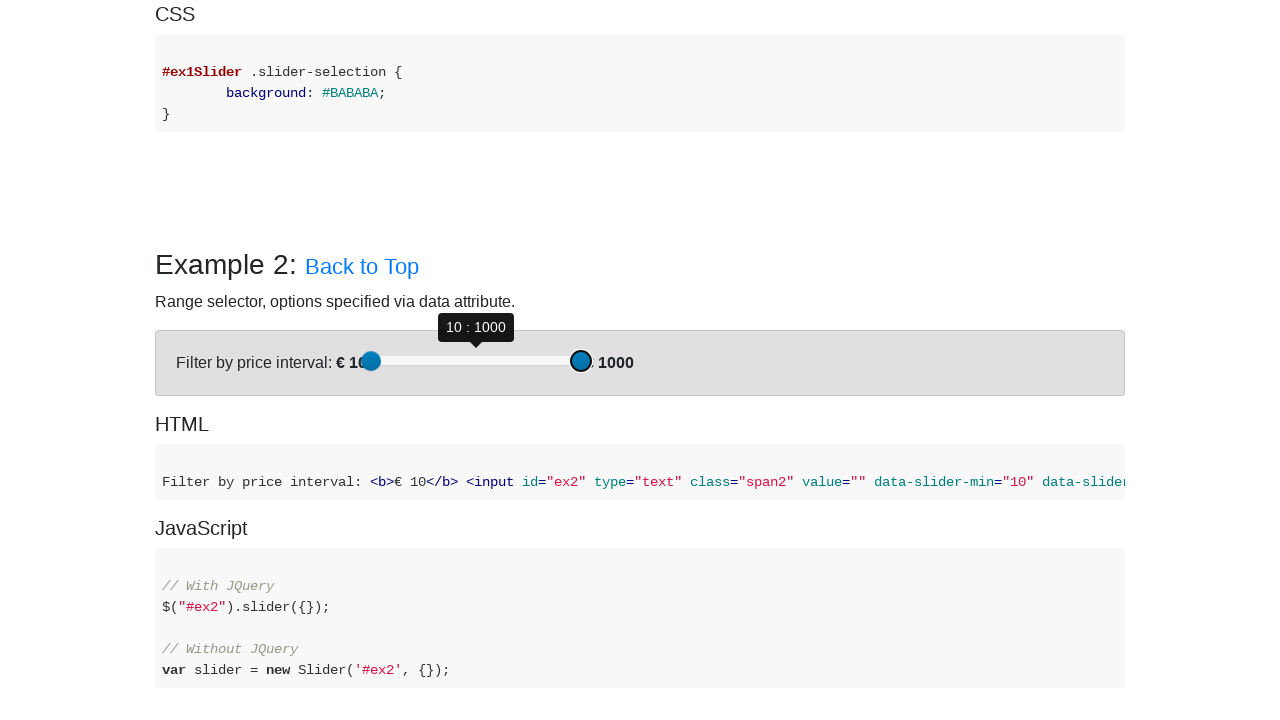

Pressed ArrowRight on second slider to move towards target value 685 on (//div[@class='slider-handle max-slider-handle round'])[1]
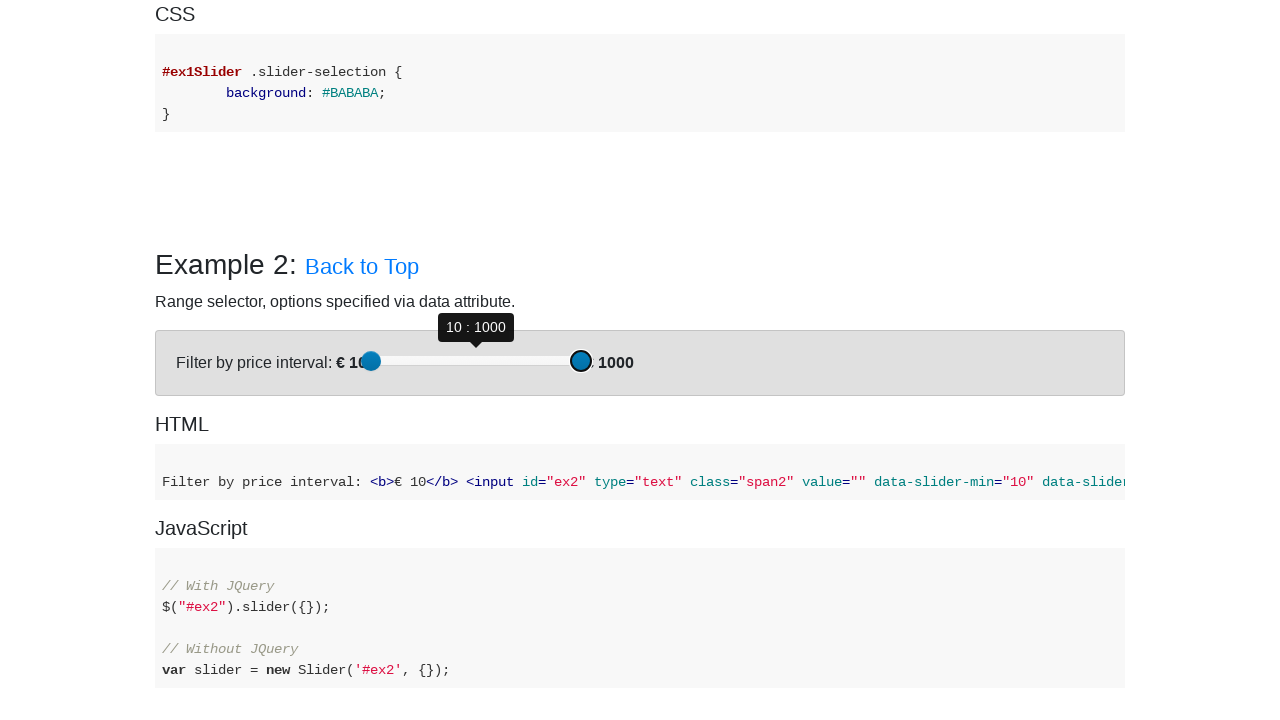

Pressed ArrowRight on second slider to move towards target value 685 on (//div[@class='slider-handle max-slider-handle round'])[1]
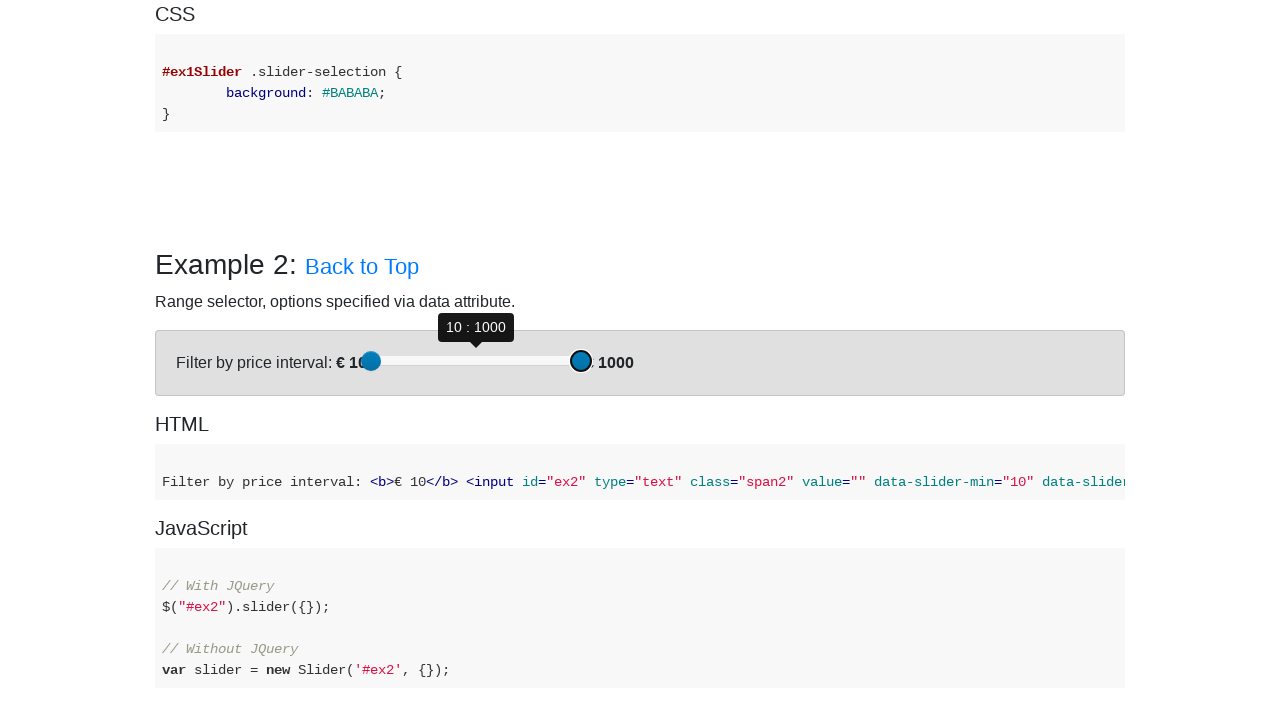

Pressed ArrowRight on second slider to move towards target value 685 on (//div[@class='slider-handle max-slider-handle round'])[1]
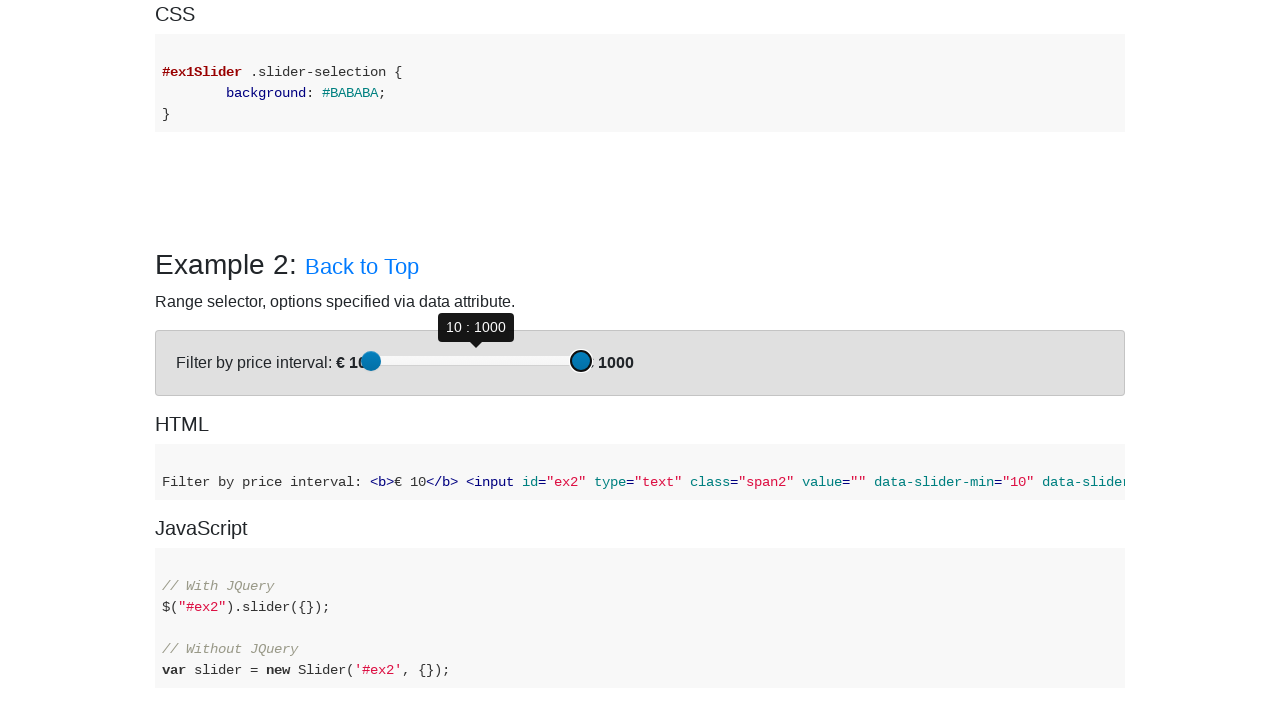

Pressed ArrowRight on second slider to move towards target value 685 on (//div[@class='slider-handle max-slider-handle round'])[1]
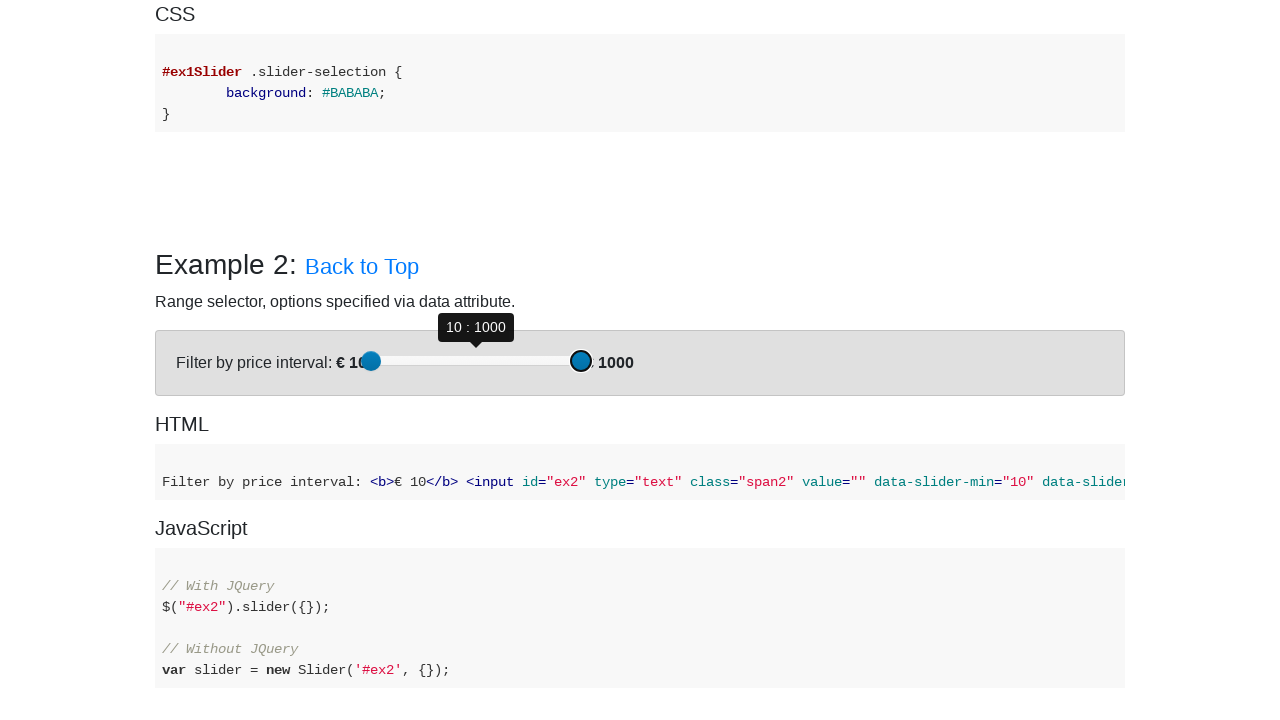

Pressed ArrowRight on second slider to move towards target value 685 on (//div[@class='slider-handle max-slider-handle round'])[1]
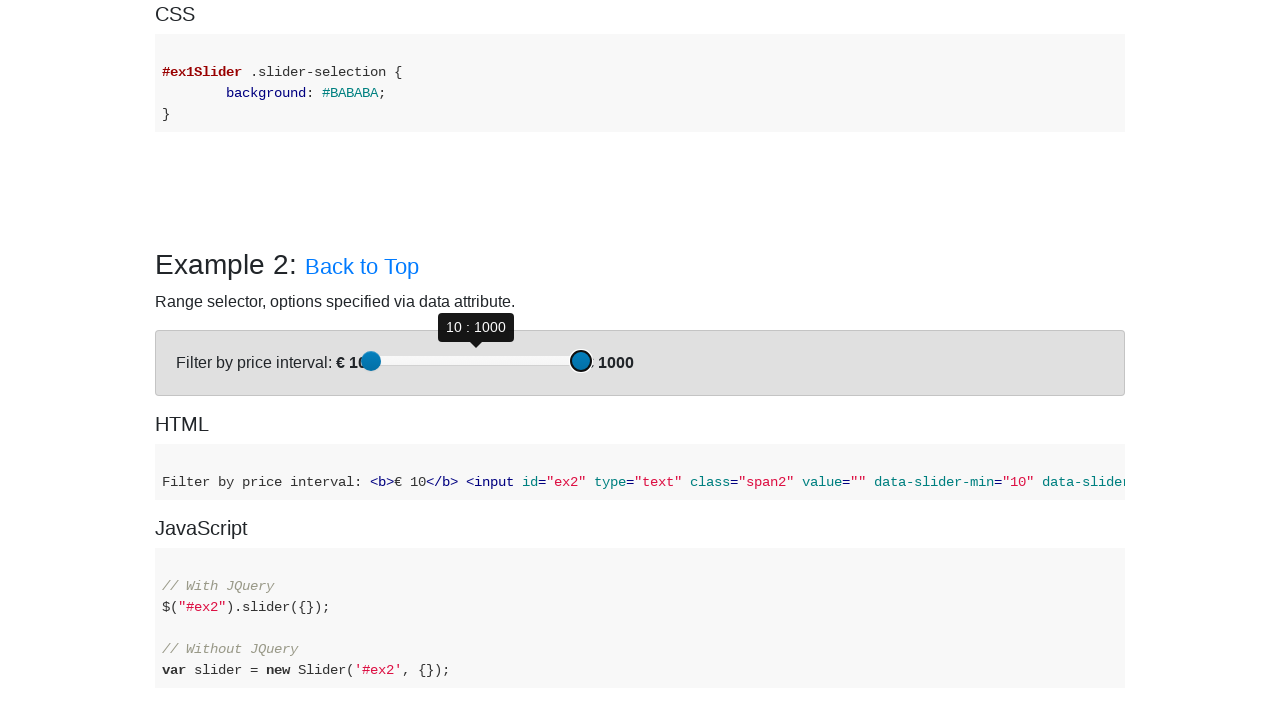

Pressed ArrowRight on second slider to move towards target value 685 on (//div[@class='slider-handle max-slider-handle round'])[1]
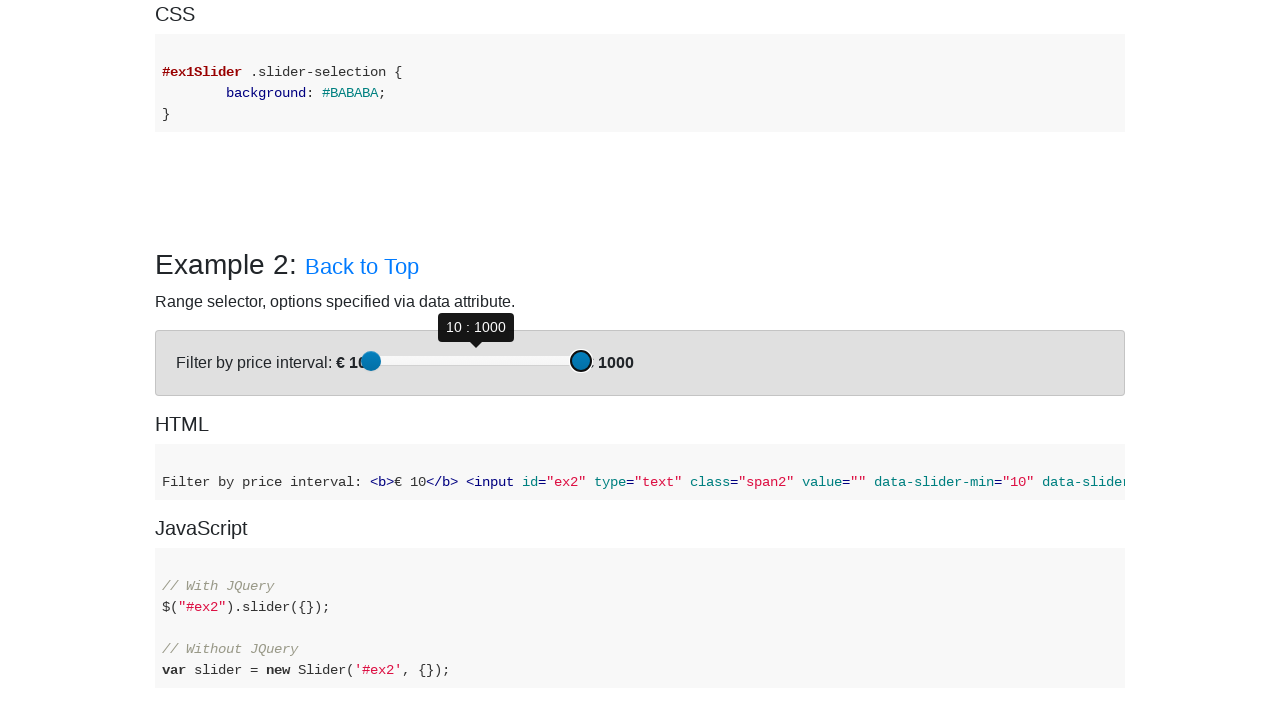

Pressed ArrowRight on second slider to move towards target value 685 on (//div[@class='slider-handle max-slider-handle round'])[1]
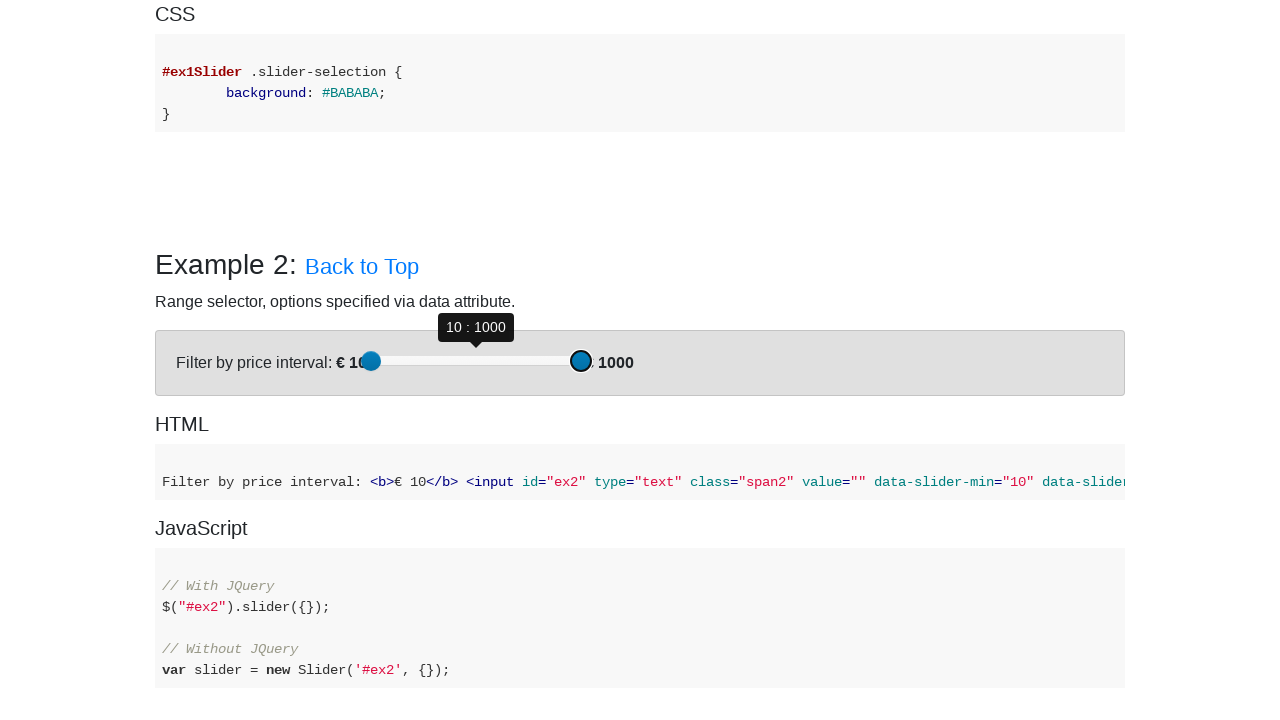

Pressed ArrowRight on second slider to move towards target value 685 on (//div[@class='slider-handle max-slider-handle round'])[1]
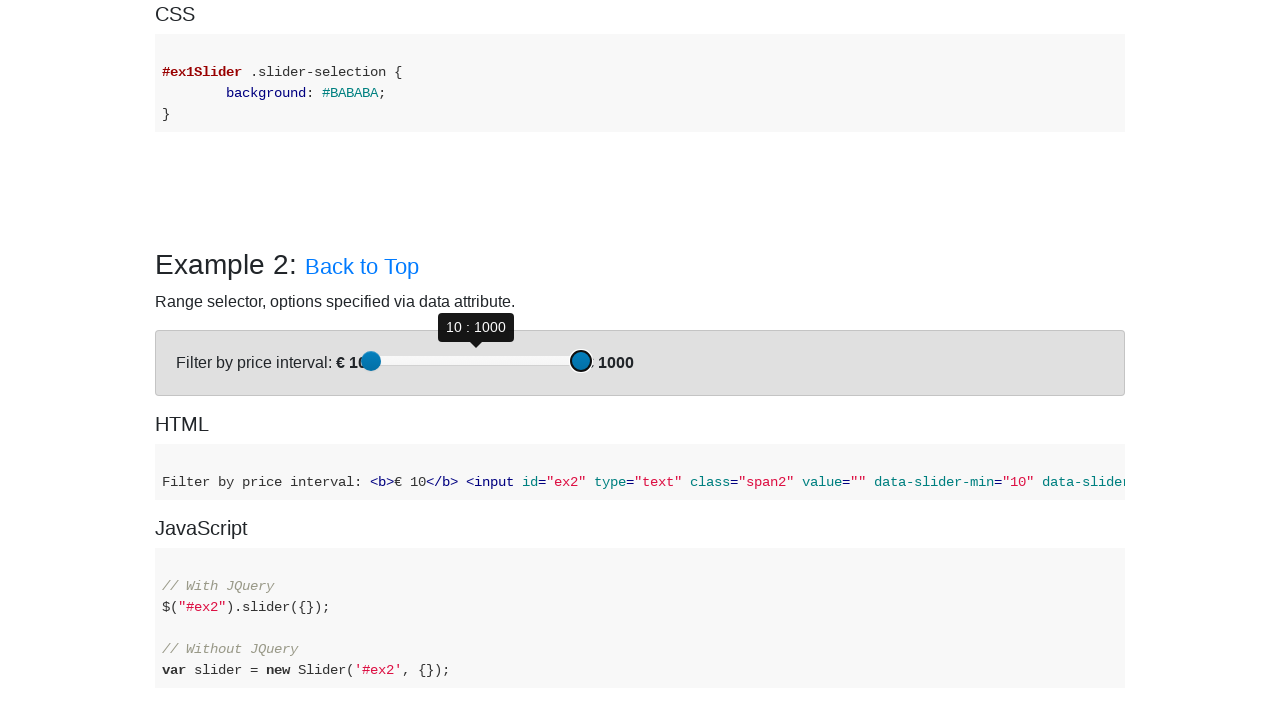

Pressed ArrowRight on second slider to move towards target value 685 on (//div[@class='slider-handle max-slider-handle round'])[1]
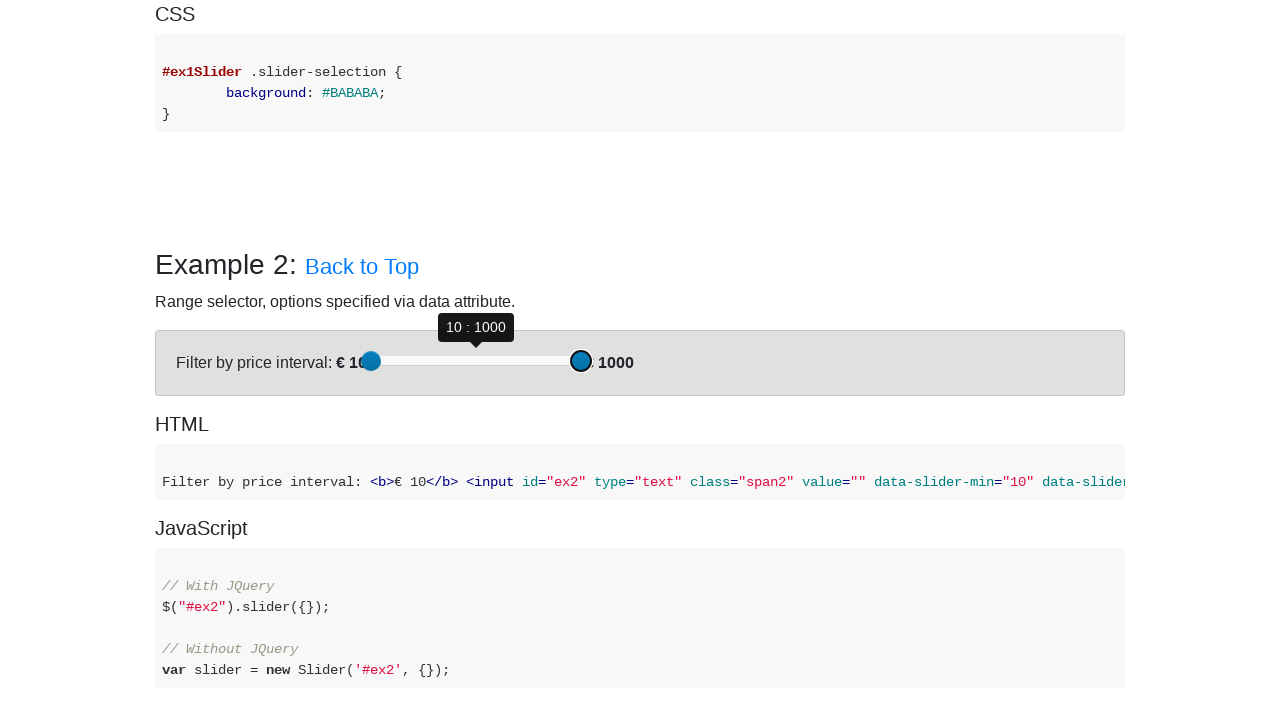

Pressed ArrowRight on second slider to move towards target value 685 on (//div[@class='slider-handle max-slider-handle round'])[1]
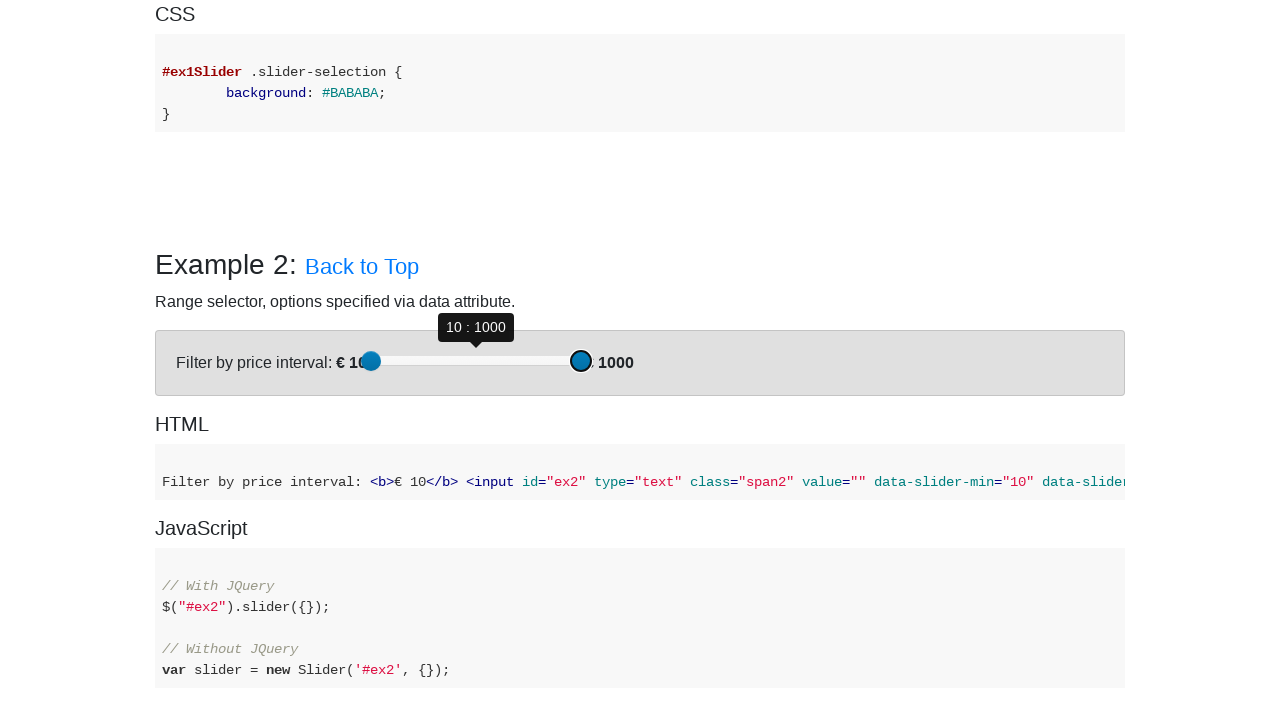

Pressed ArrowRight on second slider to move towards target value 685 on (//div[@class='slider-handle max-slider-handle round'])[1]
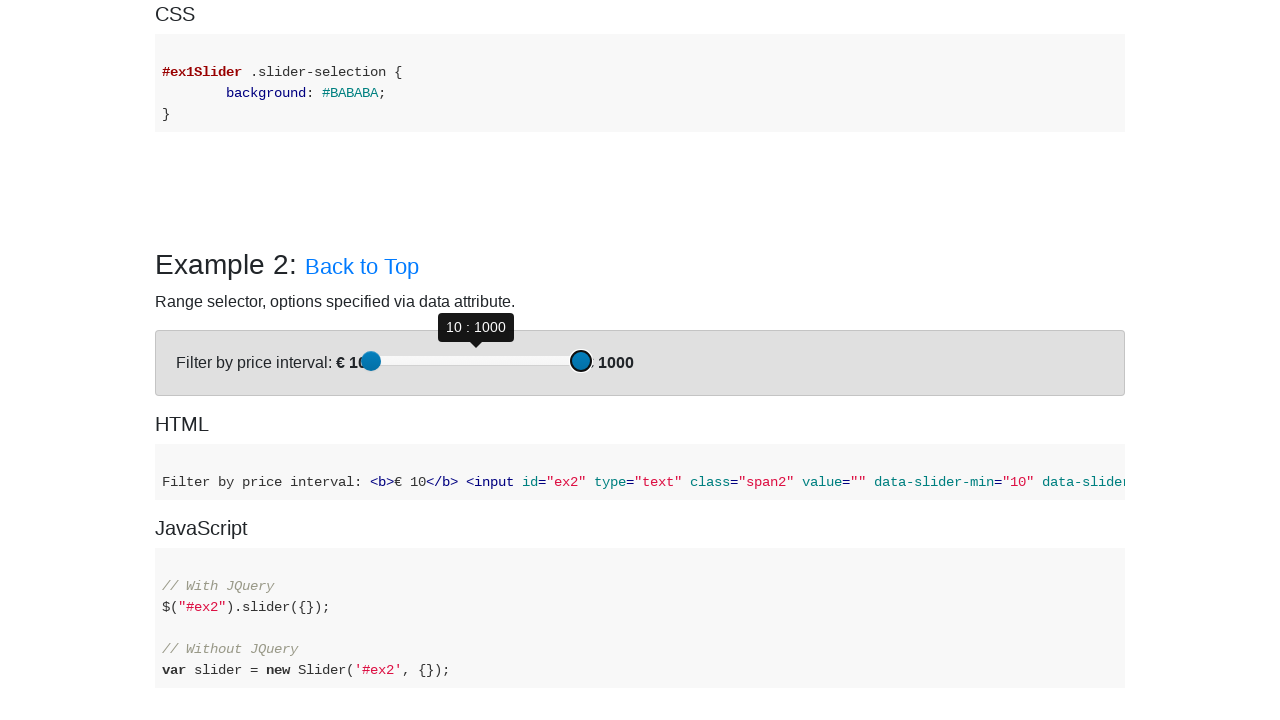

Pressed ArrowRight on second slider to move towards target value 685 on (//div[@class='slider-handle max-slider-handle round'])[1]
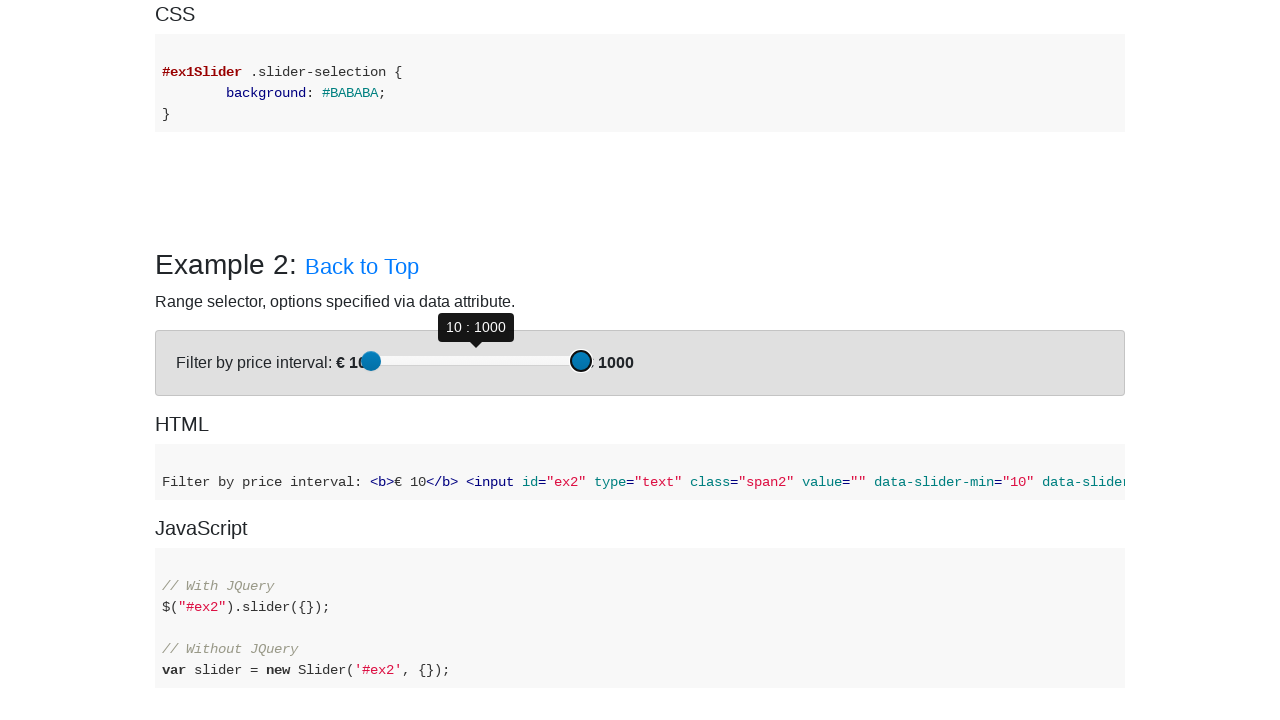

Pressed ArrowRight on second slider to move towards target value 685 on (//div[@class='slider-handle max-slider-handle round'])[1]
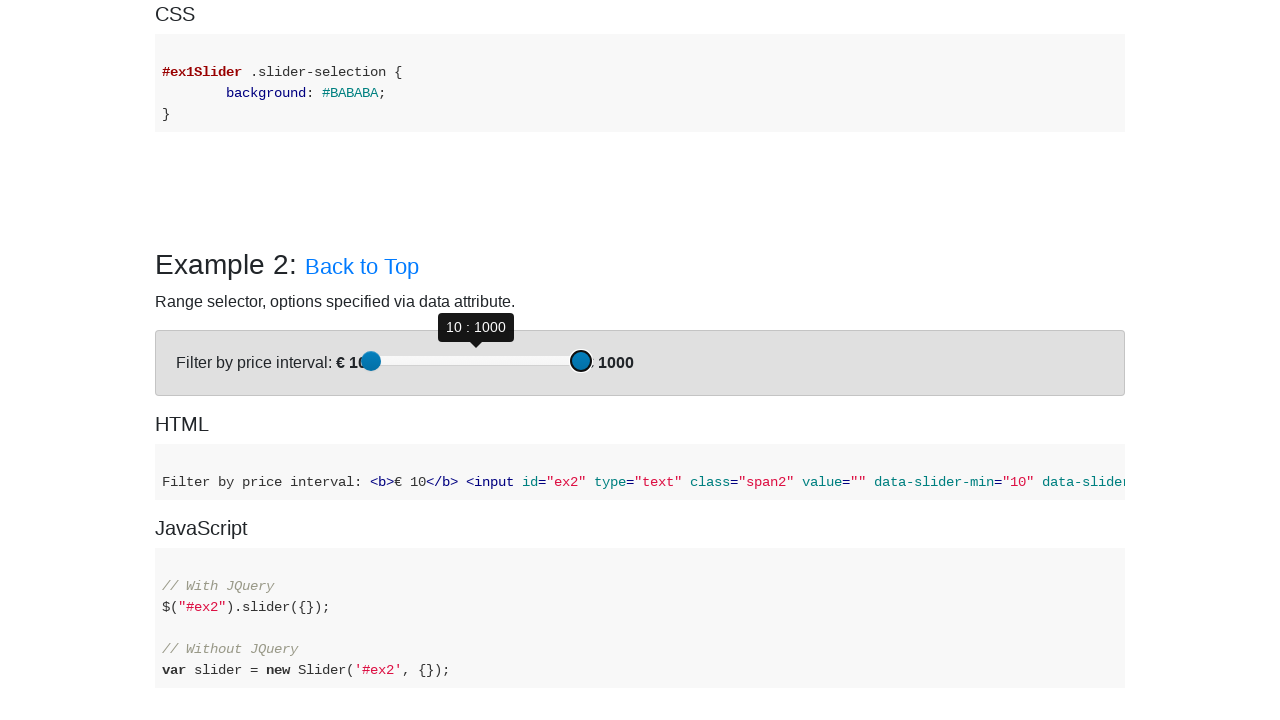

Pressed ArrowRight on second slider to move towards target value 685 on (//div[@class='slider-handle max-slider-handle round'])[1]
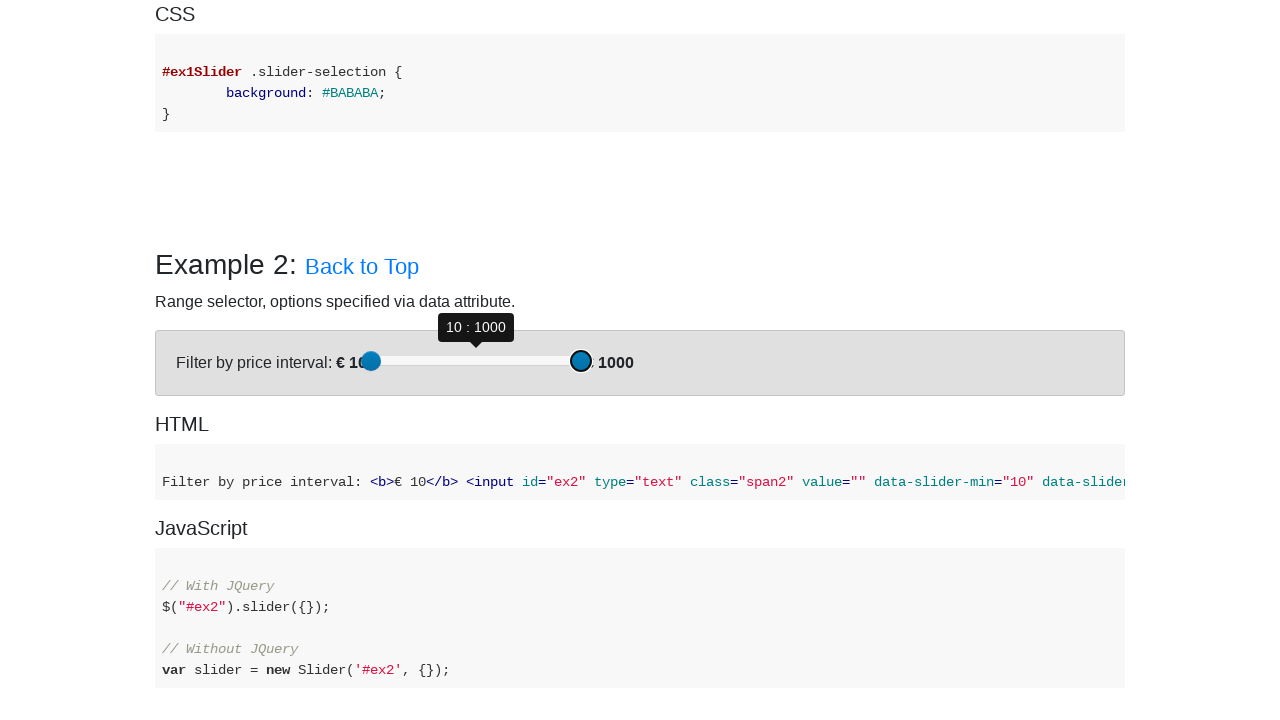

Pressed ArrowRight on second slider to move towards target value 685 on (//div[@class='slider-handle max-slider-handle round'])[1]
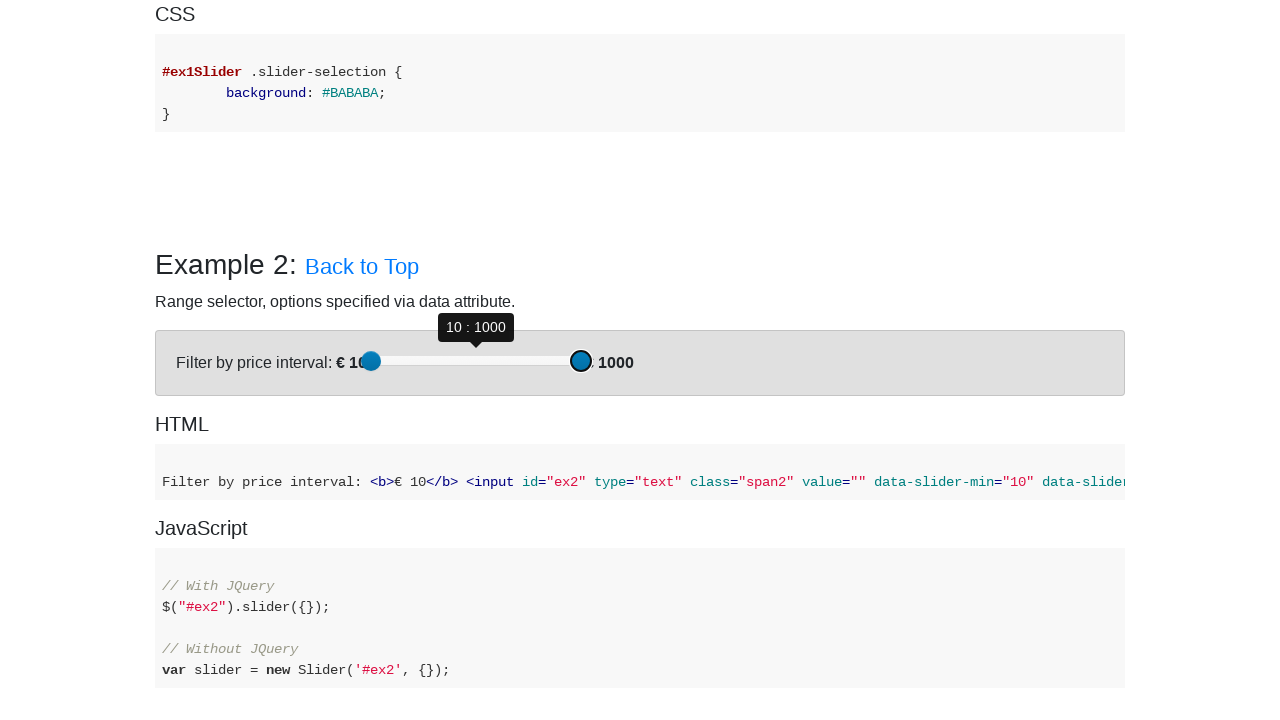

Pressed ArrowRight on second slider to move towards target value 685 on (//div[@class='slider-handle max-slider-handle round'])[1]
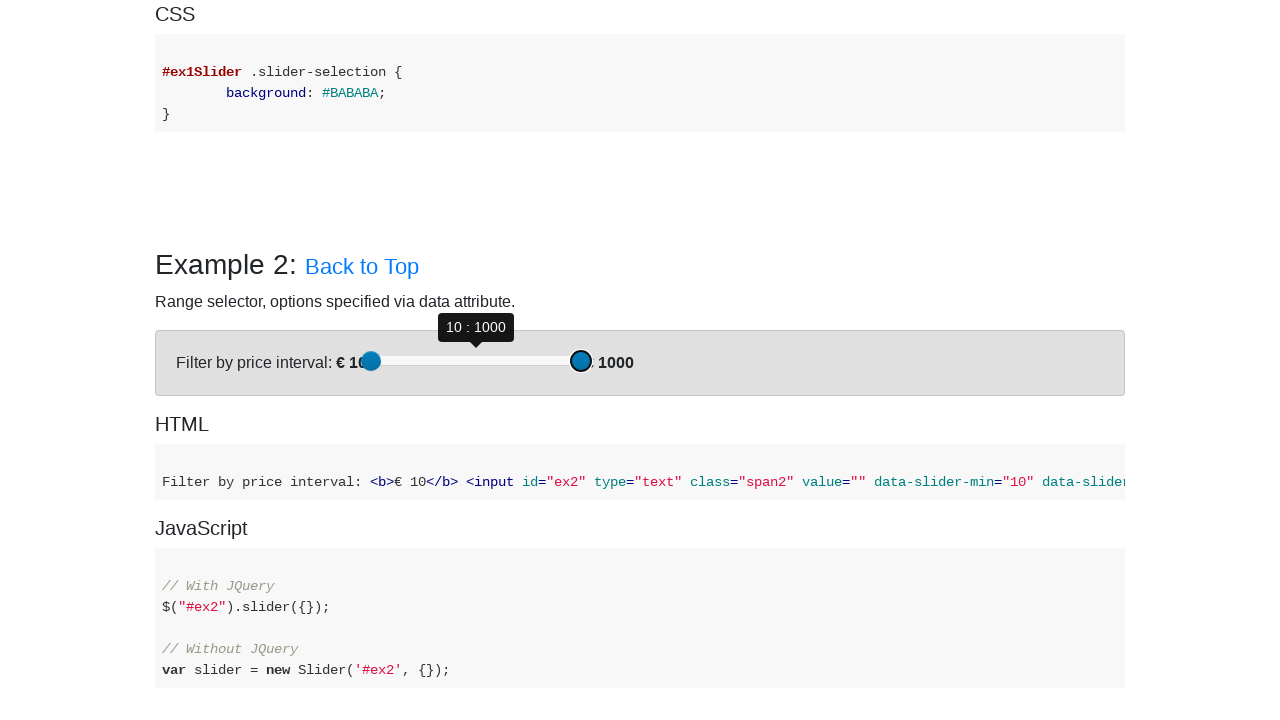

Pressed ArrowRight on second slider to move towards target value 685 on (//div[@class='slider-handle max-slider-handle round'])[1]
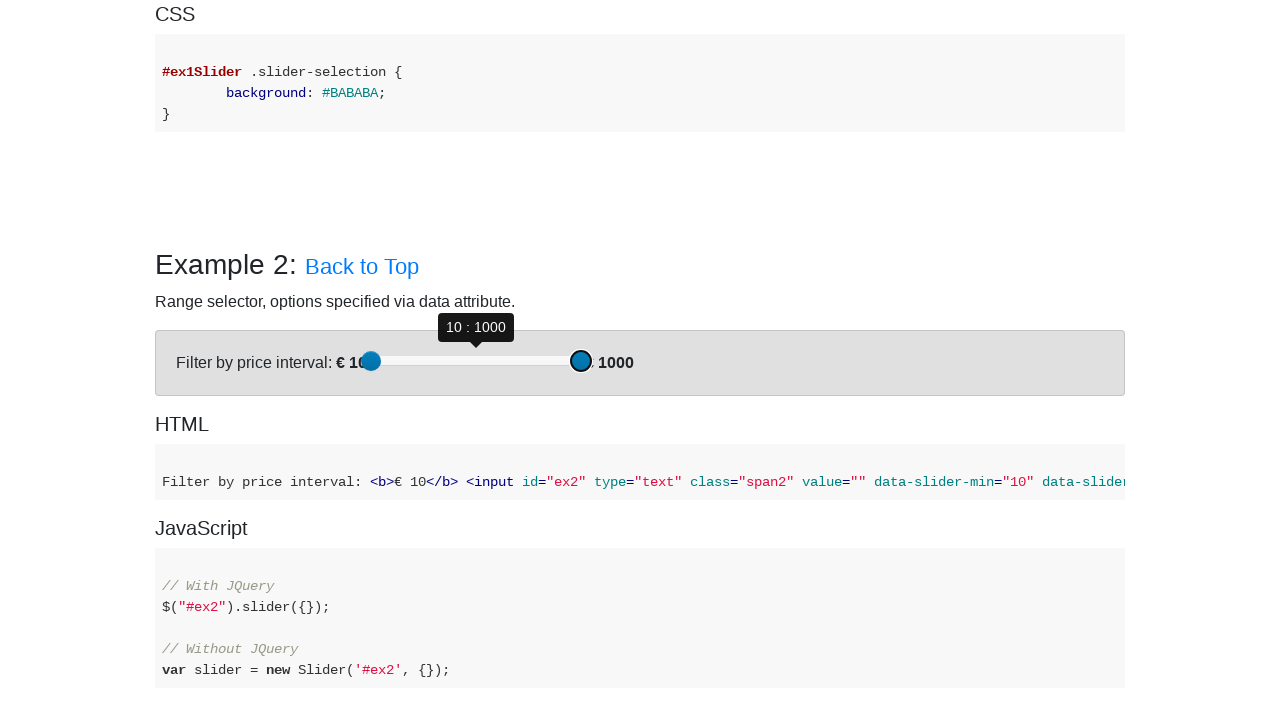

Pressed ArrowRight on second slider to move towards target value 685 on (//div[@class='slider-handle max-slider-handle round'])[1]
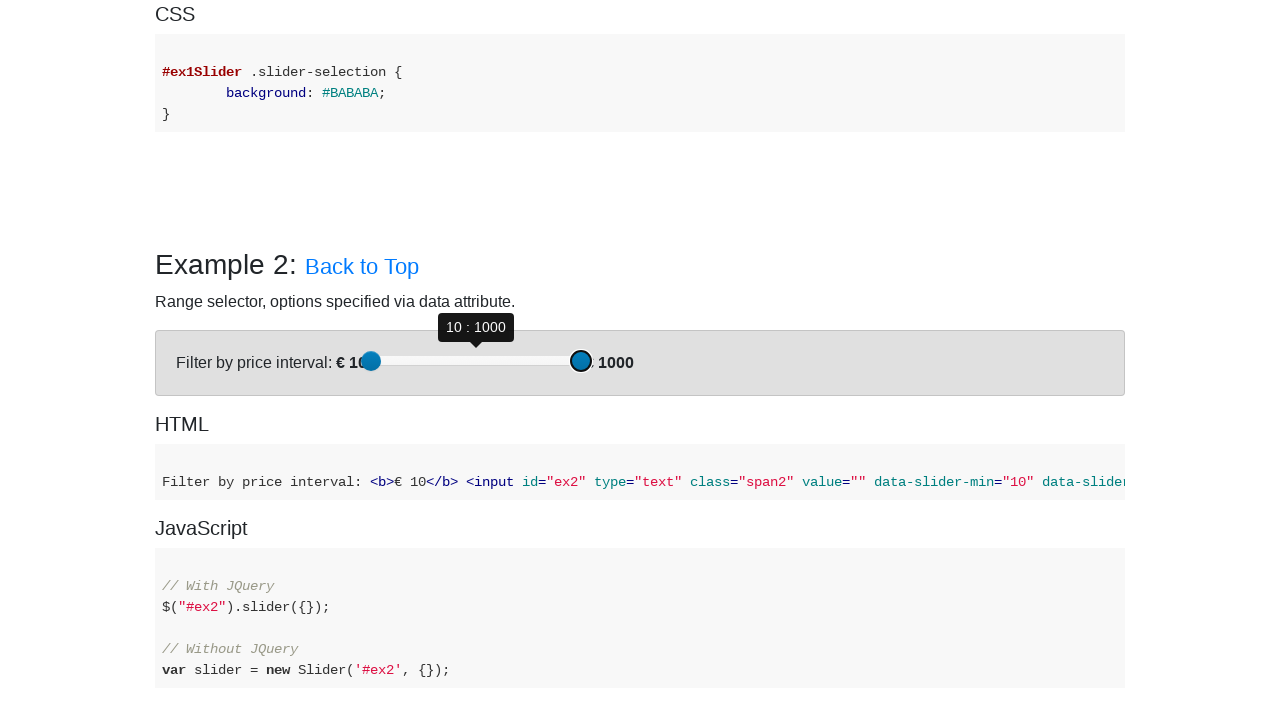

Pressed ArrowRight on second slider to move towards target value 685 on (//div[@class='slider-handle max-slider-handle round'])[1]
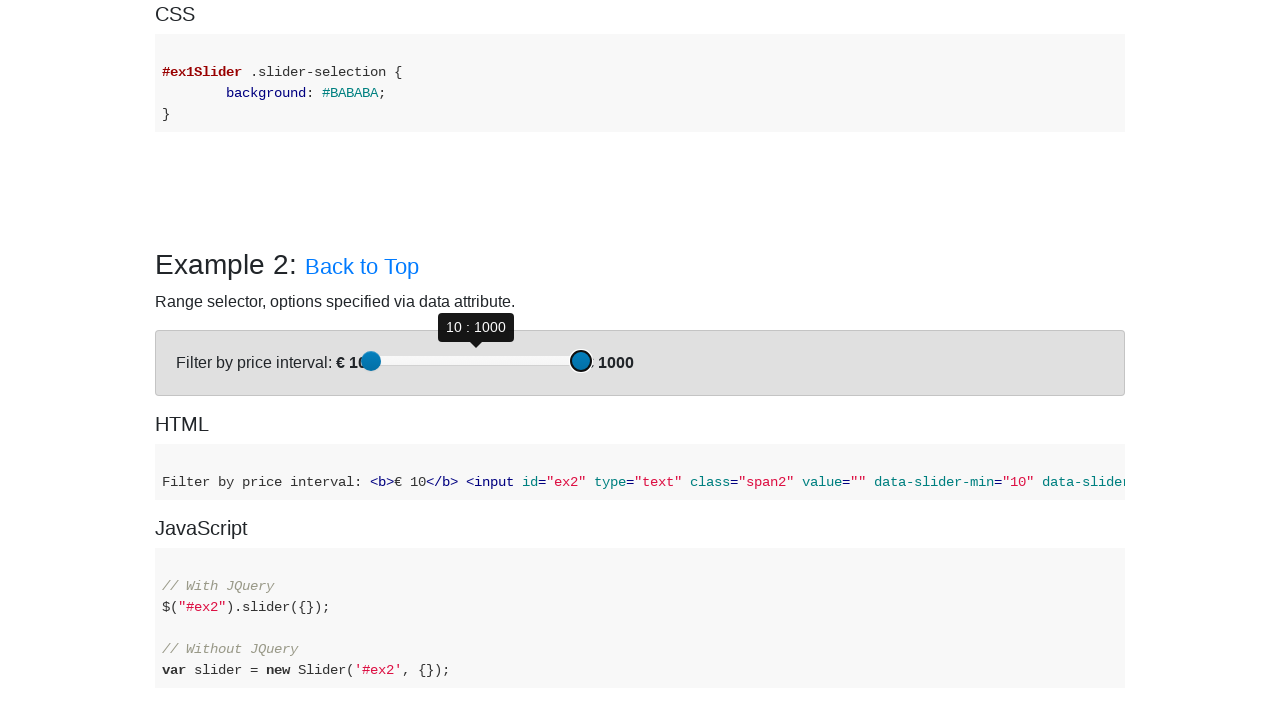

Pressed ArrowRight on second slider to move towards target value 685 on (//div[@class='slider-handle max-slider-handle round'])[1]
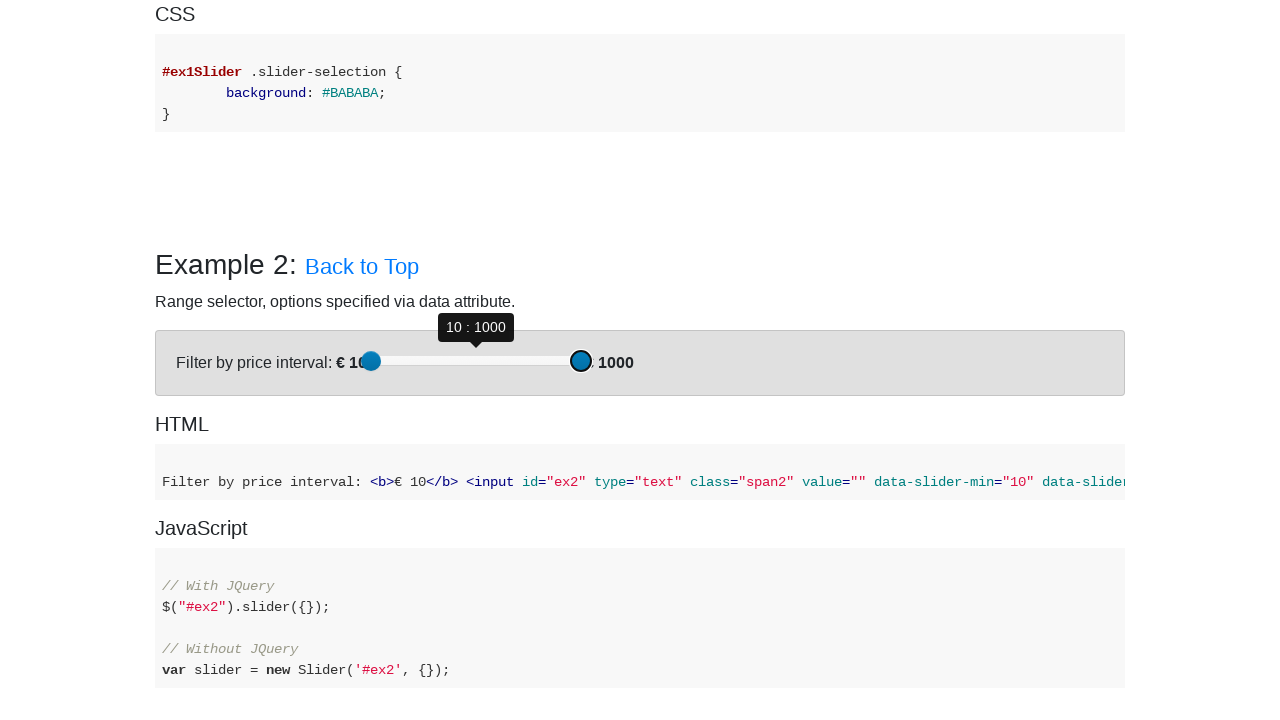

Pressed ArrowRight on second slider to move towards target value 685 on (//div[@class='slider-handle max-slider-handle round'])[1]
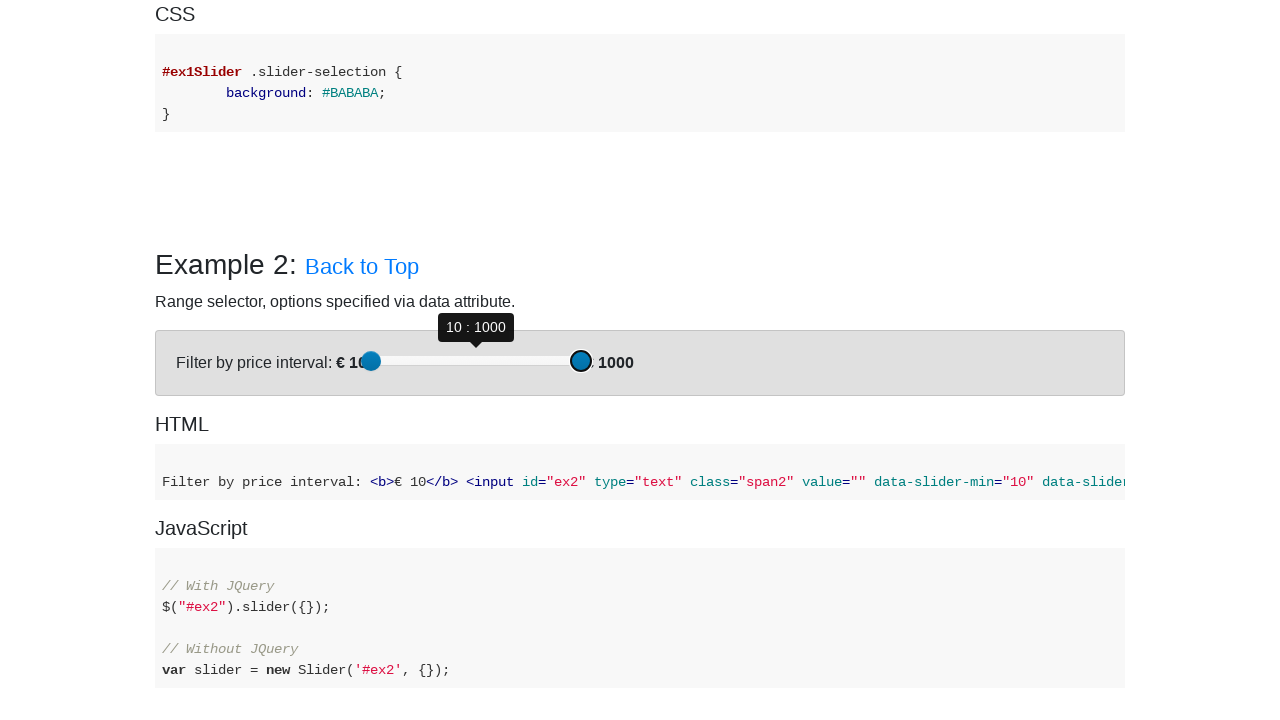

Pressed ArrowRight on second slider to move towards target value 685 on (//div[@class='slider-handle max-slider-handle round'])[1]
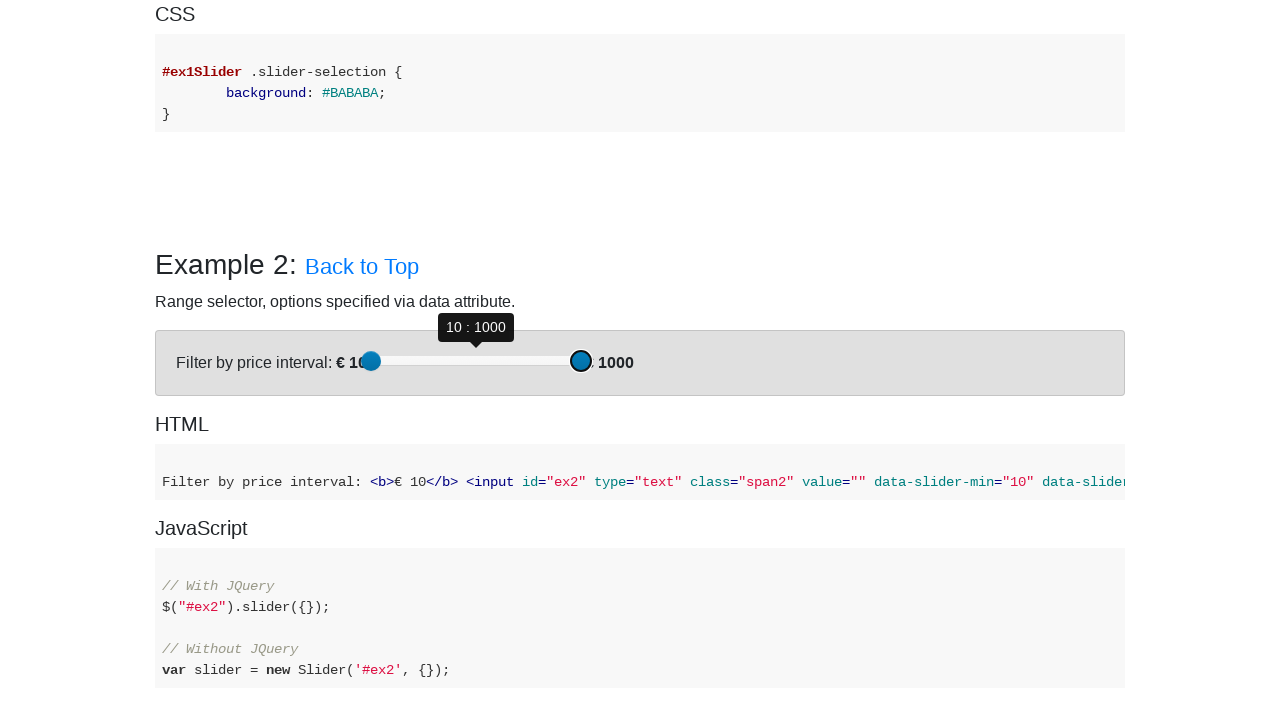

Pressed ArrowRight on second slider to move towards target value 685 on (//div[@class='slider-handle max-slider-handle round'])[1]
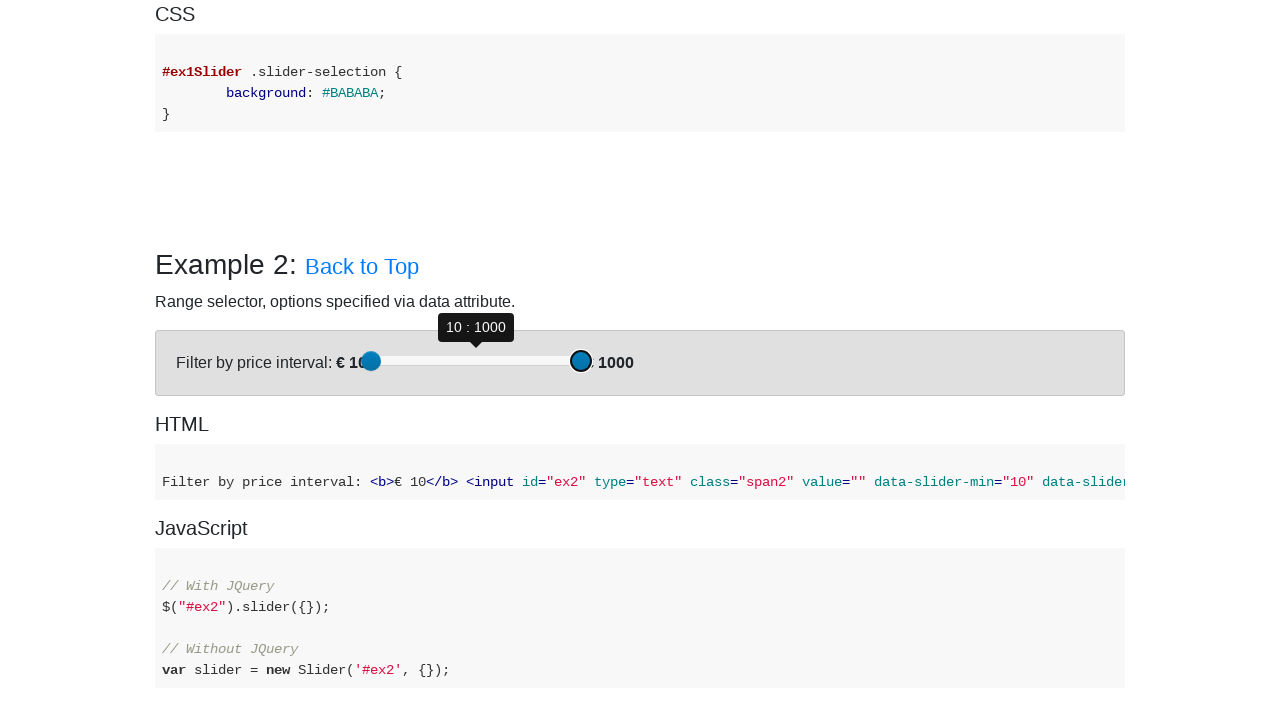

Pressed ArrowRight on second slider to move towards target value 685 on (//div[@class='slider-handle max-slider-handle round'])[1]
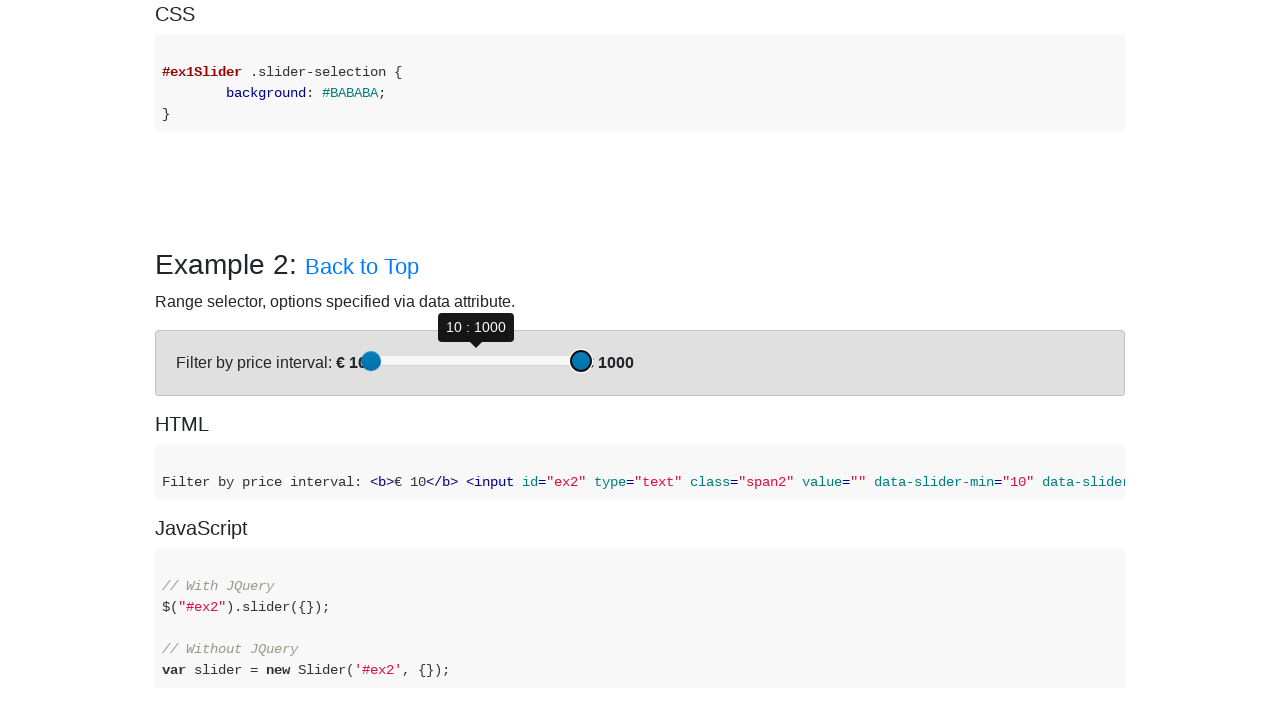

Pressed ArrowRight on second slider to move towards target value 685 on (//div[@class='slider-handle max-slider-handle round'])[1]
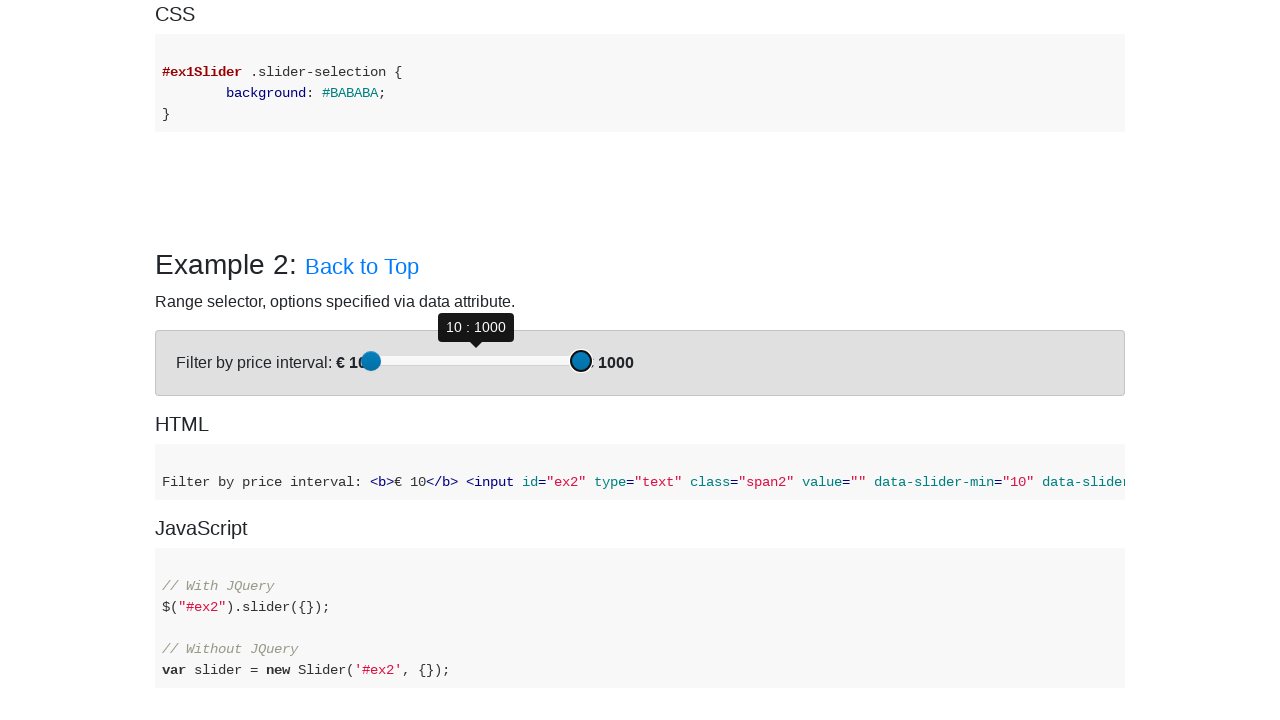

Pressed ArrowRight on second slider to move towards target value 685 on (//div[@class='slider-handle max-slider-handle round'])[1]
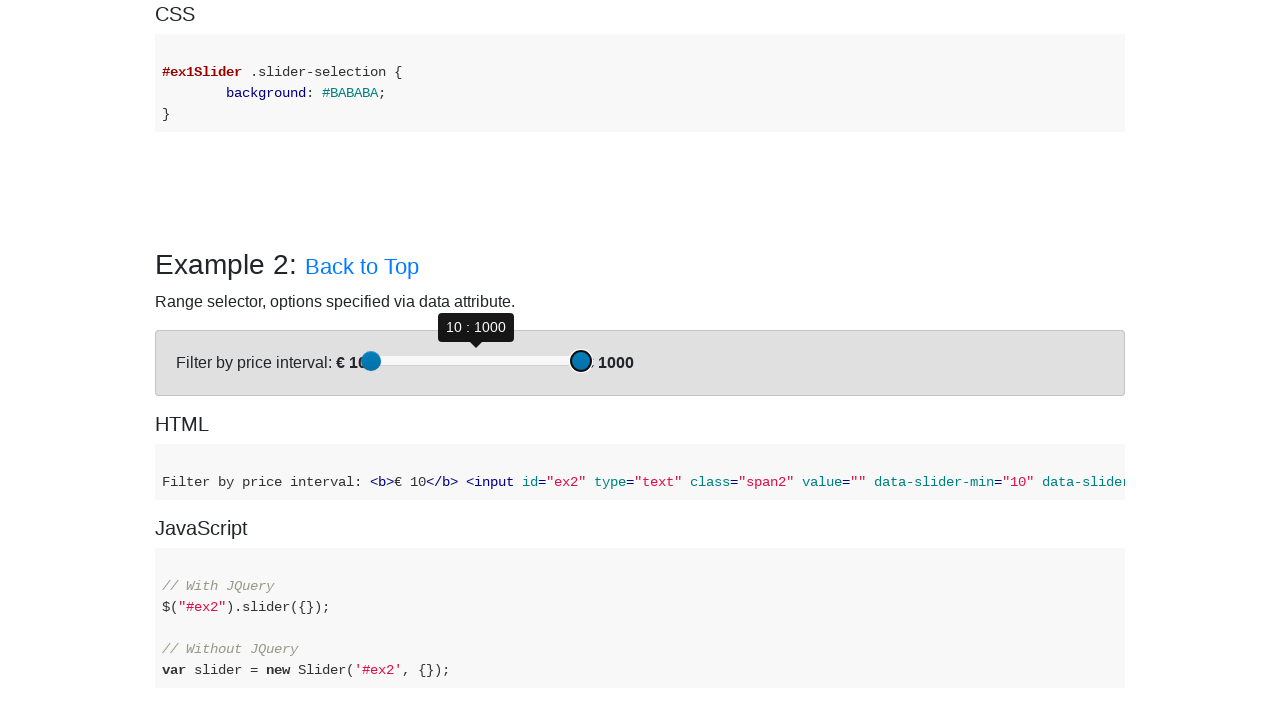

Pressed ArrowRight on second slider to move towards target value 685 on (//div[@class='slider-handle max-slider-handle round'])[1]
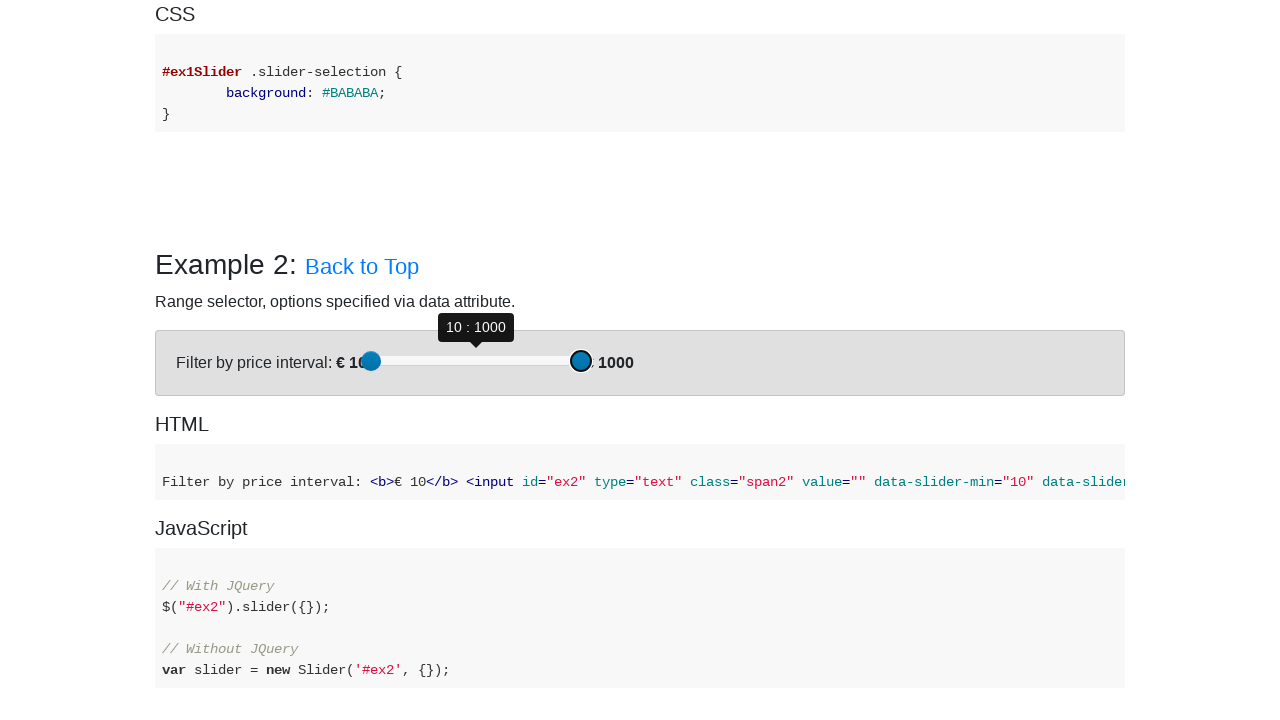

Pressed ArrowRight on second slider to move towards target value 685 on (//div[@class='slider-handle max-slider-handle round'])[1]
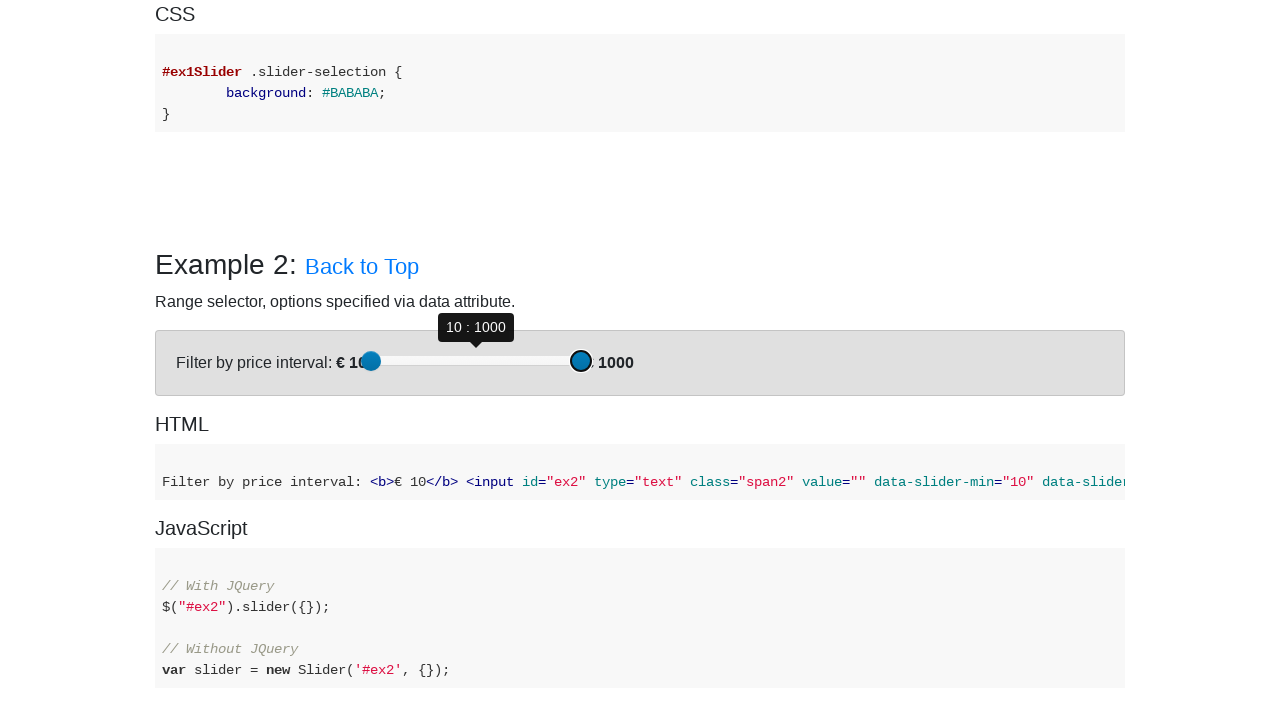

Pressed ArrowRight on second slider to move towards target value 685 on (//div[@class='slider-handle max-slider-handle round'])[1]
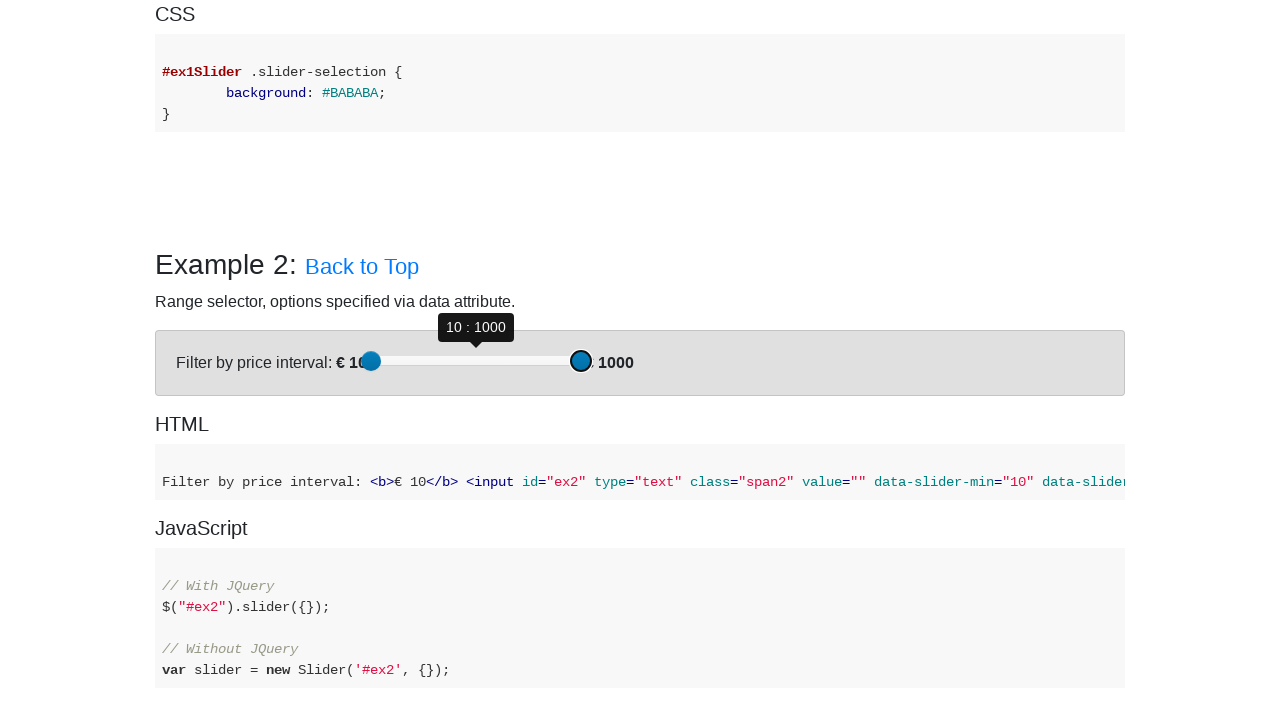

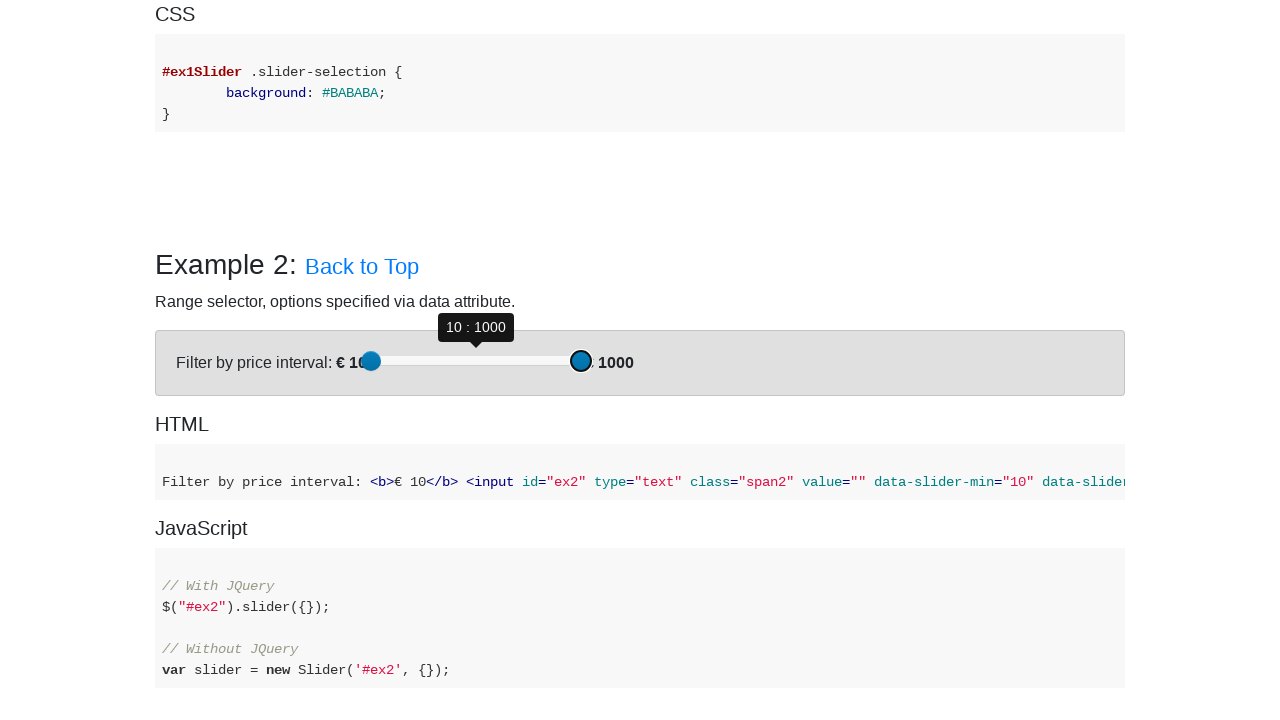